Tests a Todo list application by navigating to the todo page, adding 100 todo items with sequential names, and then deleting all odd-numbered todo items.

Starting URL: https://material.playwrightvn.com/

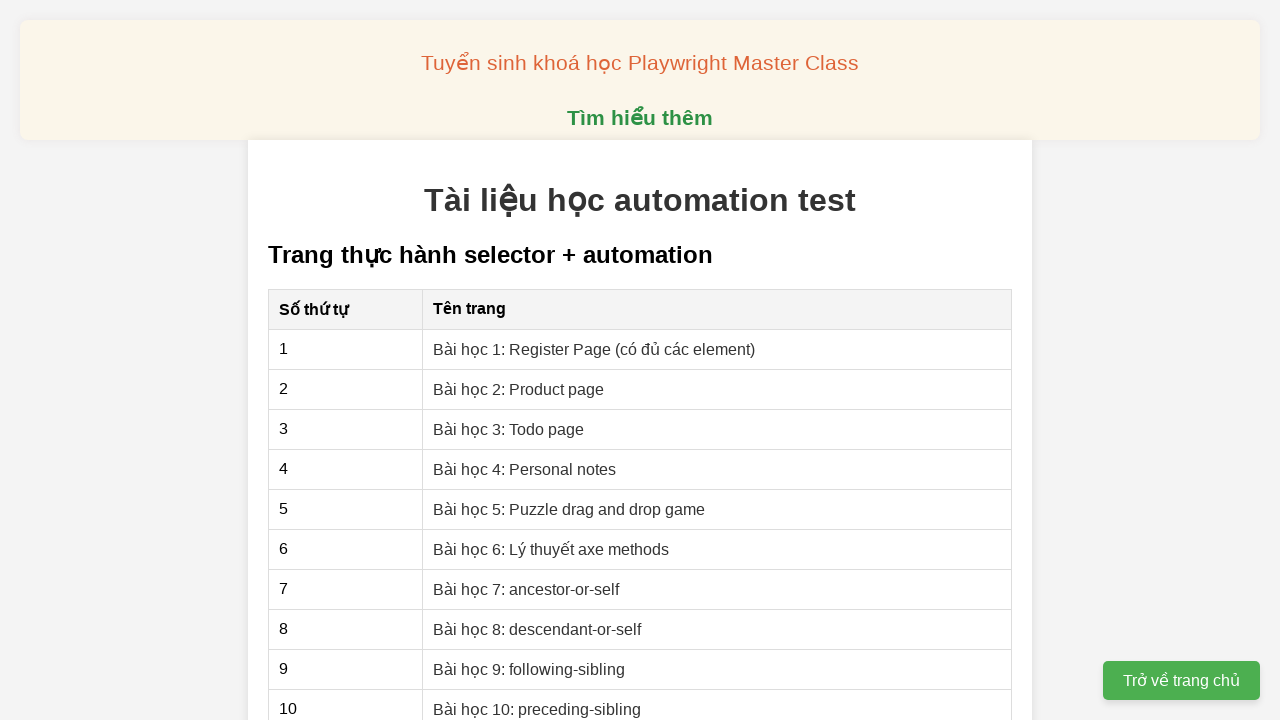

Clicked on Todo Page link at (509, 429) on xpath=//a[@href='03-xpath-todo-list.html']
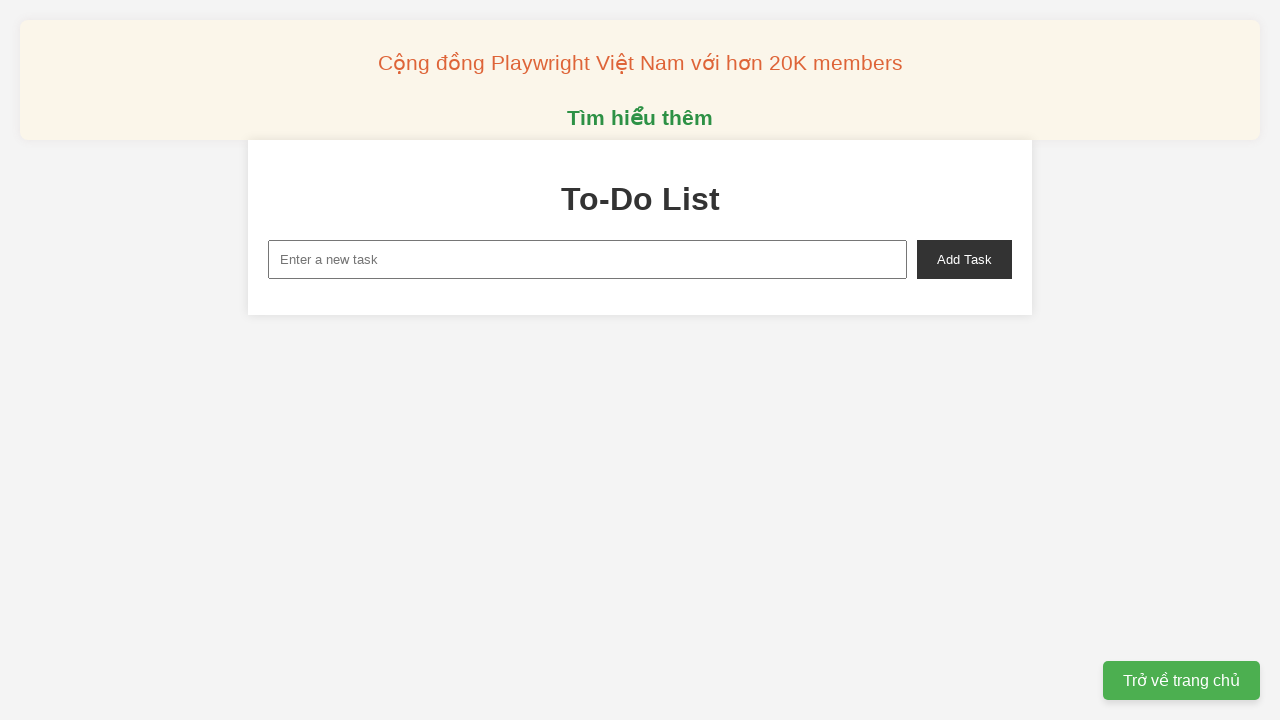

Todo page loaded and new-task input is visible
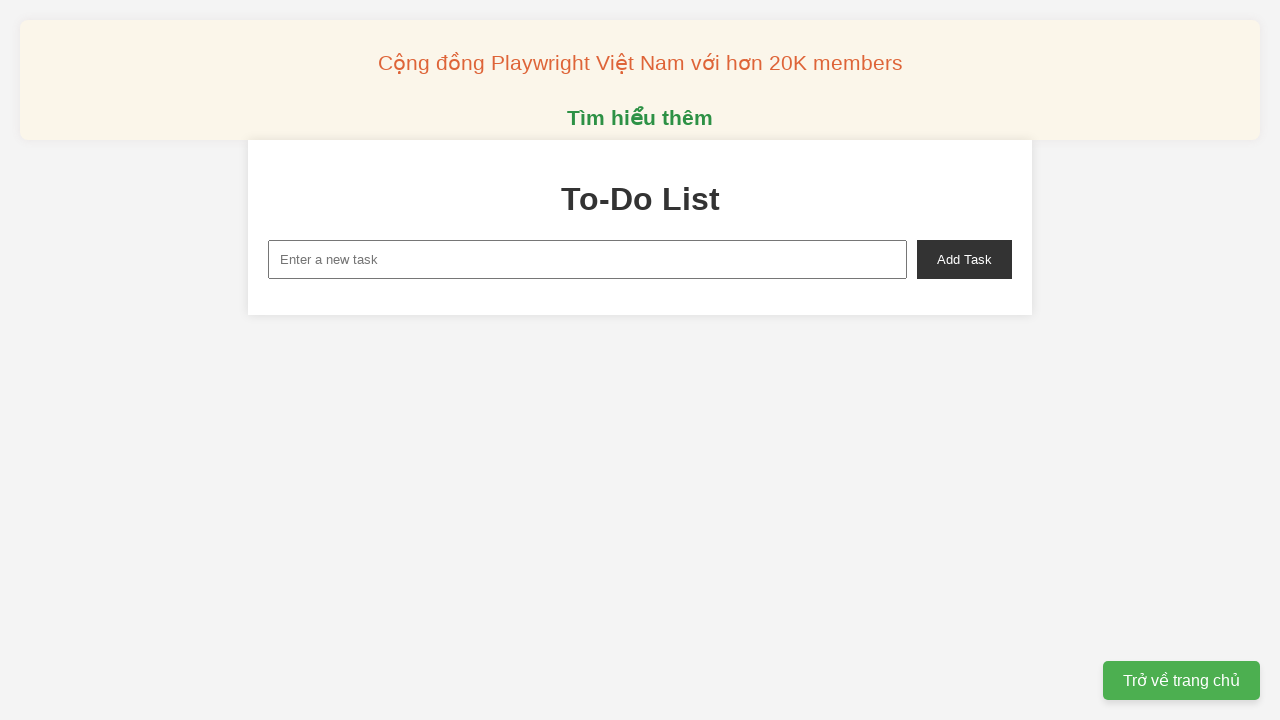

Filled new-task input with 'Todo1' on xpath=//input[@id='new-task']
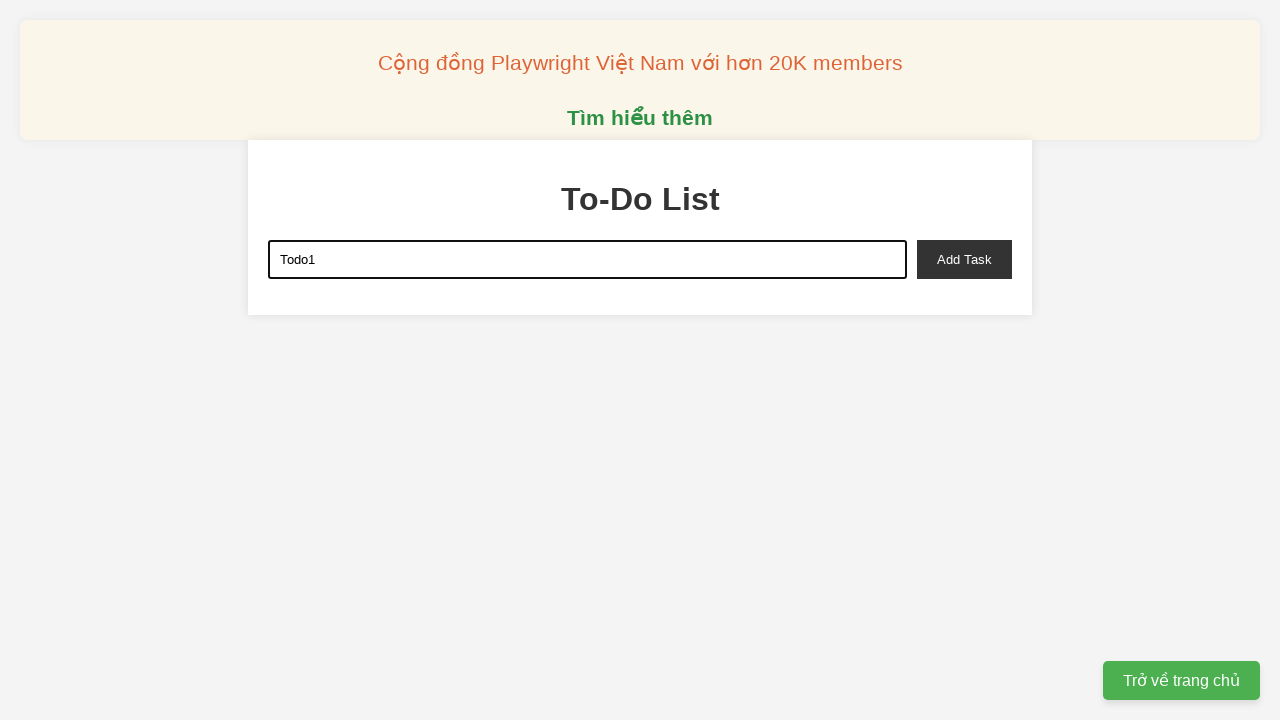

Clicked add-task button to add Todo1 at (964, 259) on xpath=//button[@id='add-task']
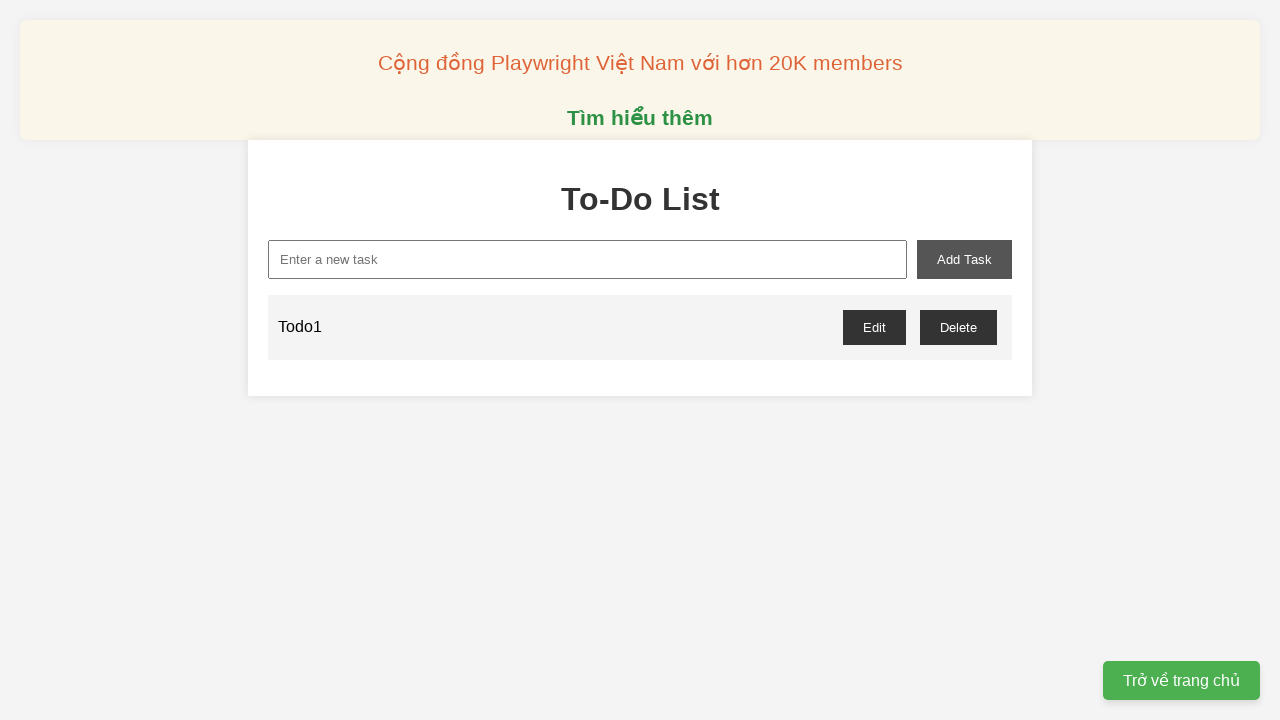

Filled new-task input with 'Todo2' on xpath=//input[@id='new-task']
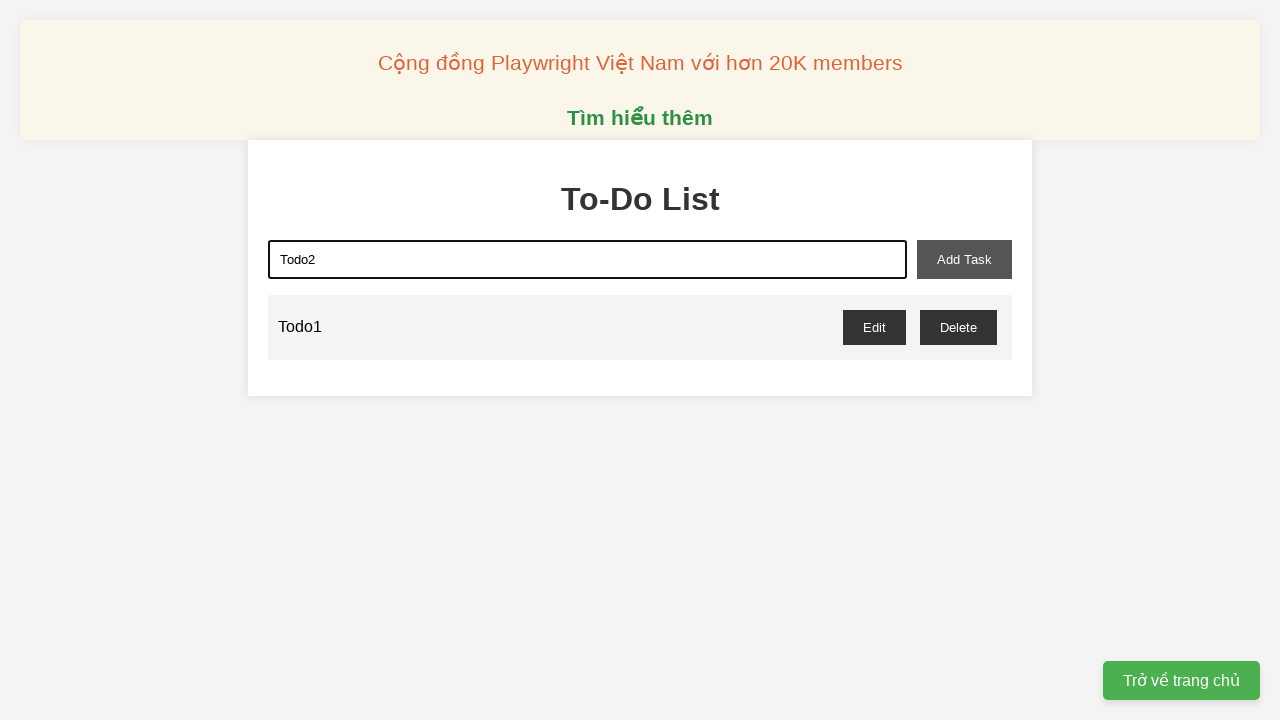

Clicked add-task button to add Todo2 at (964, 259) on xpath=//button[@id='add-task']
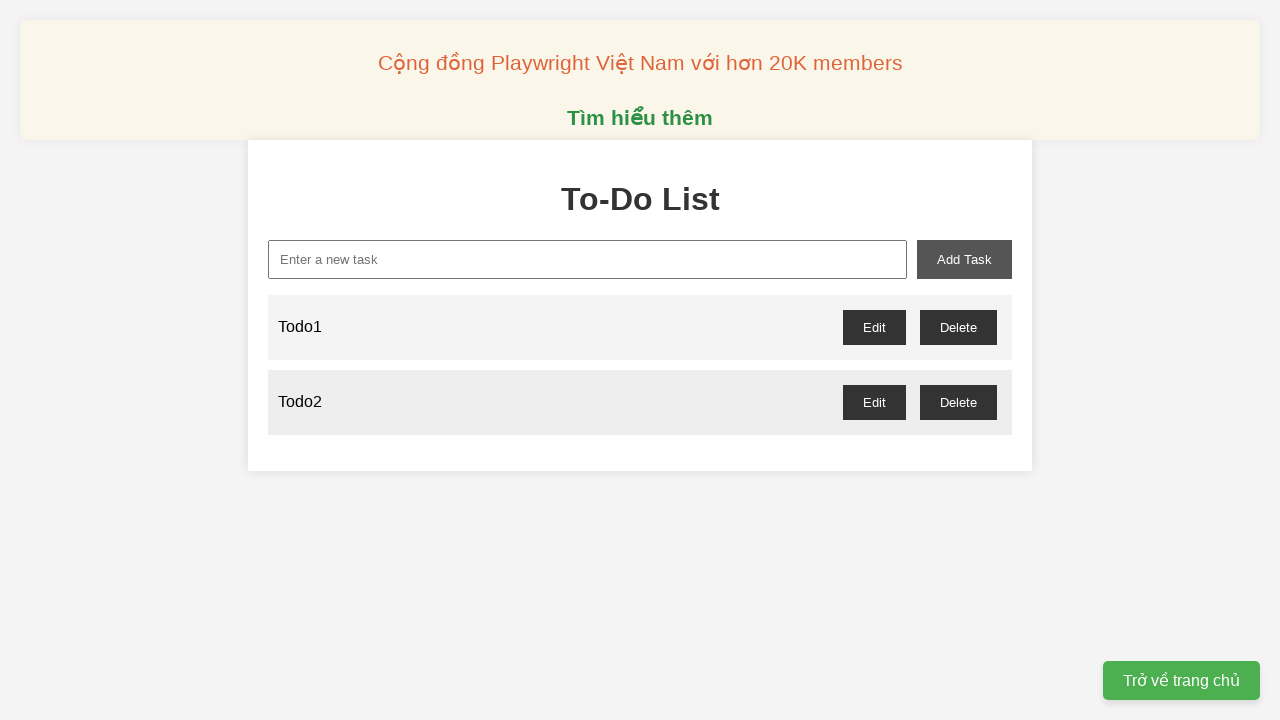

Filled new-task input with 'Todo3' on xpath=//input[@id='new-task']
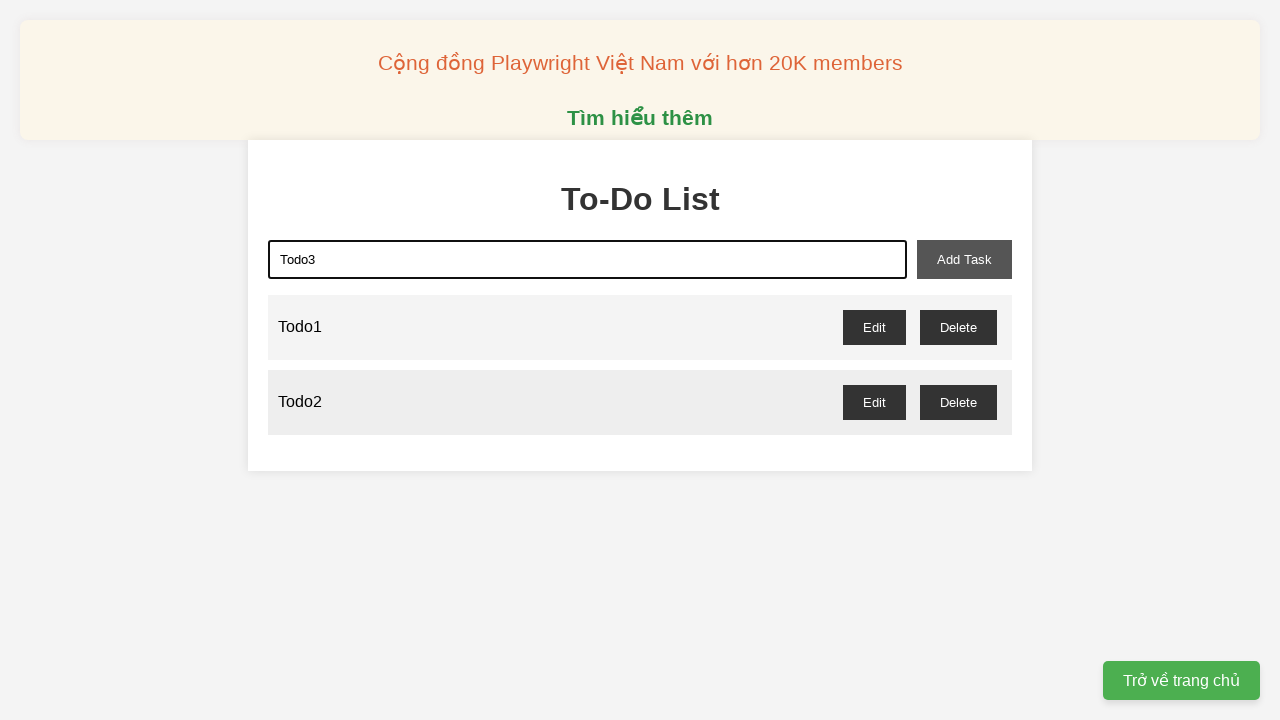

Clicked add-task button to add Todo3 at (964, 259) on xpath=//button[@id='add-task']
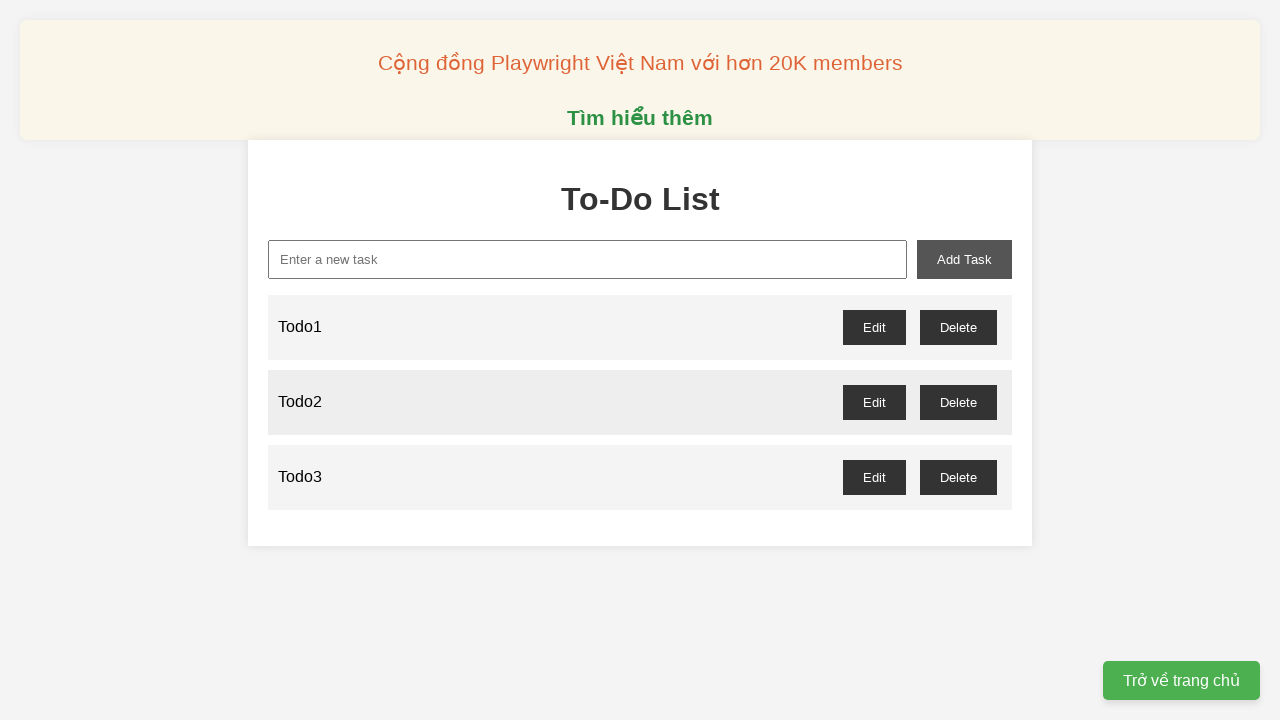

Filled new-task input with 'Todo4' on xpath=//input[@id='new-task']
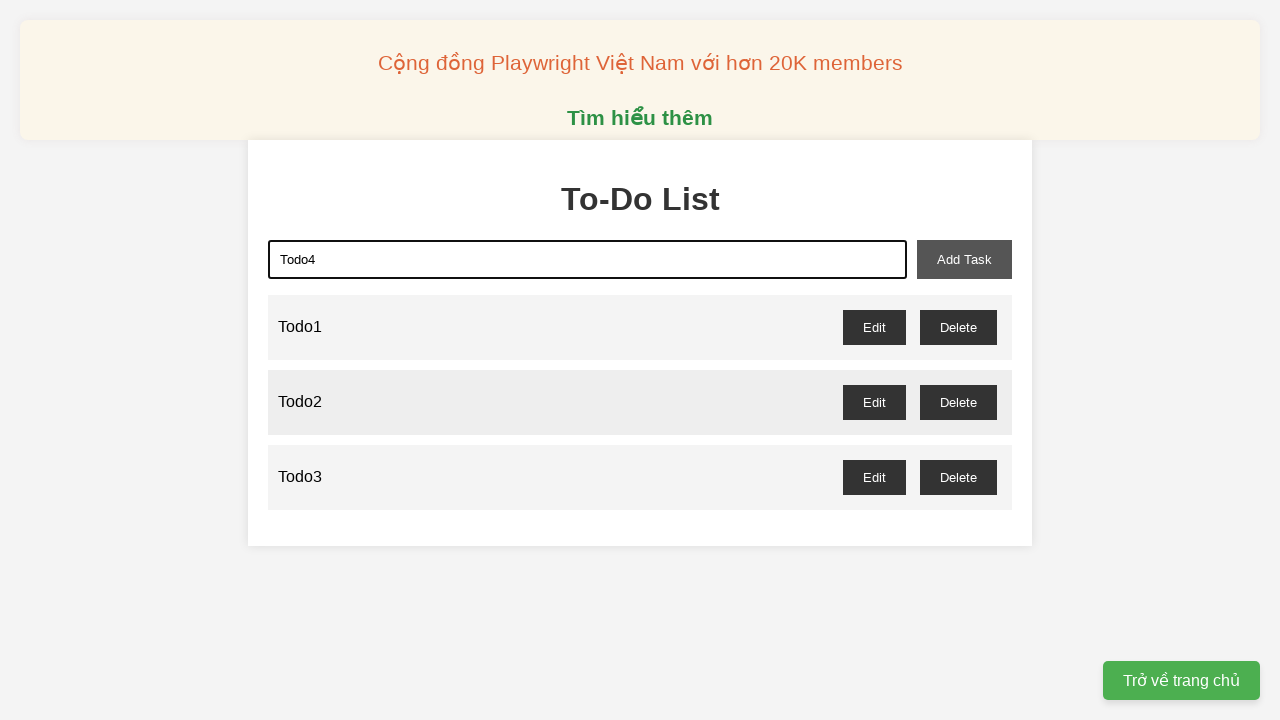

Clicked add-task button to add Todo4 at (964, 259) on xpath=//button[@id='add-task']
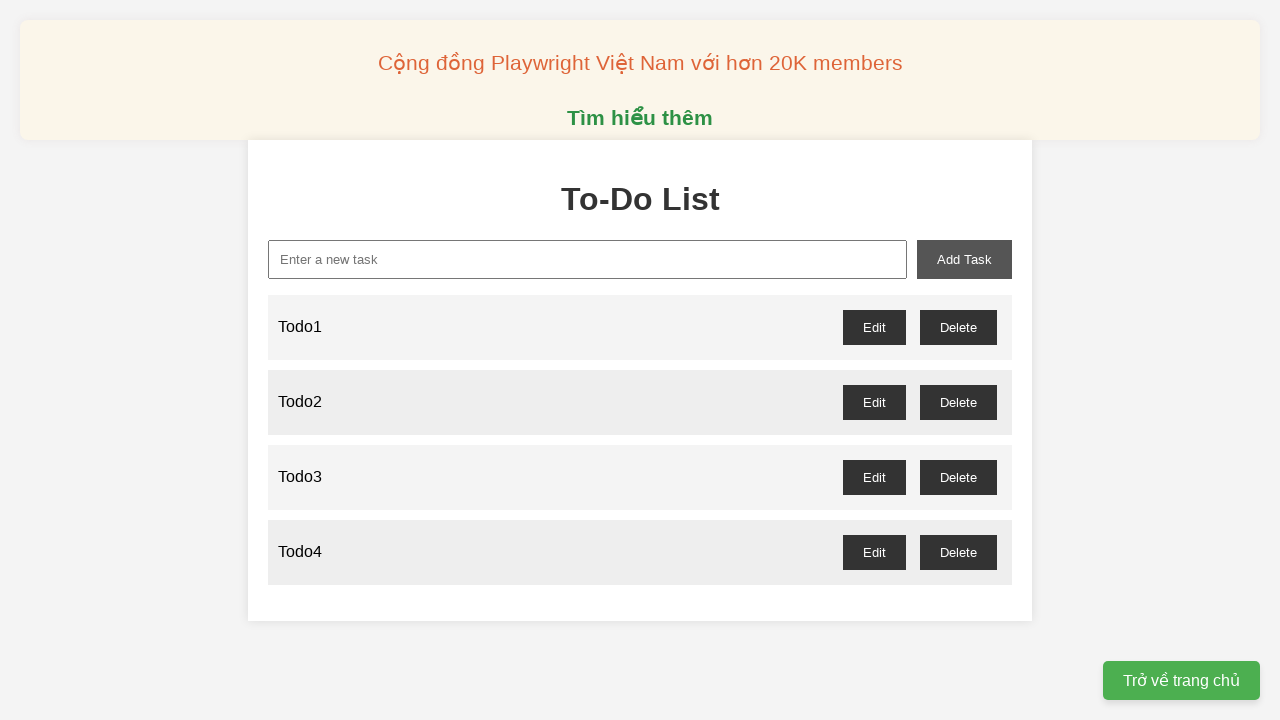

Filled new-task input with 'Todo5' on xpath=//input[@id='new-task']
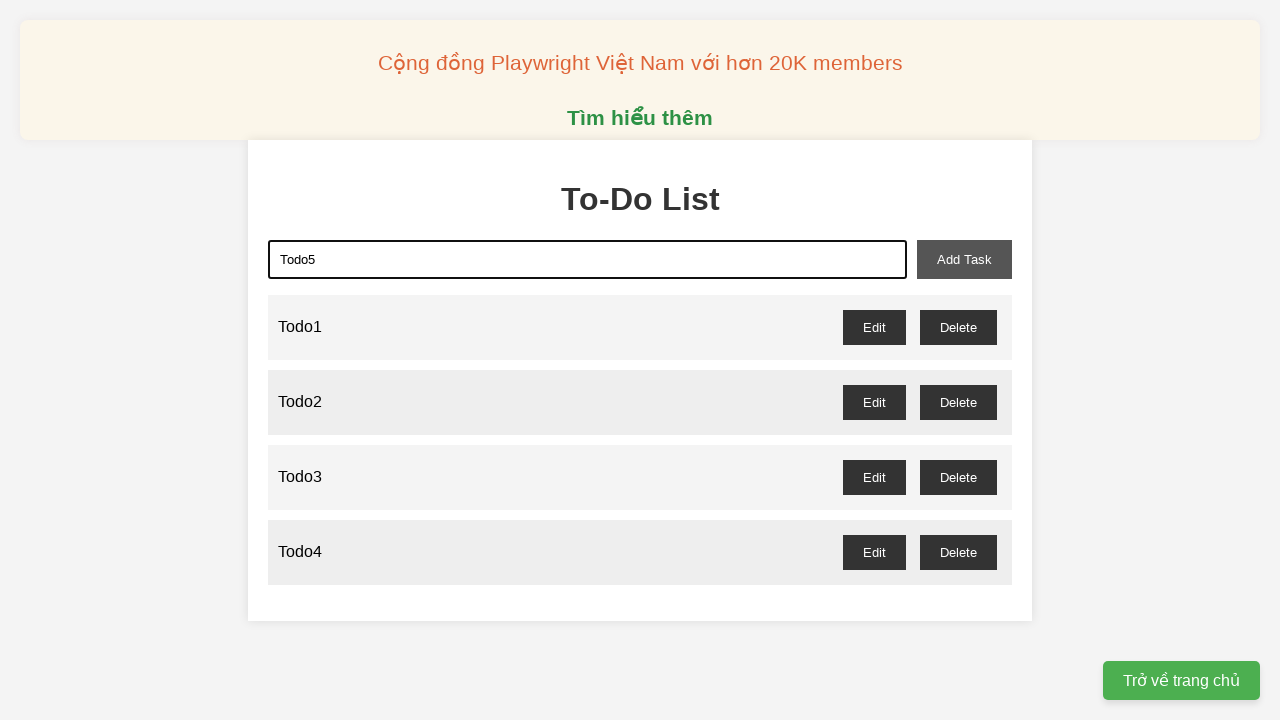

Clicked add-task button to add Todo5 at (964, 259) on xpath=//button[@id='add-task']
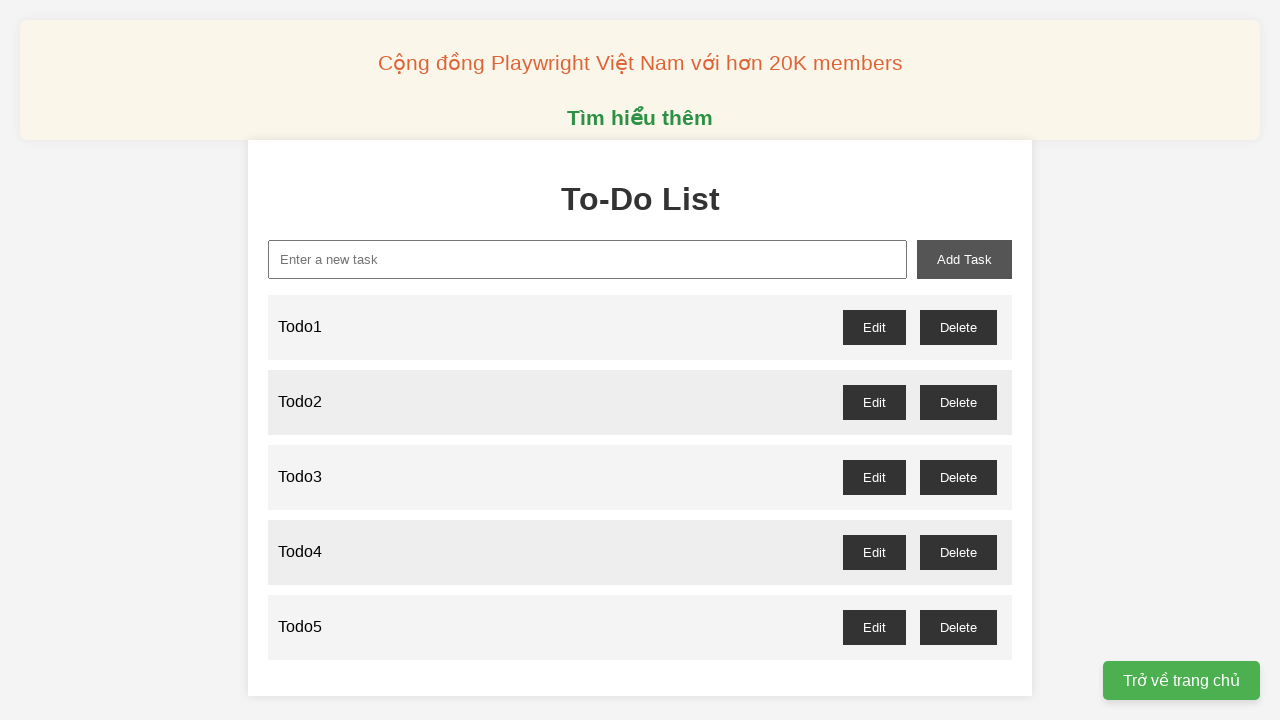

Filled new-task input with 'Todo6' on xpath=//input[@id='new-task']
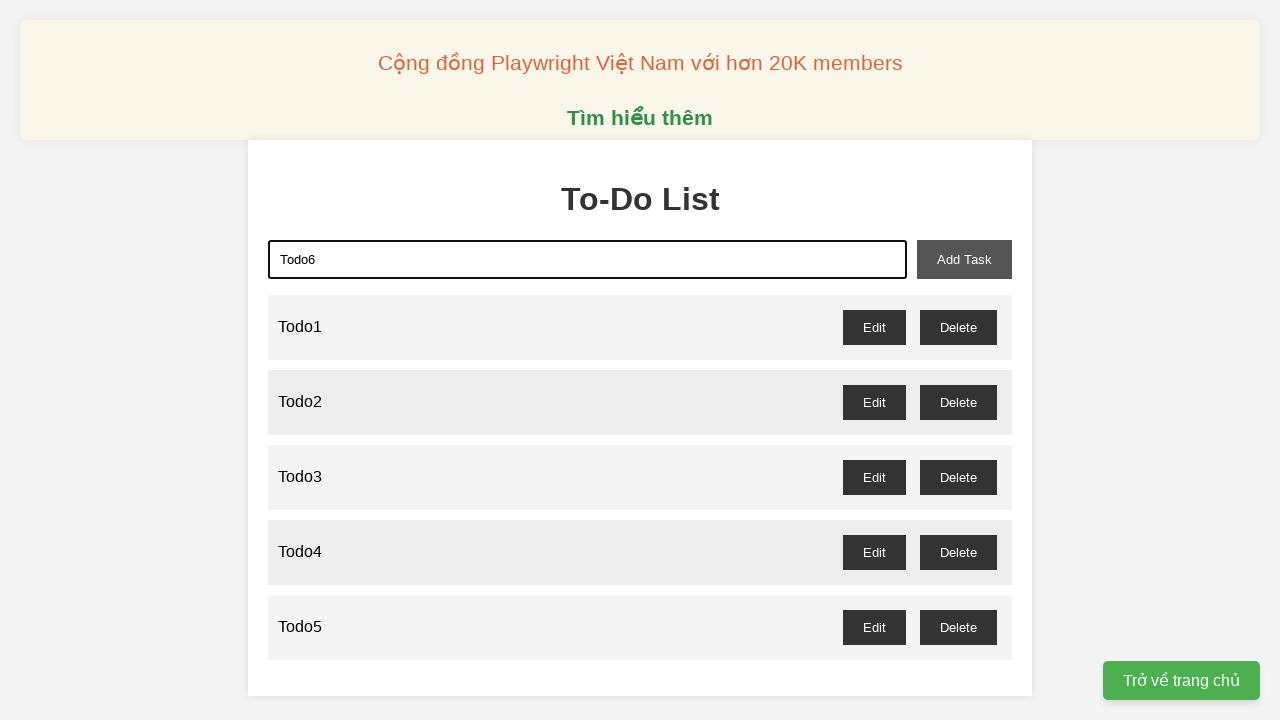

Clicked add-task button to add Todo6 at (964, 259) on xpath=//button[@id='add-task']
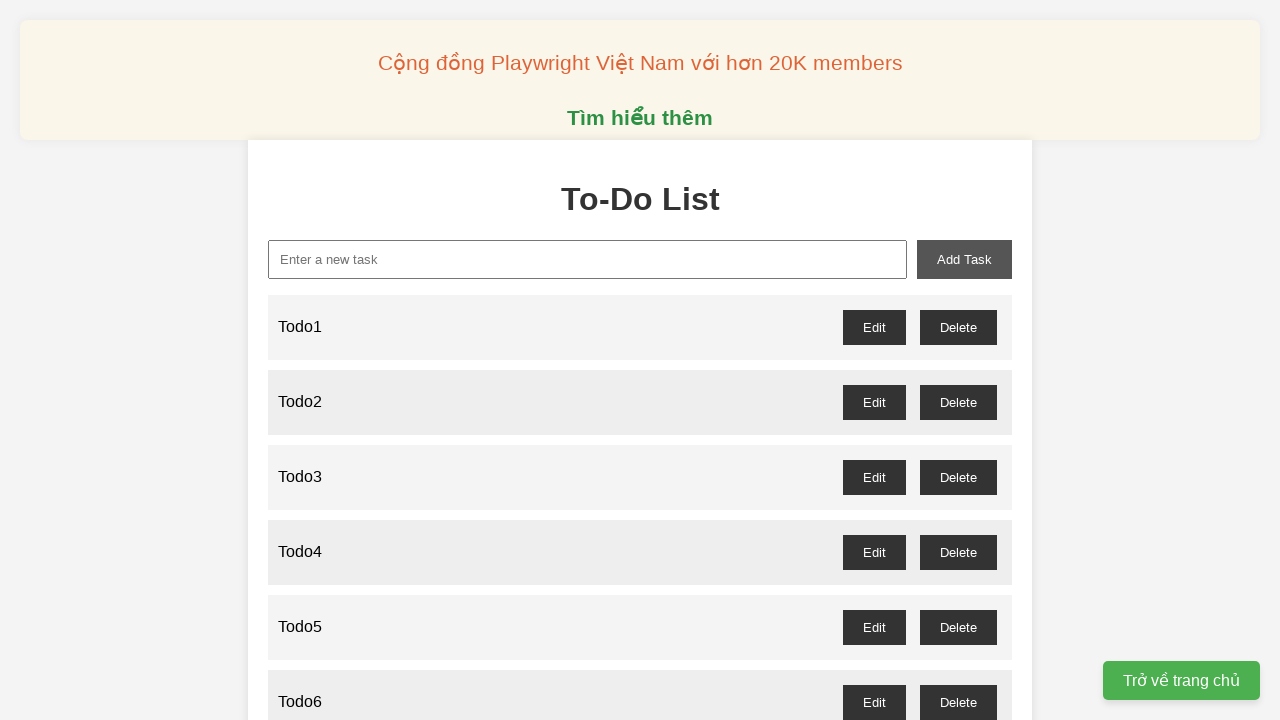

Filled new-task input with 'Todo7' on xpath=//input[@id='new-task']
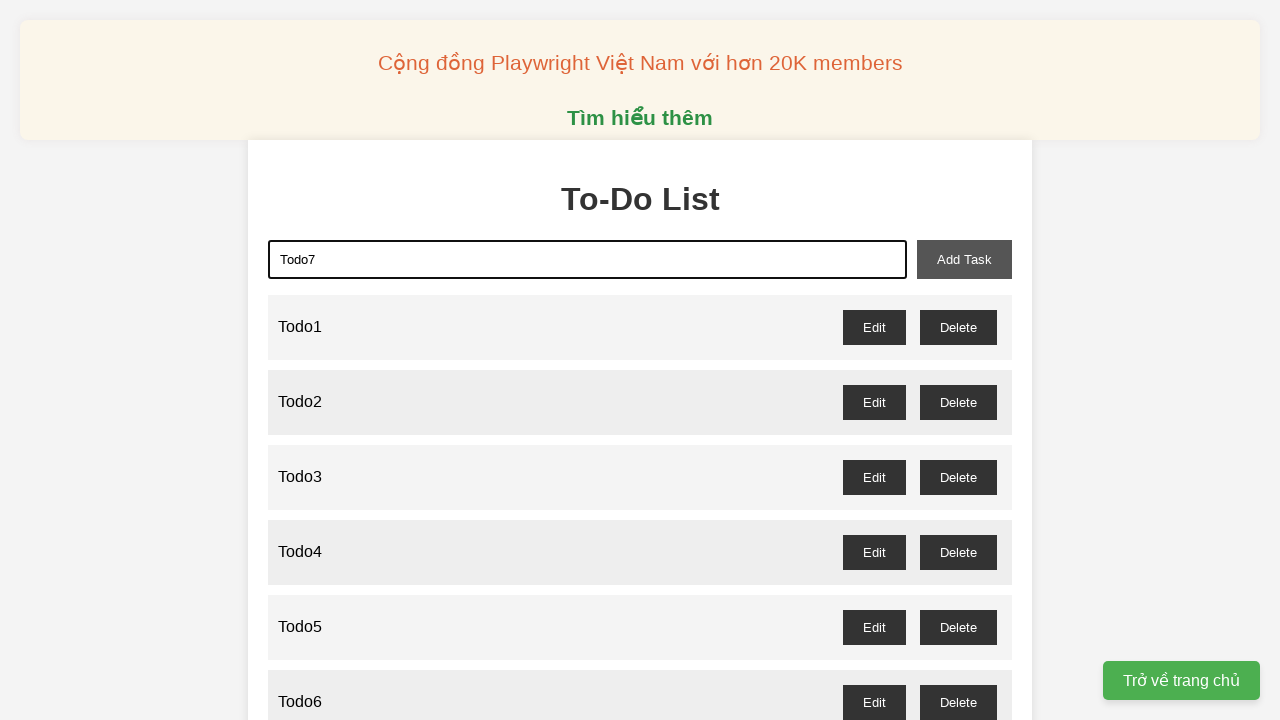

Clicked add-task button to add Todo7 at (964, 259) on xpath=//button[@id='add-task']
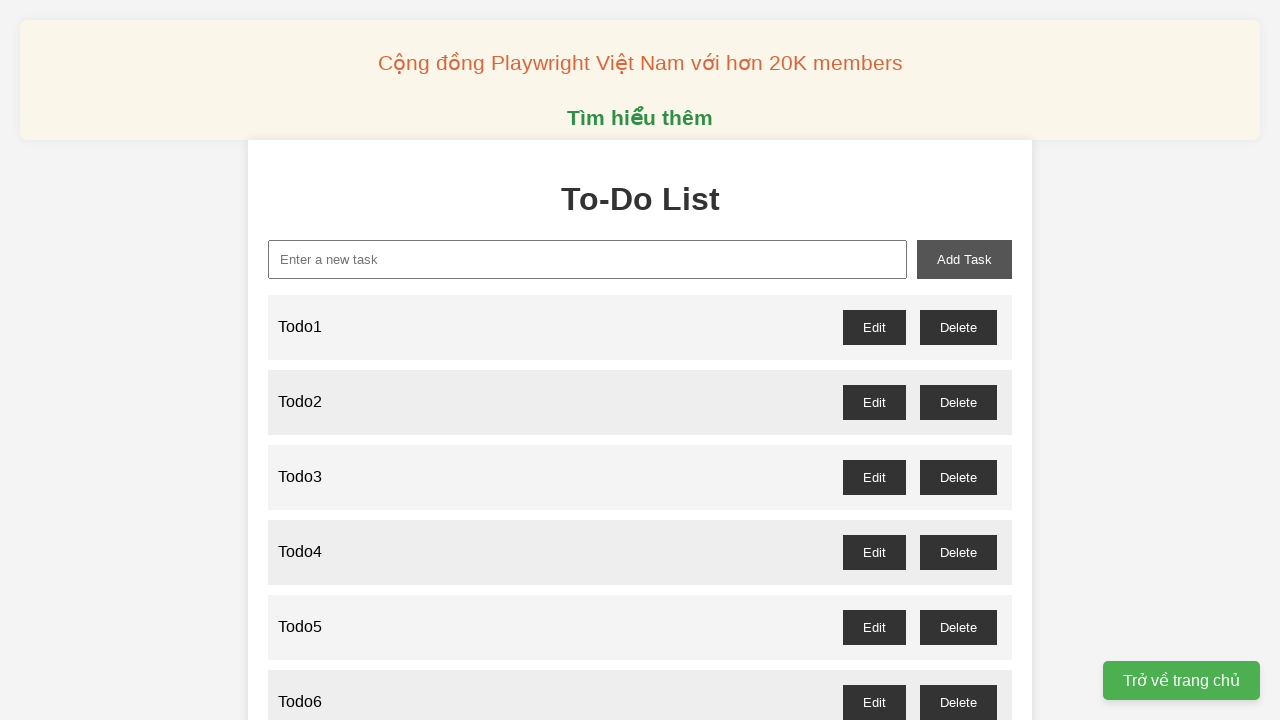

Filled new-task input with 'Todo8' on xpath=//input[@id='new-task']
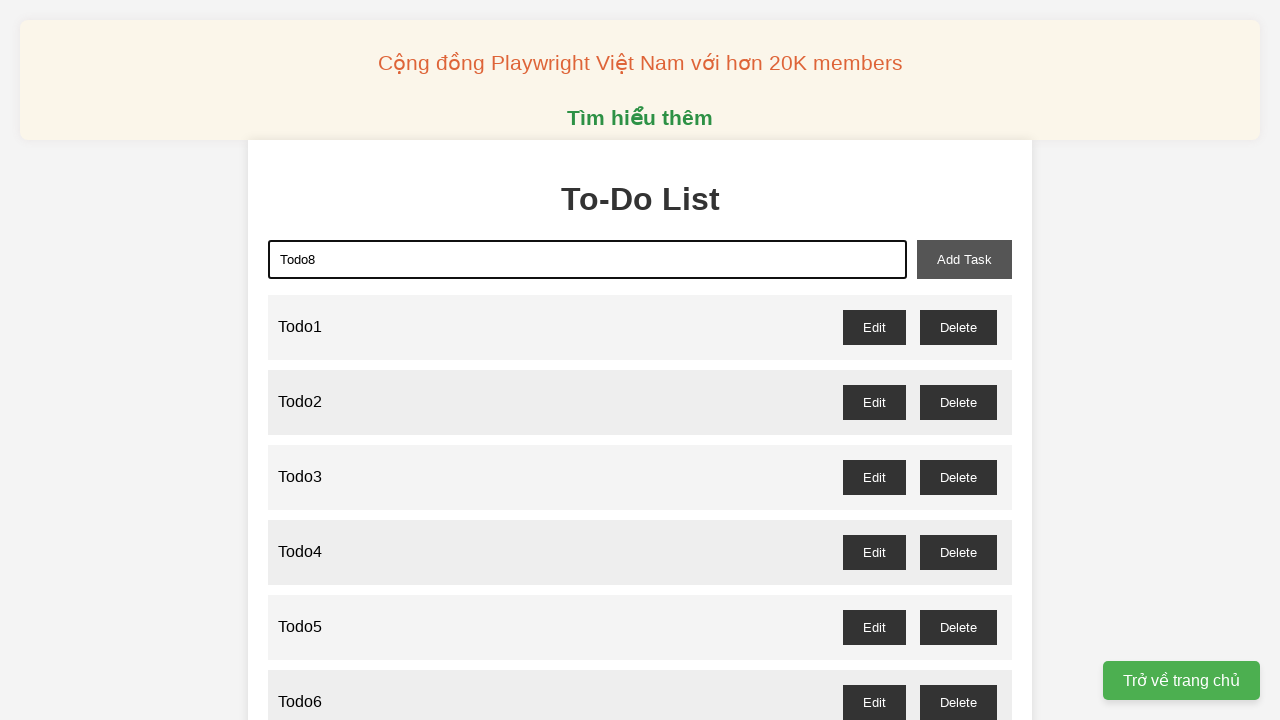

Clicked add-task button to add Todo8 at (964, 259) on xpath=//button[@id='add-task']
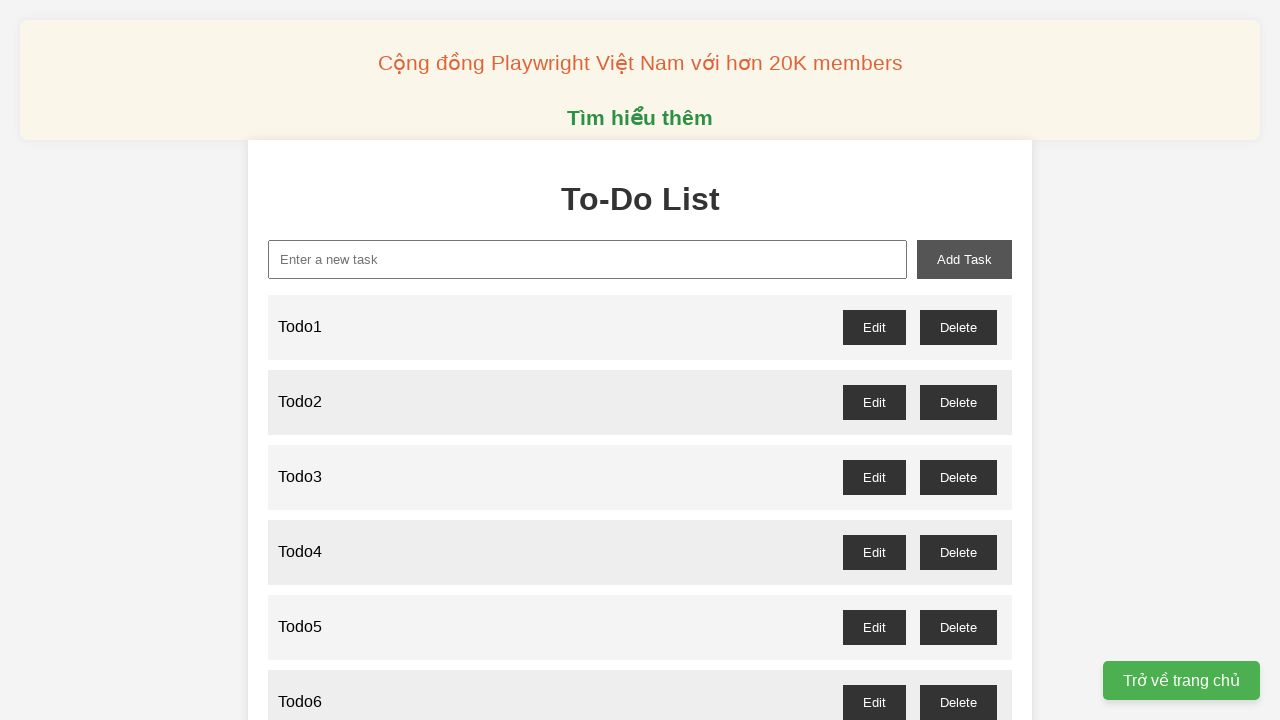

Filled new-task input with 'Todo9' on xpath=//input[@id='new-task']
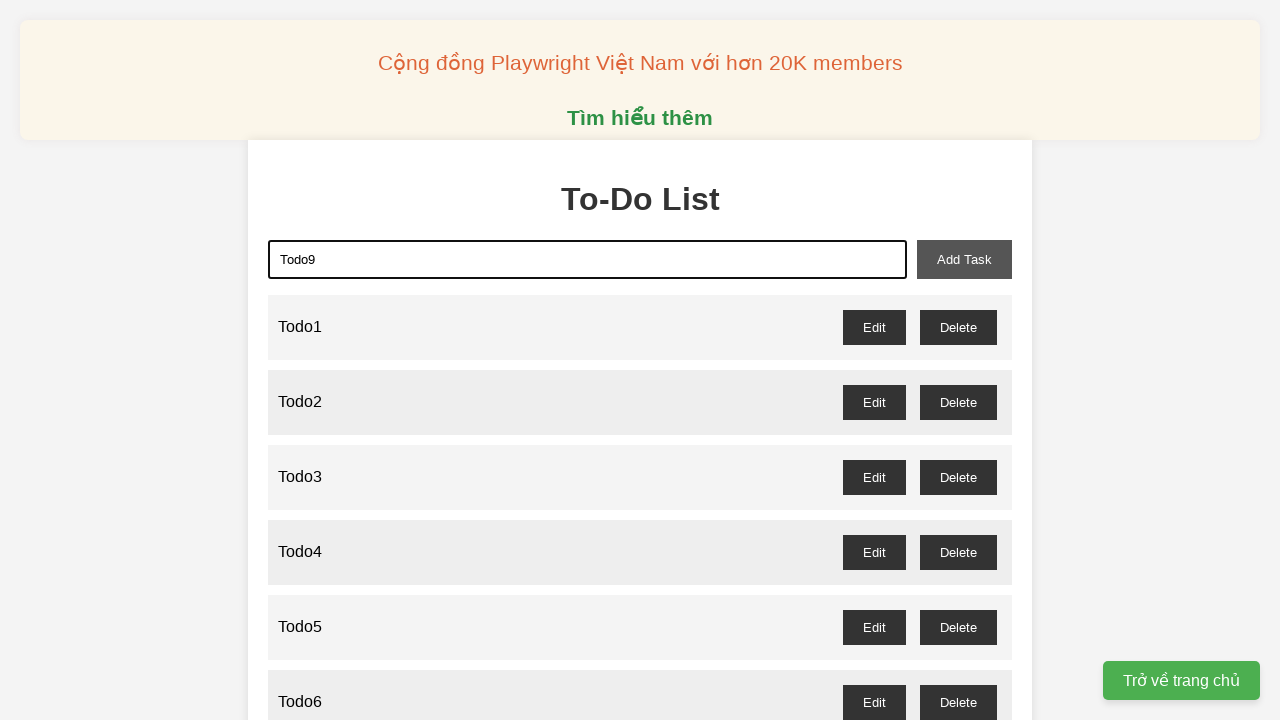

Clicked add-task button to add Todo9 at (964, 259) on xpath=//button[@id='add-task']
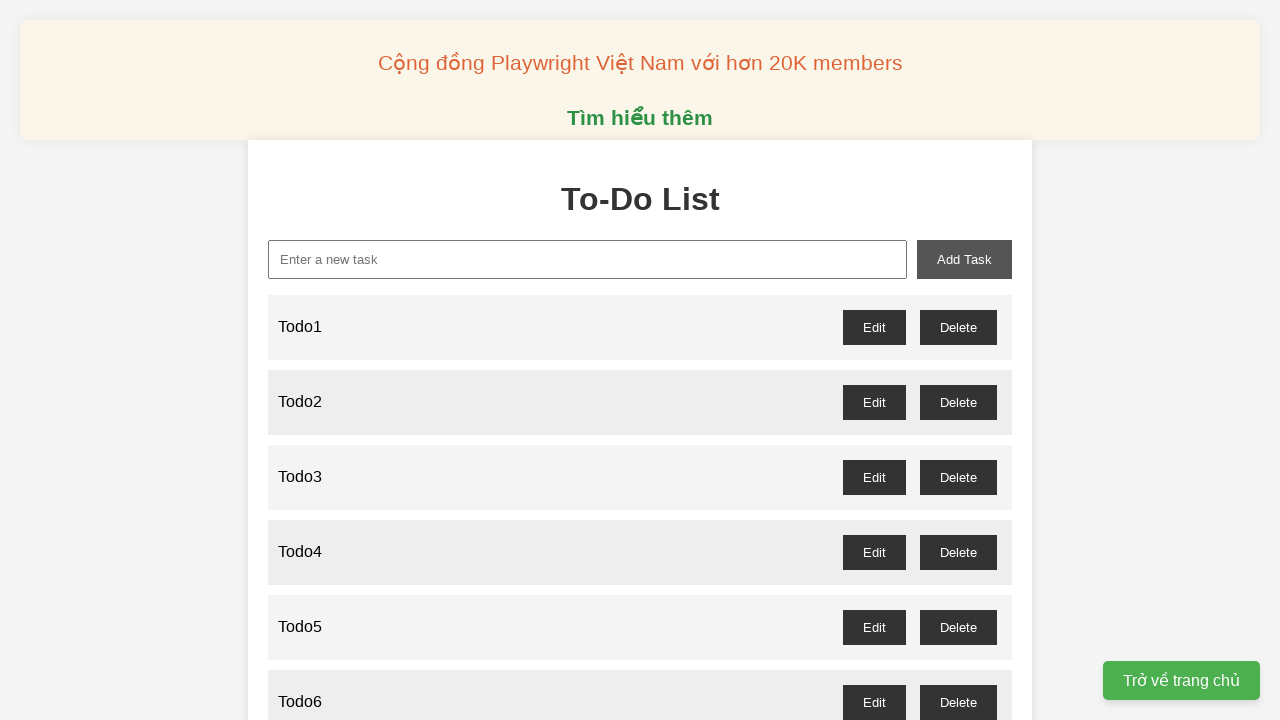

Filled new-task input with 'Todo10' on xpath=//input[@id='new-task']
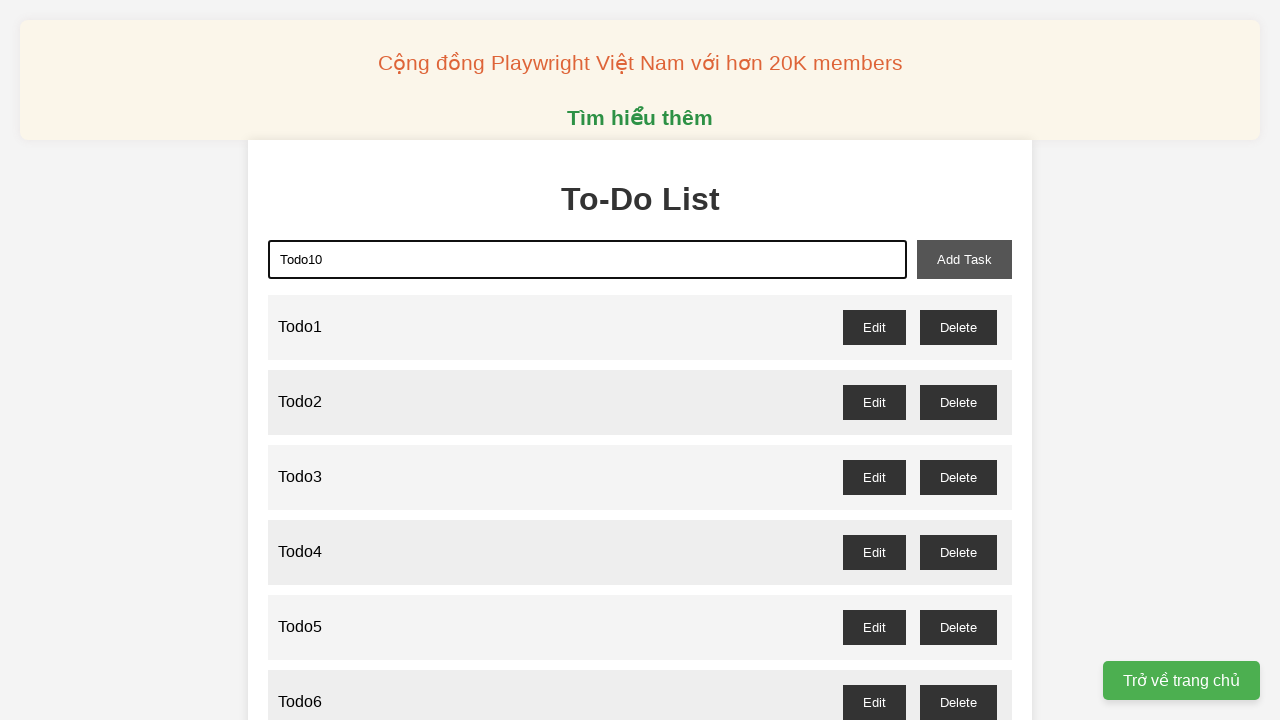

Clicked add-task button to add Todo10 at (964, 259) on xpath=//button[@id='add-task']
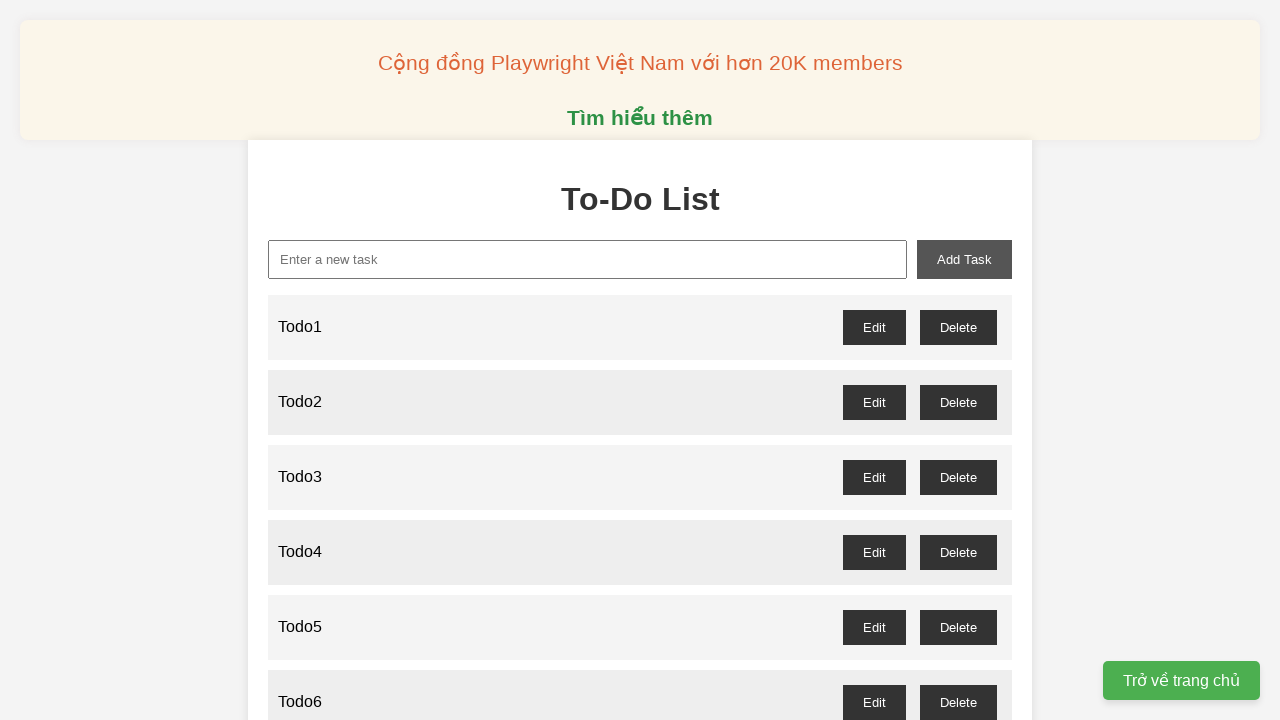

Filled new-task input with 'Todo11' on xpath=//input[@id='new-task']
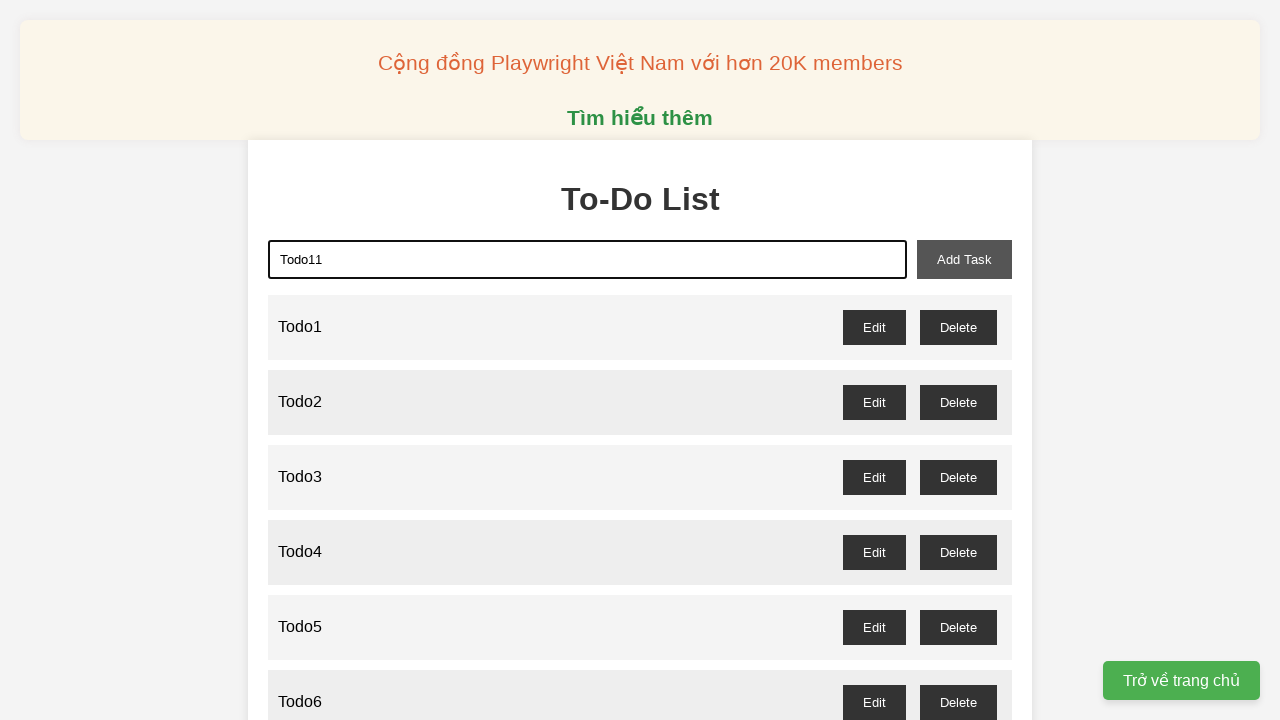

Clicked add-task button to add Todo11 at (964, 259) on xpath=//button[@id='add-task']
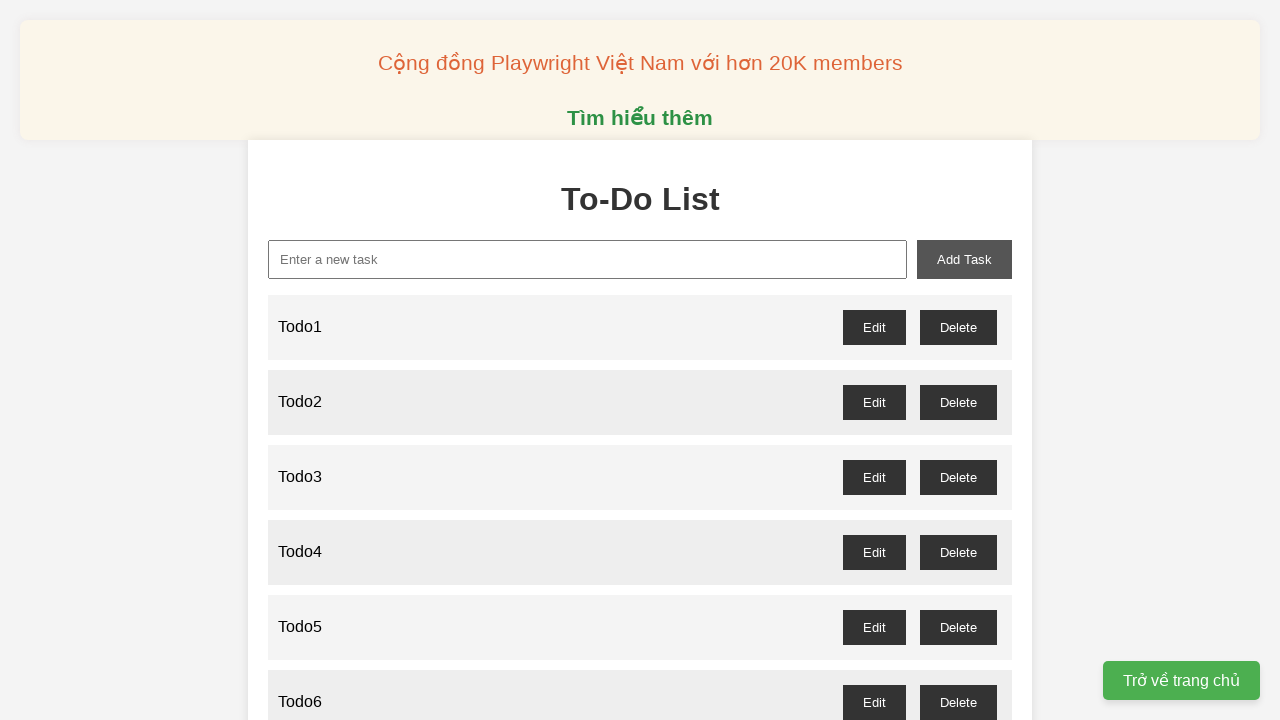

Filled new-task input with 'Todo12' on xpath=//input[@id='new-task']
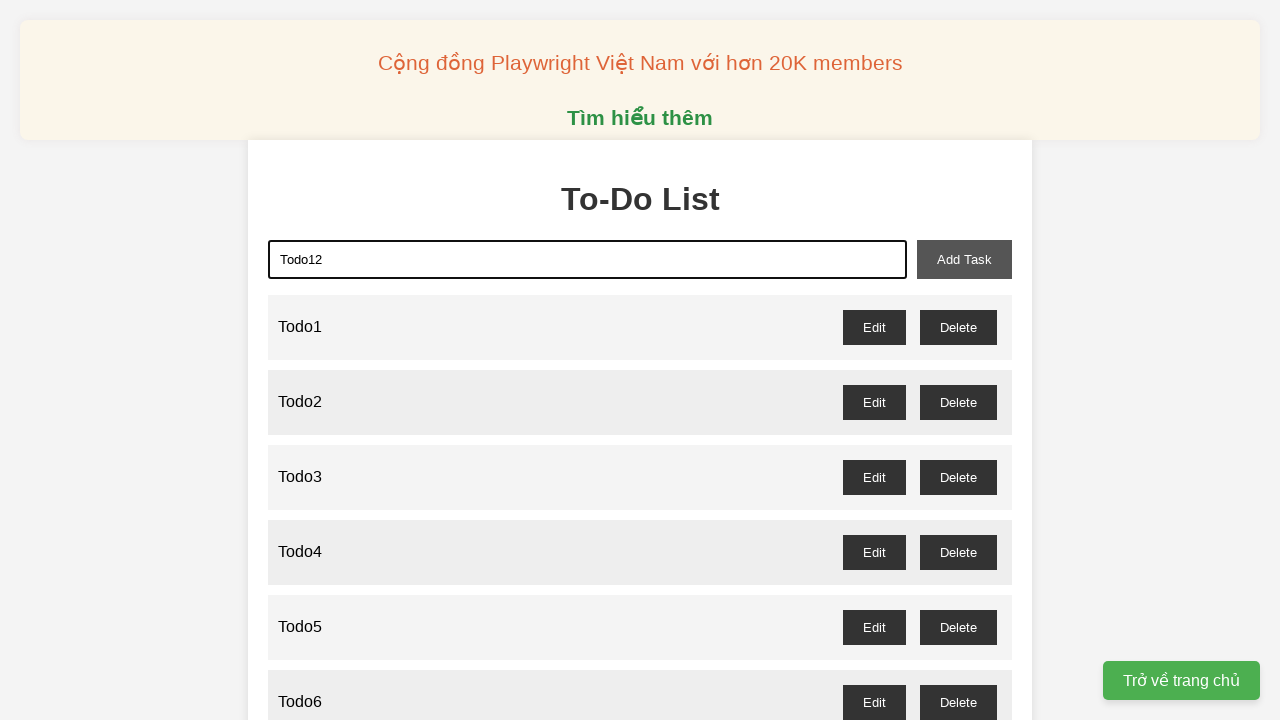

Clicked add-task button to add Todo12 at (964, 259) on xpath=//button[@id='add-task']
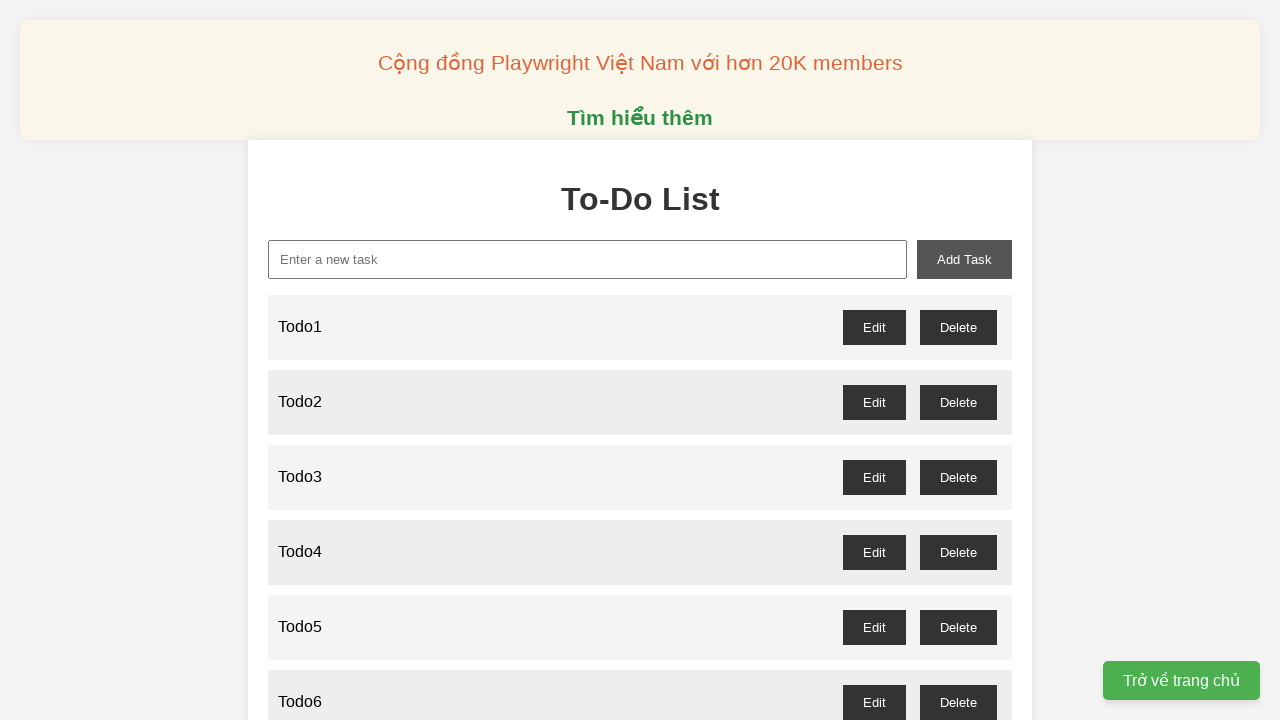

Filled new-task input with 'Todo13' on xpath=//input[@id='new-task']
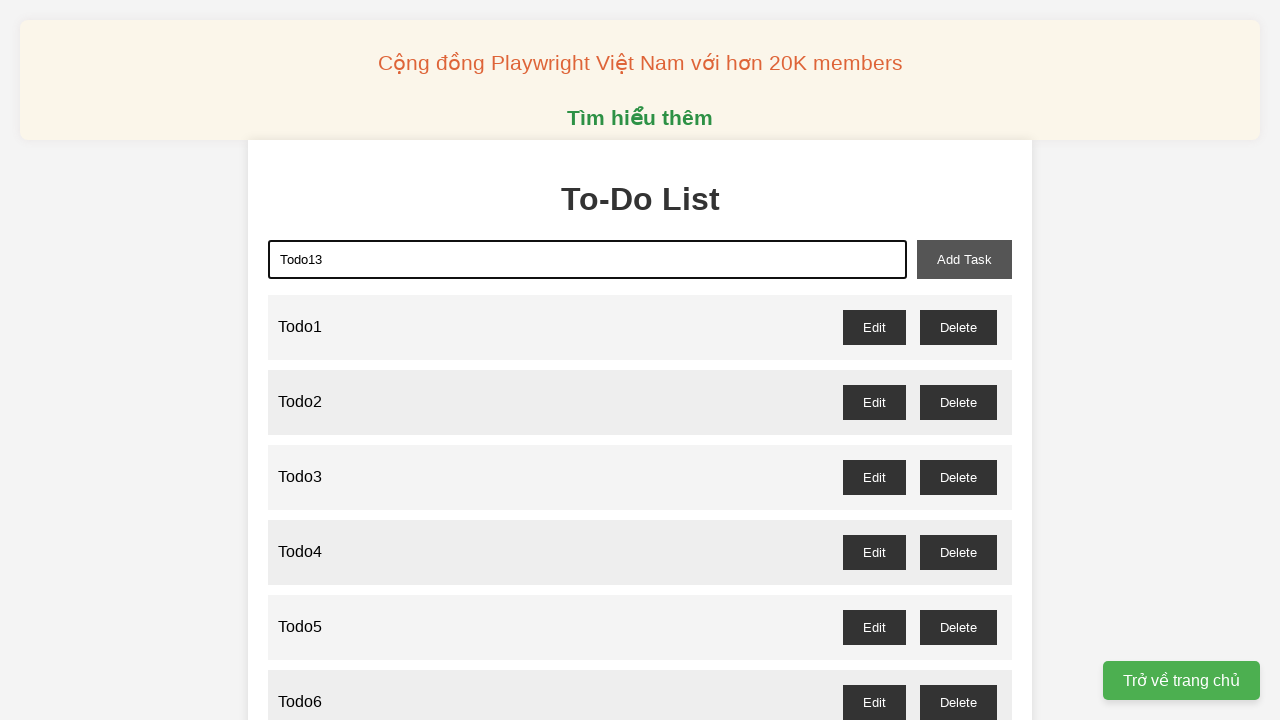

Clicked add-task button to add Todo13 at (964, 259) on xpath=//button[@id='add-task']
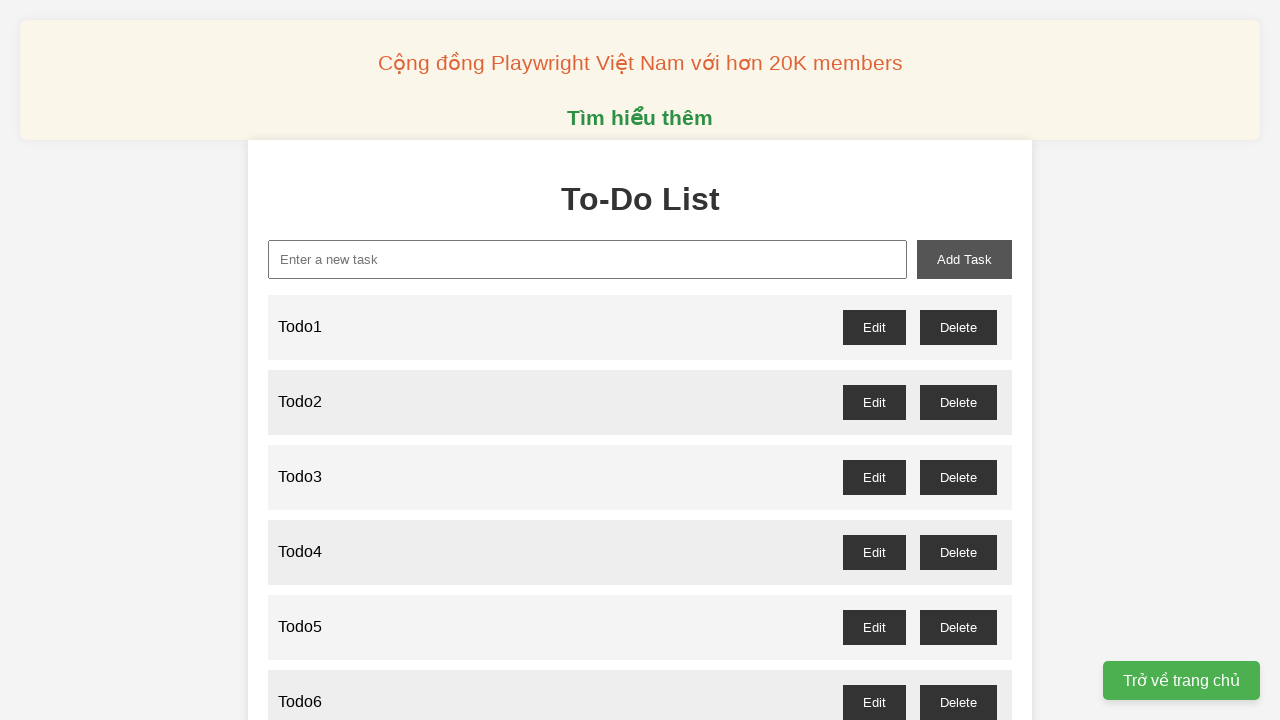

Filled new-task input with 'Todo14' on xpath=//input[@id='new-task']
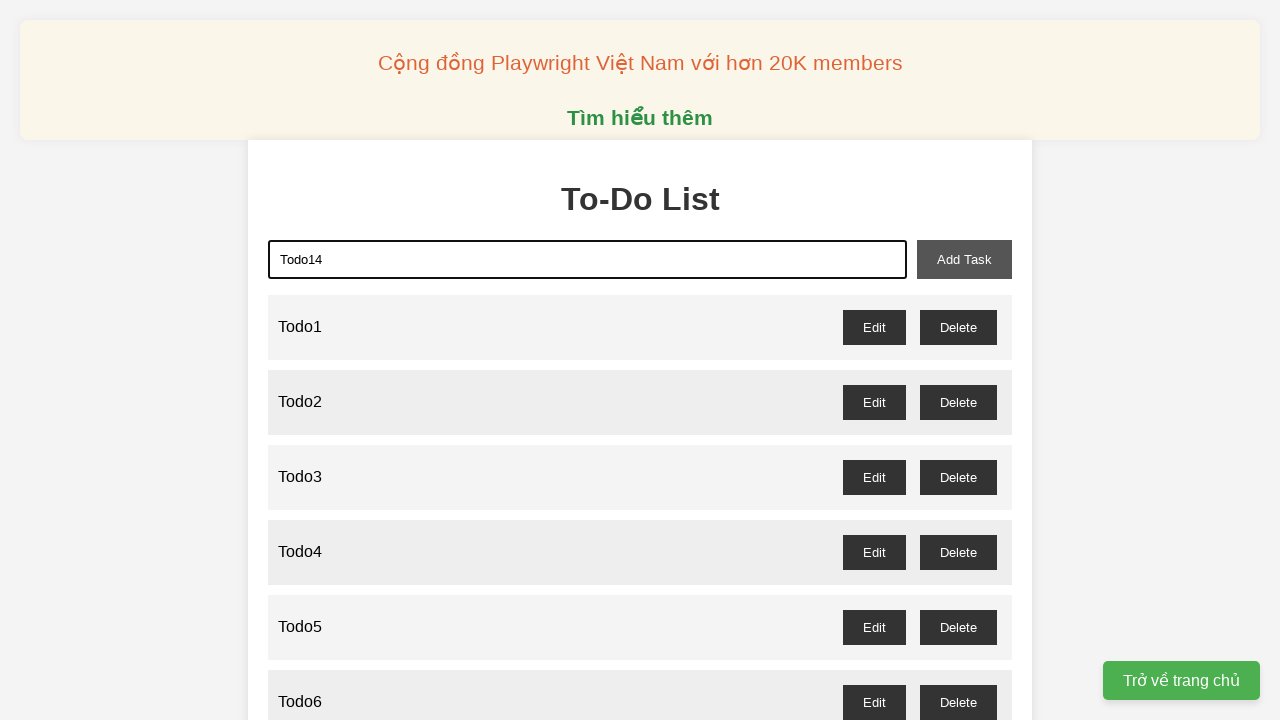

Clicked add-task button to add Todo14 at (964, 259) on xpath=//button[@id='add-task']
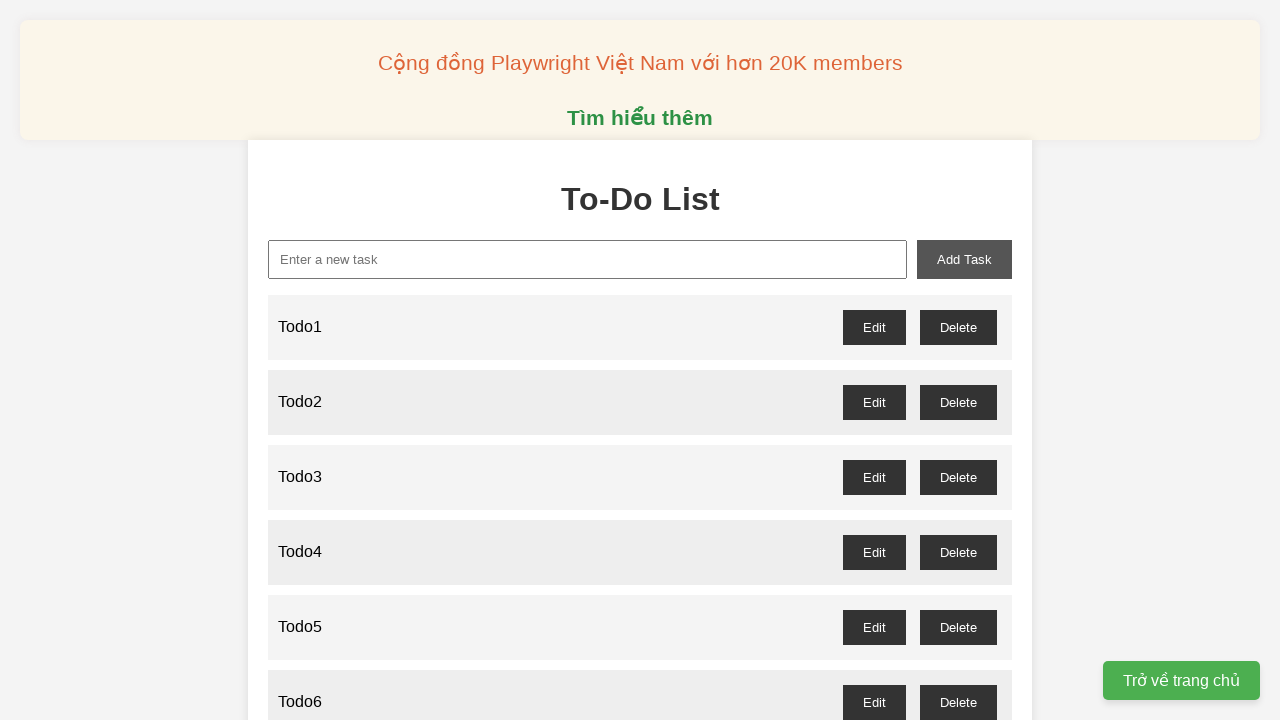

Filled new-task input with 'Todo15' on xpath=//input[@id='new-task']
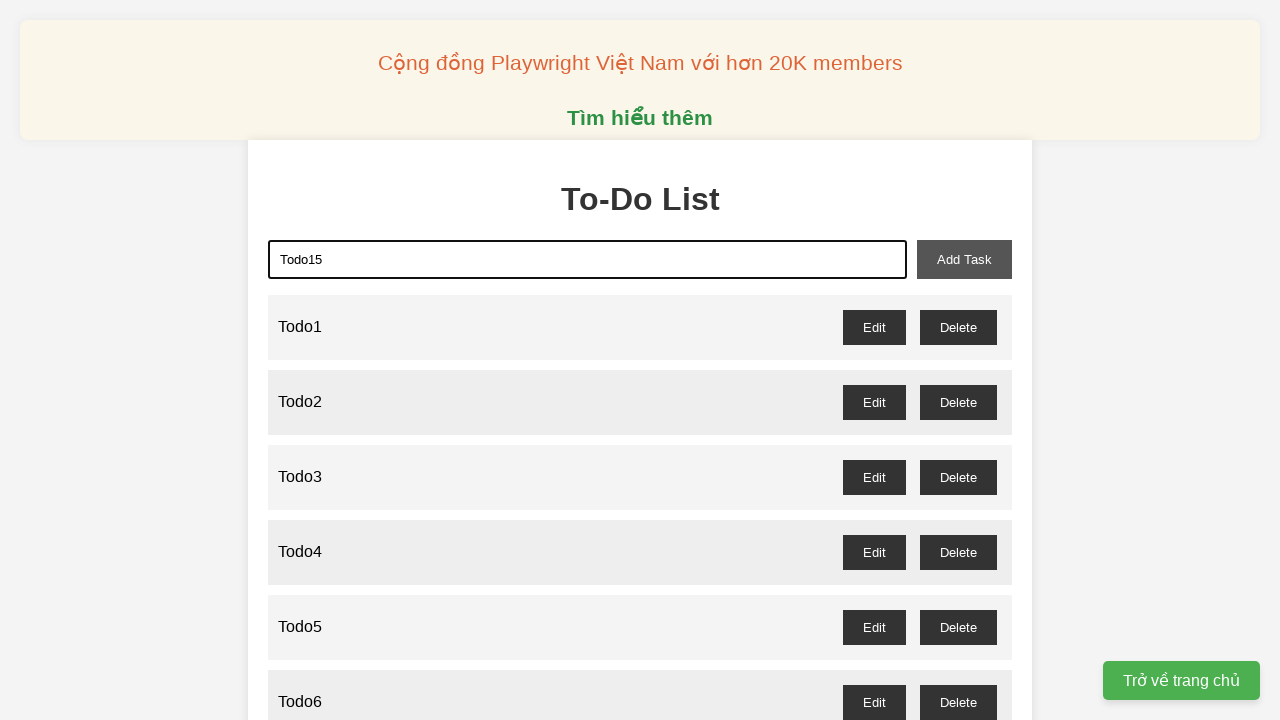

Clicked add-task button to add Todo15 at (964, 259) on xpath=//button[@id='add-task']
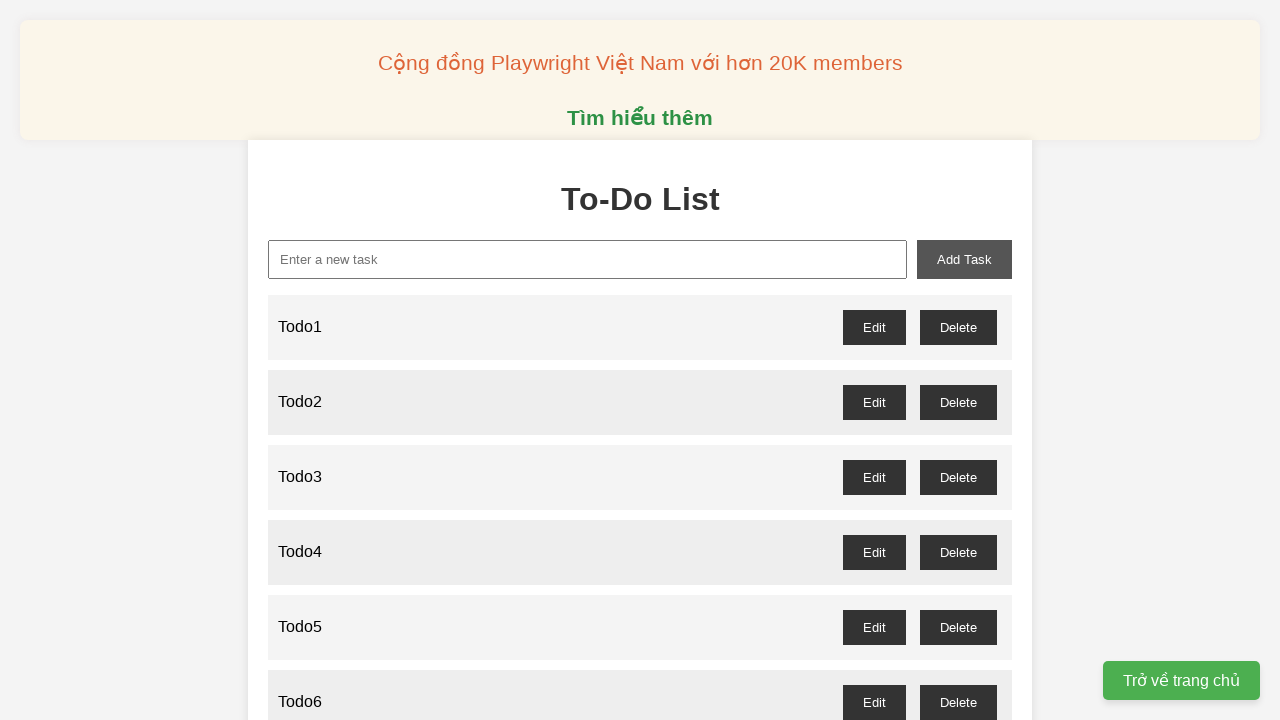

Filled new-task input with 'Todo16' on xpath=//input[@id='new-task']
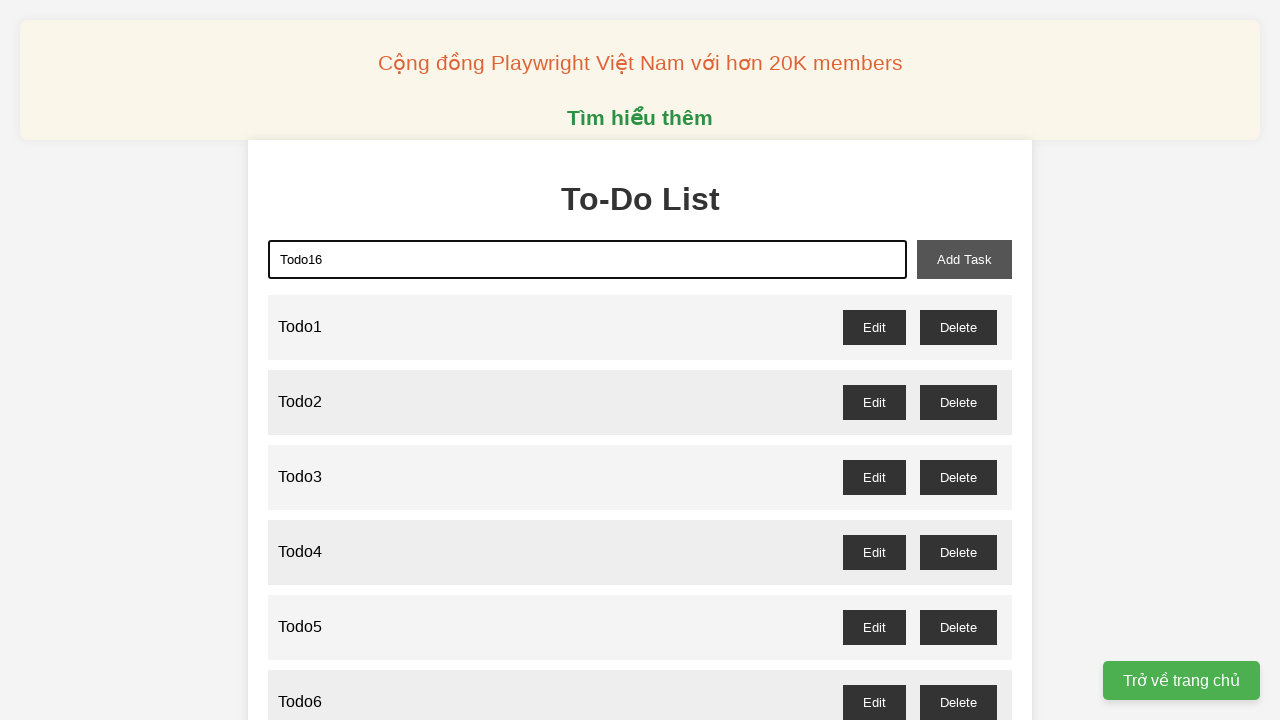

Clicked add-task button to add Todo16 at (964, 259) on xpath=//button[@id='add-task']
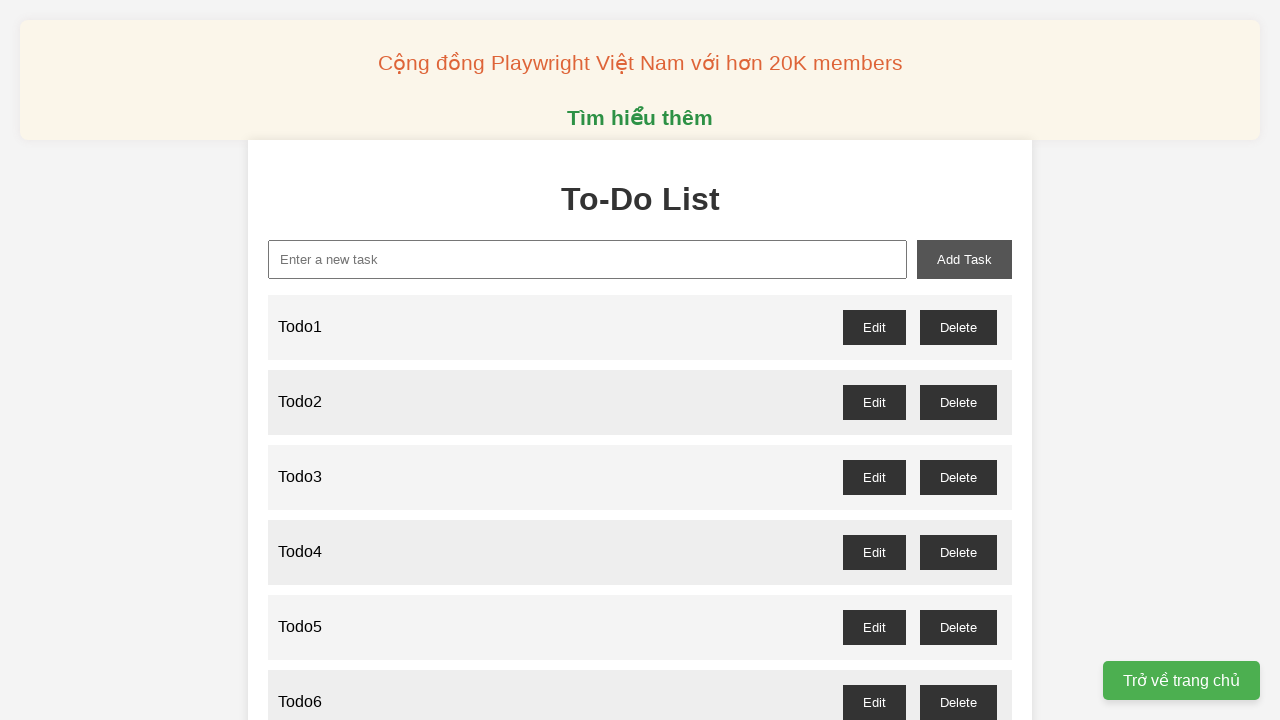

Filled new-task input with 'Todo17' on xpath=//input[@id='new-task']
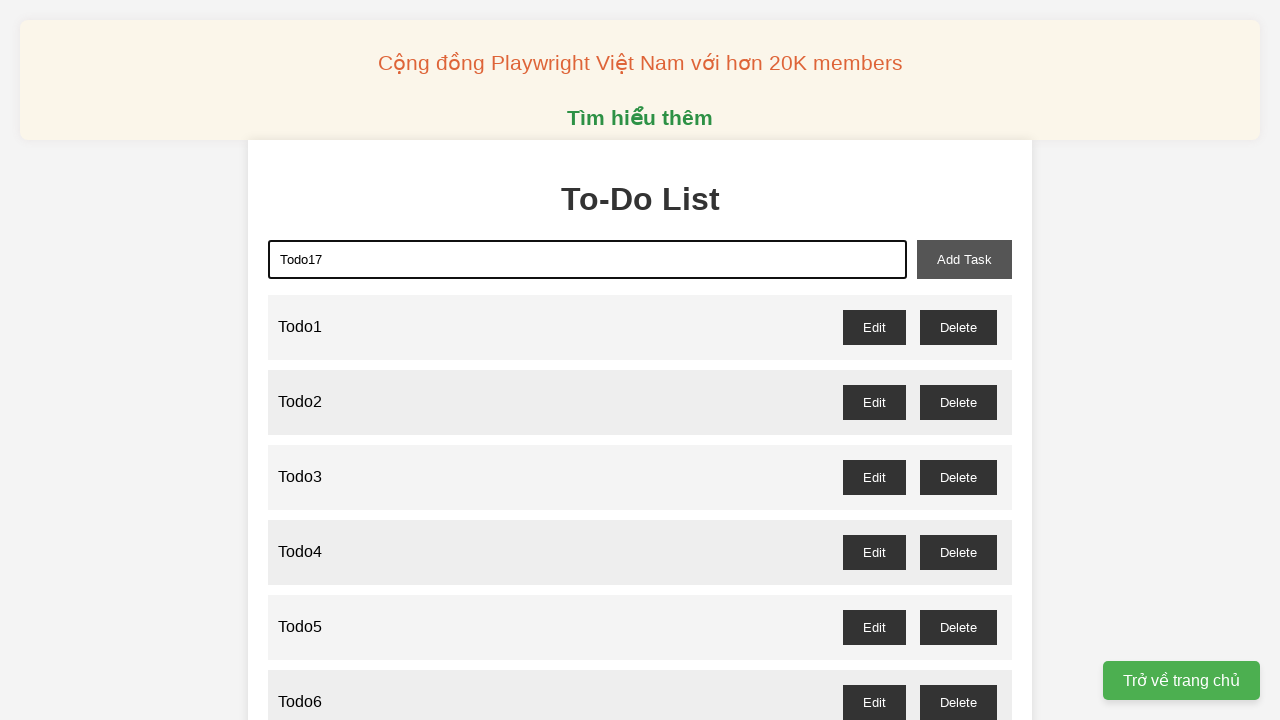

Clicked add-task button to add Todo17 at (964, 259) on xpath=//button[@id='add-task']
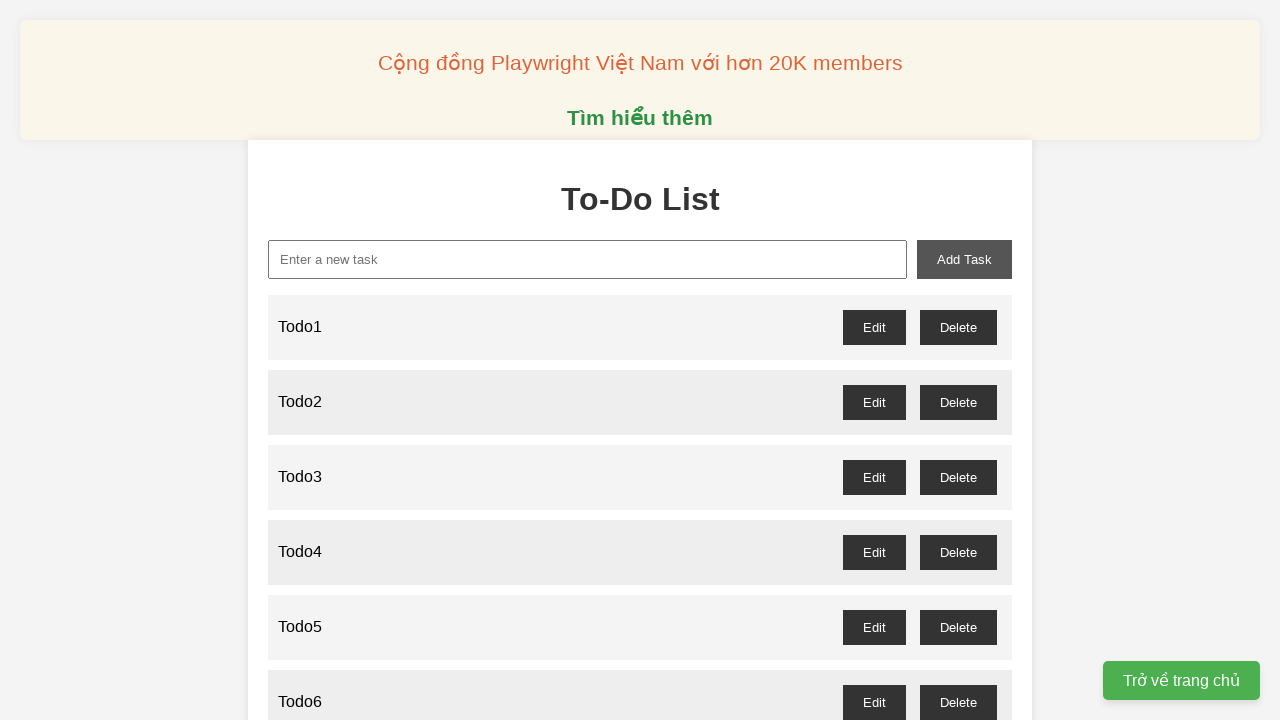

Filled new-task input with 'Todo18' on xpath=//input[@id='new-task']
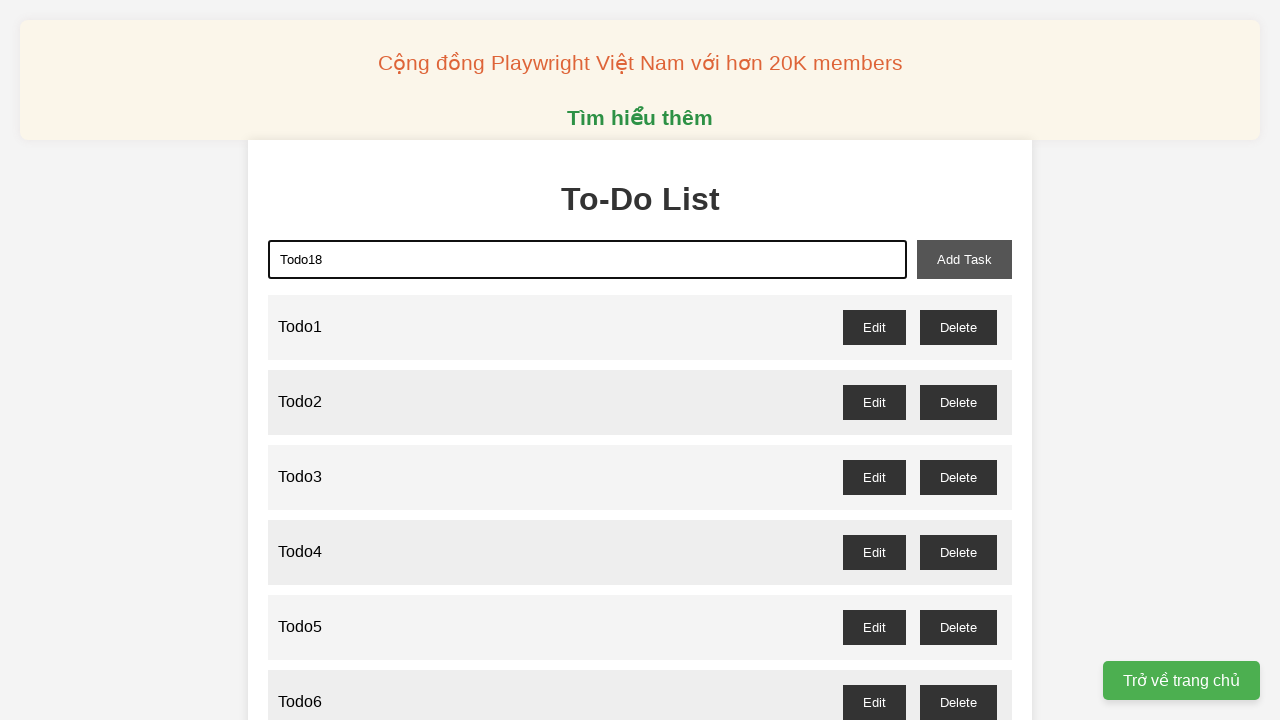

Clicked add-task button to add Todo18 at (964, 259) on xpath=//button[@id='add-task']
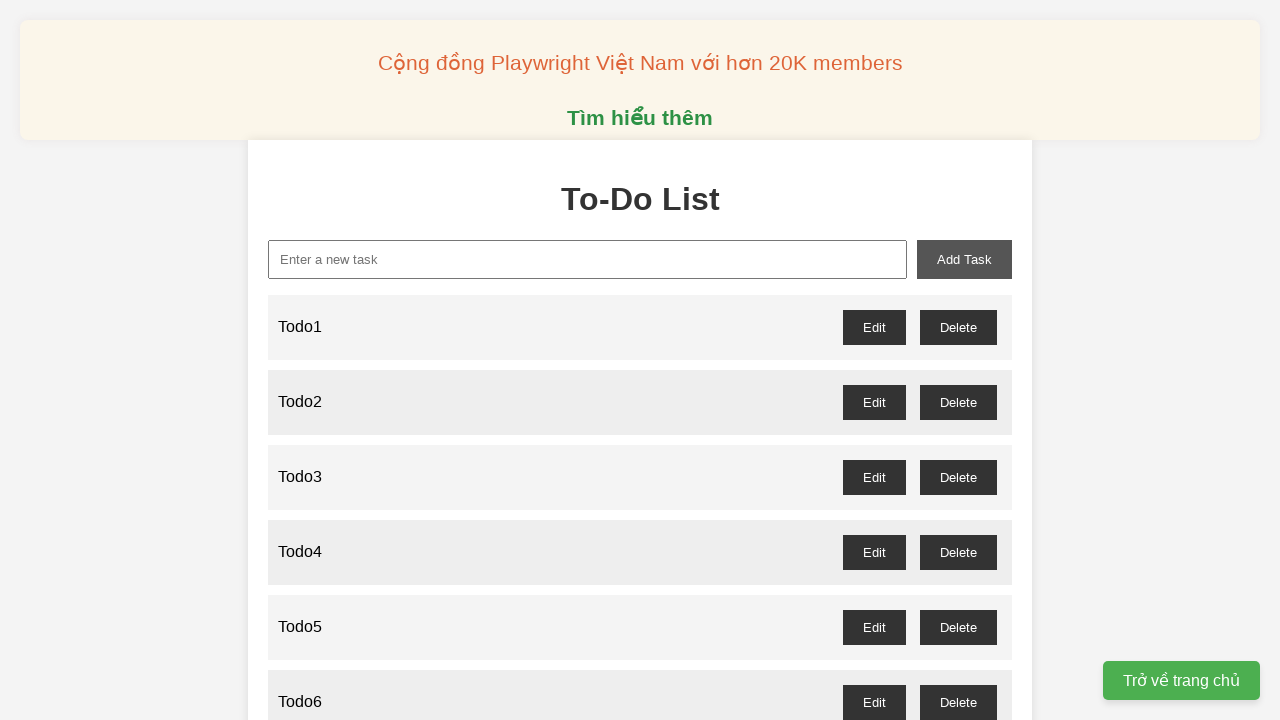

Filled new-task input with 'Todo19' on xpath=//input[@id='new-task']
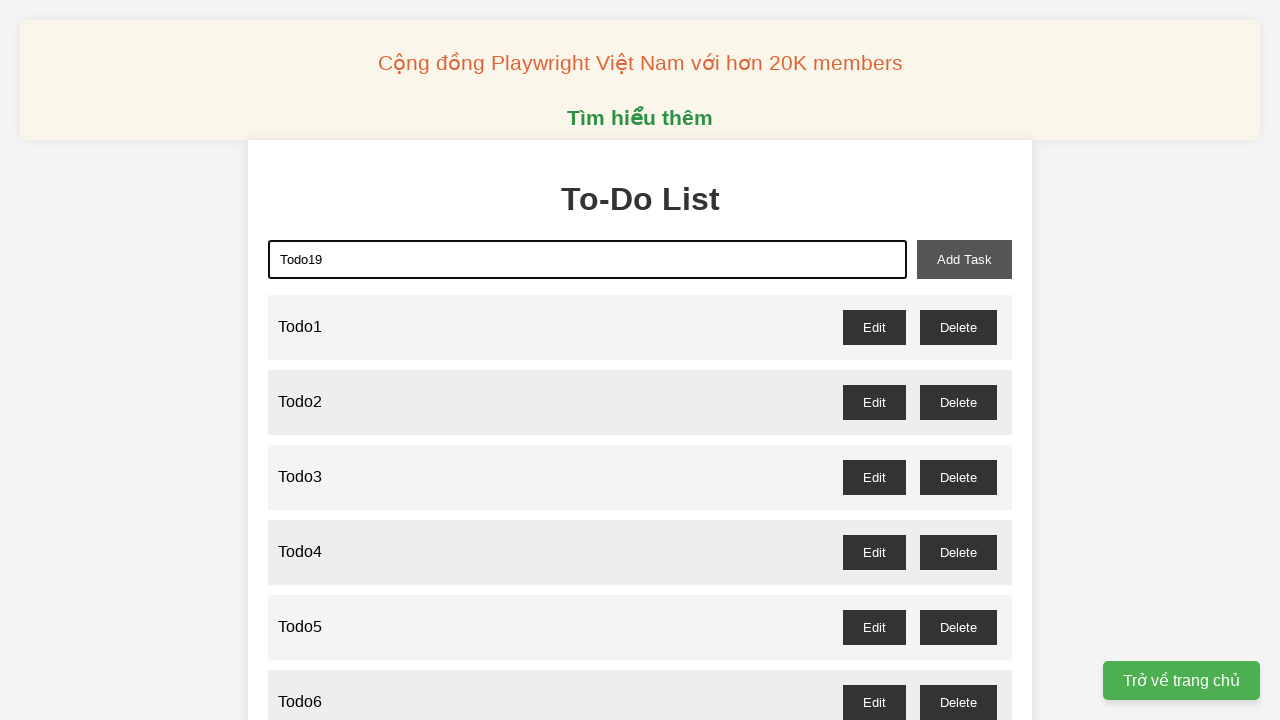

Clicked add-task button to add Todo19 at (964, 259) on xpath=//button[@id='add-task']
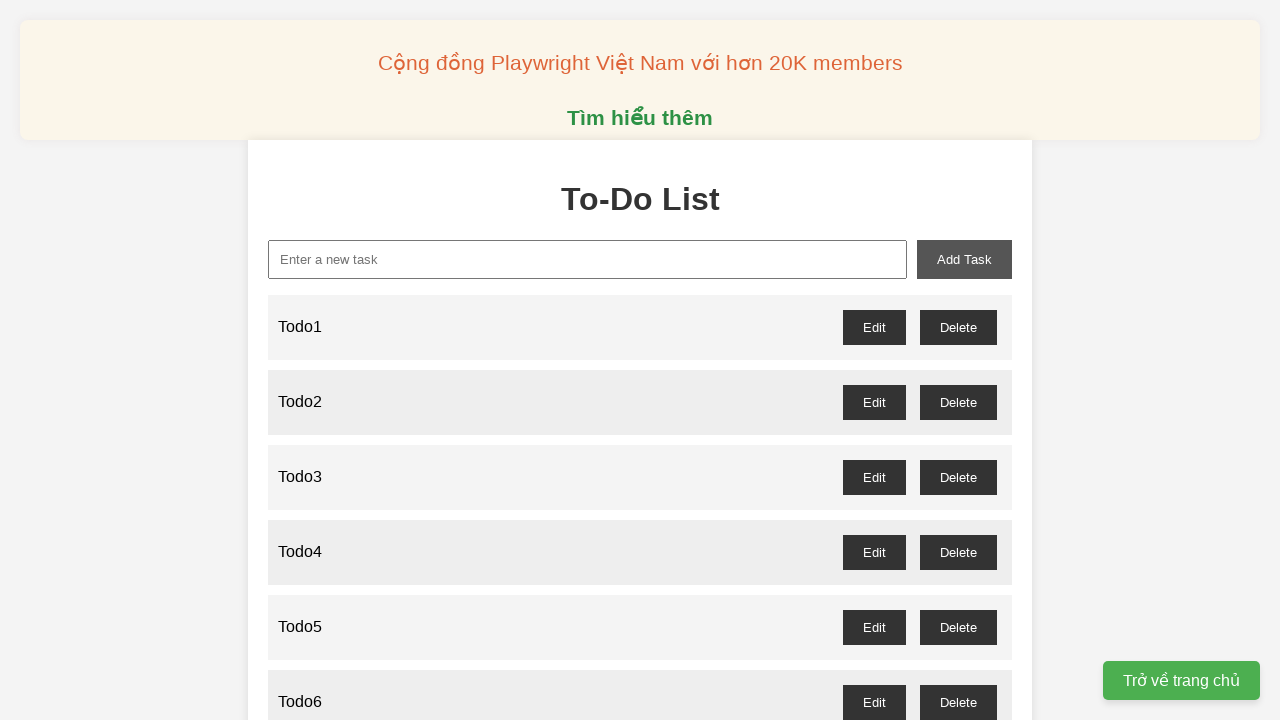

Filled new-task input with 'Todo20' on xpath=//input[@id='new-task']
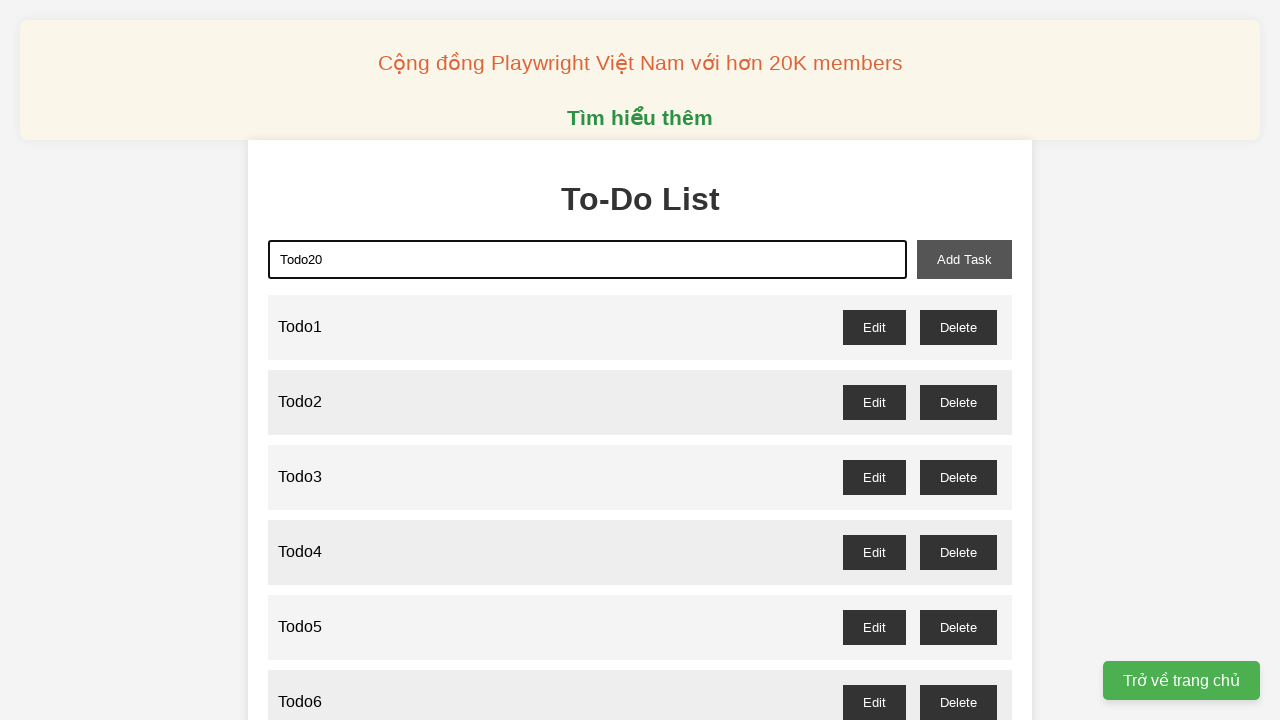

Clicked add-task button to add Todo20 at (964, 259) on xpath=//button[@id='add-task']
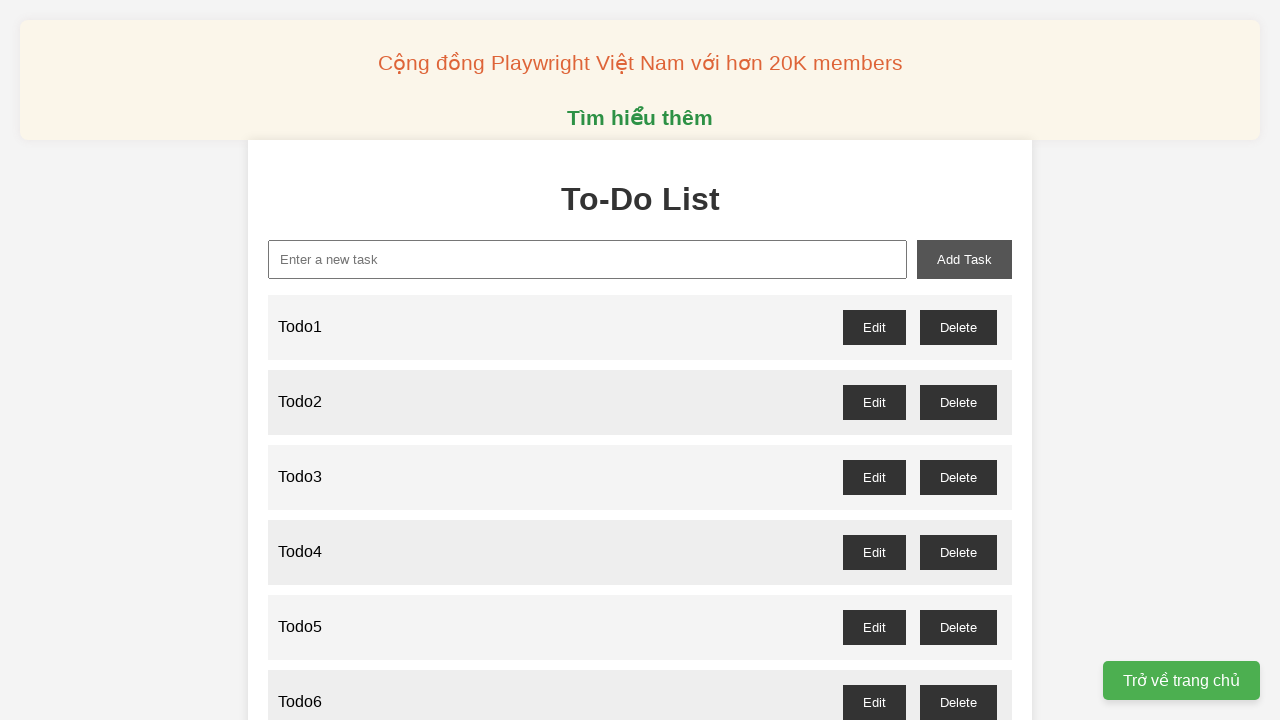

Filled new-task input with 'Todo21' on xpath=//input[@id='new-task']
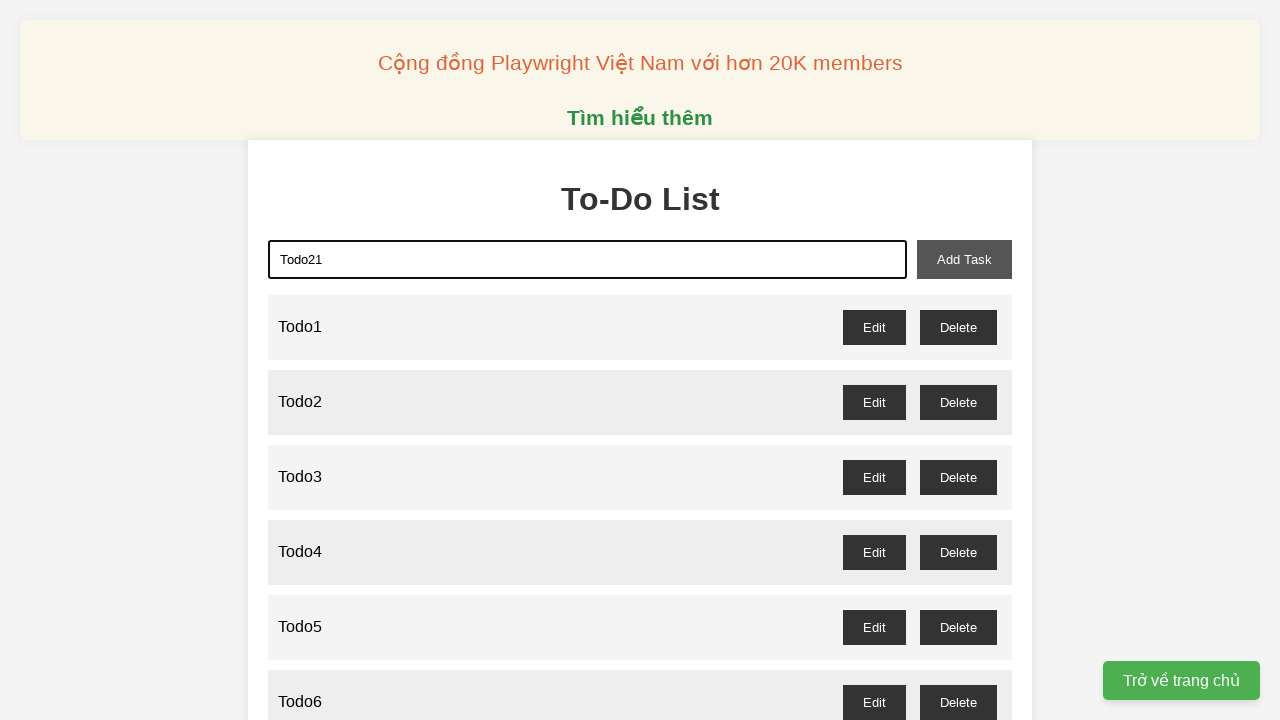

Clicked add-task button to add Todo21 at (964, 259) on xpath=//button[@id='add-task']
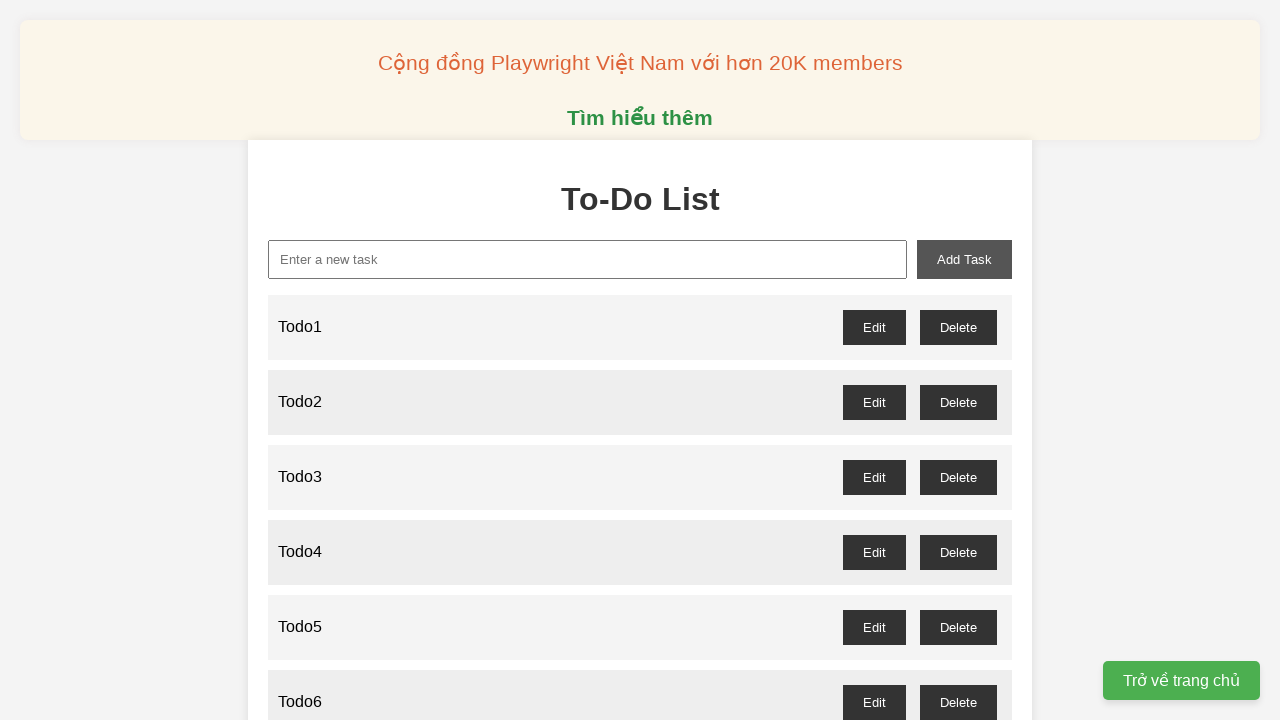

Filled new-task input with 'Todo22' on xpath=//input[@id='new-task']
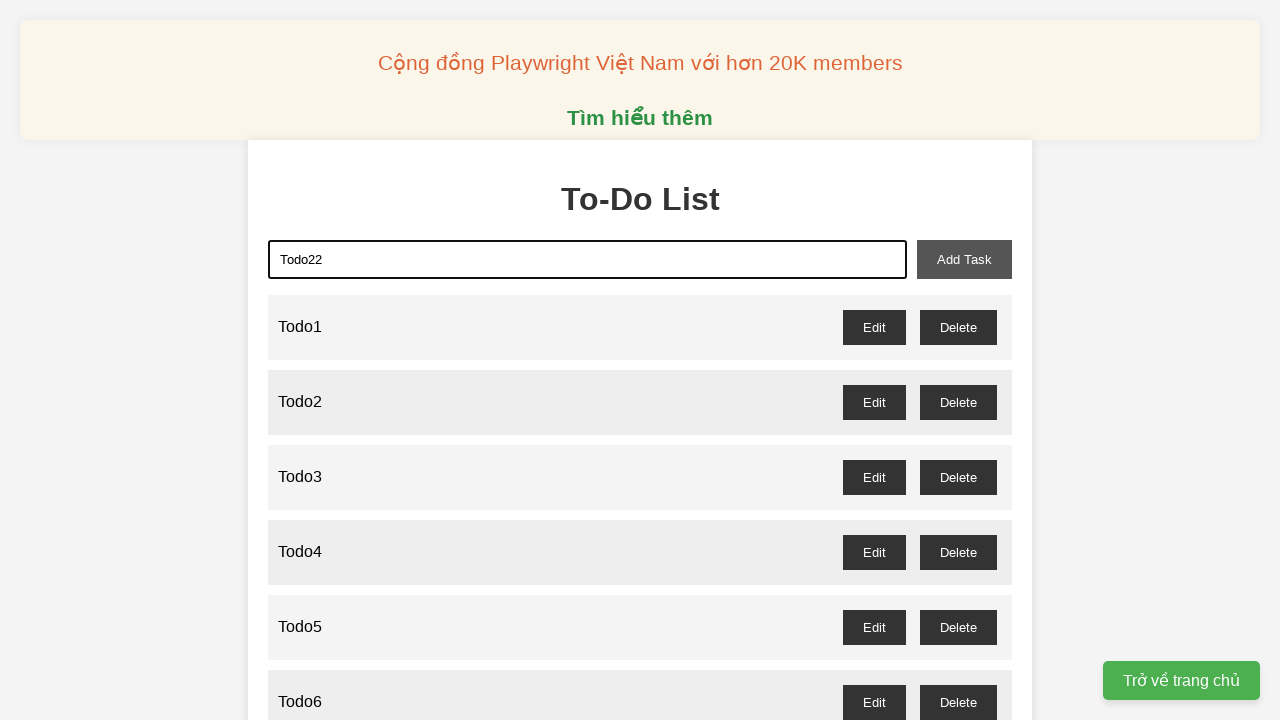

Clicked add-task button to add Todo22 at (964, 259) on xpath=//button[@id='add-task']
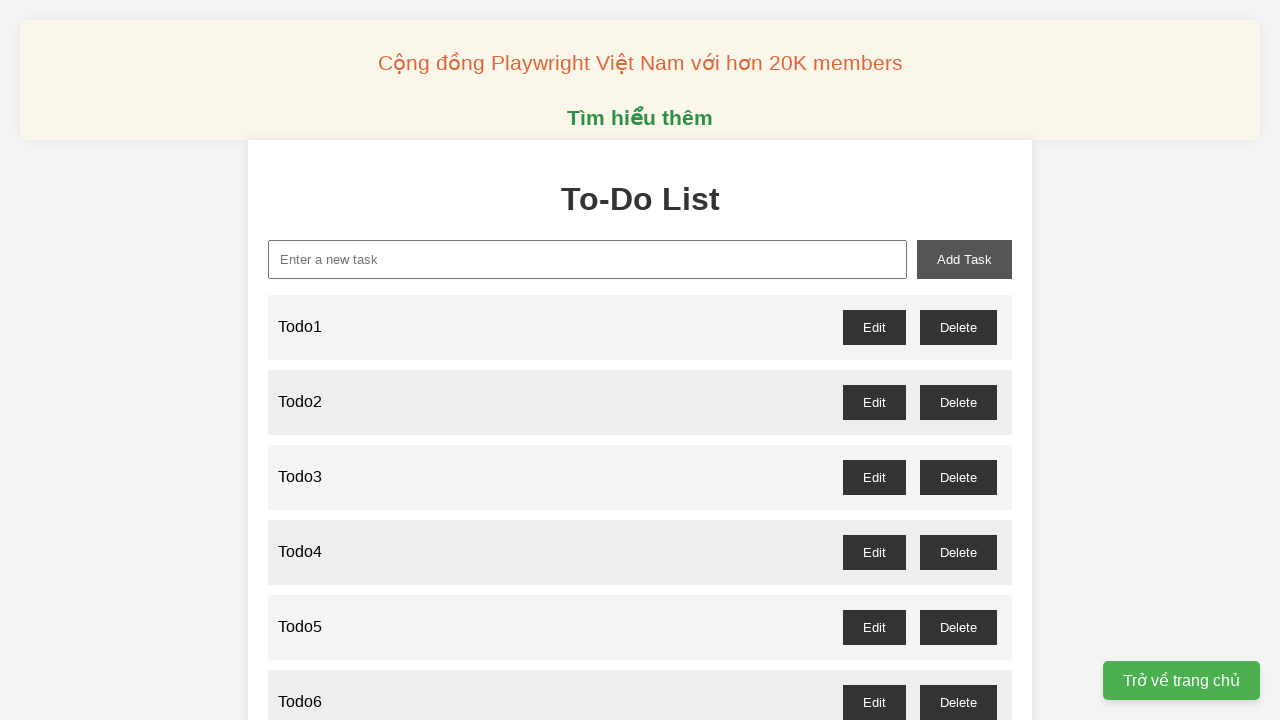

Filled new-task input with 'Todo23' on xpath=//input[@id='new-task']
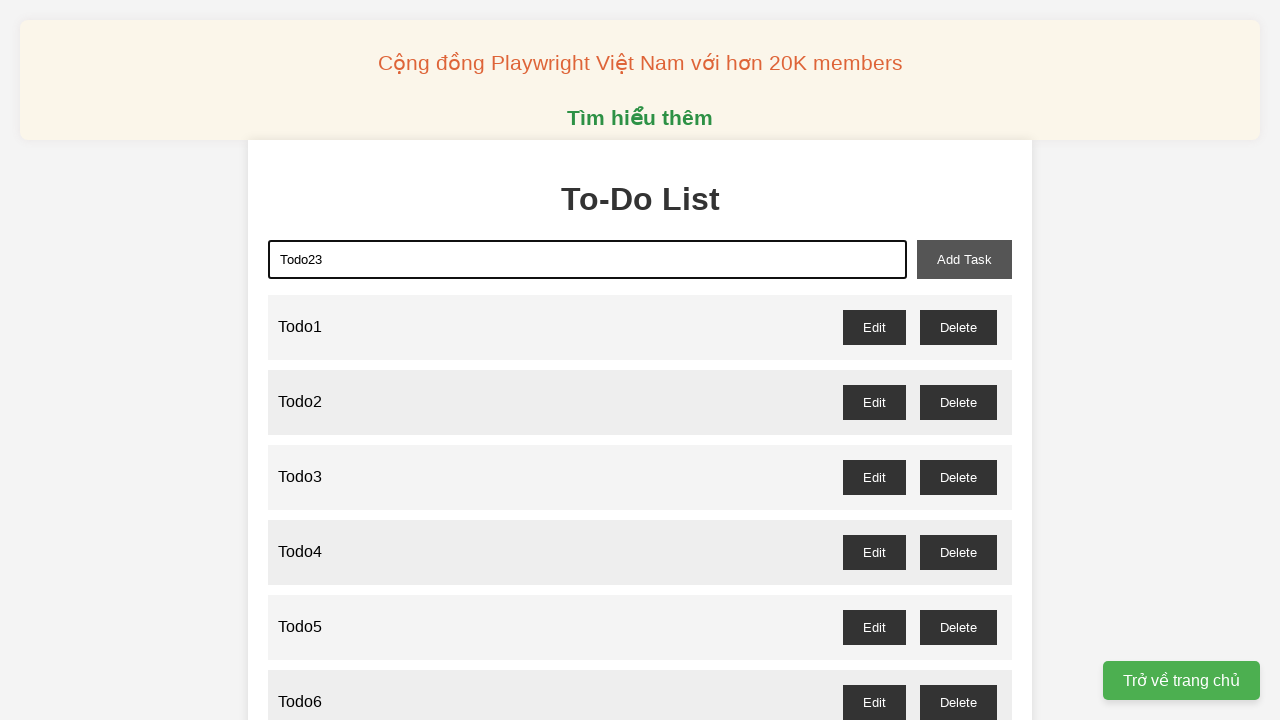

Clicked add-task button to add Todo23 at (964, 259) on xpath=//button[@id='add-task']
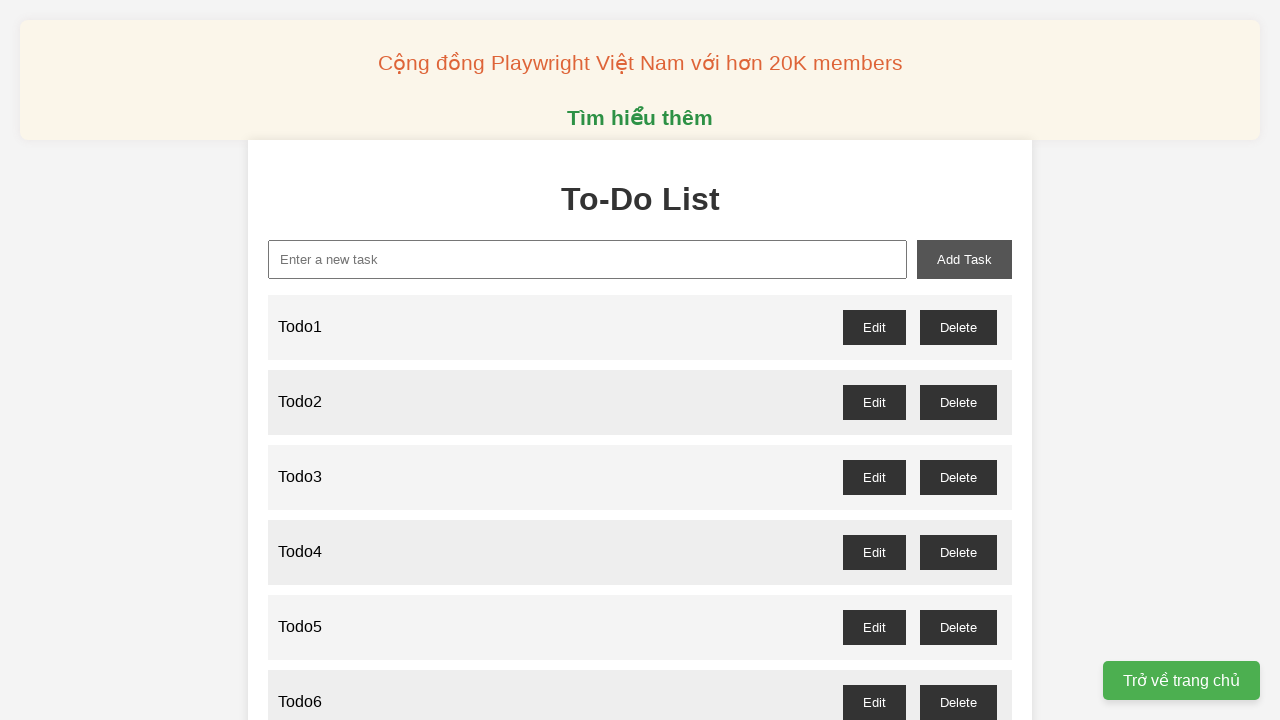

Filled new-task input with 'Todo24' on xpath=//input[@id='new-task']
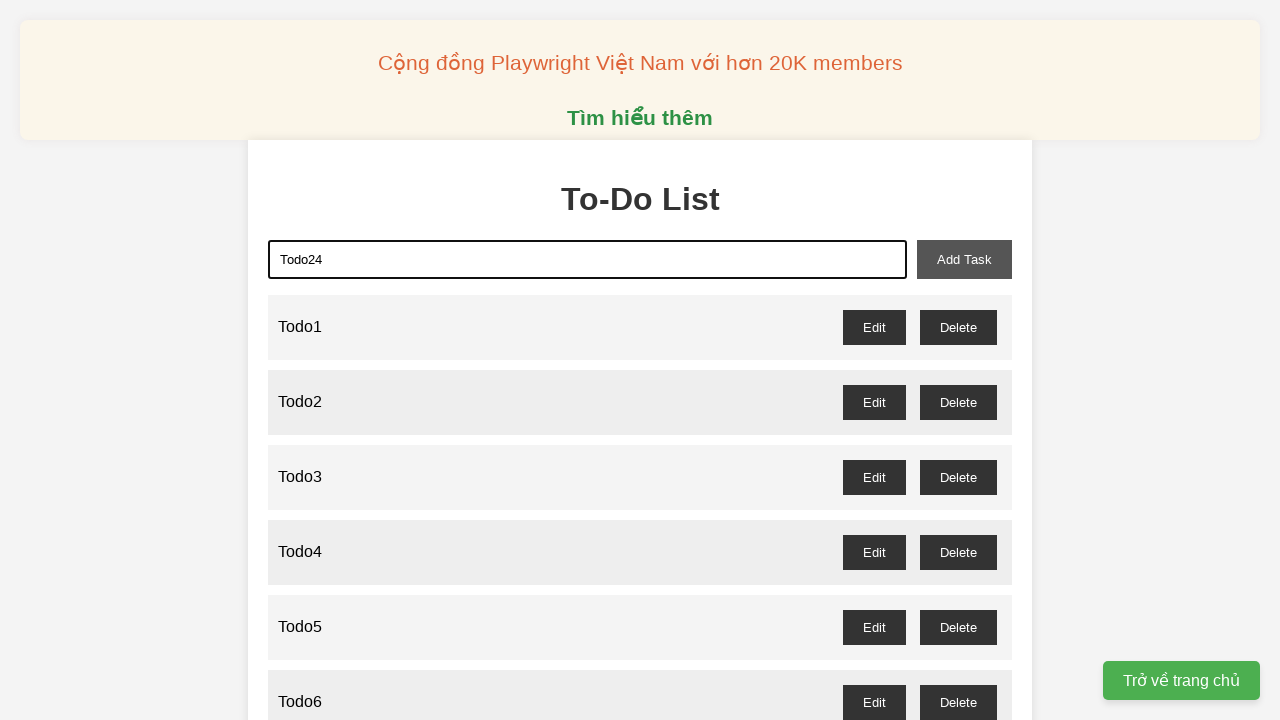

Clicked add-task button to add Todo24 at (964, 259) on xpath=//button[@id='add-task']
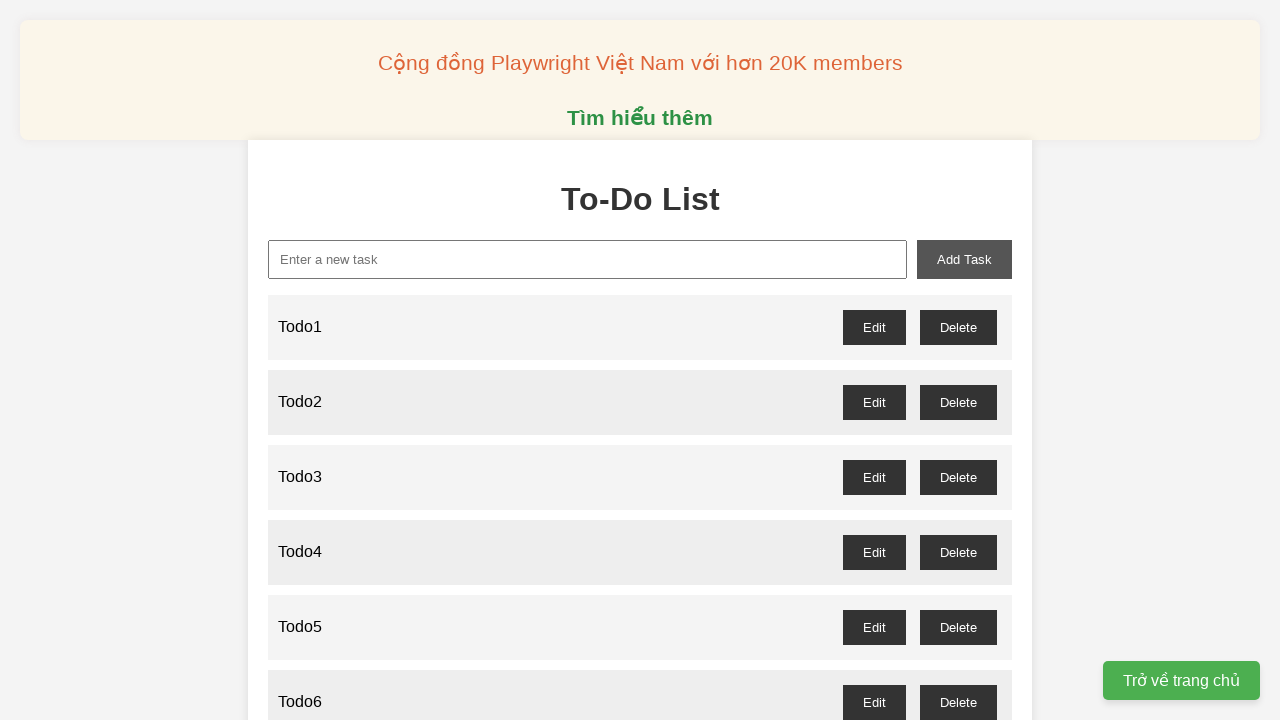

Filled new-task input with 'Todo25' on xpath=//input[@id='new-task']
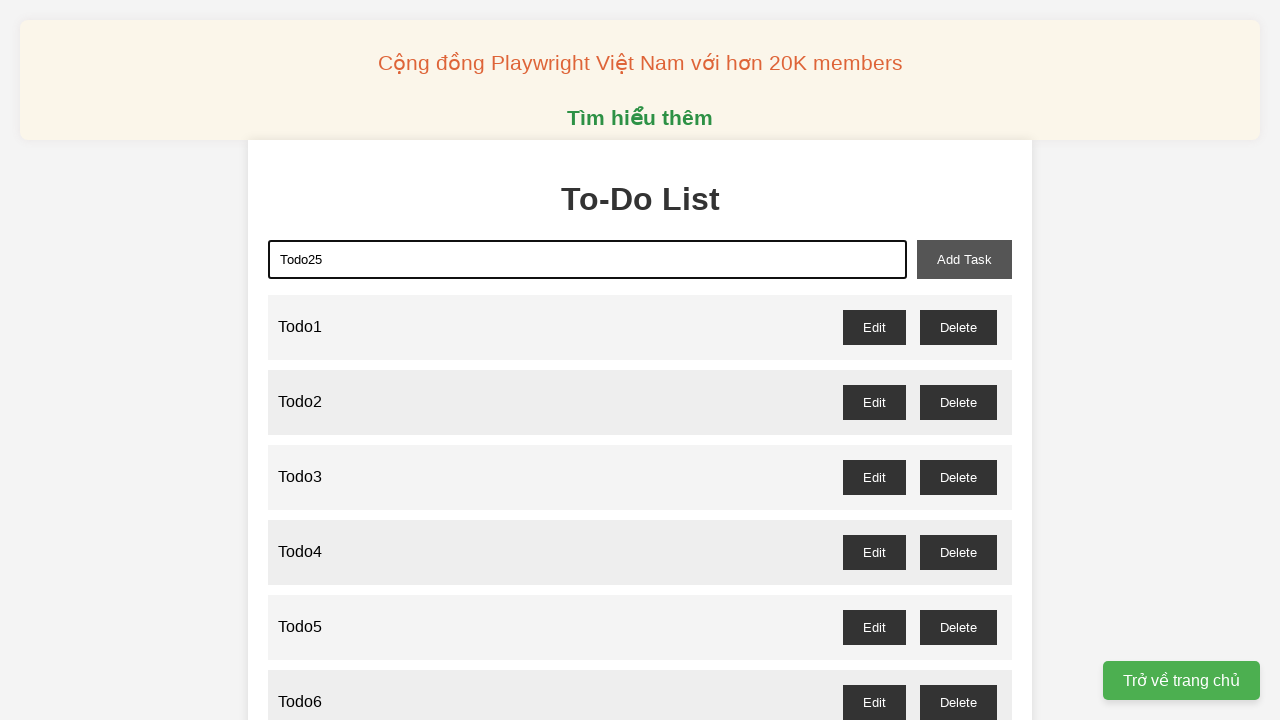

Clicked add-task button to add Todo25 at (964, 259) on xpath=//button[@id='add-task']
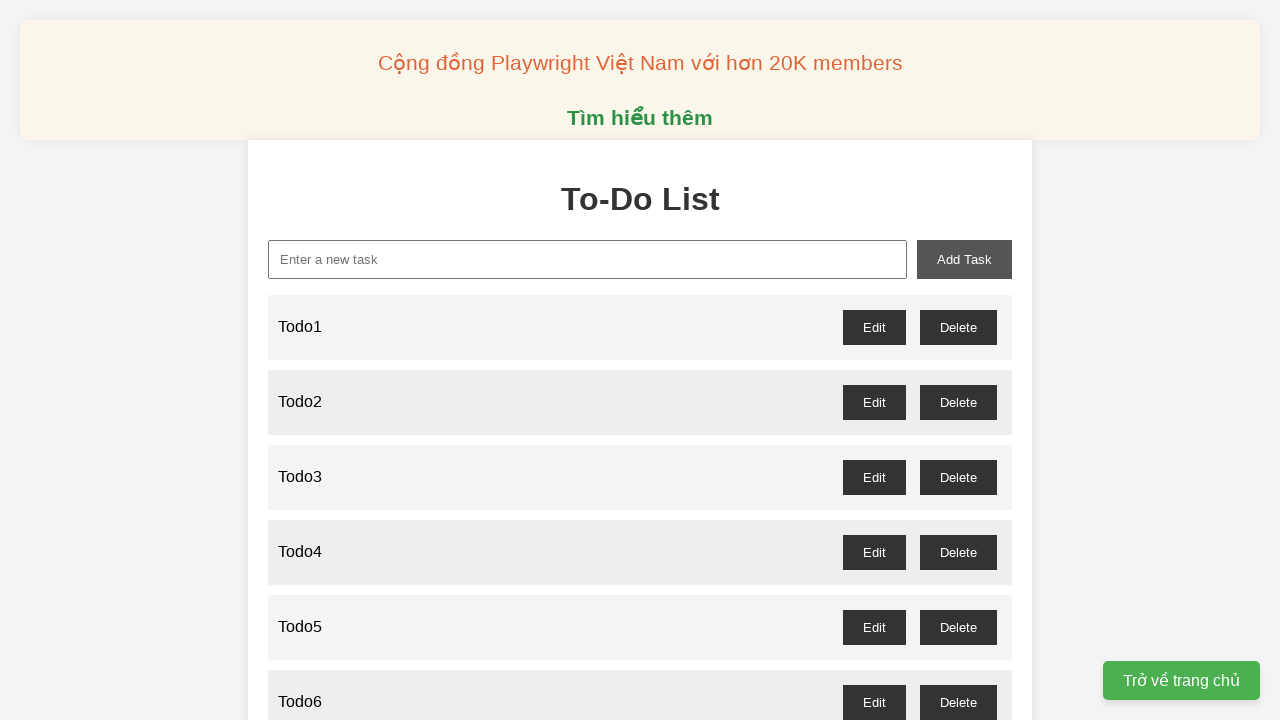

Filled new-task input with 'Todo26' on xpath=//input[@id='new-task']
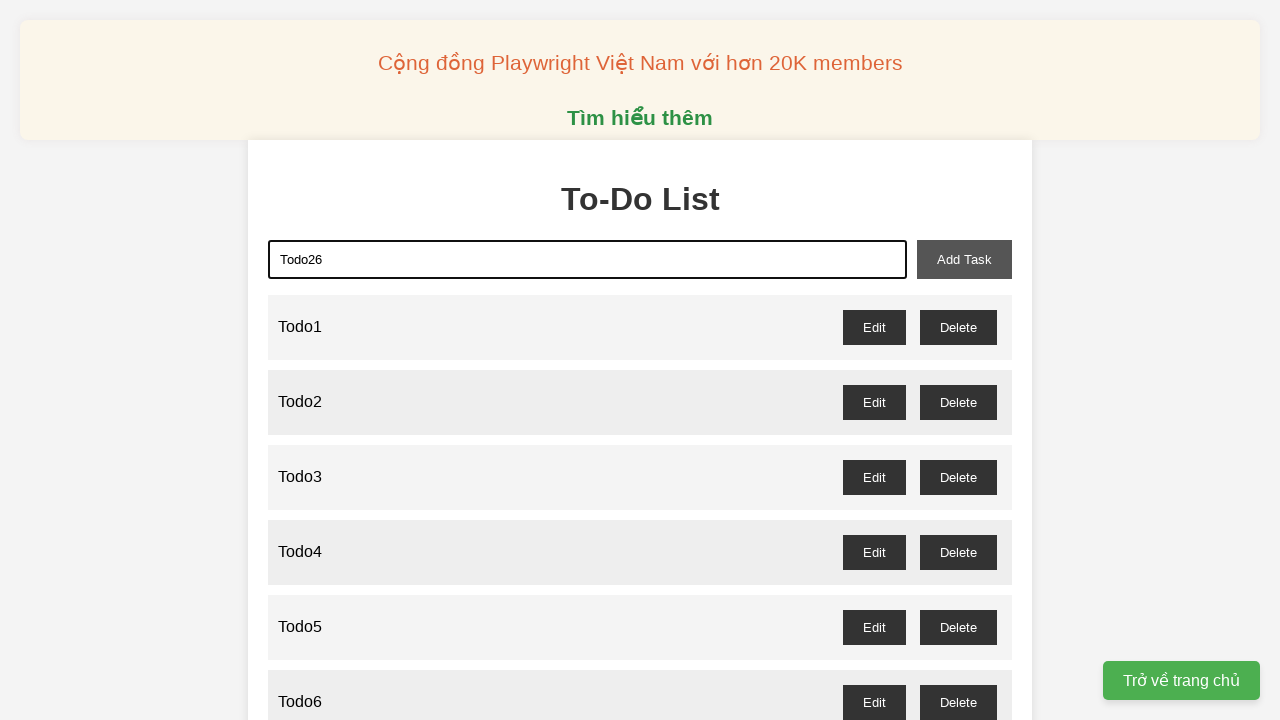

Clicked add-task button to add Todo26 at (964, 259) on xpath=//button[@id='add-task']
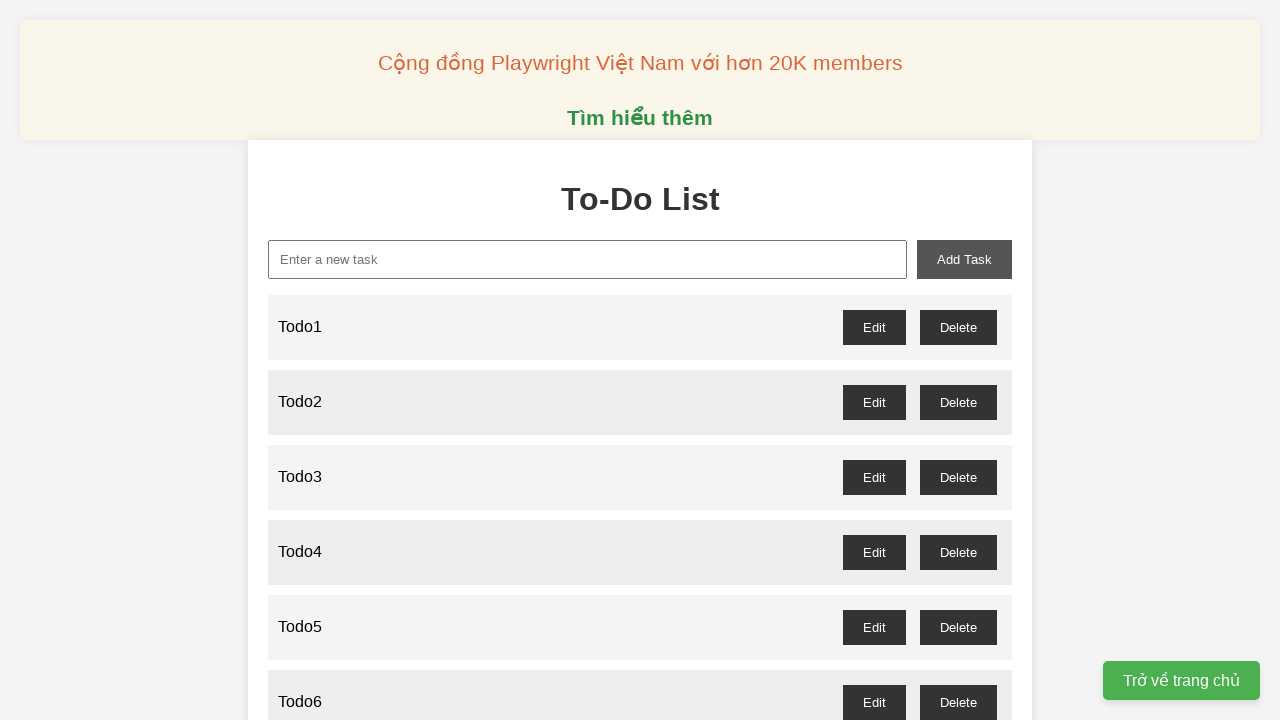

Filled new-task input with 'Todo27' on xpath=//input[@id='new-task']
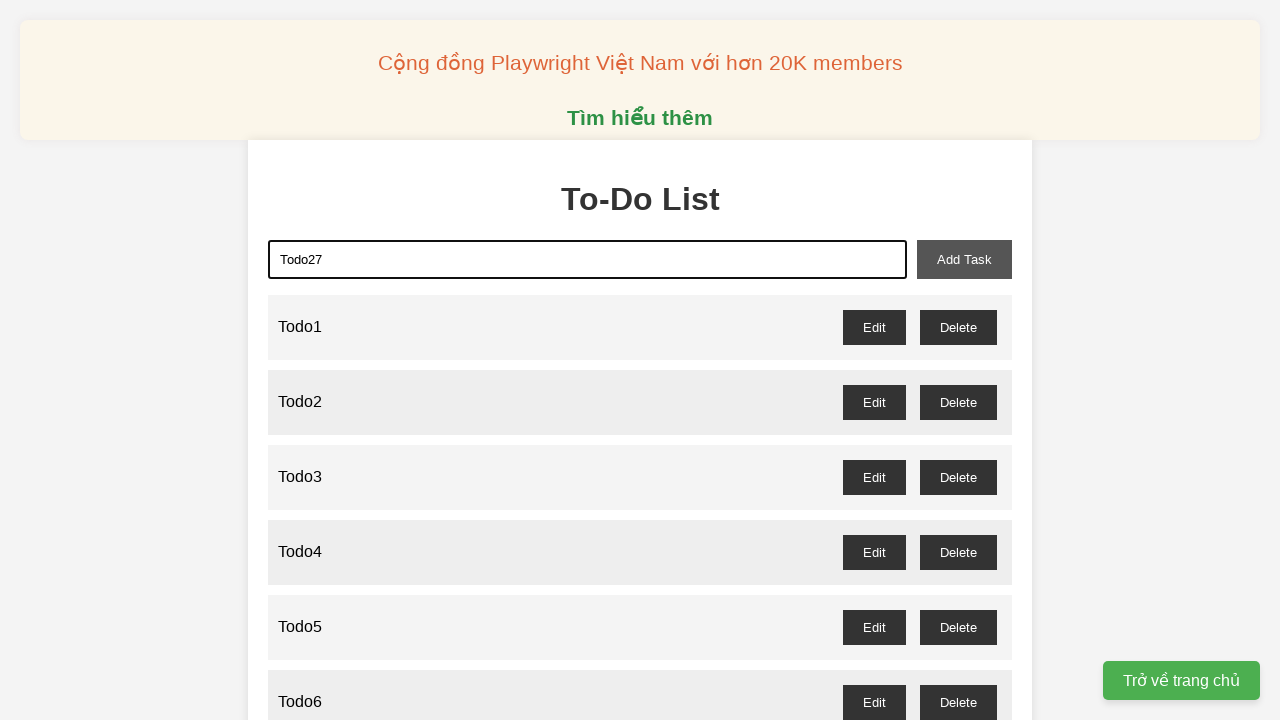

Clicked add-task button to add Todo27 at (964, 259) on xpath=//button[@id='add-task']
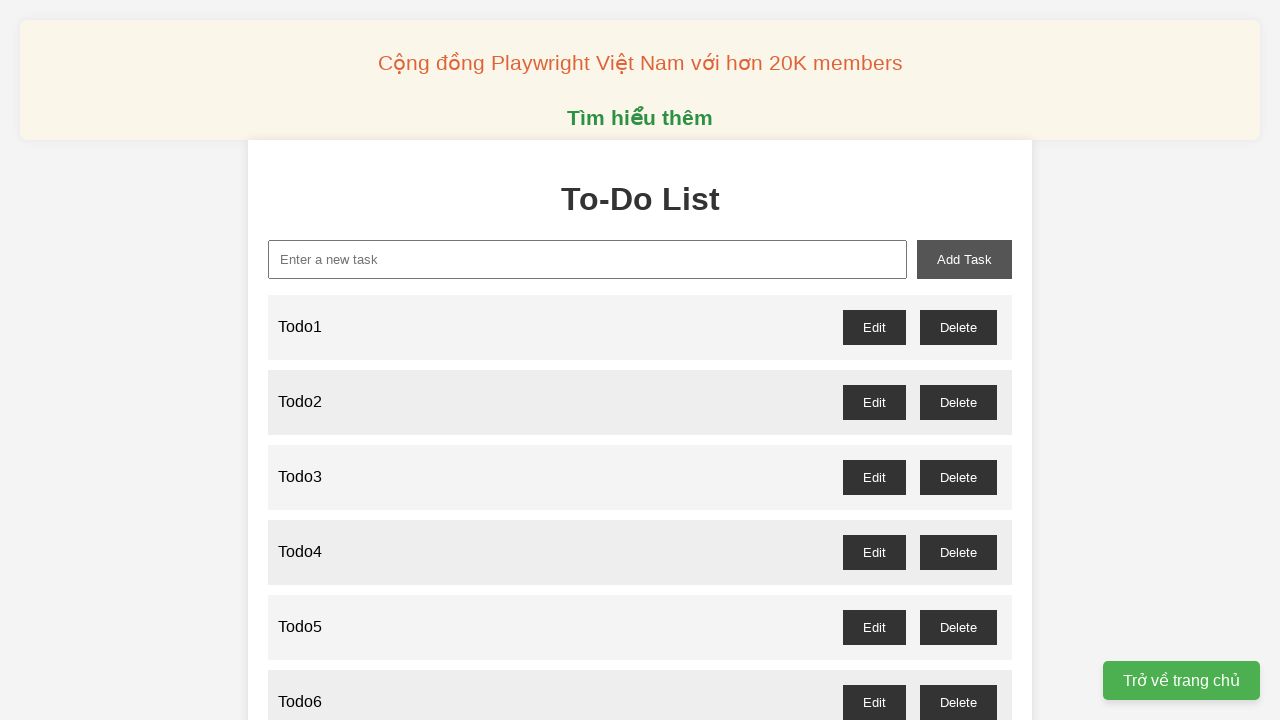

Filled new-task input with 'Todo28' on xpath=//input[@id='new-task']
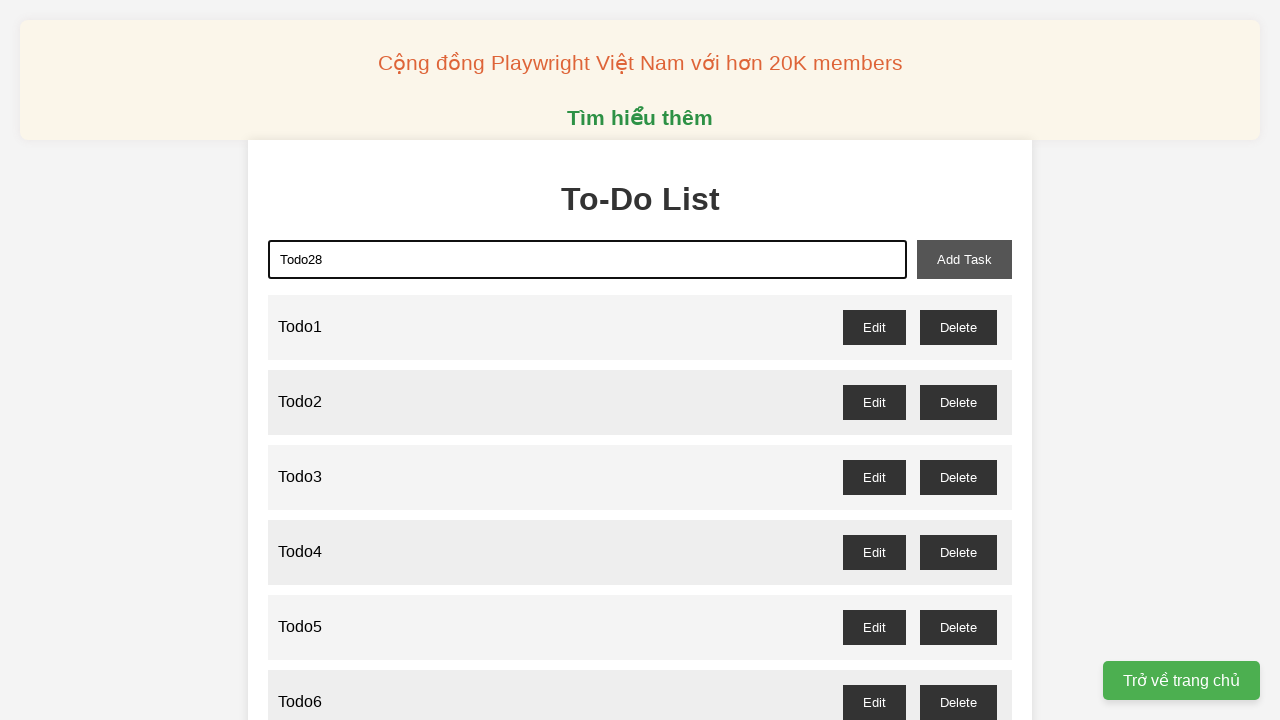

Clicked add-task button to add Todo28 at (964, 259) on xpath=//button[@id='add-task']
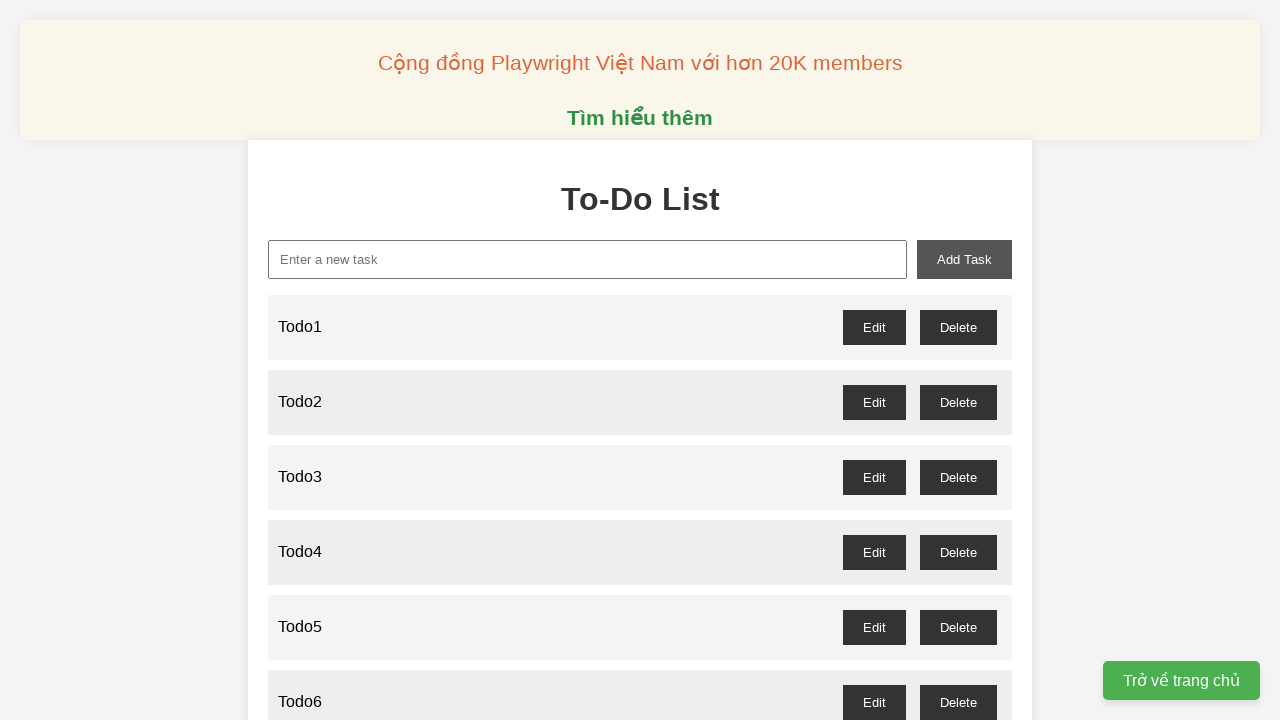

Filled new-task input with 'Todo29' on xpath=//input[@id='new-task']
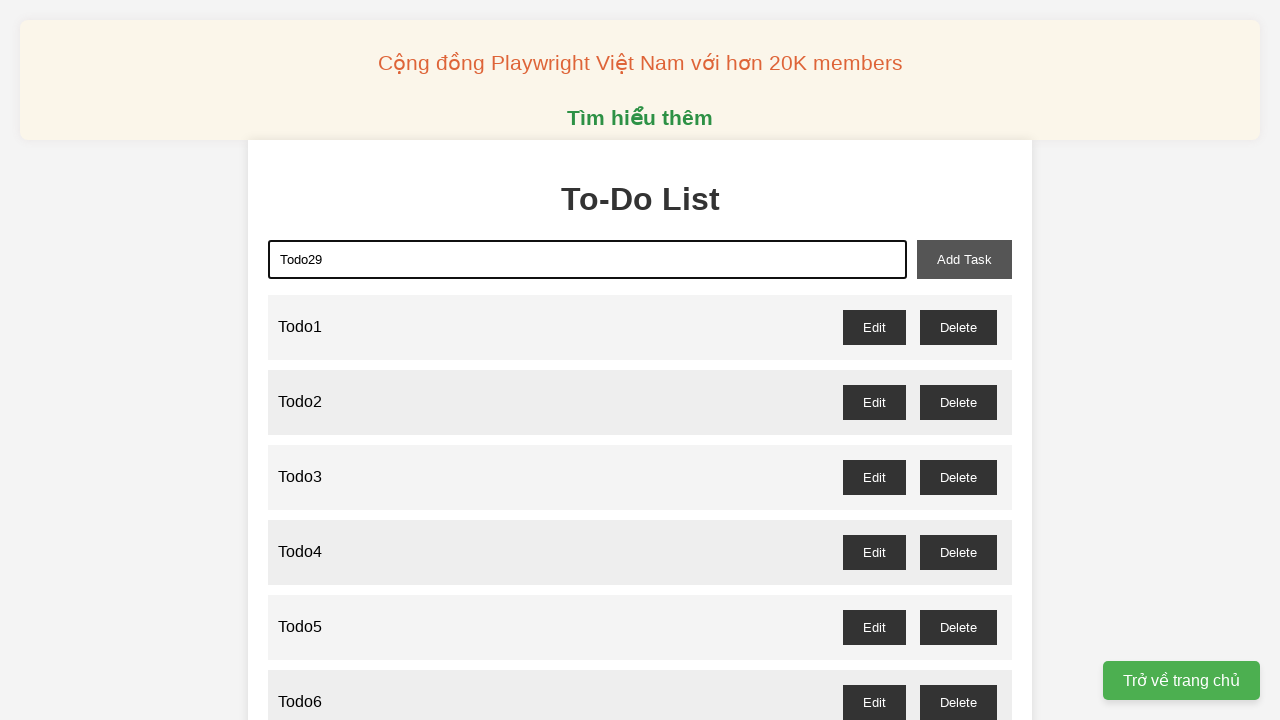

Clicked add-task button to add Todo29 at (964, 259) on xpath=//button[@id='add-task']
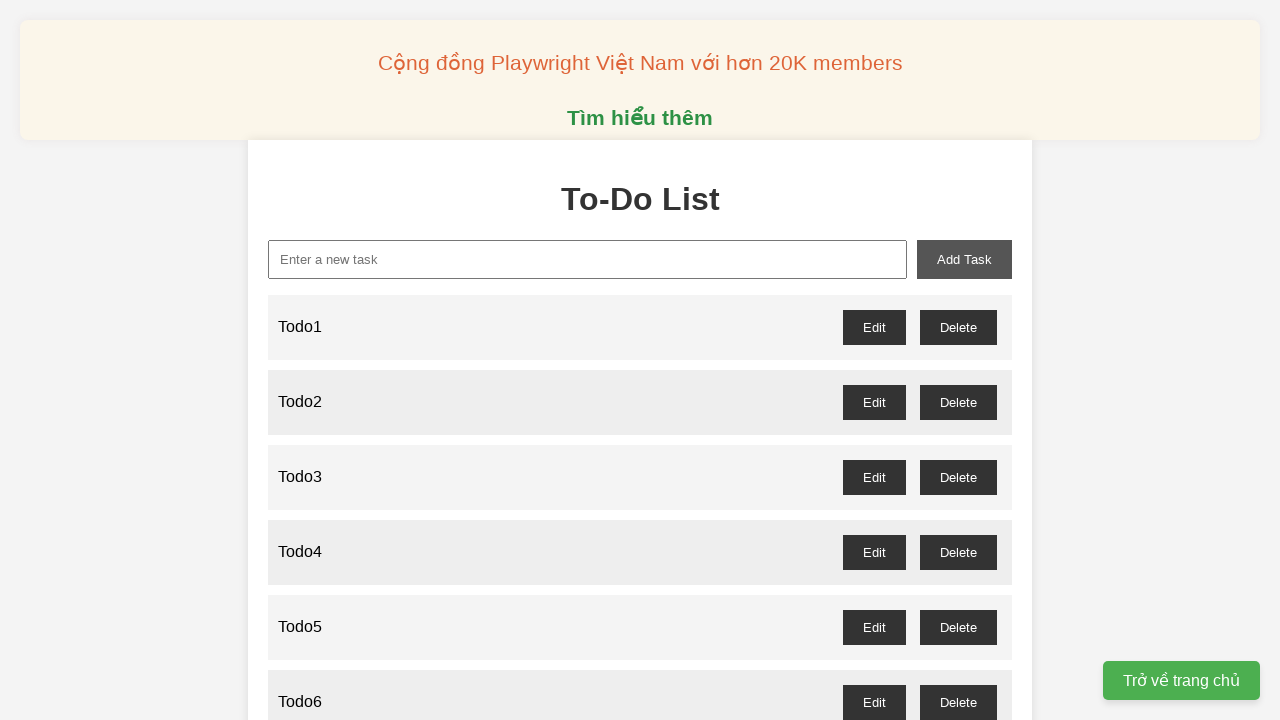

Filled new-task input with 'Todo30' on xpath=//input[@id='new-task']
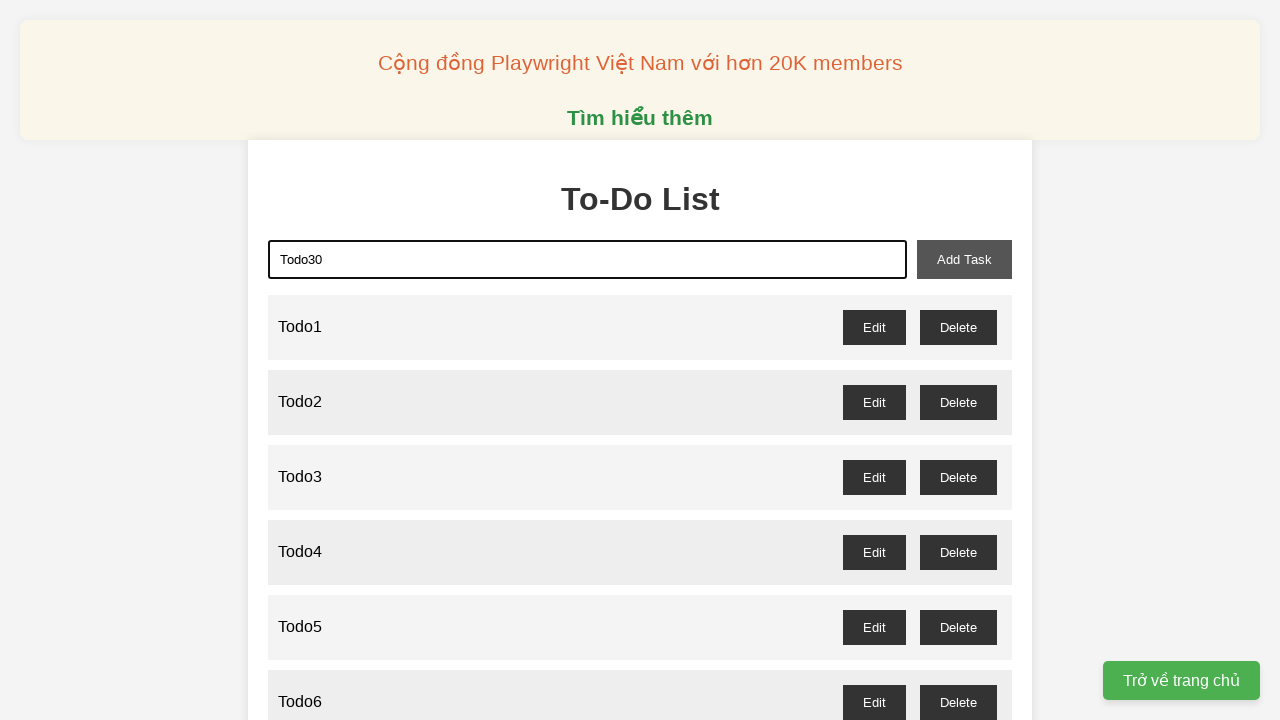

Clicked add-task button to add Todo30 at (964, 259) on xpath=//button[@id='add-task']
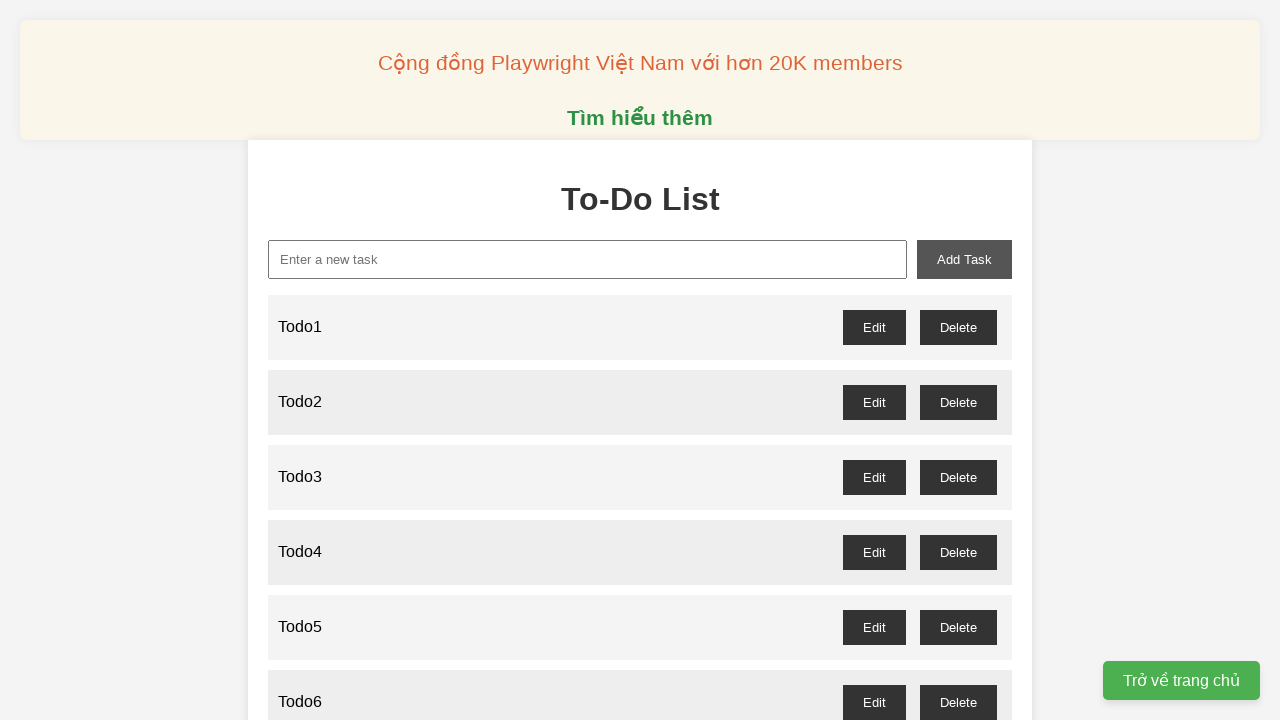

Filled new-task input with 'Todo31' on xpath=//input[@id='new-task']
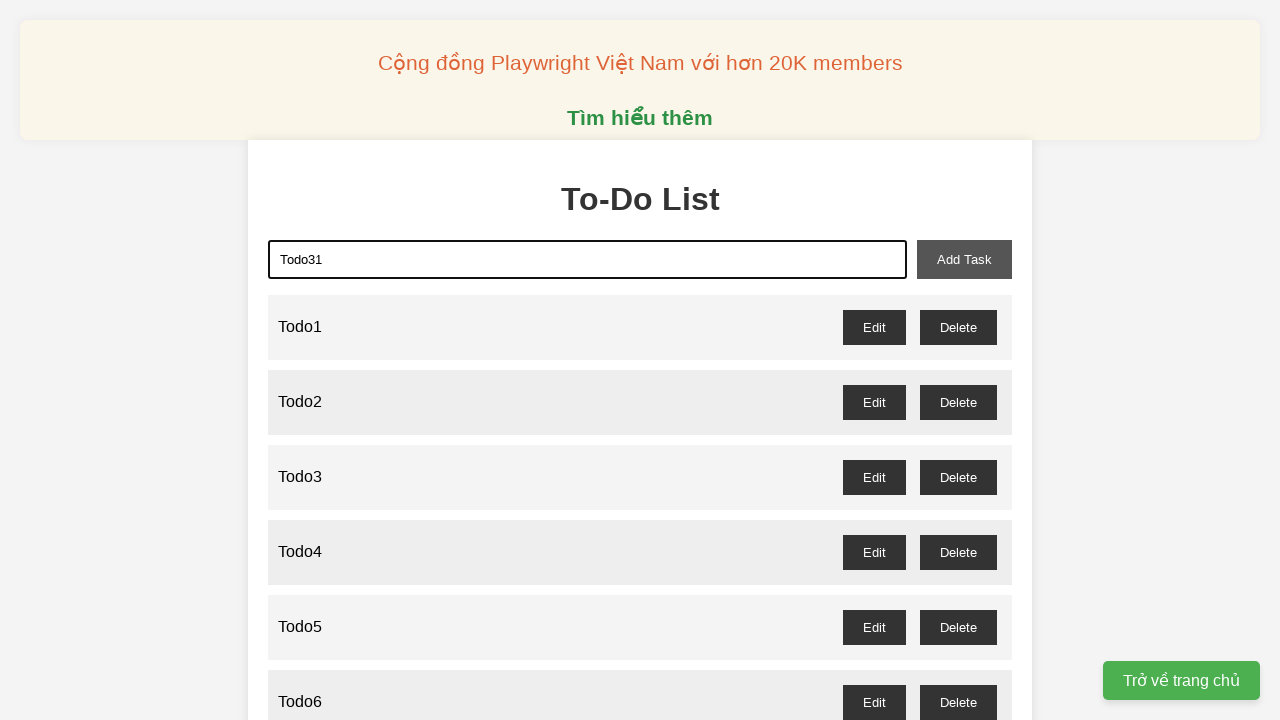

Clicked add-task button to add Todo31 at (964, 259) on xpath=//button[@id='add-task']
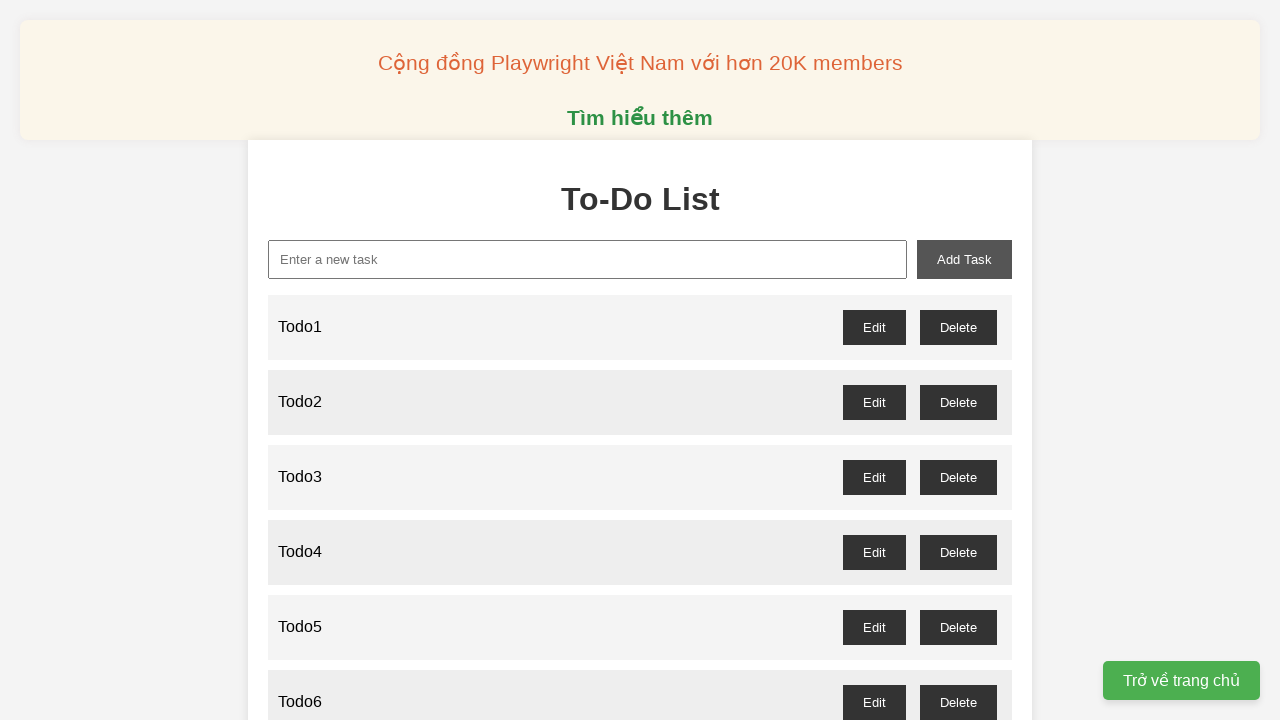

Filled new-task input with 'Todo32' on xpath=//input[@id='new-task']
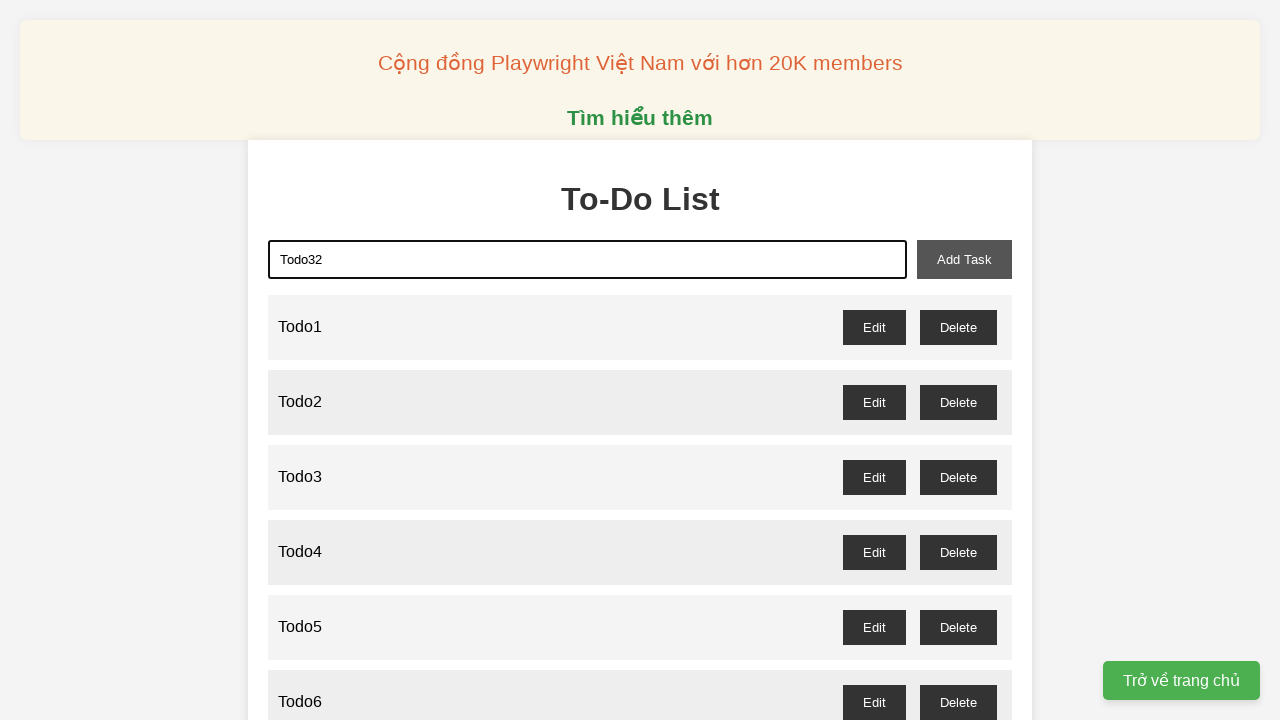

Clicked add-task button to add Todo32 at (964, 259) on xpath=//button[@id='add-task']
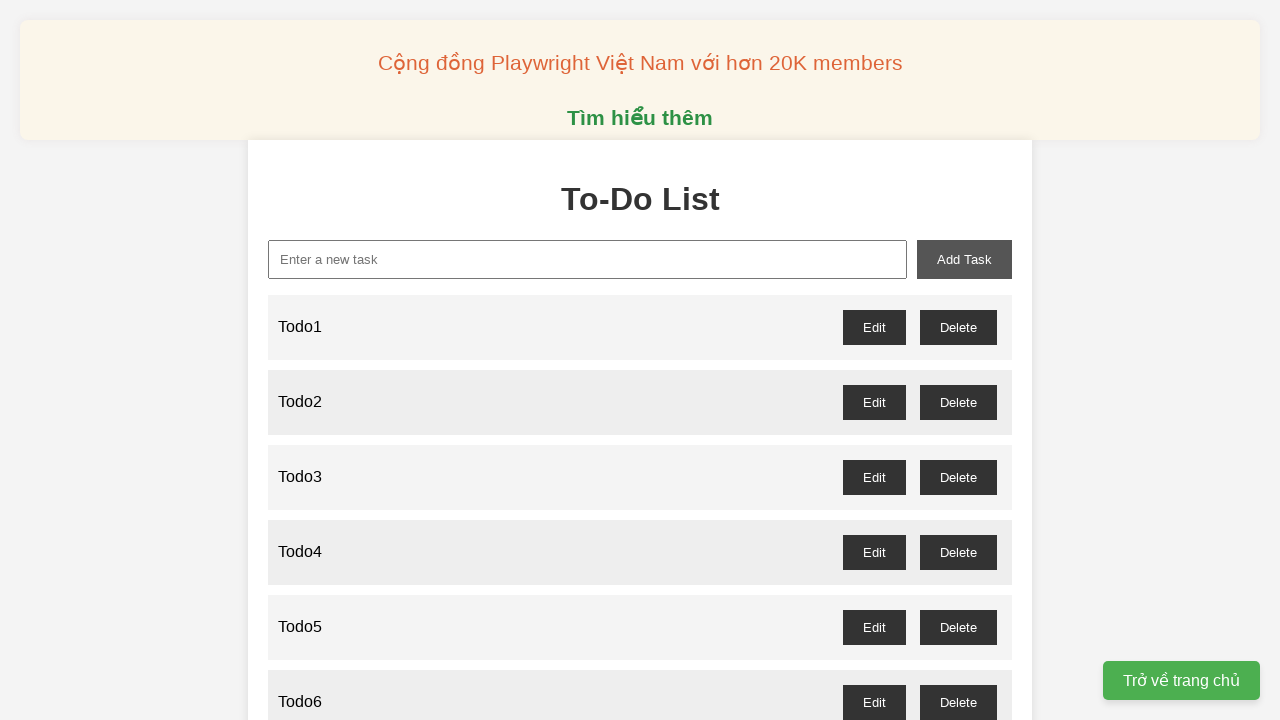

Filled new-task input with 'Todo33' on xpath=//input[@id='new-task']
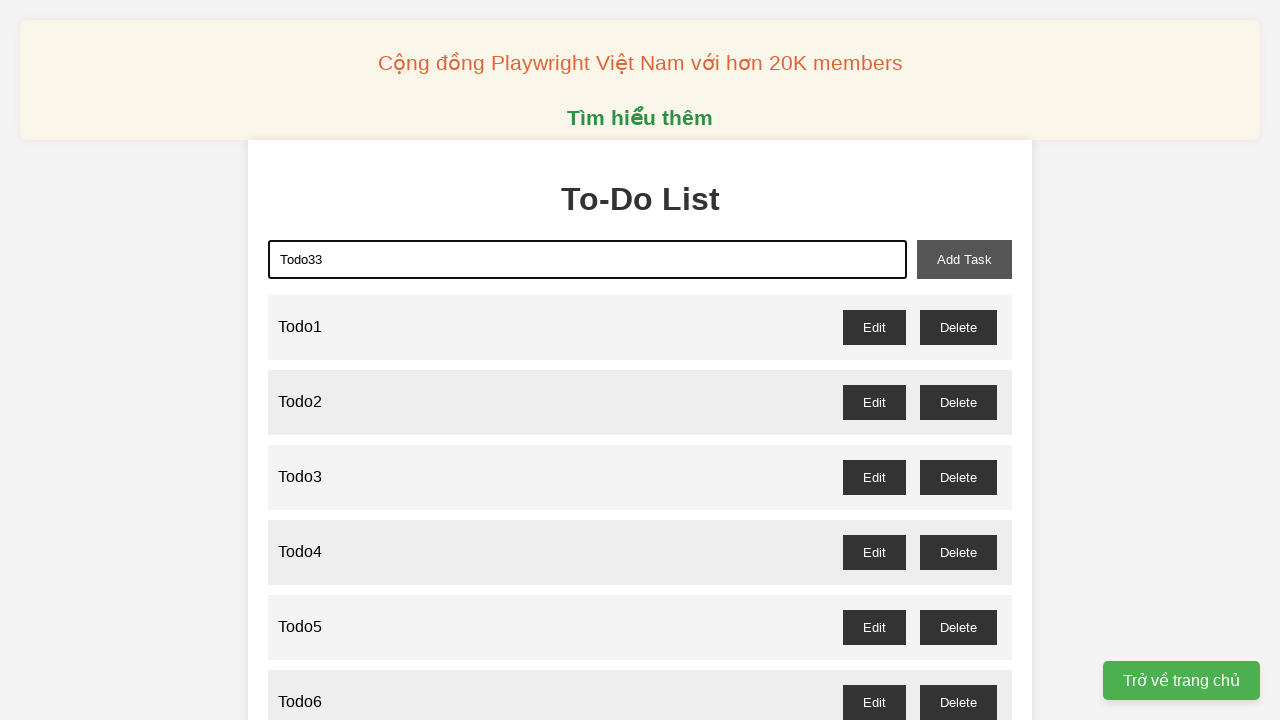

Clicked add-task button to add Todo33 at (964, 259) on xpath=//button[@id='add-task']
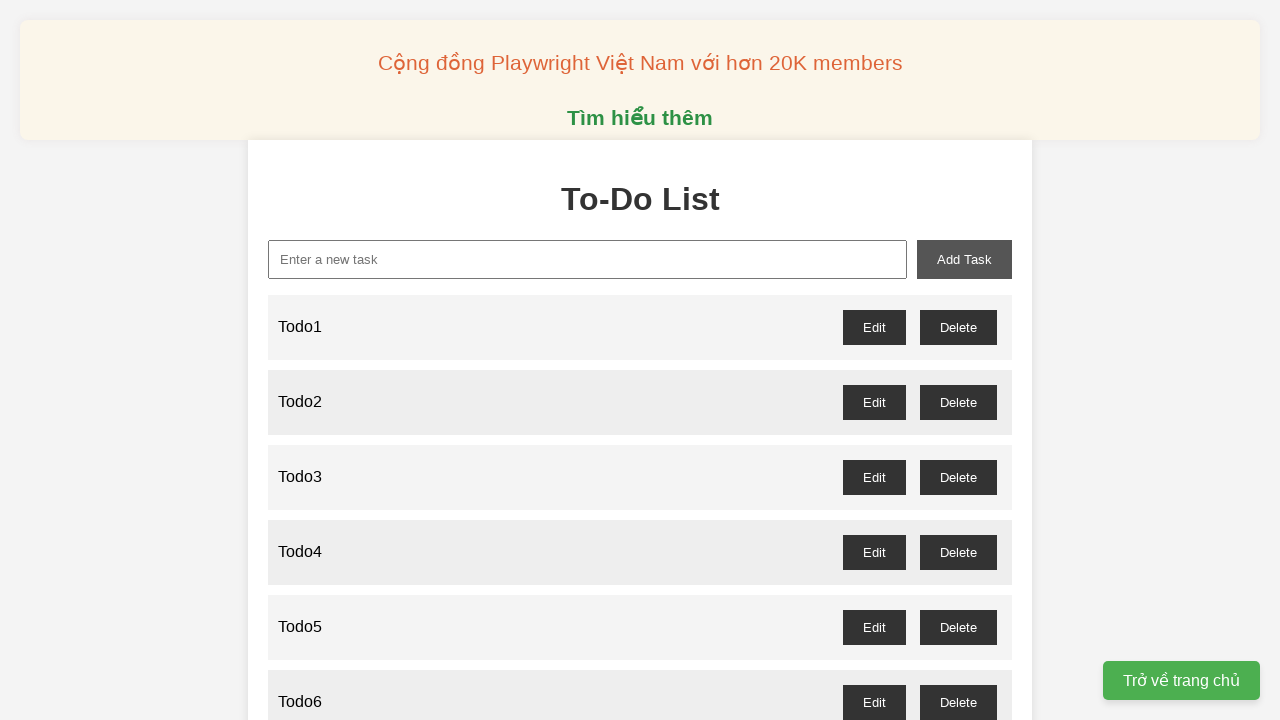

Filled new-task input with 'Todo34' on xpath=//input[@id='new-task']
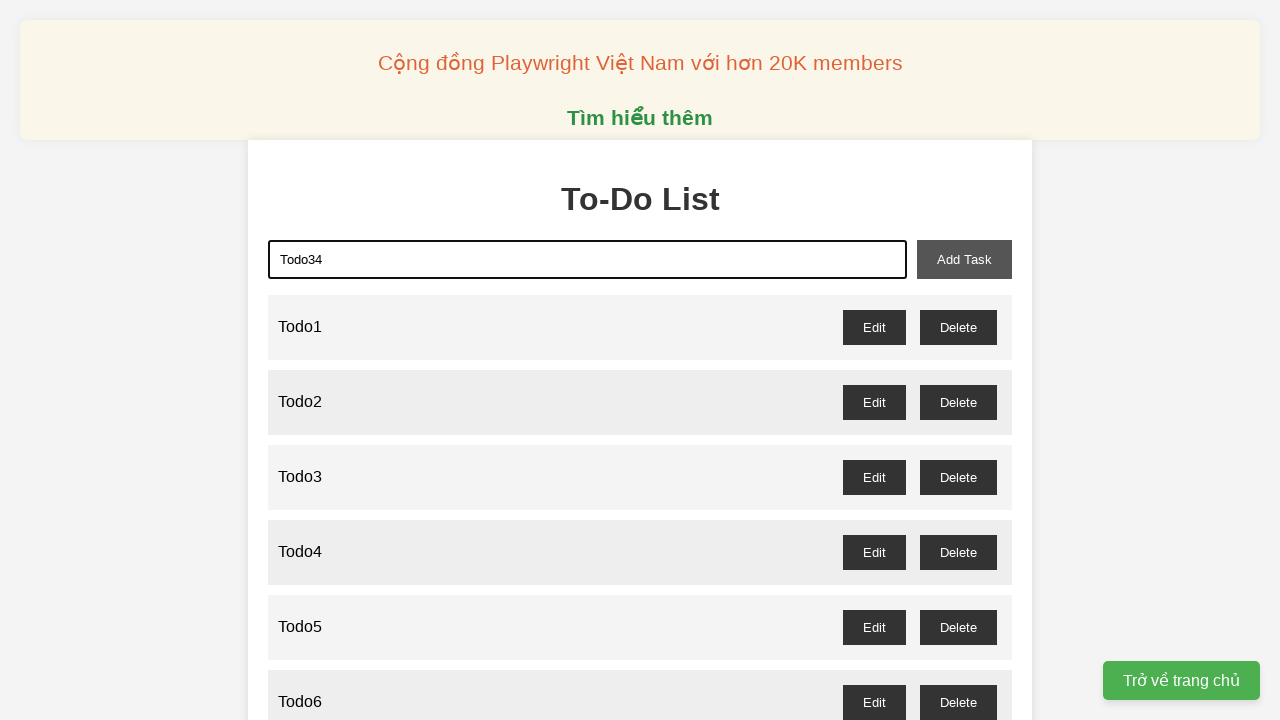

Clicked add-task button to add Todo34 at (964, 259) on xpath=//button[@id='add-task']
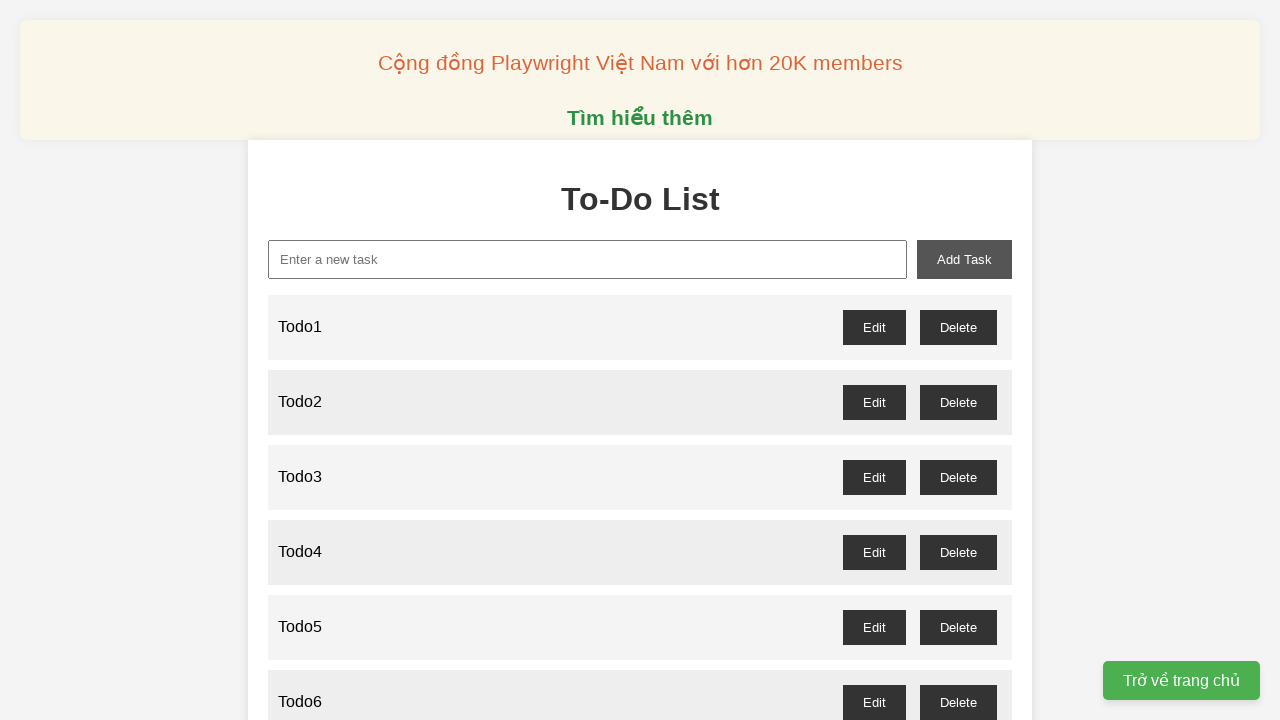

Filled new-task input with 'Todo35' on xpath=//input[@id='new-task']
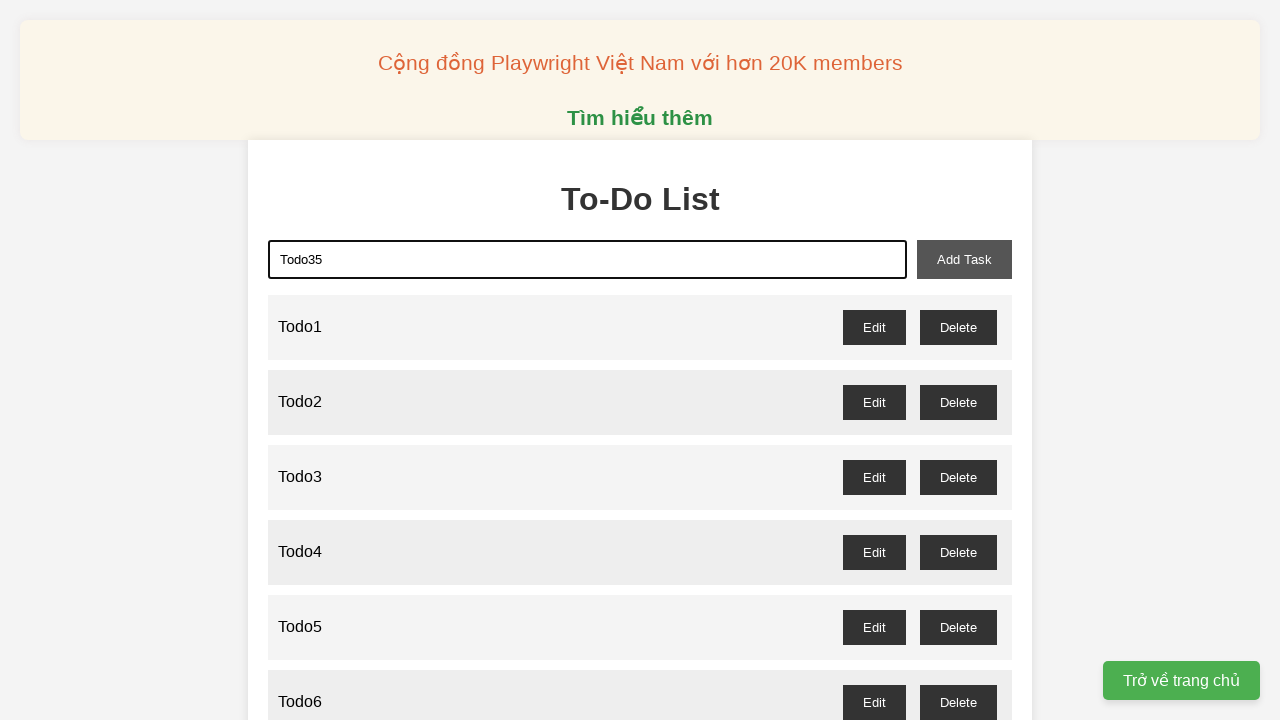

Clicked add-task button to add Todo35 at (964, 259) on xpath=//button[@id='add-task']
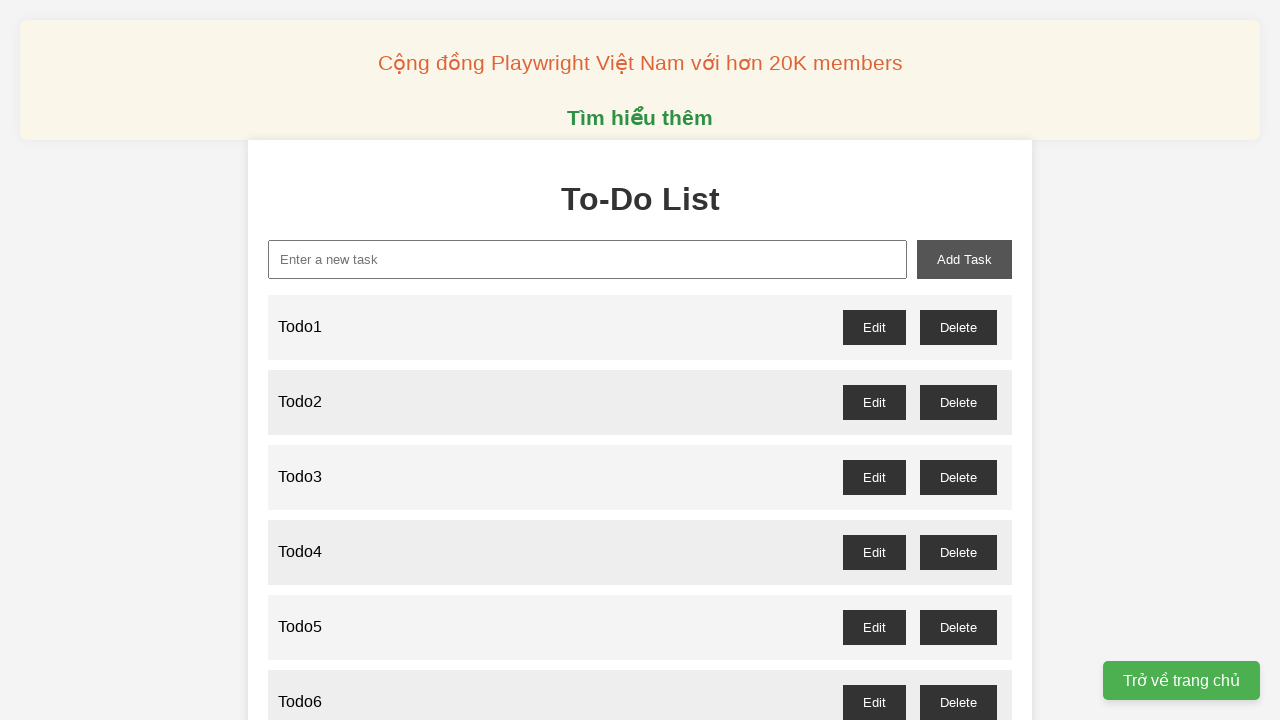

Filled new-task input with 'Todo36' on xpath=//input[@id='new-task']
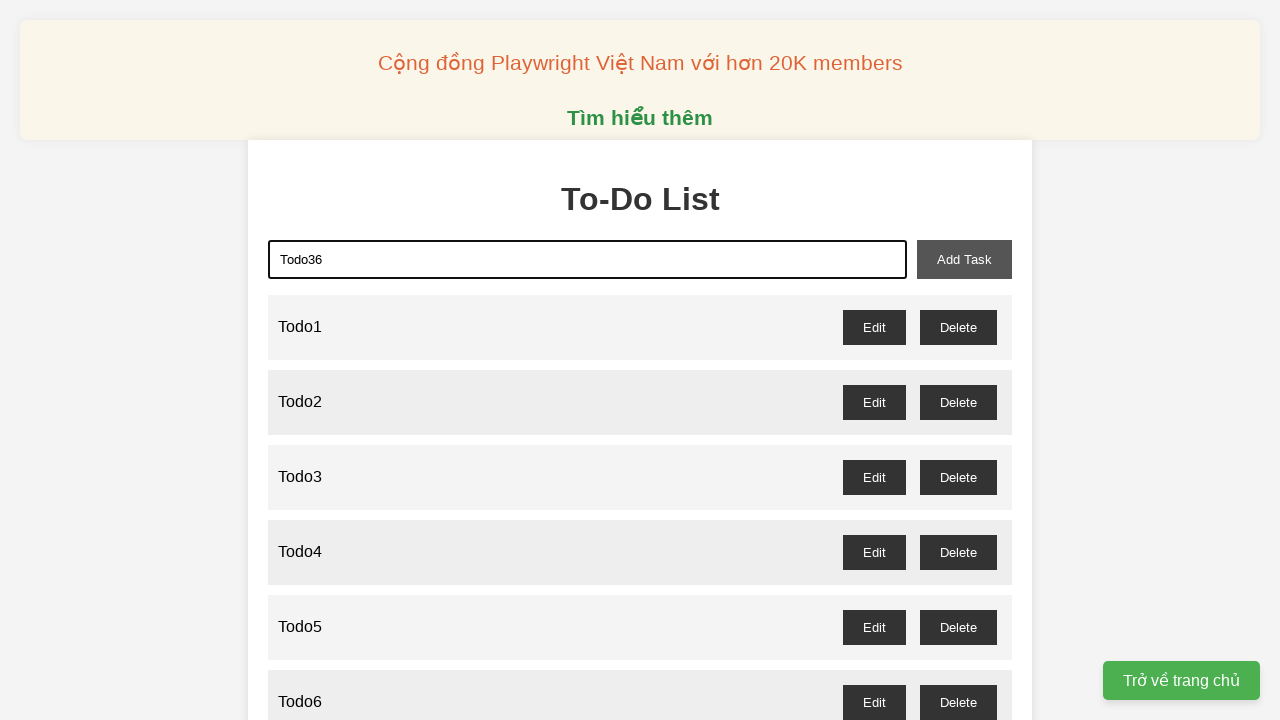

Clicked add-task button to add Todo36 at (964, 259) on xpath=//button[@id='add-task']
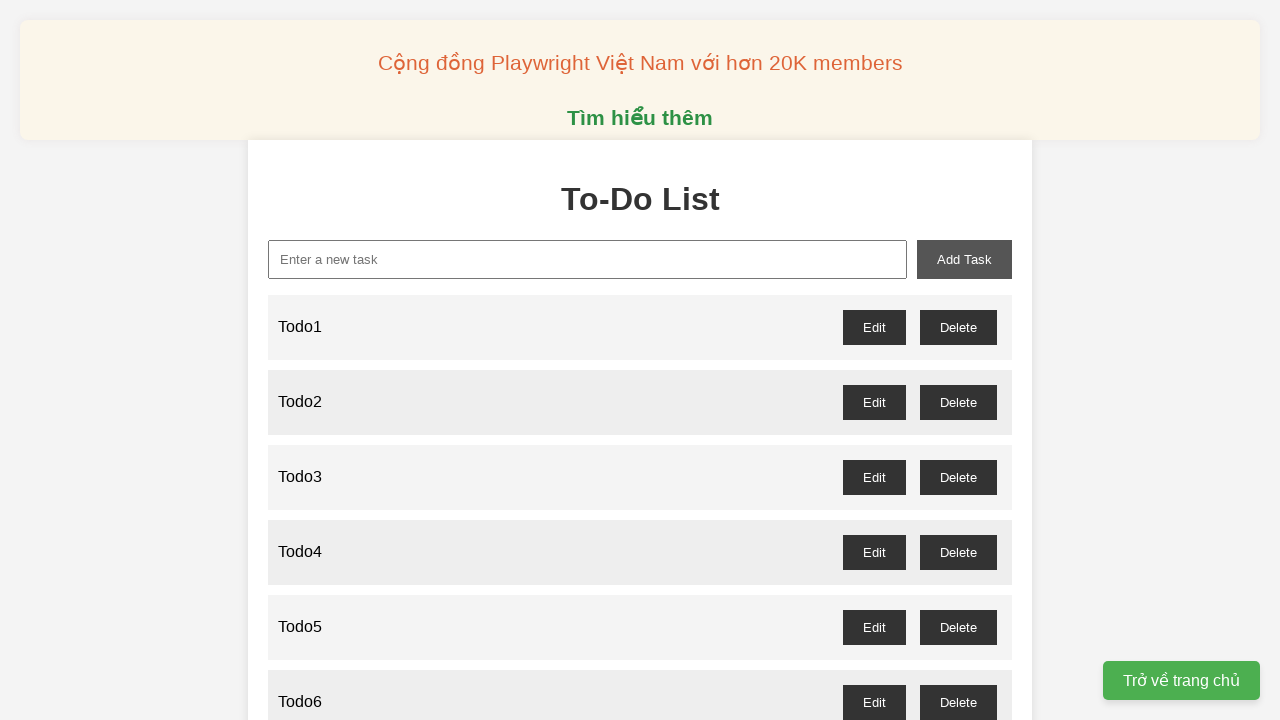

Filled new-task input with 'Todo37' on xpath=//input[@id='new-task']
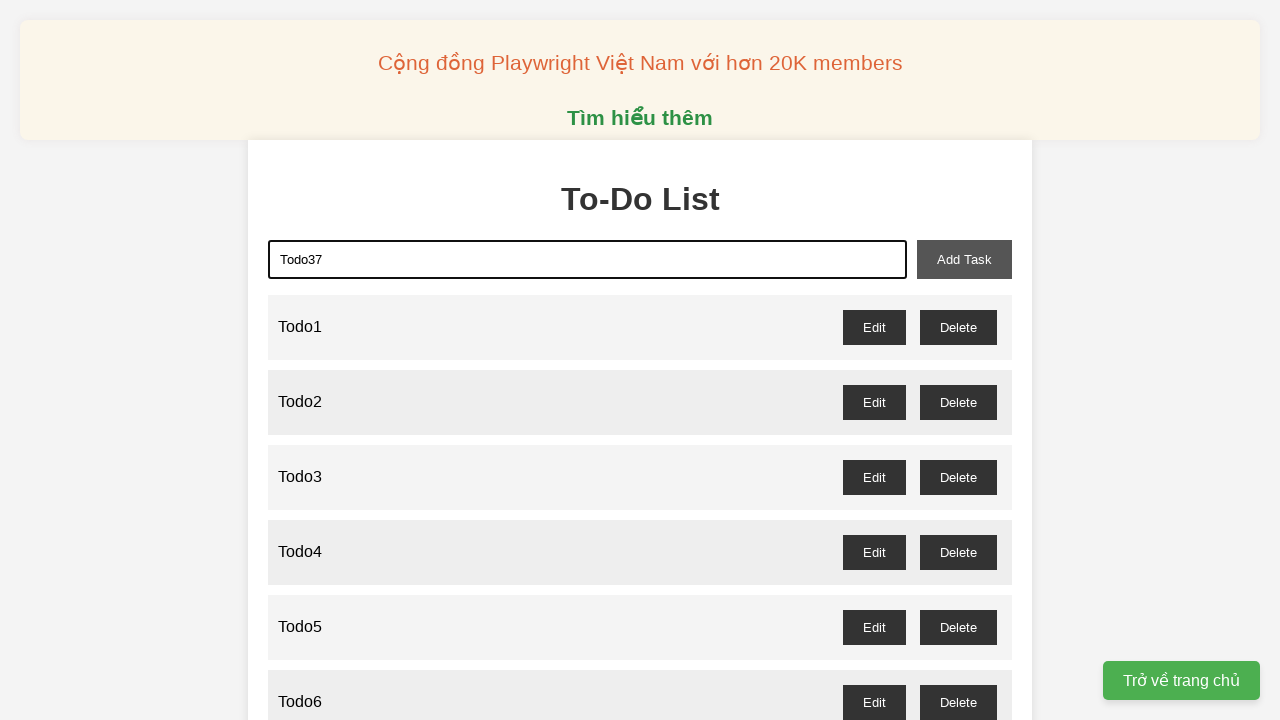

Clicked add-task button to add Todo37 at (964, 259) on xpath=//button[@id='add-task']
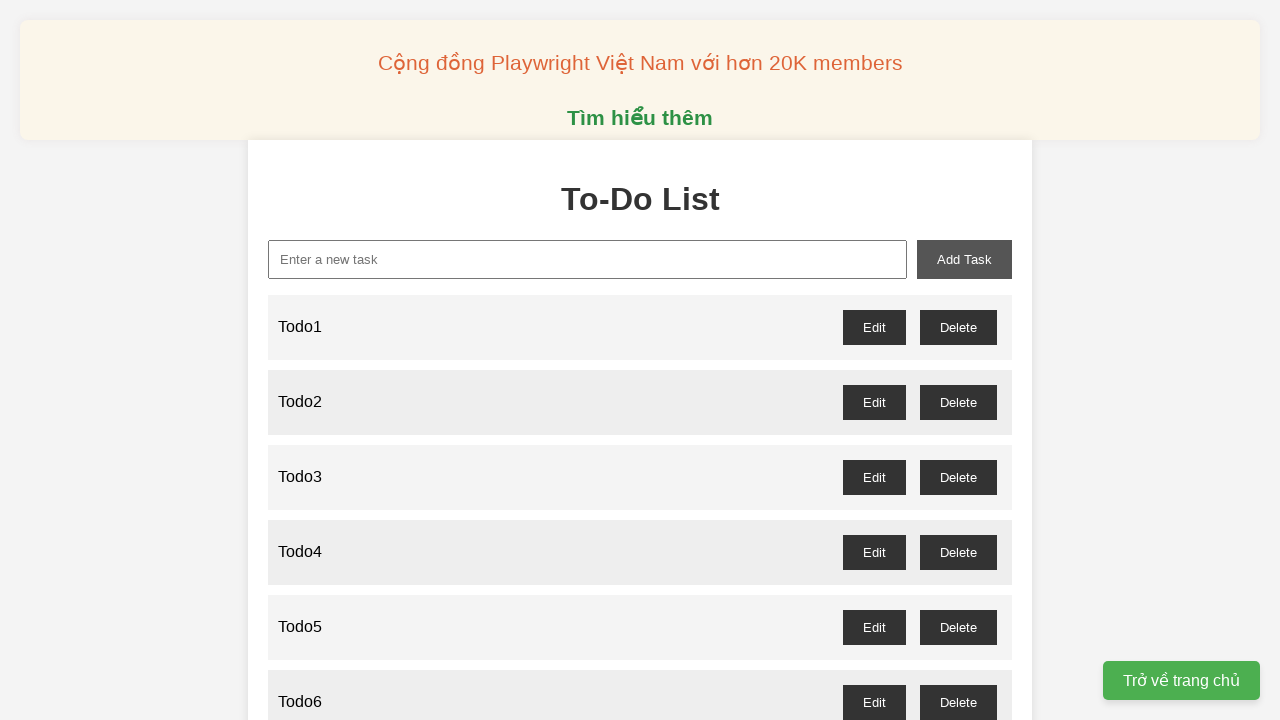

Filled new-task input with 'Todo38' on xpath=//input[@id='new-task']
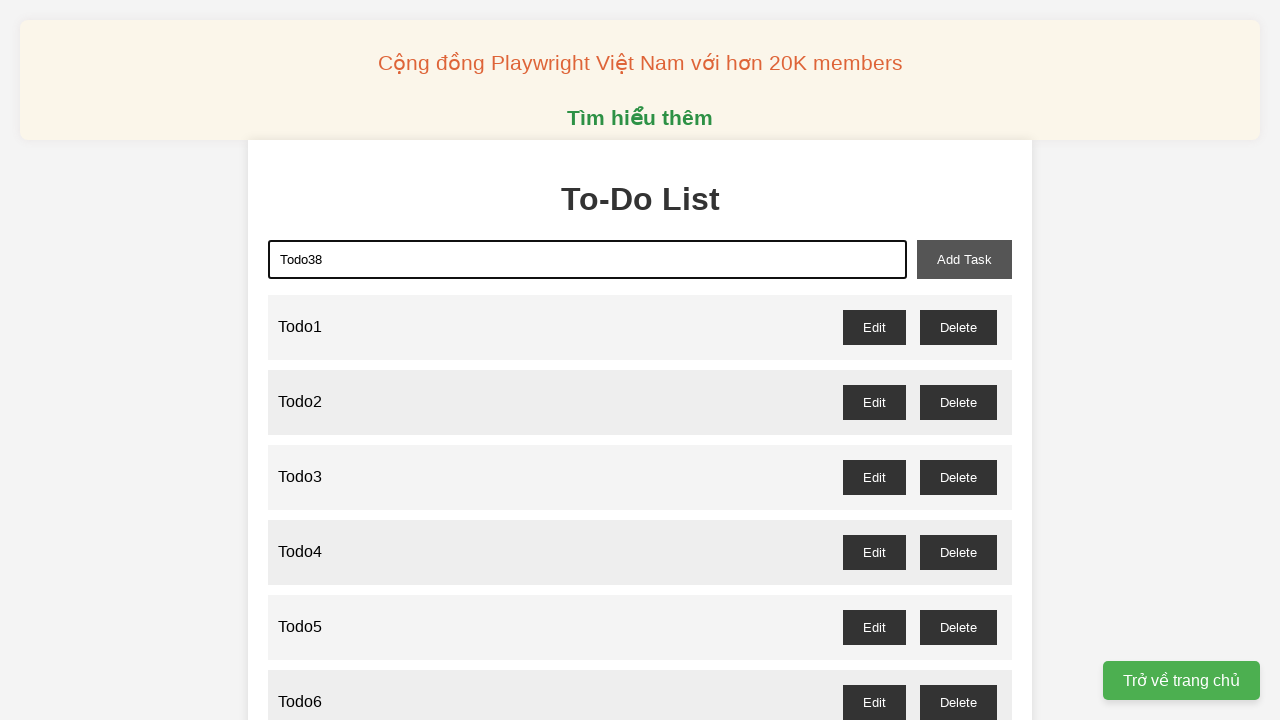

Clicked add-task button to add Todo38 at (964, 259) on xpath=//button[@id='add-task']
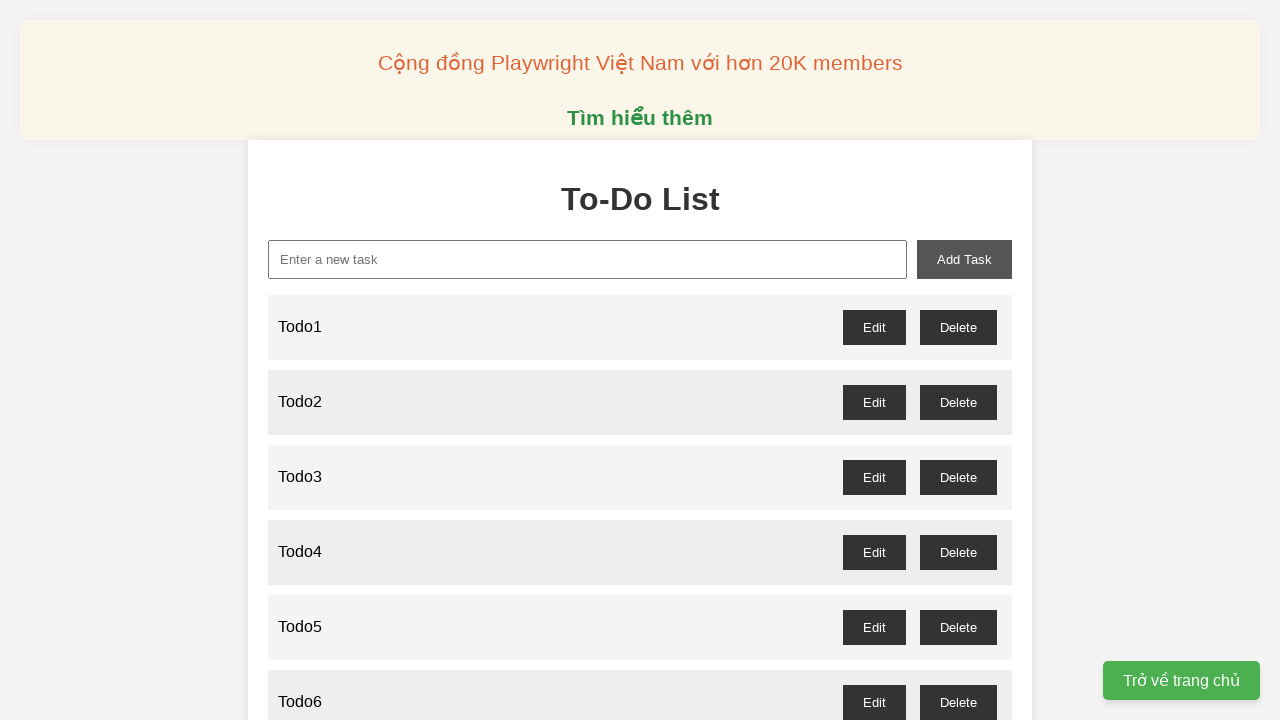

Filled new-task input with 'Todo39' on xpath=//input[@id='new-task']
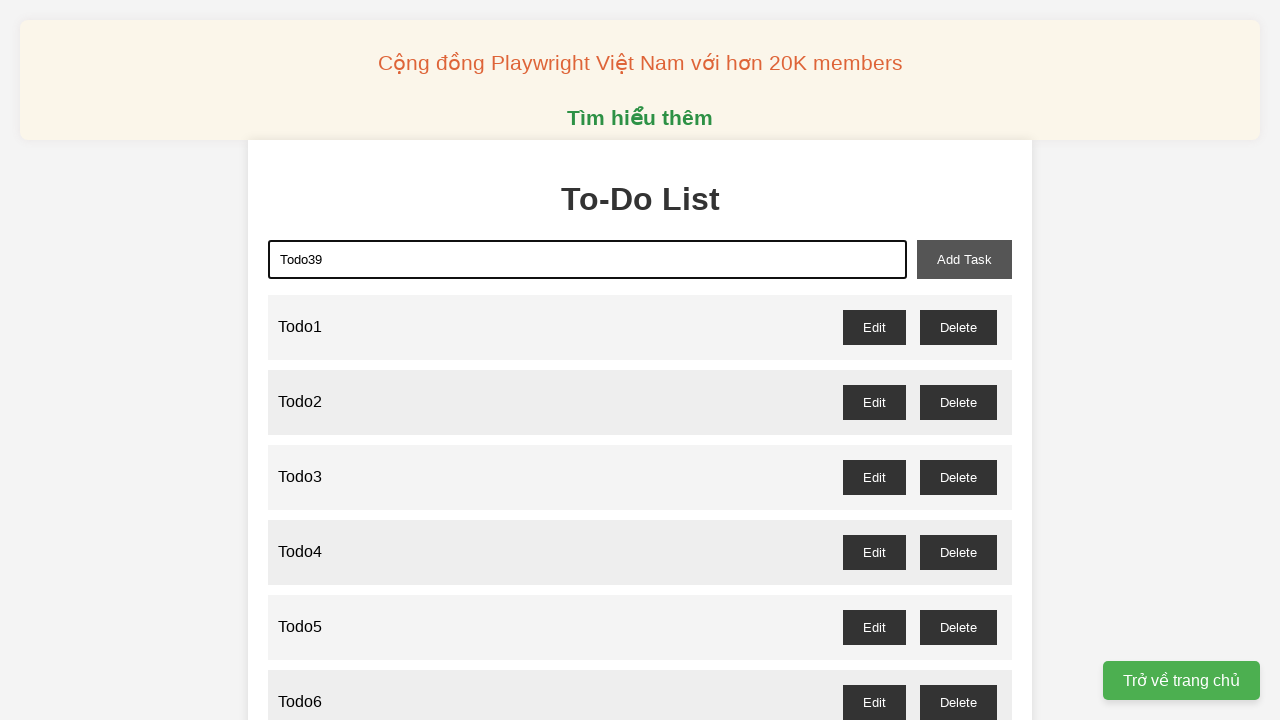

Clicked add-task button to add Todo39 at (964, 259) on xpath=//button[@id='add-task']
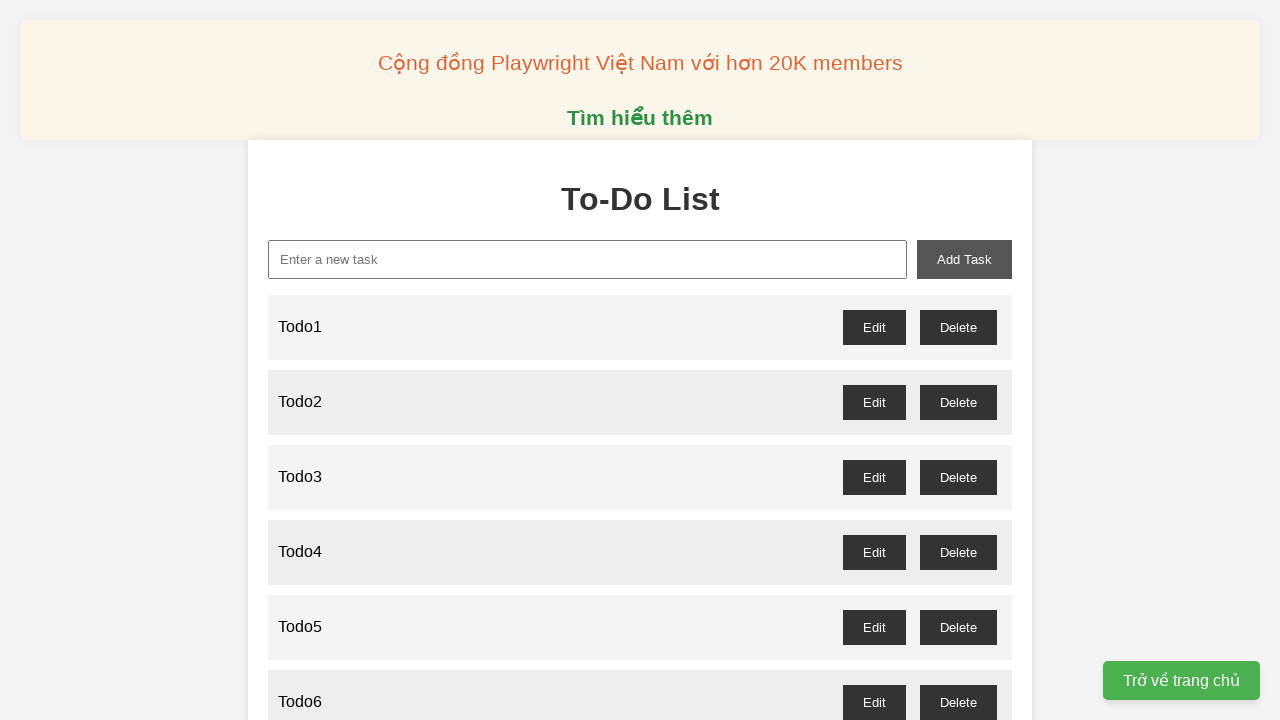

Filled new-task input with 'Todo40' on xpath=//input[@id='new-task']
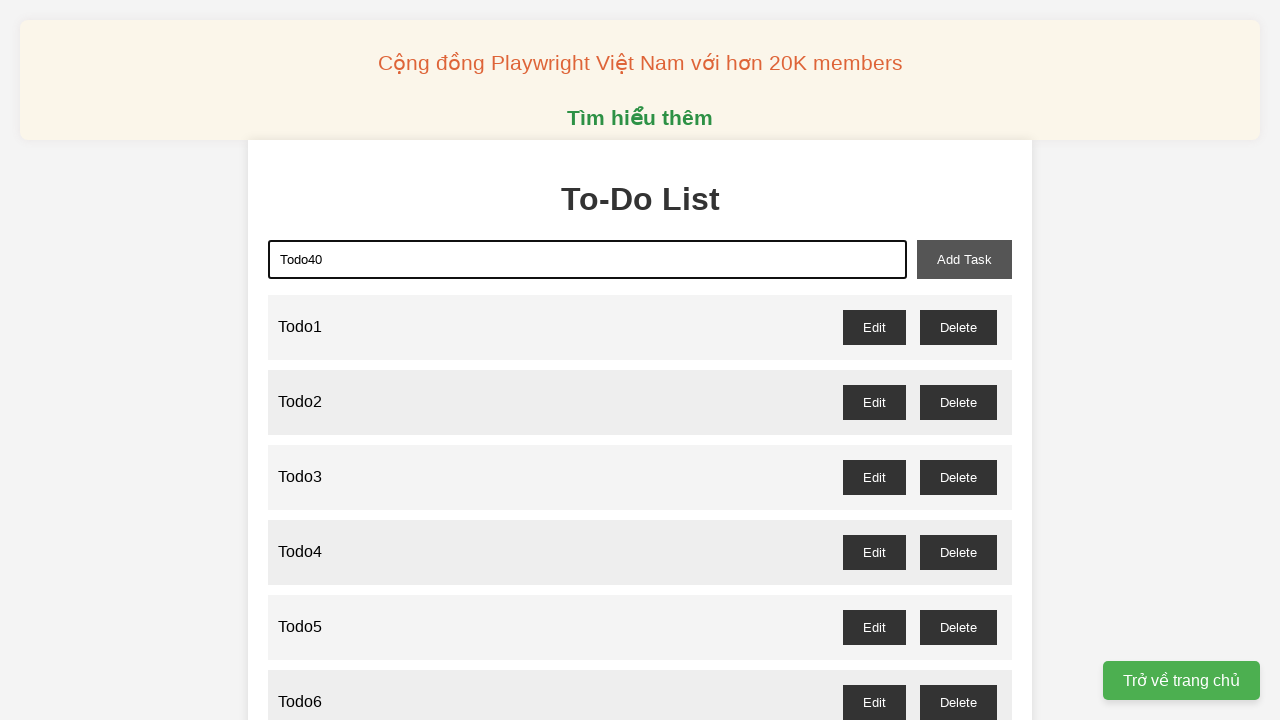

Clicked add-task button to add Todo40 at (964, 259) on xpath=//button[@id='add-task']
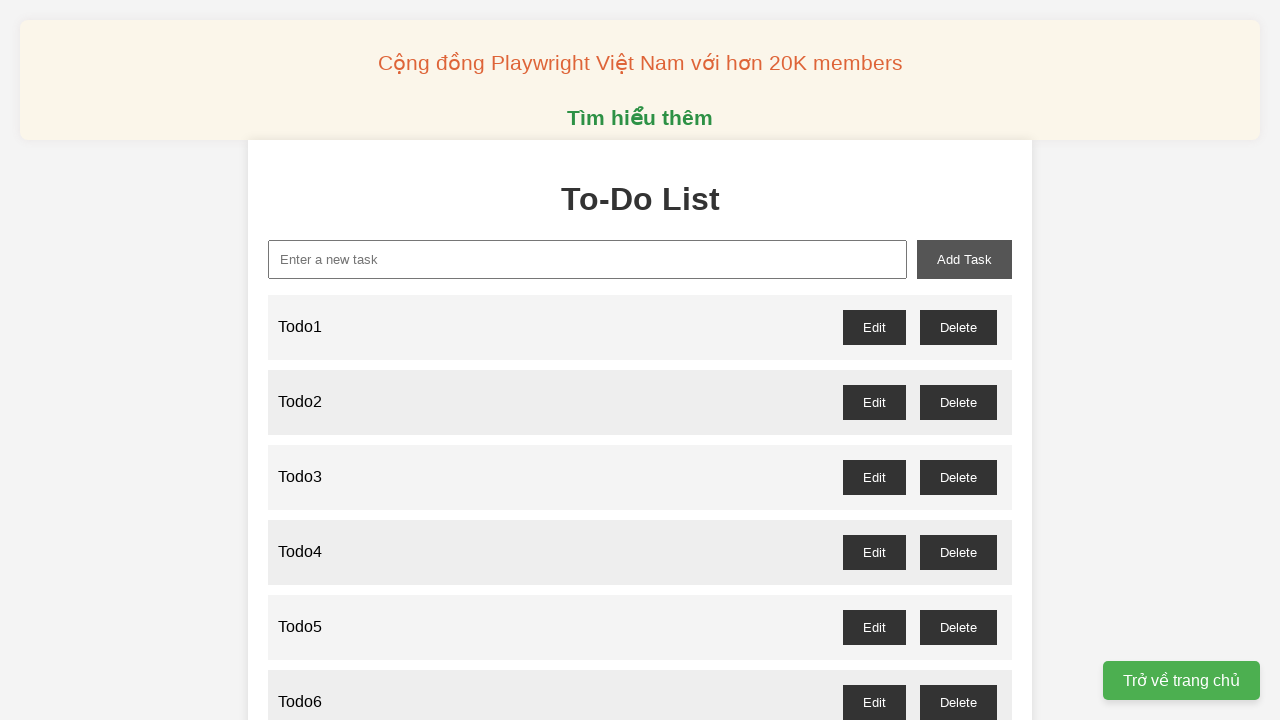

Filled new-task input with 'Todo41' on xpath=//input[@id='new-task']
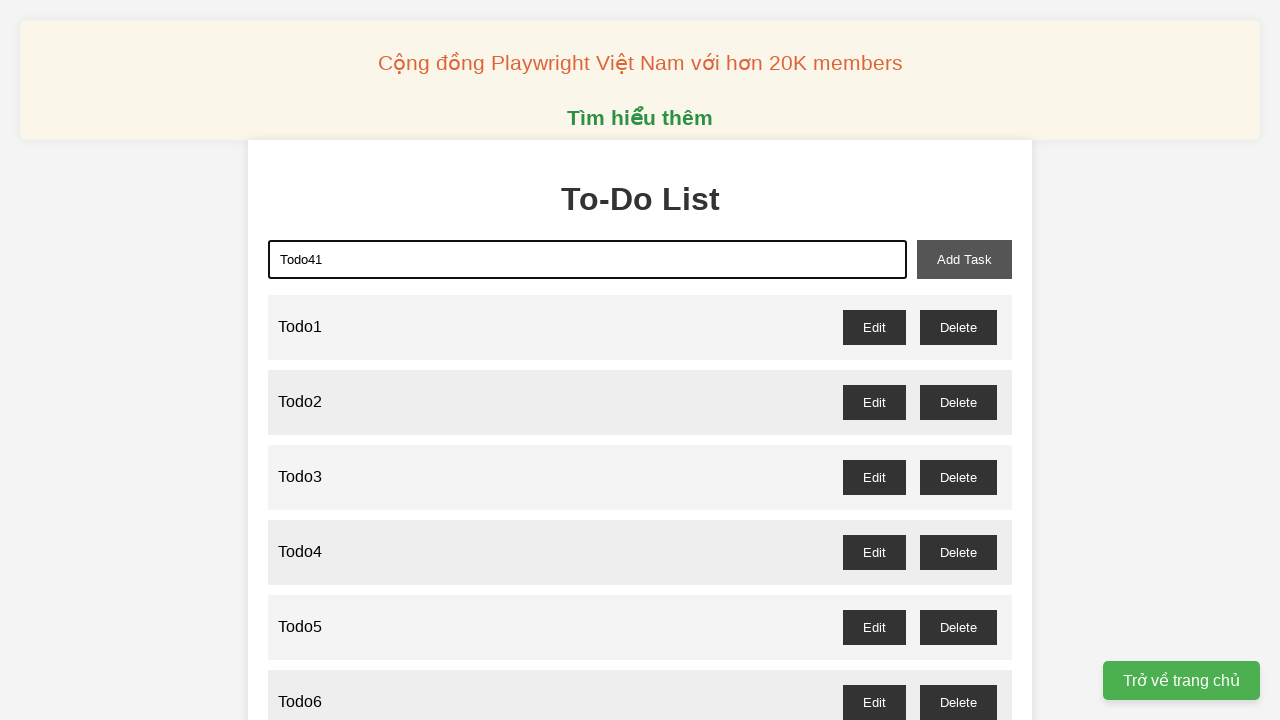

Clicked add-task button to add Todo41 at (964, 259) on xpath=//button[@id='add-task']
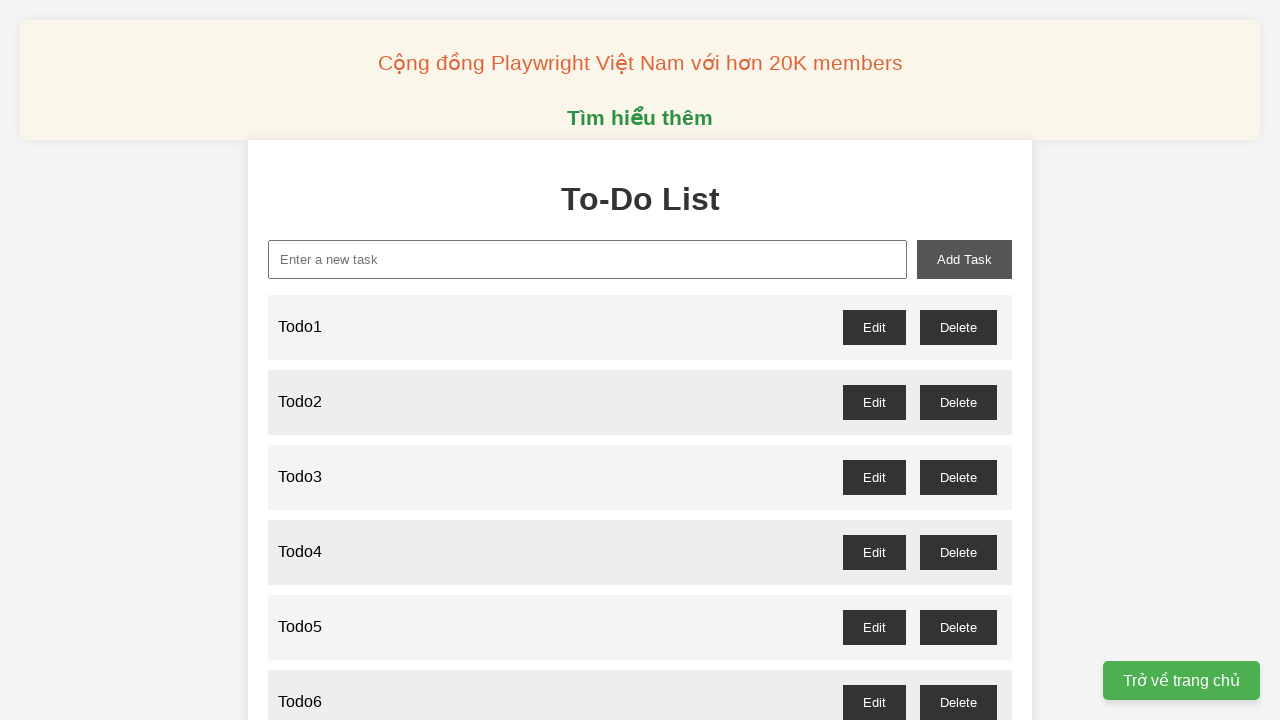

Filled new-task input with 'Todo42' on xpath=//input[@id='new-task']
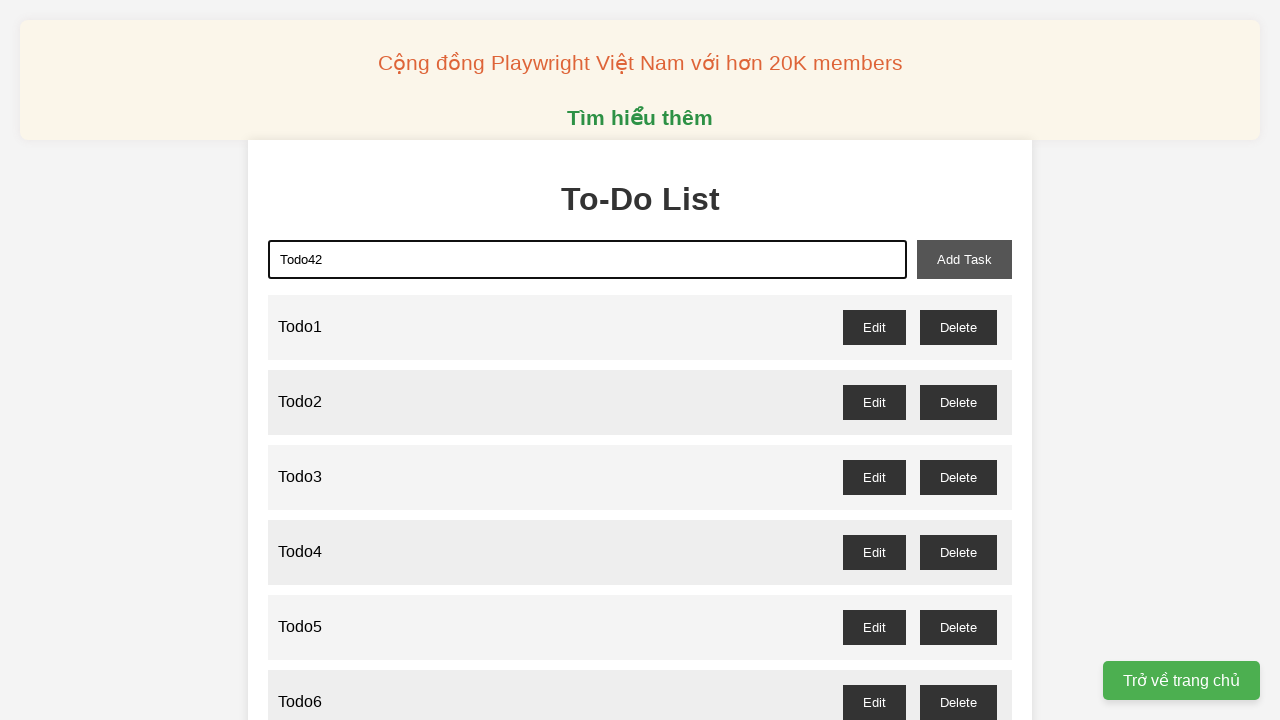

Clicked add-task button to add Todo42 at (964, 259) on xpath=//button[@id='add-task']
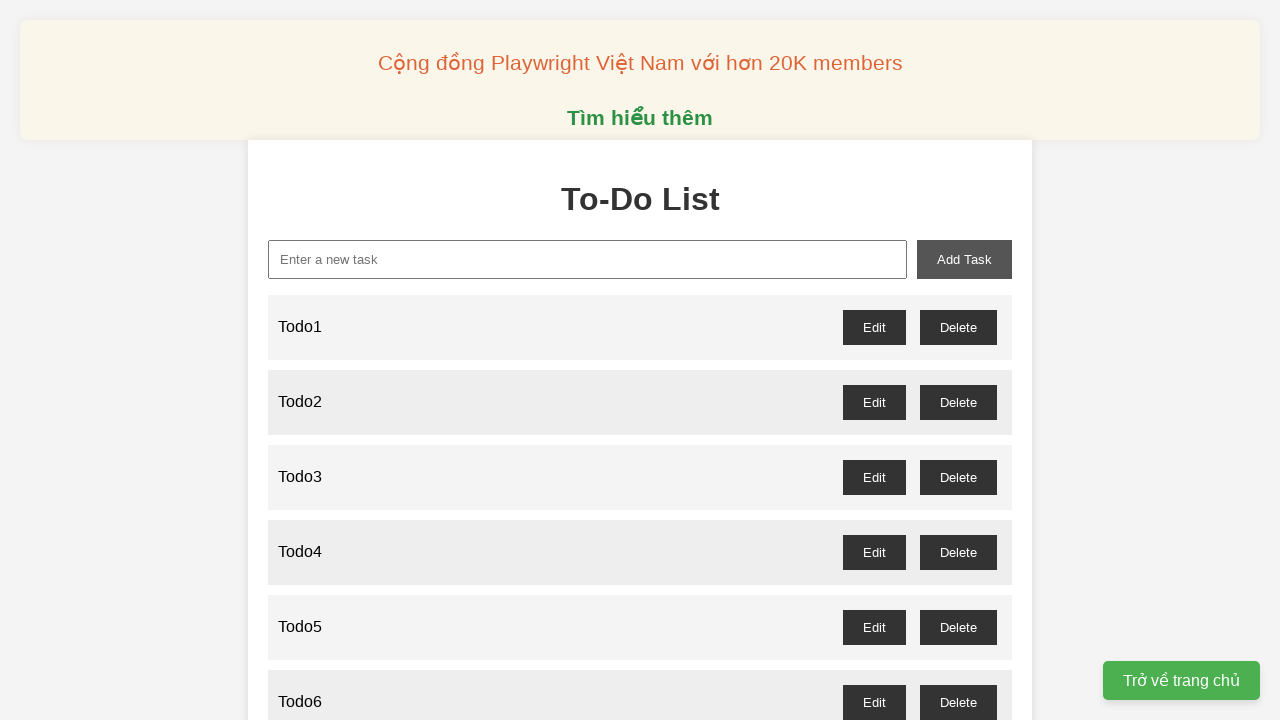

Filled new-task input with 'Todo43' on xpath=//input[@id='new-task']
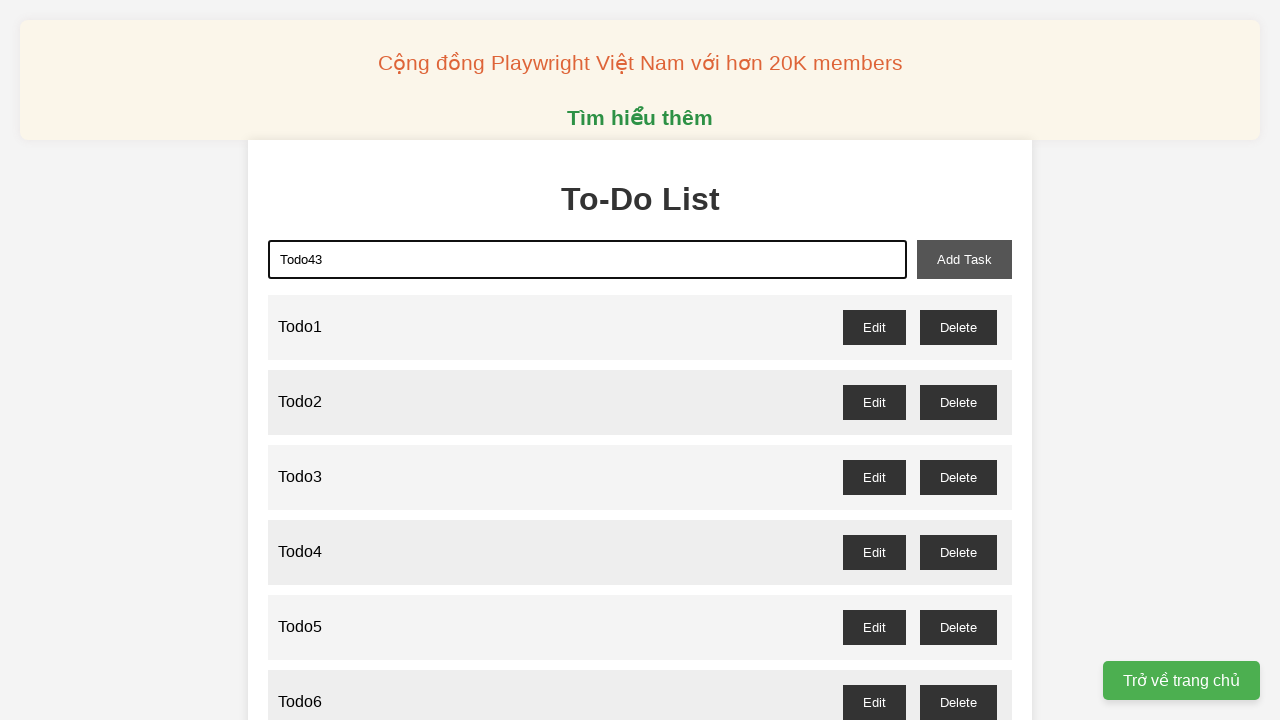

Clicked add-task button to add Todo43 at (964, 259) on xpath=//button[@id='add-task']
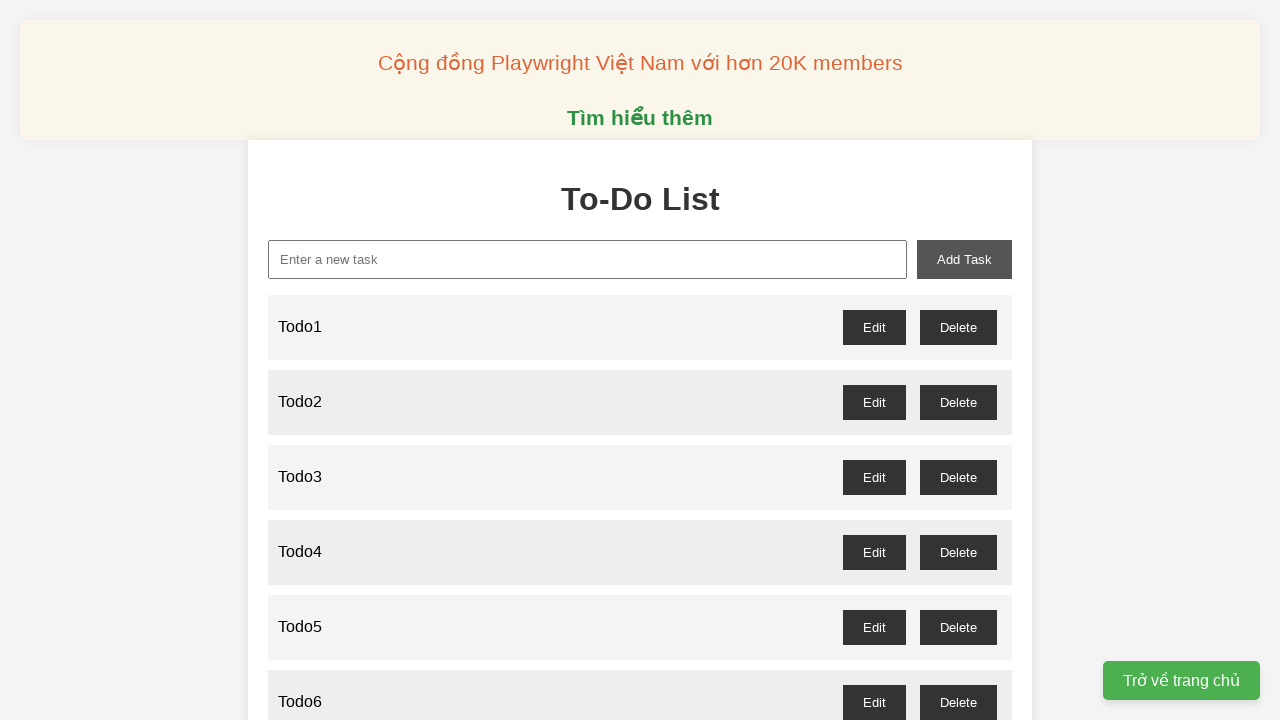

Filled new-task input with 'Todo44' on xpath=//input[@id='new-task']
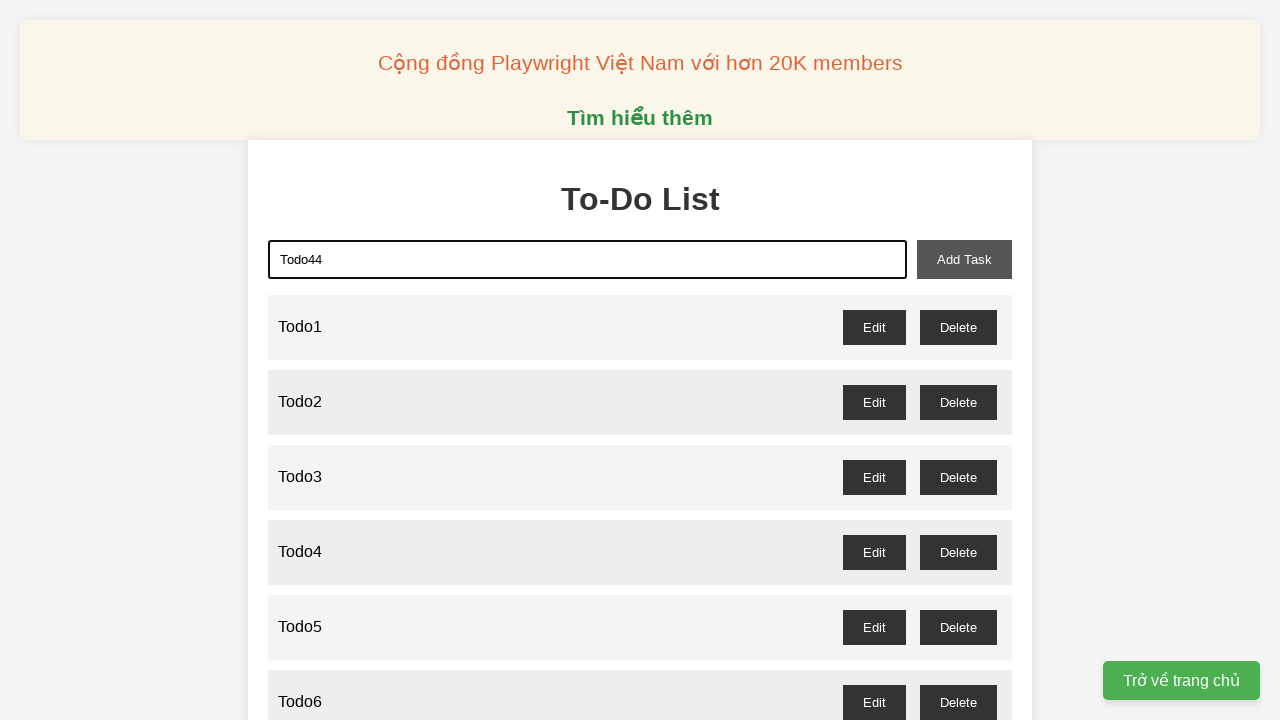

Clicked add-task button to add Todo44 at (964, 259) on xpath=//button[@id='add-task']
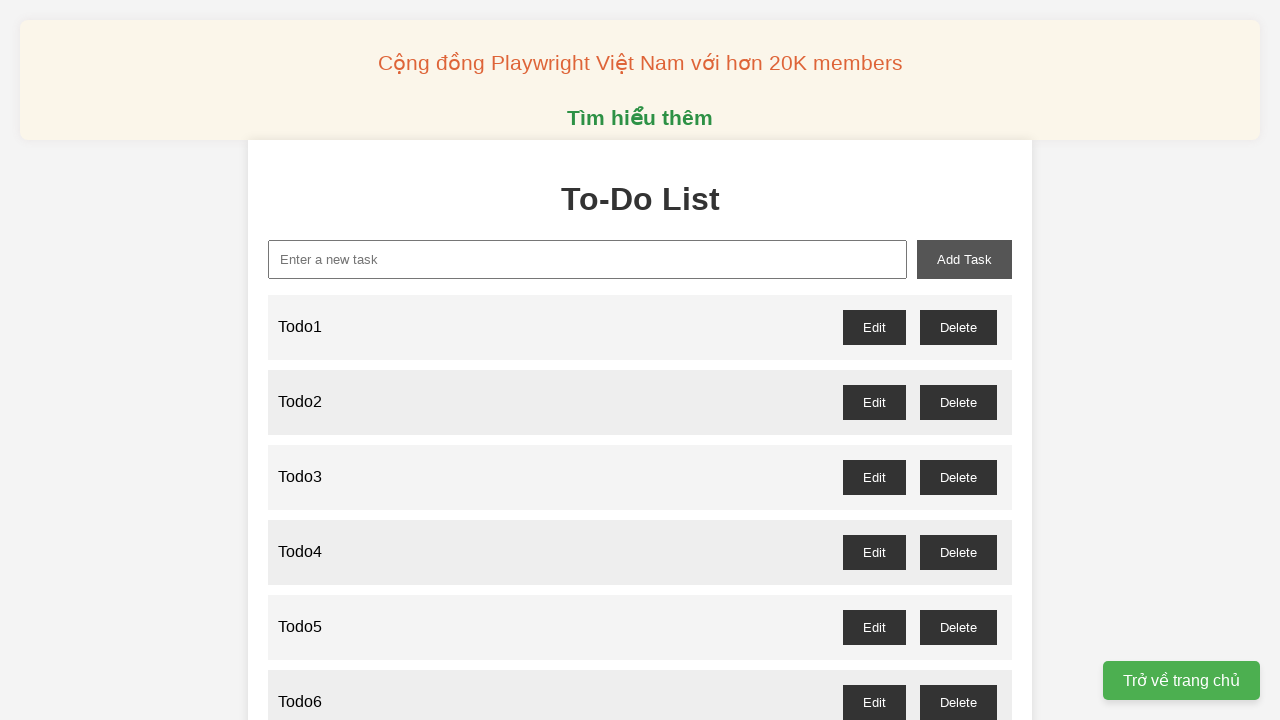

Filled new-task input with 'Todo45' on xpath=//input[@id='new-task']
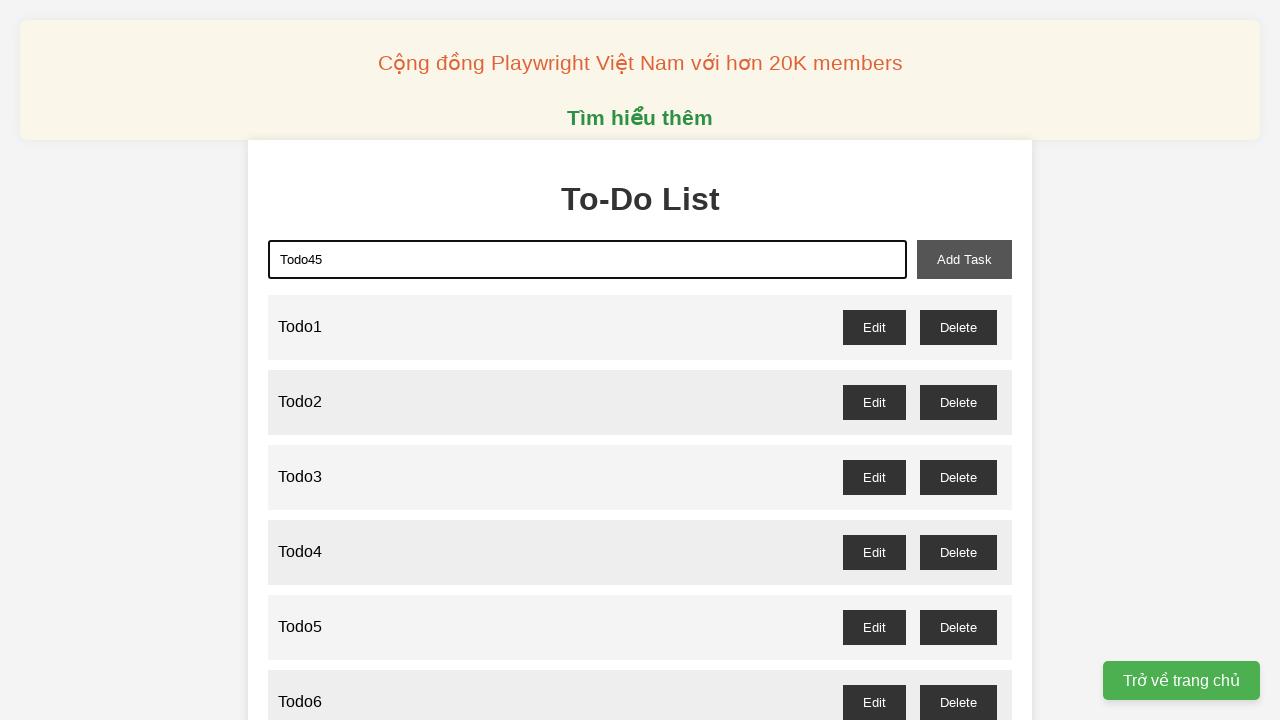

Clicked add-task button to add Todo45 at (964, 259) on xpath=//button[@id='add-task']
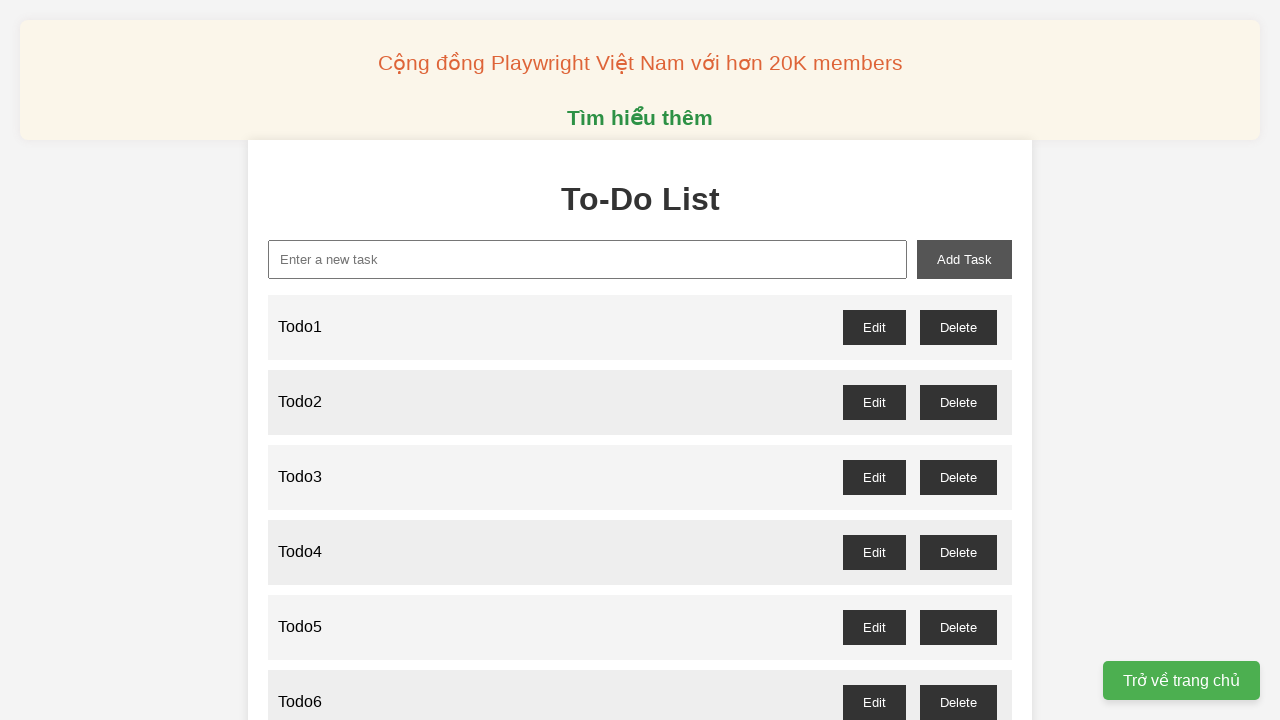

Filled new-task input with 'Todo46' on xpath=//input[@id='new-task']
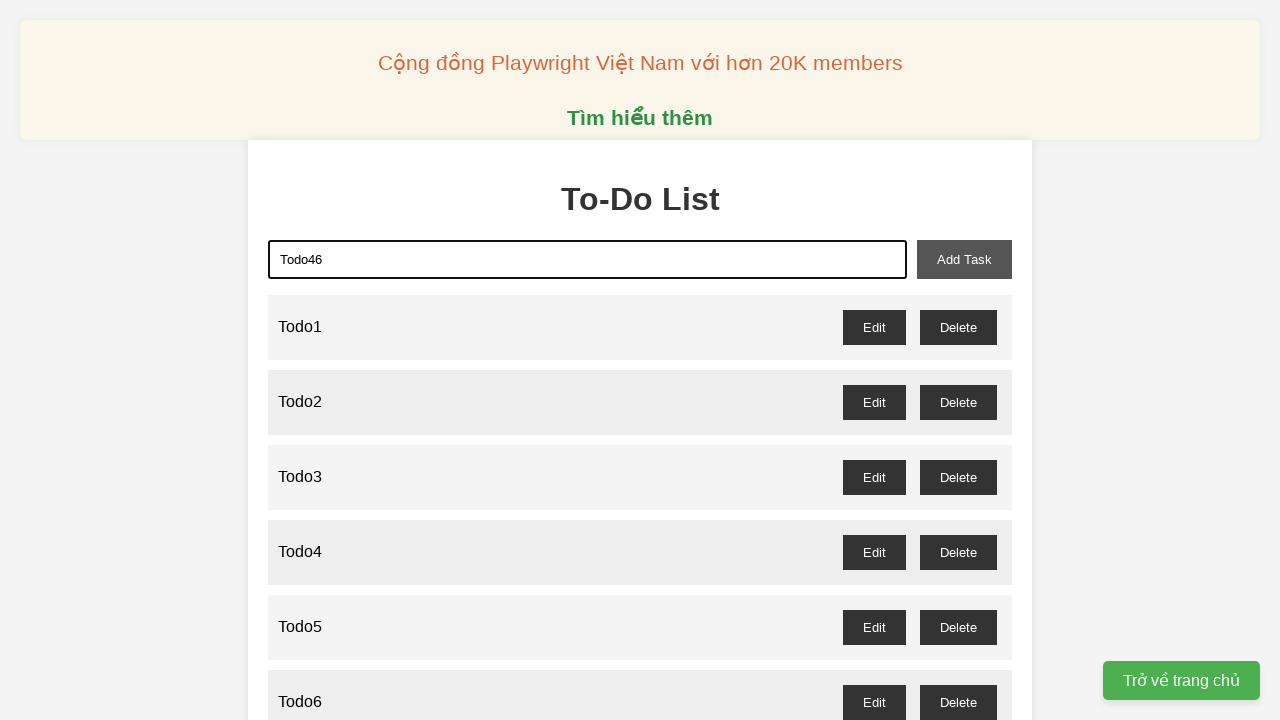

Clicked add-task button to add Todo46 at (964, 259) on xpath=//button[@id='add-task']
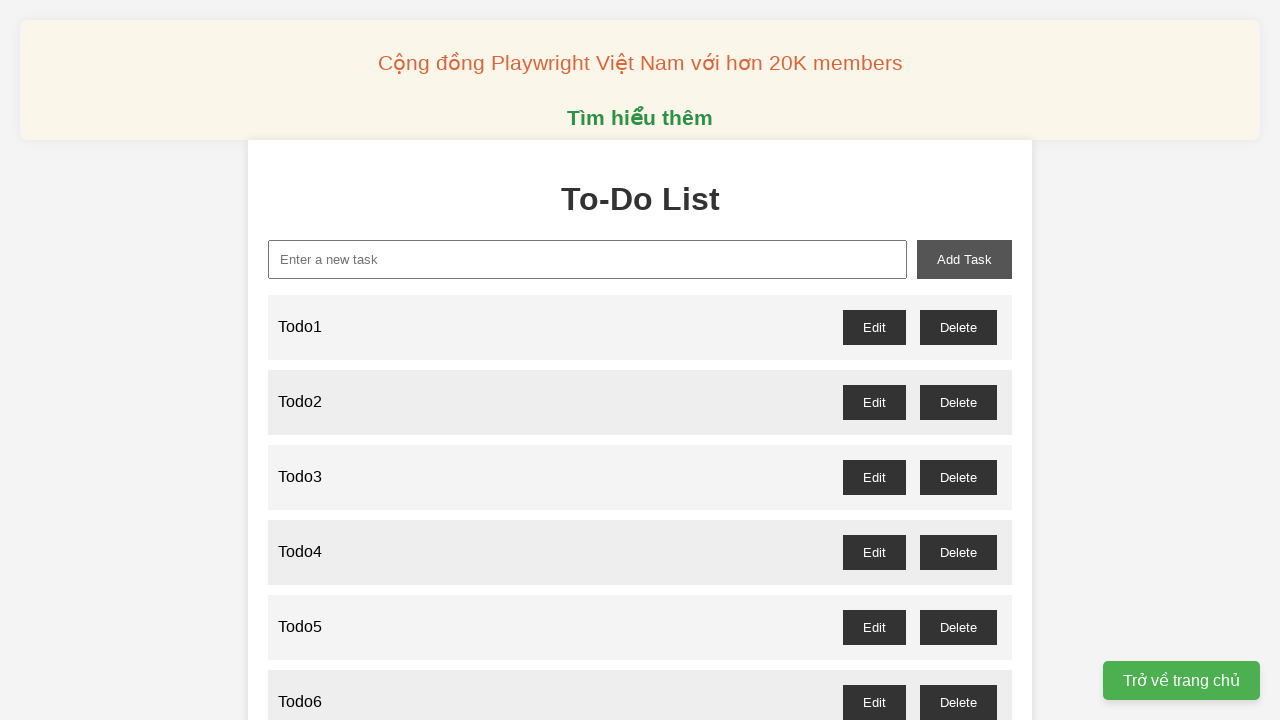

Filled new-task input with 'Todo47' on xpath=//input[@id='new-task']
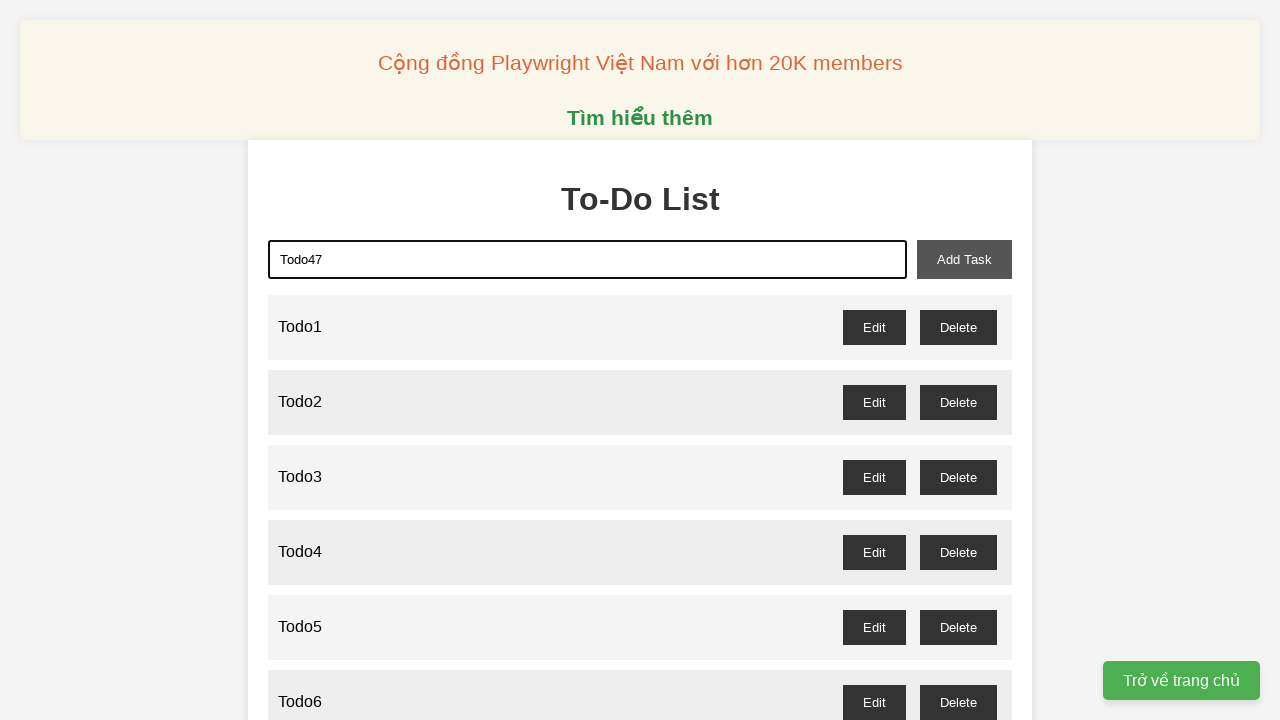

Clicked add-task button to add Todo47 at (964, 259) on xpath=//button[@id='add-task']
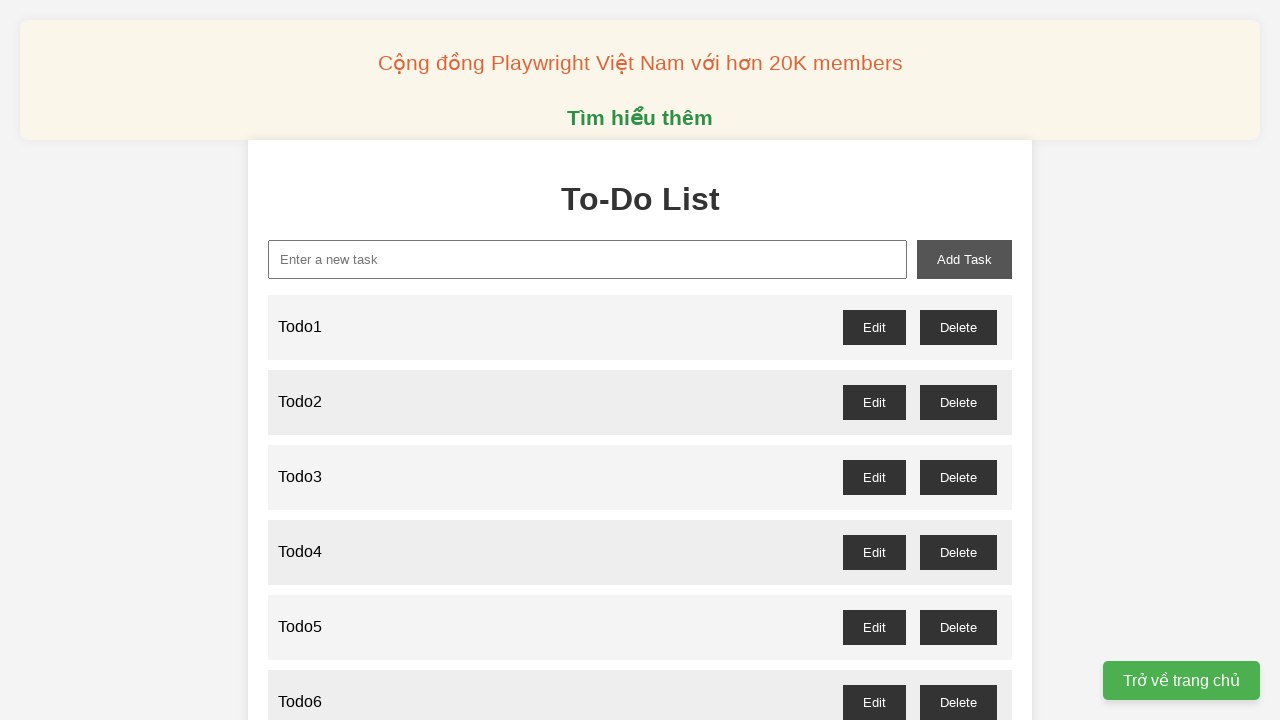

Filled new-task input with 'Todo48' on xpath=//input[@id='new-task']
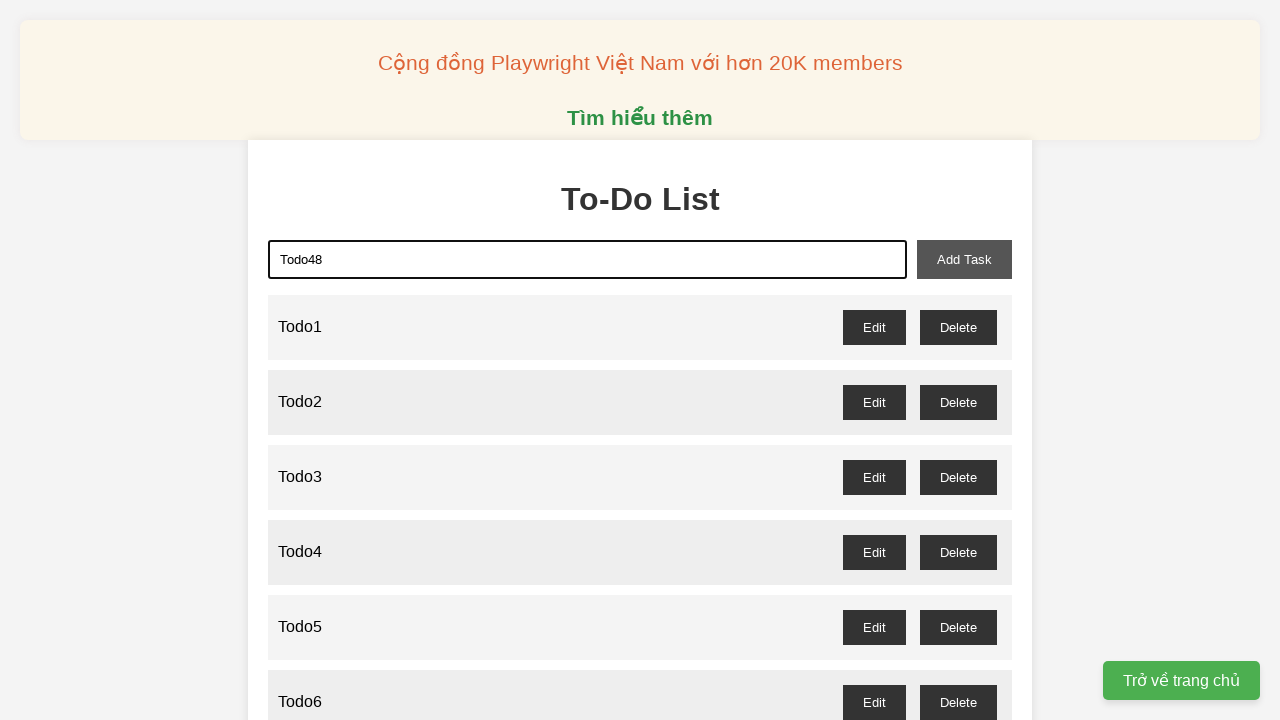

Clicked add-task button to add Todo48 at (964, 259) on xpath=//button[@id='add-task']
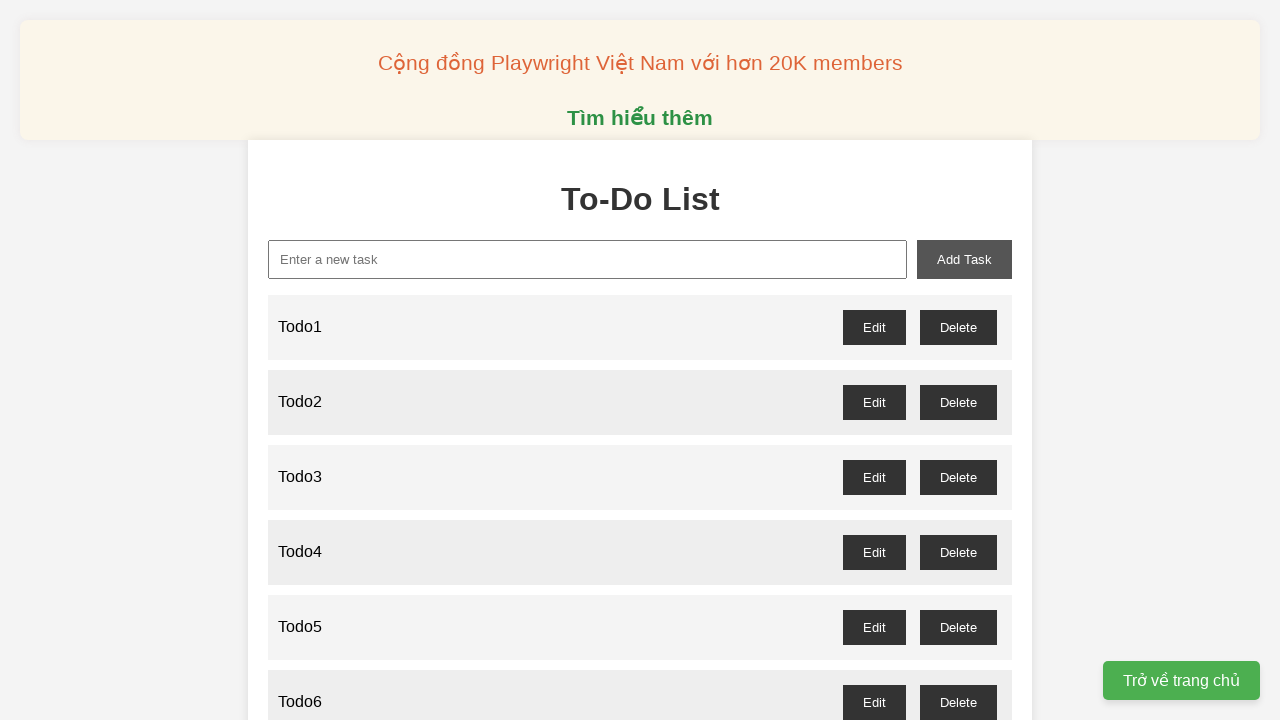

Filled new-task input with 'Todo49' on xpath=//input[@id='new-task']
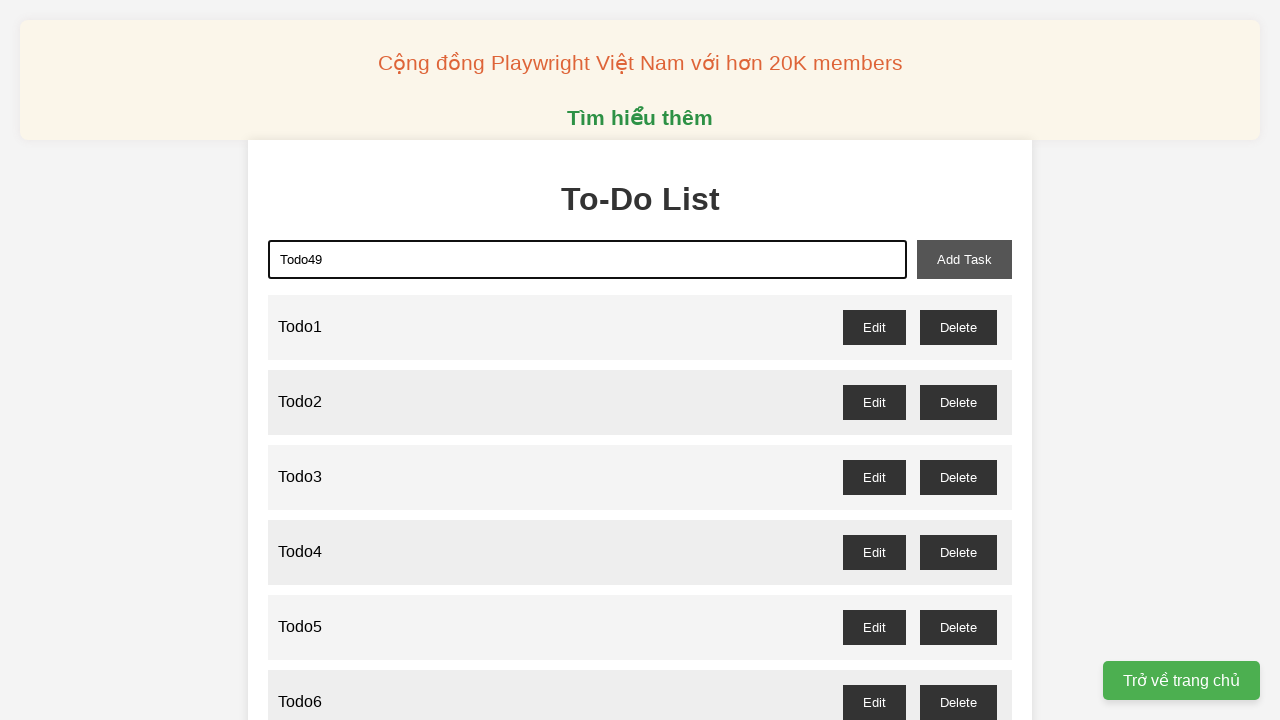

Clicked add-task button to add Todo49 at (964, 259) on xpath=//button[@id='add-task']
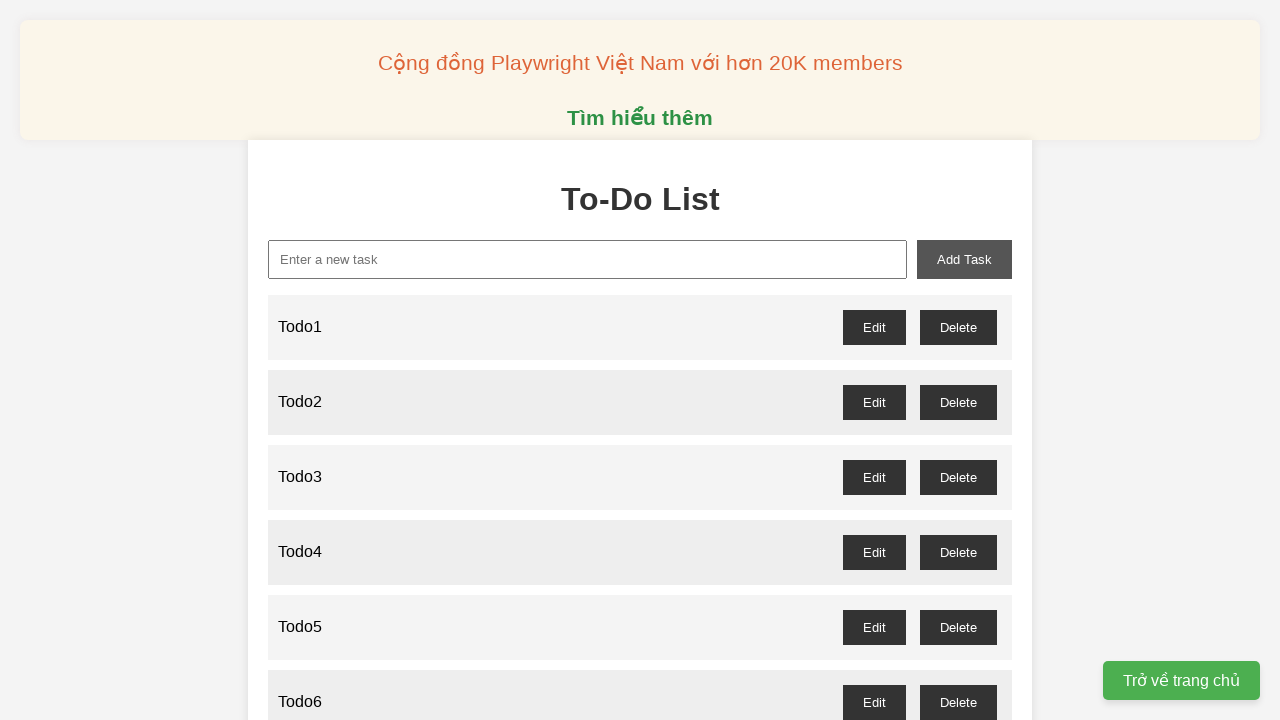

Filled new-task input with 'Todo50' on xpath=//input[@id='new-task']
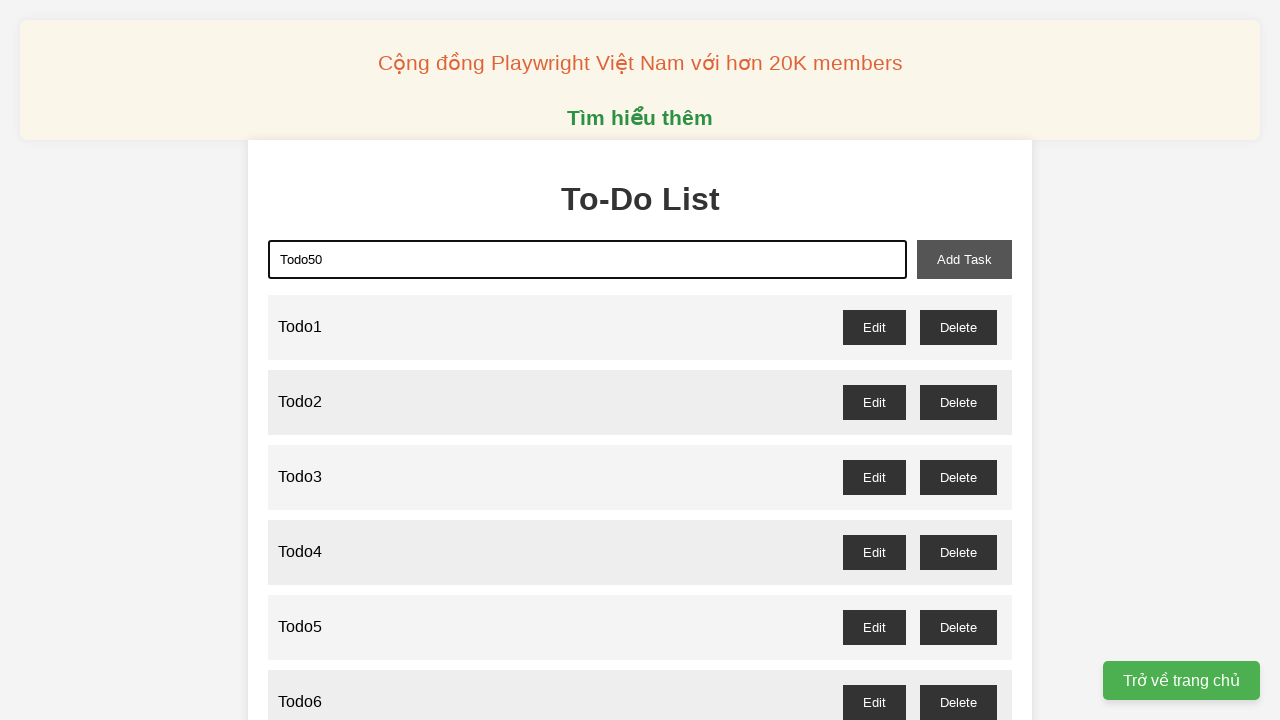

Clicked add-task button to add Todo50 at (964, 259) on xpath=//button[@id='add-task']
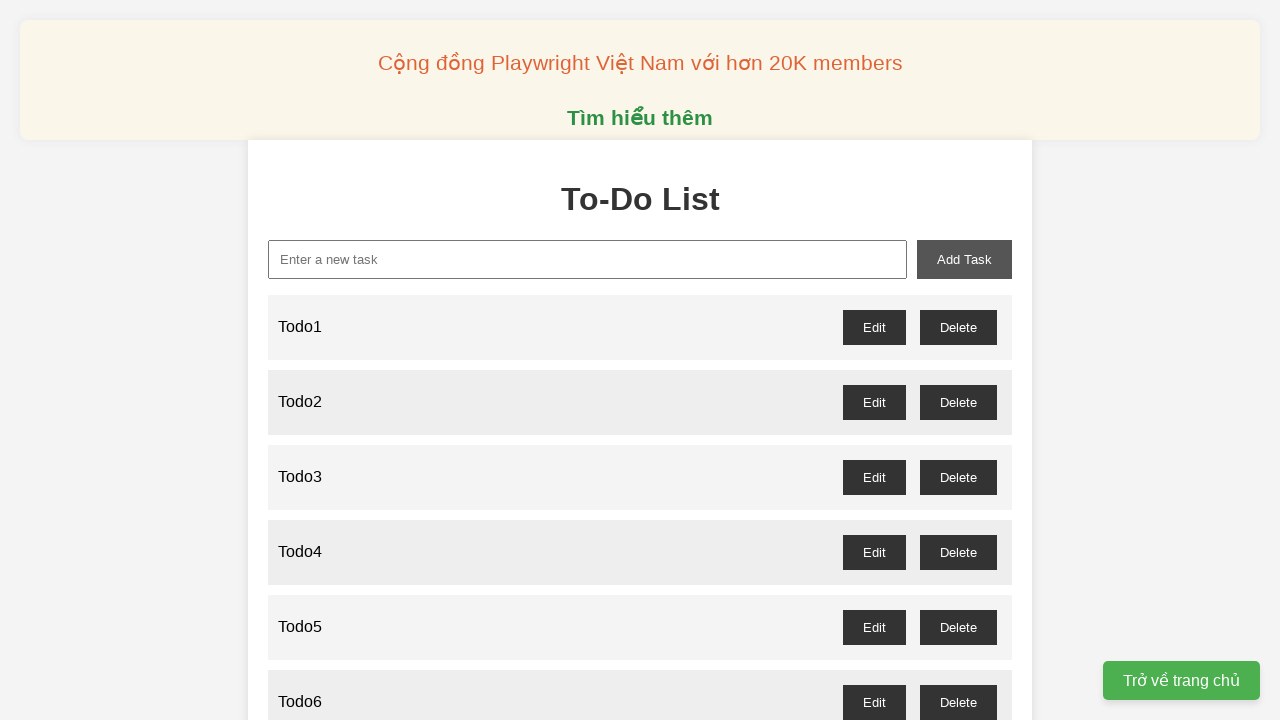

Filled new-task input with 'Todo51' on xpath=//input[@id='new-task']
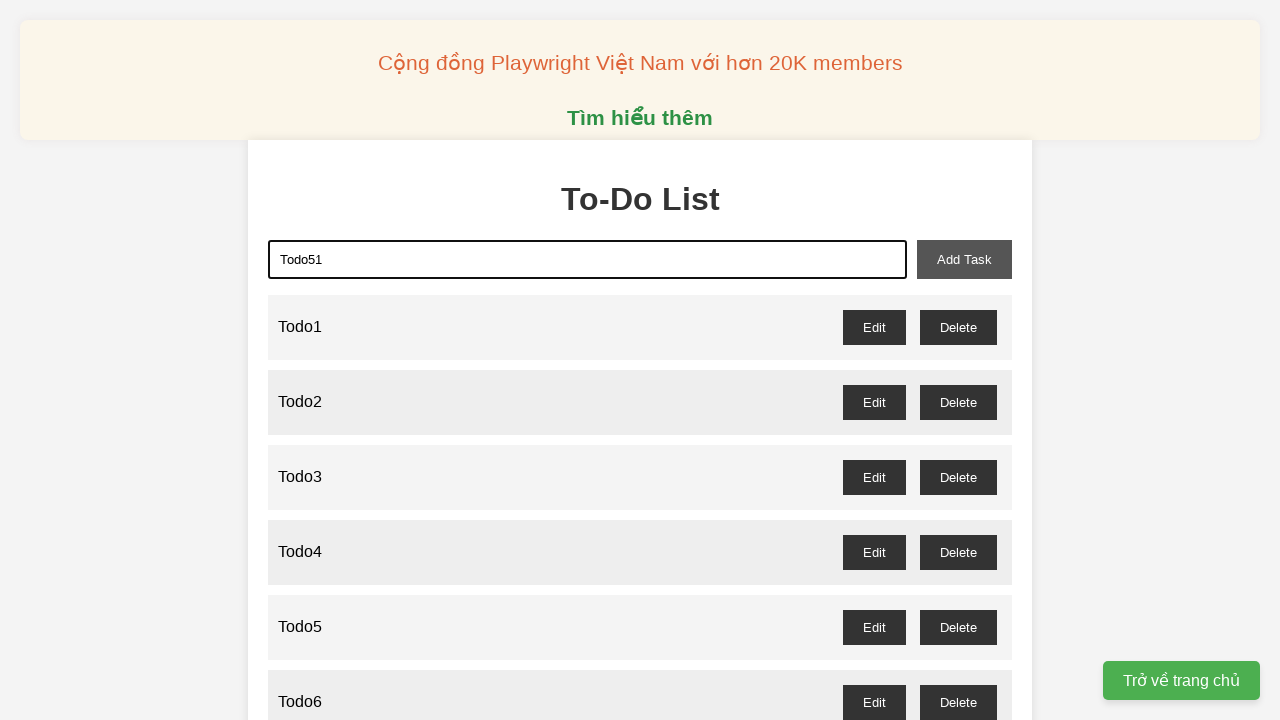

Clicked add-task button to add Todo51 at (964, 259) on xpath=//button[@id='add-task']
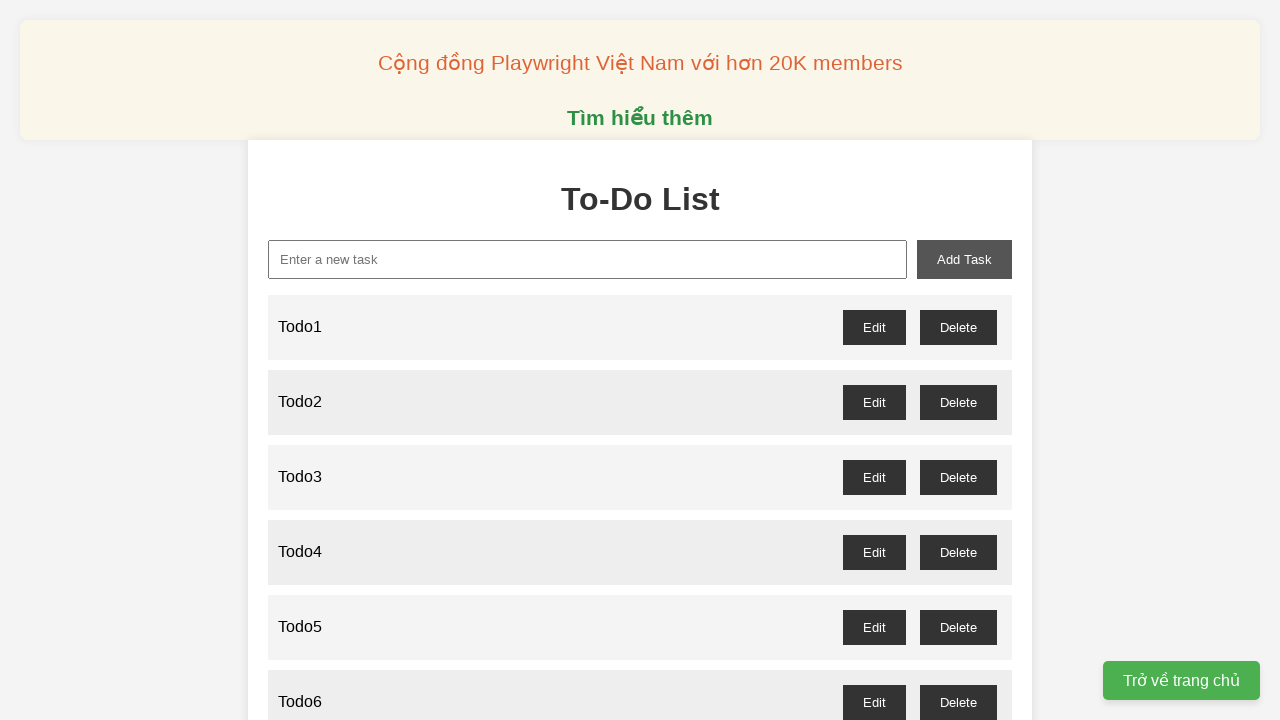

Filled new-task input with 'Todo52' on xpath=//input[@id='new-task']
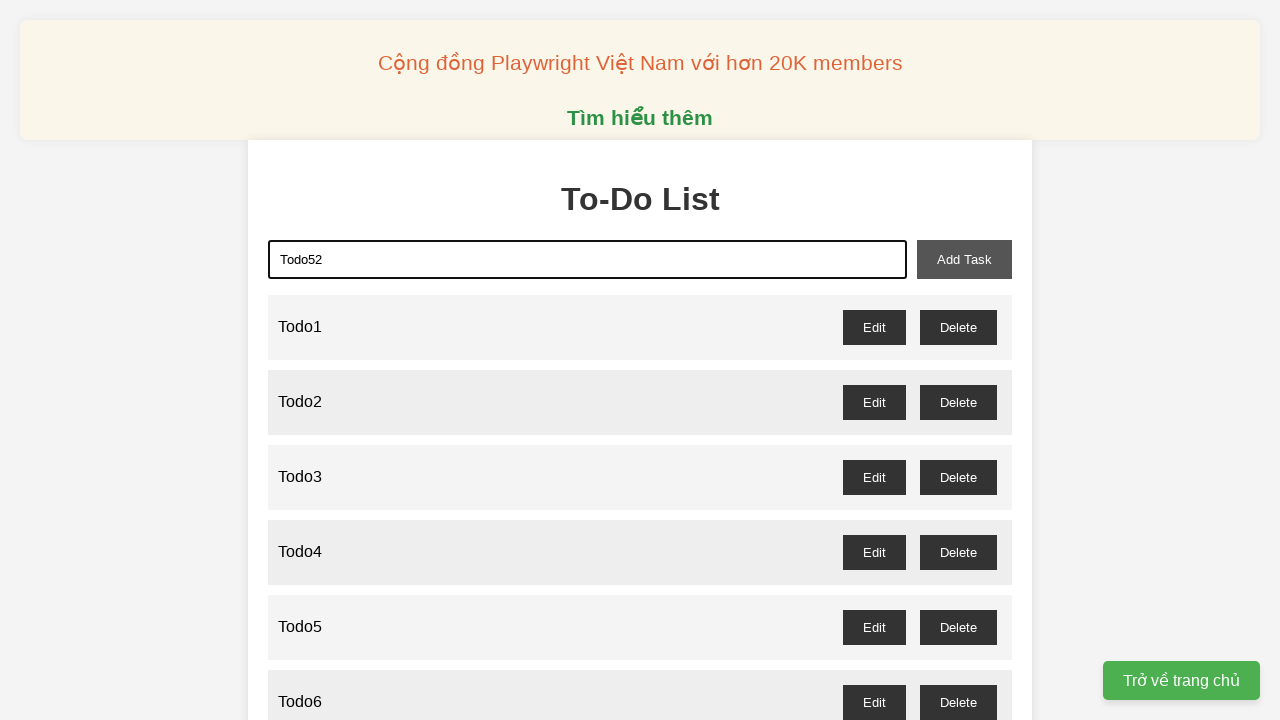

Clicked add-task button to add Todo52 at (964, 259) on xpath=//button[@id='add-task']
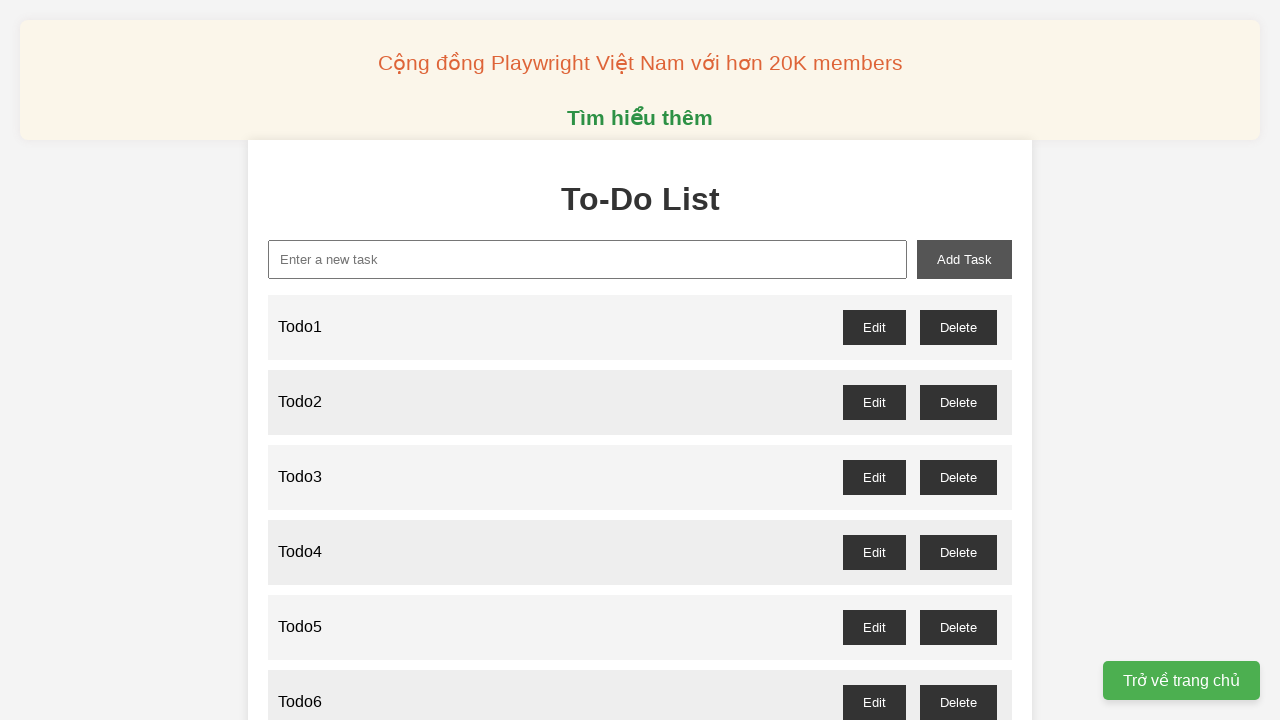

Filled new-task input with 'Todo53' on xpath=//input[@id='new-task']
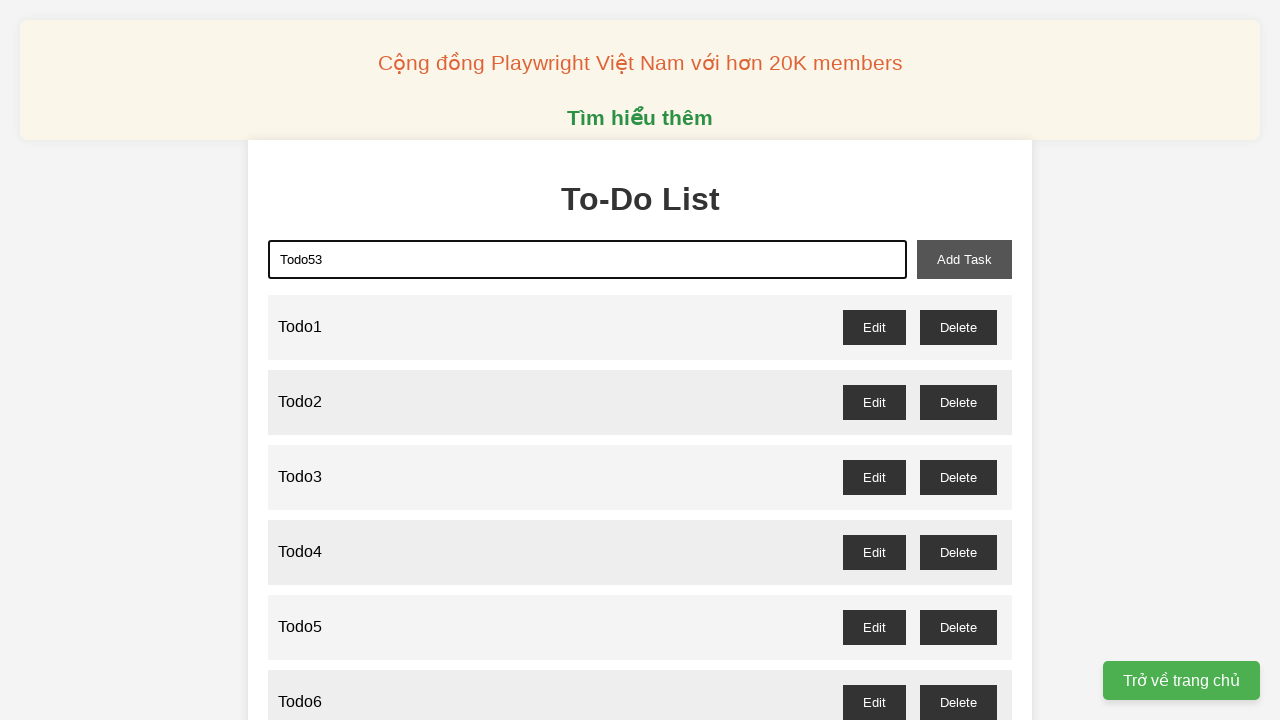

Clicked add-task button to add Todo53 at (964, 259) on xpath=//button[@id='add-task']
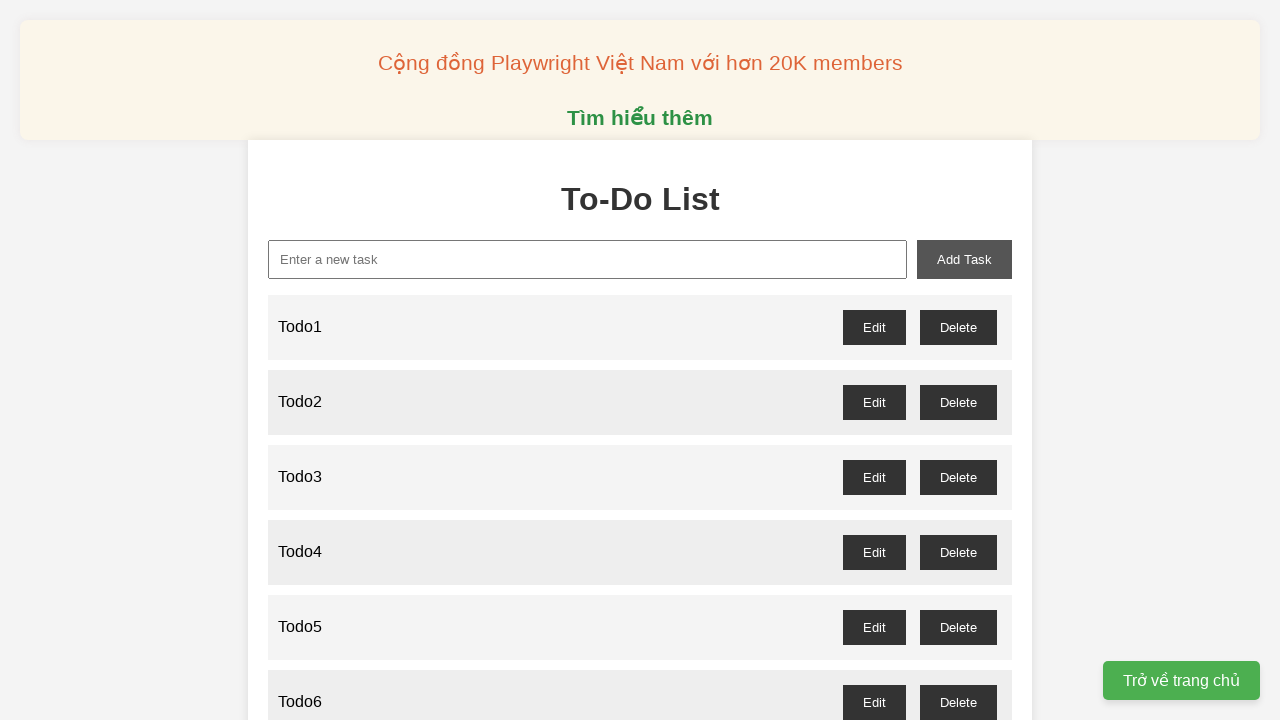

Filled new-task input with 'Todo54' on xpath=//input[@id='new-task']
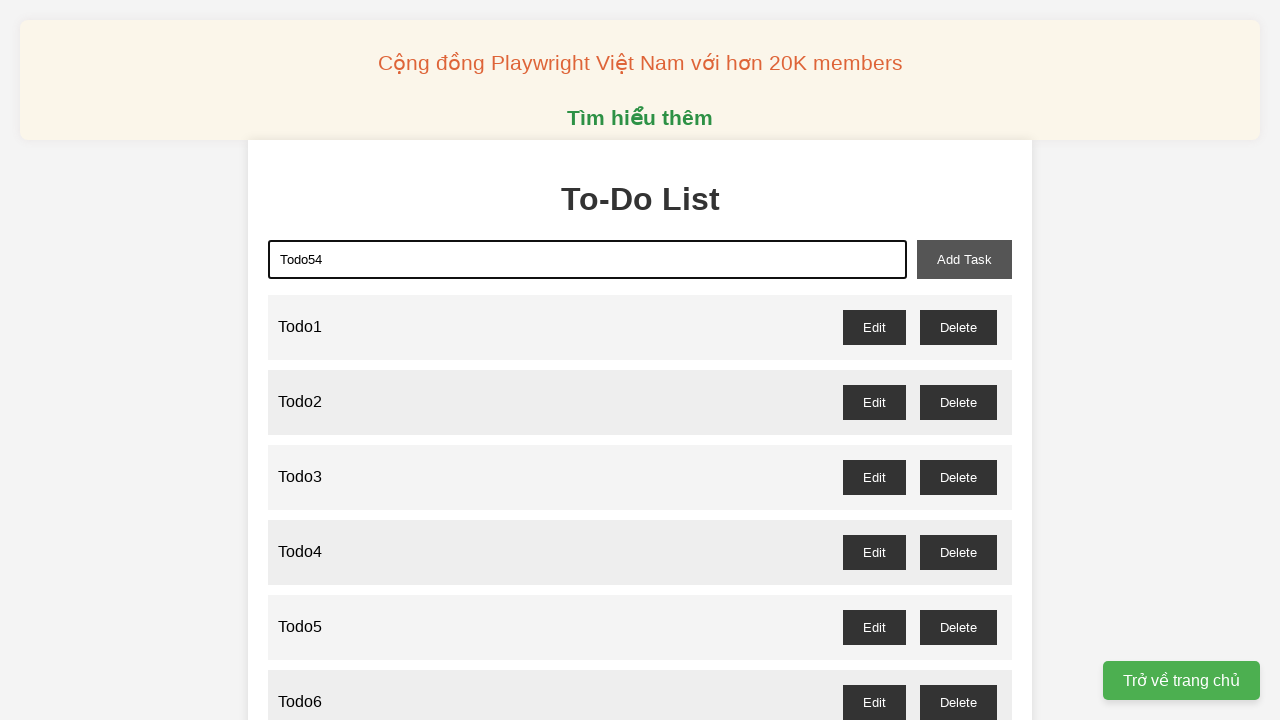

Clicked add-task button to add Todo54 at (964, 259) on xpath=//button[@id='add-task']
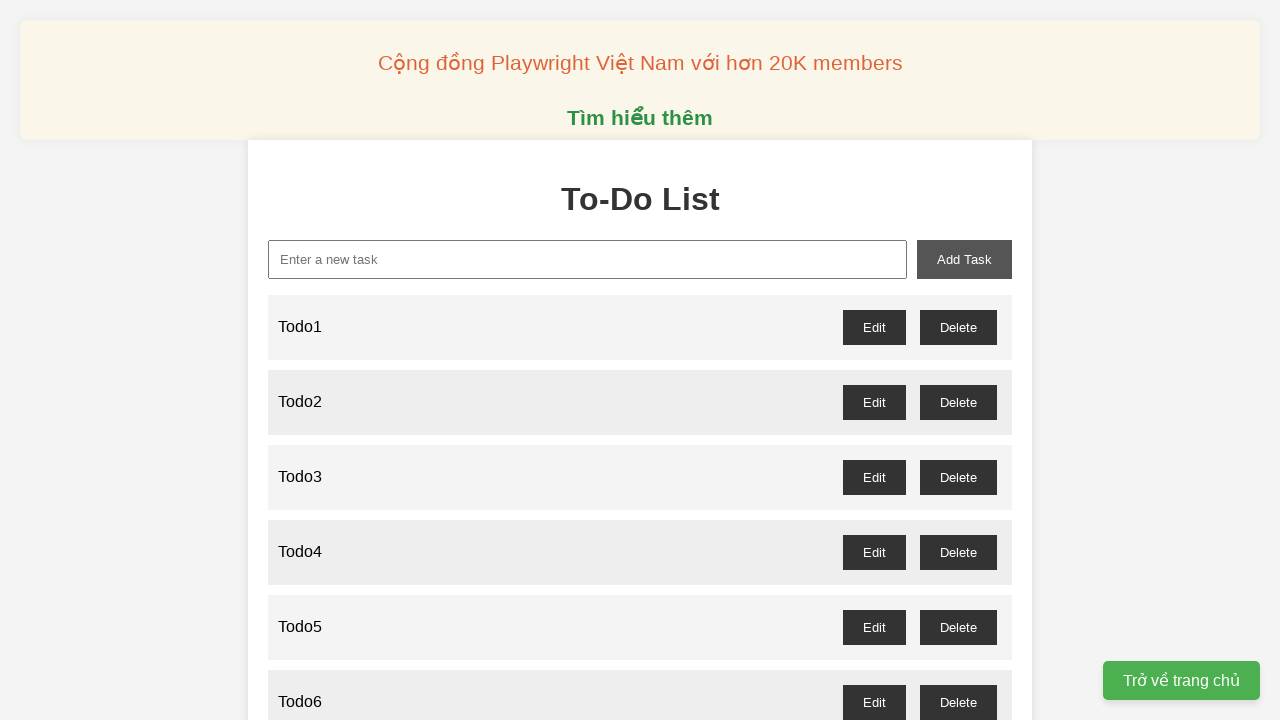

Filled new-task input with 'Todo55' on xpath=//input[@id='new-task']
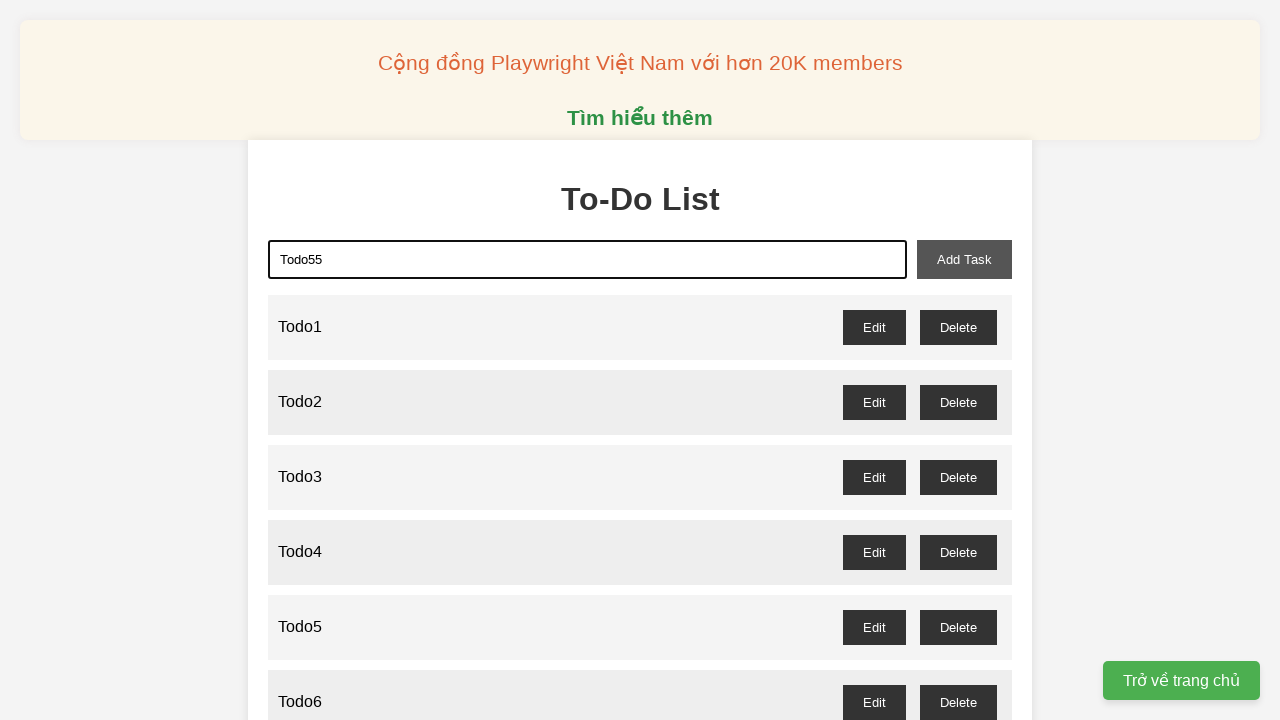

Clicked add-task button to add Todo55 at (964, 259) on xpath=//button[@id='add-task']
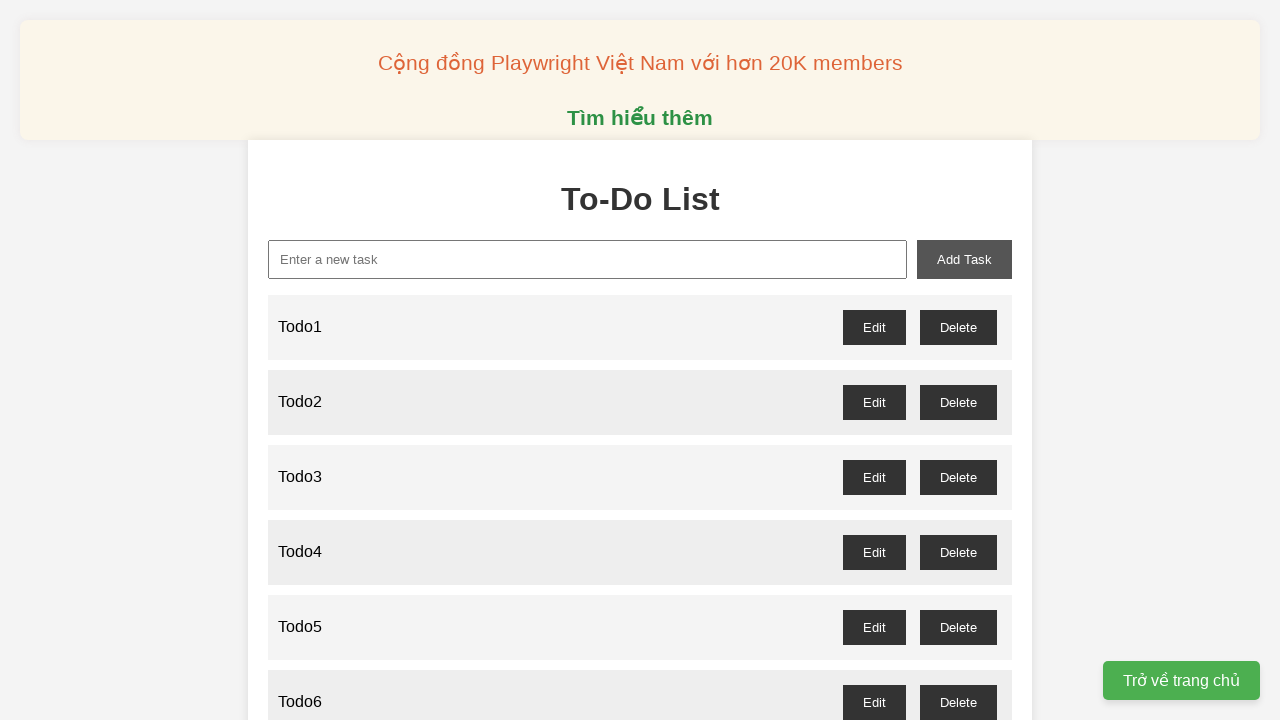

Filled new-task input with 'Todo56' on xpath=//input[@id='new-task']
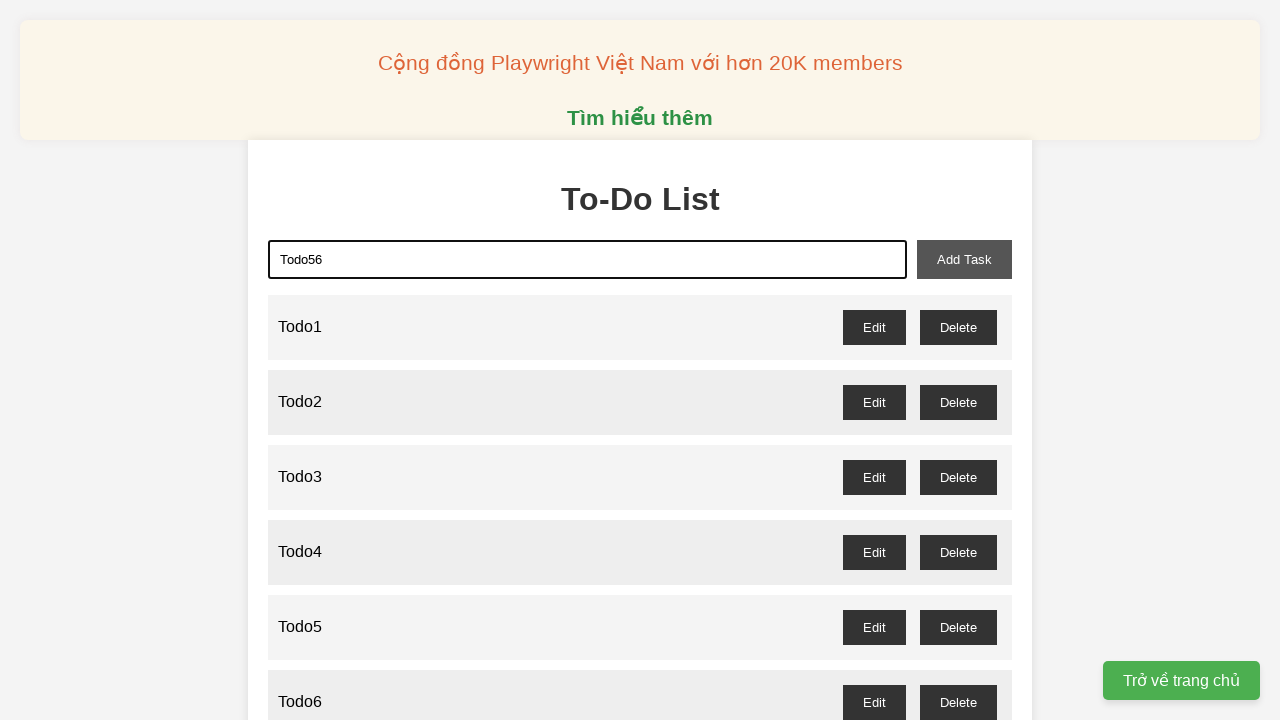

Clicked add-task button to add Todo56 at (964, 259) on xpath=//button[@id='add-task']
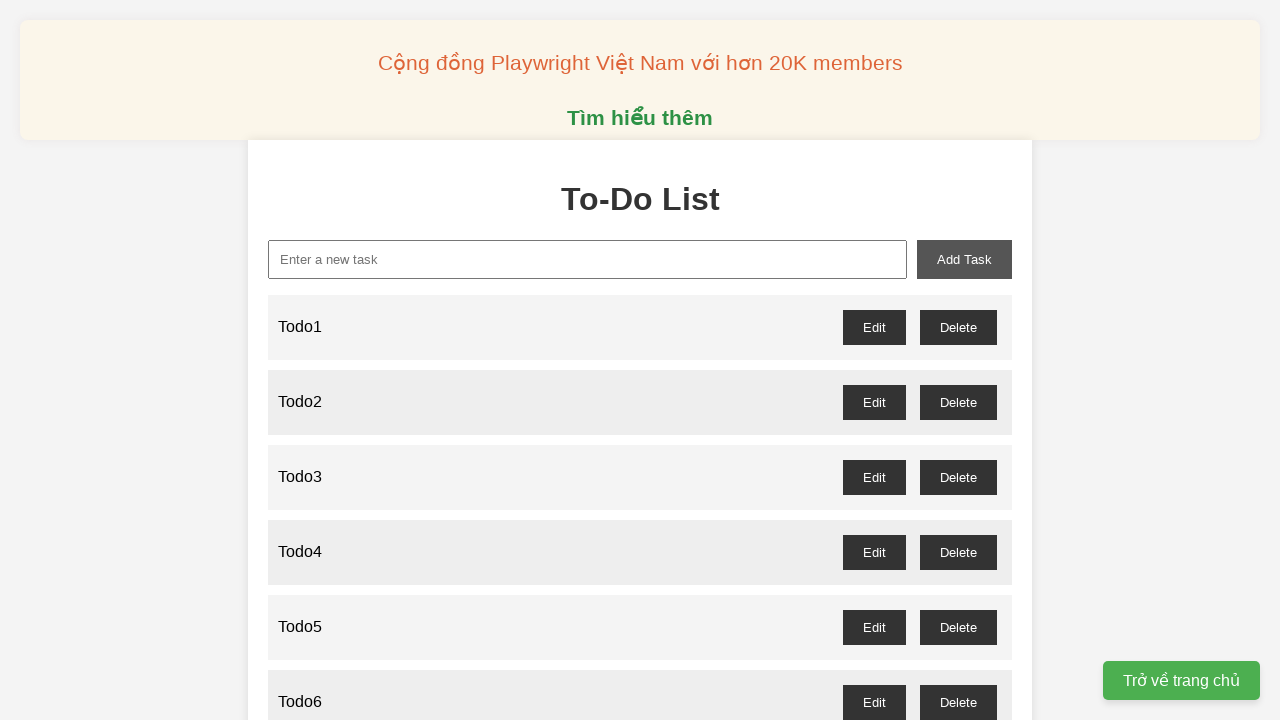

Filled new-task input with 'Todo57' on xpath=//input[@id='new-task']
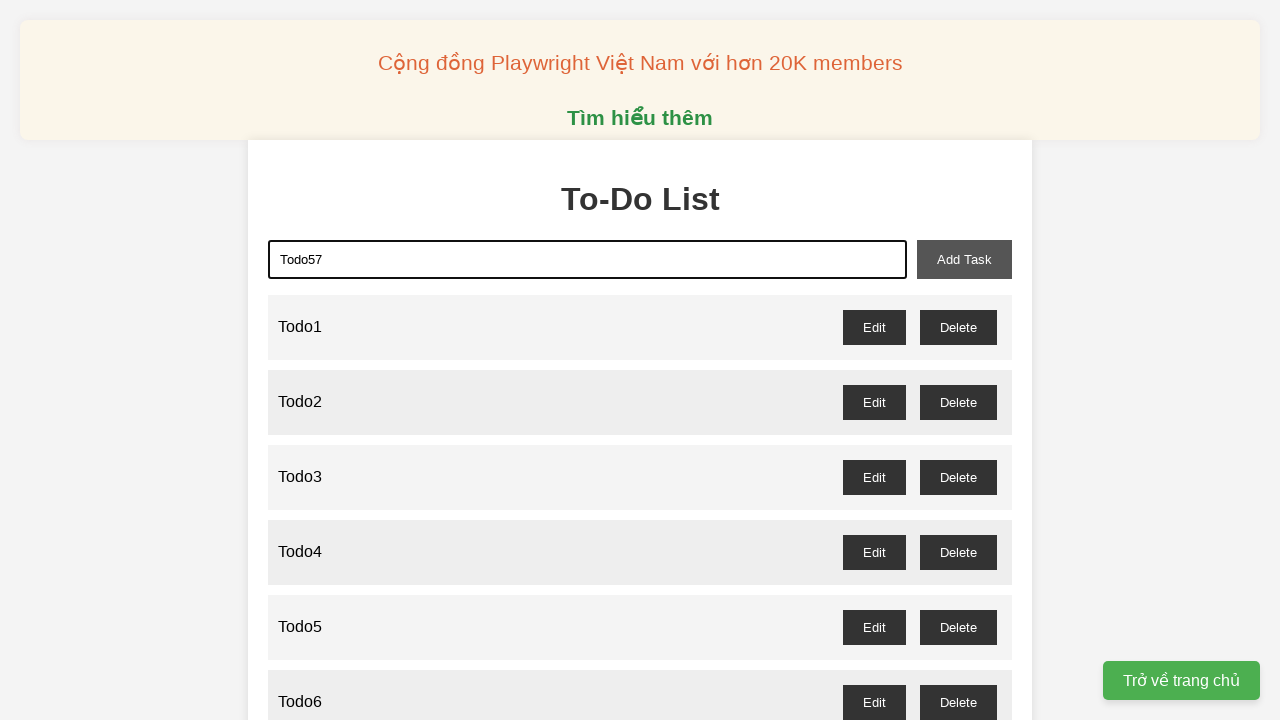

Clicked add-task button to add Todo57 at (964, 259) on xpath=//button[@id='add-task']
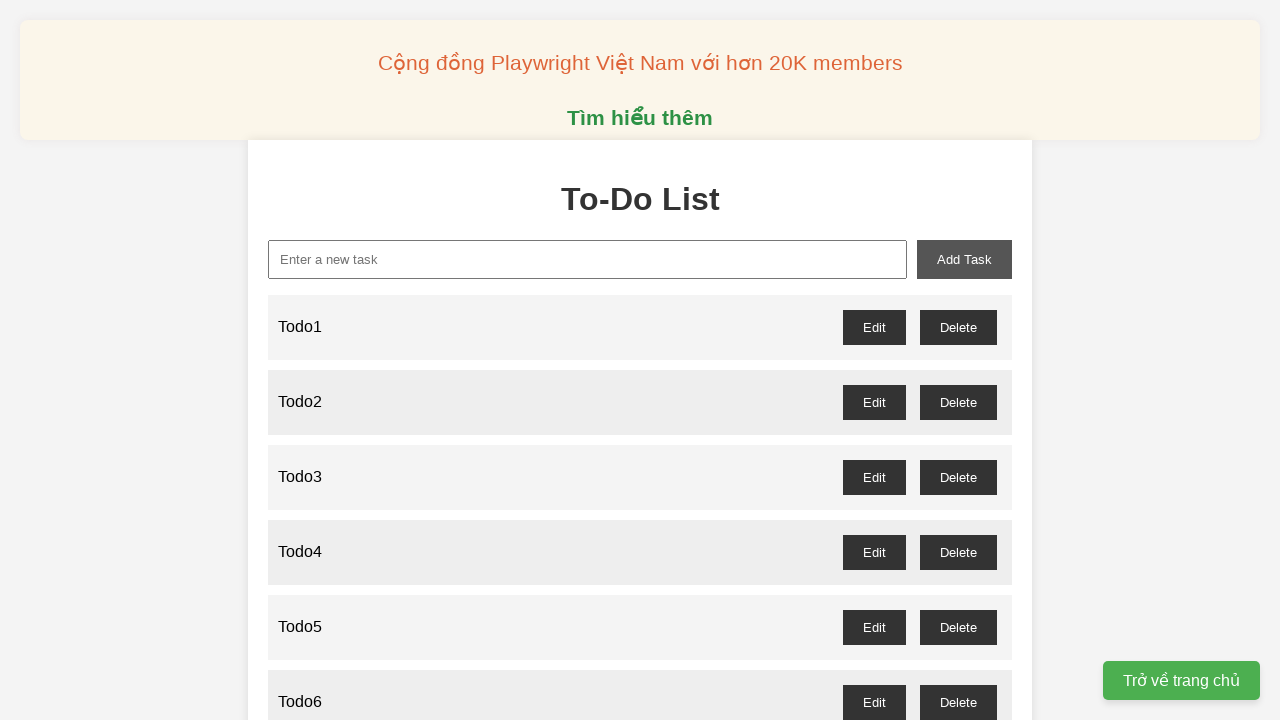

Filled new-task input with 'Todo58' on xpath=//input[@id='new-task']
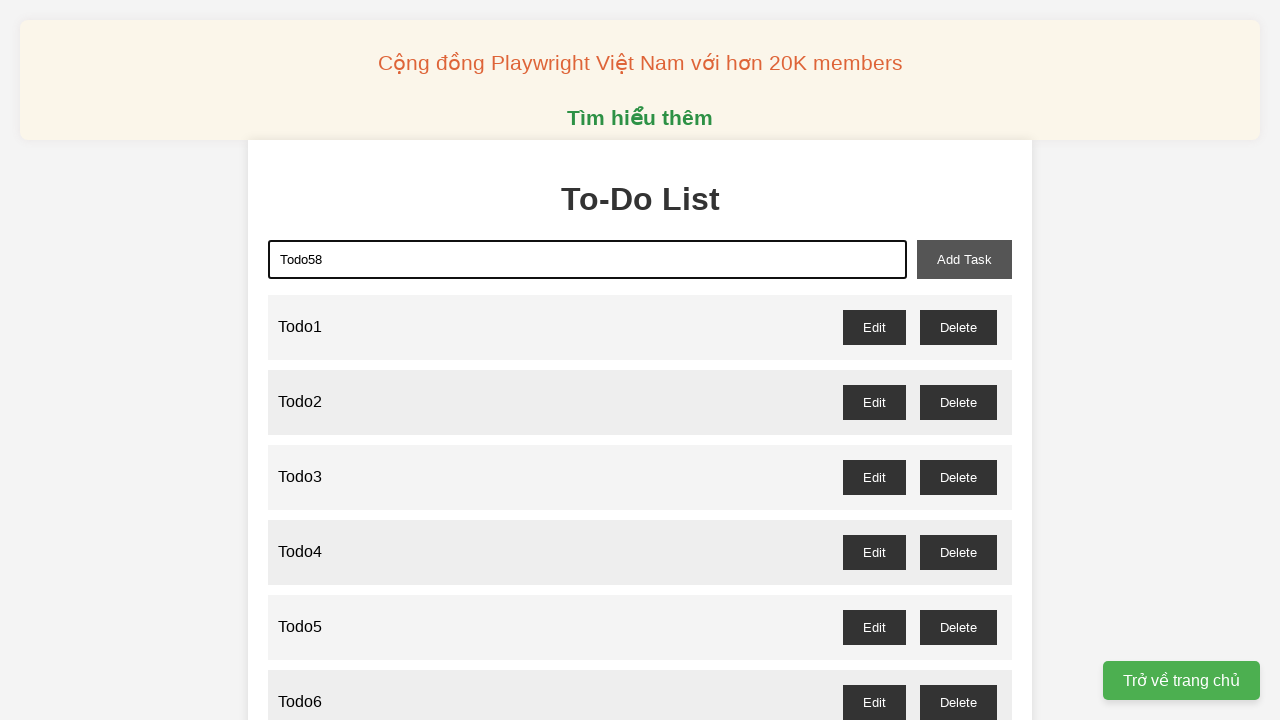

Clicked add-task button to add Todo58 at (964, 259) on xpath=//button[@id='add-task']
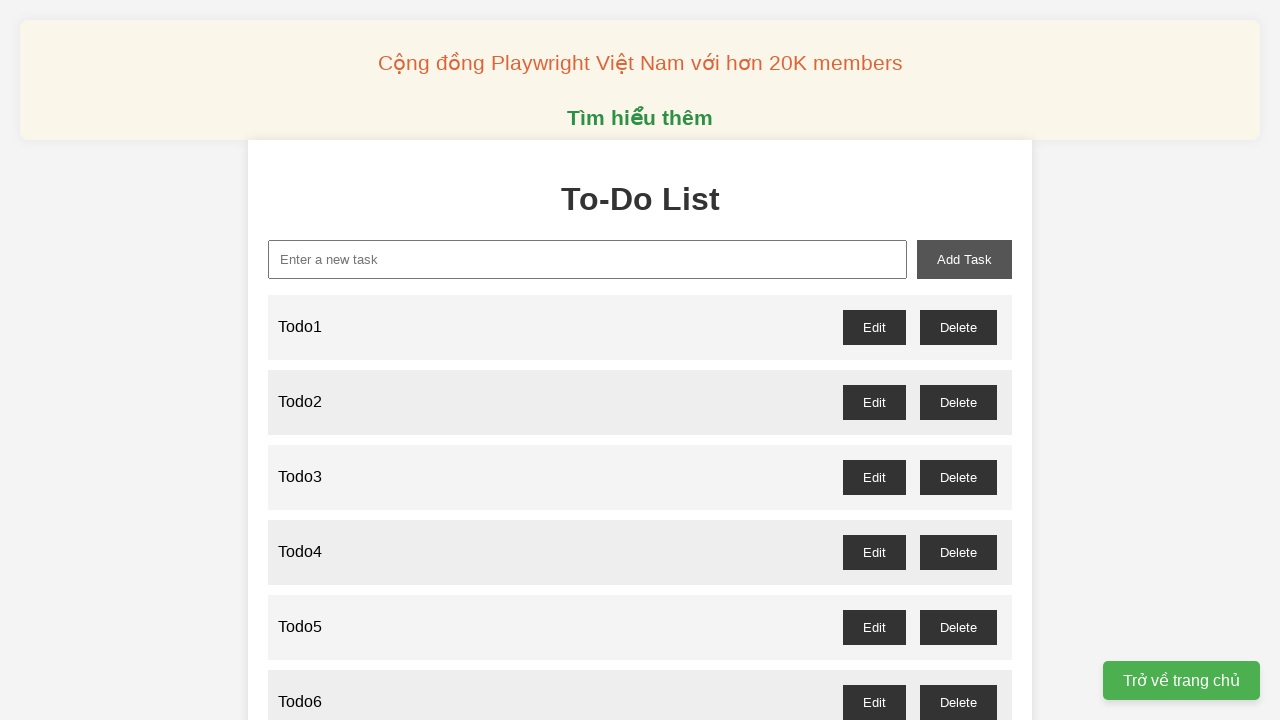

Filled new-task input with 'Todo59' on xpath=//input[@id='new-task']
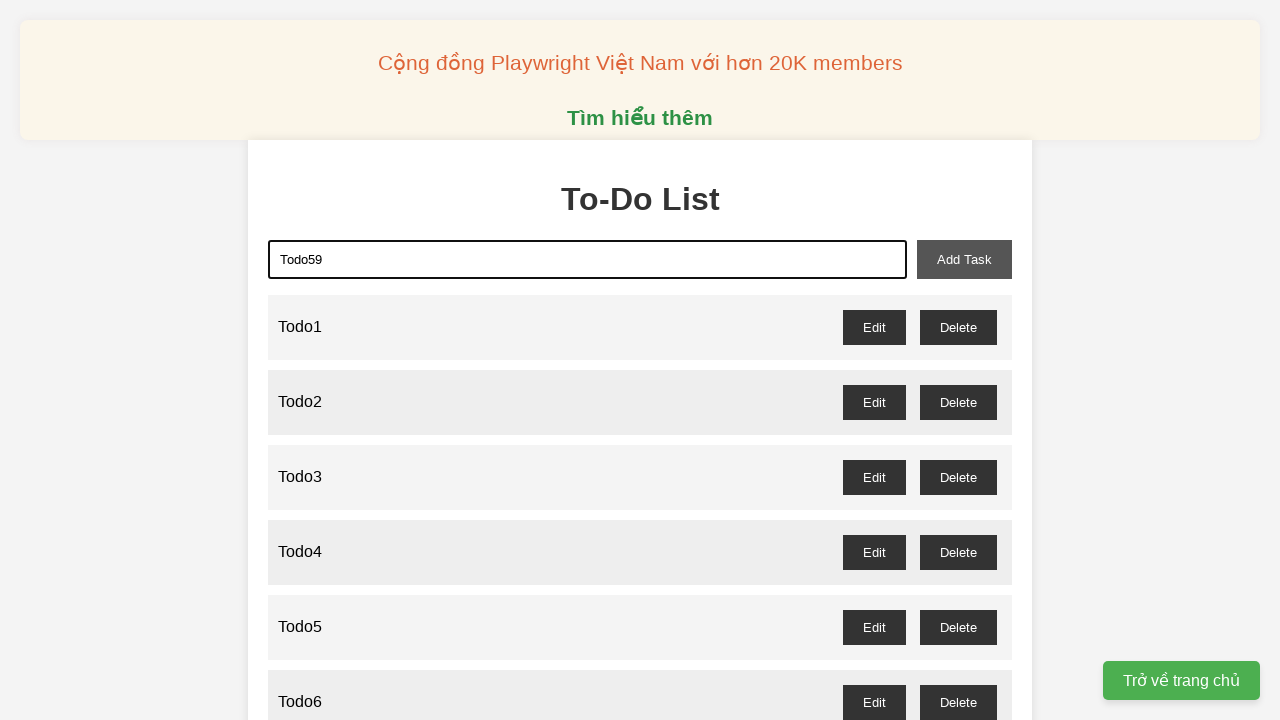

Clicked add-task button to add Todo59 at (964, 259) on xpath=//button[@id='add-task']
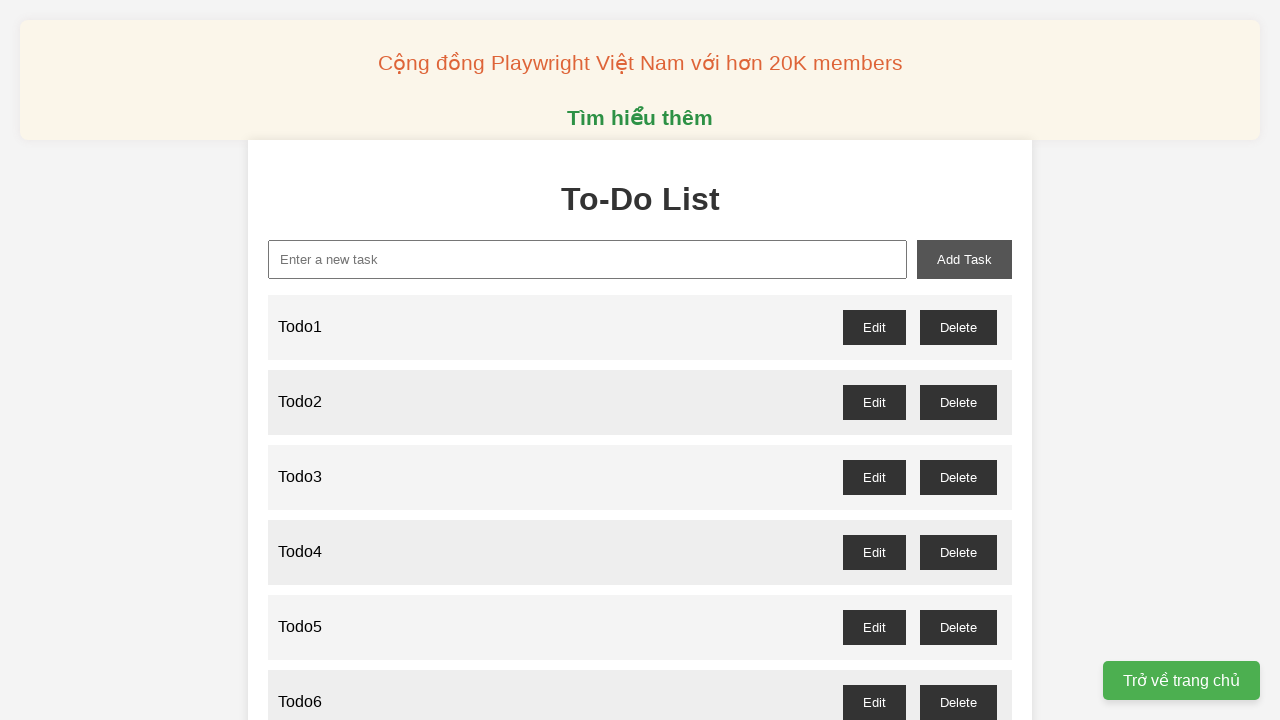

Filled new-task input with 'Todo60' on xpath=//input[@id='new-task']
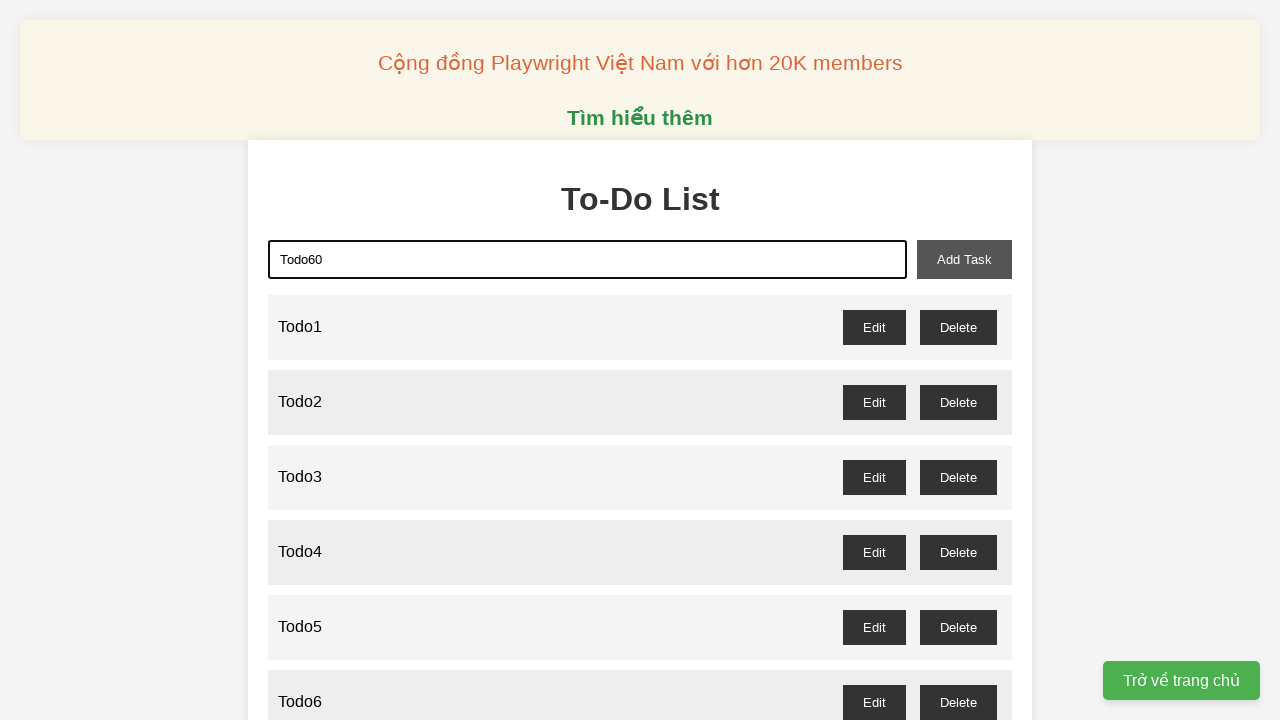

Clicked add-task button to add Todo60 at (964, 259) on xpath=//button[@id='add-task']
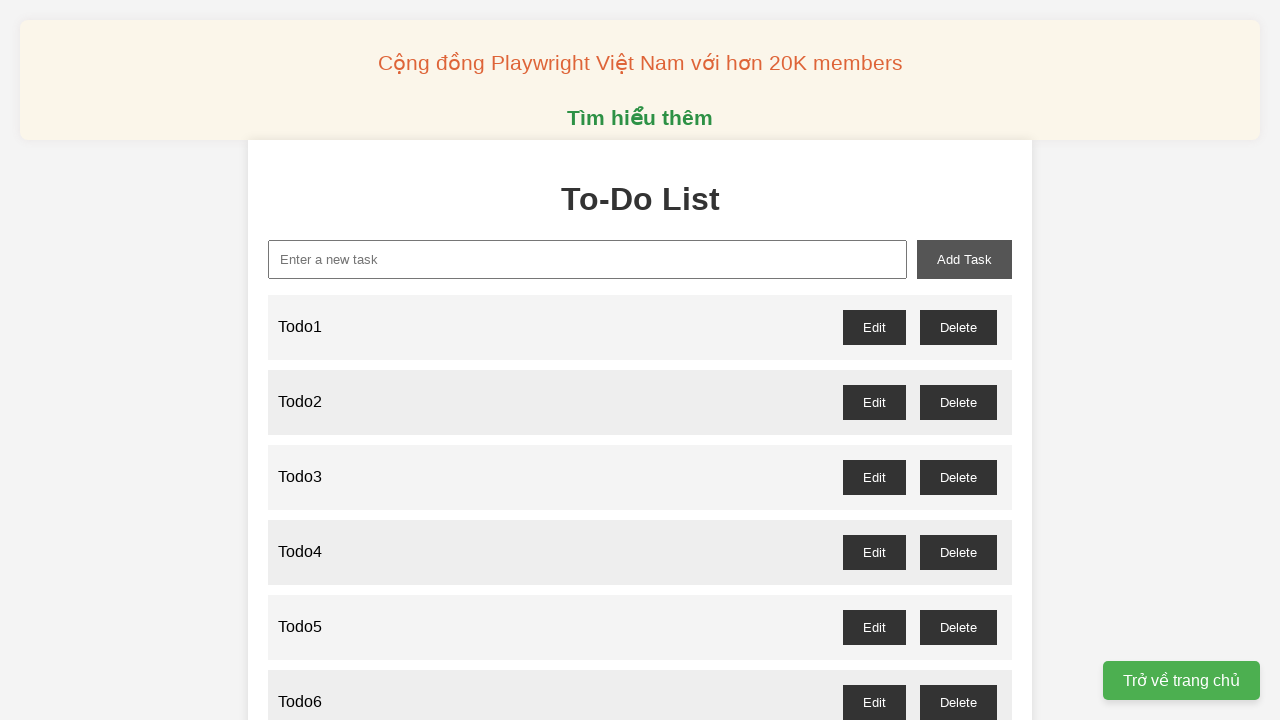

Filled new-task input with 'Todo61' on xpath=//input[@id='new-task']
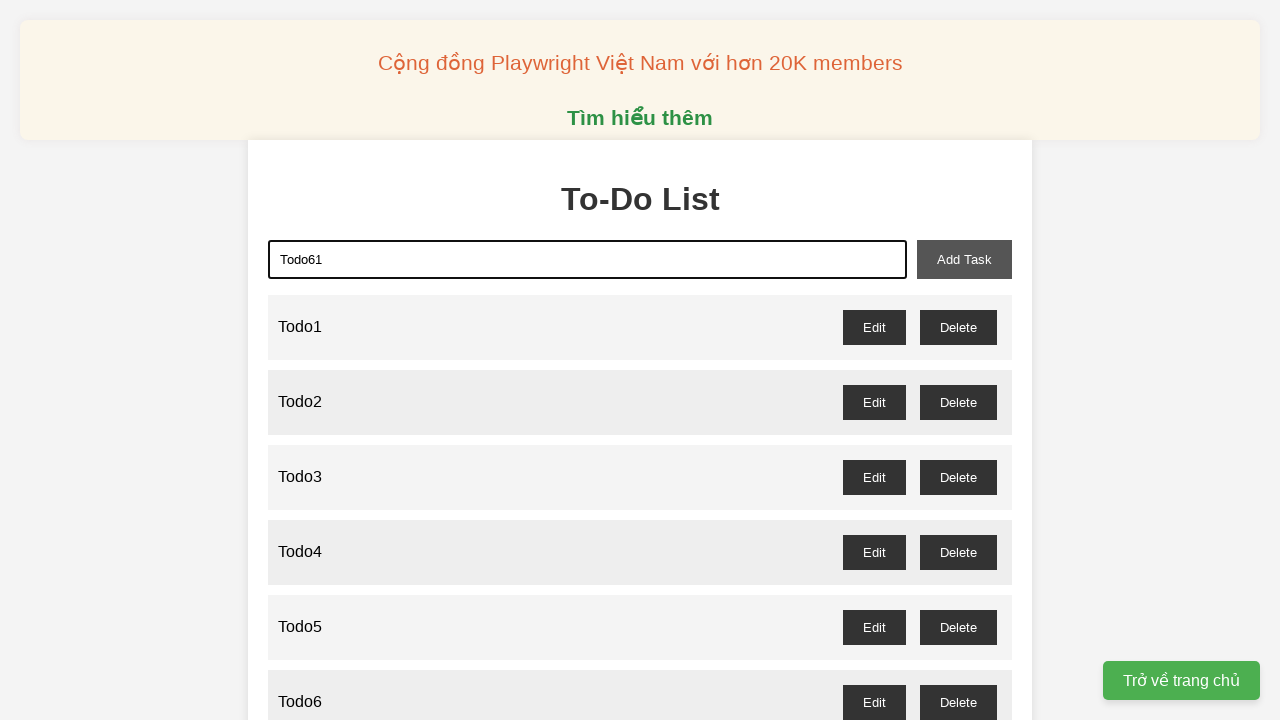

Clicked add-task button to add Todo61 at (964, 259) on xpath=//button[@id='add-task']
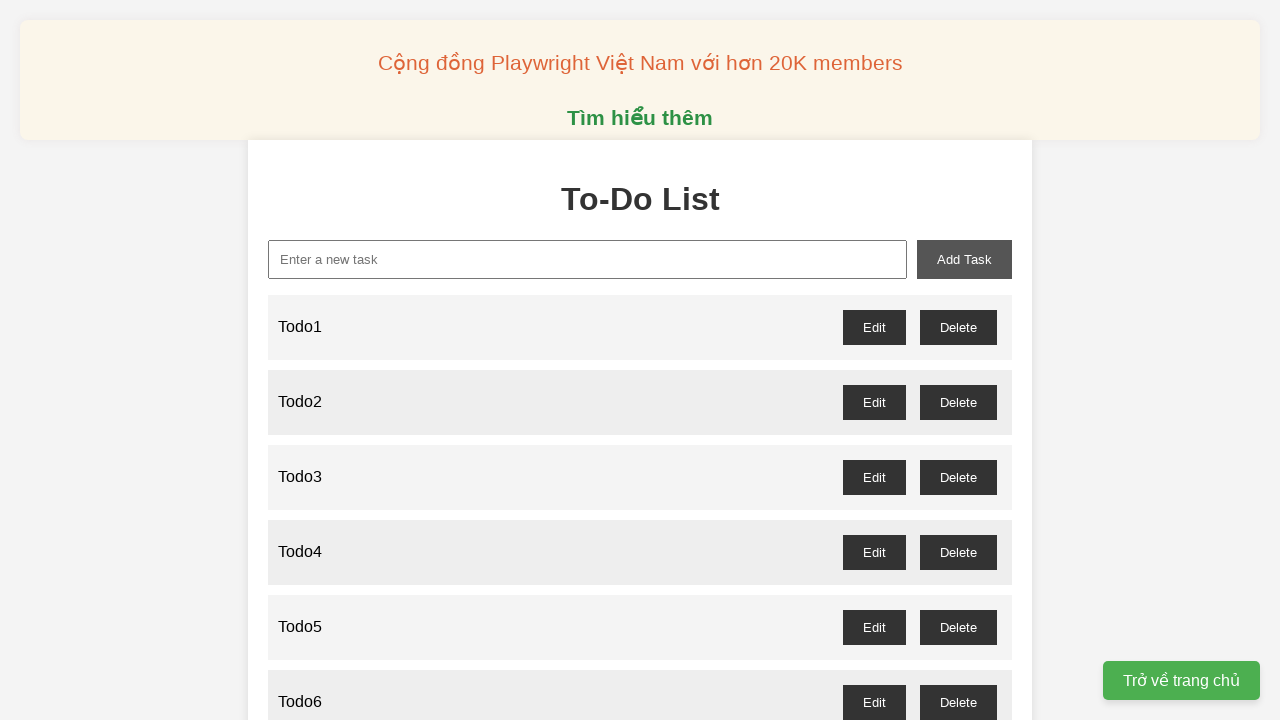

Filled new-task input with 'Todo62' on xpath=//input[@id='new-task']
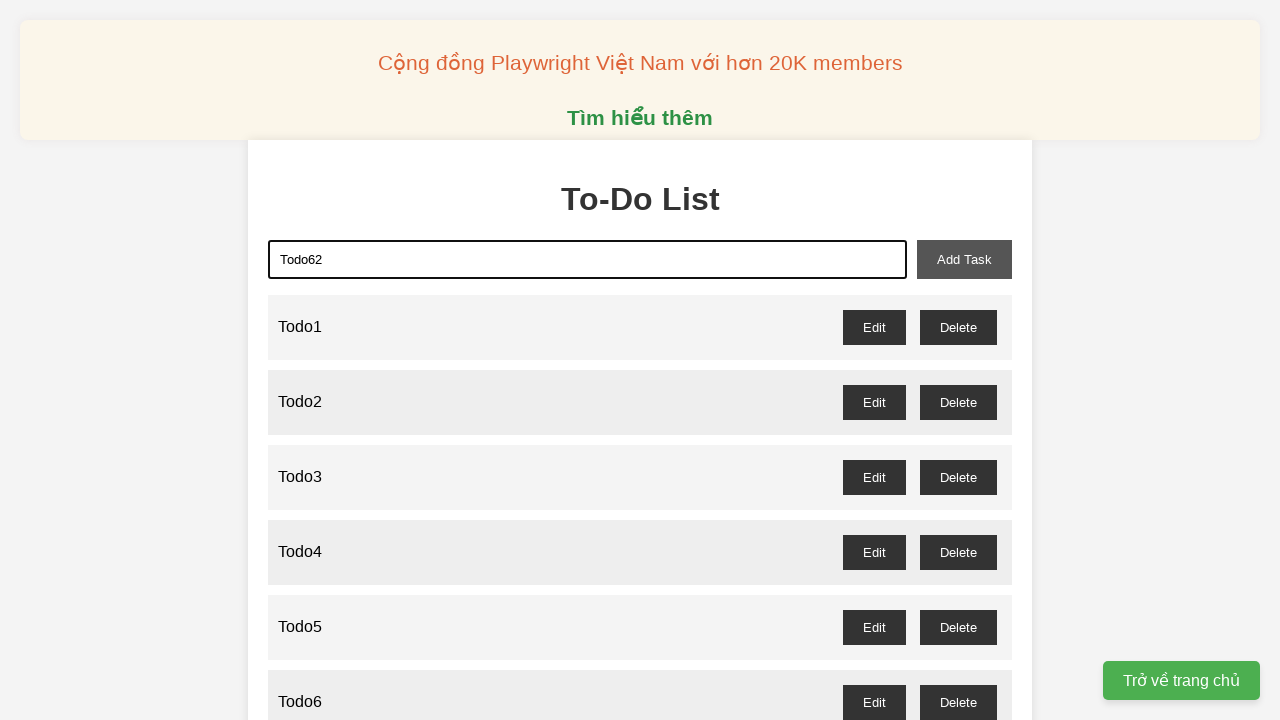

Clicked add-task button to add Todo62 at (964, 259) on xpath=//button[@id='add-task']
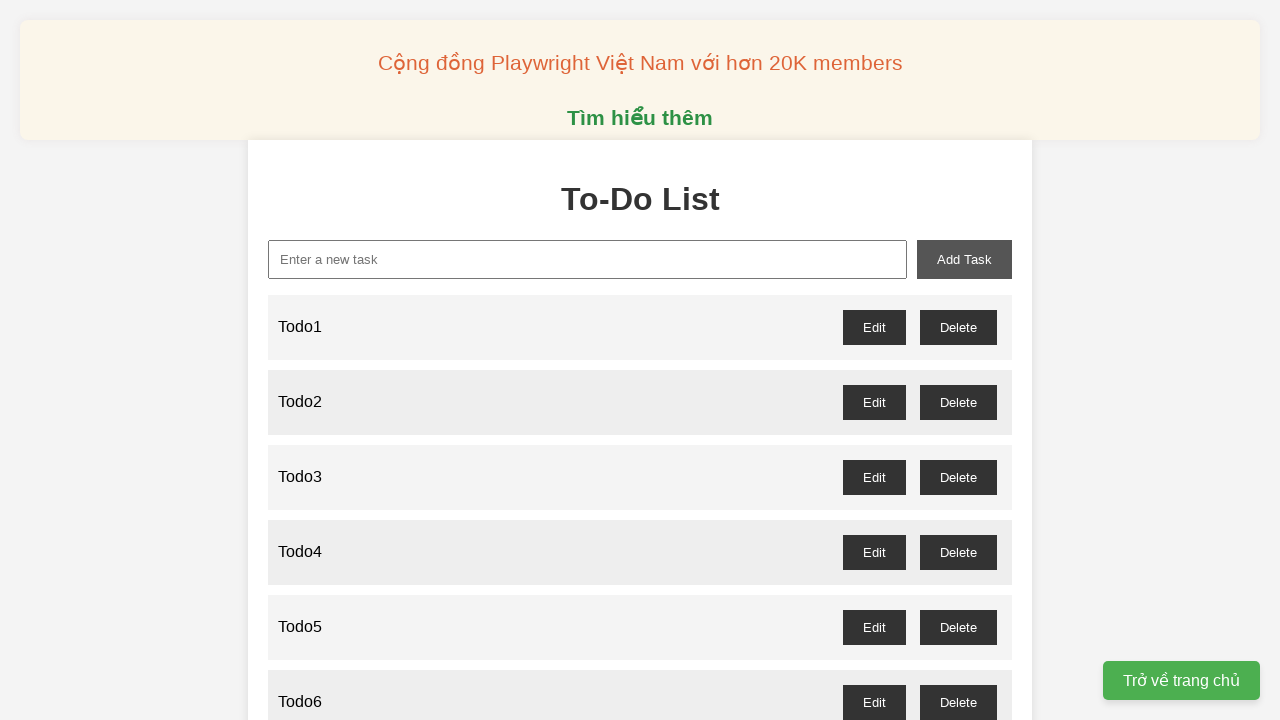

Filled new-task input with 'Todo63' on xpath=//input[@id='new-task']
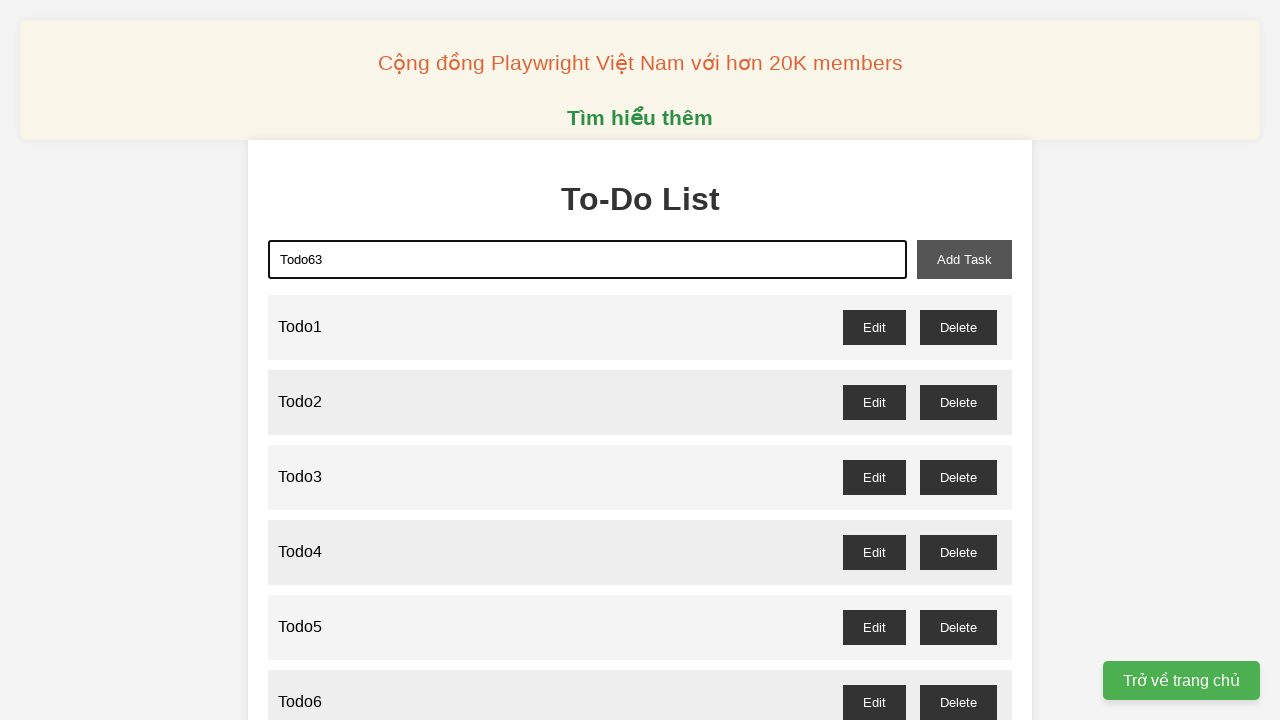

Clicked add-task button to add Todo63 at (964, 259) on xpath=//button[@id='add-task']
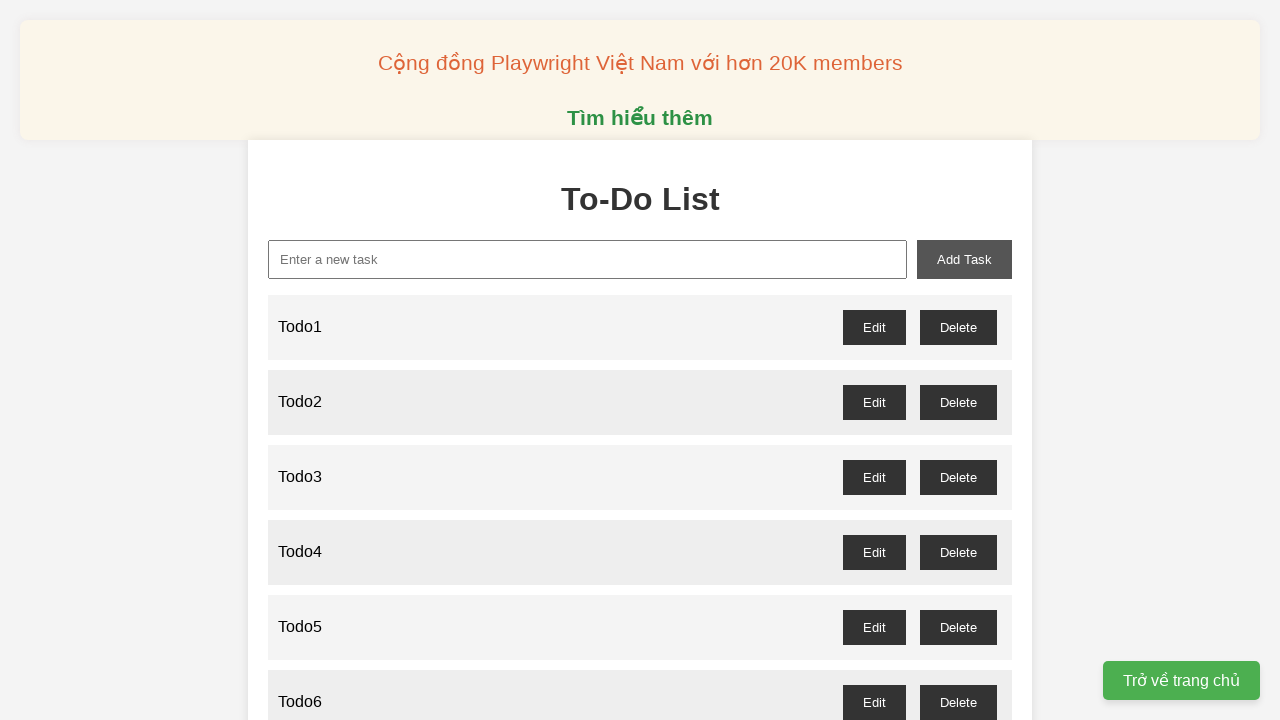

Filled new-task input with 'Todo64' on xpath=//input[@id='new-task']
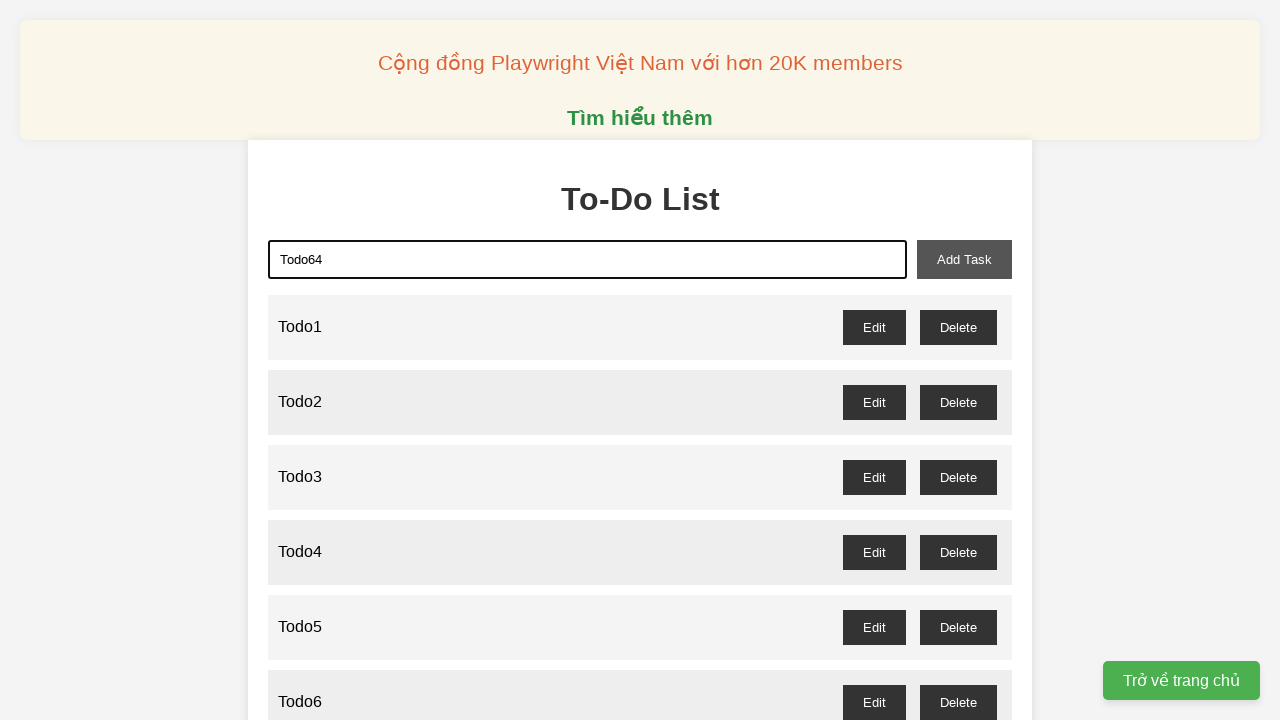

Clicked add-task button to add Todo64 at (964, 259) on xpath=//button[@id='add-task']
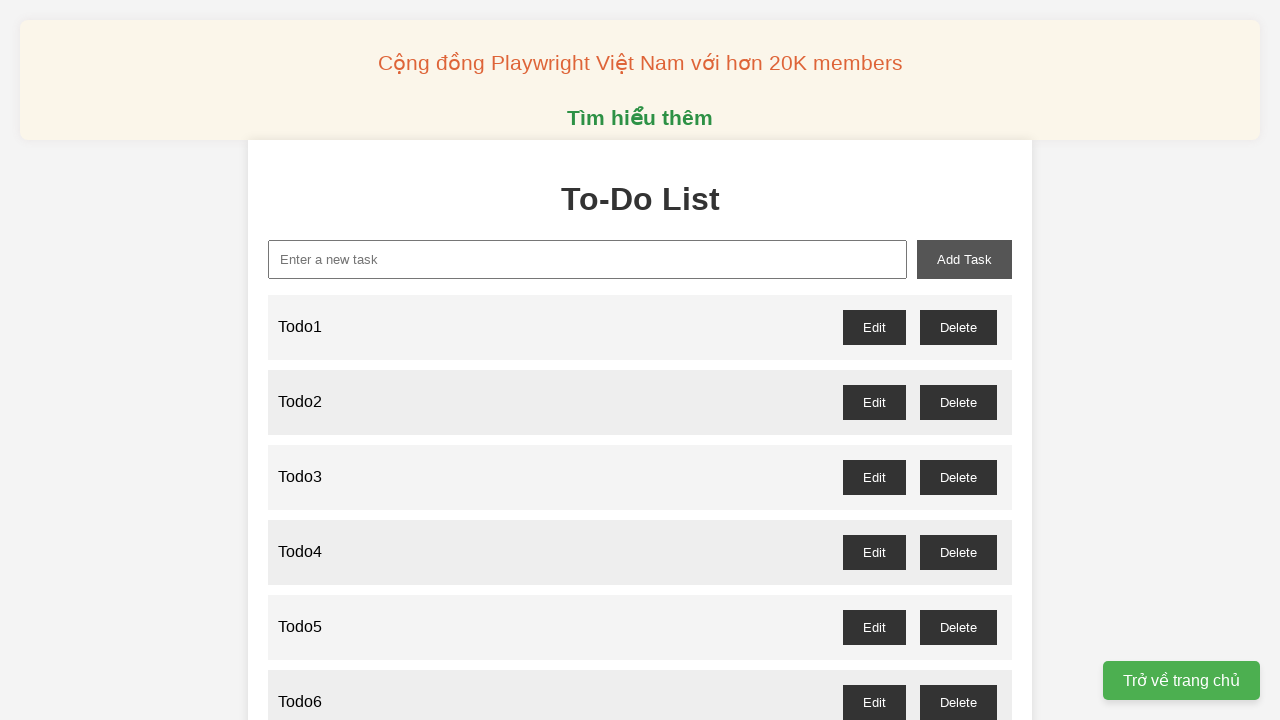

Filled new-task input with 'Todo65' on xpath=//input[@id='new-task']
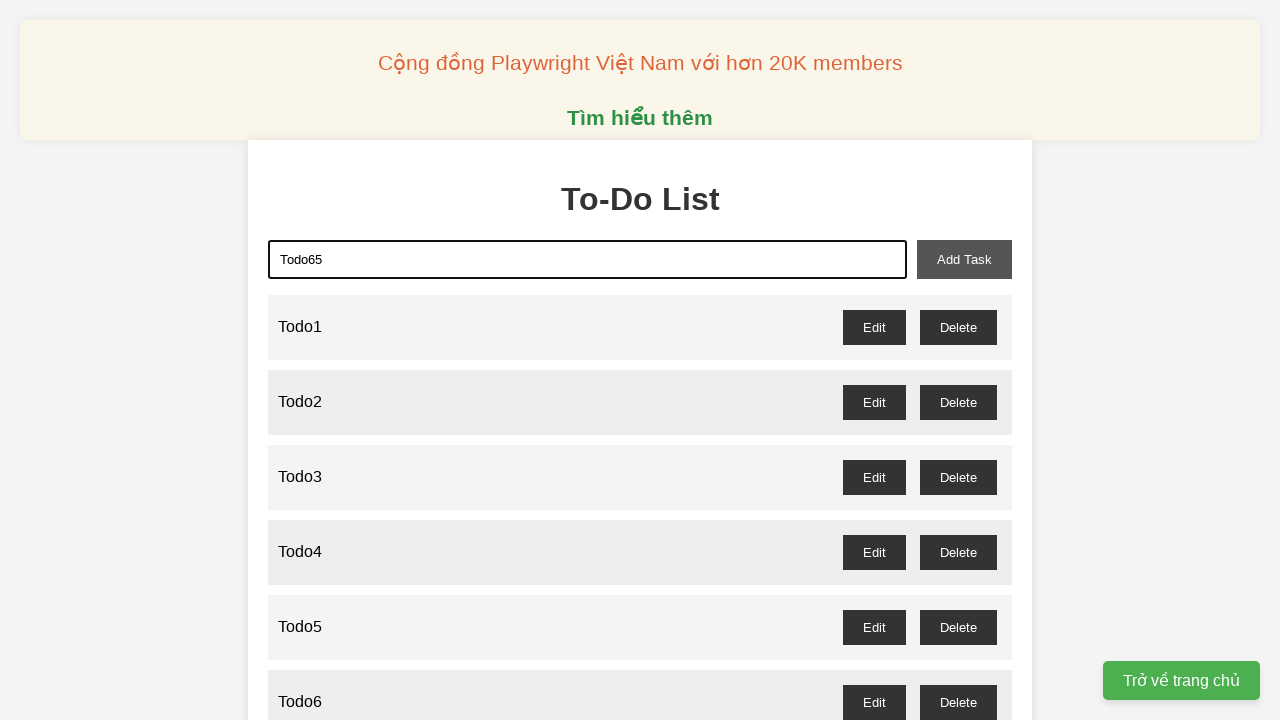

Clicked add-task button to add Todo65 at (964, 259) on xpath=//button[@id='add-task']
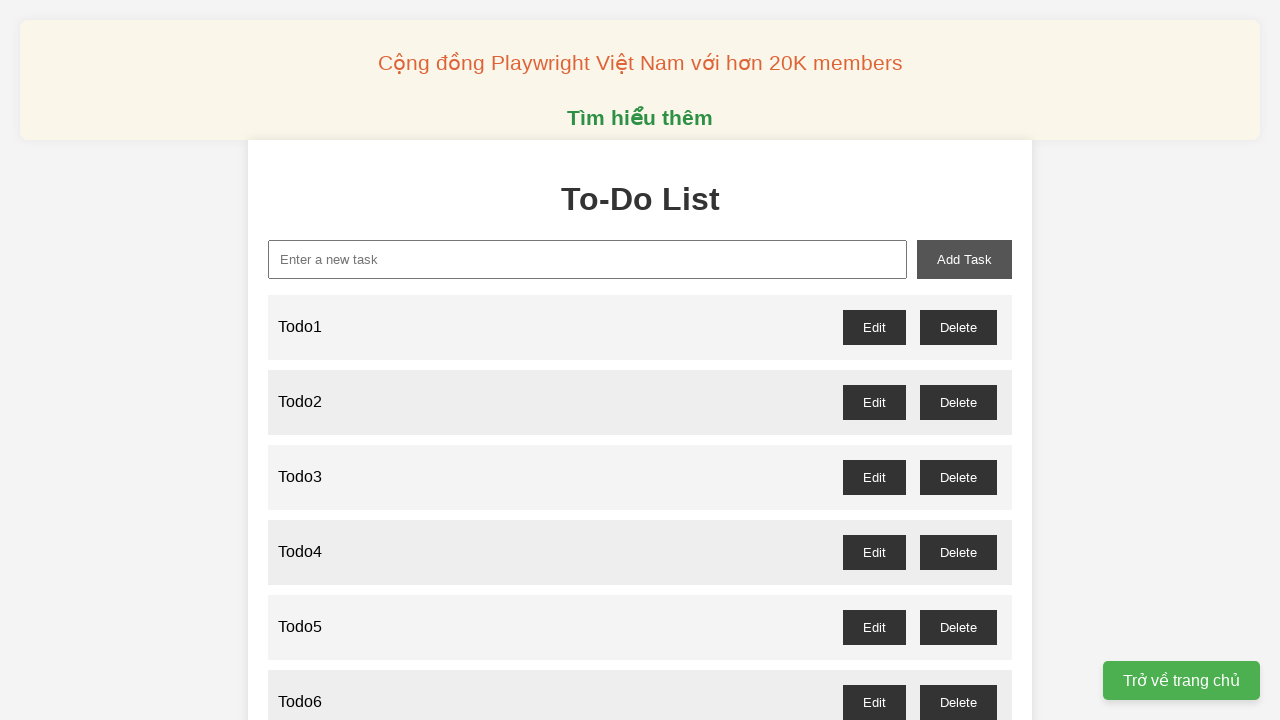

Filled new-task input with 'Todo66' on xpath=//input[@id='new-task']
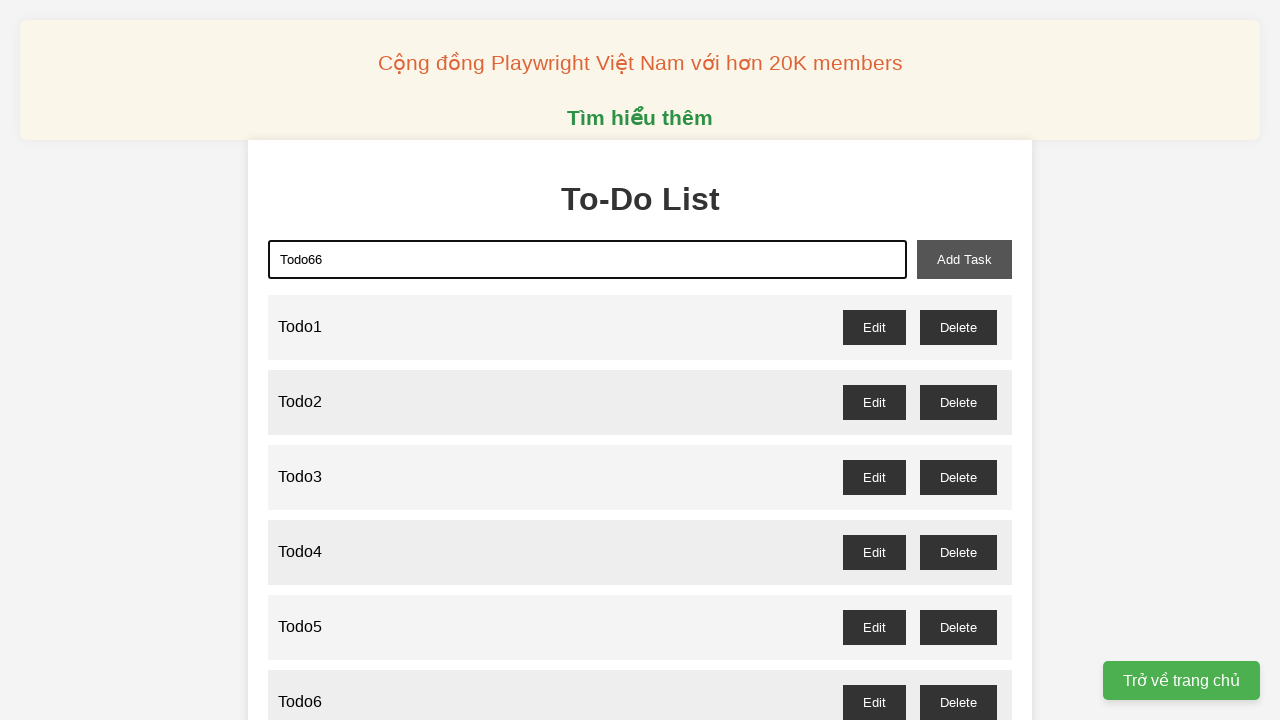

Clicked add-task button to add Todo66 at (964, 259) on xpath=//button[@id='add-task']
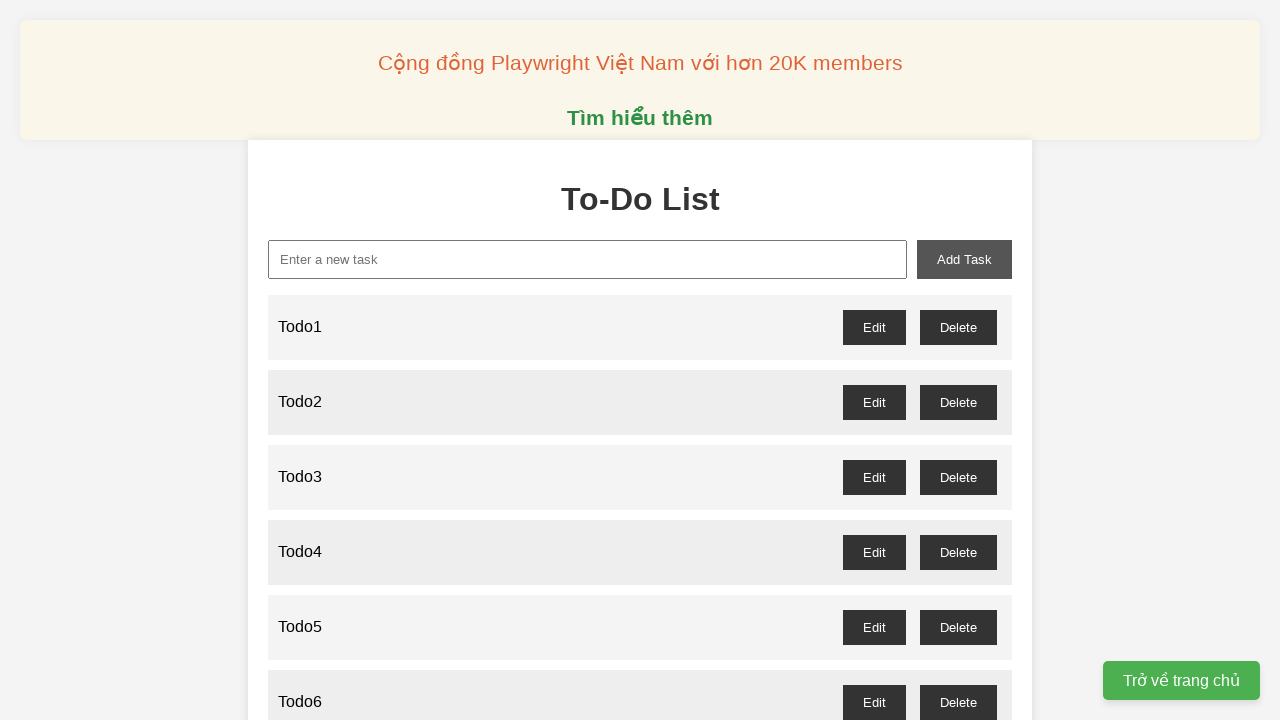

Filled new-task input with 'Todo67' on xpath=//input[@id='new-task']
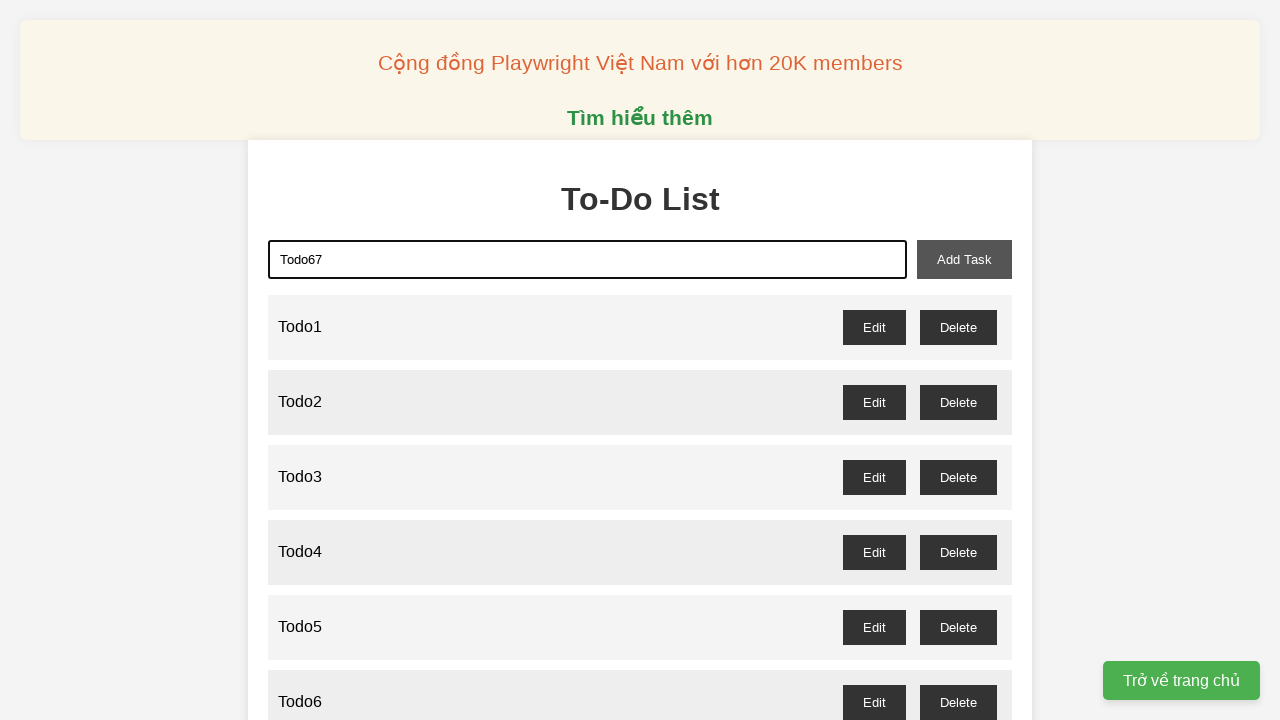

Clicked add-task button to add Todo67 at (964, 259) on xpath=//button[@id='add-task']
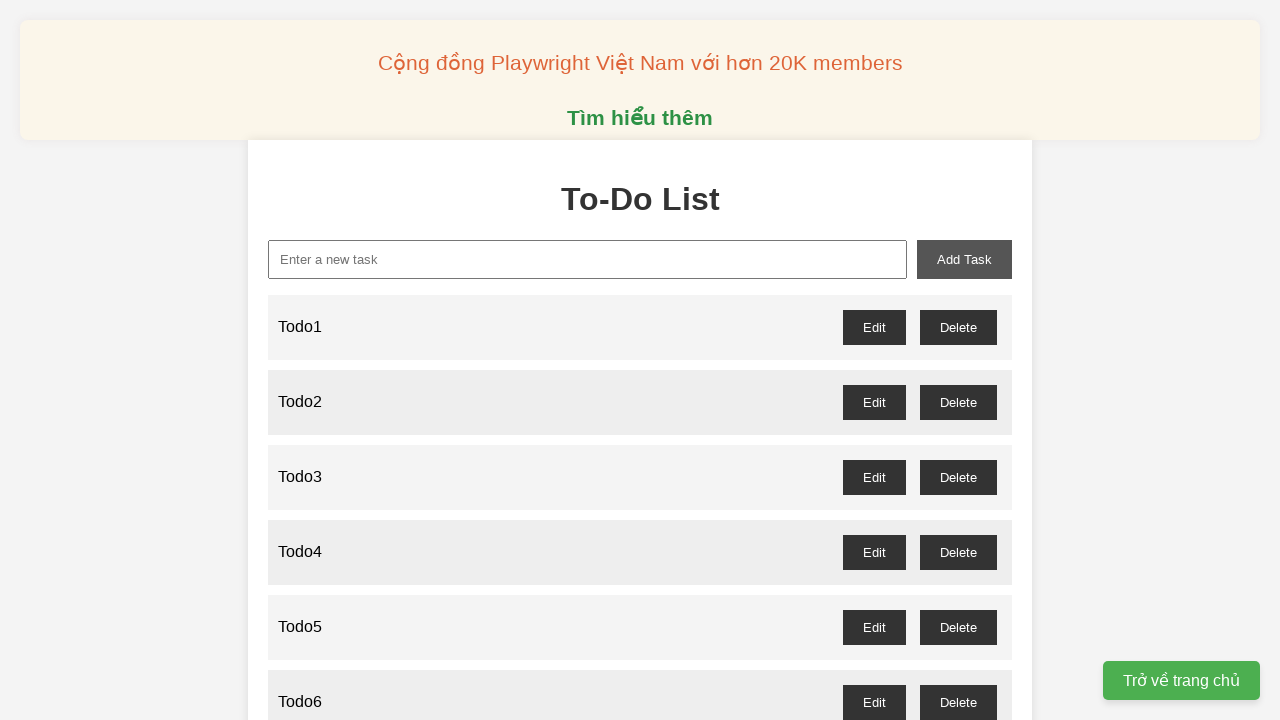

Filled new-task input with 'Todo68' on xpath=//input[@id='new-task']
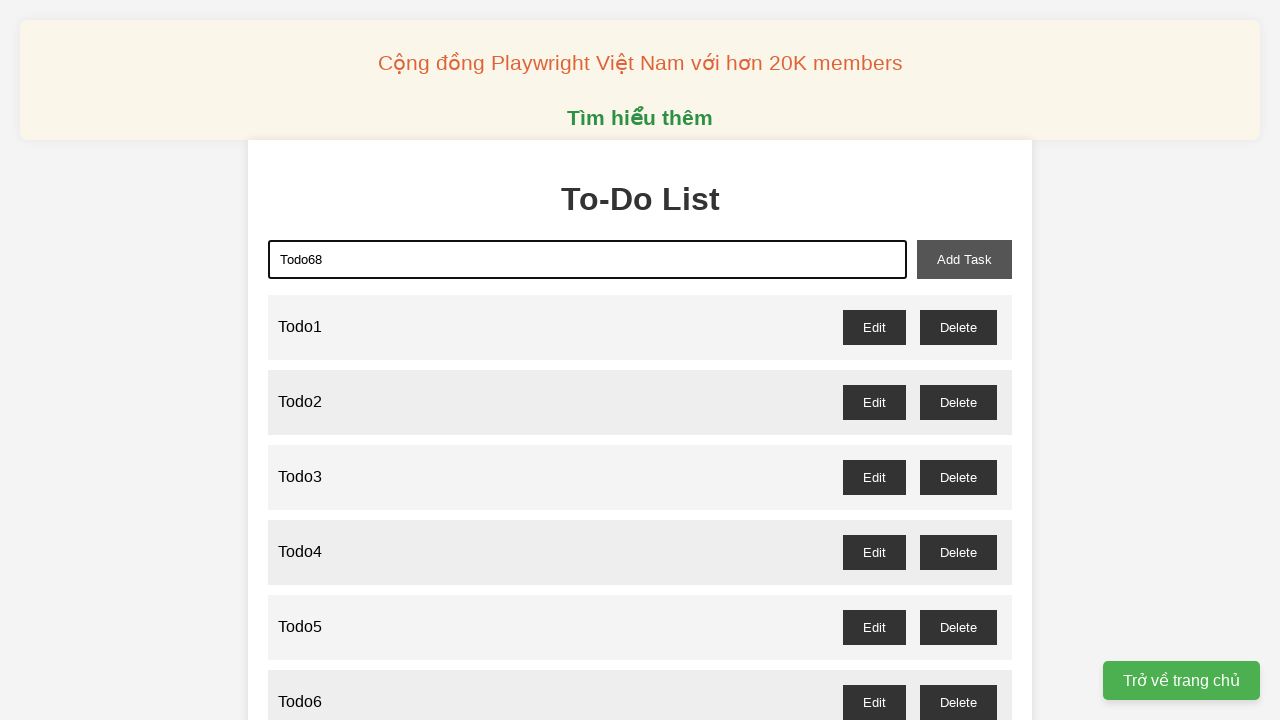

Clicked add-task button to add Todo68 at (964, 259) on xpath=//button[@id='add-task']
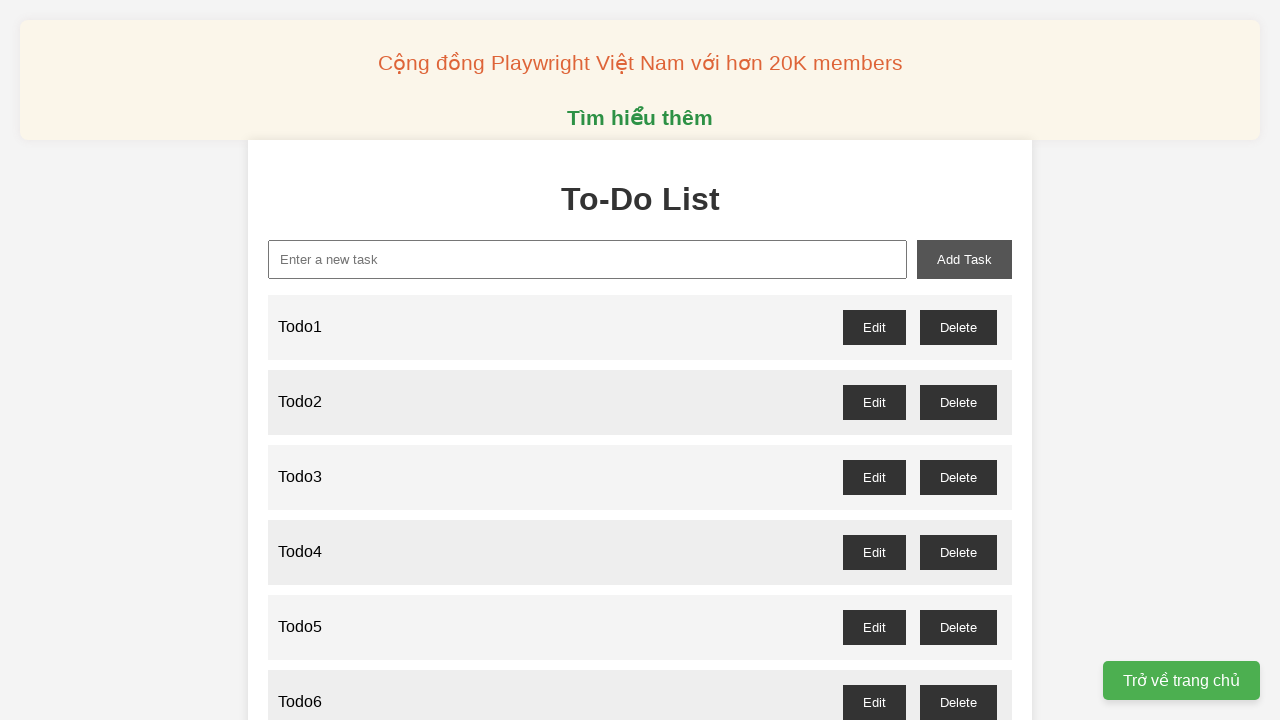

Filled new-task input with 'Todo69' on xpath=//input[@id='new-task']
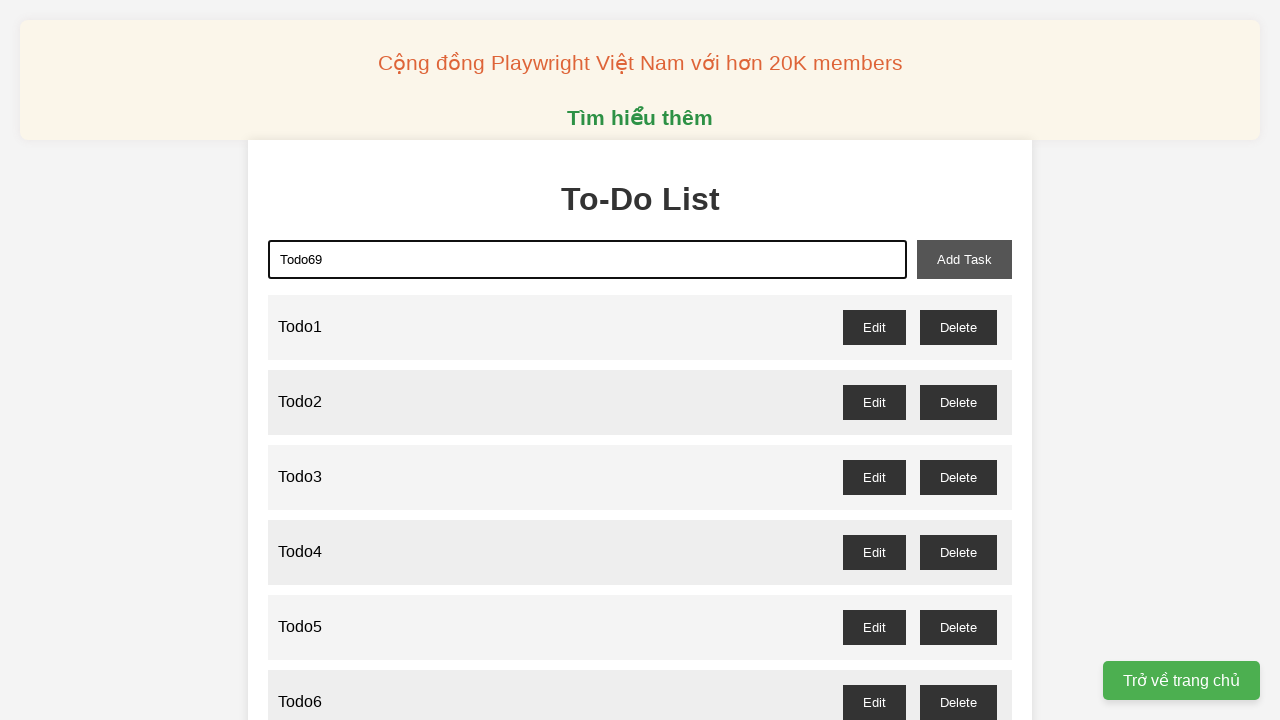

Clicked add-task button to add Todo69 at (964, 259) on xpath=//button[@id='add-task']
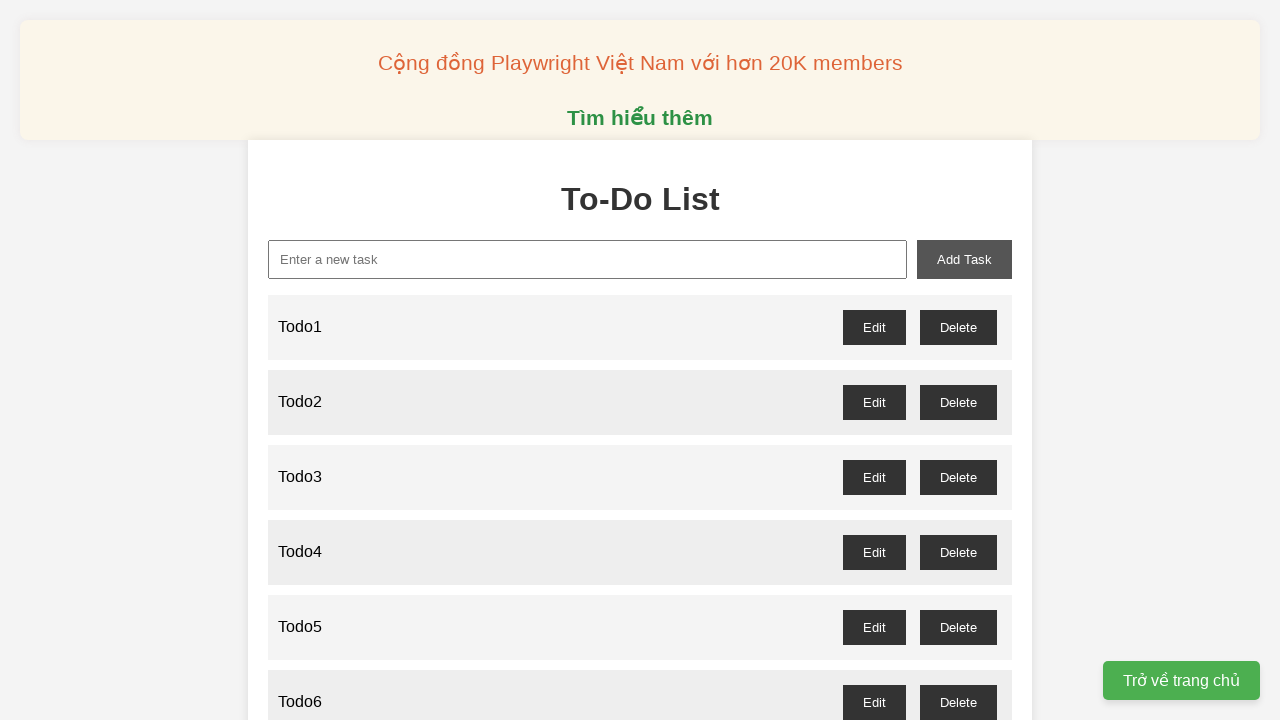

Filled new-task input with 'Todo70' on xpath=//input[@id='new-task']
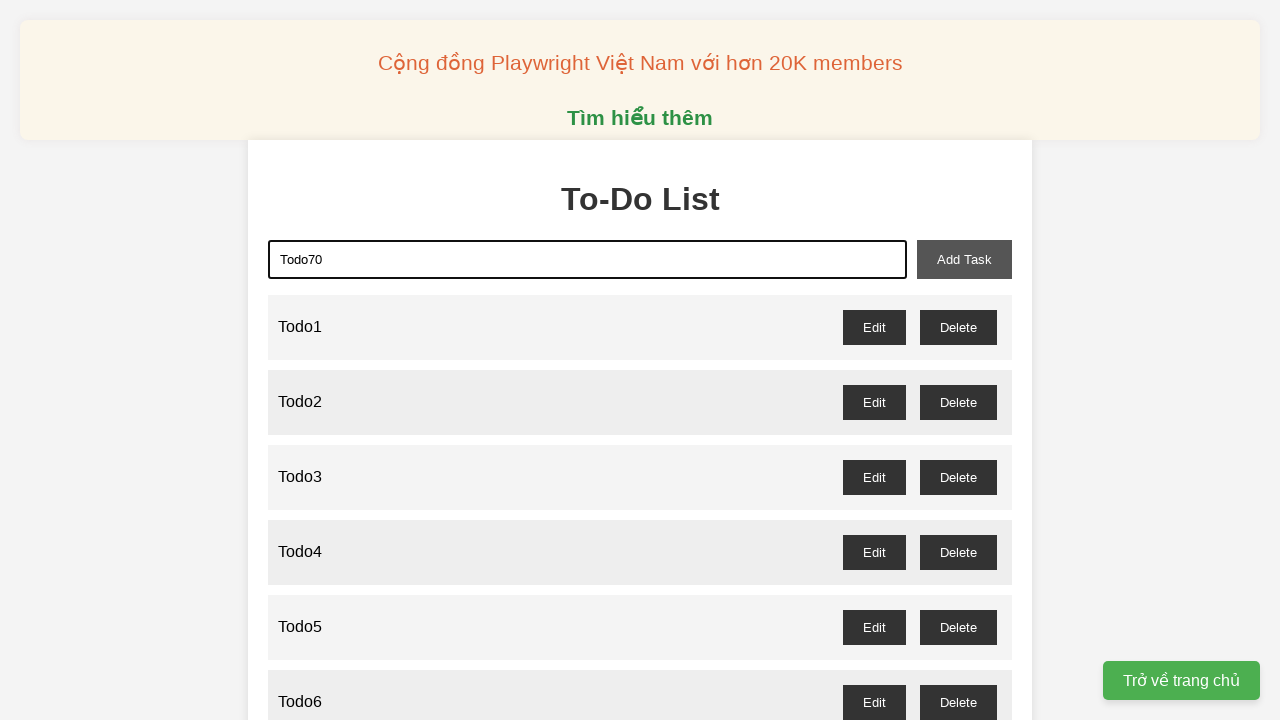

Clicked add-task button to add Todo70 at (964, 259) on xpath=//button[@id='add-task']
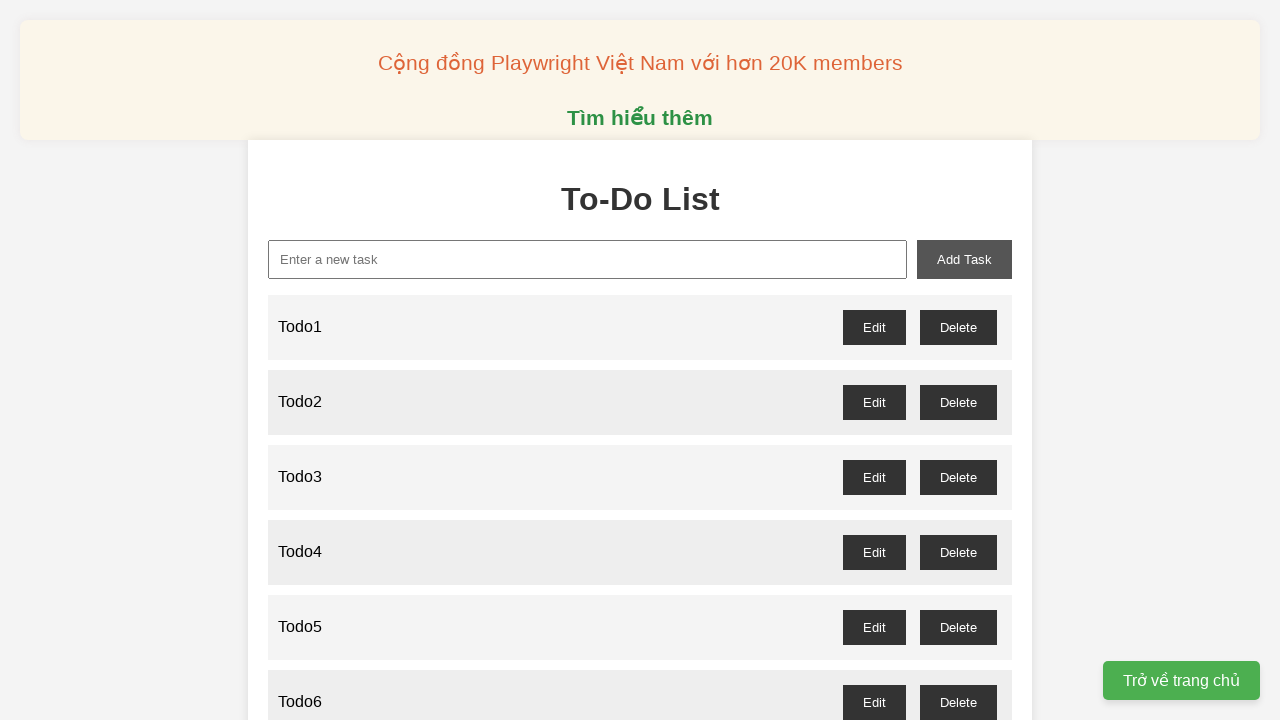

Filled new-task input with 'Todo71' on xpath=//input[@id='new-task']
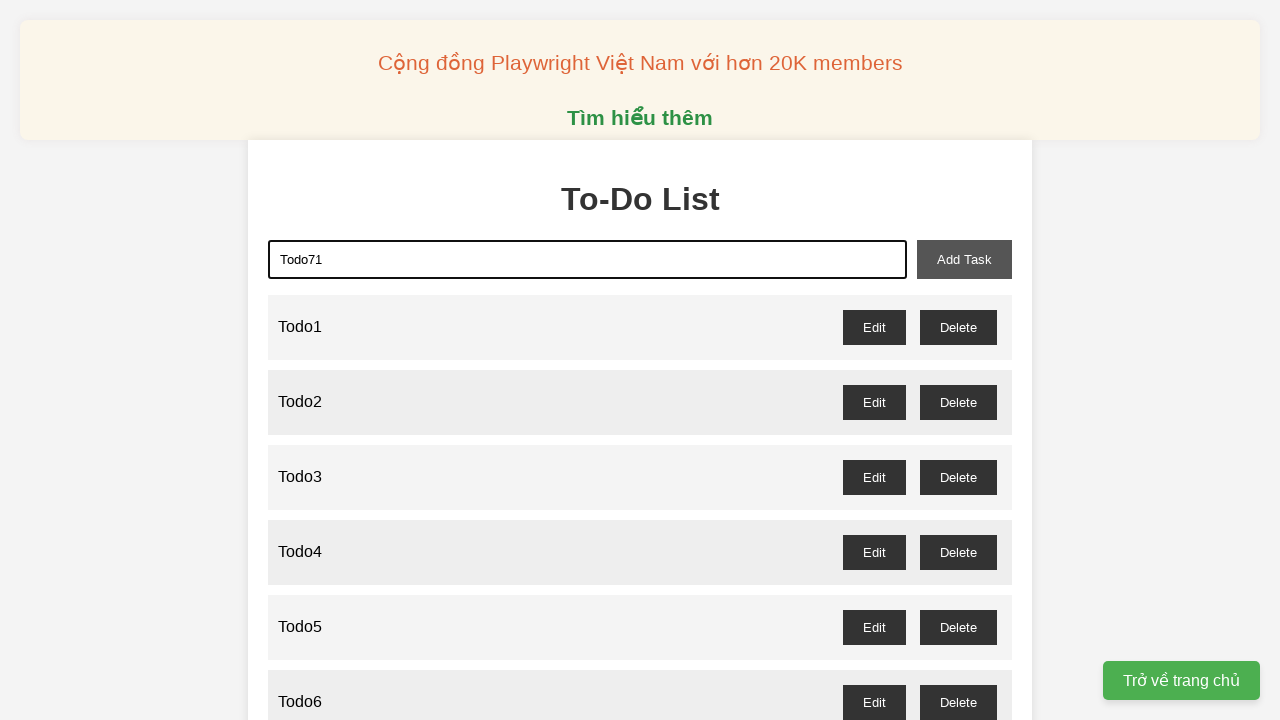

Clicked add-task button to add Todo71 at (964, 259) on xpath=//button[@id='add-task']
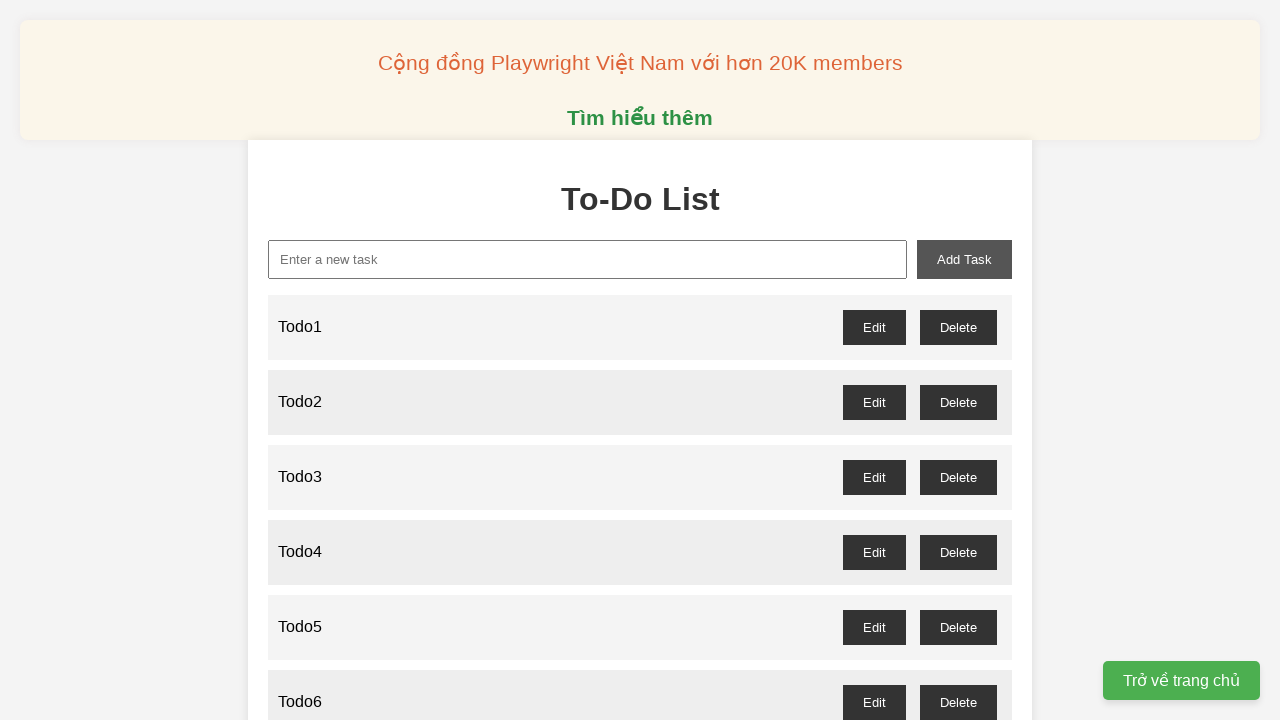

Filled new-task input with 'Todo72' on xpath=//input[@id='new-task']
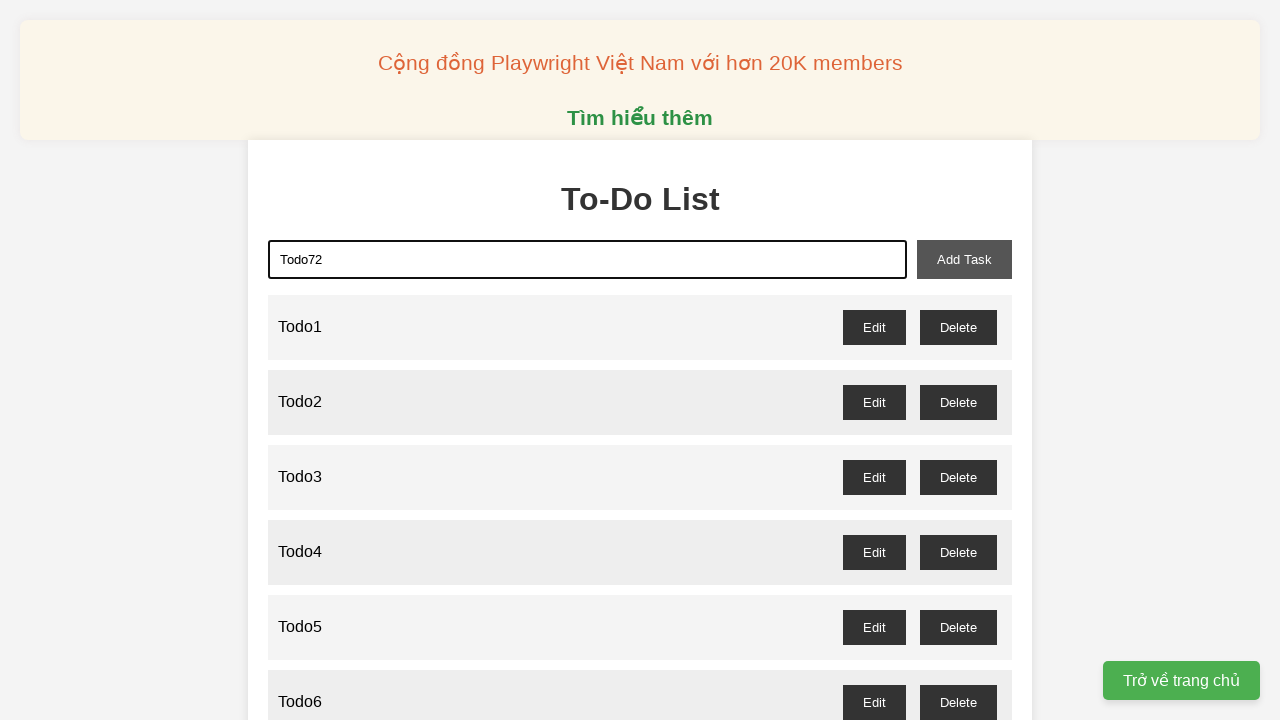

Clicked add-task button to add Todo72 at (964, 259) on xpath=//button[@id='add-task']
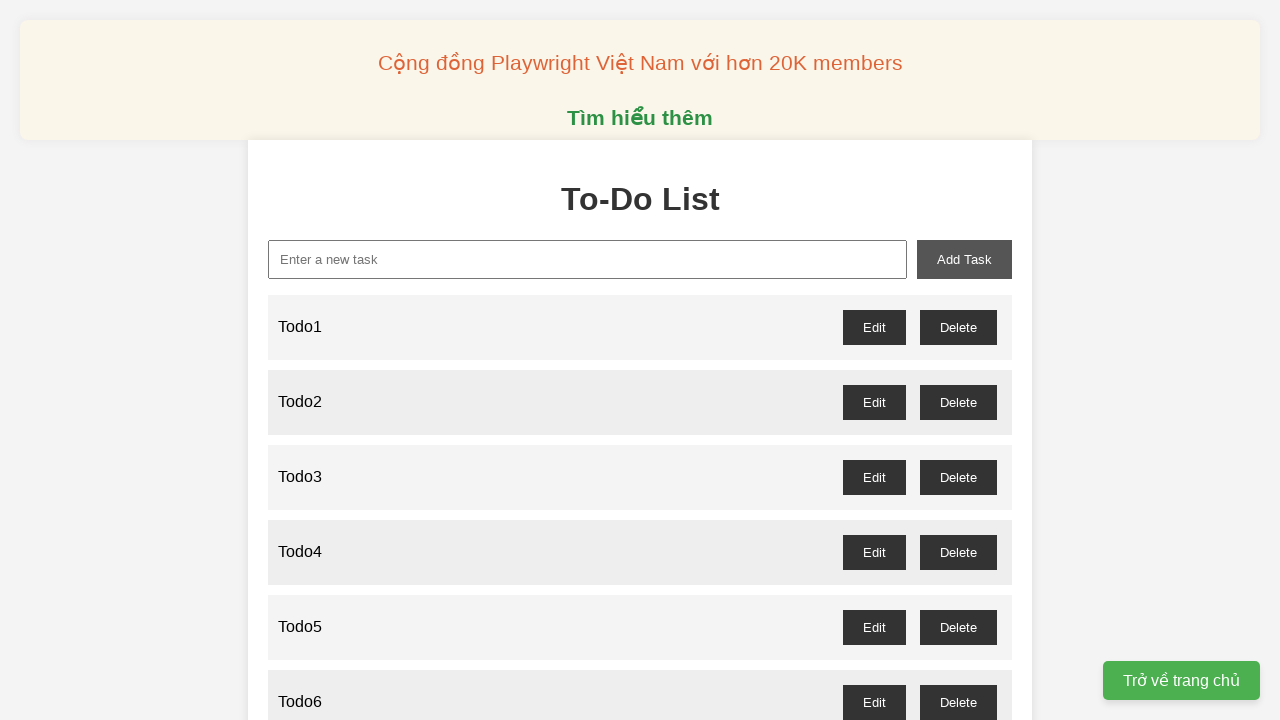

Filled new-task input with 'Todo73' on xpath=//input[@id='new-task']
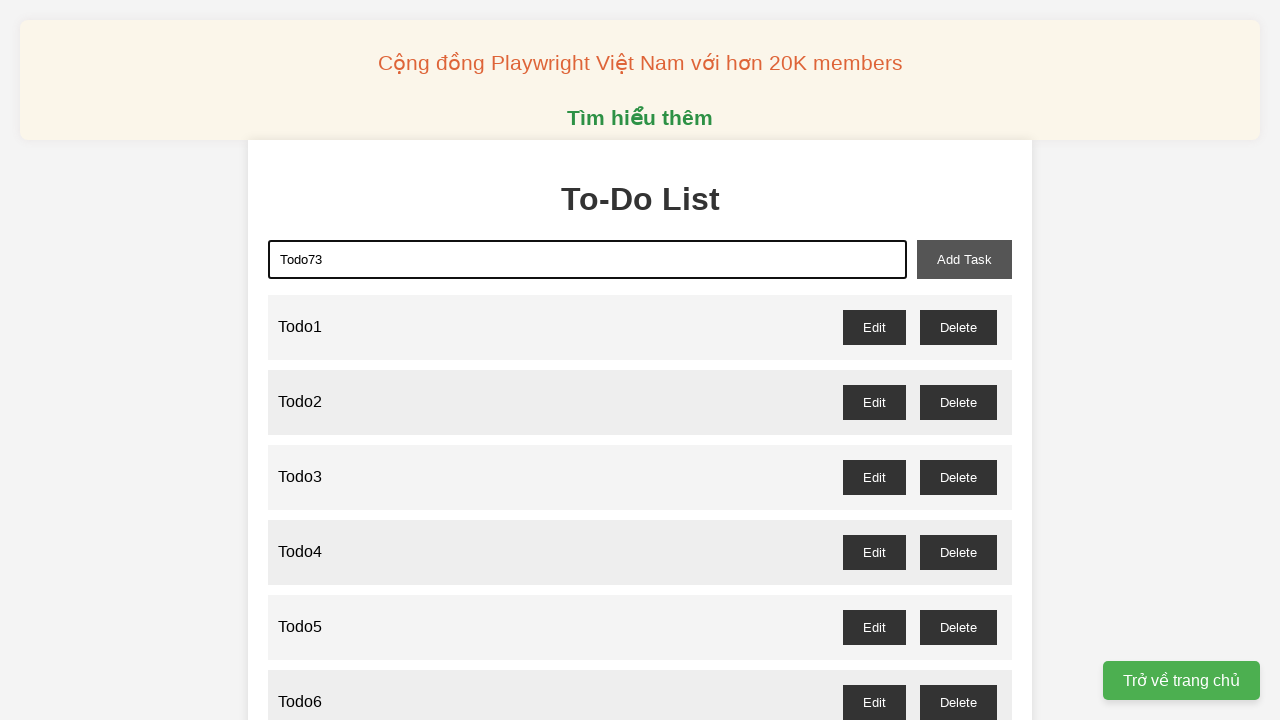

Clicked add-task button to add Todo73 at (964, 259) on xpath=//button[@id='add-task']
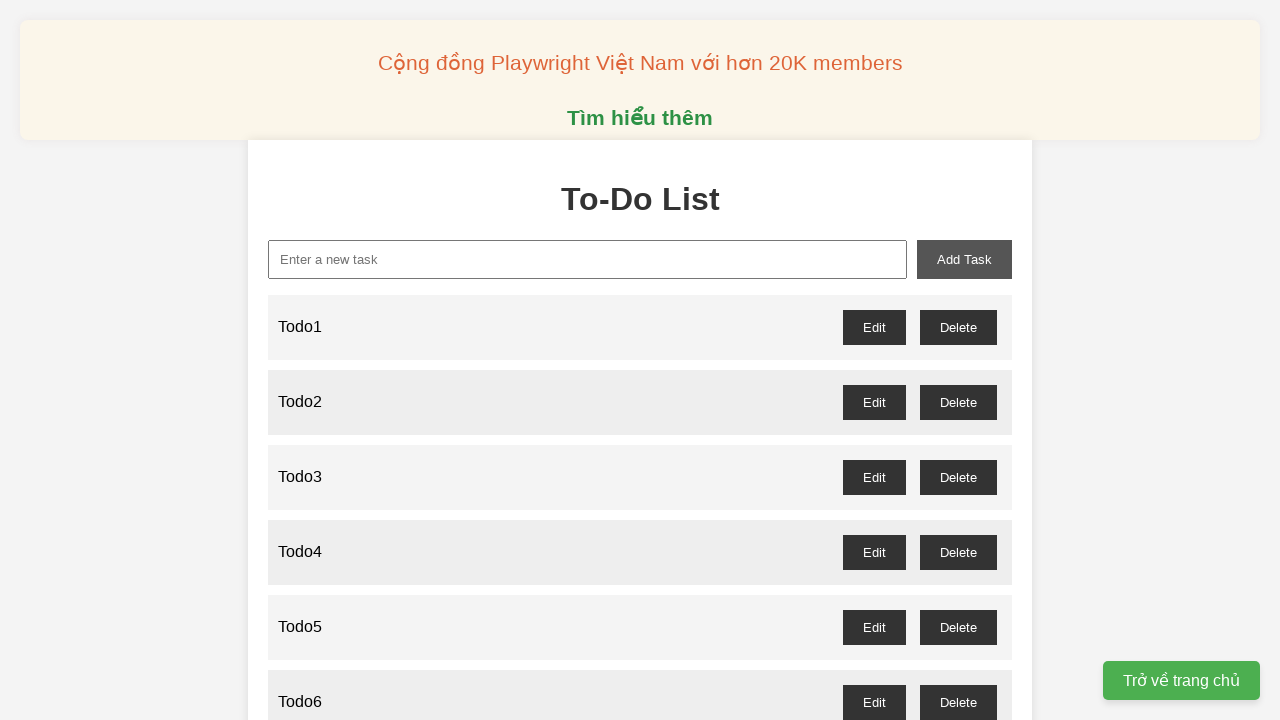

Filled new-task input with 'Todo74' on xpath=//input[@id='new-task']
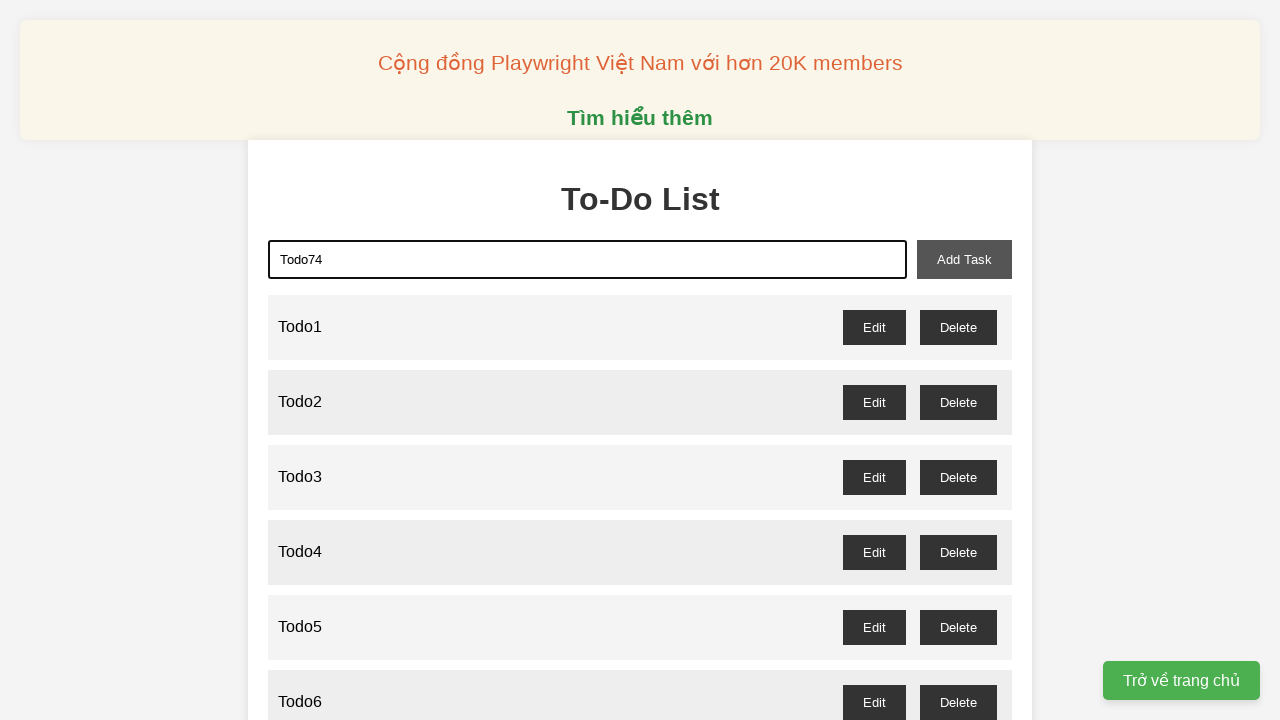

Clicked add-task button to add Todo74 at (964, 259) on xpath=//button[@id='add-task']
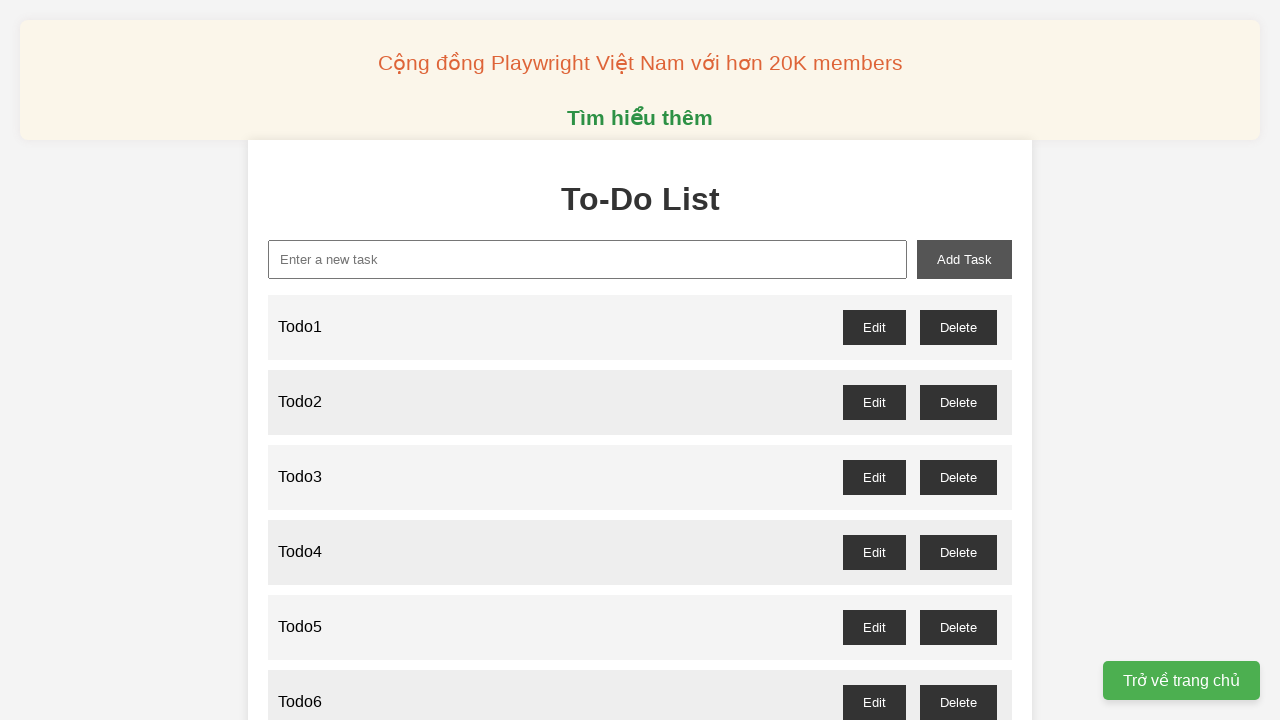

Filled new-task input with 'Todo75' on xpath=//input[@id='new-task']
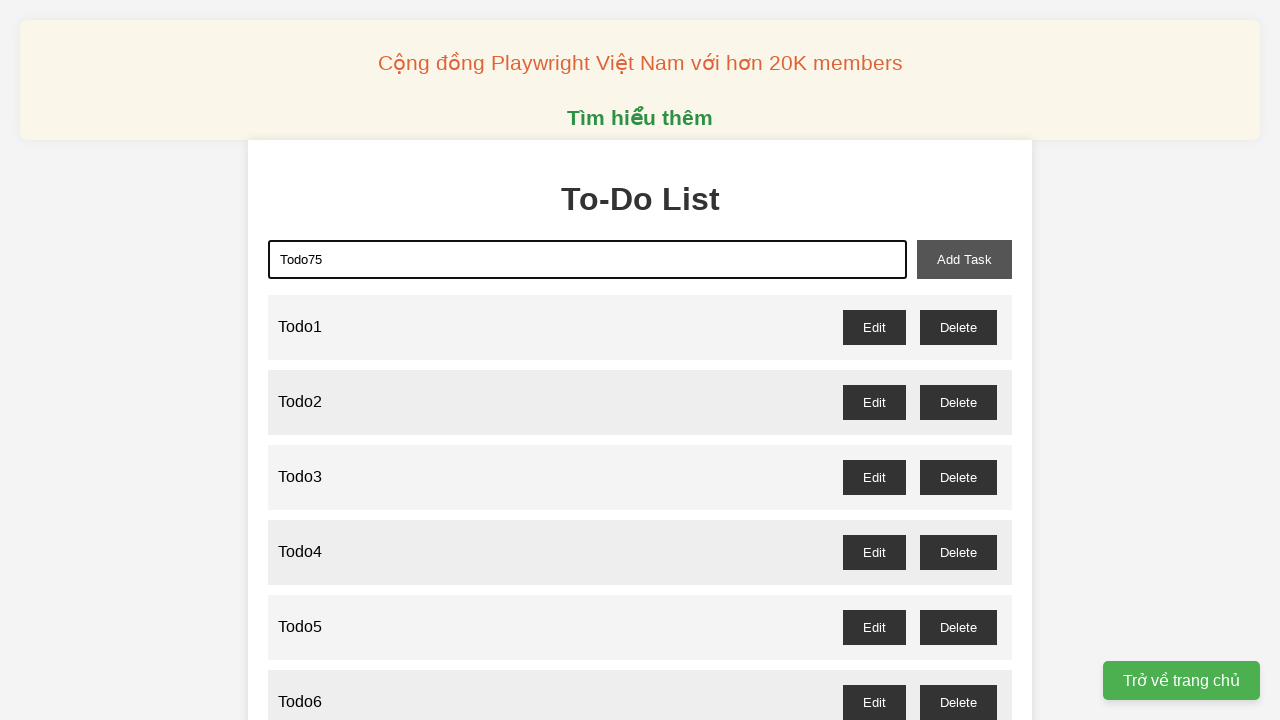

Clicked add-task button to add Todo75 at (964, 259) on xpath=//button[@id='add-task']
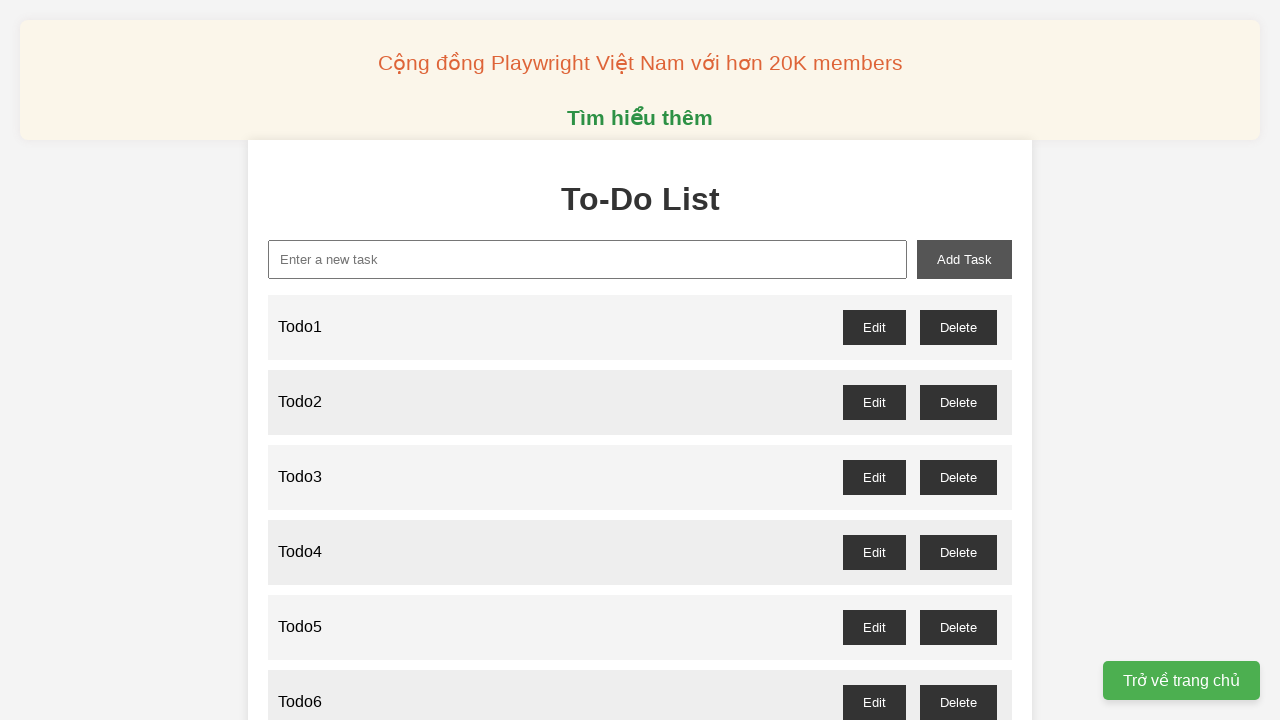

Filled new-task input with 'Todo76' on xpath=//input[@id='new-task']
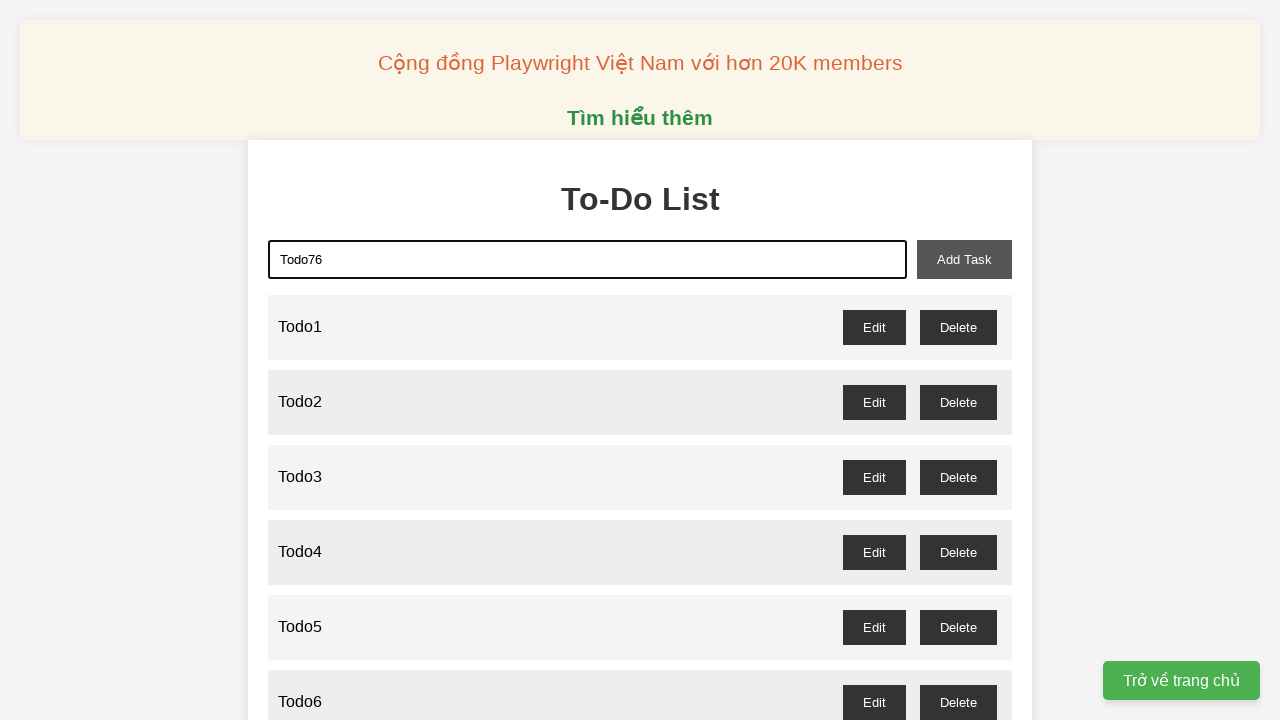

Clicked add-task button to add Todo76 at (964, 259) on xpath=//button[@id='add-task']
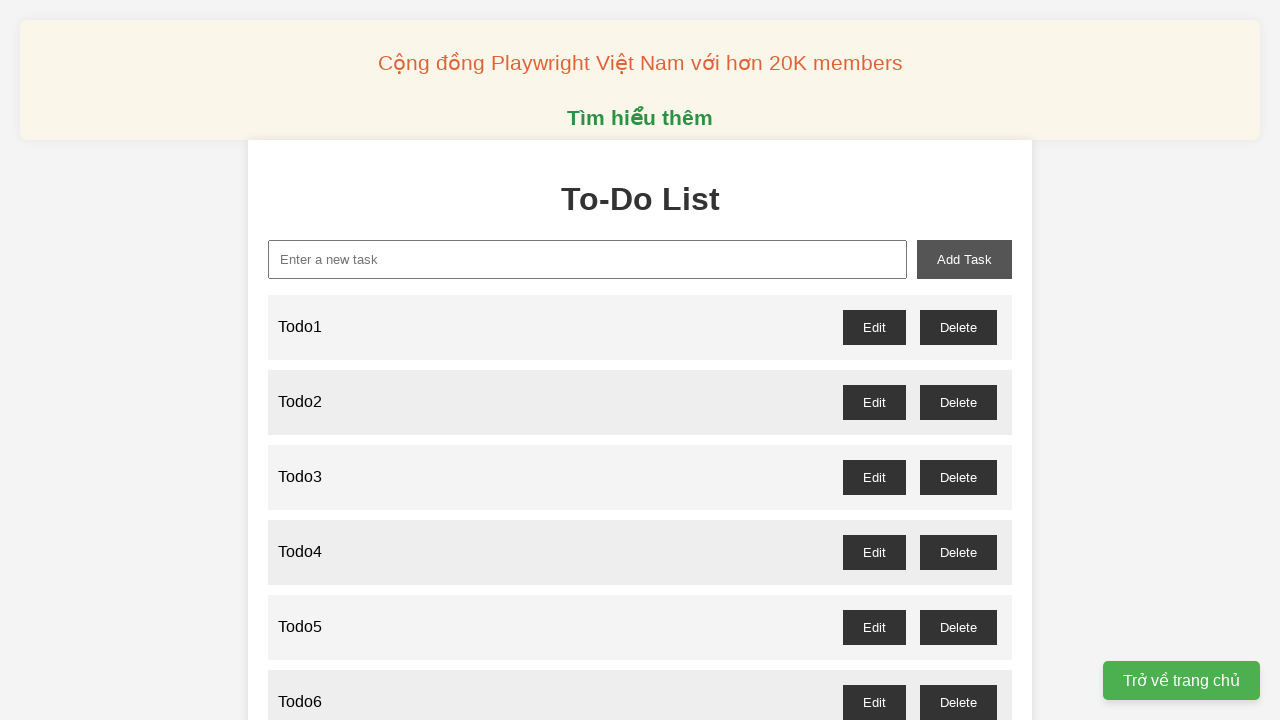

Filled new-task input with 'Todo77' on xpath=//input[@id='new-task']
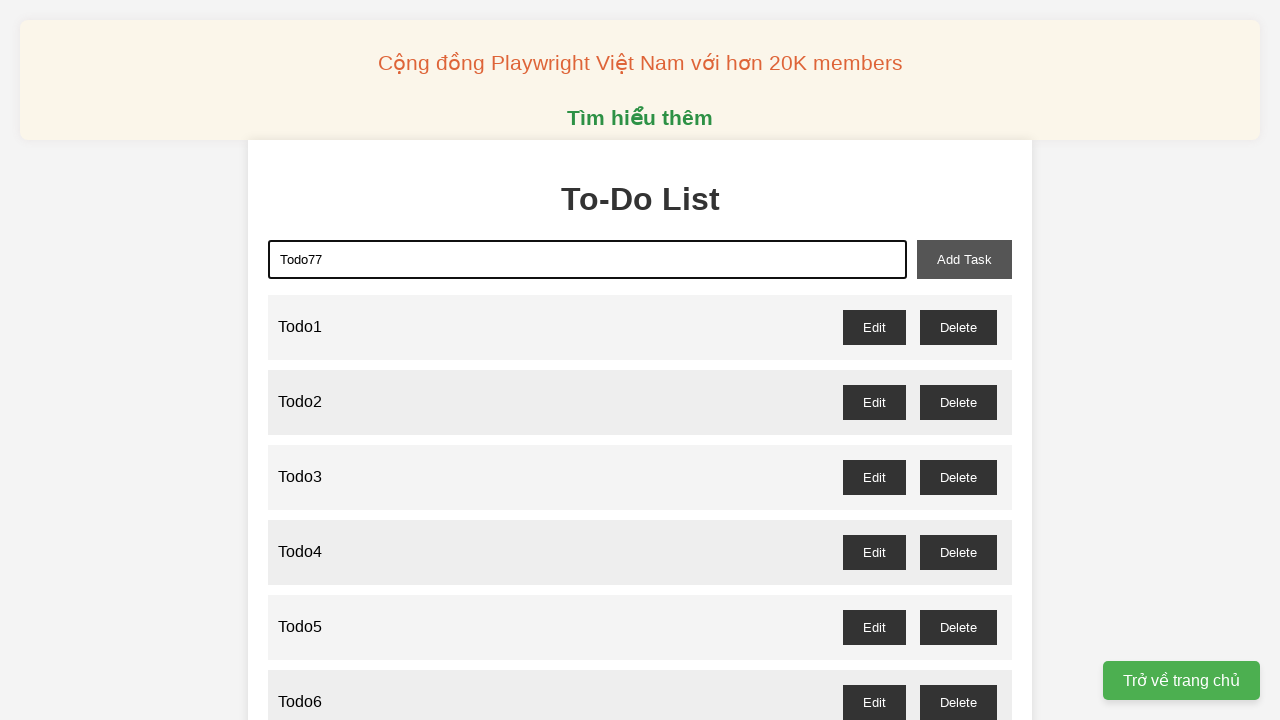

Clicked add-task button to add Todo77 at (964, 259) on xpath=//button[@id='add-task']
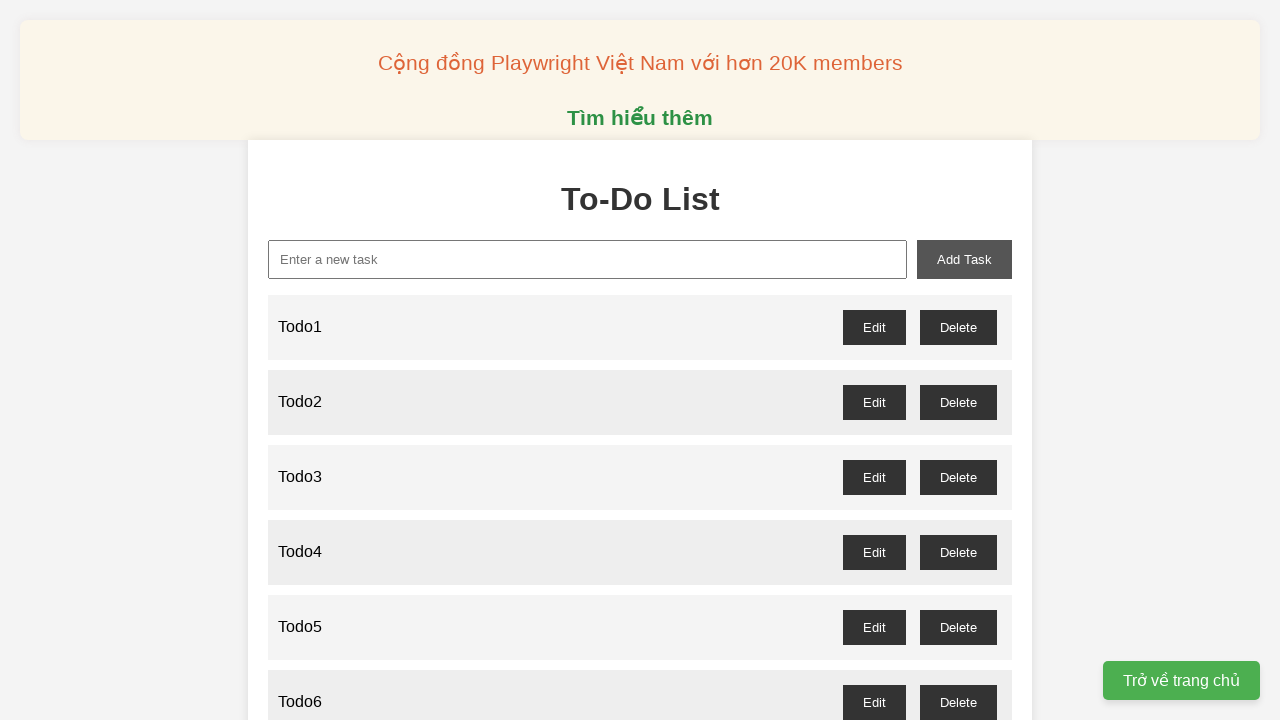

Filled new-task input with 'Todo78' on xpath=//input[@id='new-task']
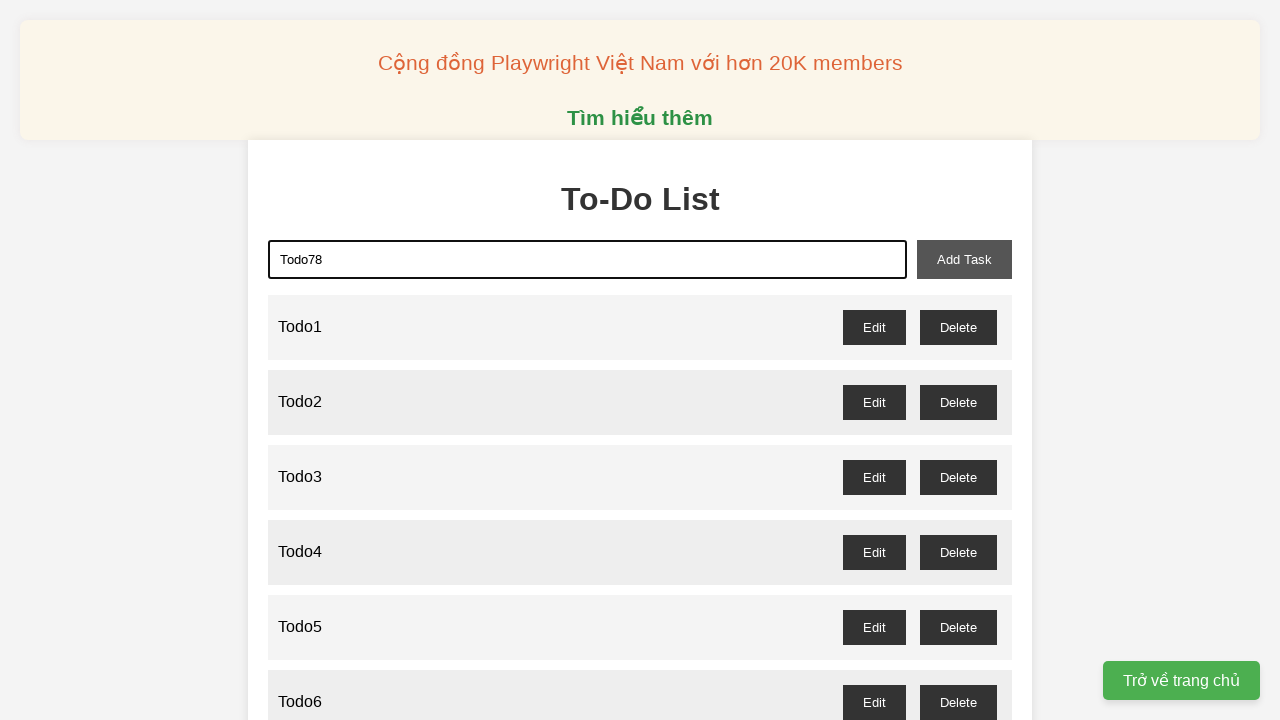

Clicked add-task button to add Todo78 at (964, 259) on xpath=//button[@id='add-task']
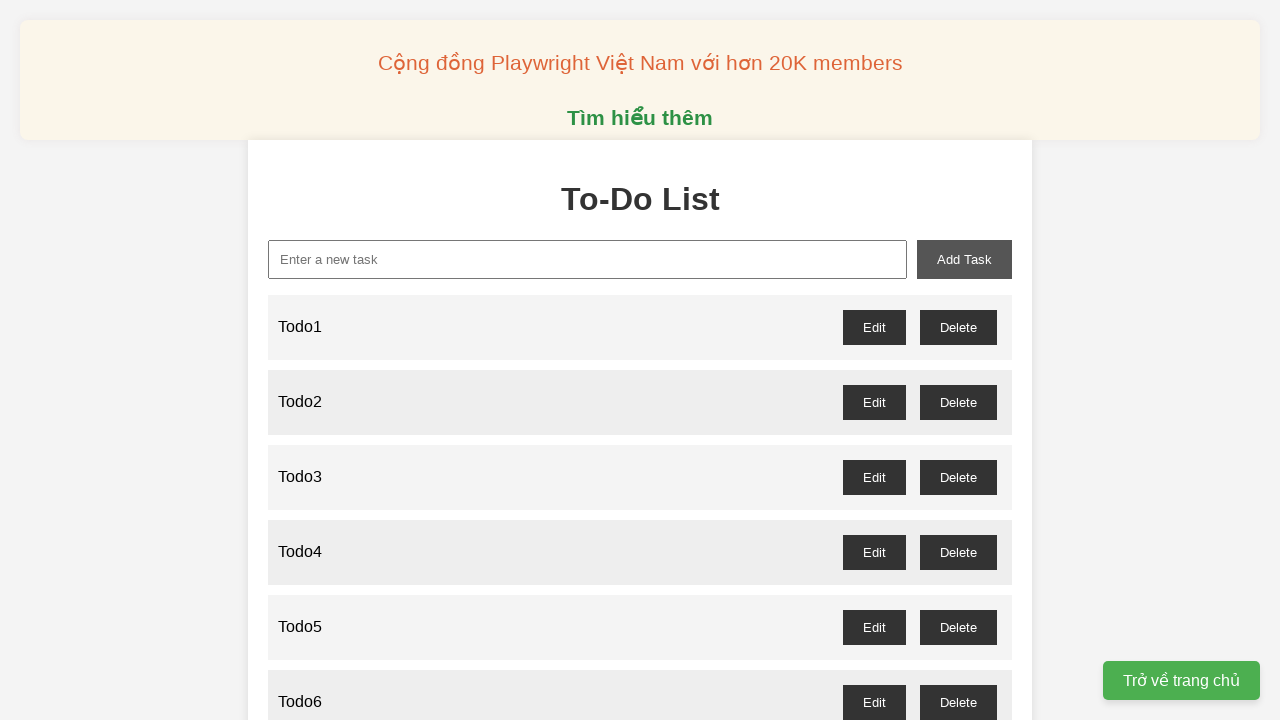

Filled new-task input with 'Todo79' on xpath=//input[@id='new-task']
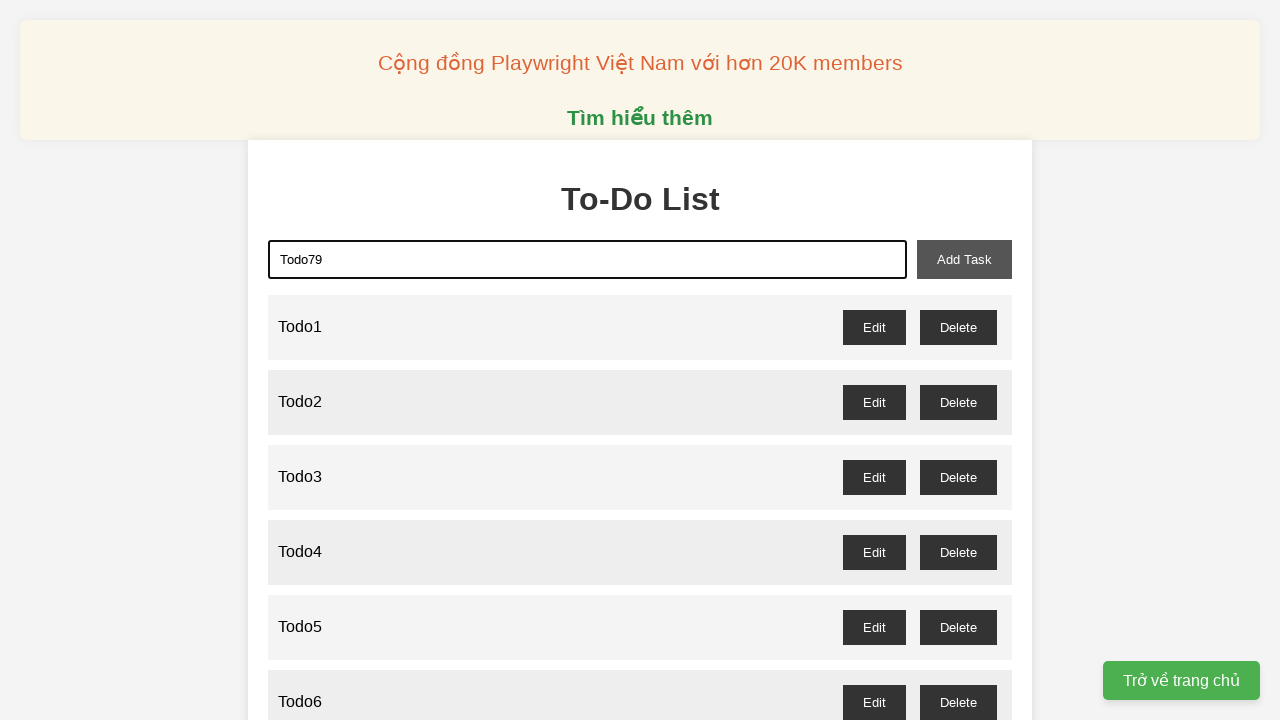

Clicked add-task button to add Todo79 at (964, 259) on xpath=//button[@id='add-task']
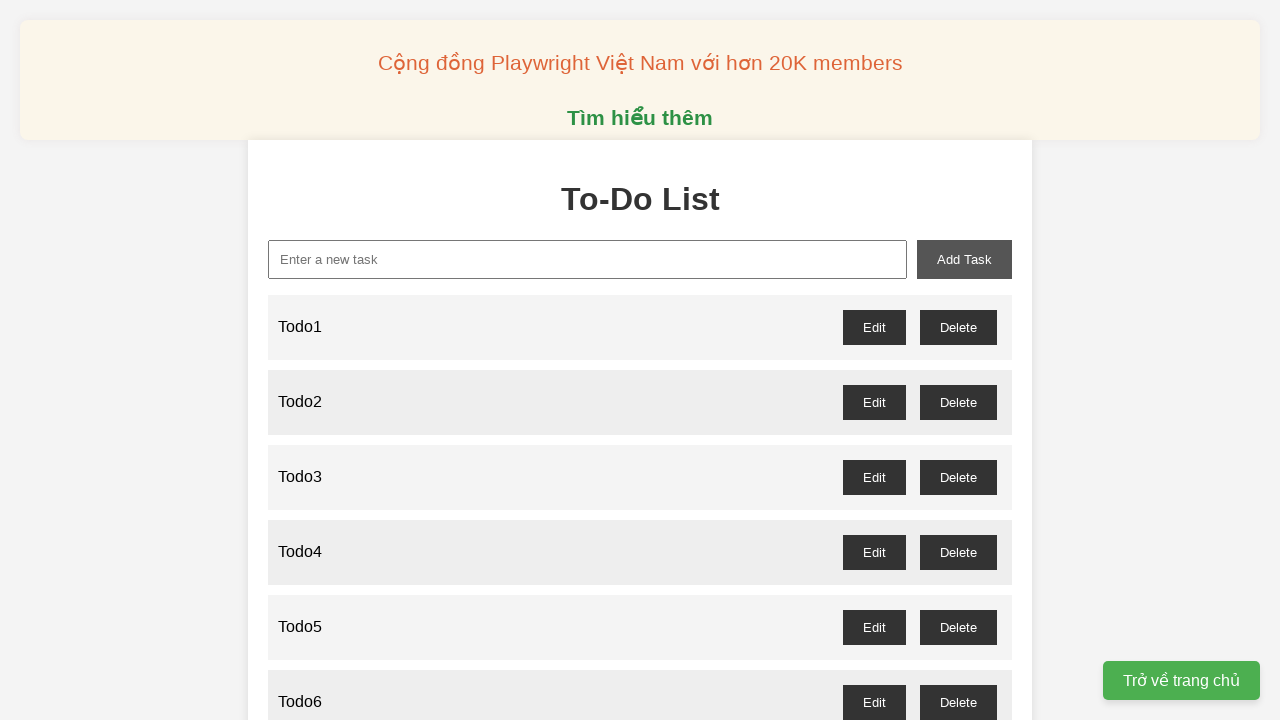

Filled new-task input with 'Todo80' on xpath=//input[@id='new-task']
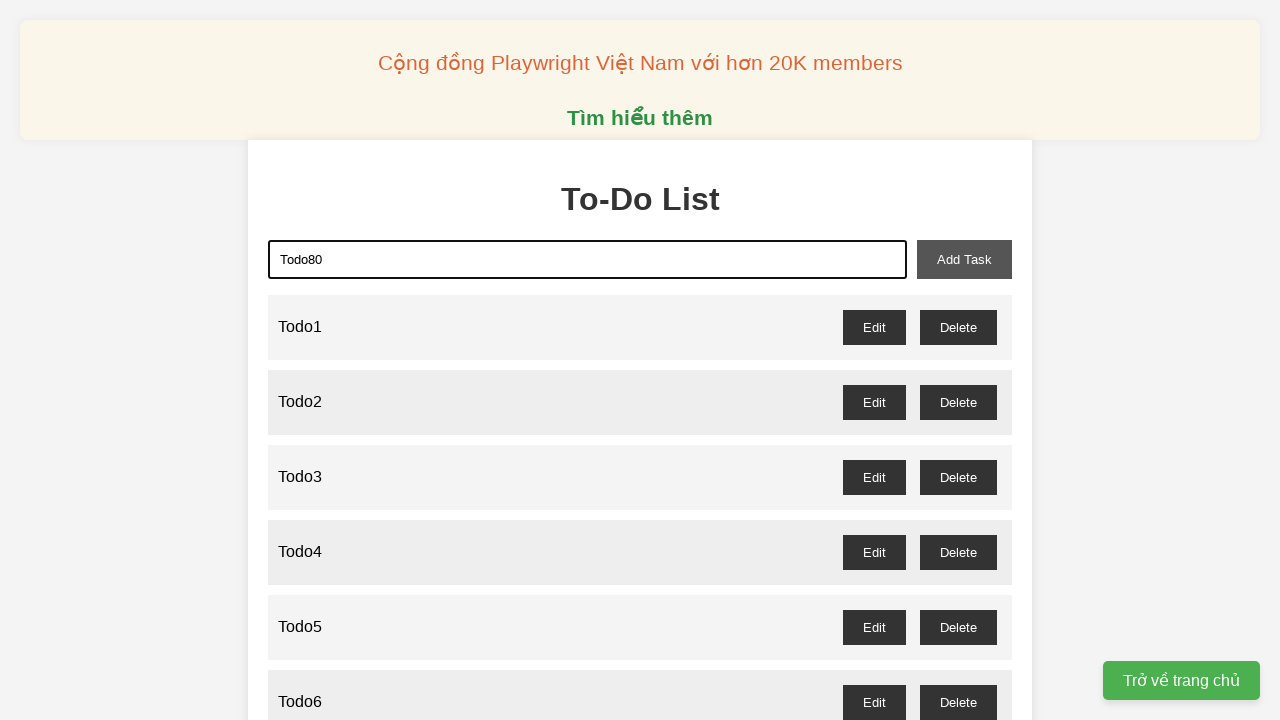

Clicked add-task button to add Todo80 at (964, 259) on xpath=//button[@id='add-task']
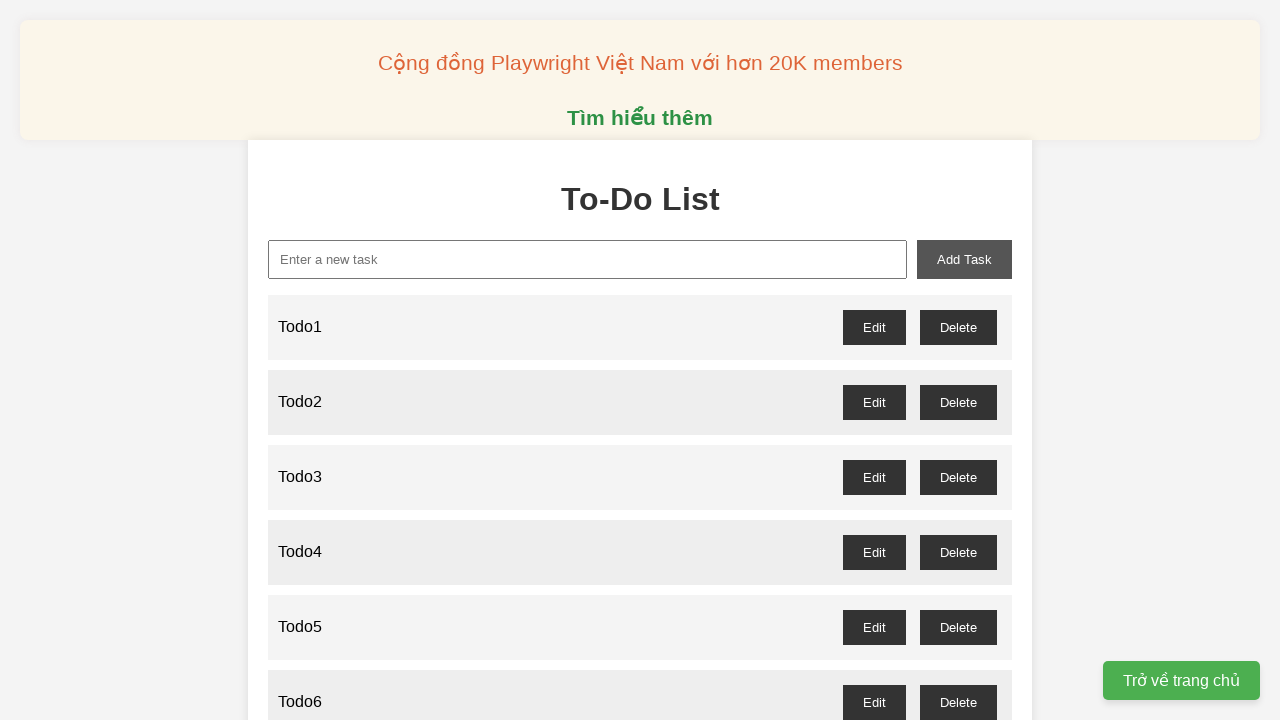

Filled new-task input with 'Todo81' on xpath=//input[@id='new-task']
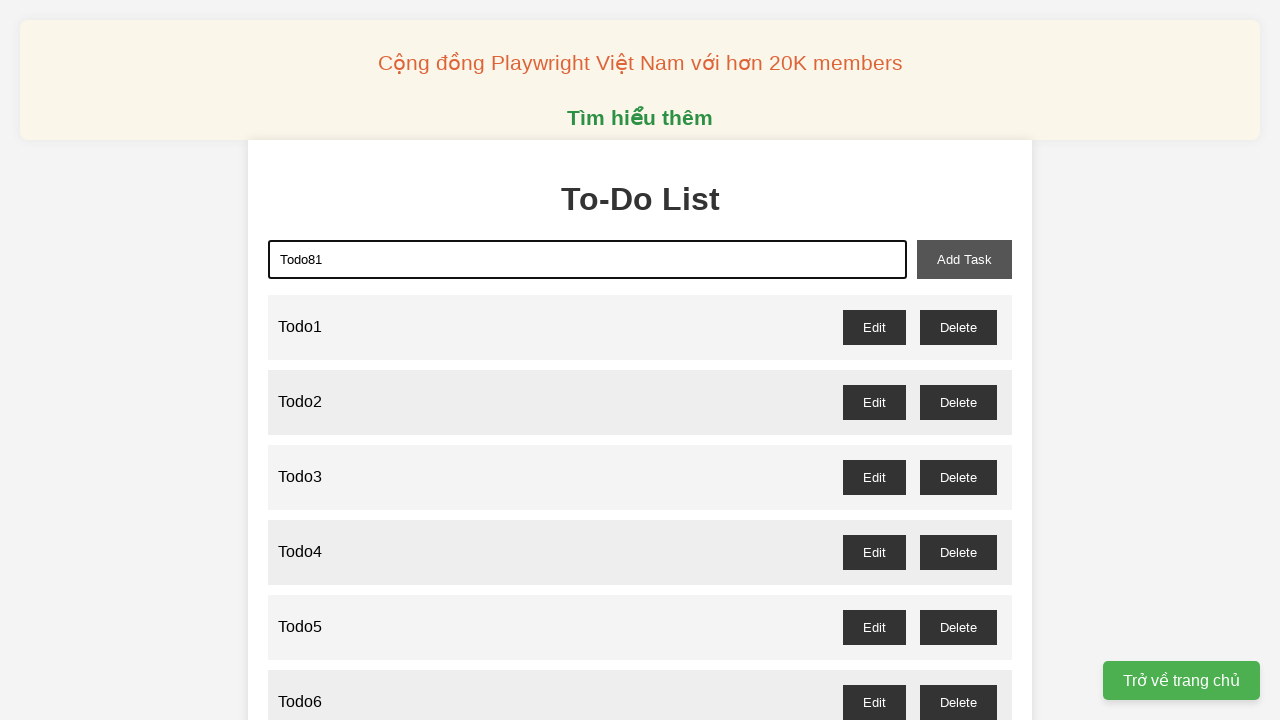

Clicked add-task button to add Todo81 at (964, 259) on xpath=//button[@id='add-task']
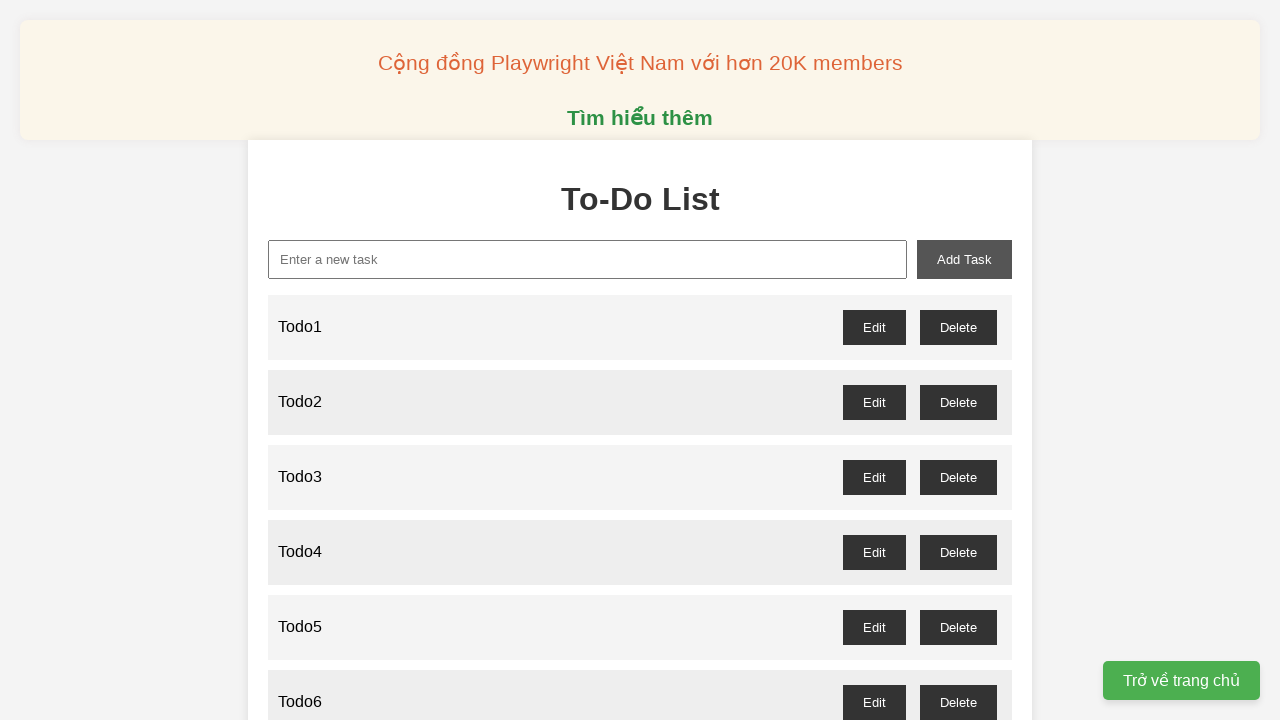

Filled new-task input with 'Todo82' on xpath=//input[@id='new-task']
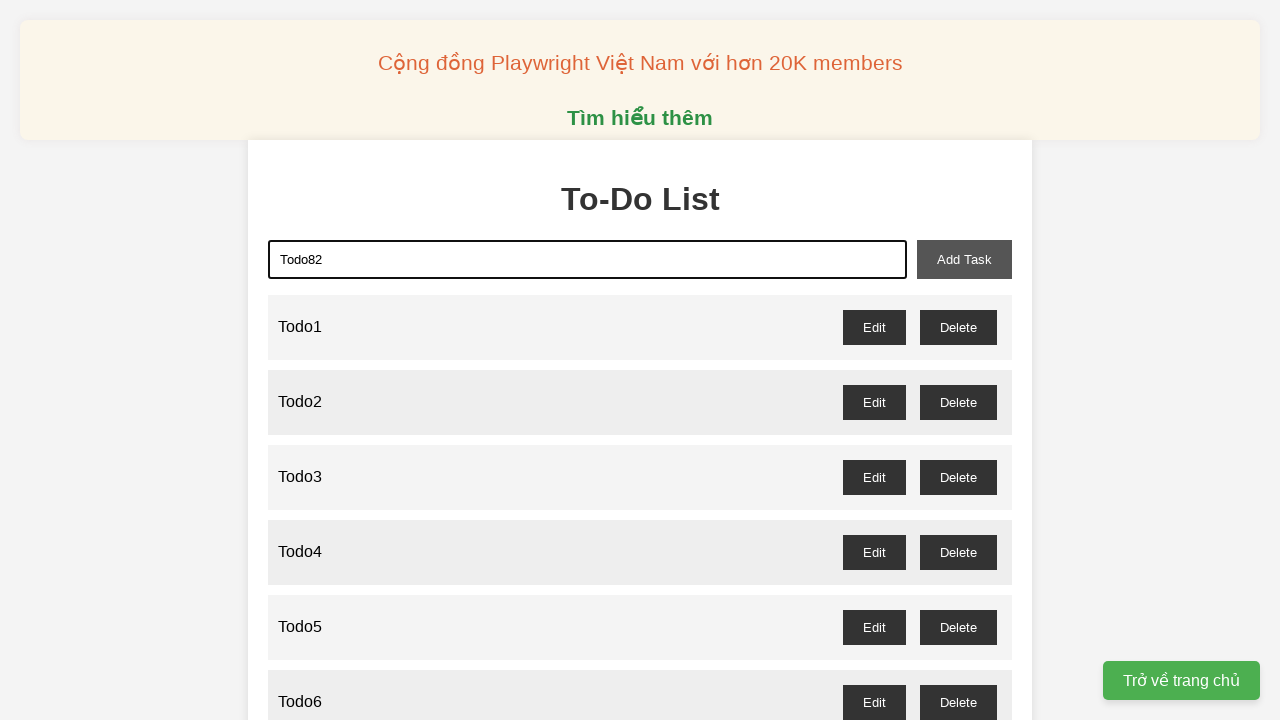

Clicked add-task button to add Todo82 at (964, 259) on xpath=//button[@id='add-task']
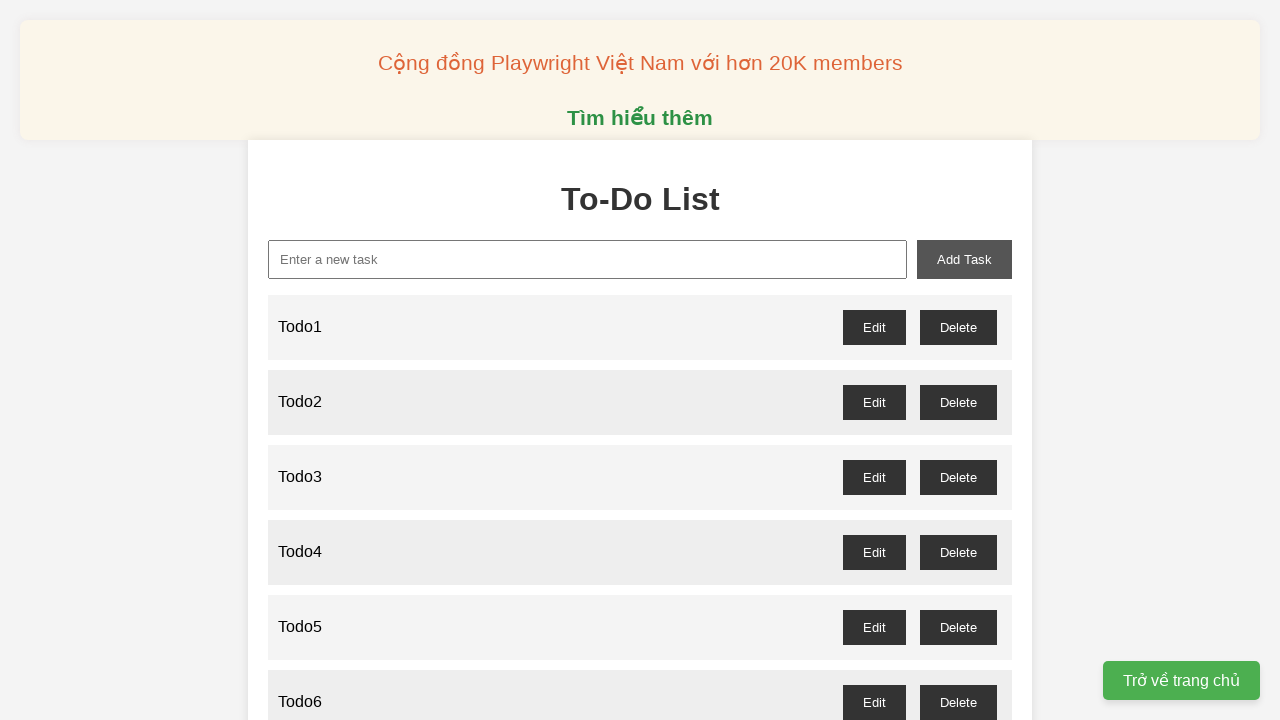

Filled new-task input with 'Todo83' on xpath=//input[@id='new-task']
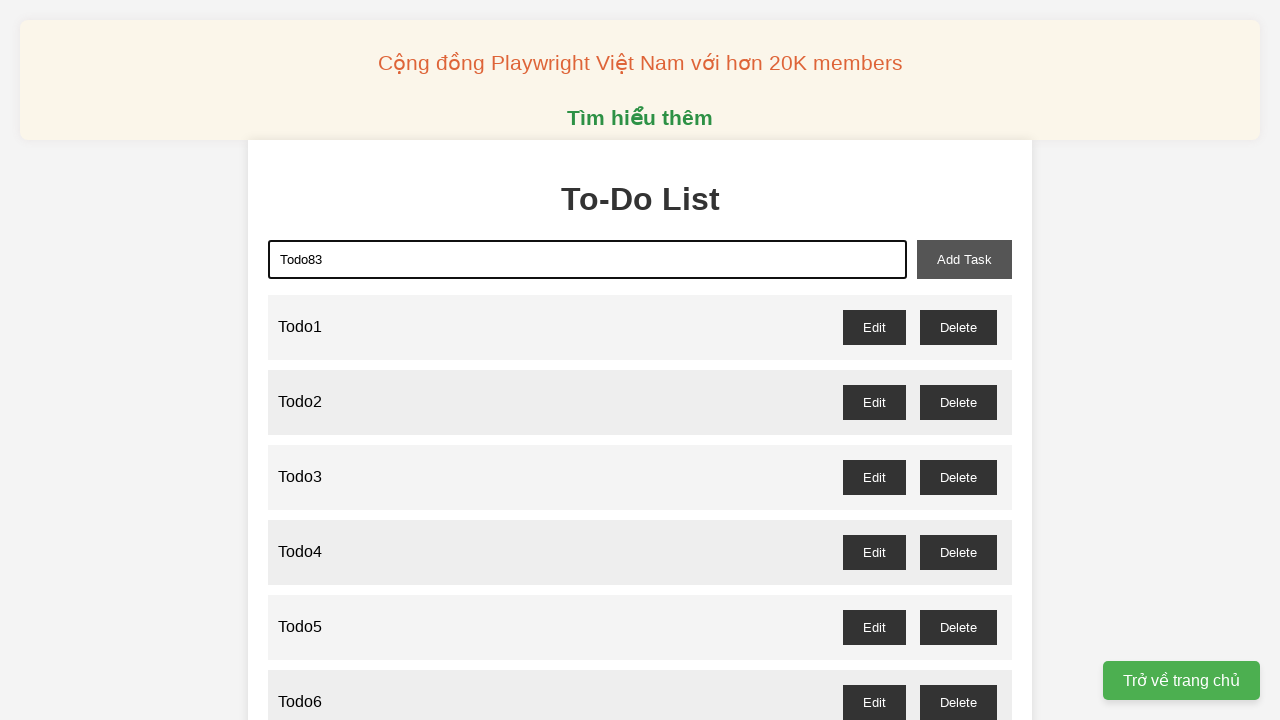

Clicked add-task button to add Todo83 at (964, 259) on xpath=//button[@id='add-task']
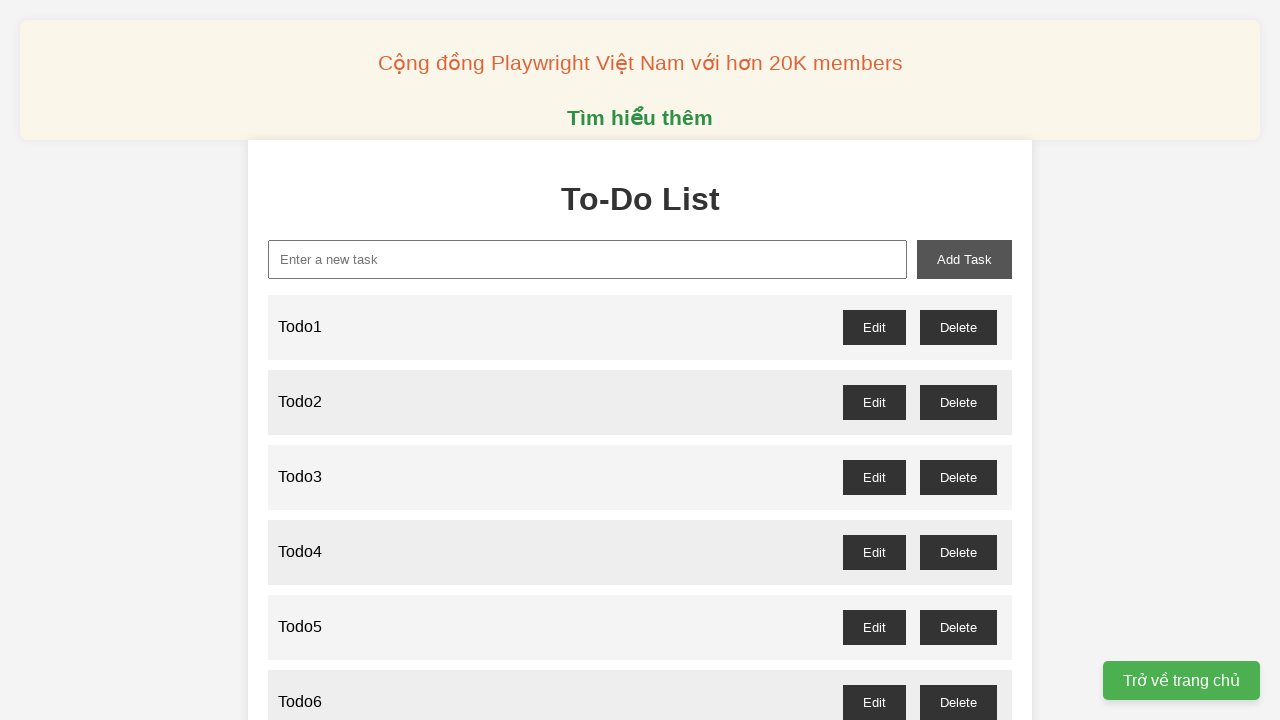

Filled new-task input with 'Todo84' on xpath=//input[@id='new-task']
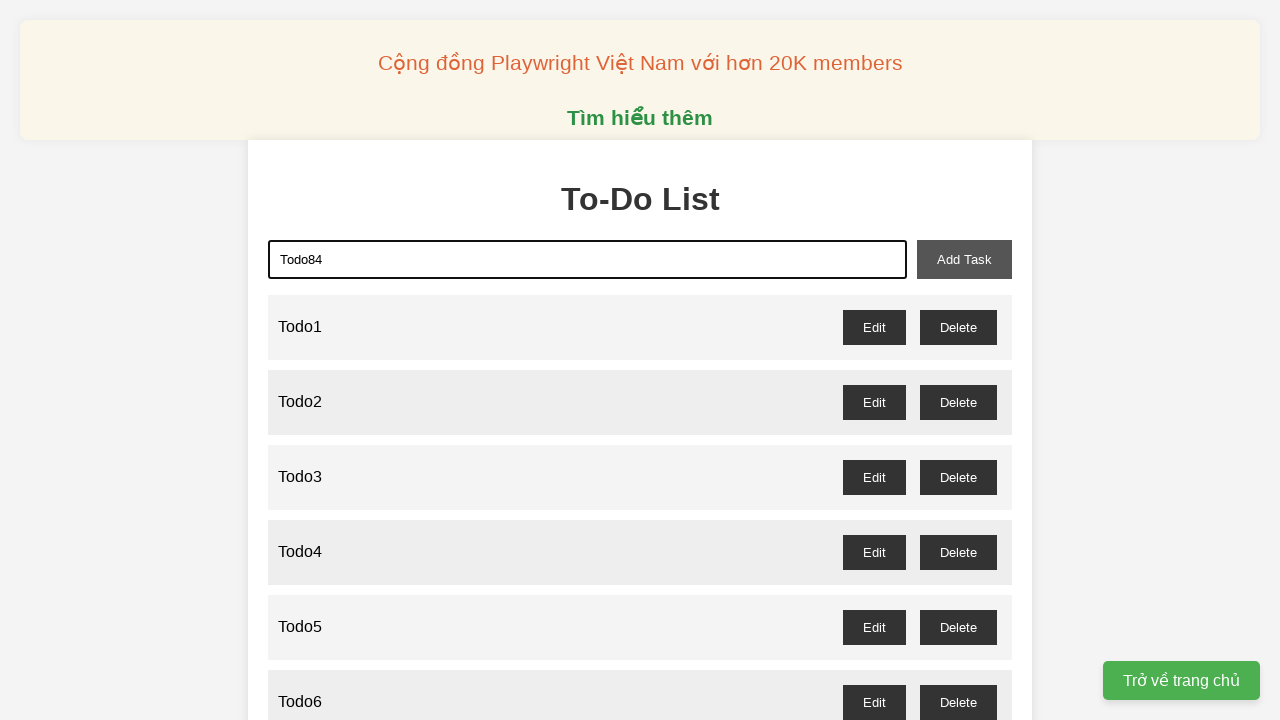

Clicked add-task button to add Todo84 at (964, 259) on xpath=//button[@id='add-task']
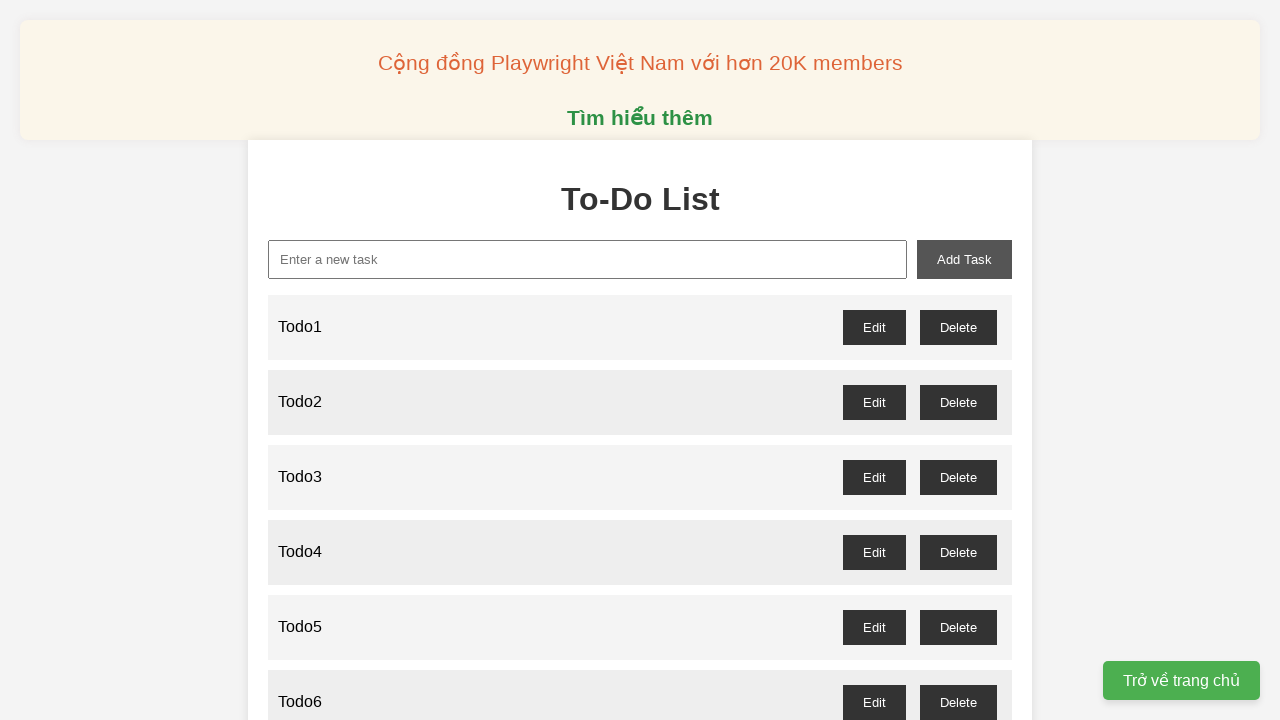

Filled new-task input with 'Todo85' on xpath=//input[@id='new-task']
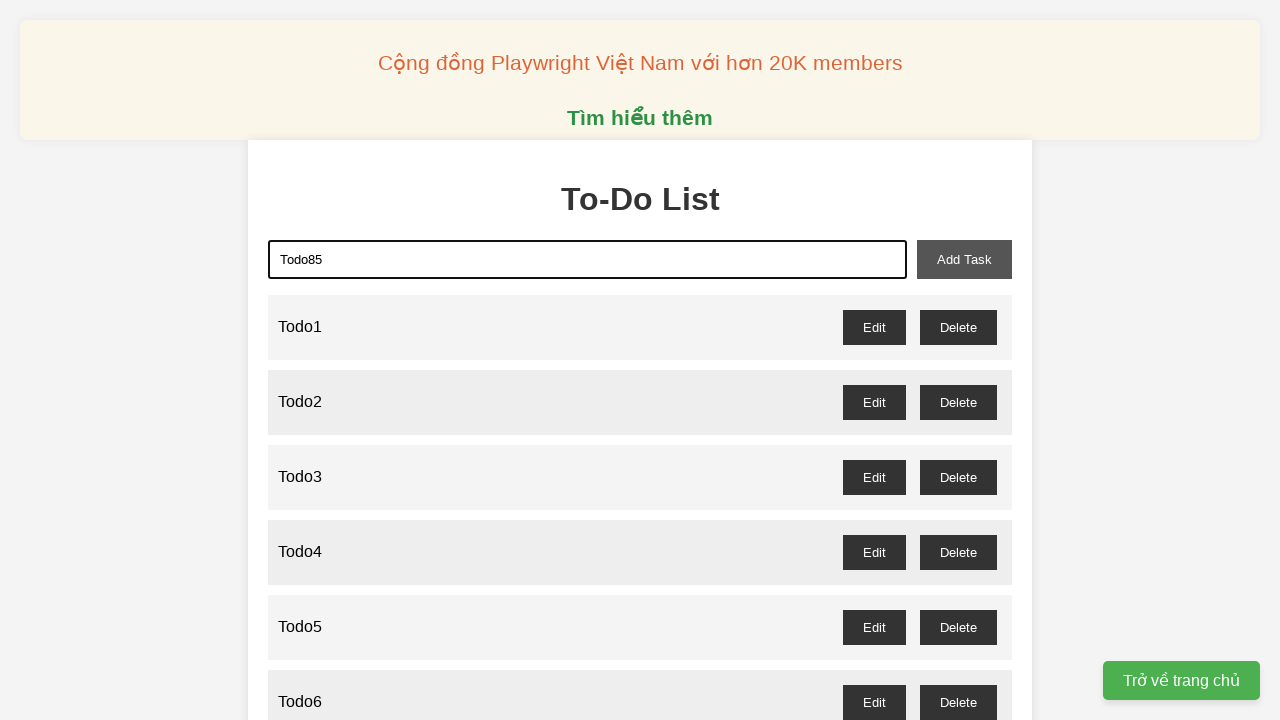

Clicked add-task button to add Todo85 at (964, 259) on xpath=//button[@id='add-task']
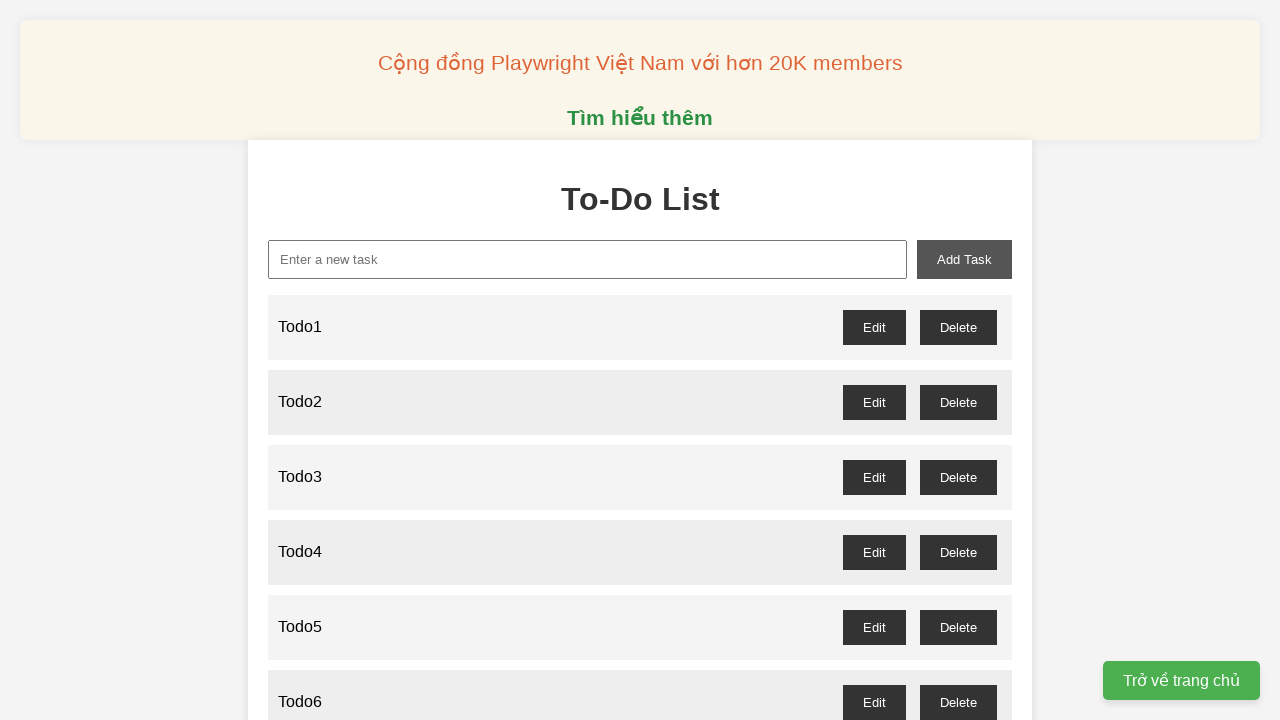

Filled new-task input with 'Todo86' on xpath=//input[@id='new-task']
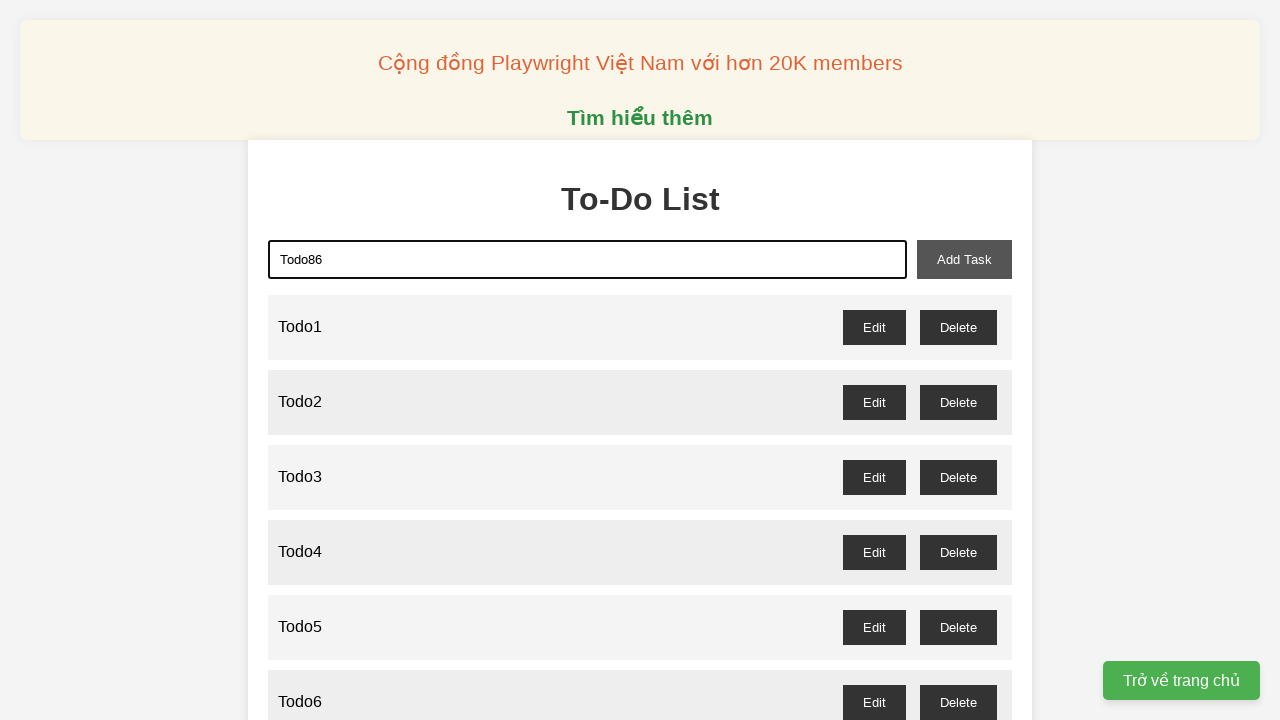

Clicked add-task button to add Todo86 at (964, 259) on xpath=//button[@id='add-task']
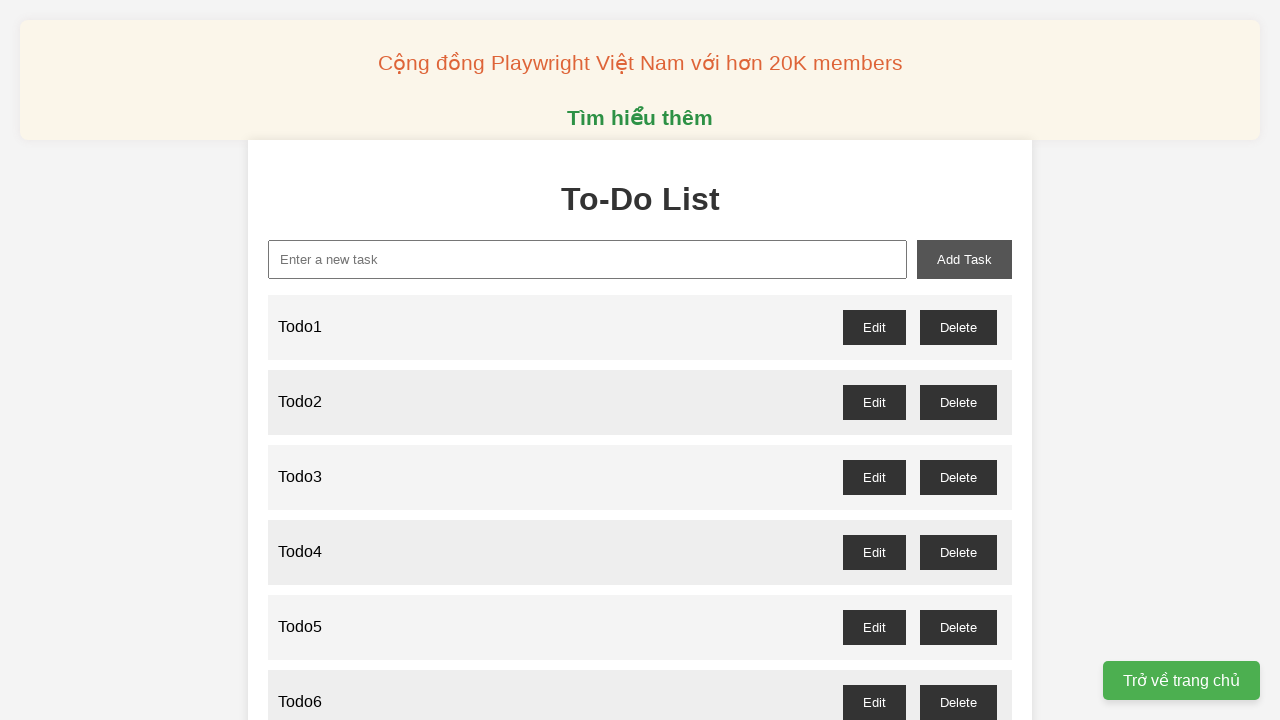

Filled new-task input with 'Todo87' on xpath=//input[@id='new-task']
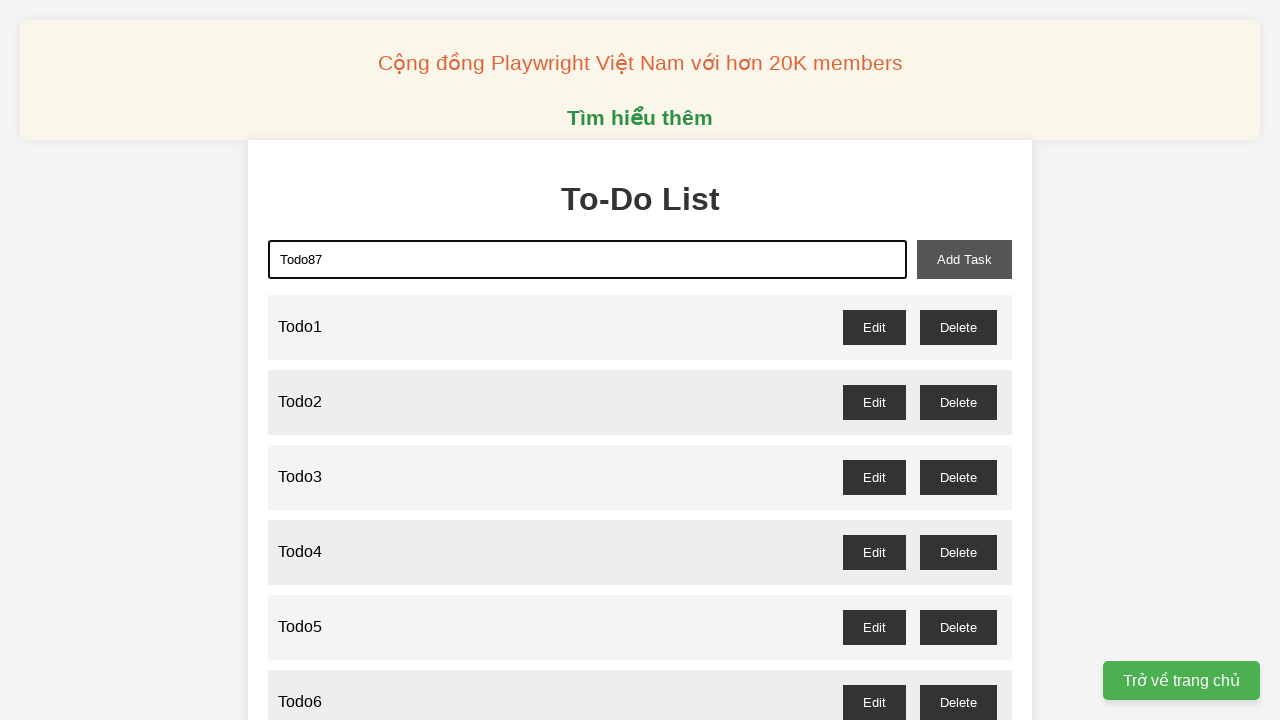

Clicked add-task button to add Todo87 at (964, 259) on xpath=//button[@id='add-task']
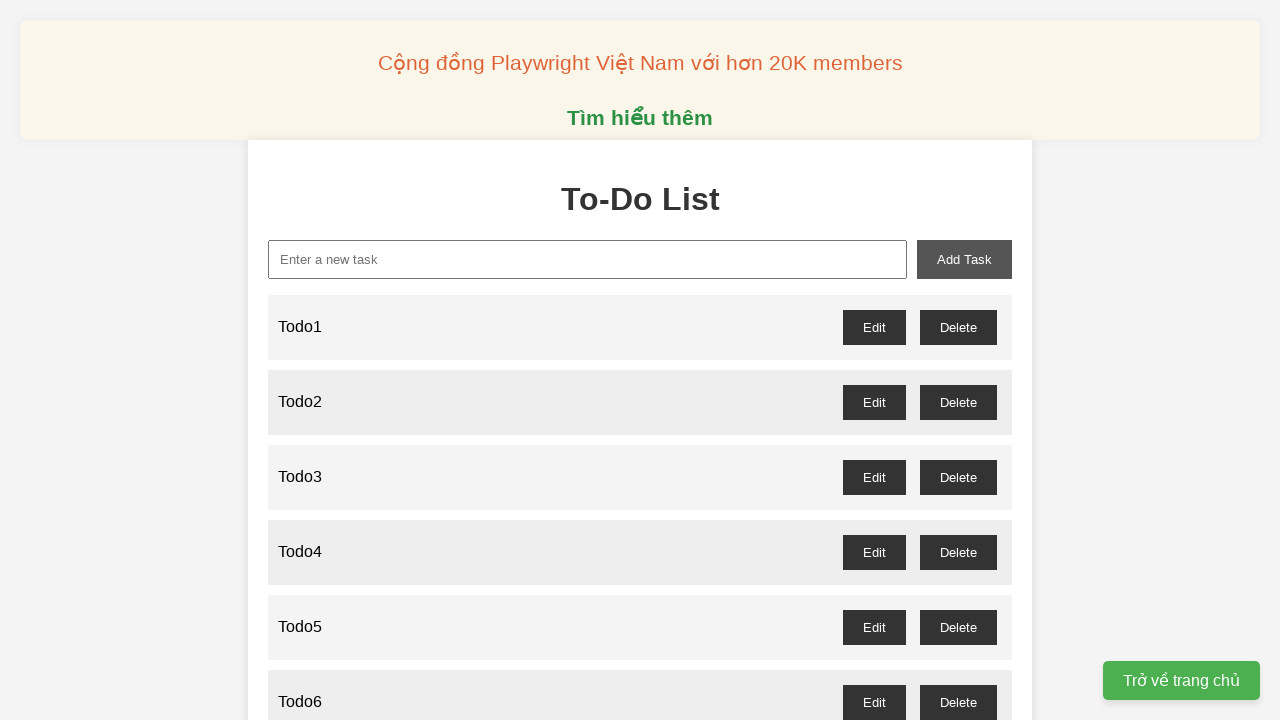

Filled new-task input with 'Todo88' on xpath=//input[@id='new-task']
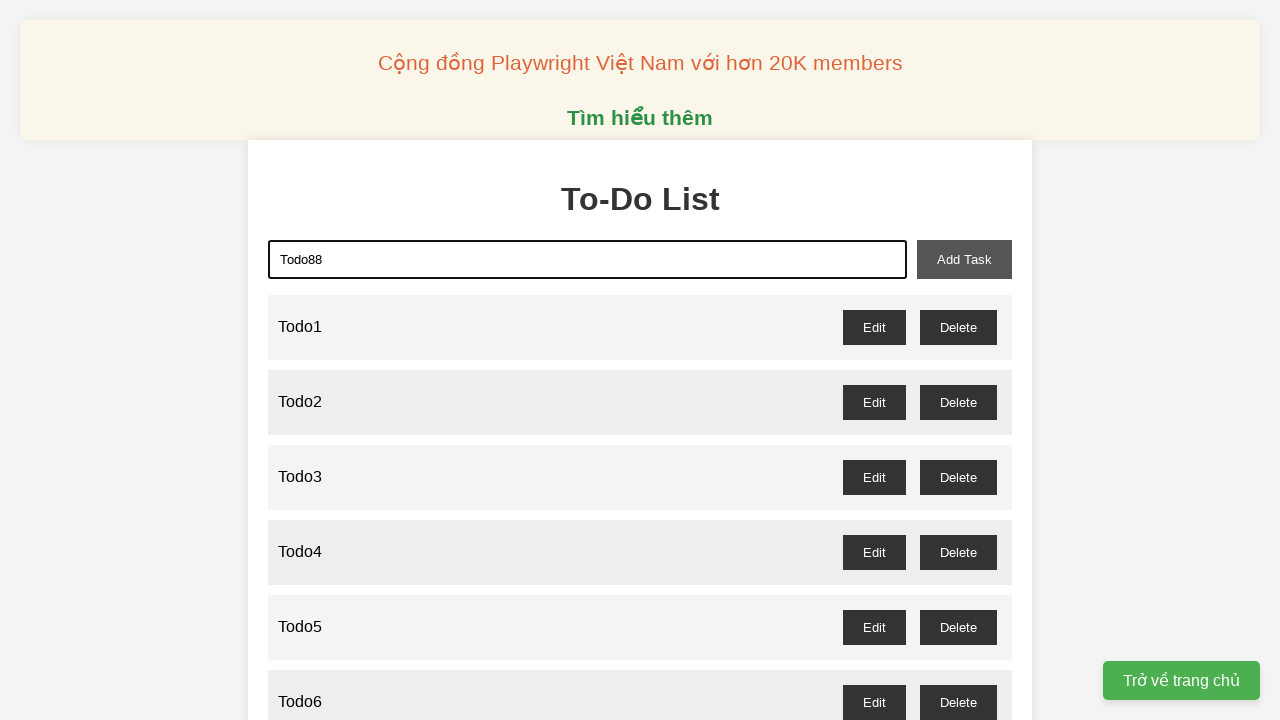

Clicked add-task button to add Todo88 at (964, 259) on xpath=//button[@id='add-task']
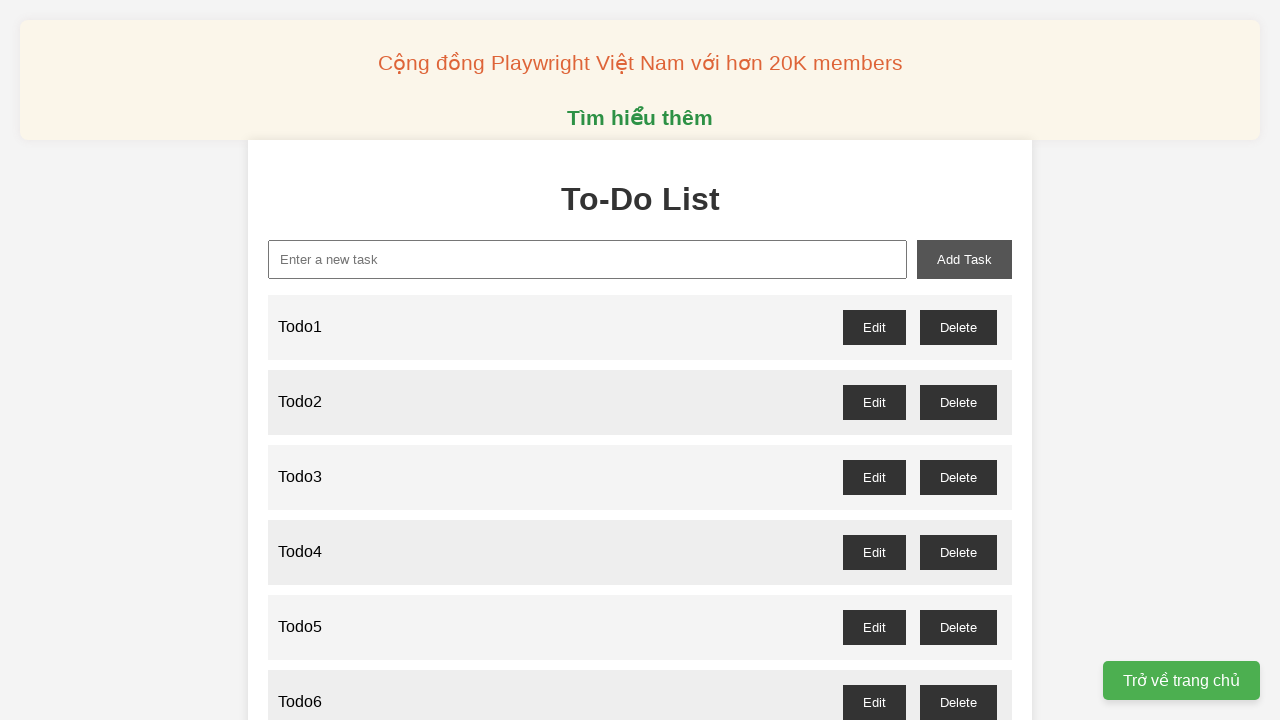

Filled new-task input with 'Todo89' on xpath=//input[@id='new-task']
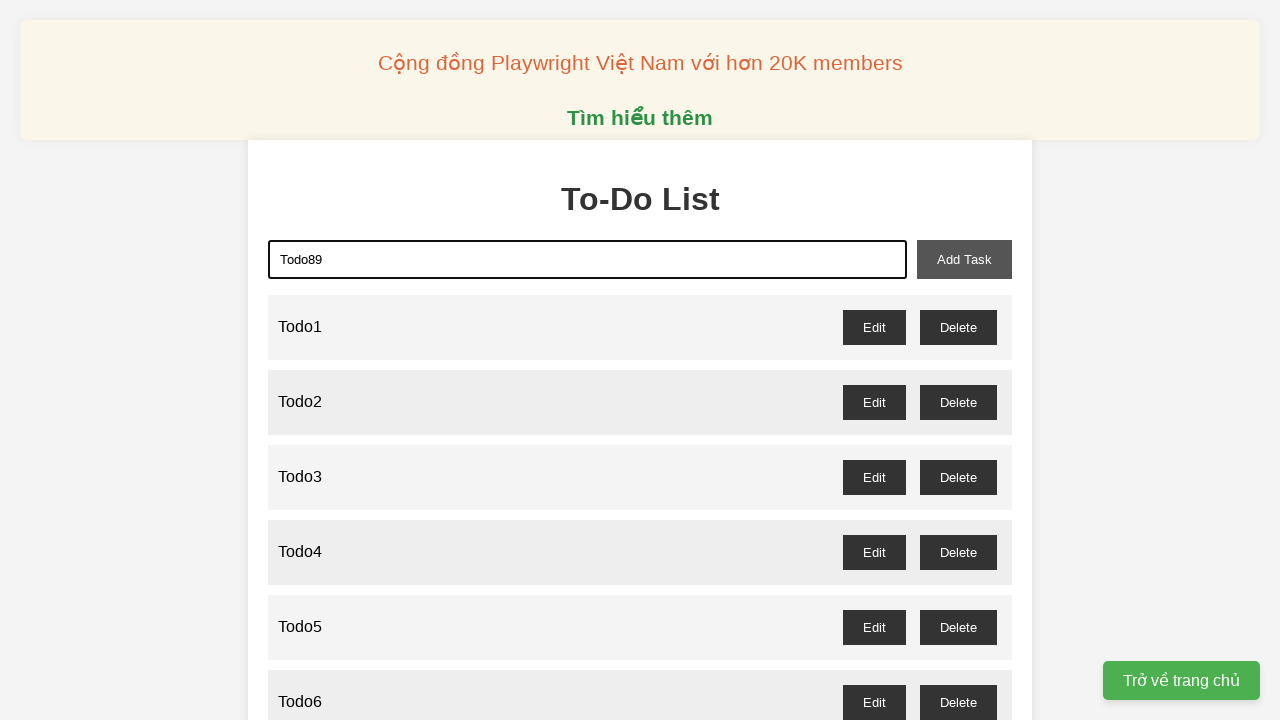

Clicked add-task button to add Todo89 at (964, 259) on xpath=//button[@id='add-task']
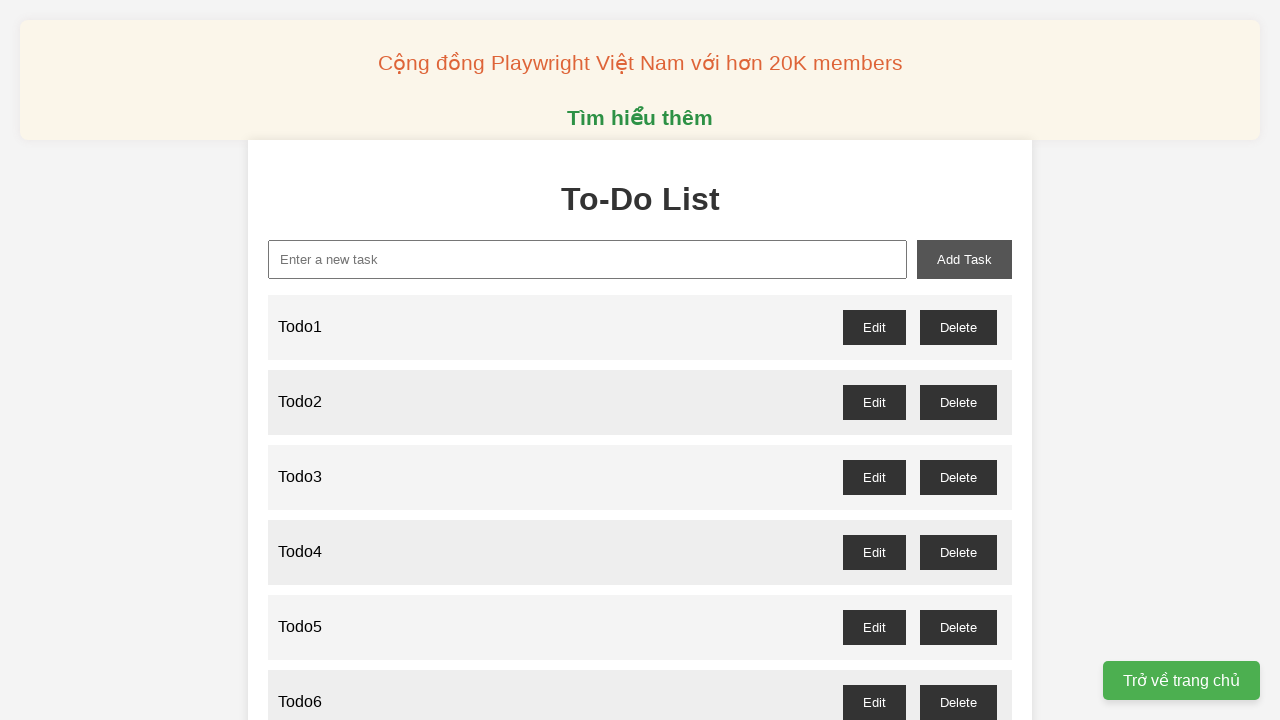

Filled new-task input with 'Todo90' on xpath=//input[@id='new-task']
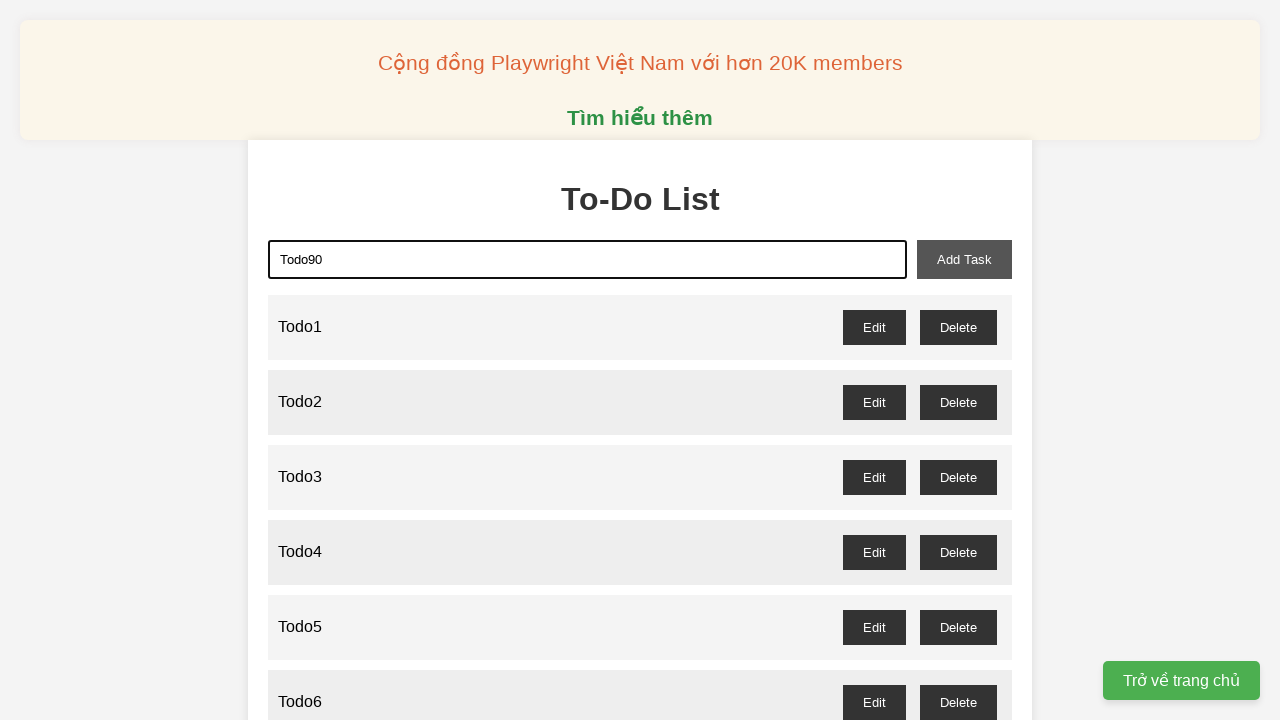

Clicked add-task button to add Todo90 at (964, 259) on xpath=//button[@id='add-task']
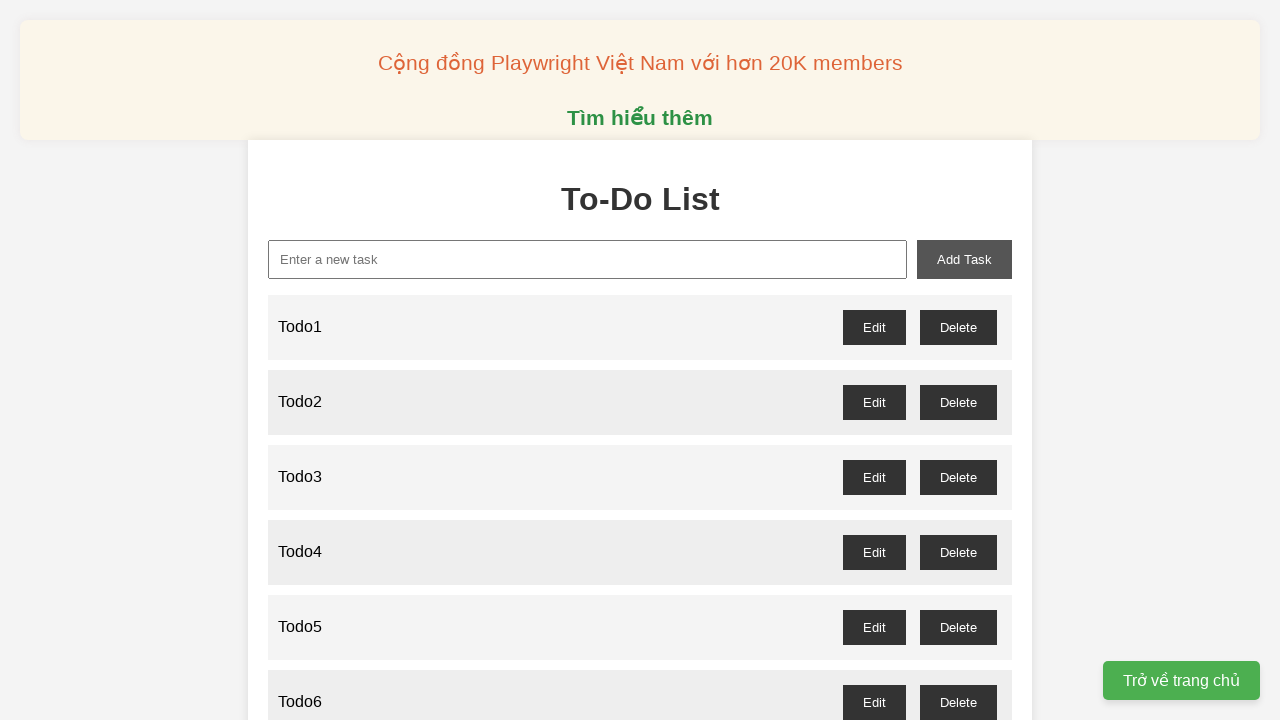

Filled new-task input with 'Todo91' on xpath=//input[@id='new-task']
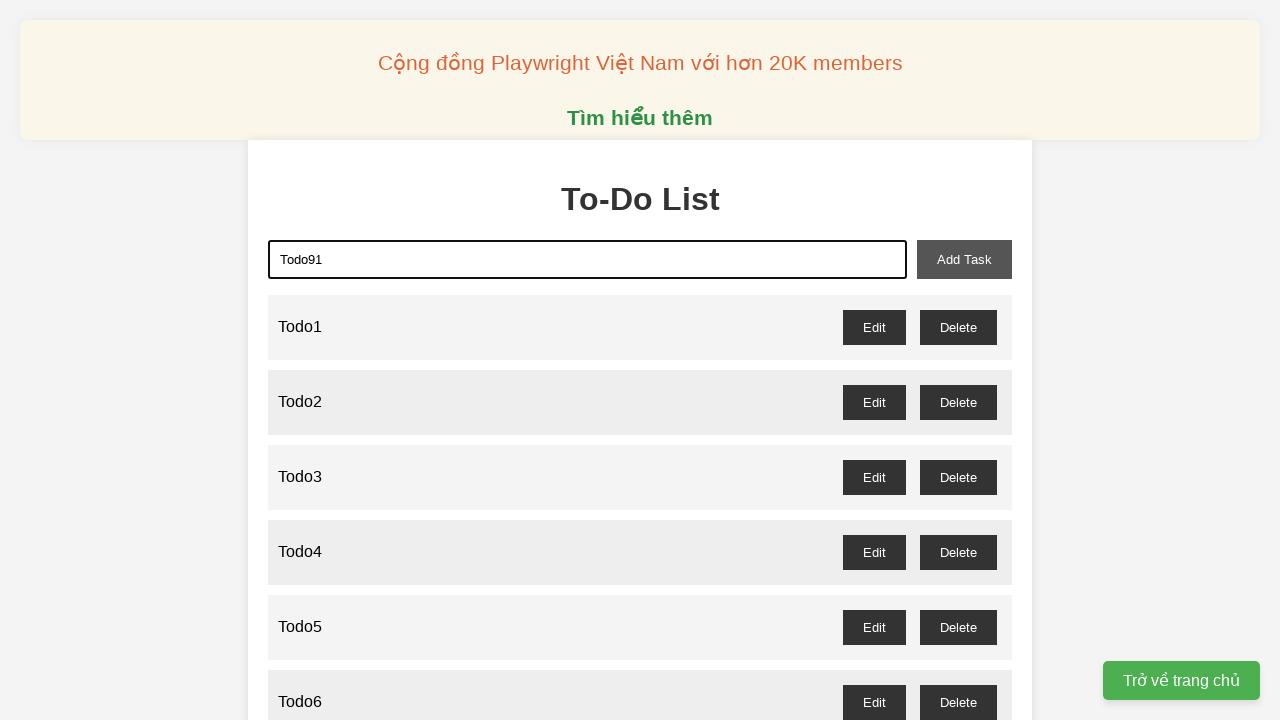

Clicked add-task button to add Todo91 at (964, 259) on xpath=//button[@id='add-task']
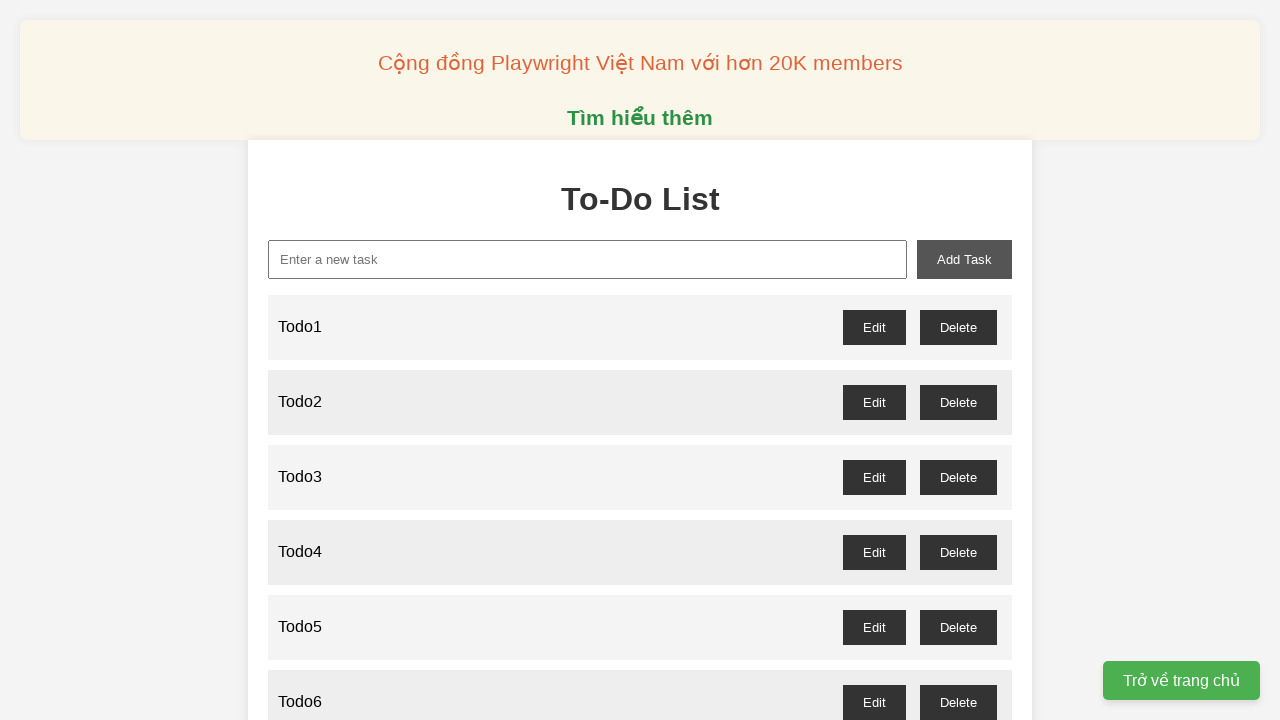

Filled new-task input with 'Todo92' on xpath=//input[@id='new-task']
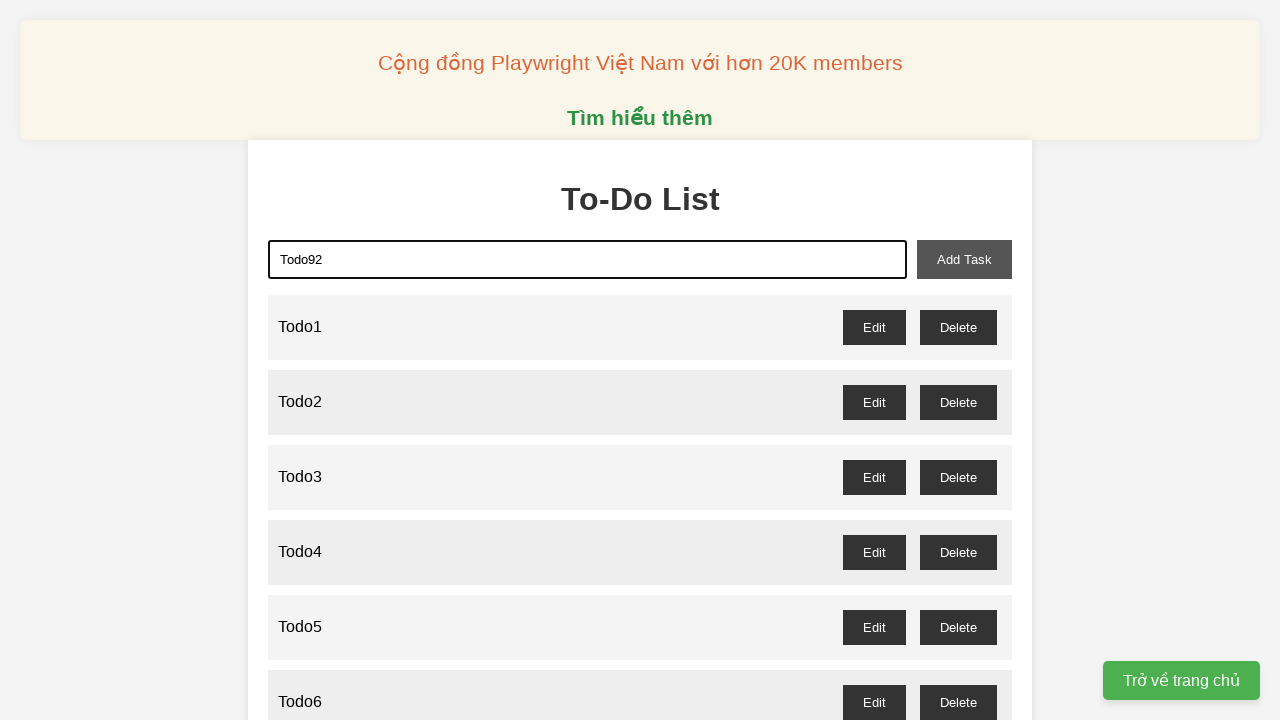

Clicked add-task button to add Todo92 at (964, 259) on xpath=//button[@id='add-task']
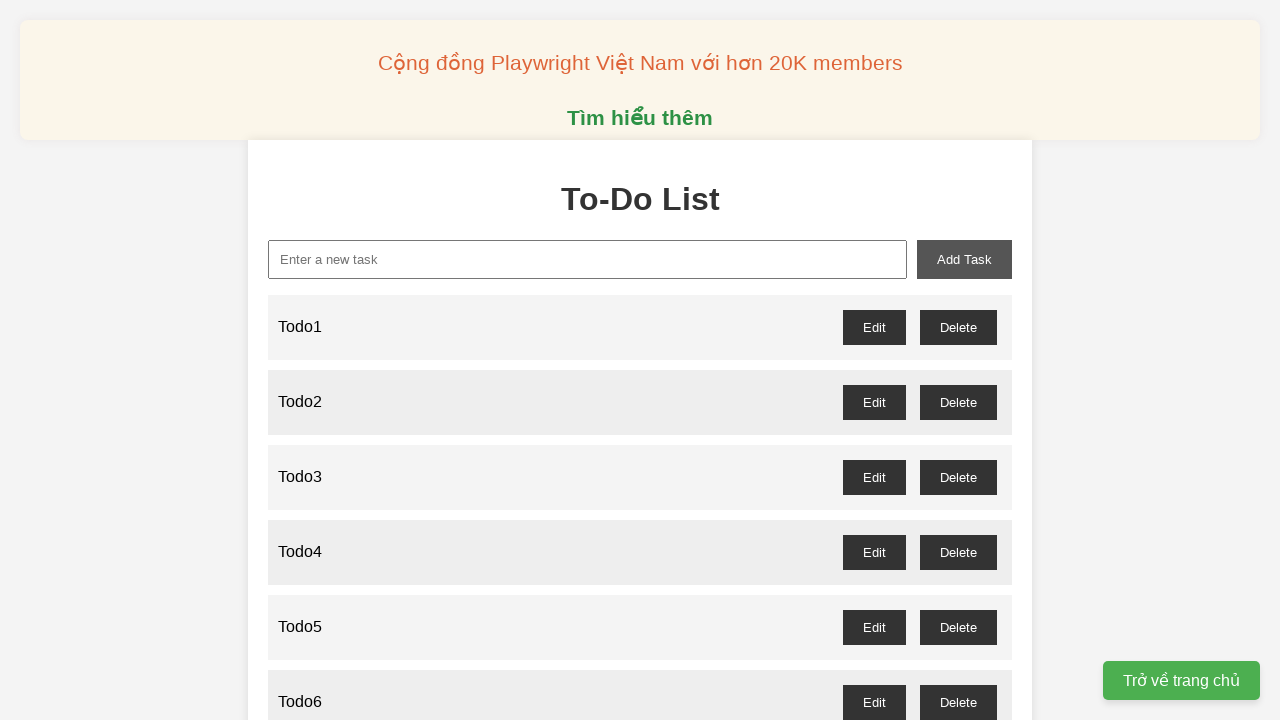

Filled new-task input with 'Todo93' on xpath=//input[@id='new-task']
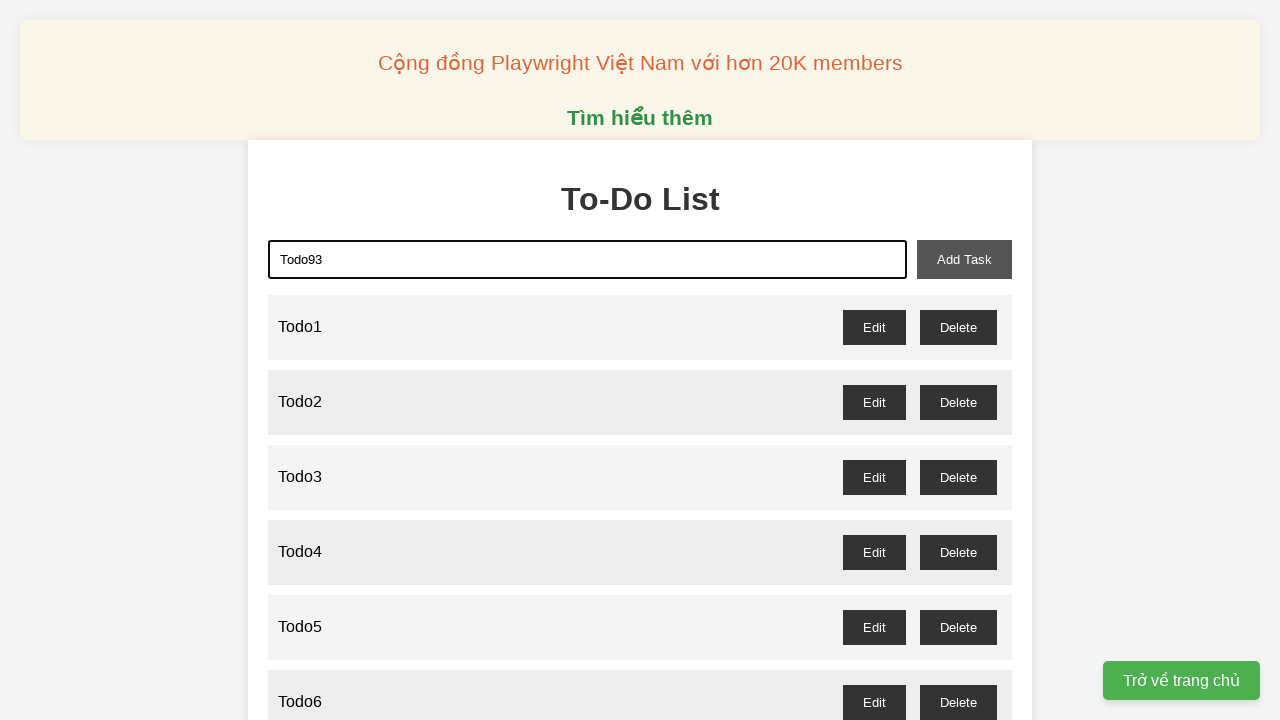

Clicked add-task button to add Todo93 at (964, 259) on xpath=//button[@id='add-task']
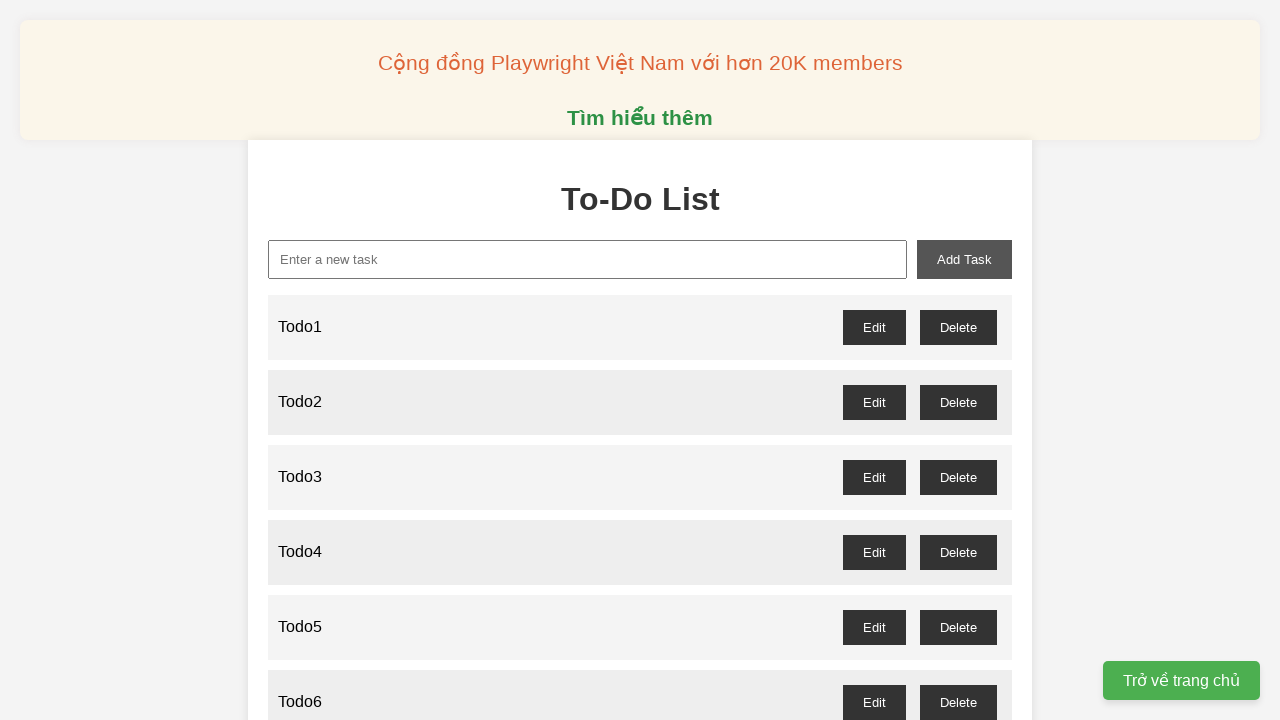

Filled new-task input with 'Todo94' on xpath=//input[@id='new-task']
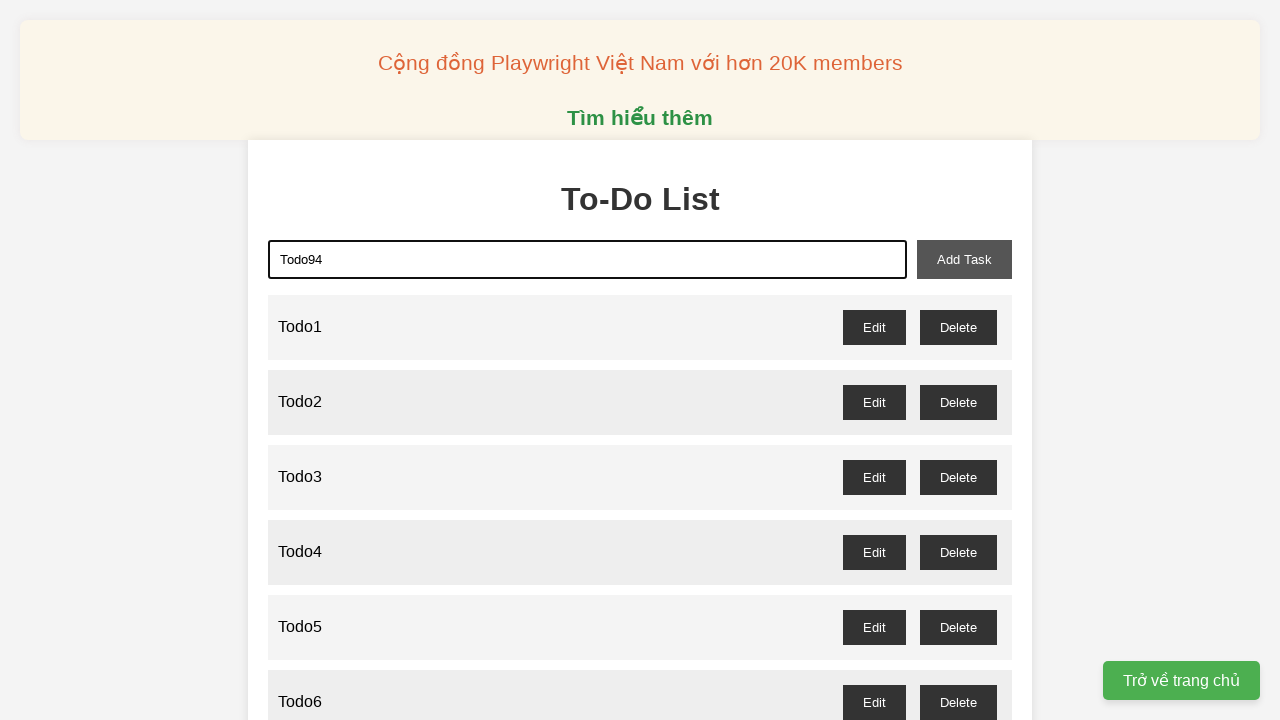

Clicked add-task button to add Todo94 at (964, 259) on xpath=//button[@id='add-task']
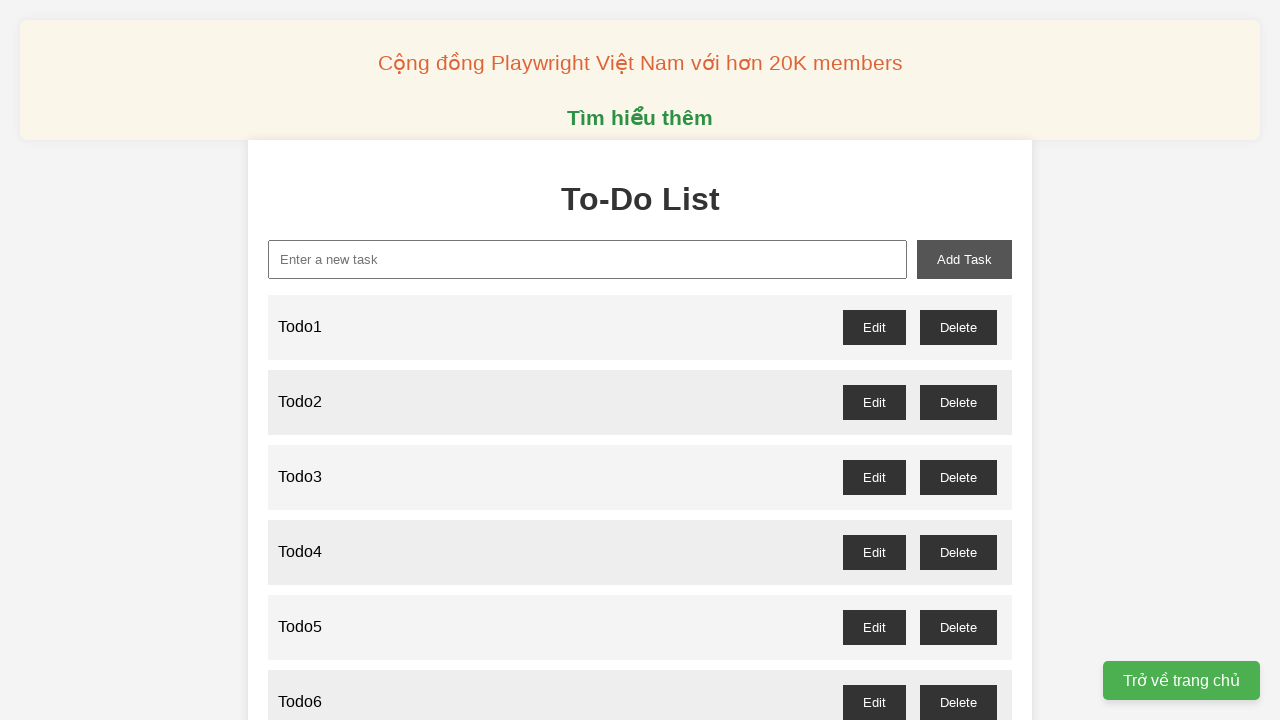

Filled new-task input with 'Todo95' on xpath=//input[@id='new-task']
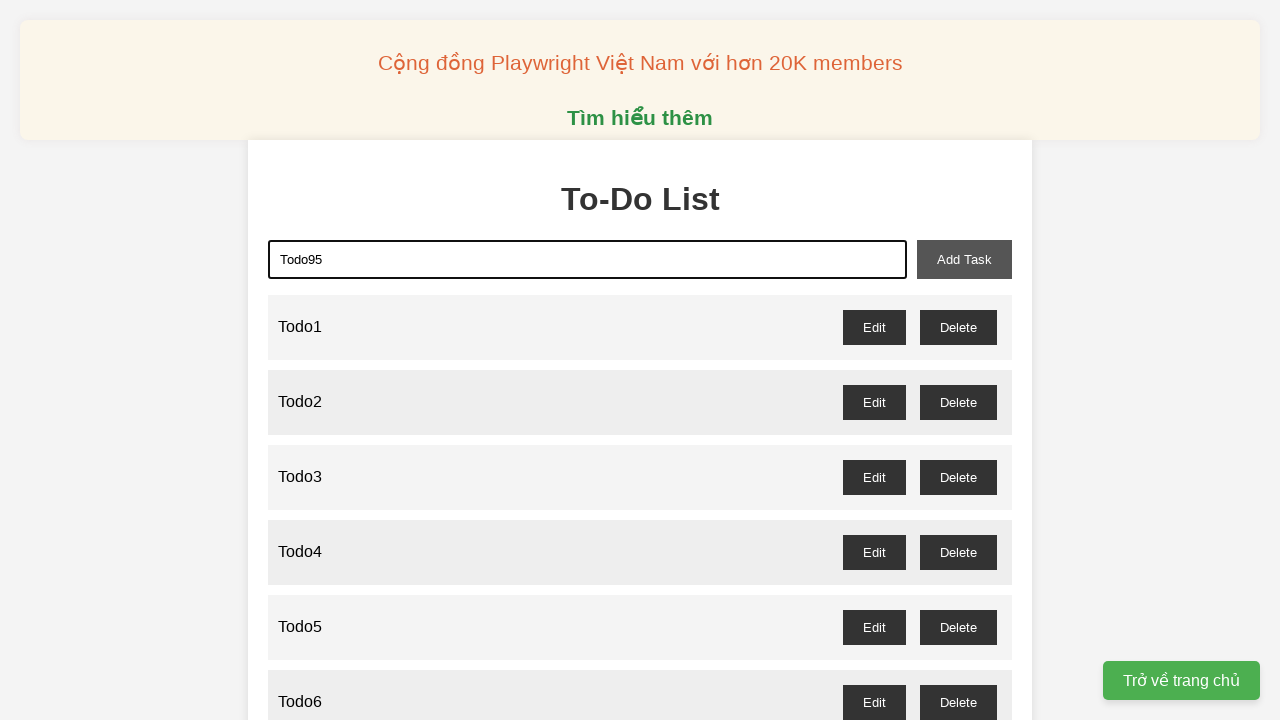

Clicked add-task button to add Todo95 at (964, 259) on xpath=//button[@id='add-task']
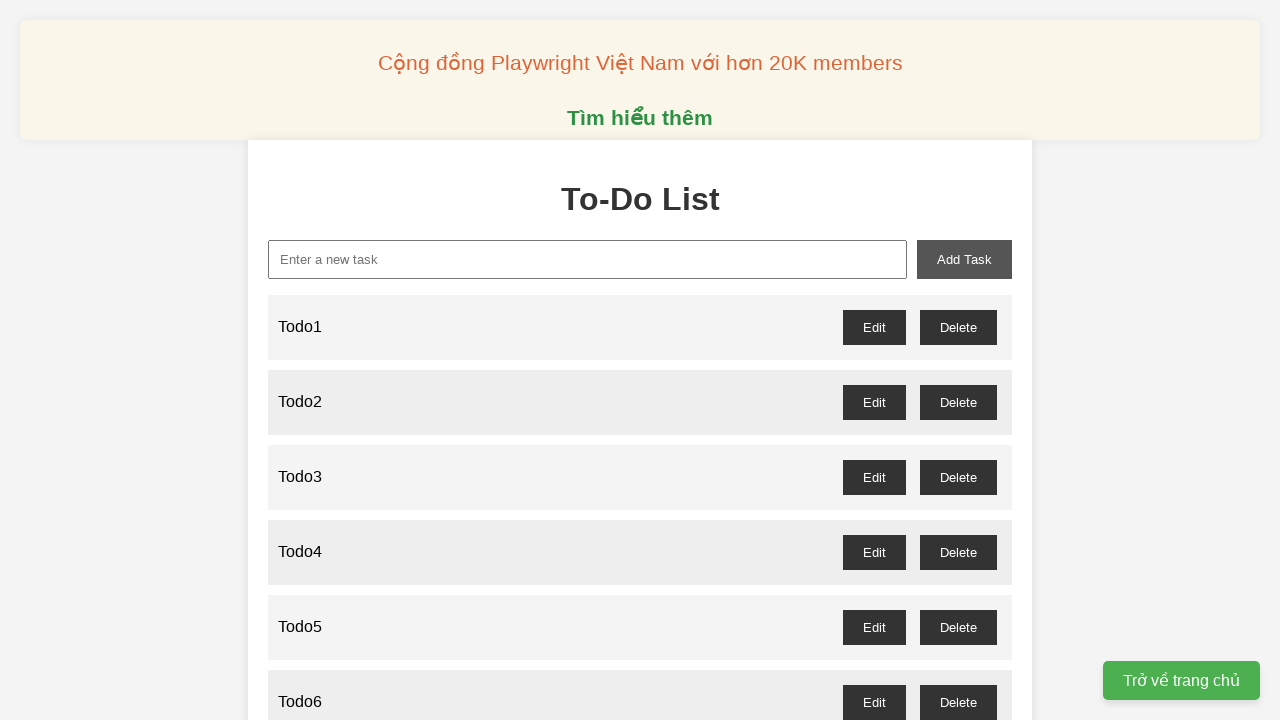

Filled new-task input with 'Todo96' on xpath=//input[@id='new-task']
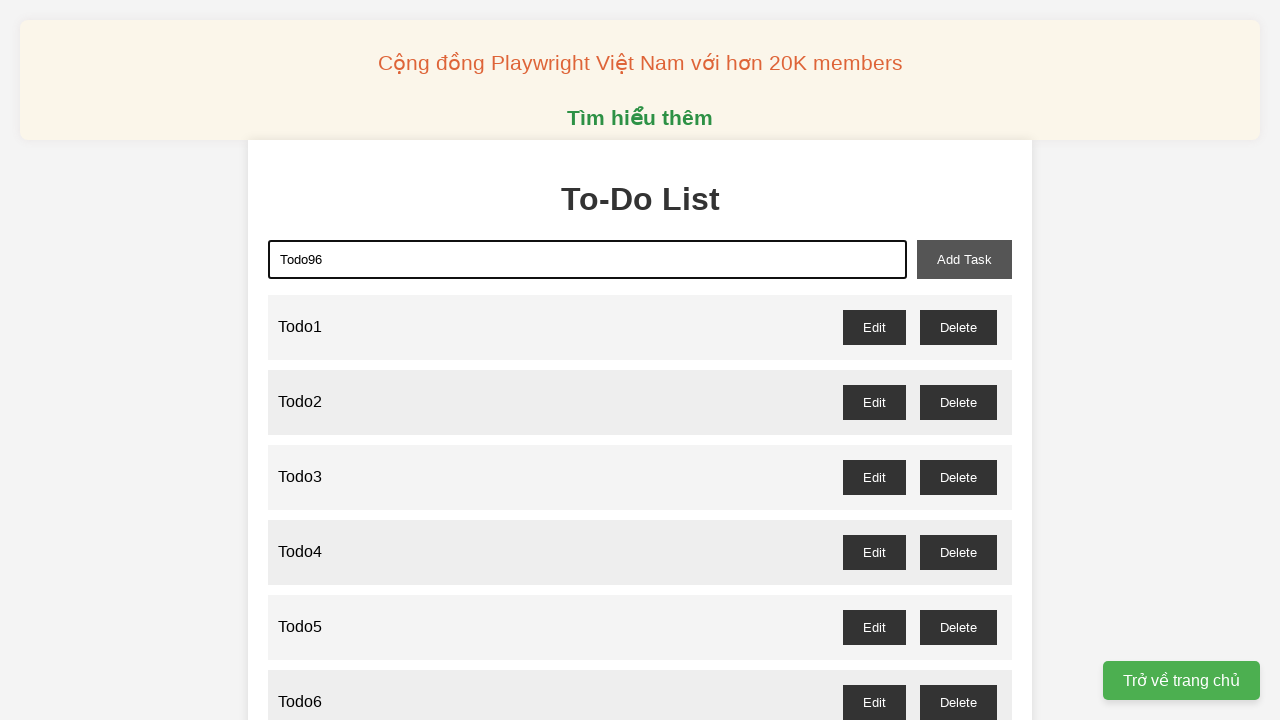

Clicked add-task button to add Todo96 at (964, 259) on xpath=//button[@id='add-task']
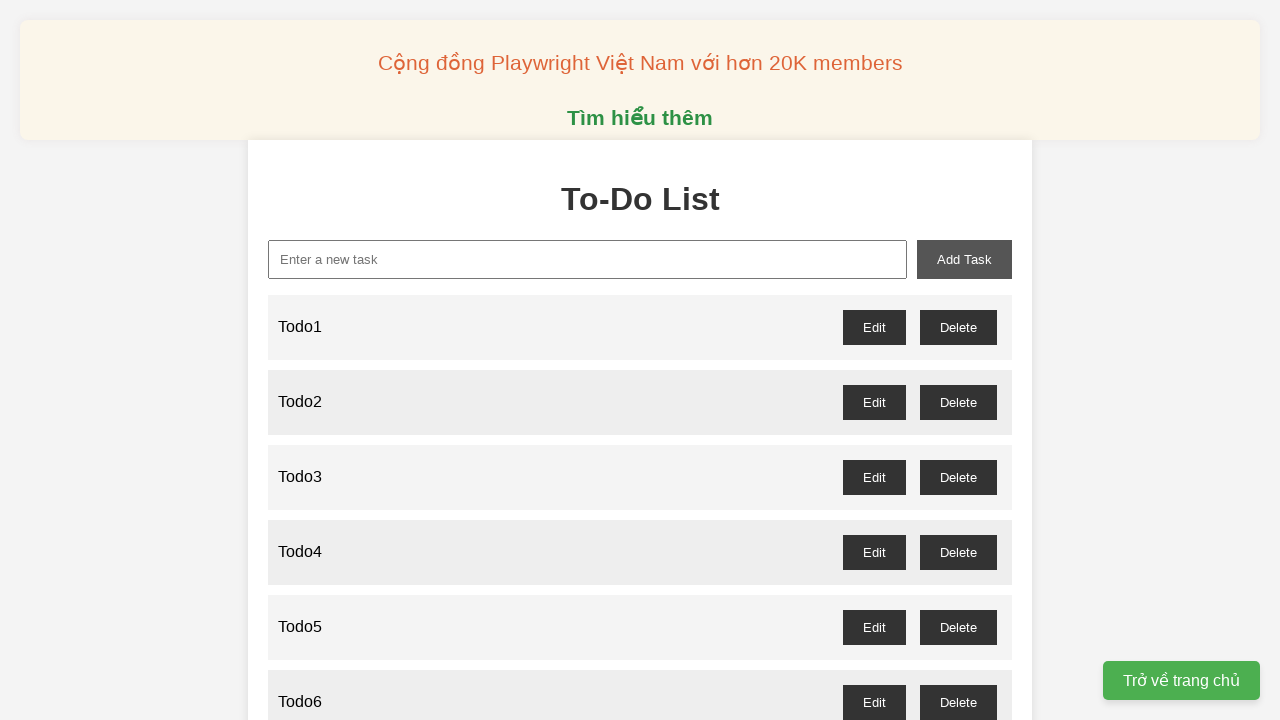

Filled new-task input with 'Todo97' on xpath=//input[@id='new-task']
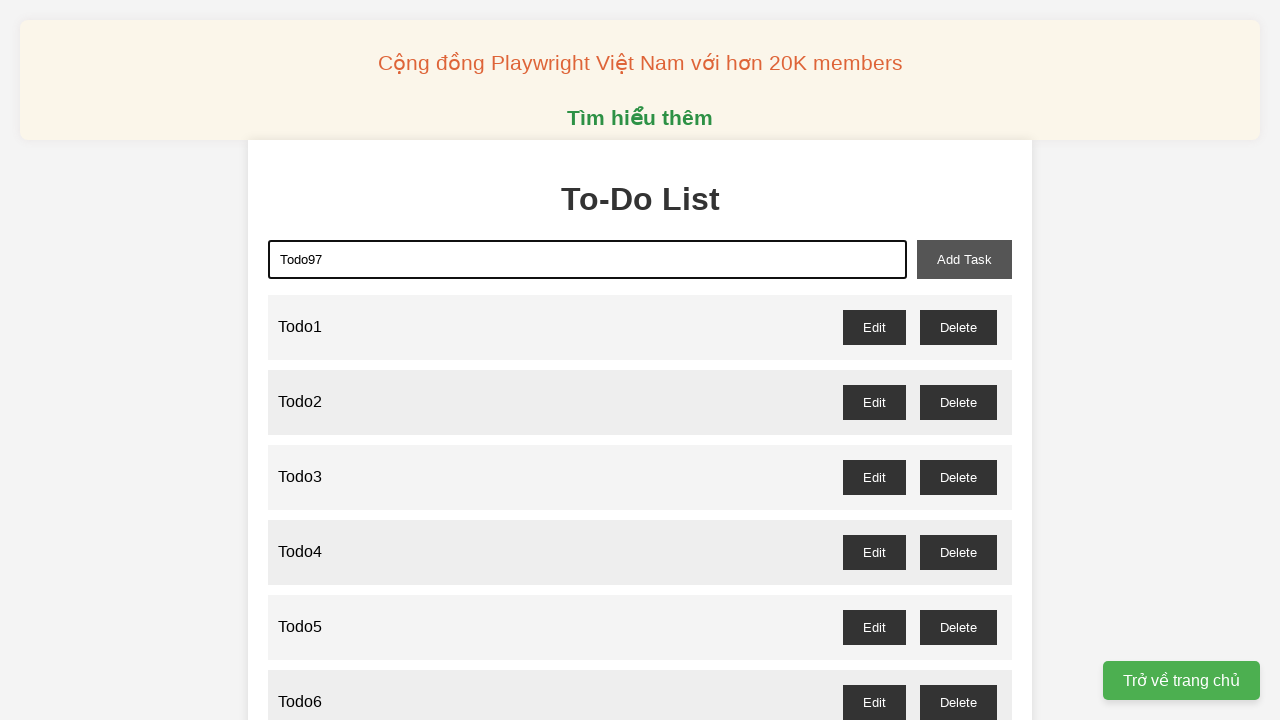

Clicked add-task button to add Todo97 at (964, 259) on xpath=//button[@id='add-task']
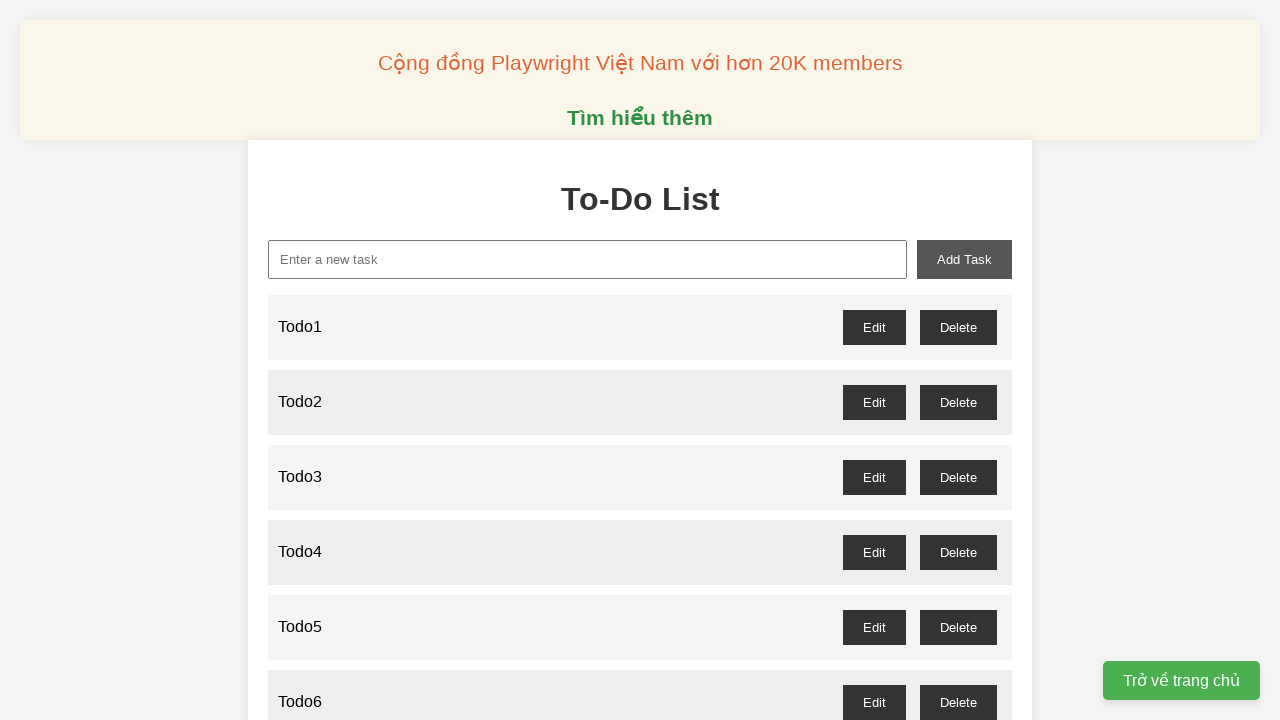

Filled new-task input with 'Todo98' on xpath=//input[@id='new-task']
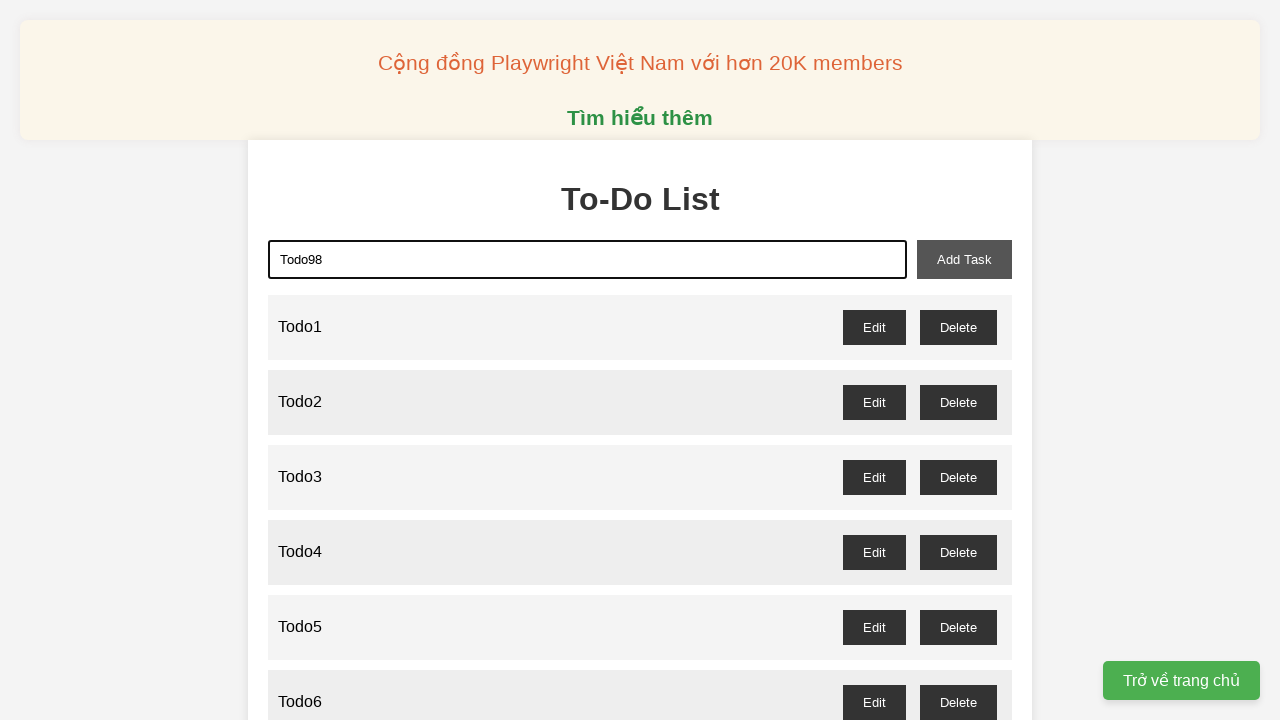

Clicked add-task button to add Todo98 at (964, 259) on xpath=//button[@id='add-task']
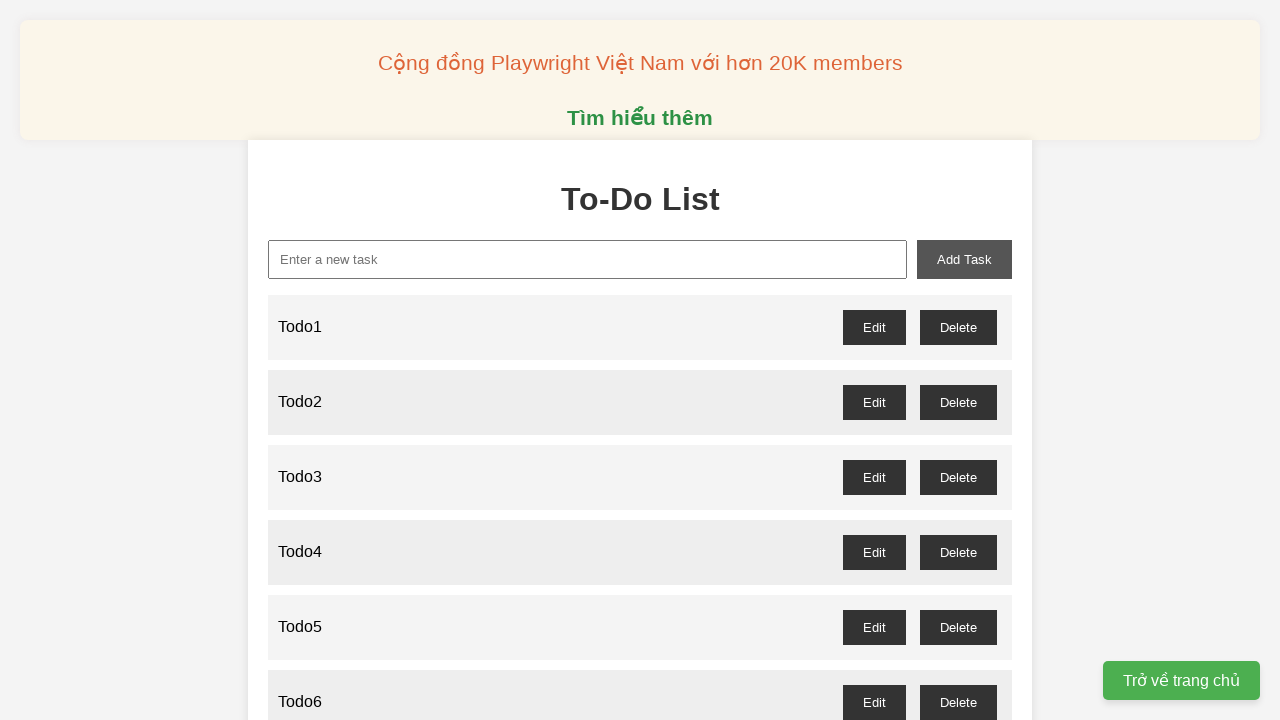

Filled new-task input with 'Todo99' on xpath=//input[@id='new-task']
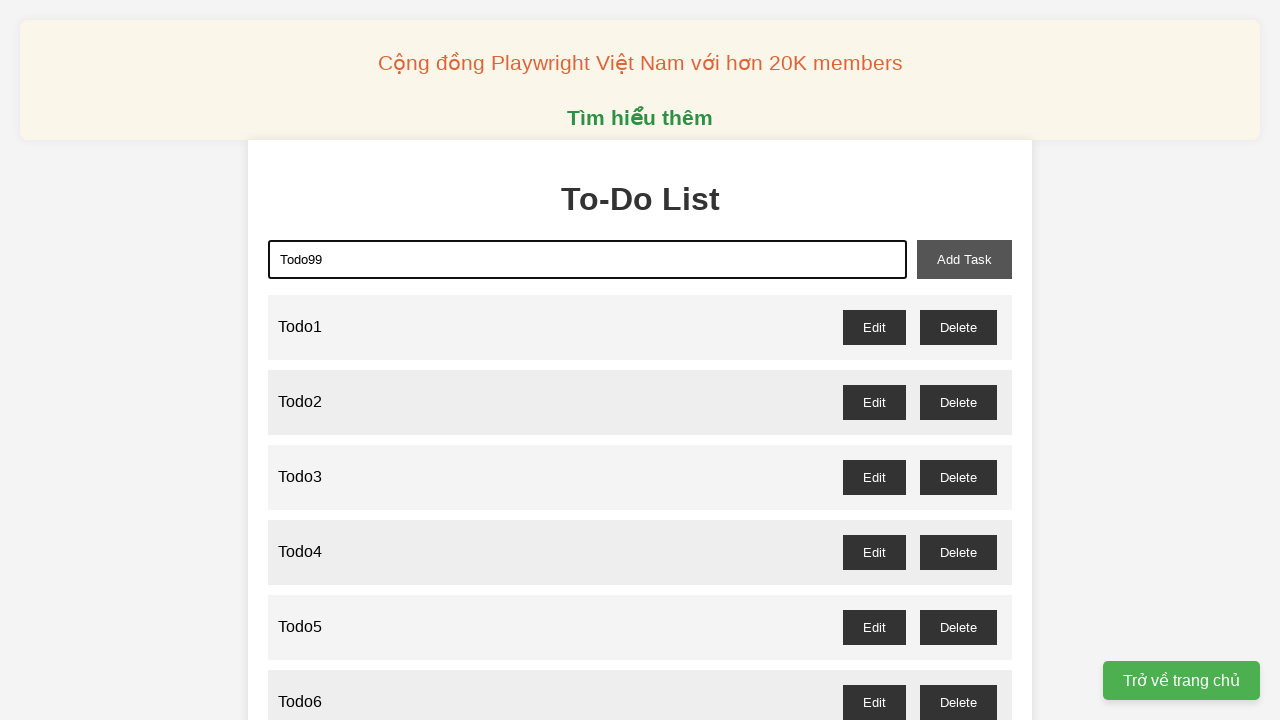

Clicked add-task button to add Todo99 at (964, 259) on xpath=//button[@id='add-task']
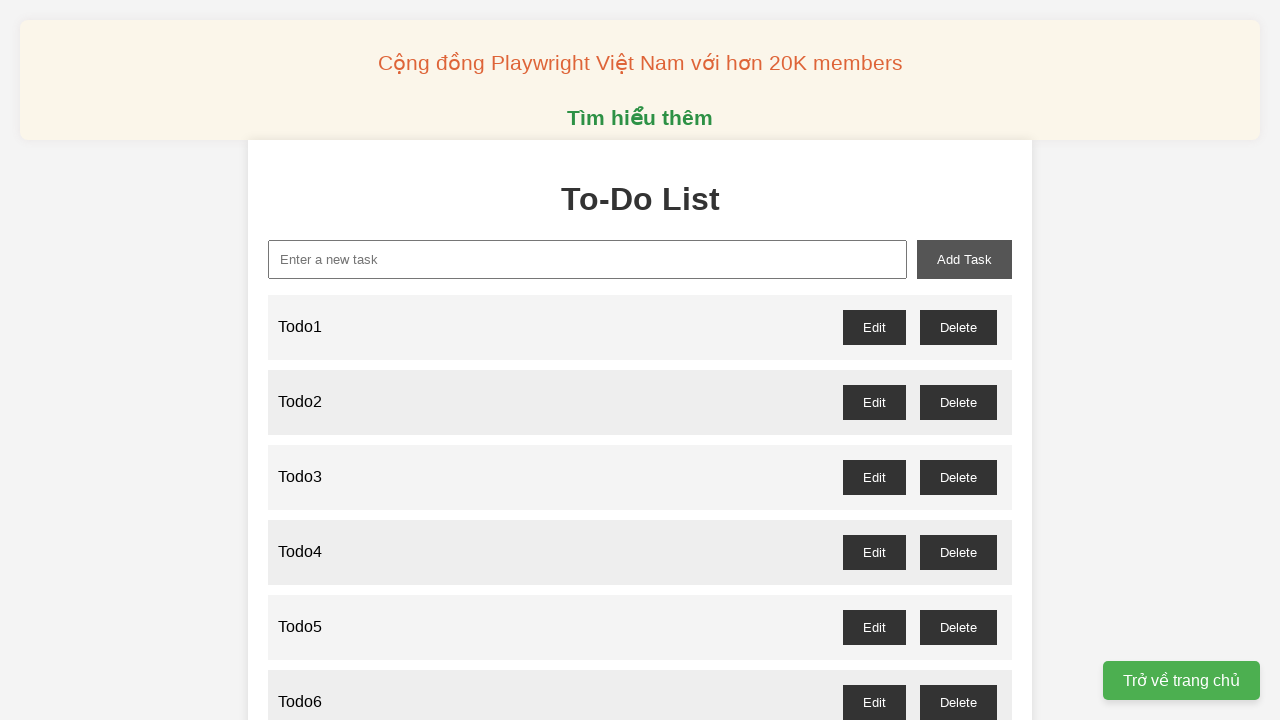

Filled new-task input with 'Todo100' on xpath=//input[@id='new-task']
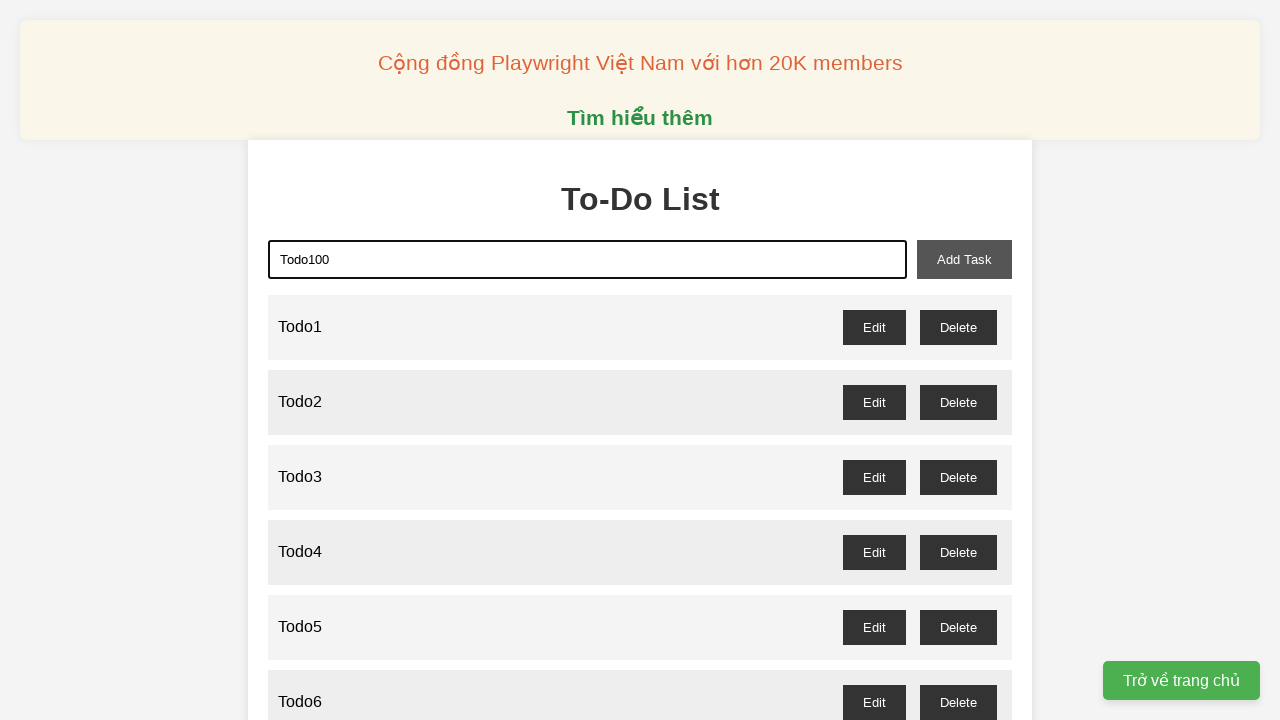

Clicked add-task button to add Todo100 at (964, 259) on xpath=//button[@id='add-task']
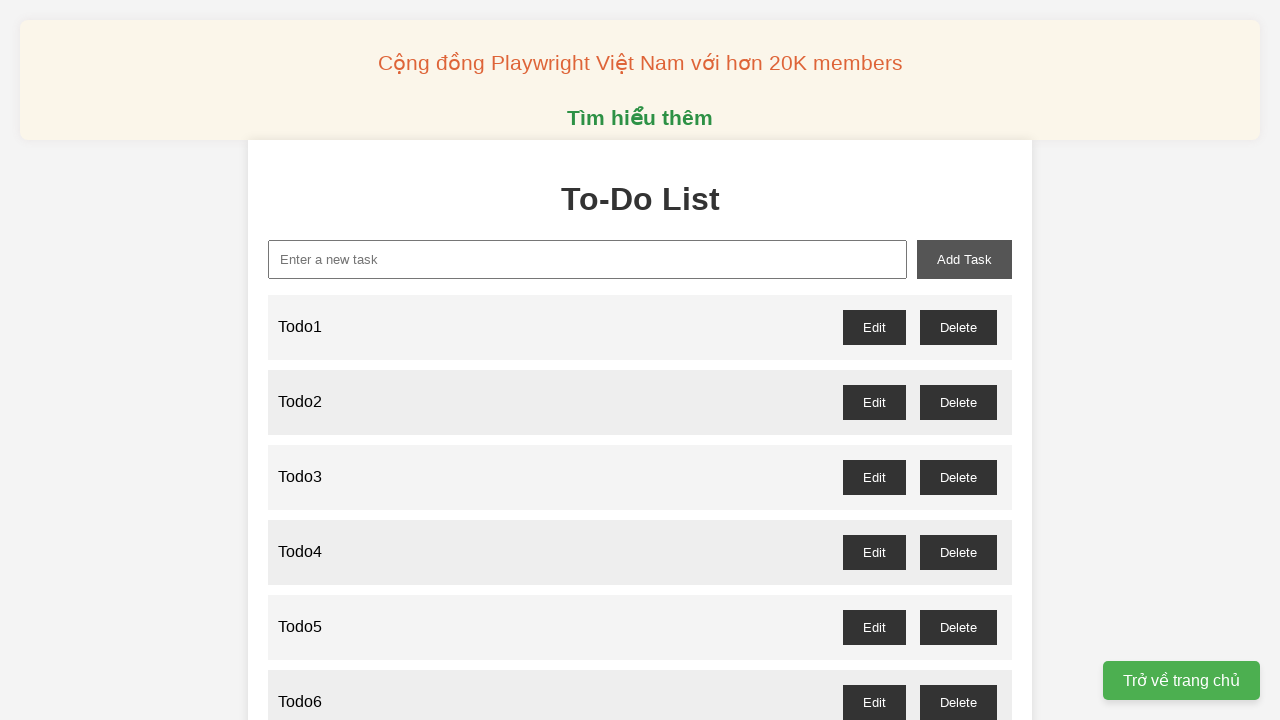

Set up dialog handler to auto-accept confirmation dialogs
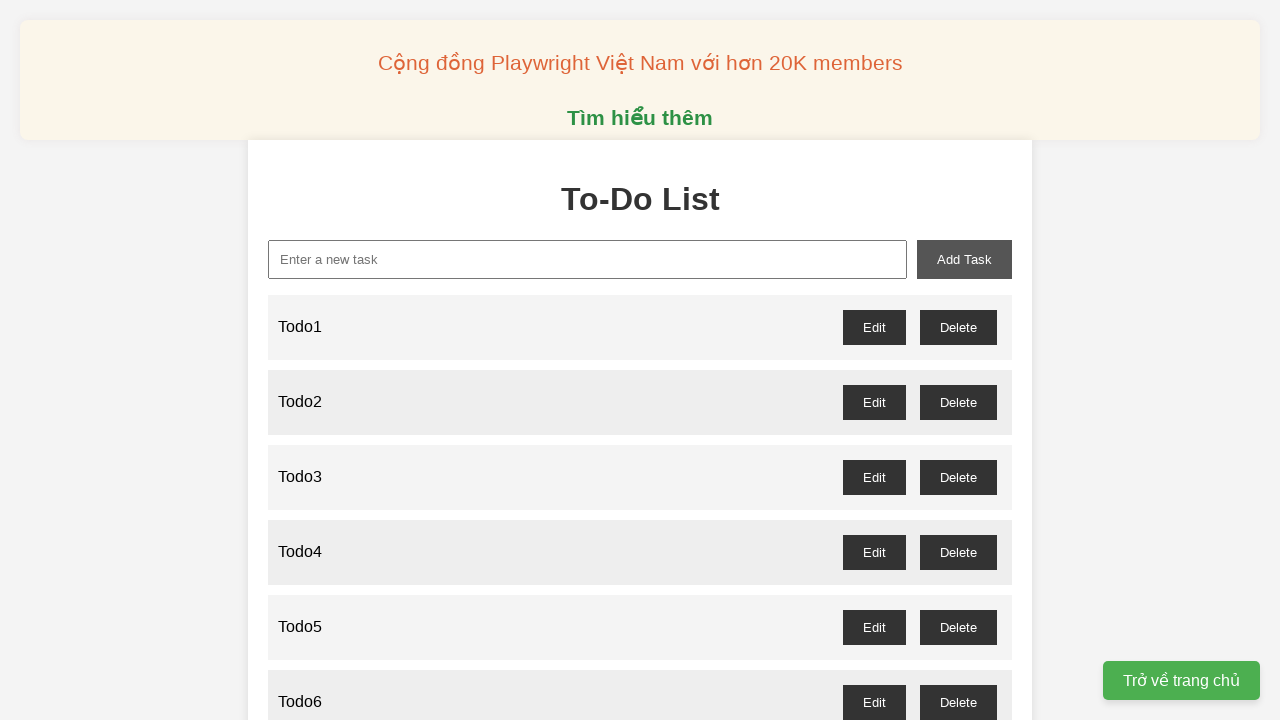

Clicked delete button for odd-numbered todo1 at (958, 327) on //button[@id='todo1-delete']
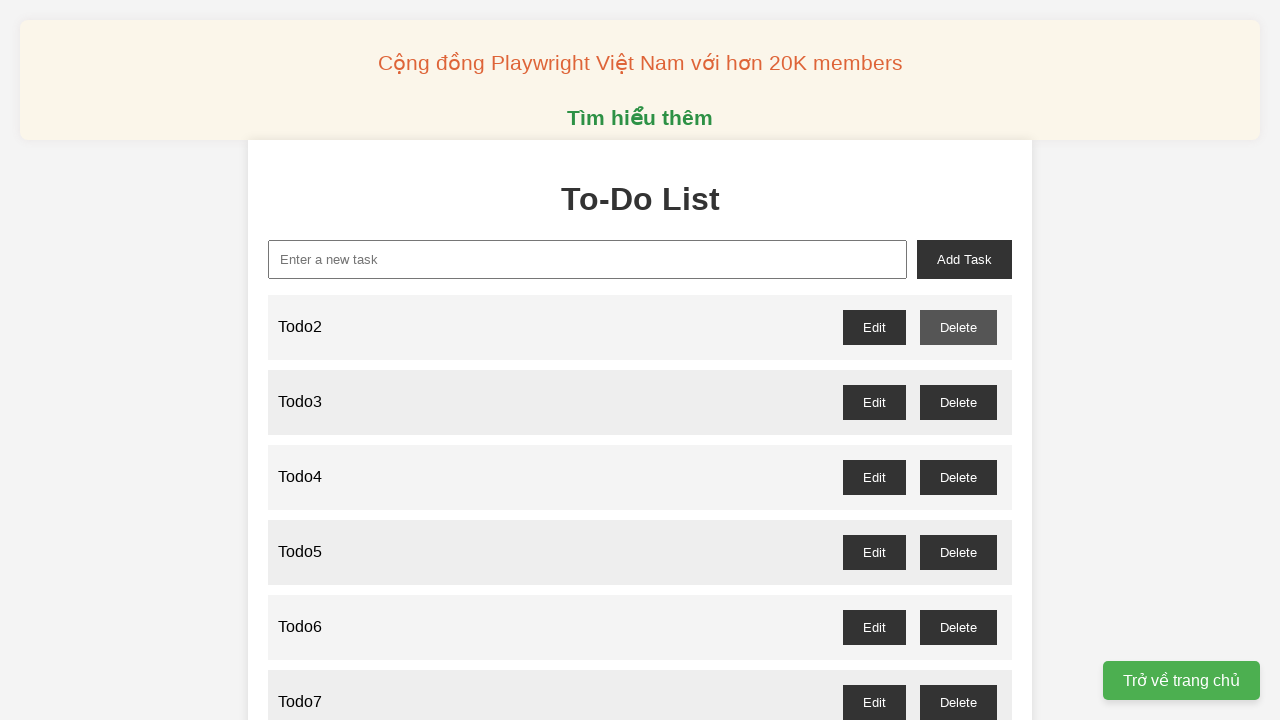

Waited for delete dialog to be handled for todo1
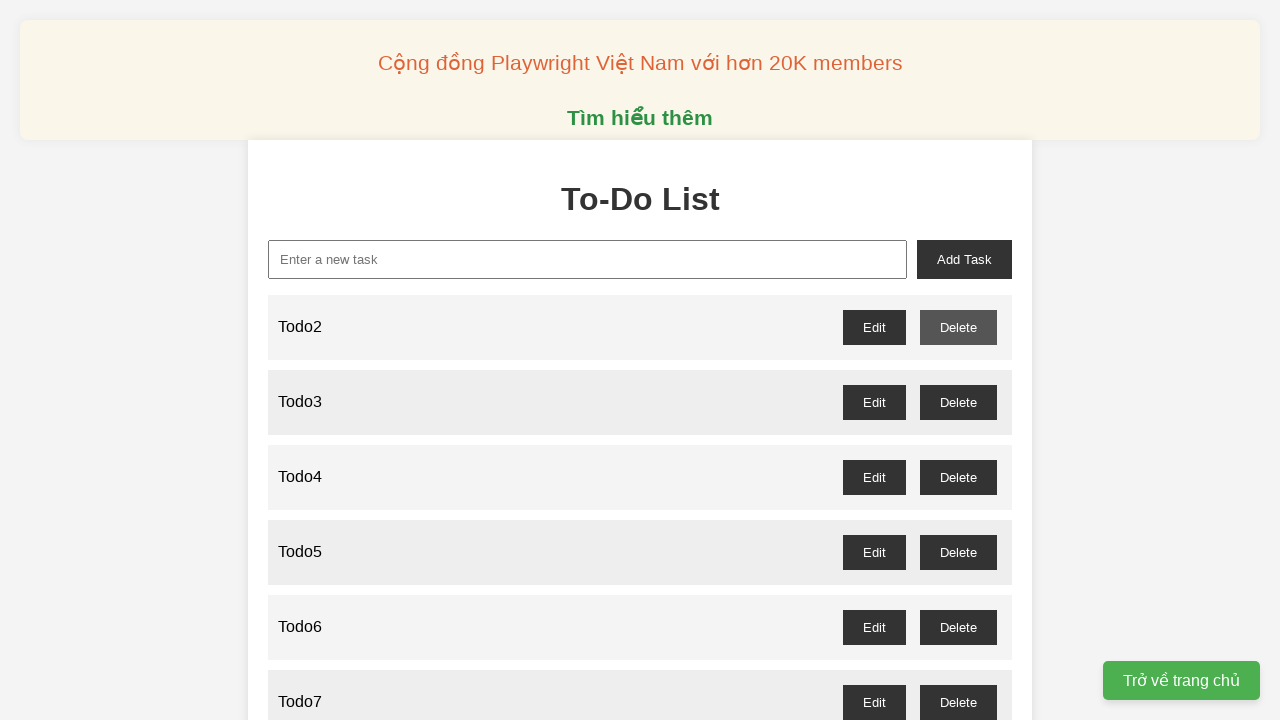

Clicked delete button for odd-numbered todo3 at (958, 402) on //button[@id='todo3-delete']
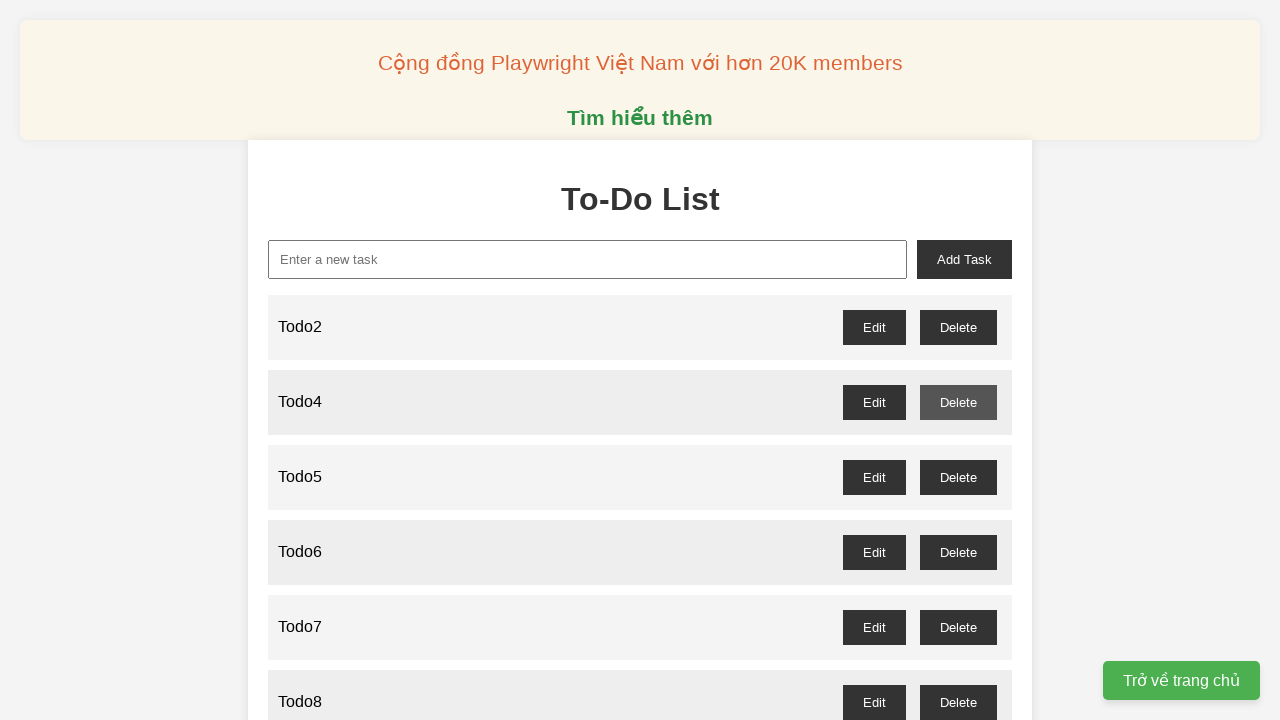

Waited for delete dialog to be handled for todo3
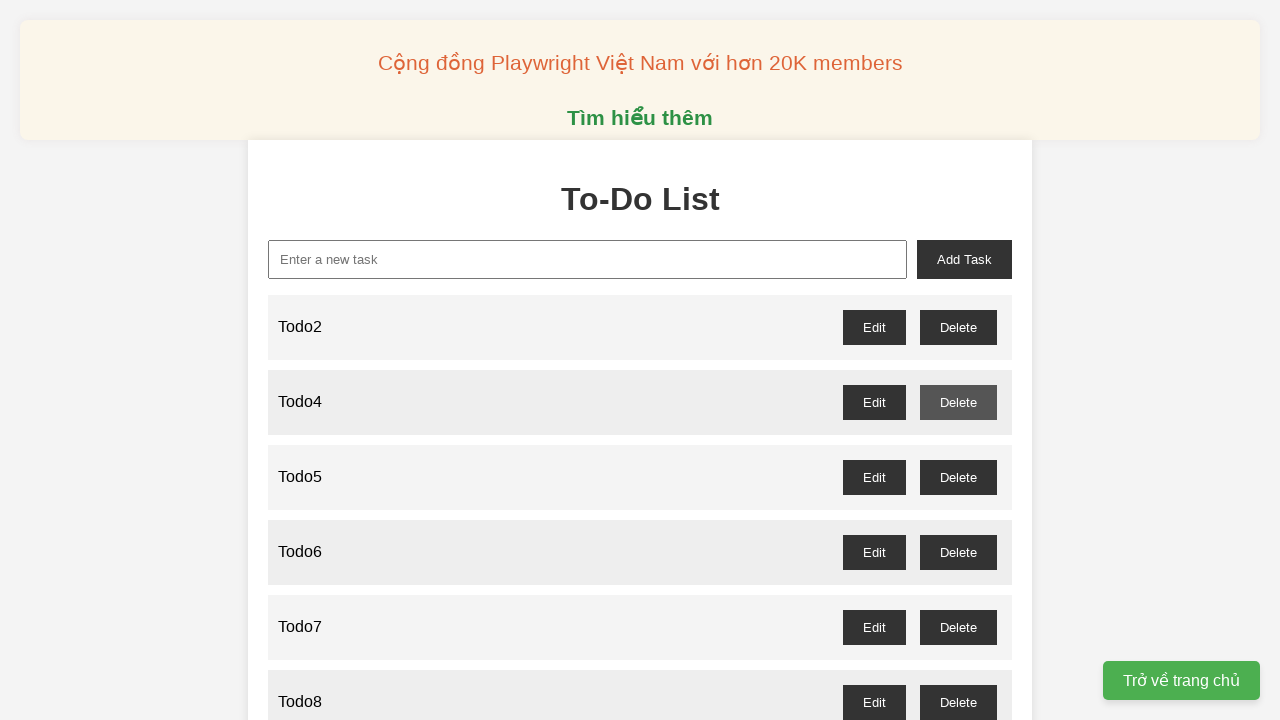

Clicked delete button for odd-numbered todo5 at (958, 477) on //button[@id='todo5-delete']
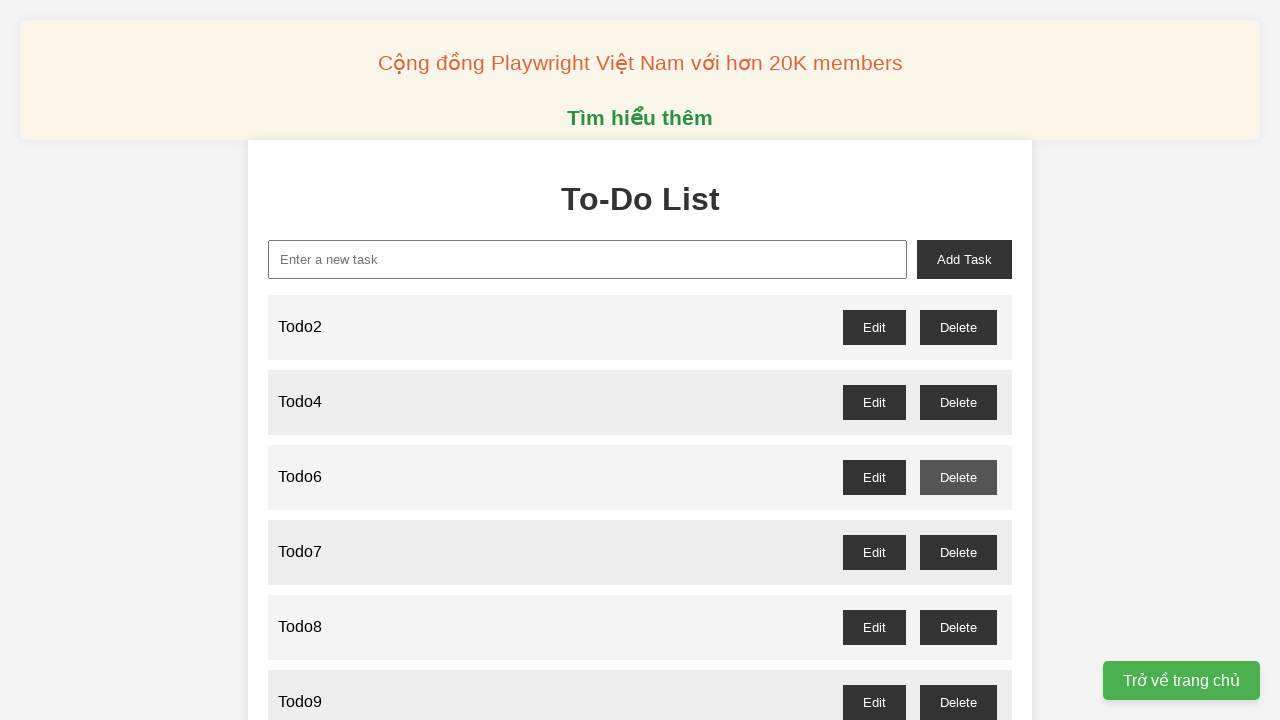

Waited for delete dialog to be handled for todo5
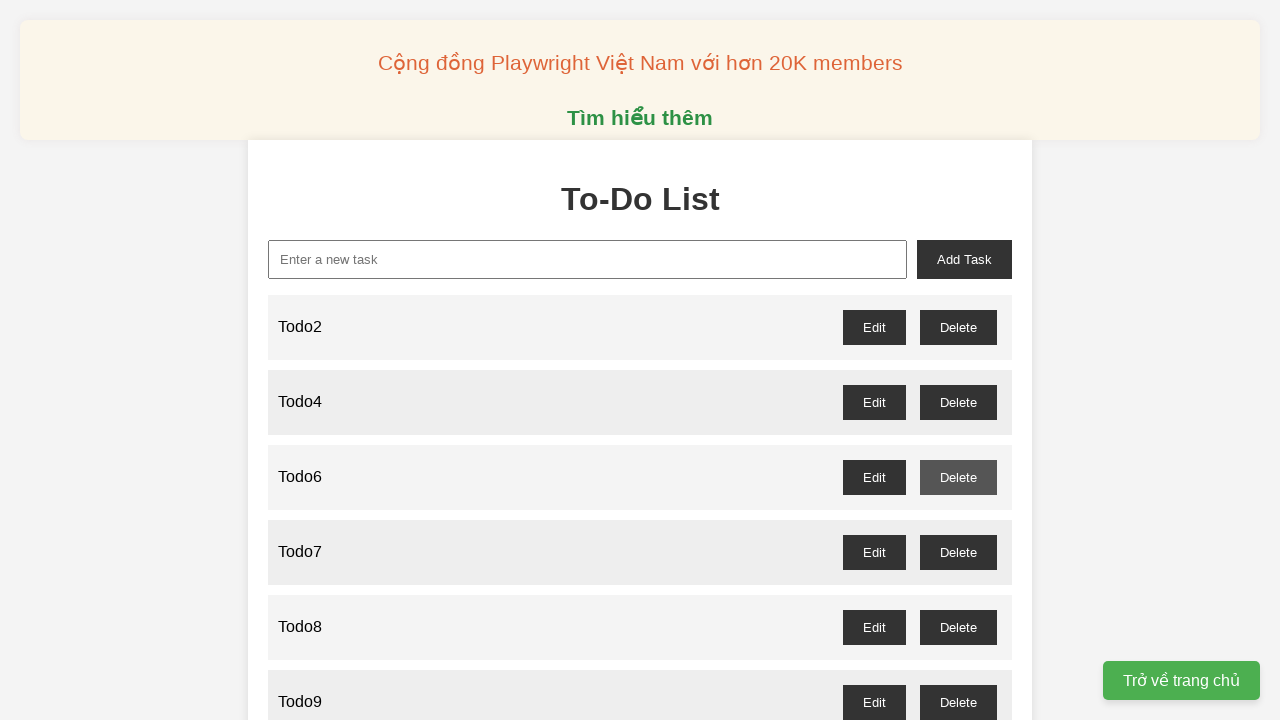

Clicked delete button for odd-numbered todo7 at (958, 552) on //button[@id='todo7-delete']
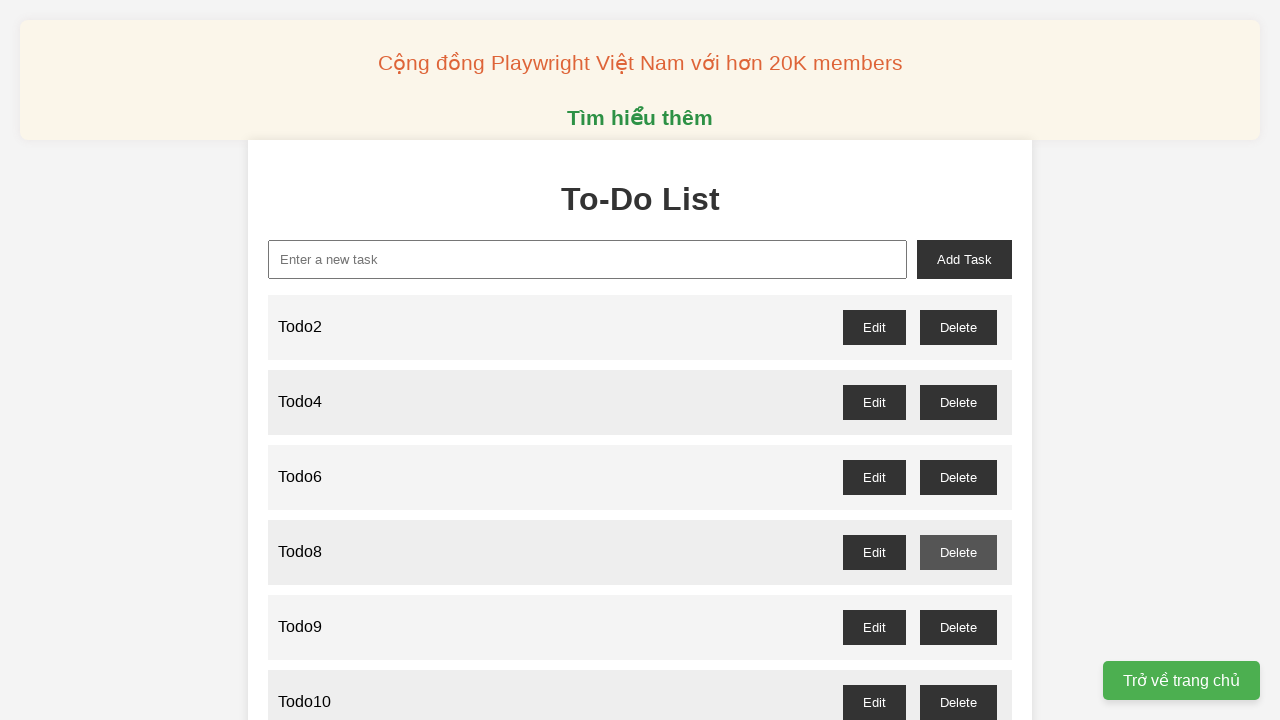

Waited for delete dialog to be handled for todo7
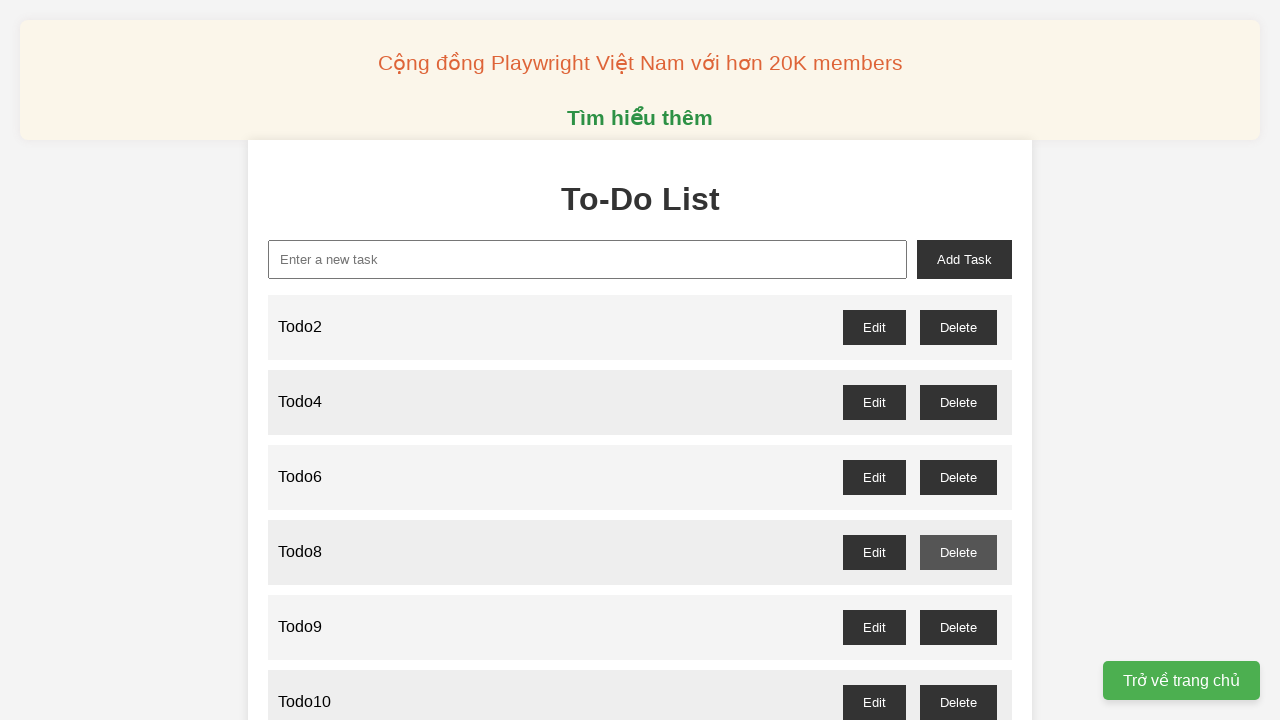

Clicked delete button for odd-numbered todo9 at (958, 627) on //button[@id='todo9-delete']
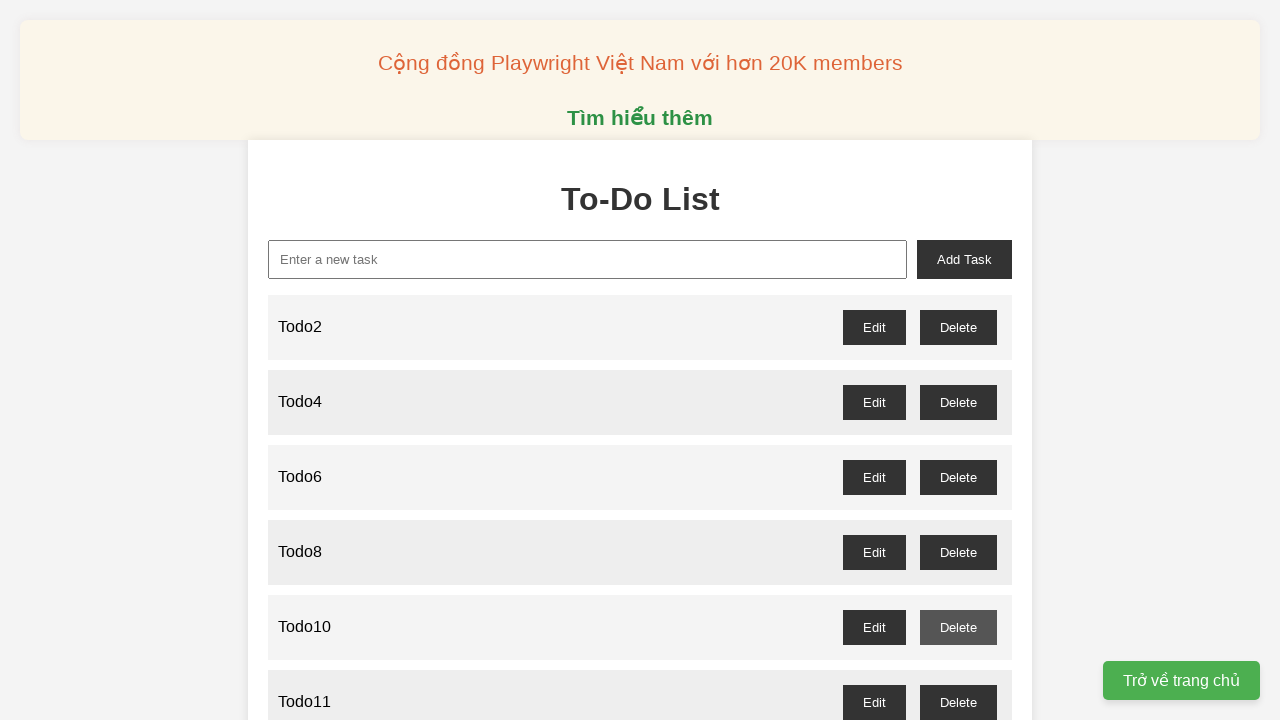

Waited for delete dialog to be handled for todo9
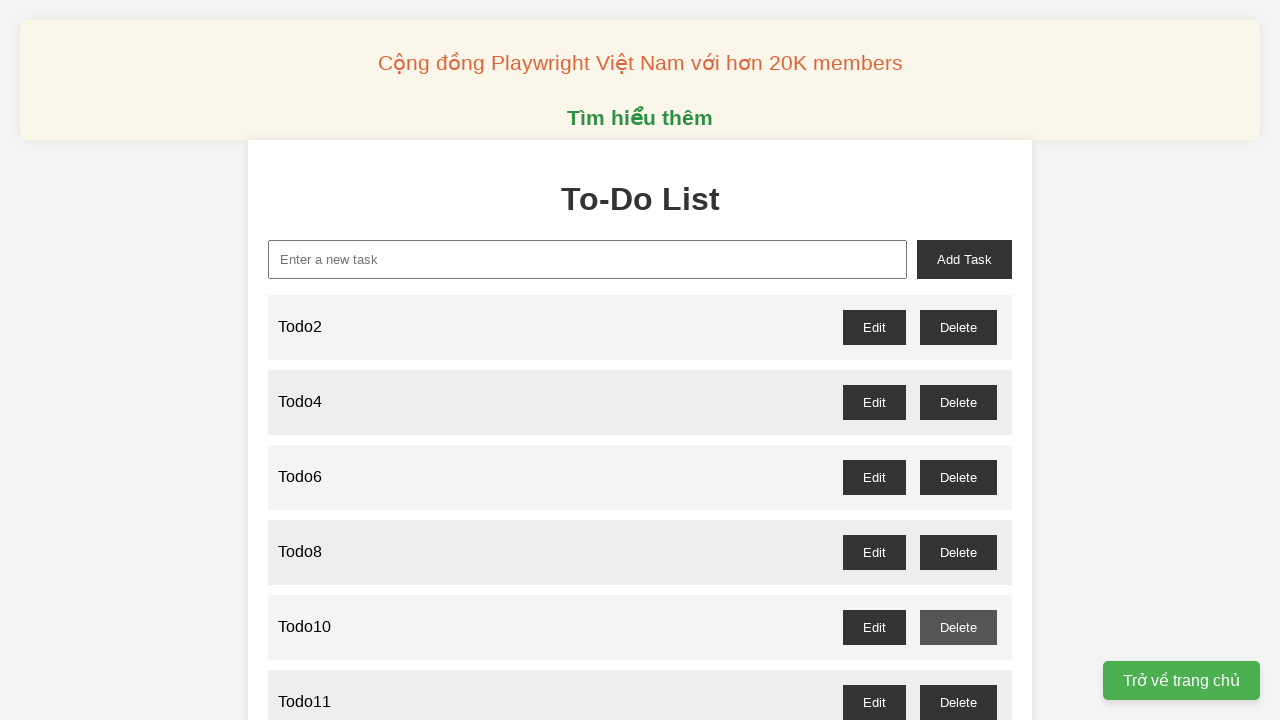

Clicked delete button for odd-numbered todo11 at (958, 702) on //button[@id='todo11-delete']
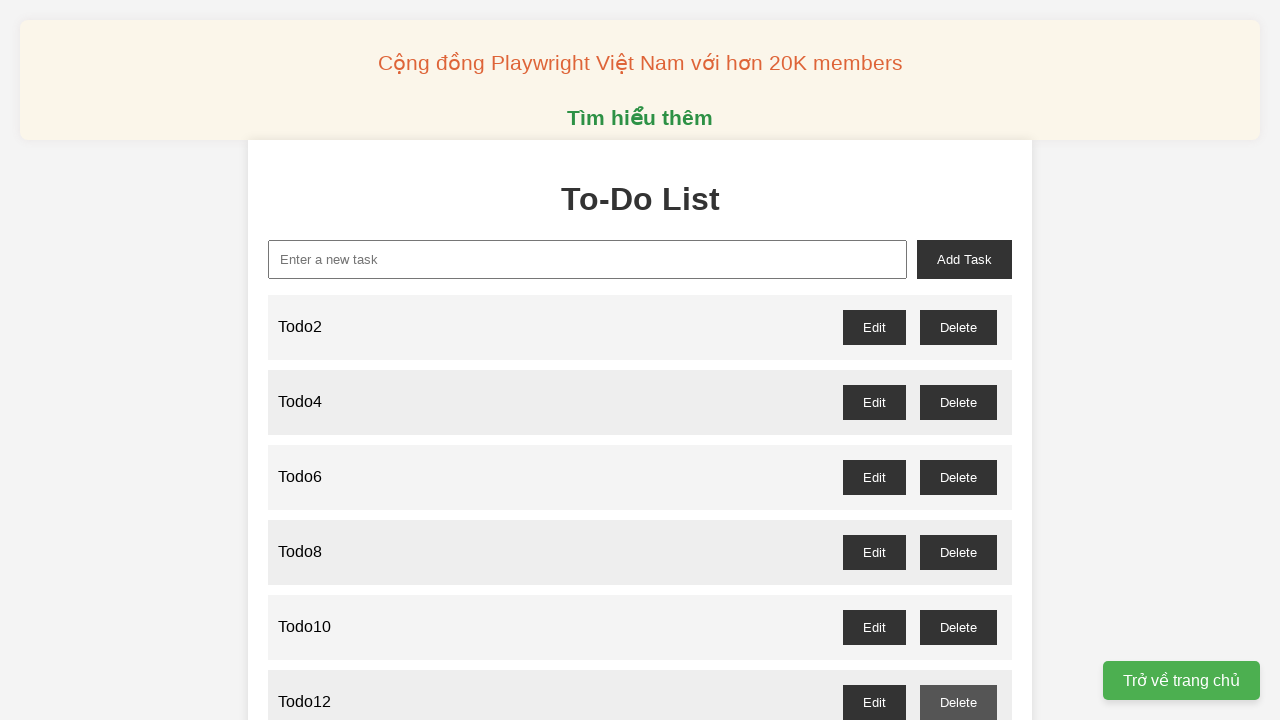

Waited for delete dialog to be handled for todo11
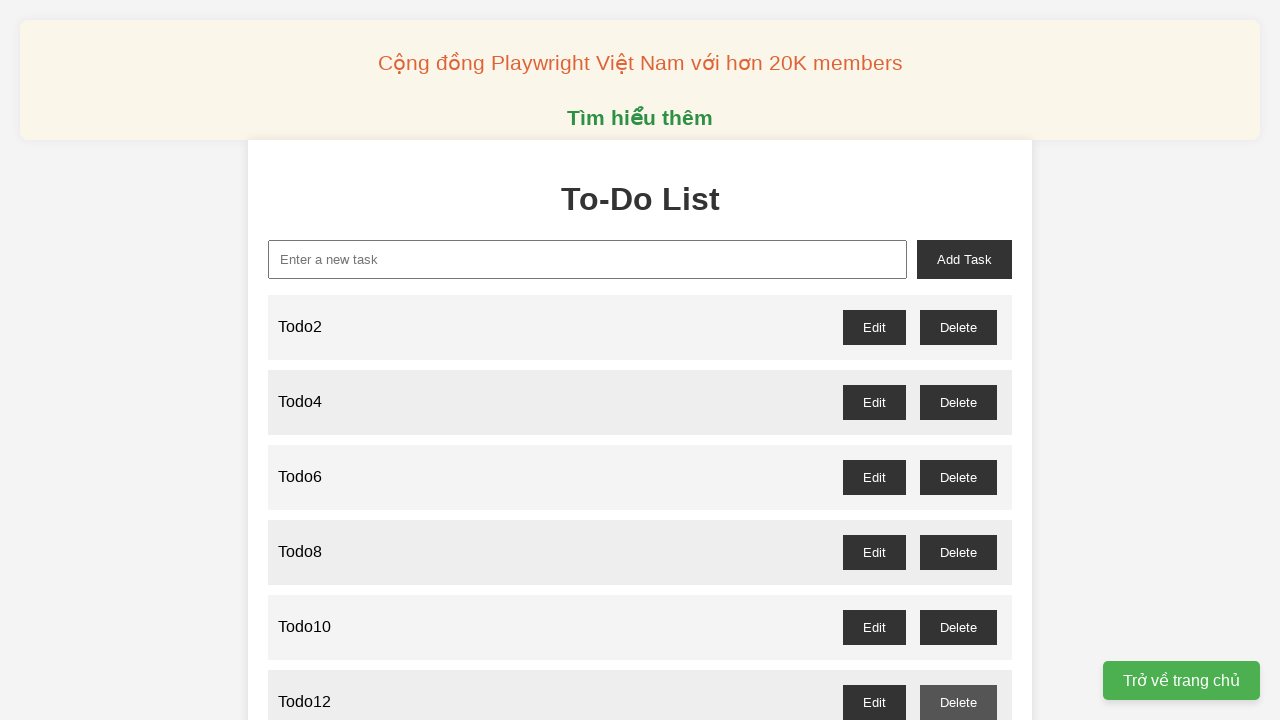

Clicked delete button for odd-numbered todo13 at (958, 360) on //button[@id='todo13-delete']
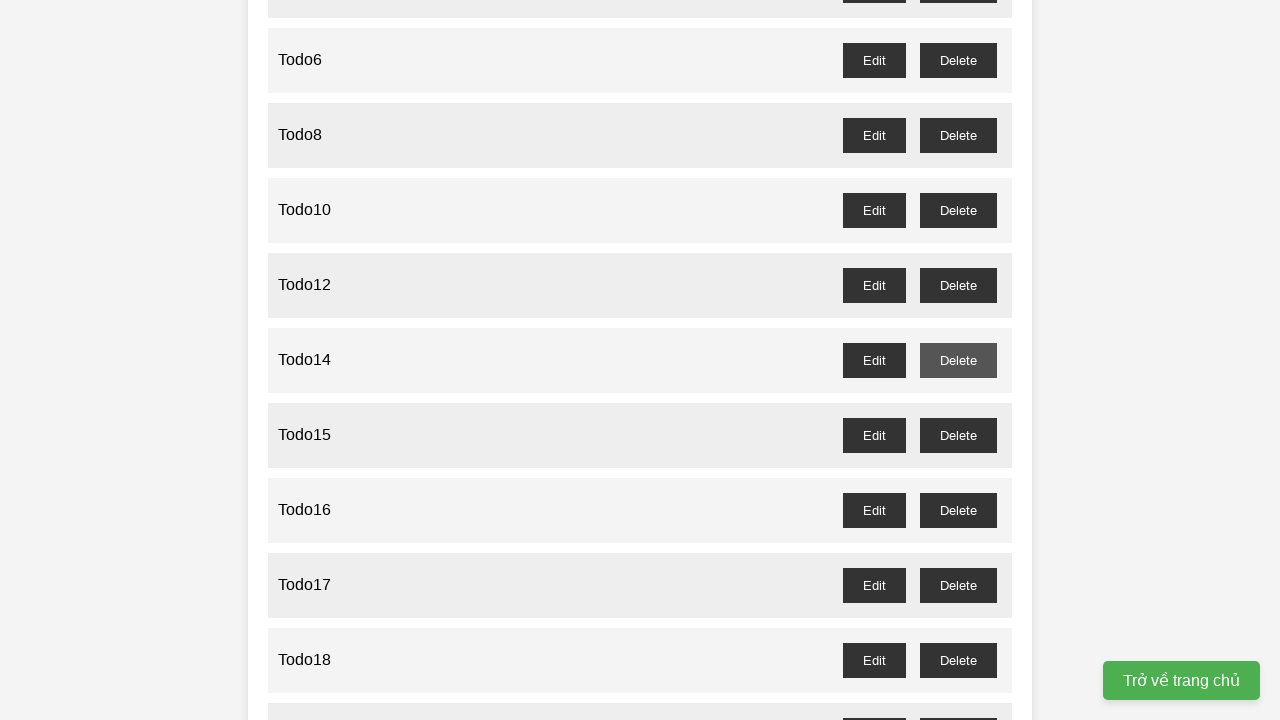

Waited for delete dialog to be handled for todo13
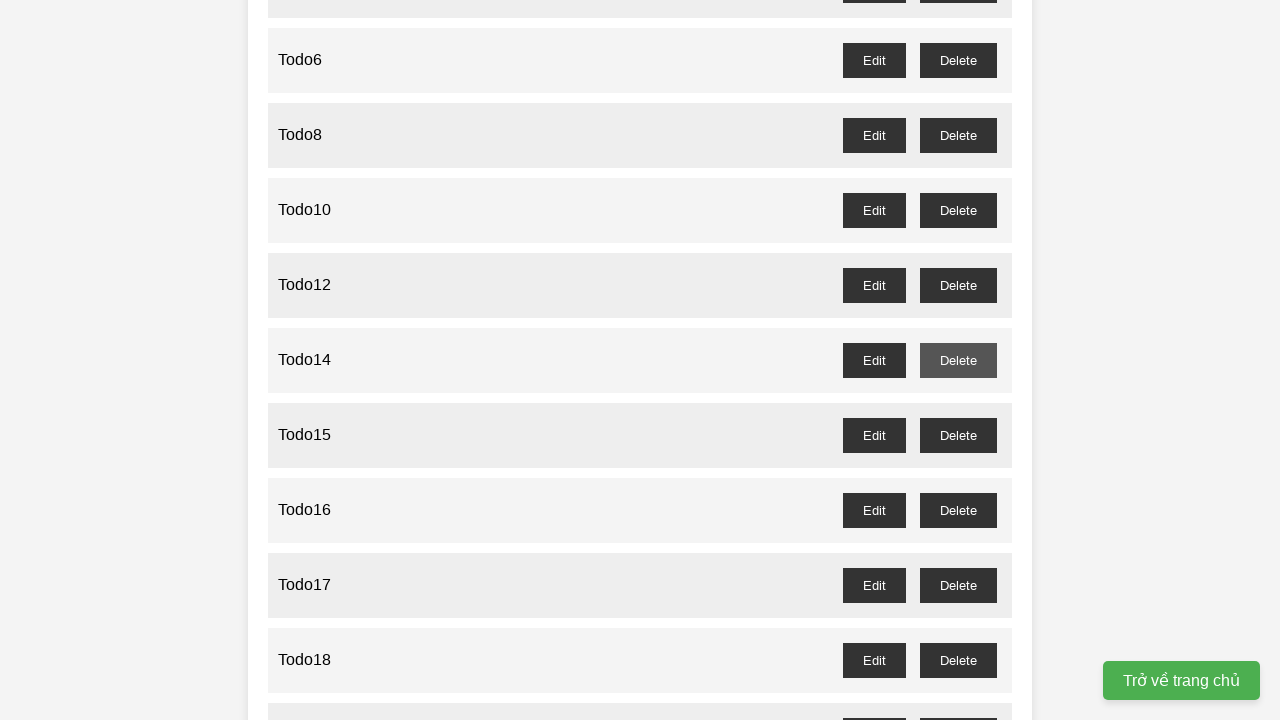

Clicked delete button for odd-numbered todo15 at (958, 435) on //button[@id='todo15-delete']
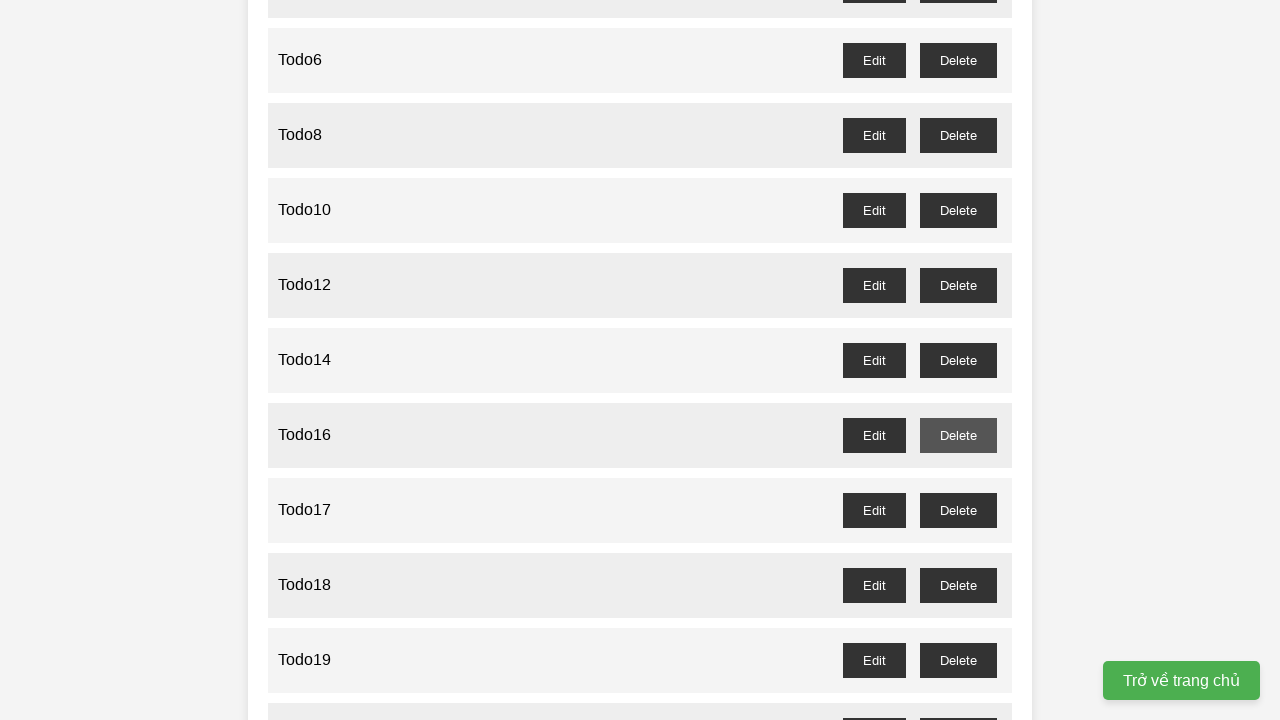

Waited for delete dialog to be handled for todo15
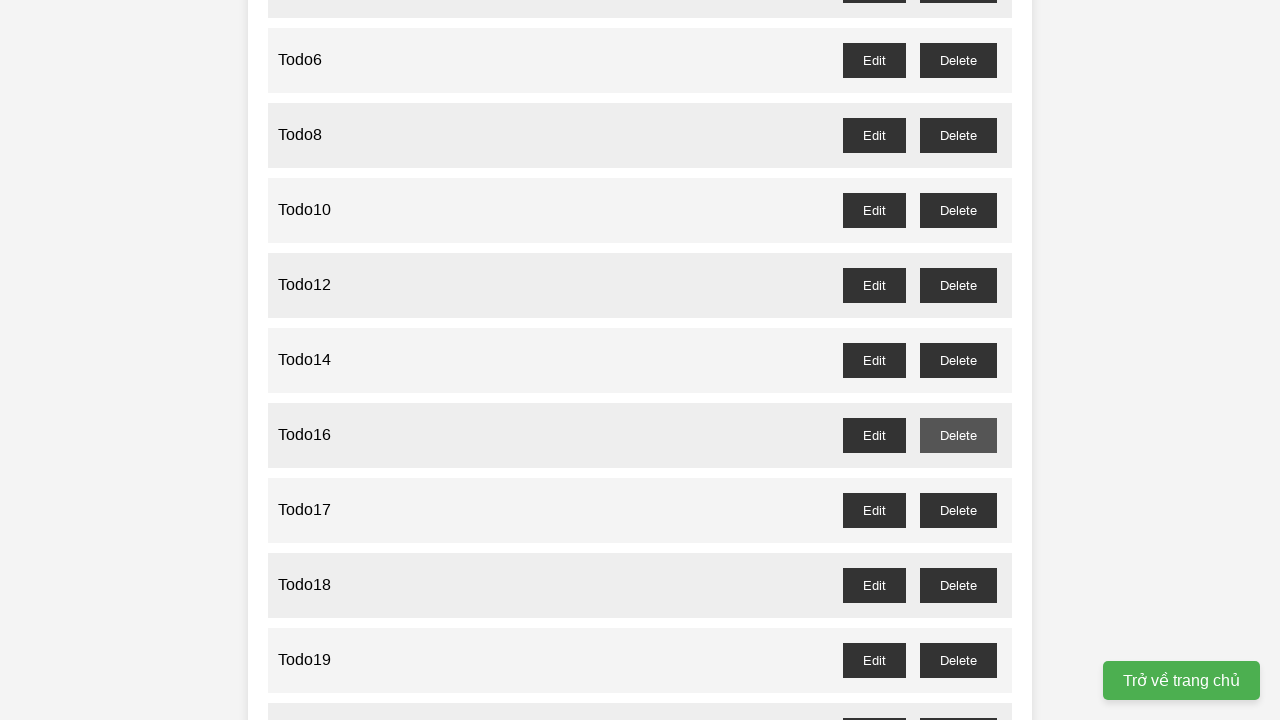

Clicked delete button for odd-numbered todo17 at (958, 510) on //button[@id='todo17-delete']
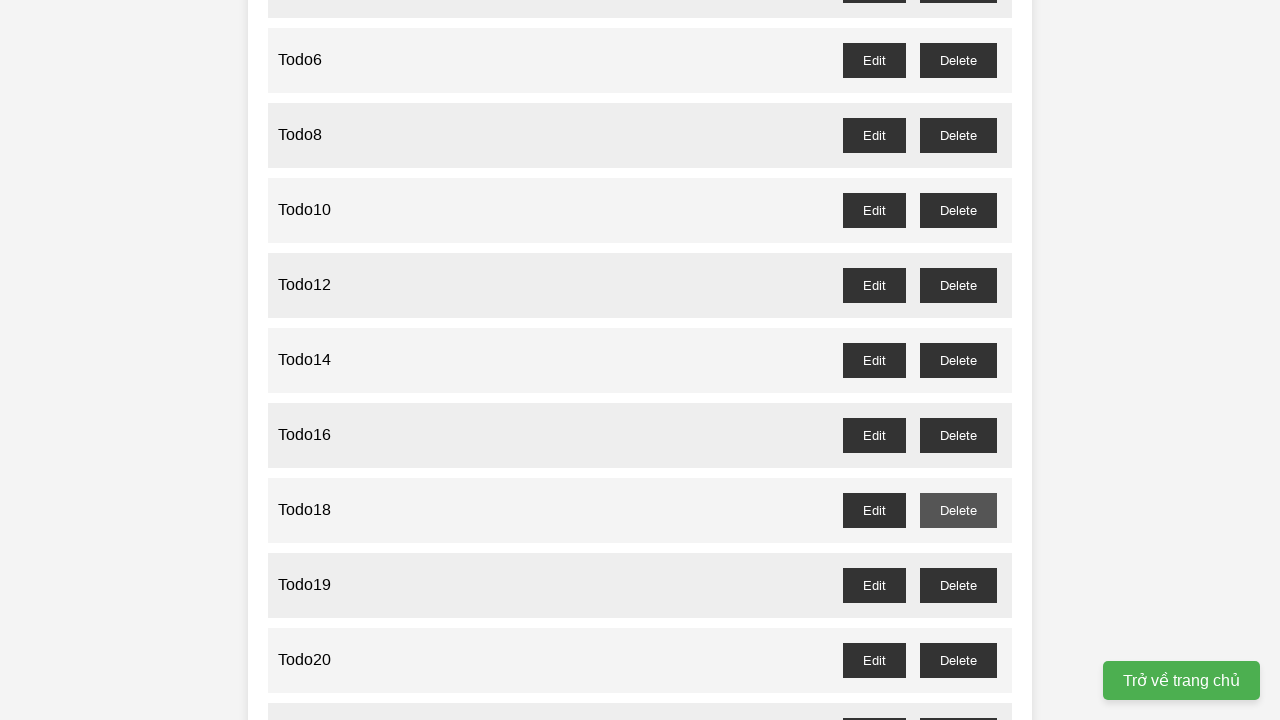

Waited for delete dialog to be handled for todo17
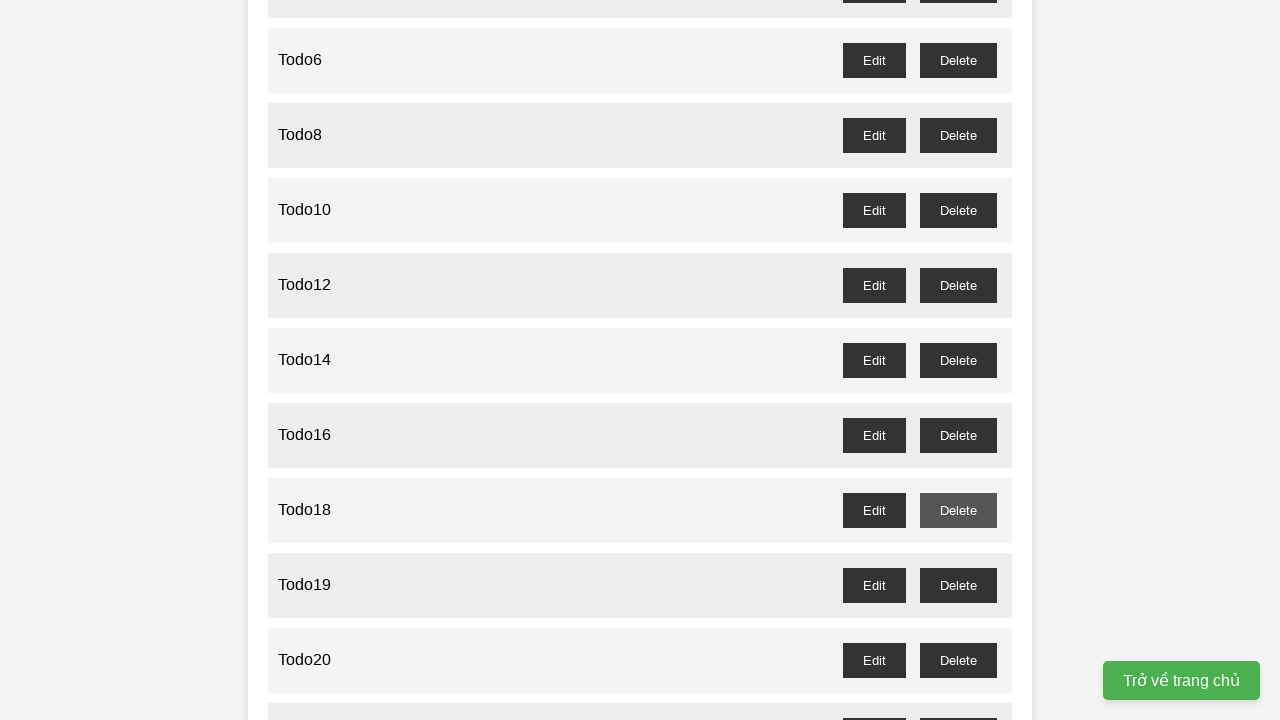

Clicked delete button for odd-numbered todo19 at (958, 585) on //button[@id='todo19-delete']
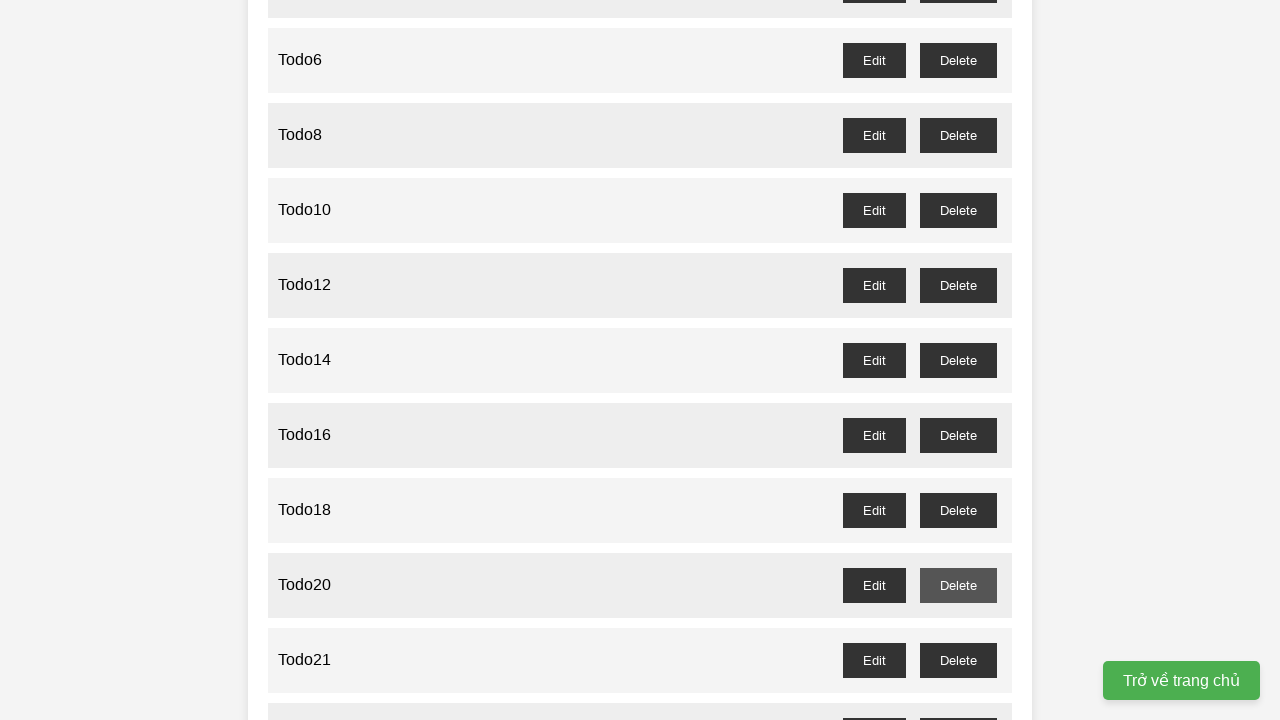

Waited for delete dialog to be handled for todo19
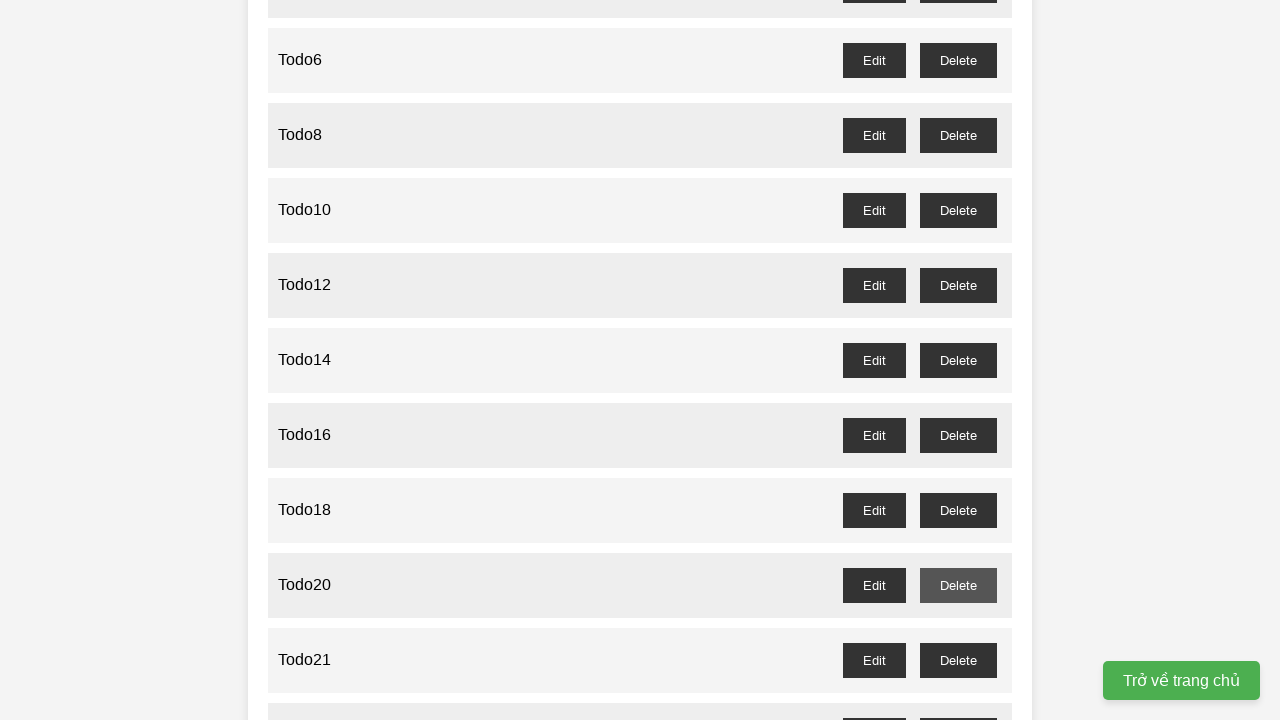

Clicked delete button for odd-numbered todo21 at (958, 660) on //button[@id='todo21-delete']
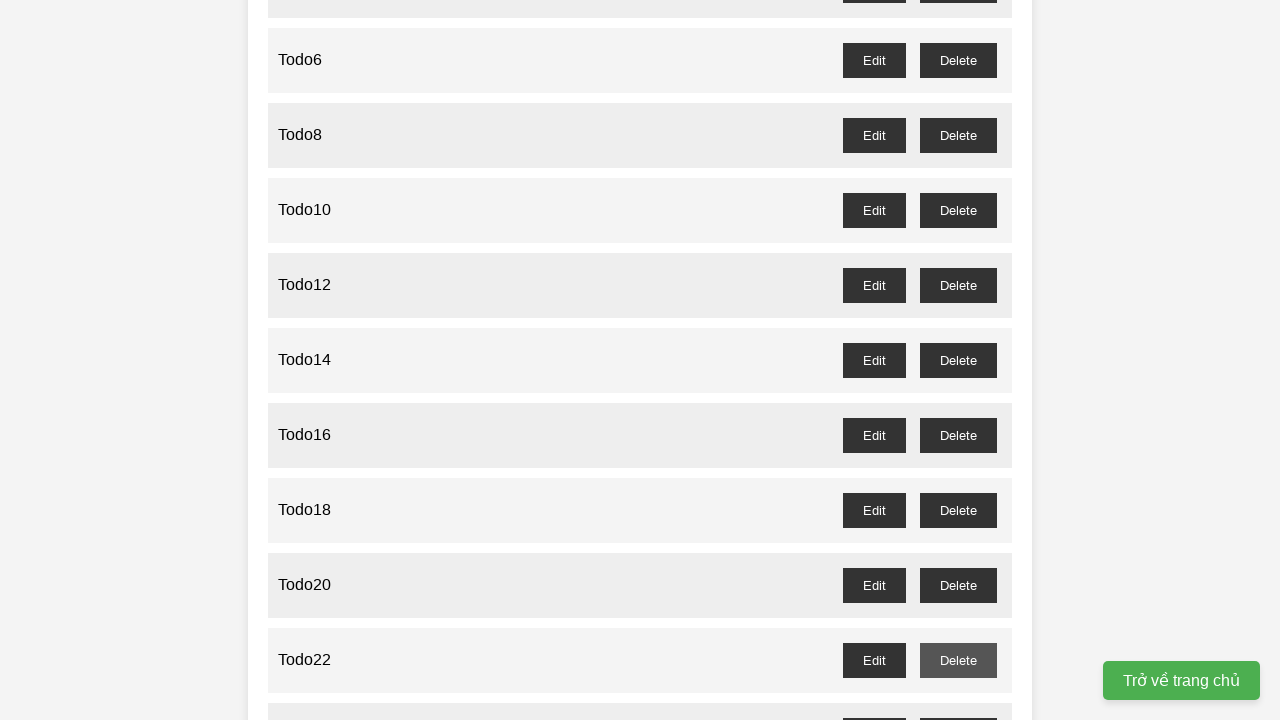

Waited for delete dialog to be handled for todo21
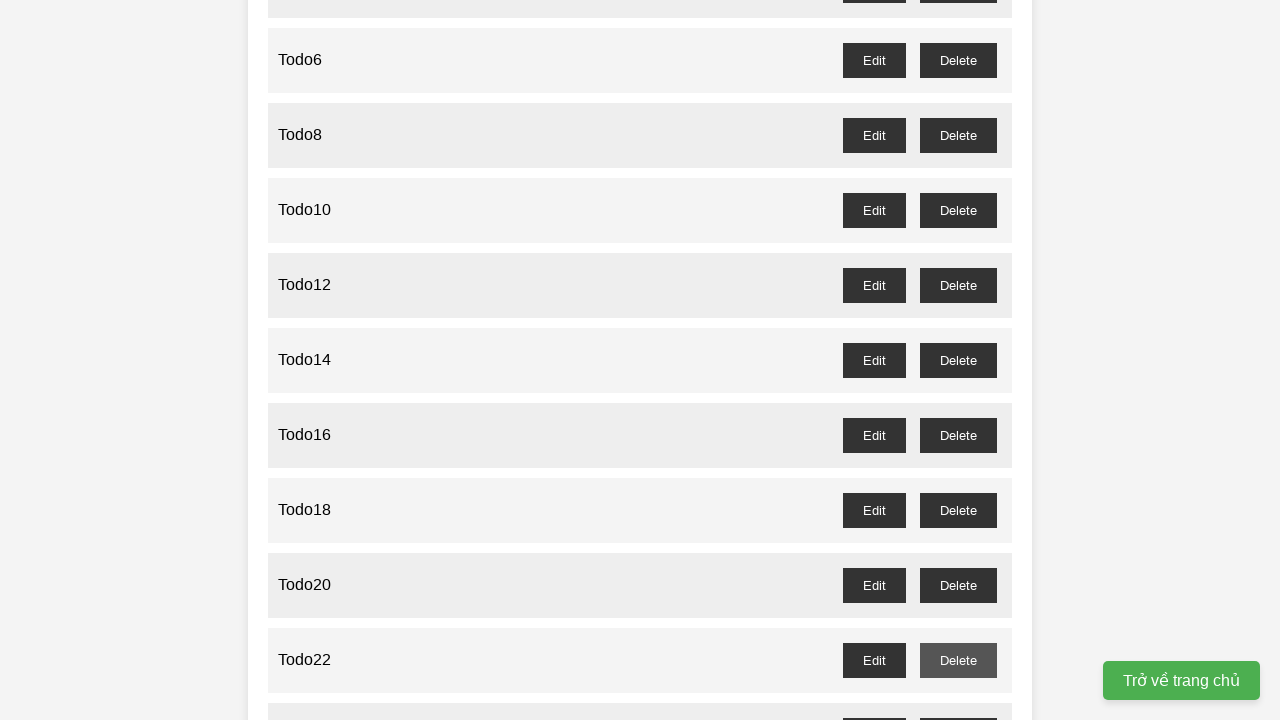

Clicked delete button for odd-numbered todo23 at (958, 703) on //button[@id='todo23-delete']
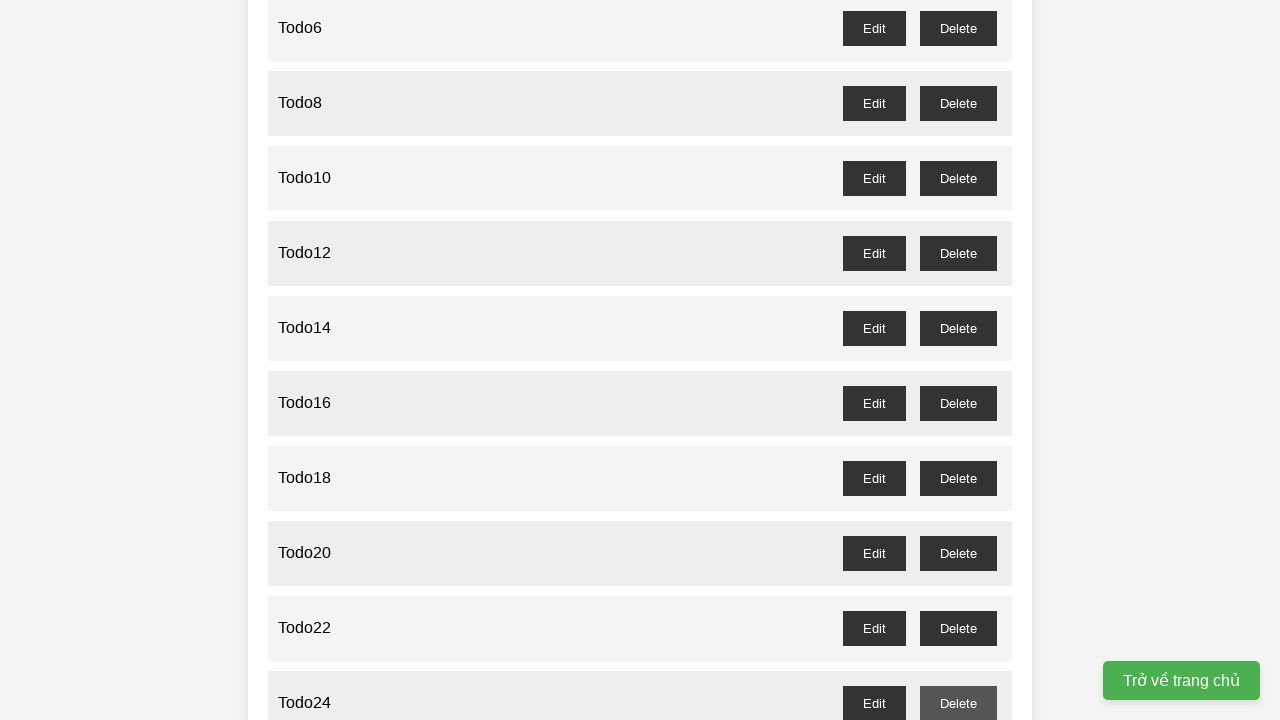

Waited for delete dialog to be handled for todo23
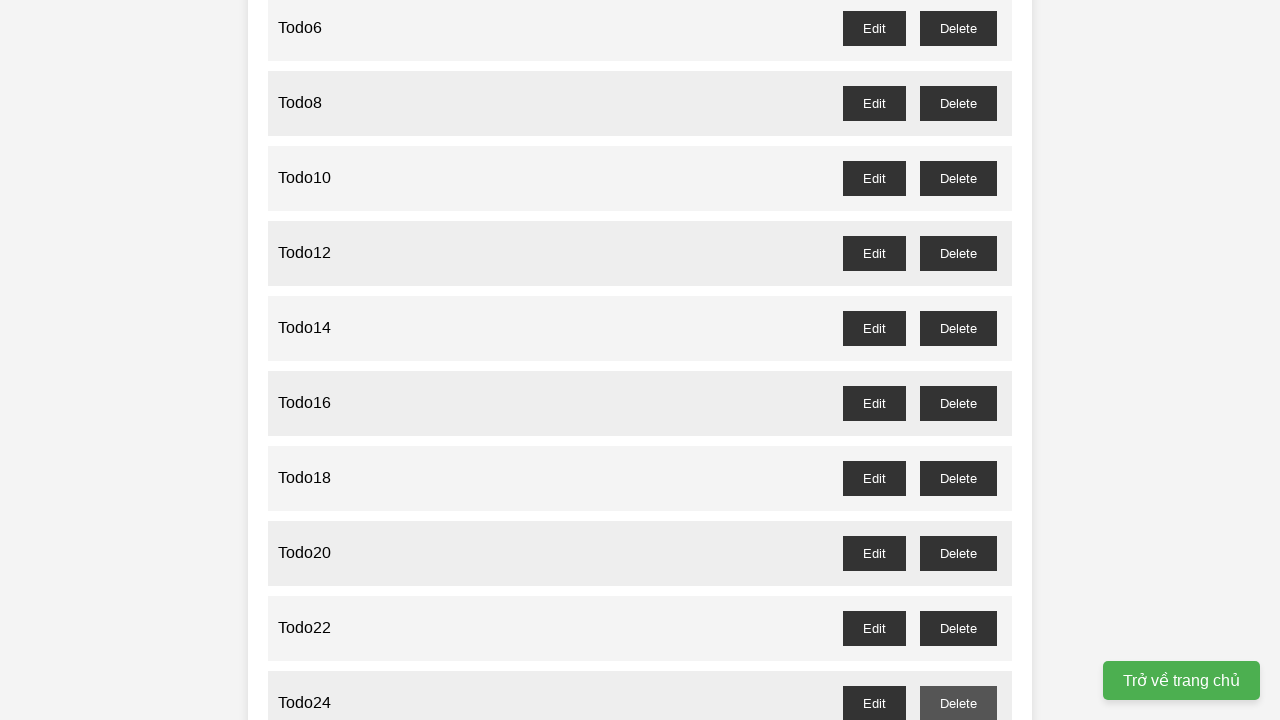

Clicked delete button for odd-numbered todo25 at (958, 360) on //button[@id='todo25-delete']
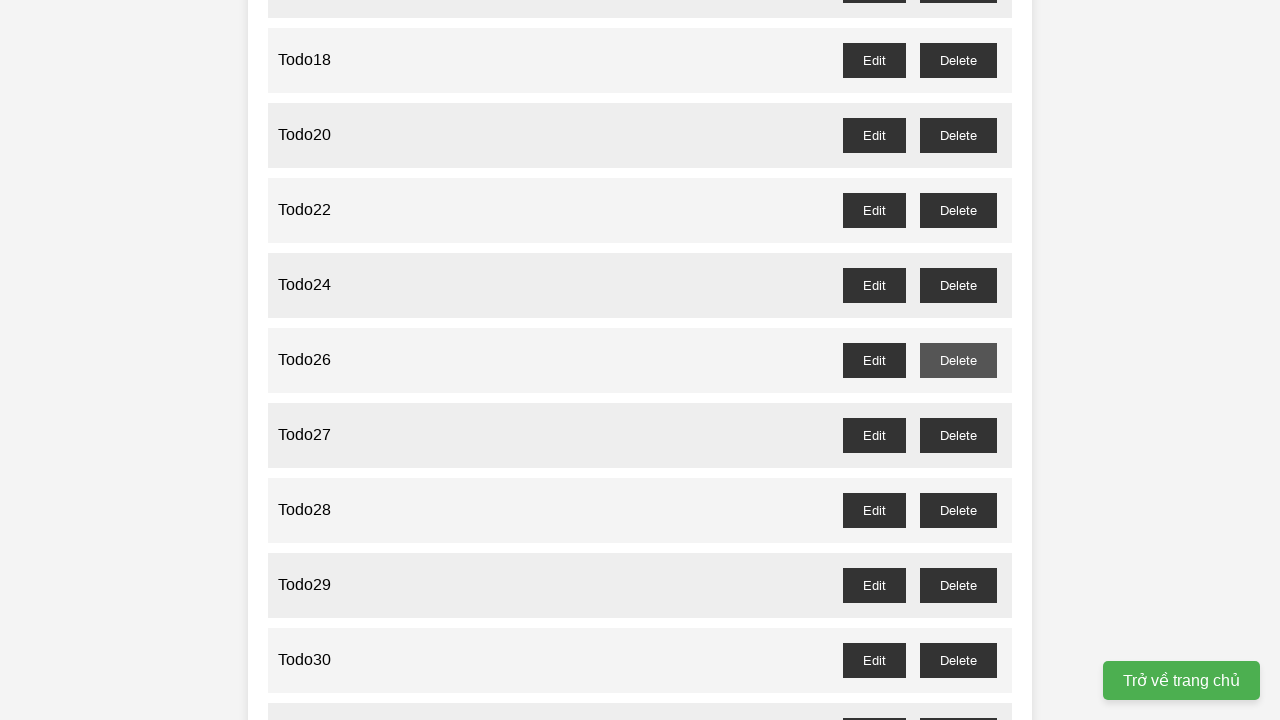

Waited for delete dialog to be handled for todo25
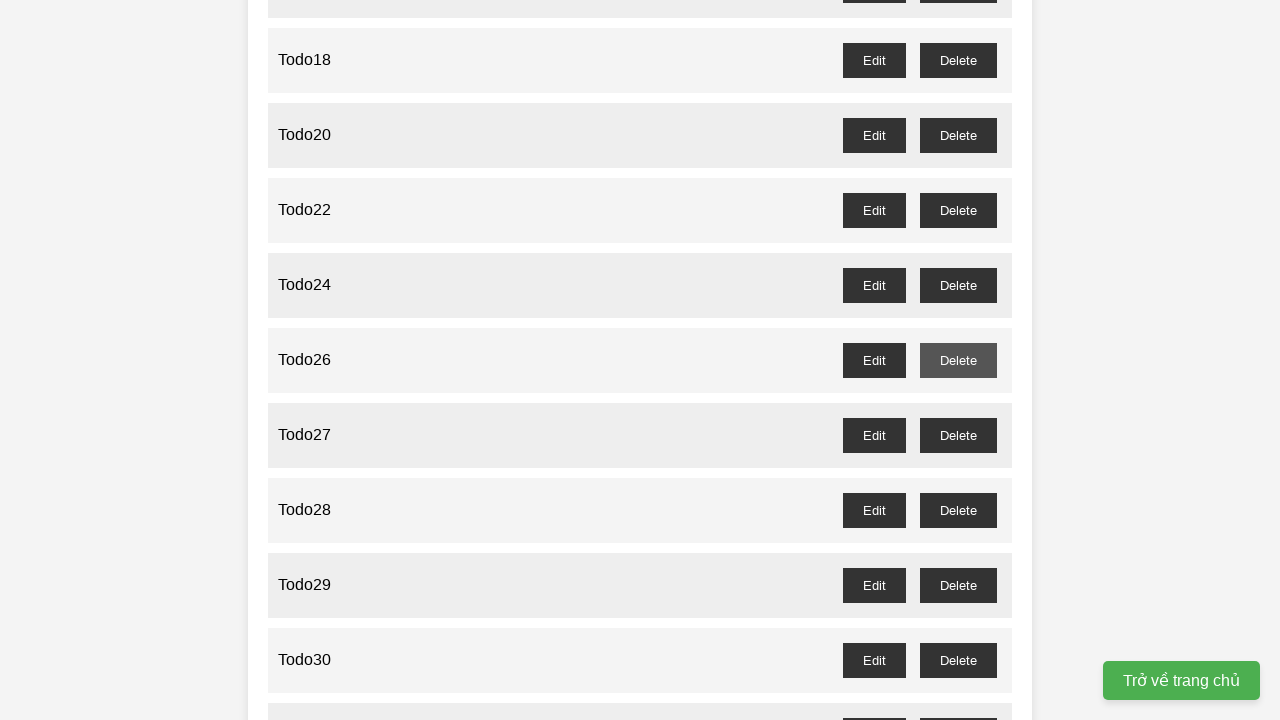

Clicked delete button for odd-numbered todo27 at (958, 435) on //button[@id='todo27-delete']
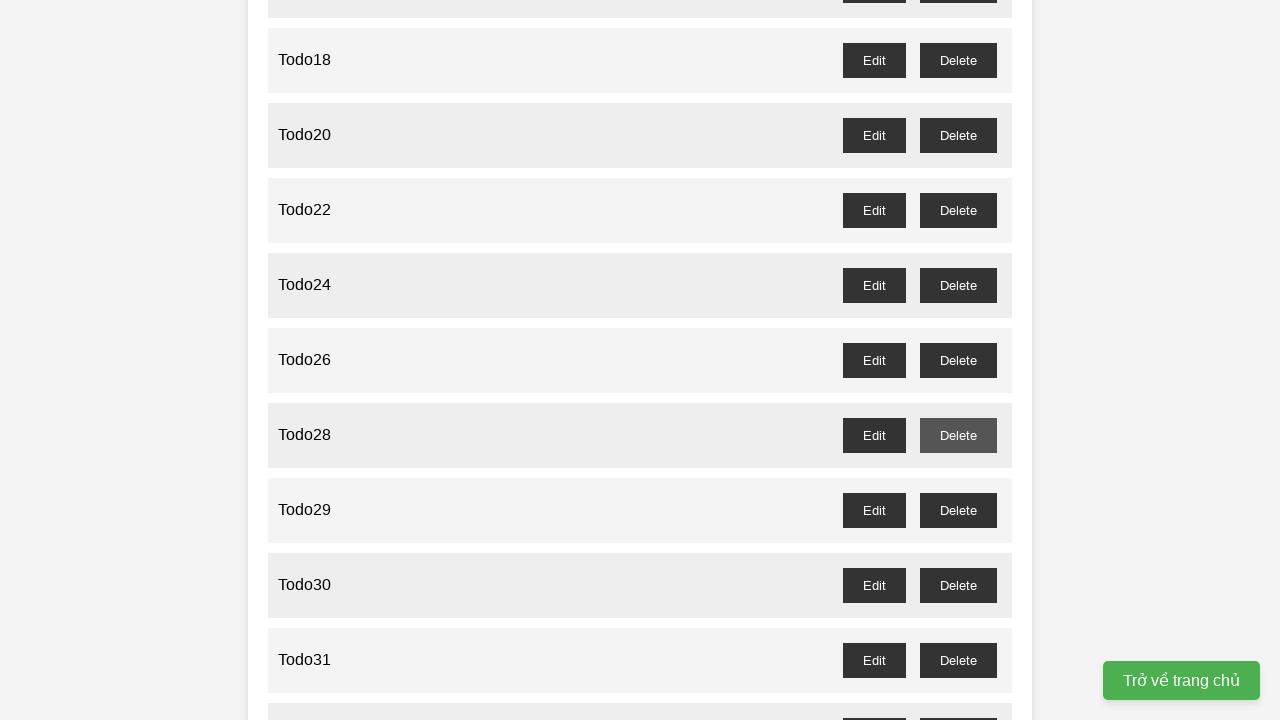

Waited for delete dialog to be handled for todo27
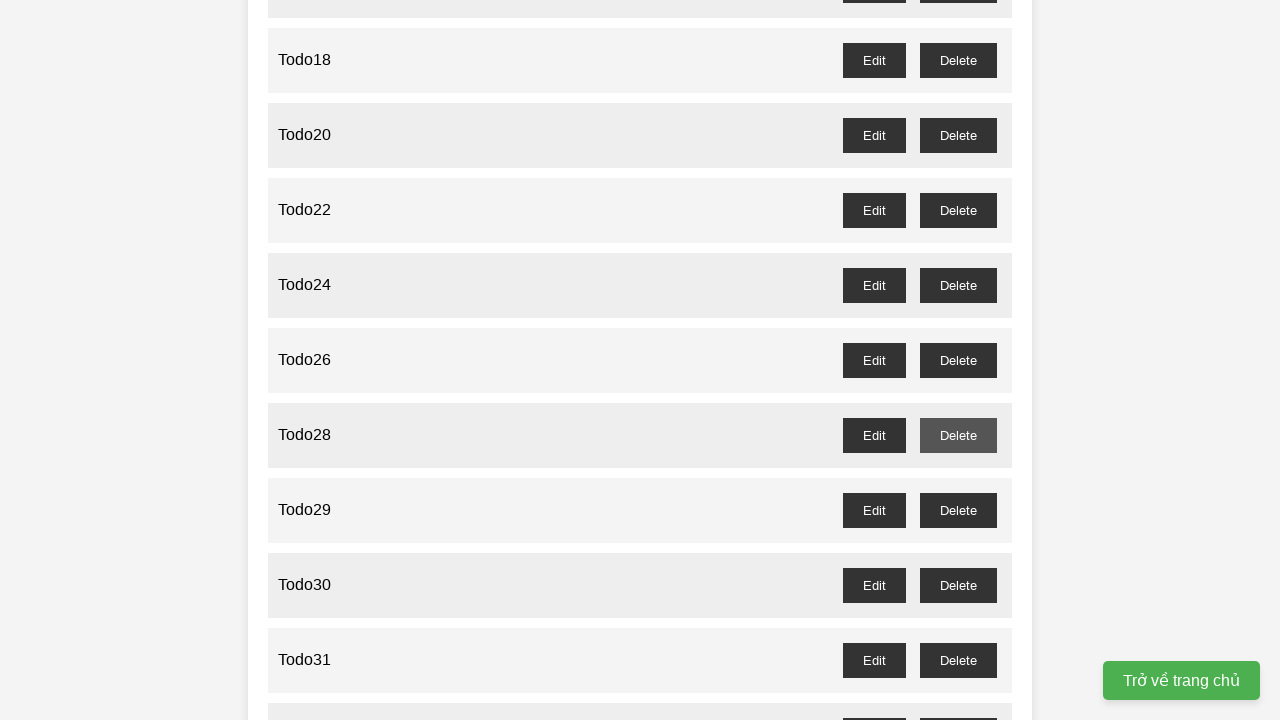

Clicked delete button for odd-numbered todo29 at (958, 510) on //button[@id='todo29-delete']
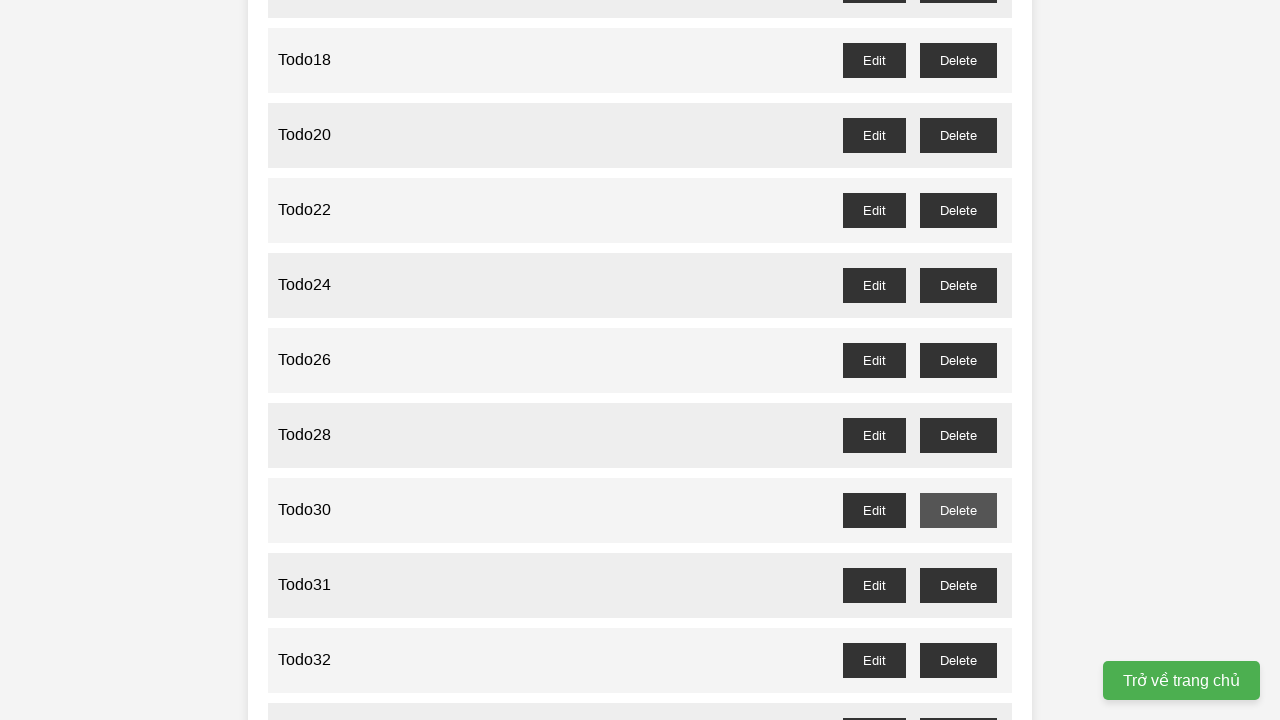

Waited for delete dialog to be handled for todo29
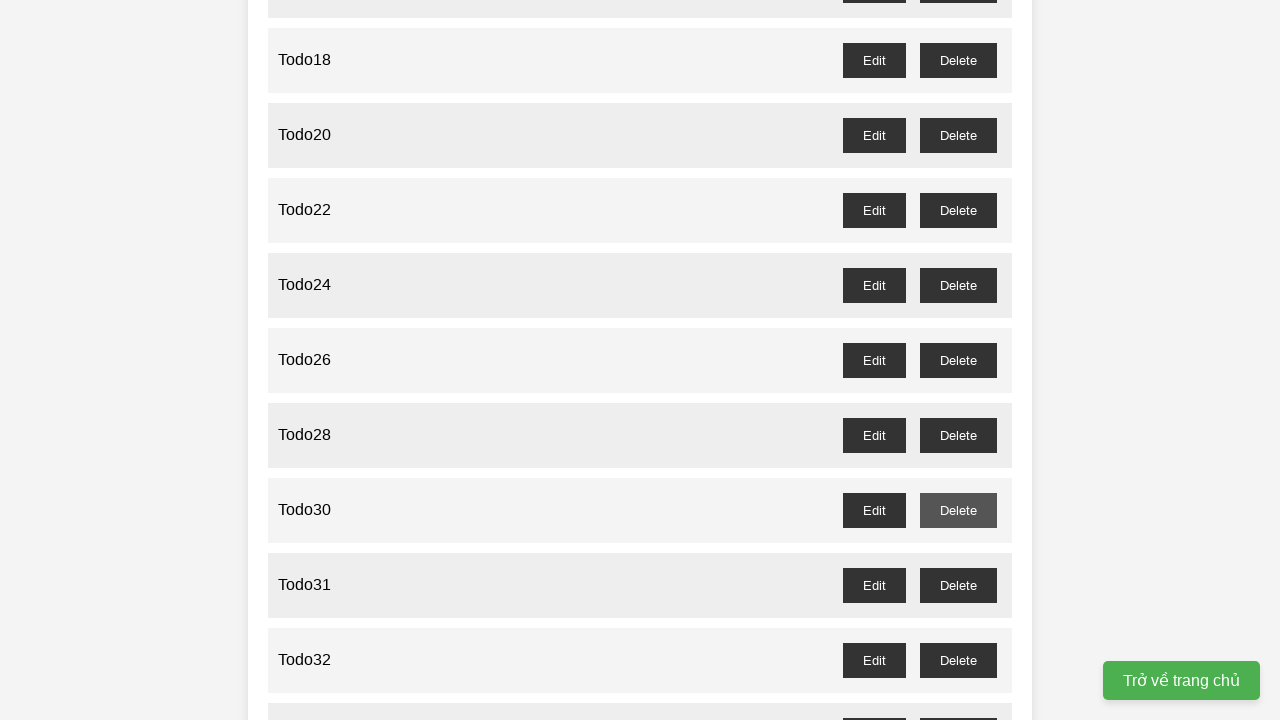

Clicked delete button for odd-numbered todo31 at (958, 585) on //button[@id='todo31-delete']
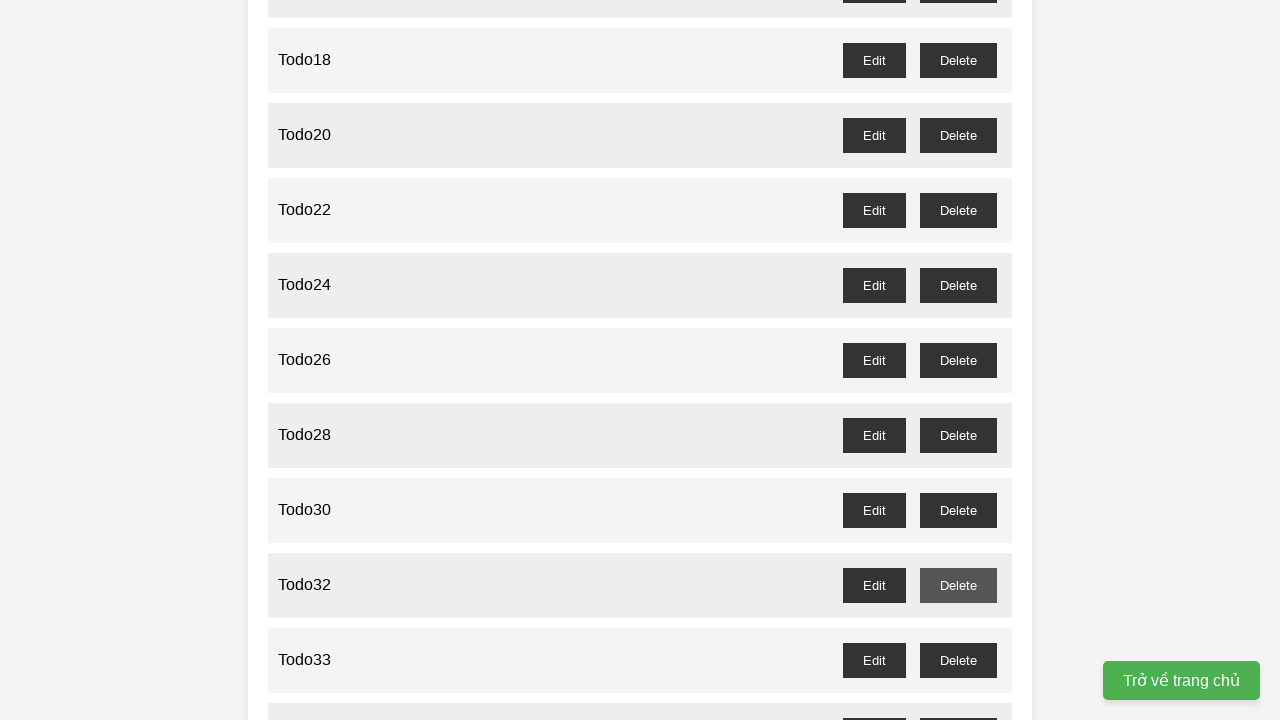

Waited for delete dialog to be handled for todo31
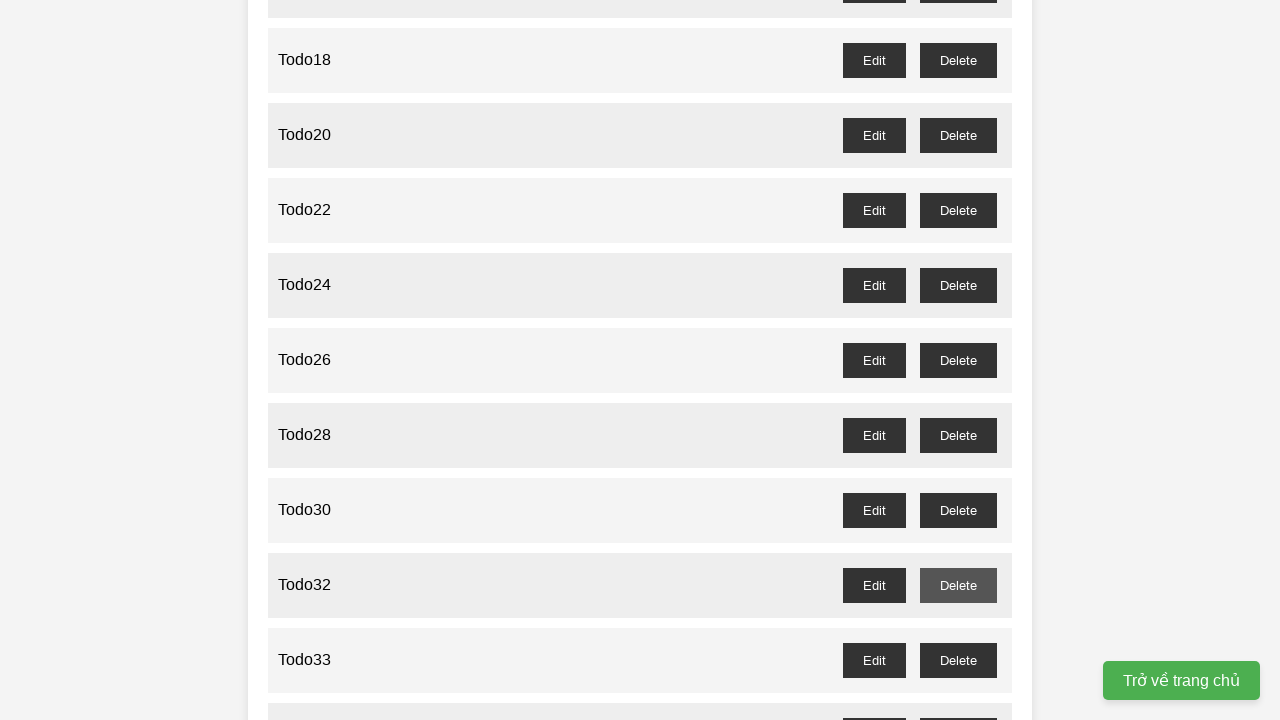

Clicked delete button for odd-numbered todo33 at (958, 660) on //button[@id='todo33-delete']
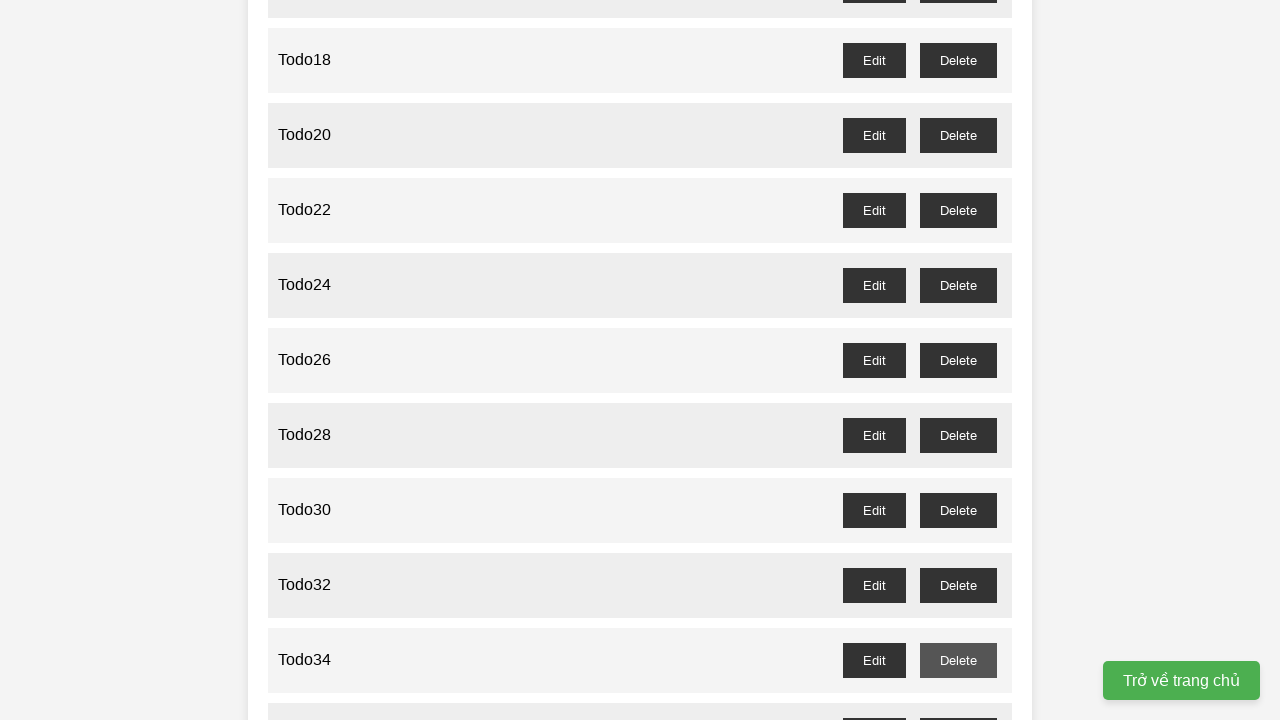

Waited for delete dialog to be handled for todo33
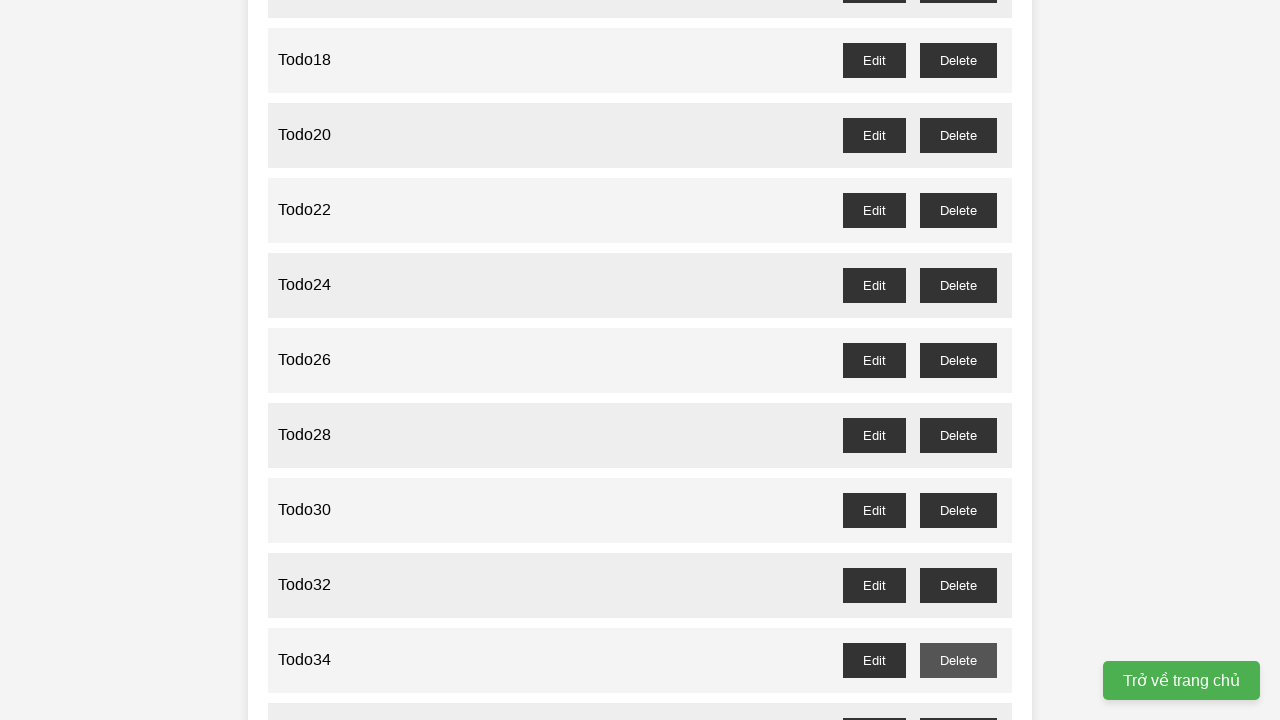

Clicked delete button for odd-numbered todo35 at (958, 703) on //button[@id='todo35-delete']
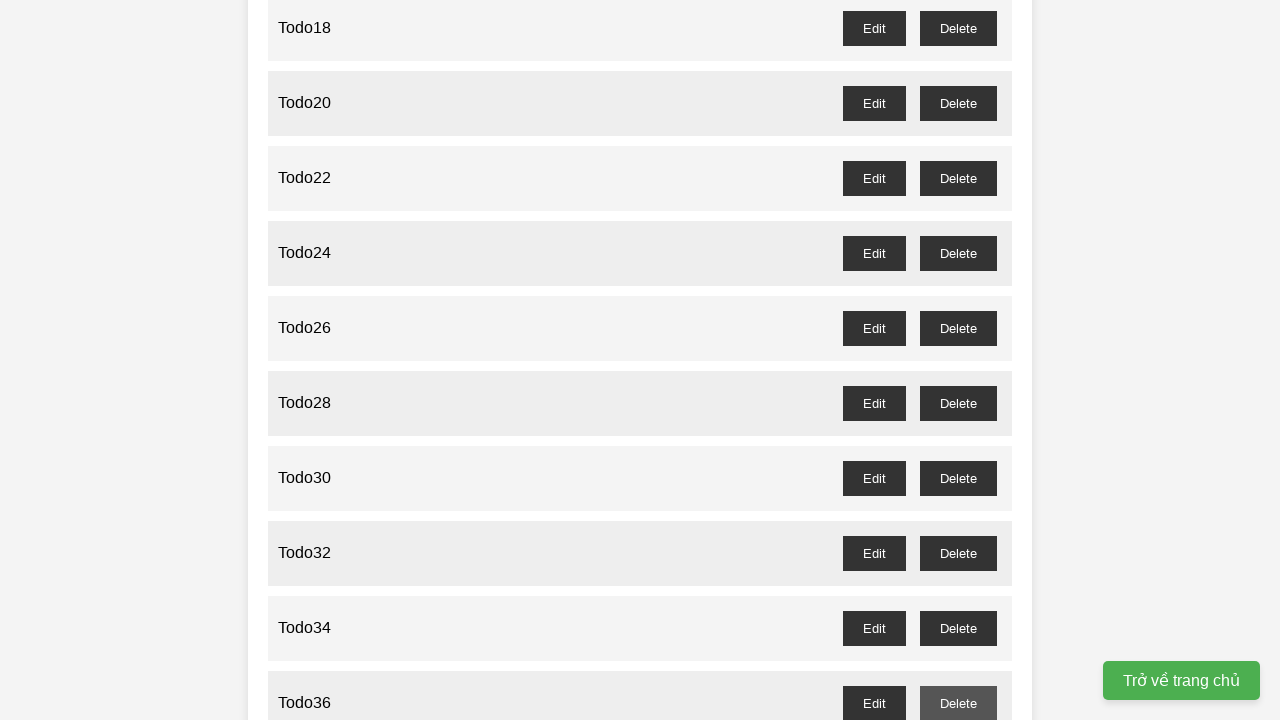

Waited for delete dialog to be handled for todo35
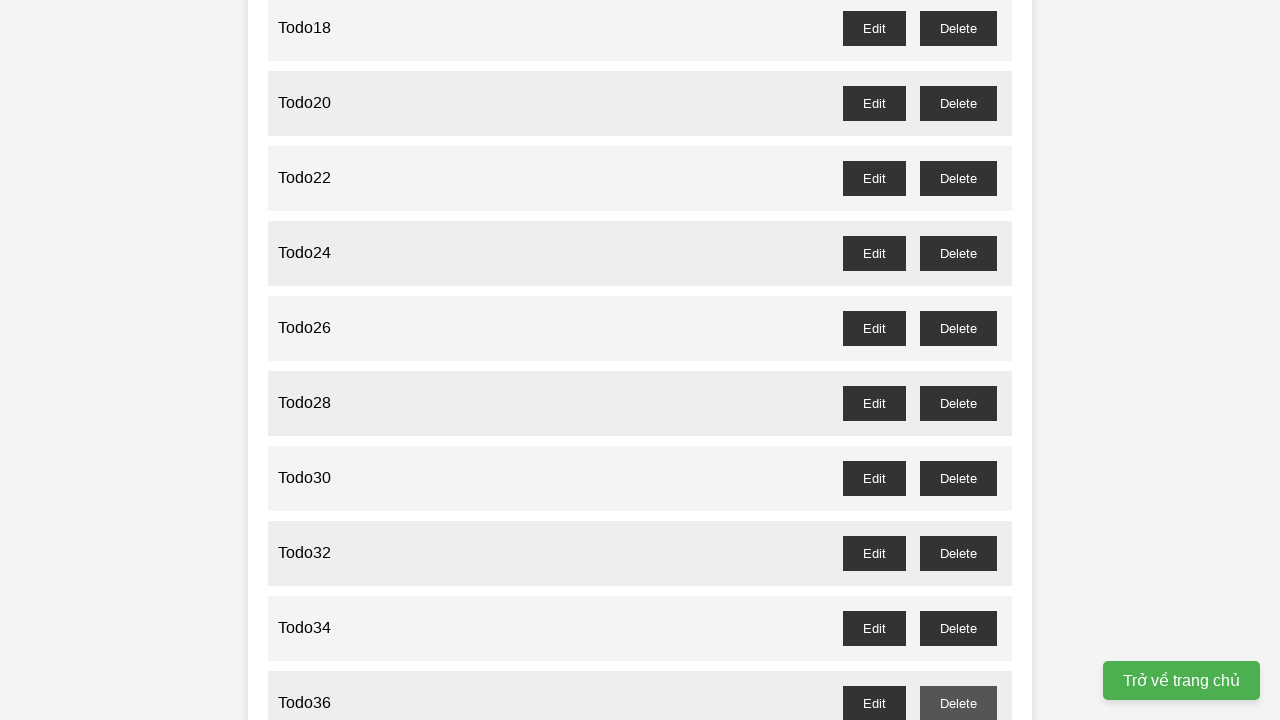

Clicked delete button for odd-numbered todo37 at (958, 360) on //button[@id='todo37-delete']
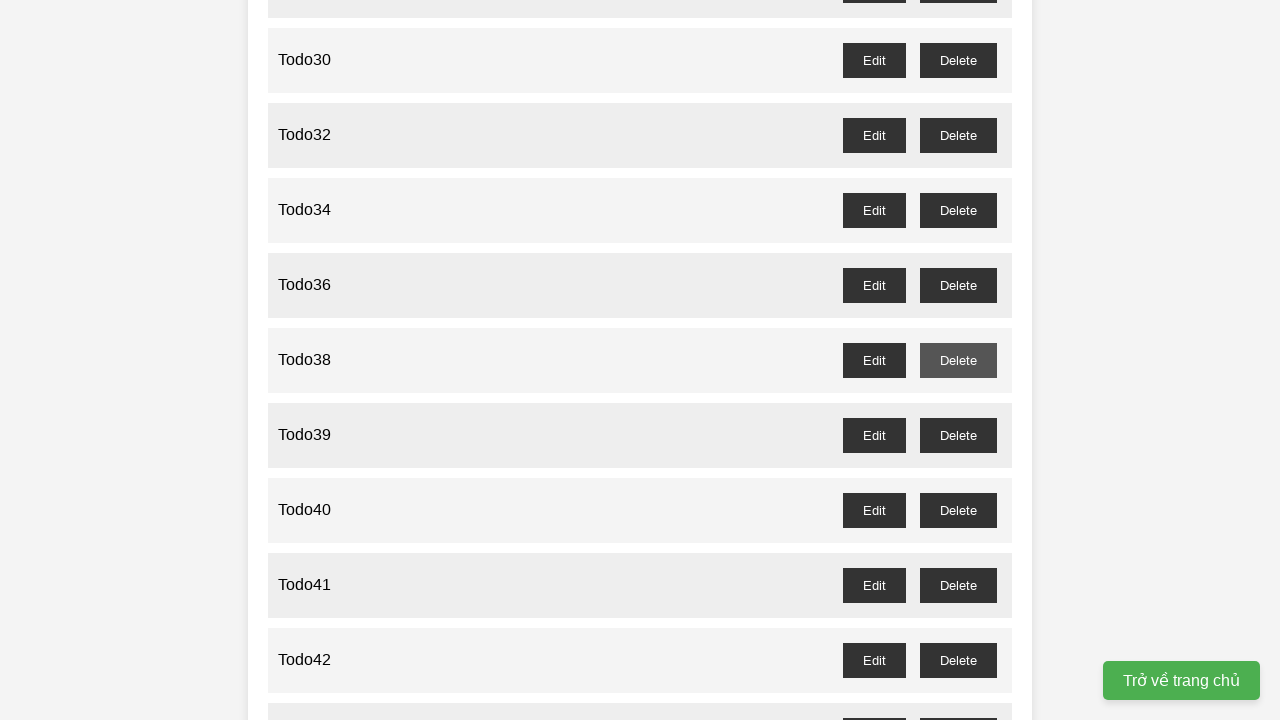

Waited for delete dialog to be handled for todo37
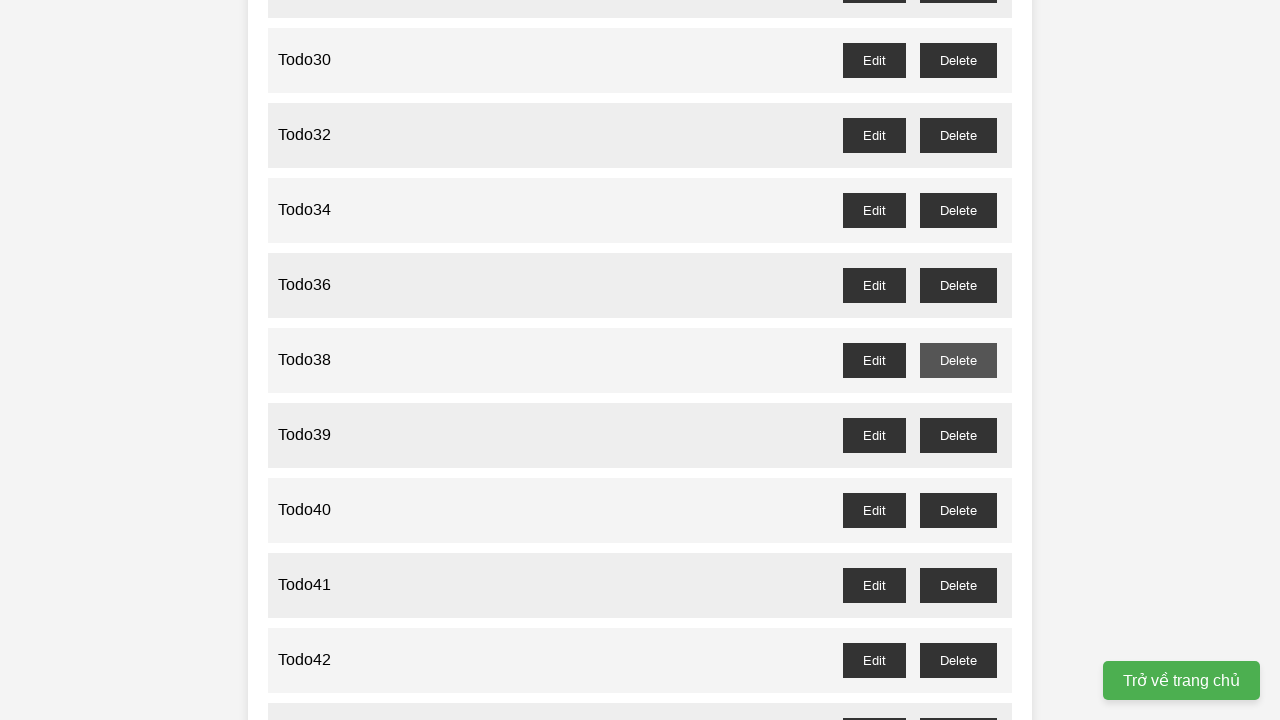

Clicked delete button for odd-numbered todo39 at (958, 435) on //button[@id='todo39-delete']
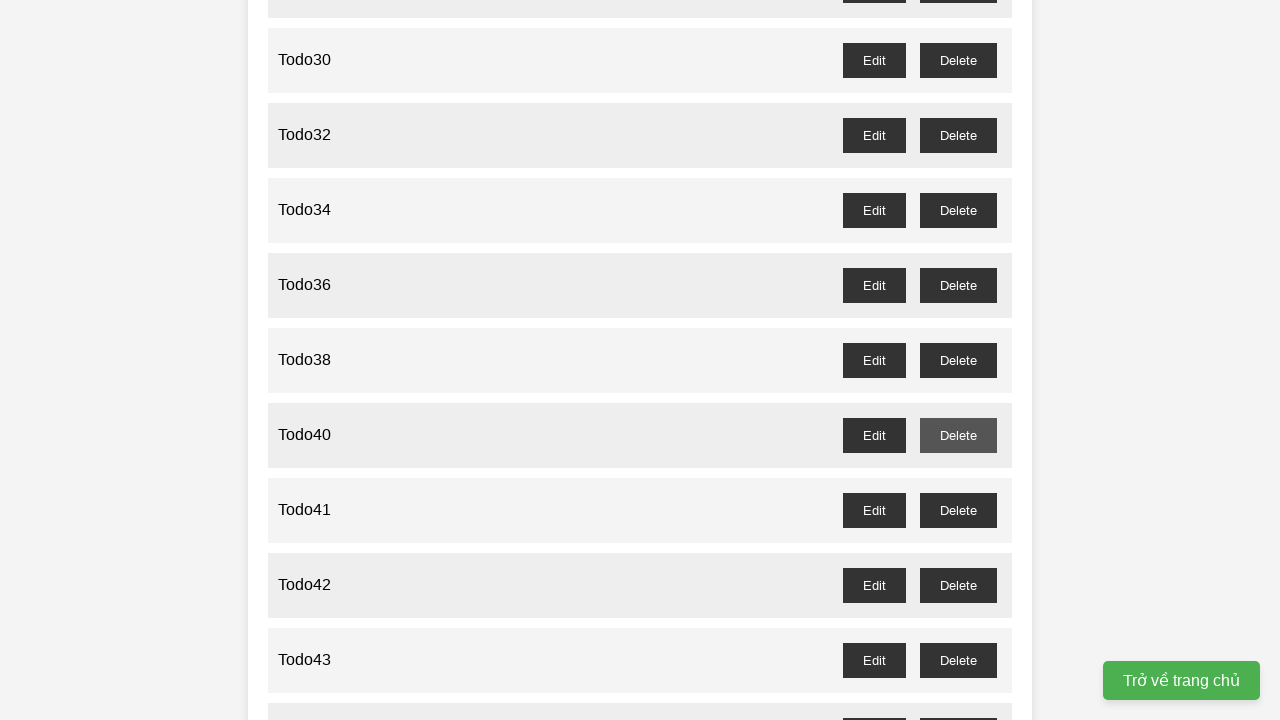

Waited for delete dialog to be handled for todo39
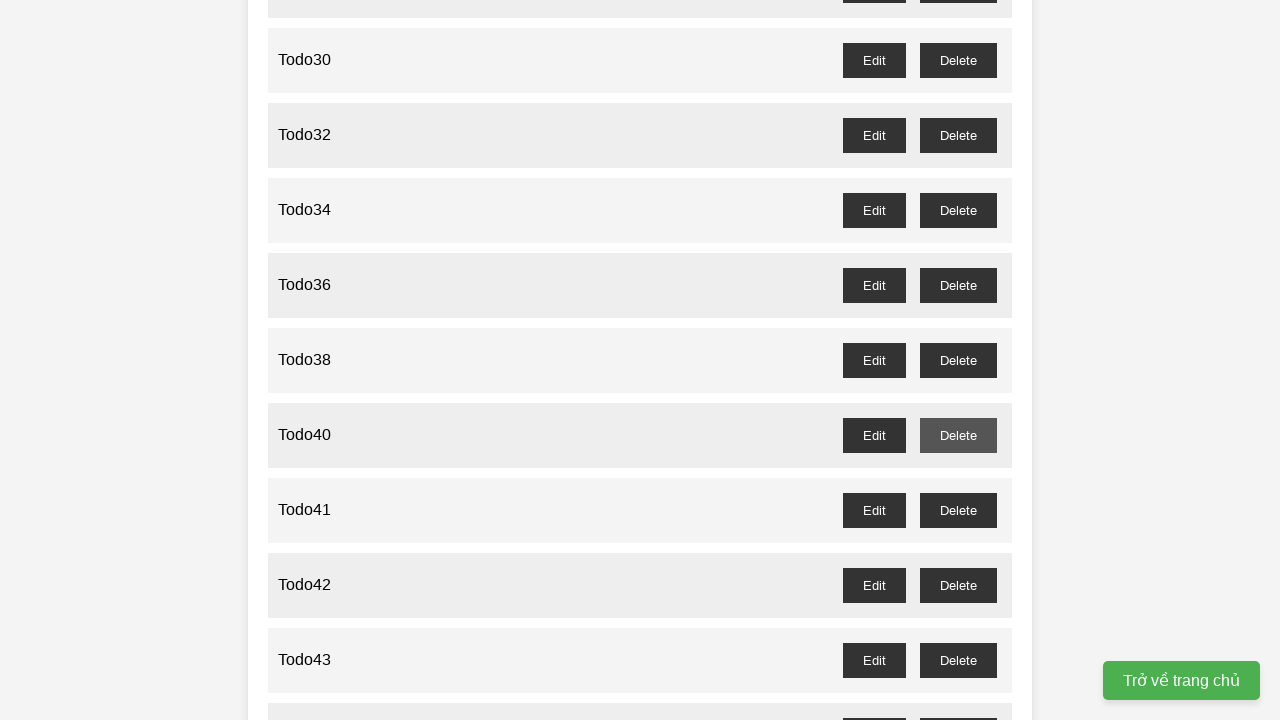

Clicked delete button for odd-numbered todo41 at (958, 510) on //button[@id='todo41-delete']
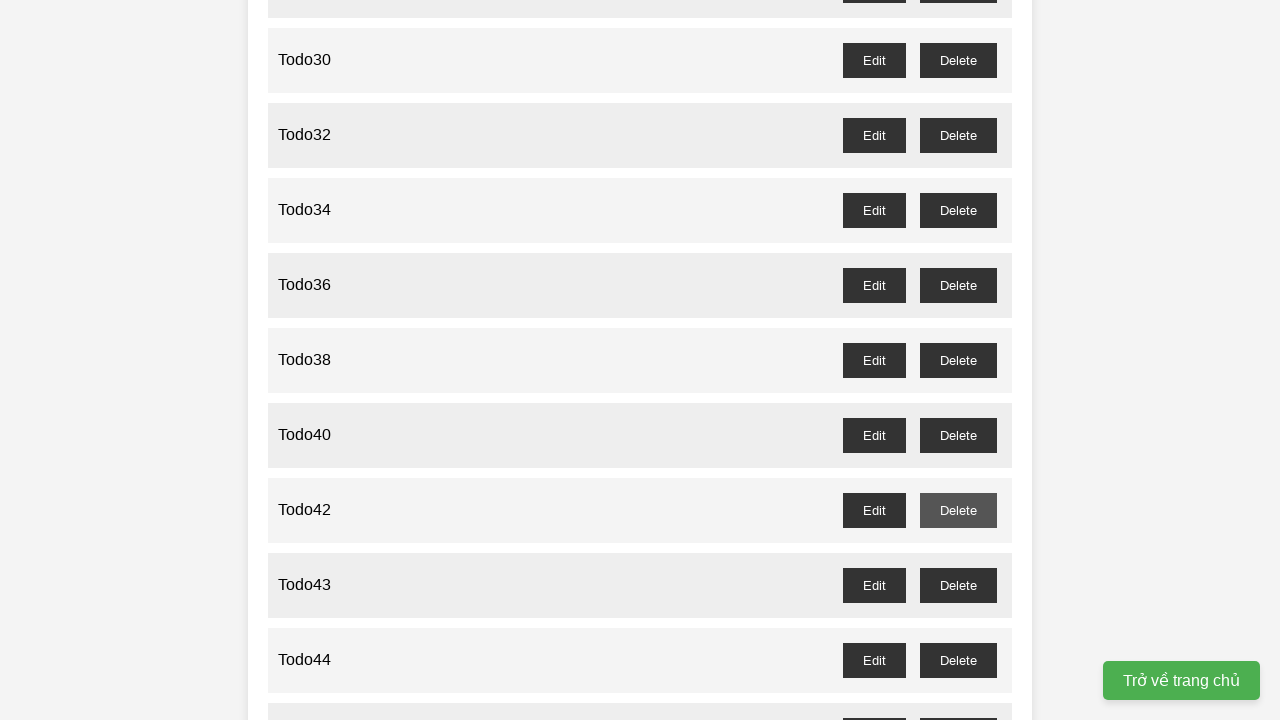

Waited for delete dialog to be handled for todo41
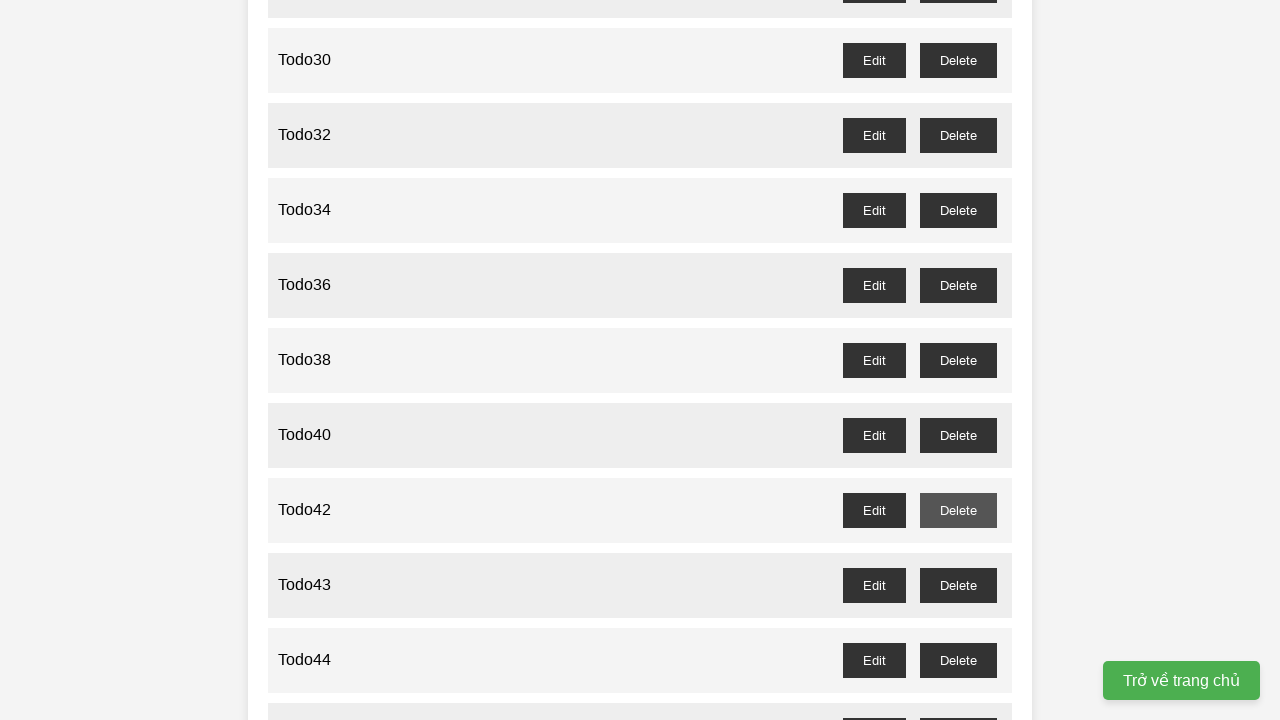

Clicked delete button for odd-numbered todo43 at (958, 585) on //button[@id='todo43-delete']
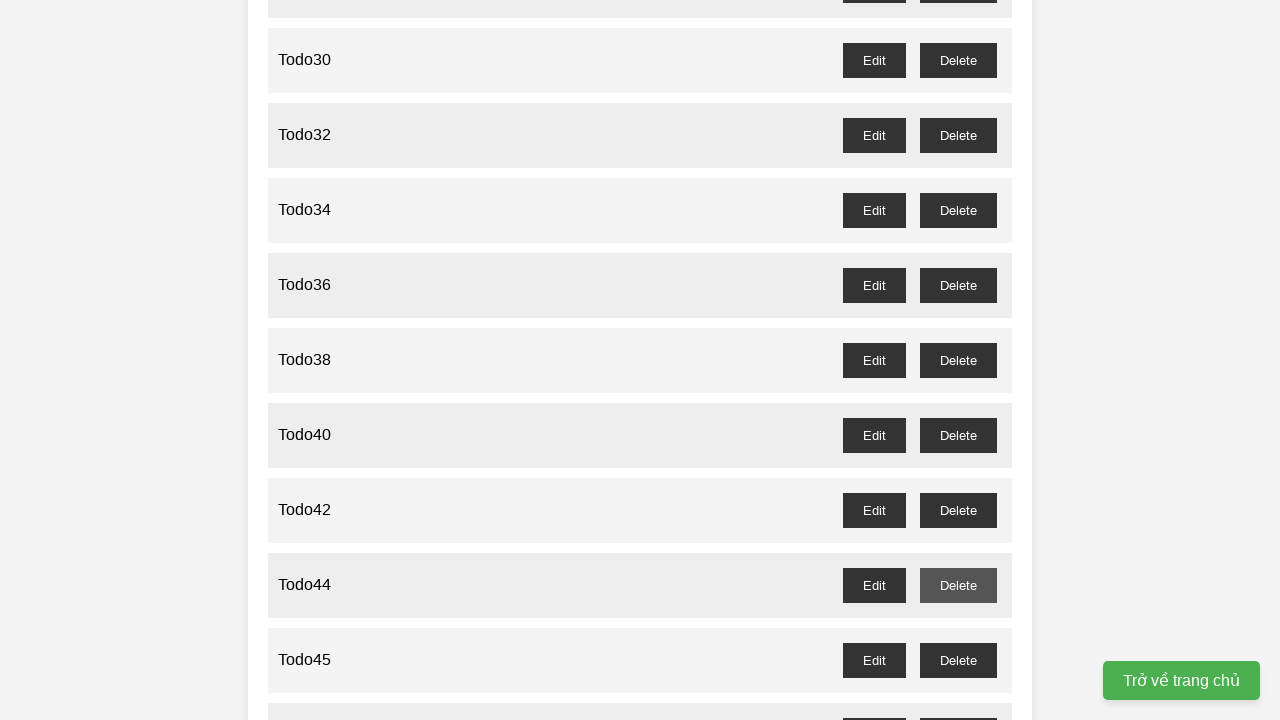

Waited for delete dialog to be handled for todo43
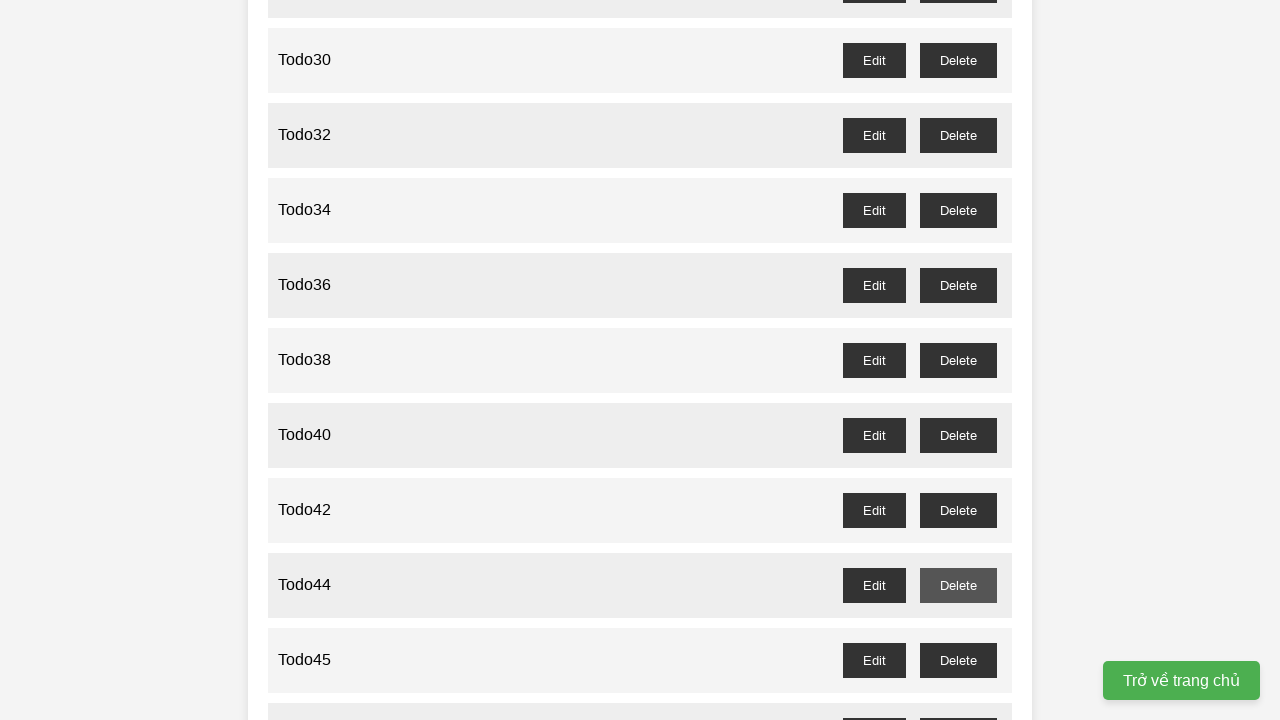

Clicked delete button for odd-numbered todo45 at (958, 660) on //button[@id='todo45-delete']
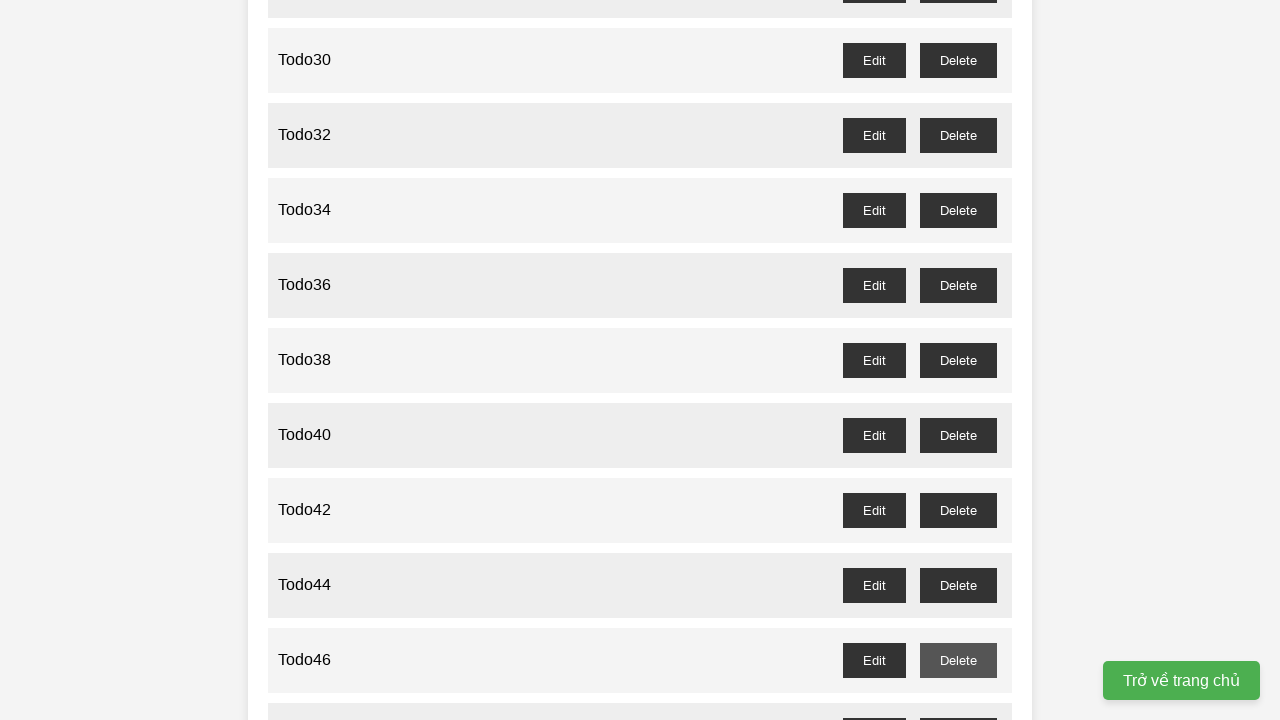

Waited for delete dialog to be handled for todo45
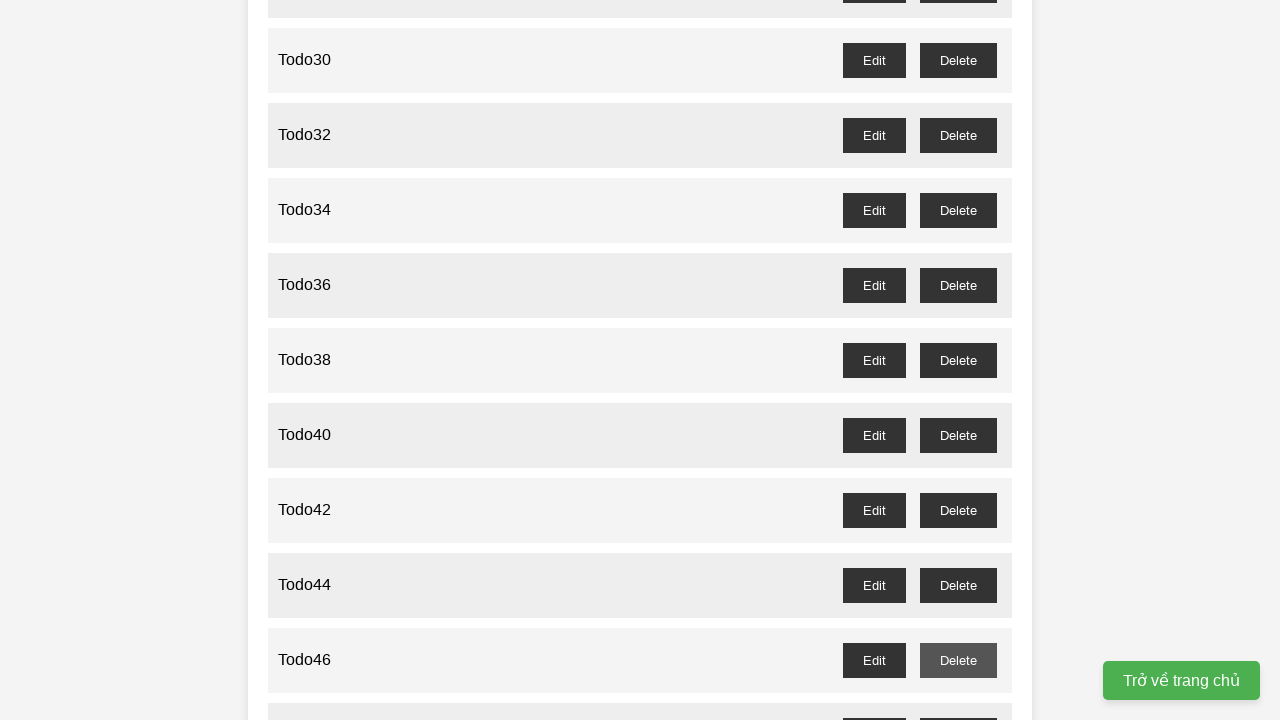

Clicked delete button for odd-numbered todo47 at (958, 703) on //button[@id='todo47-delete']
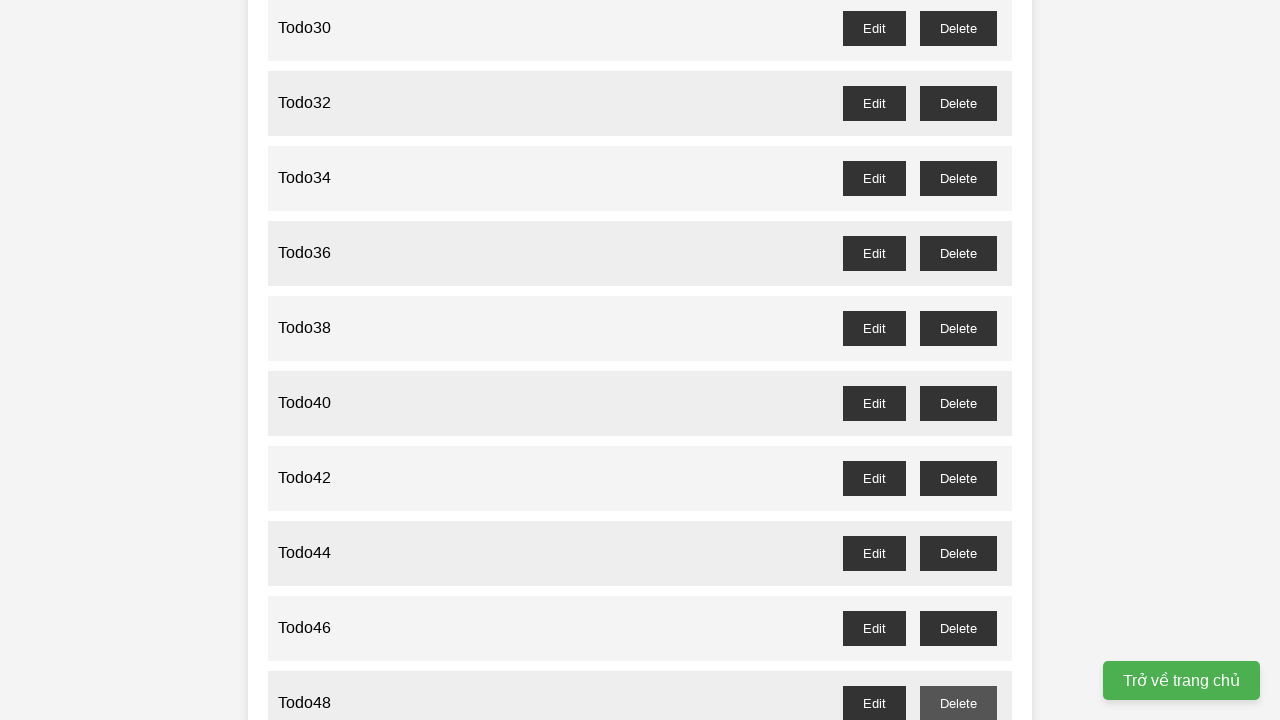

Waited for delete dialog to be handled for todo47
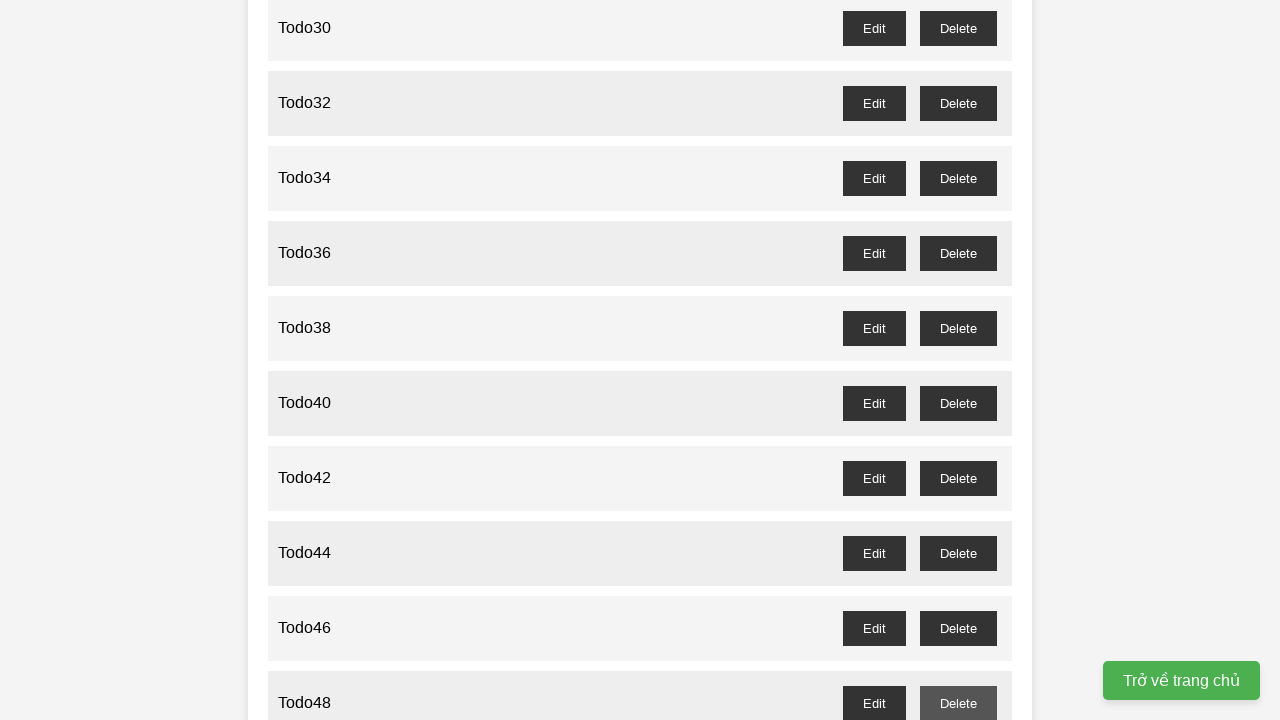

Clicked delete button for odd-numbered todo49 at (958, 360) on //button[@id='todo49-delete']
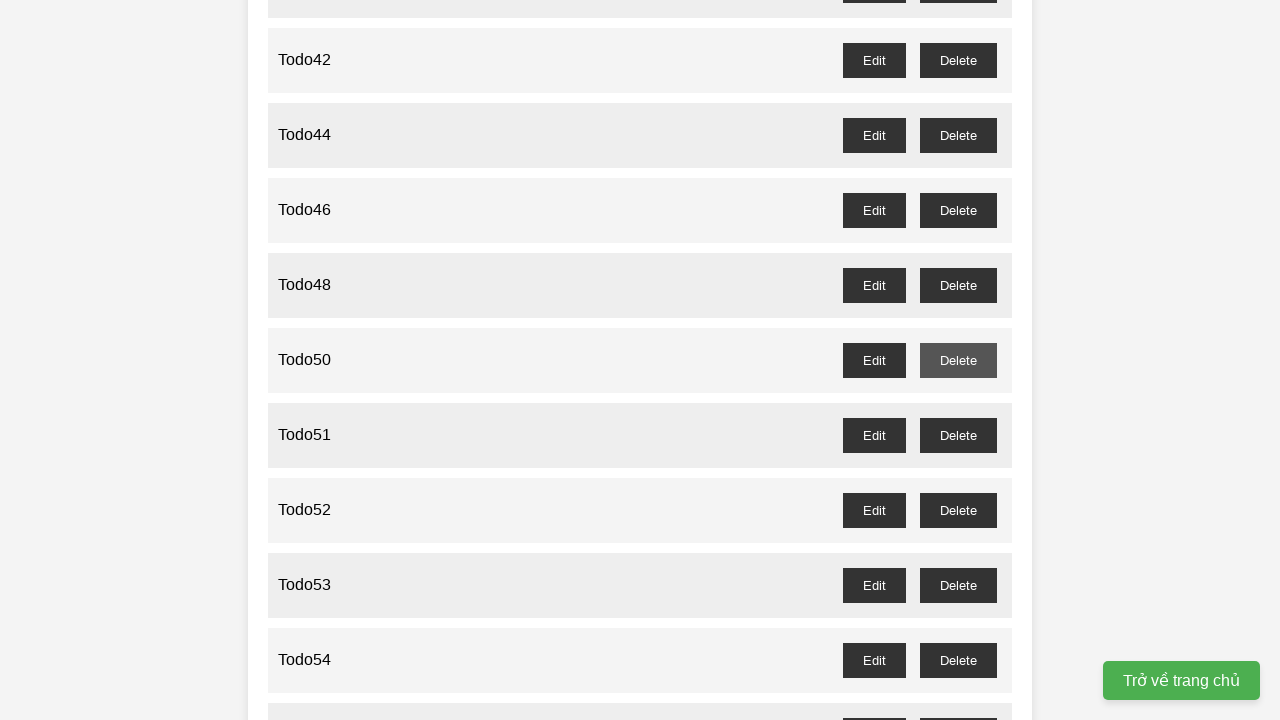

Waited for delete dialog to be handled for todo49
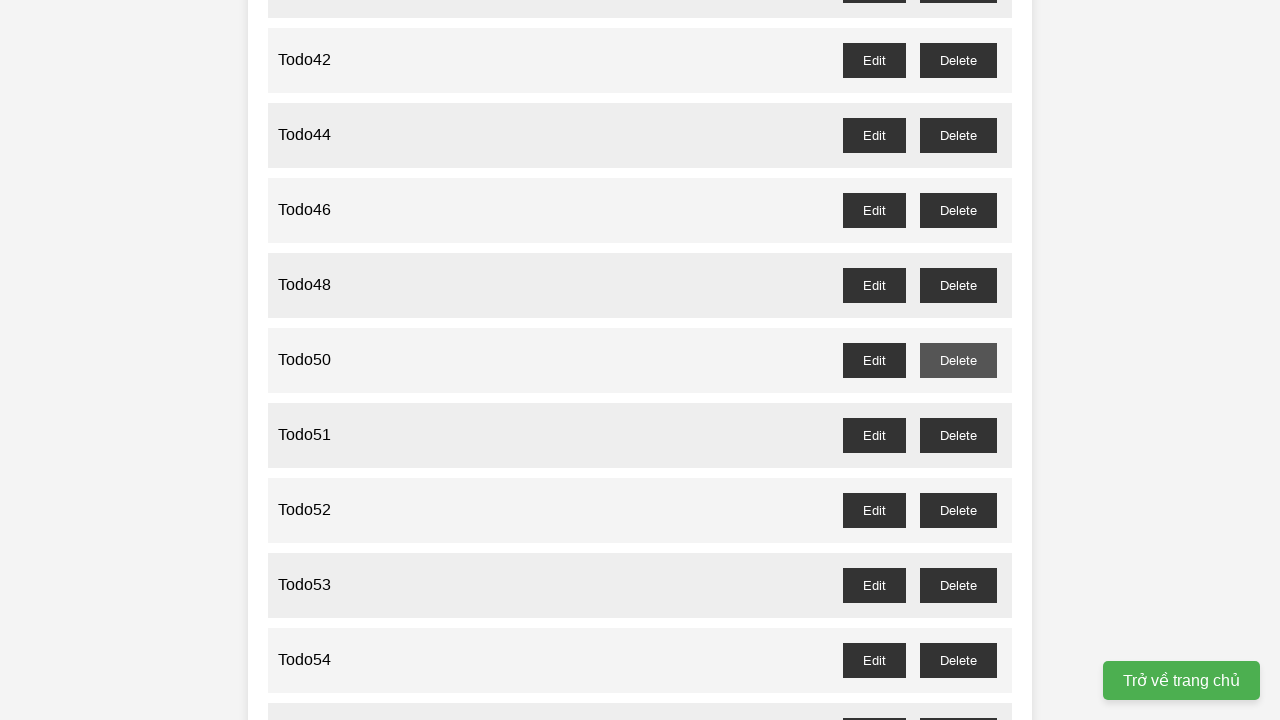

Clicked delete button for odd-numbered todo51 at (958, 435) on //button[@id='todo51-delete']
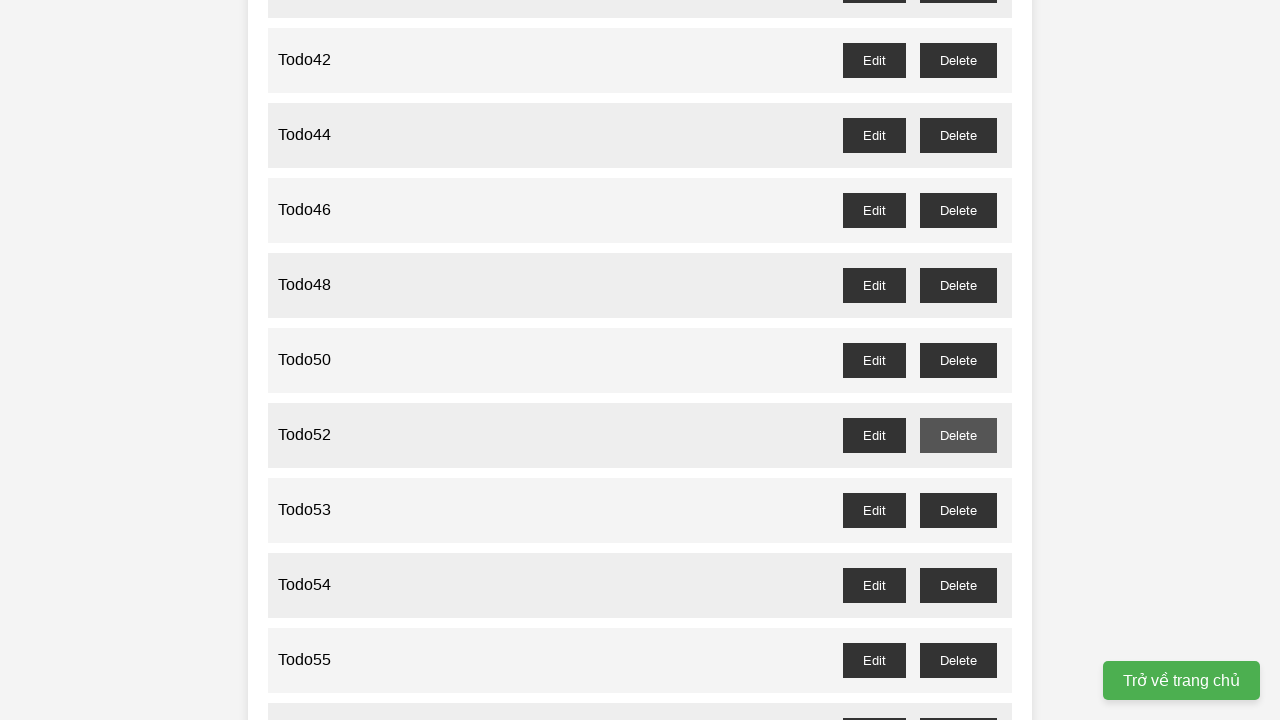

Waited for delete dialog to be handled for todo51
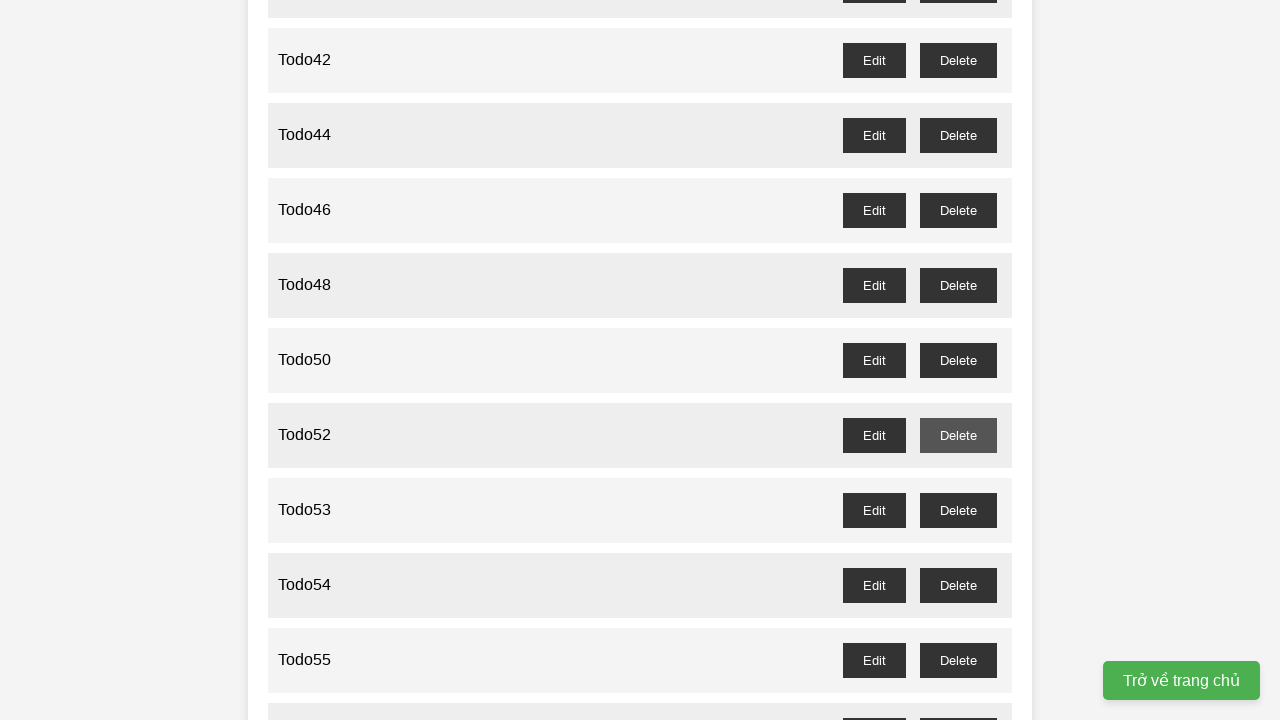

Clicked delete button for odd-numbered todo53 at (958, 510) on //button[@id='todo53-delete']
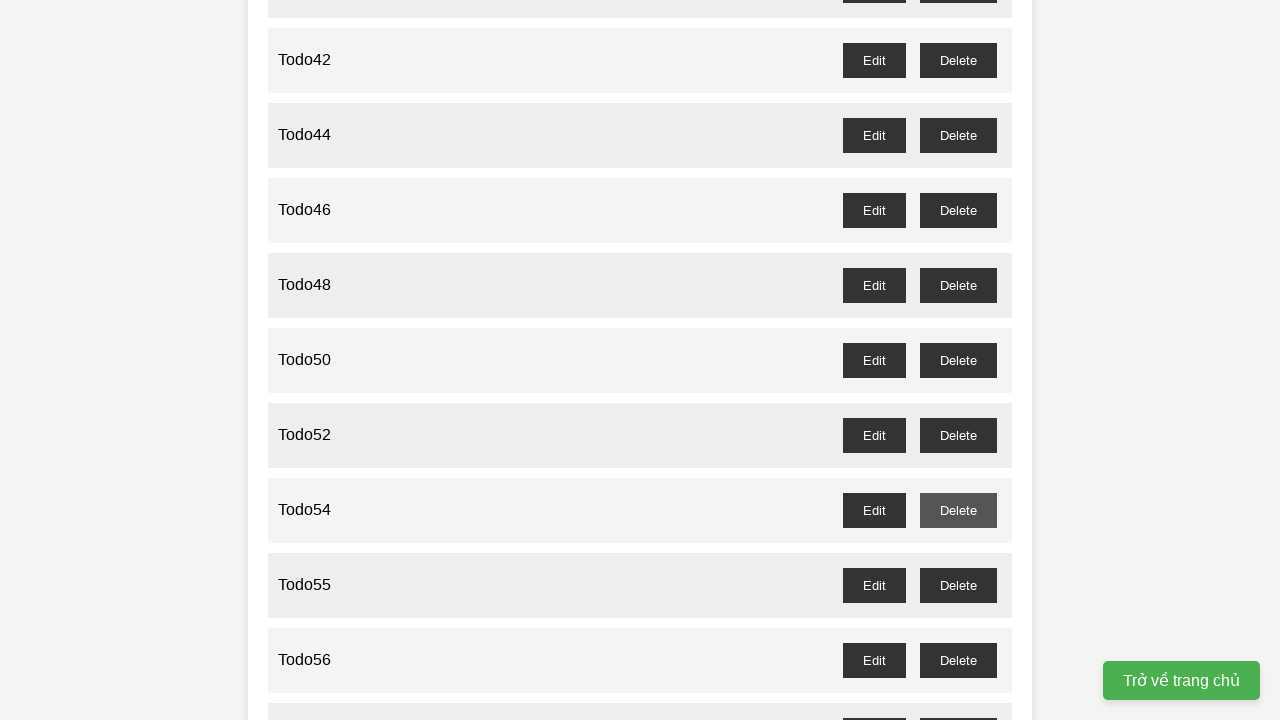

Waited for delete dialog to be handled for todo53
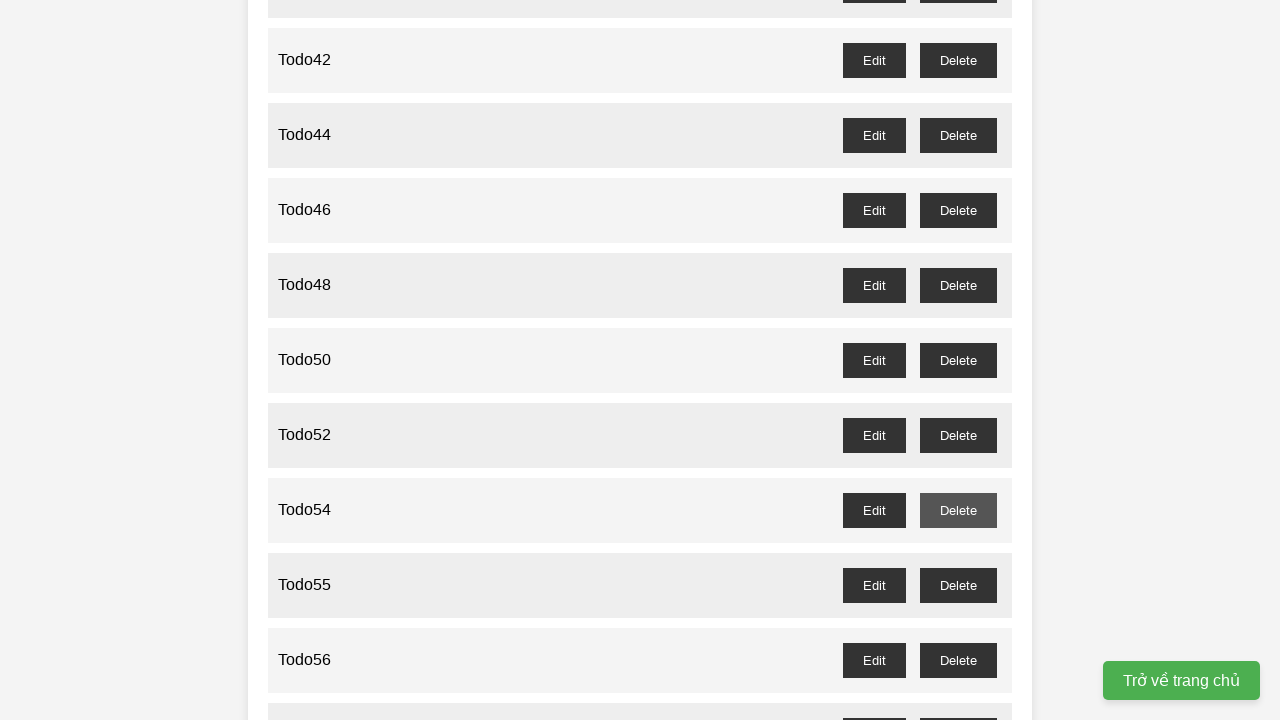

Clicked delete button for odd-numbered todo55 at (958, 585) on //button[@id='todo55-delete']
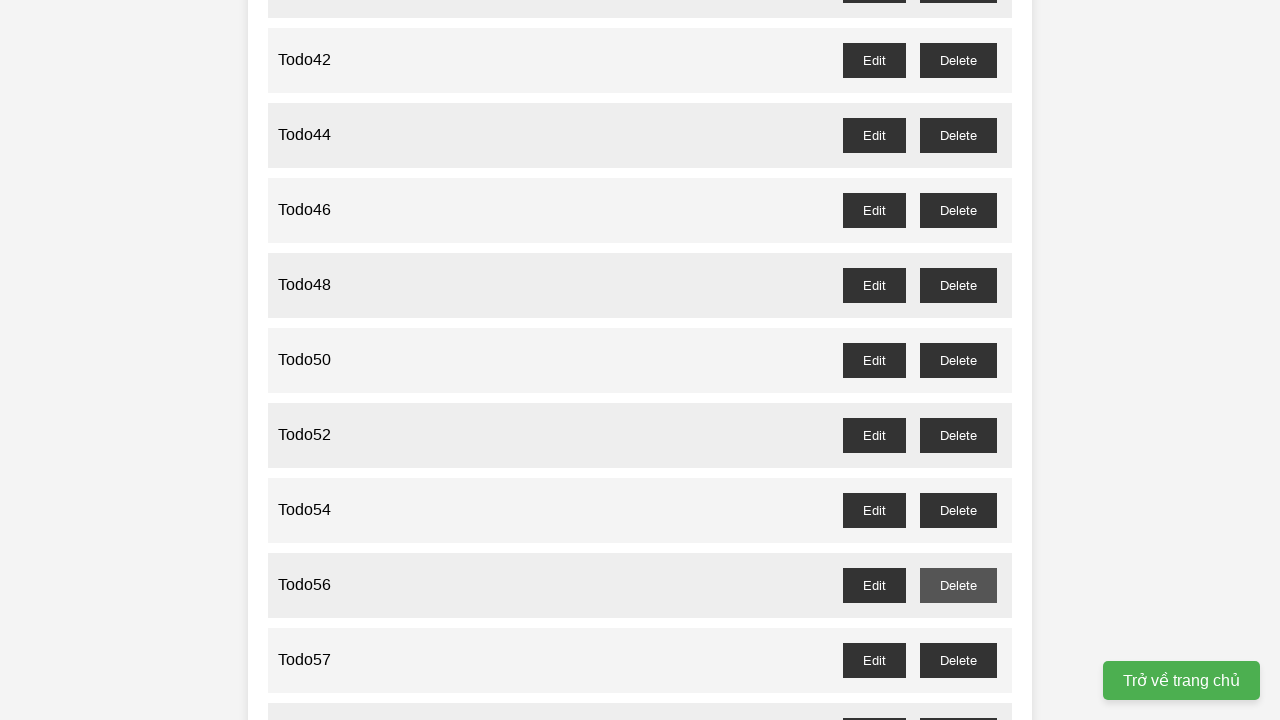

Waited for delete dialog to be handled for todo55
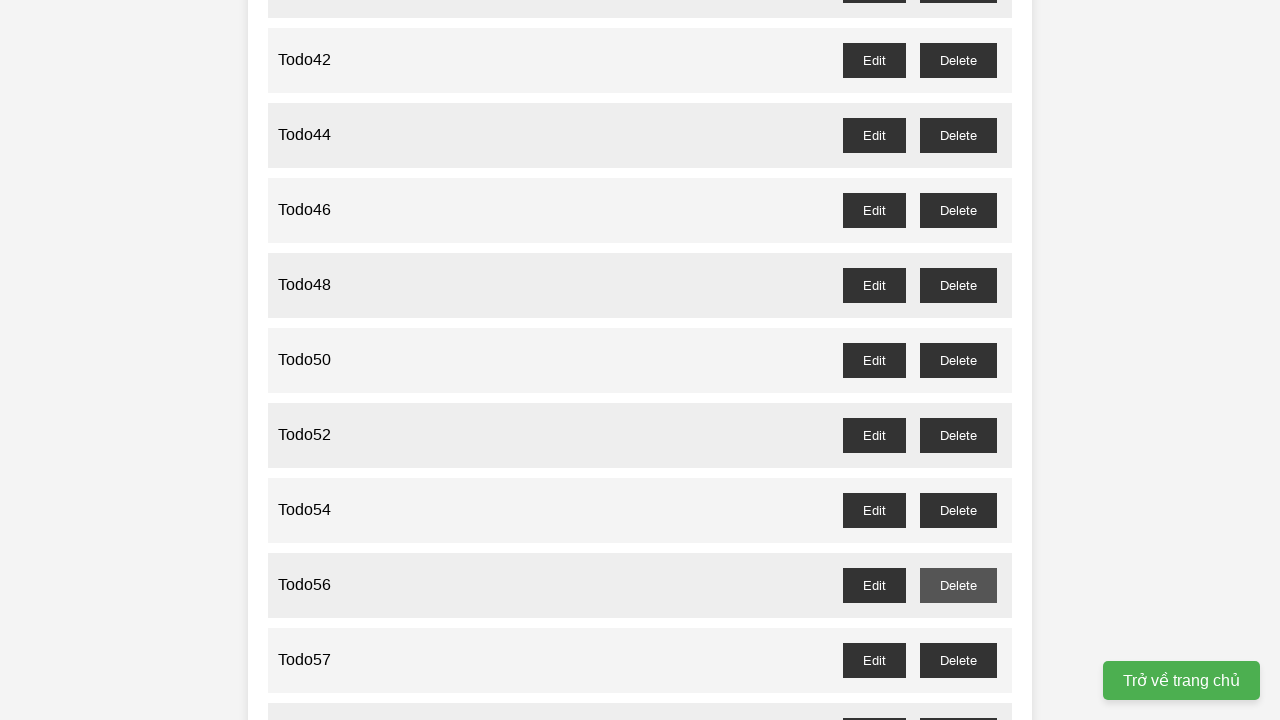

Clicked delete button for odd-numbered todo57 at (958, 660) on //button[@id='todo57-delete']
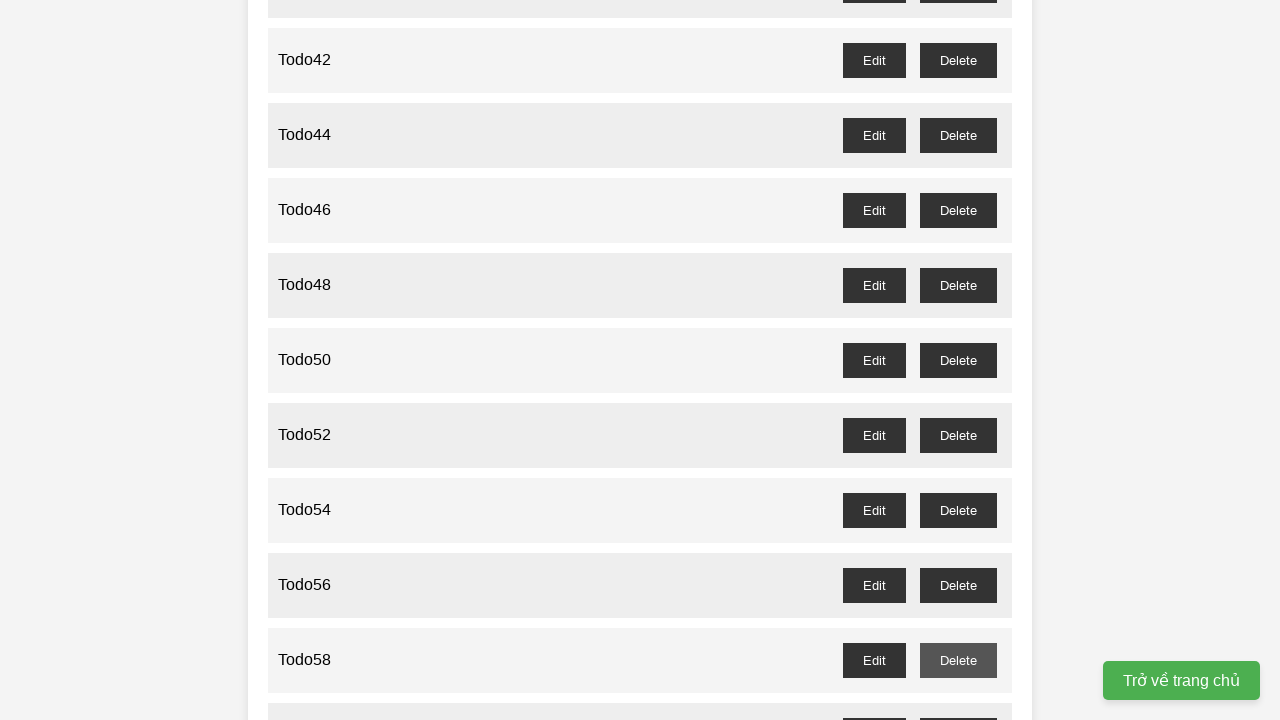

Waited for delete dialog to be handled for todo57
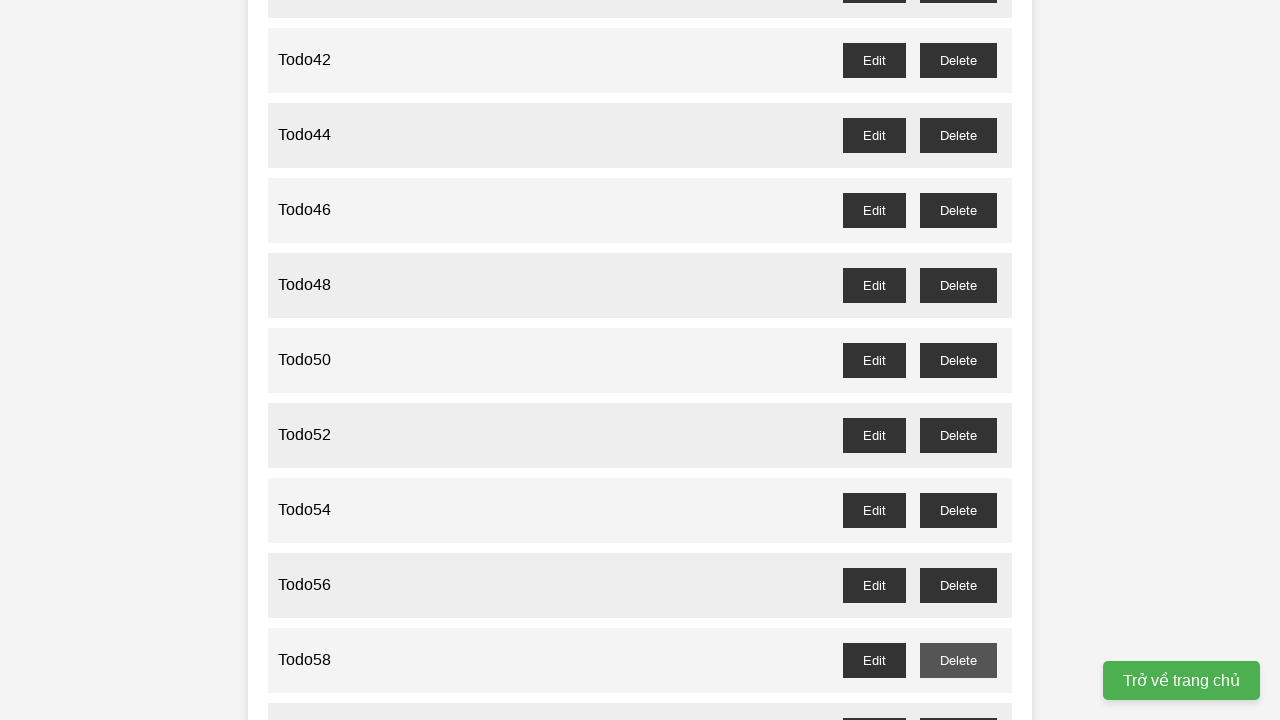

Clicked delete button for odd-numbered todo59 at (958, 703) on //button[@id='todo59-delete']
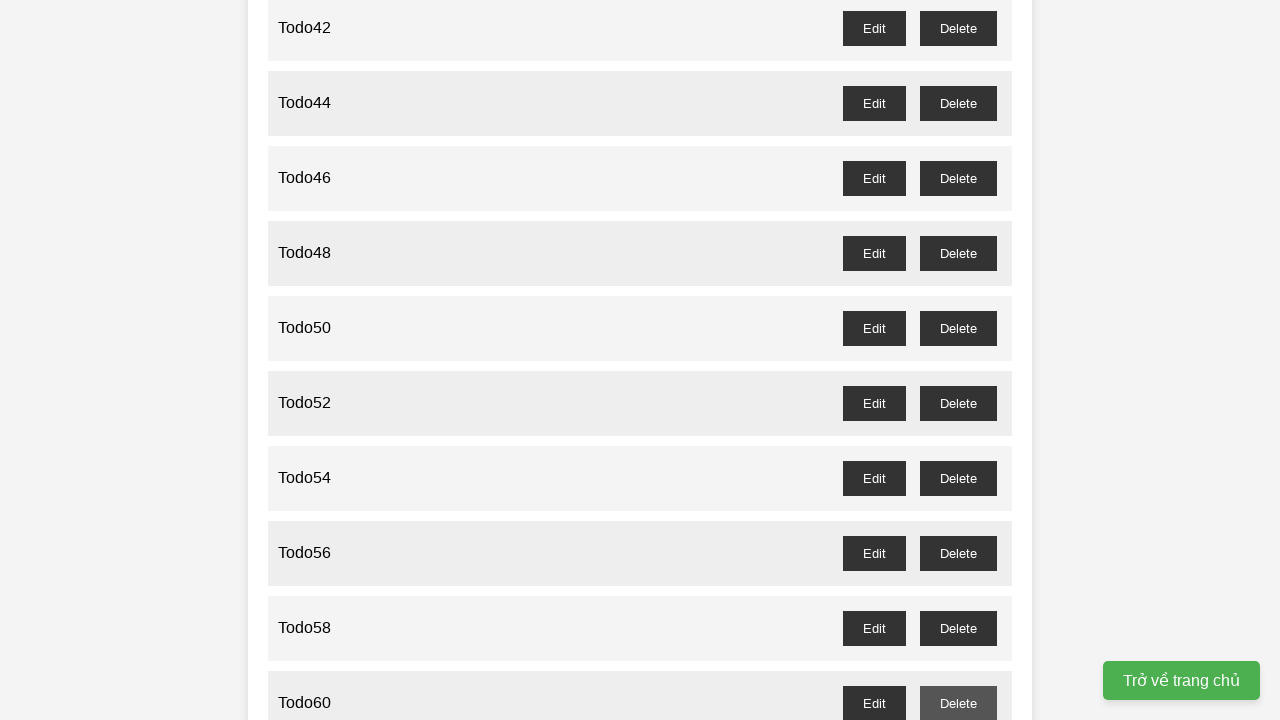

Waited for delete dialog to be handled for todo59
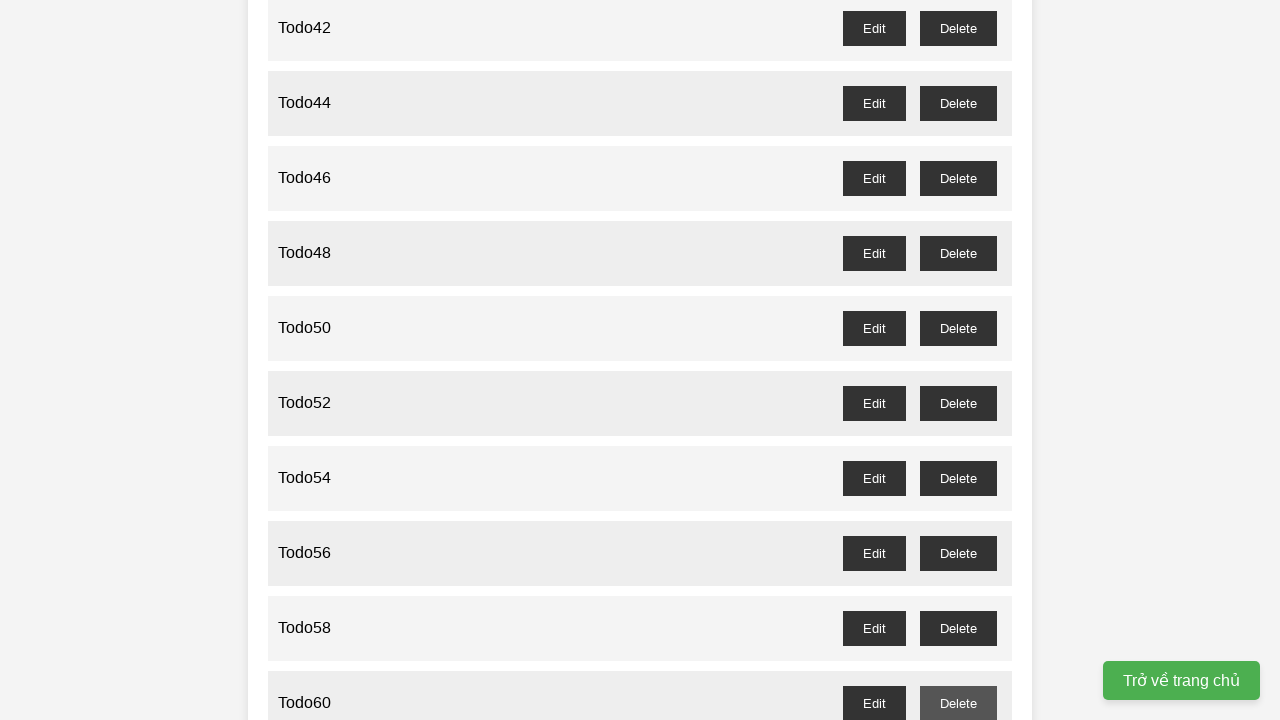

Clicked delete button for odd-numbered todo61 at (958, 360) on //button[@id='todo61-delete']
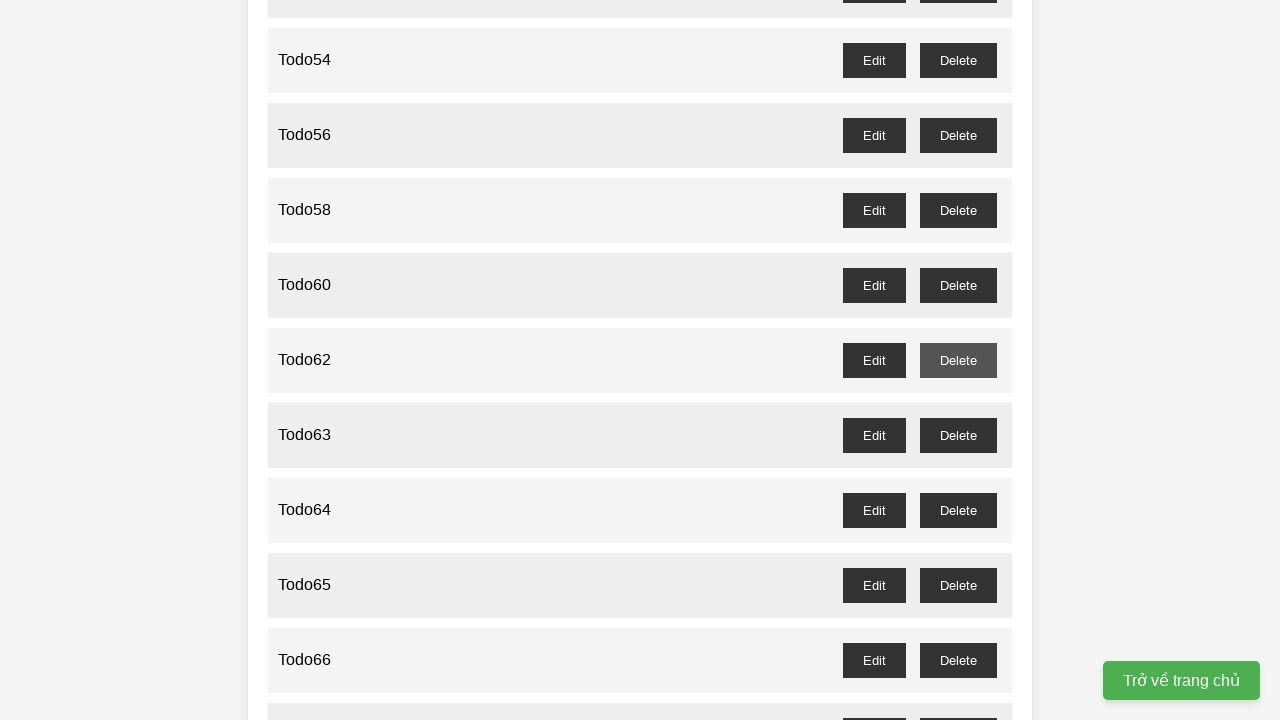

Waited for delete dialog to be handled for todo61
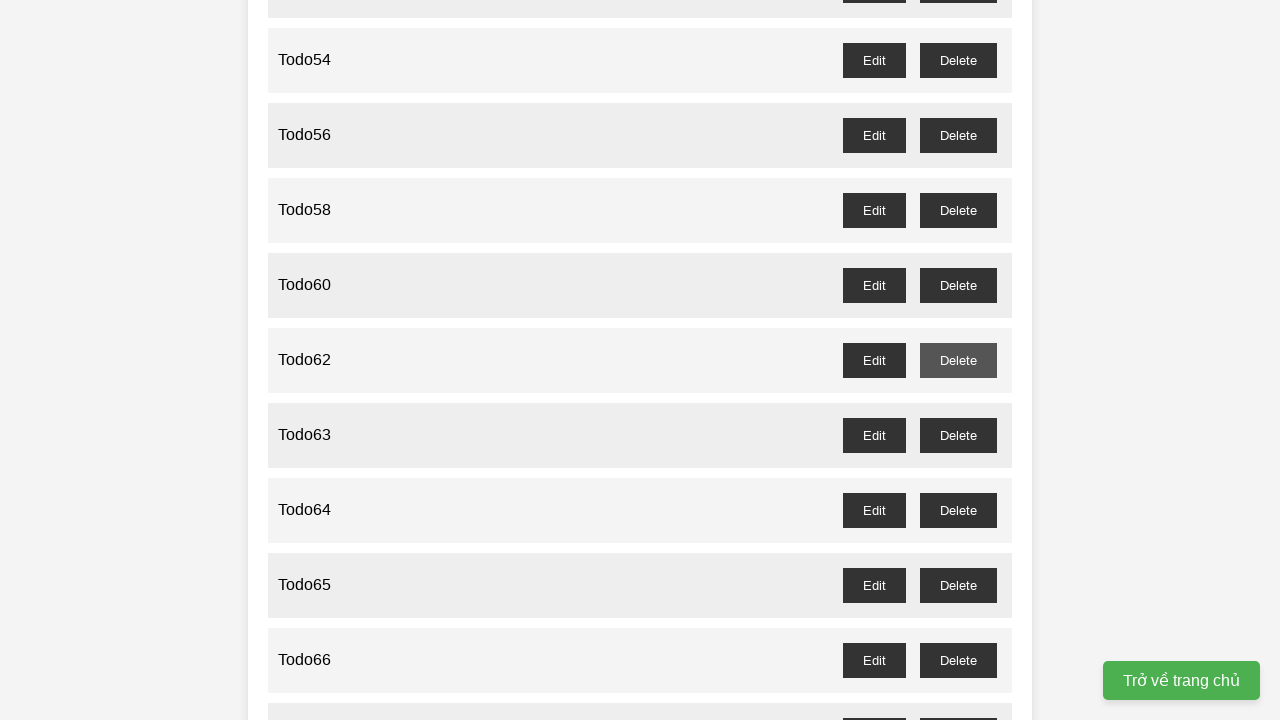

Clicked delete button for odd-numbered todo63 at (958, 435) on //button[@id='todo63-delete']
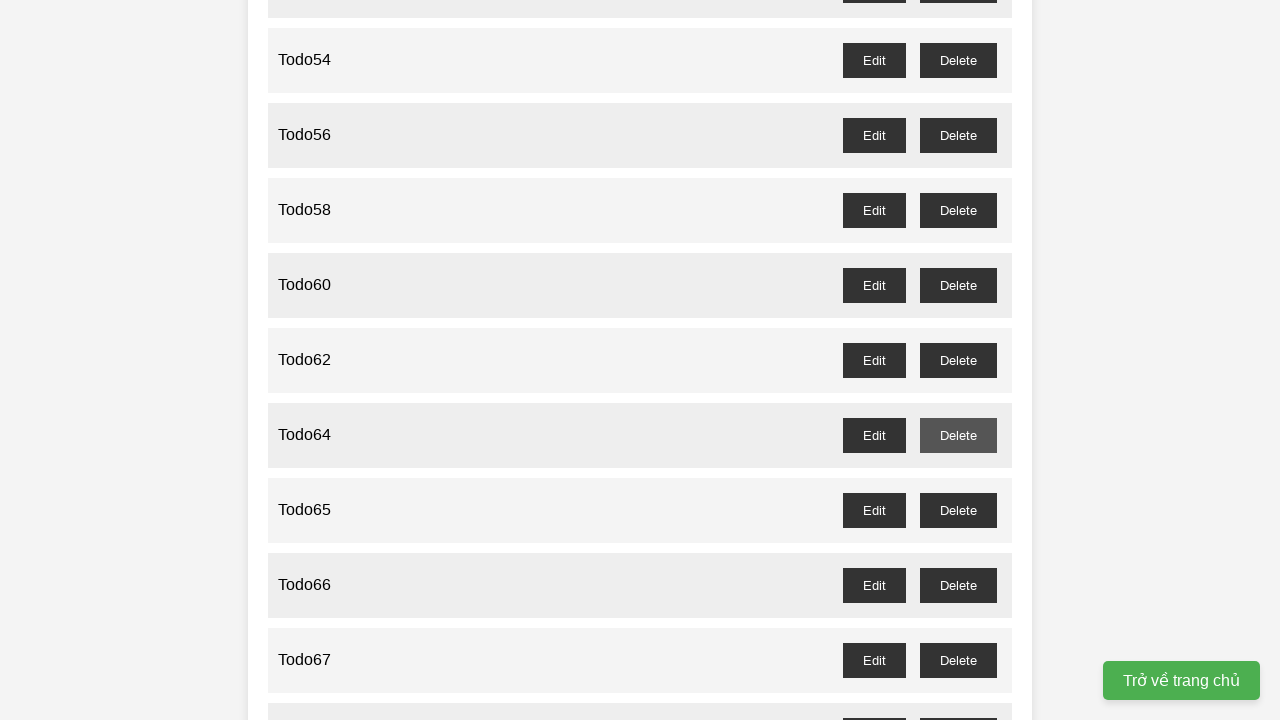

Waited for delete dialog to be handled for todo63
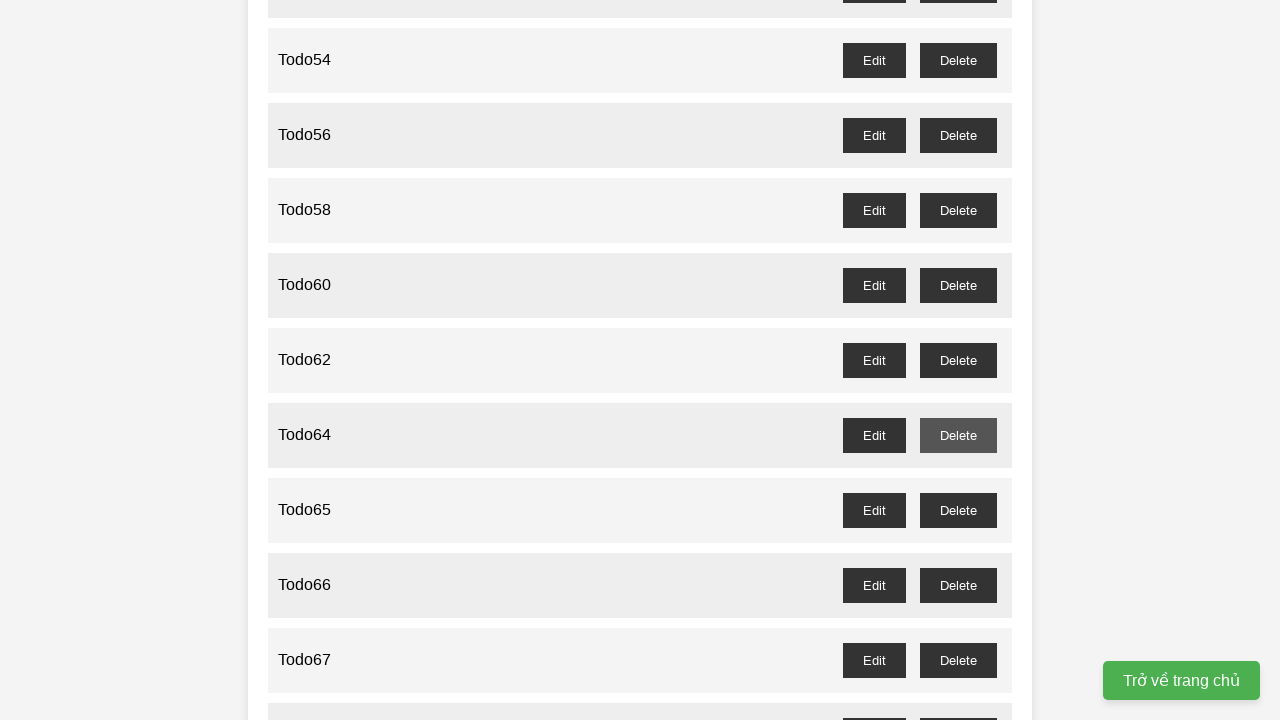

Clicked delete button for odd-numbered todo65 at (958, 510) on //button[@id='todo65-delete']
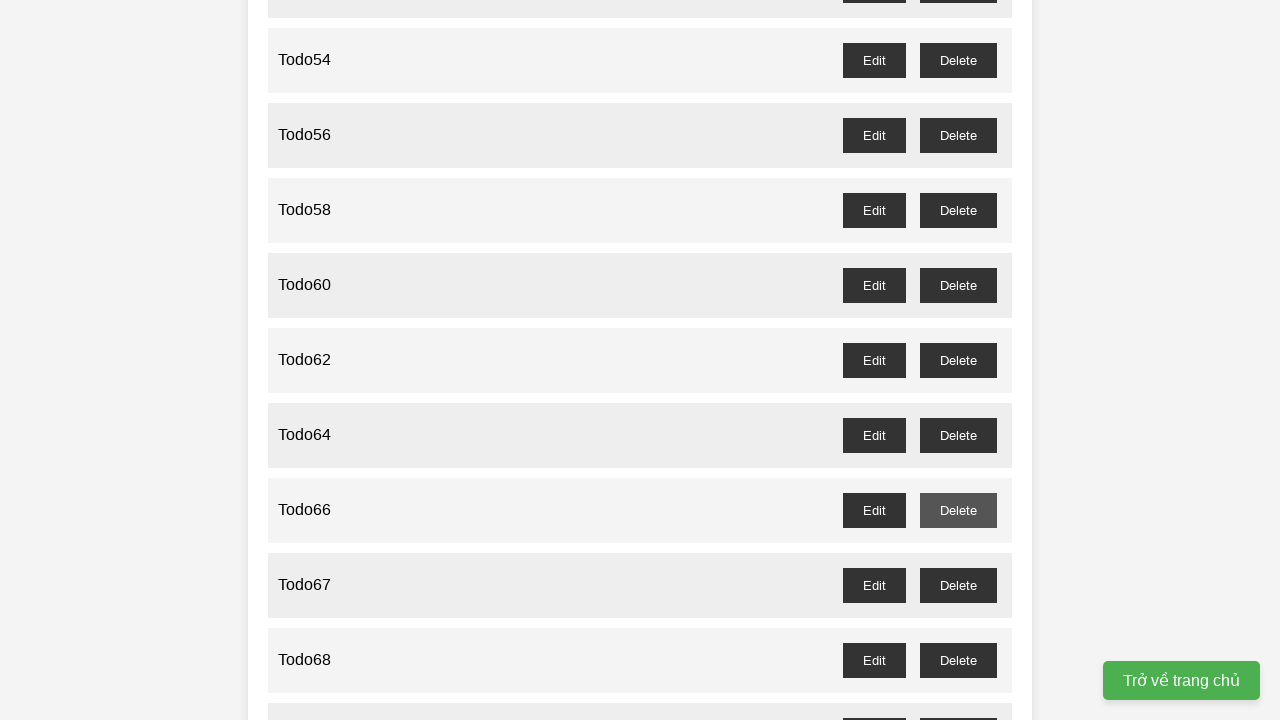

Waited for delete dialog to be handled for todo65
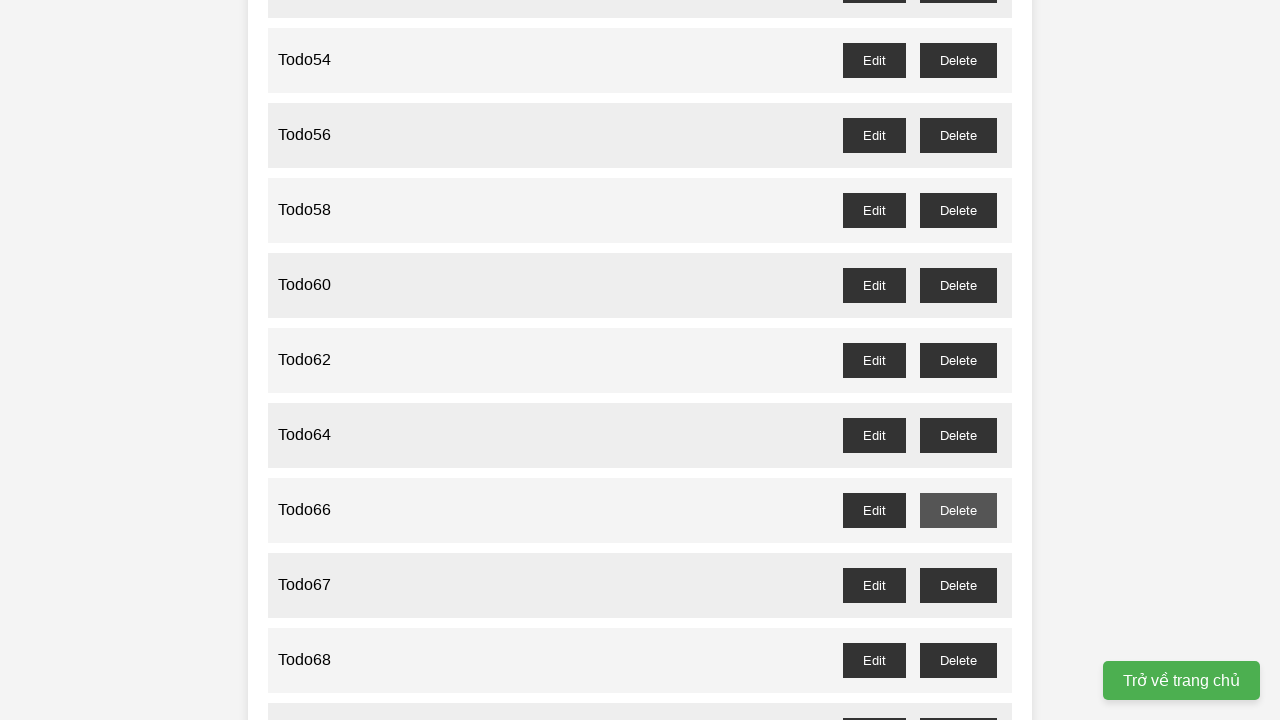

Clicked delete button for odd-numbered todo67 at (958, 585) on //button[@id='todo67-delete']
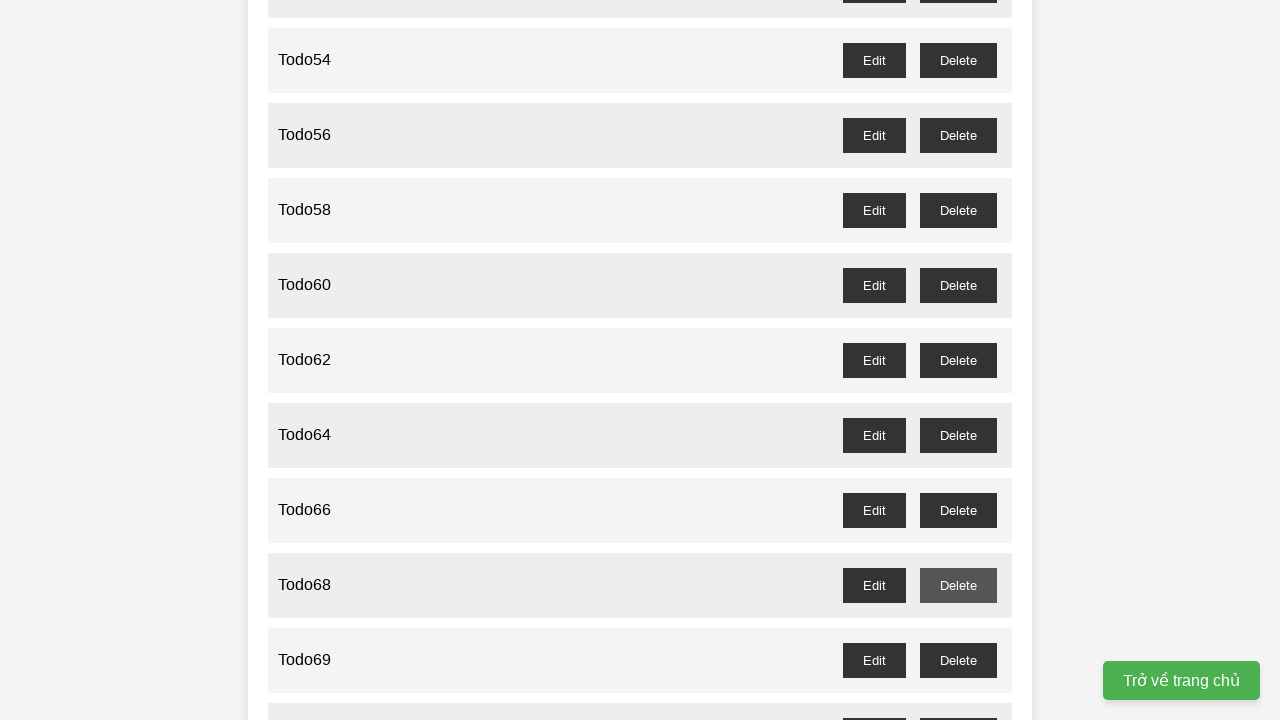

Waited for delete dialog to be handled for todo67
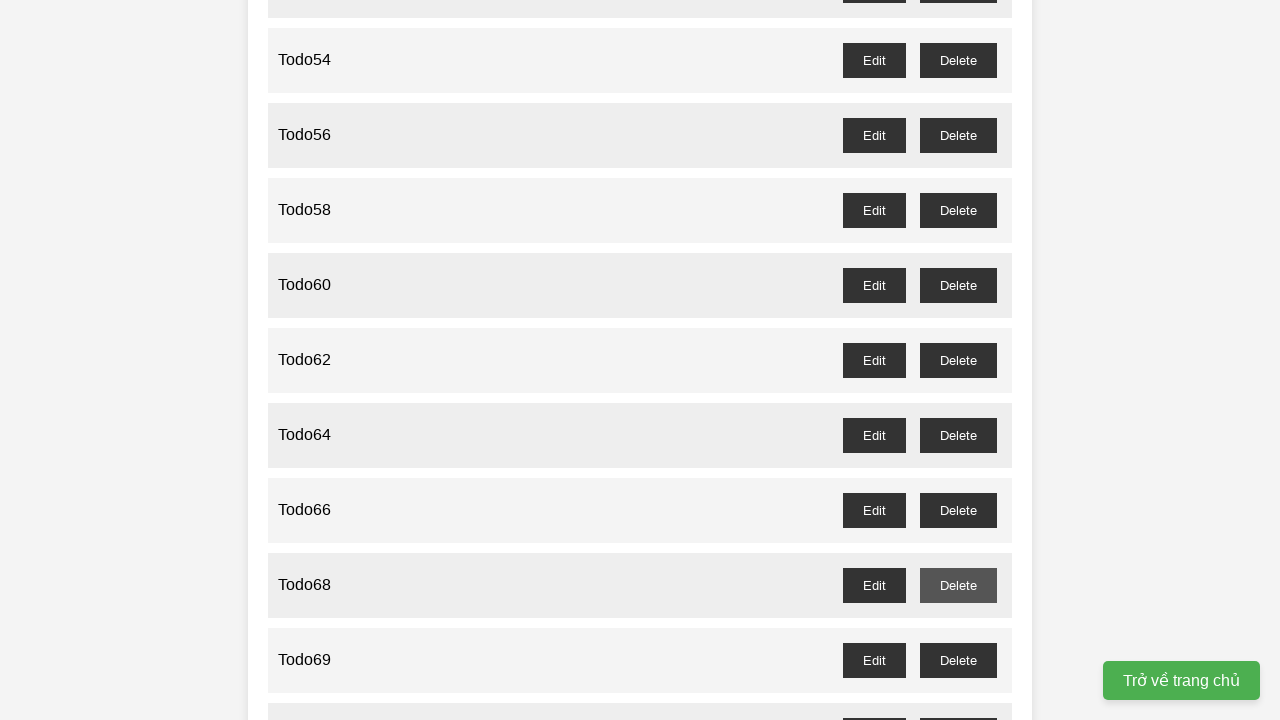

Clicked delete button for odd-numbered todo69 at (958, 660) on //button[@id='todo69-delete']
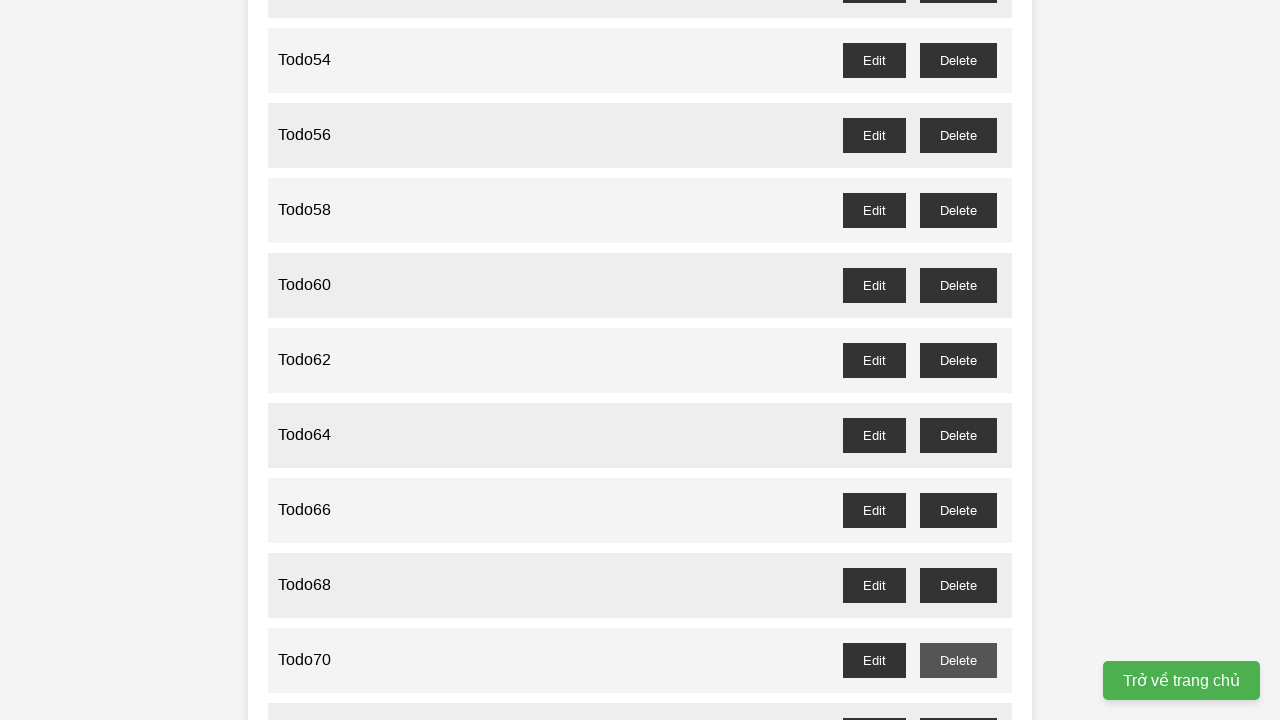

Waited for delete dialog to be handled for todo69
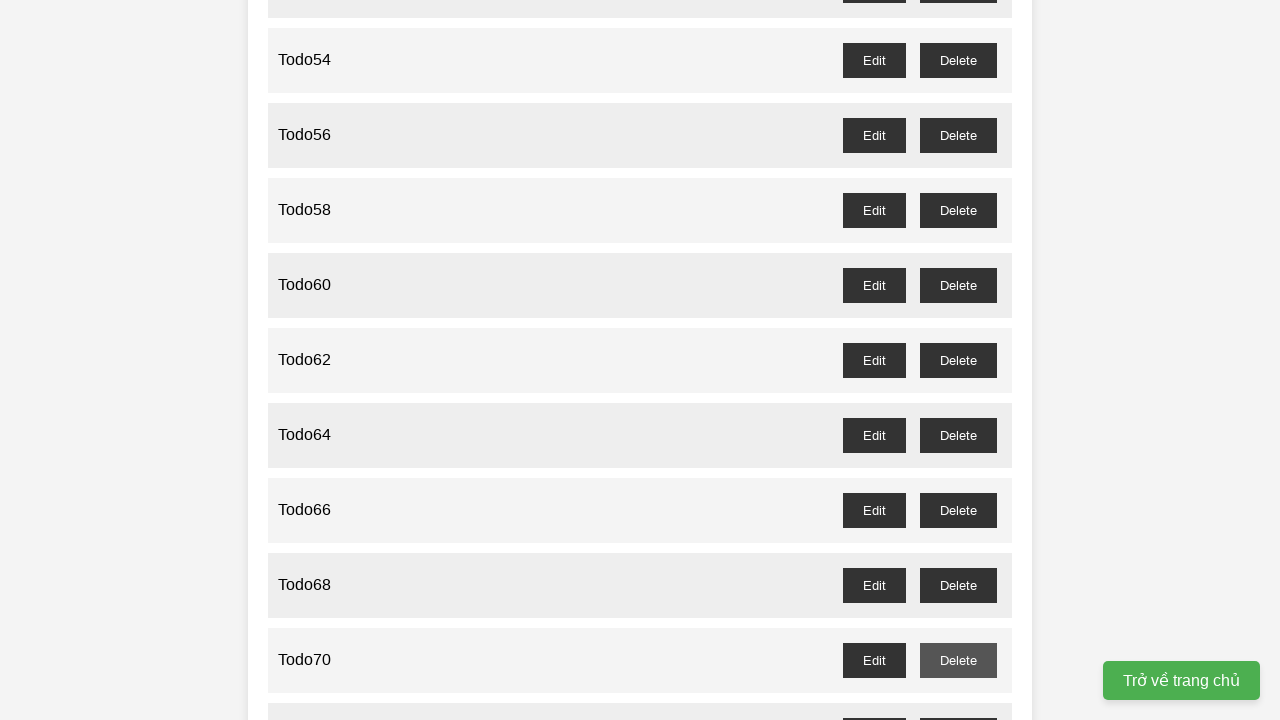

Clicked delete button for odd-numbered todo71 at (958, 703) on //button[@id='todo71-delete']
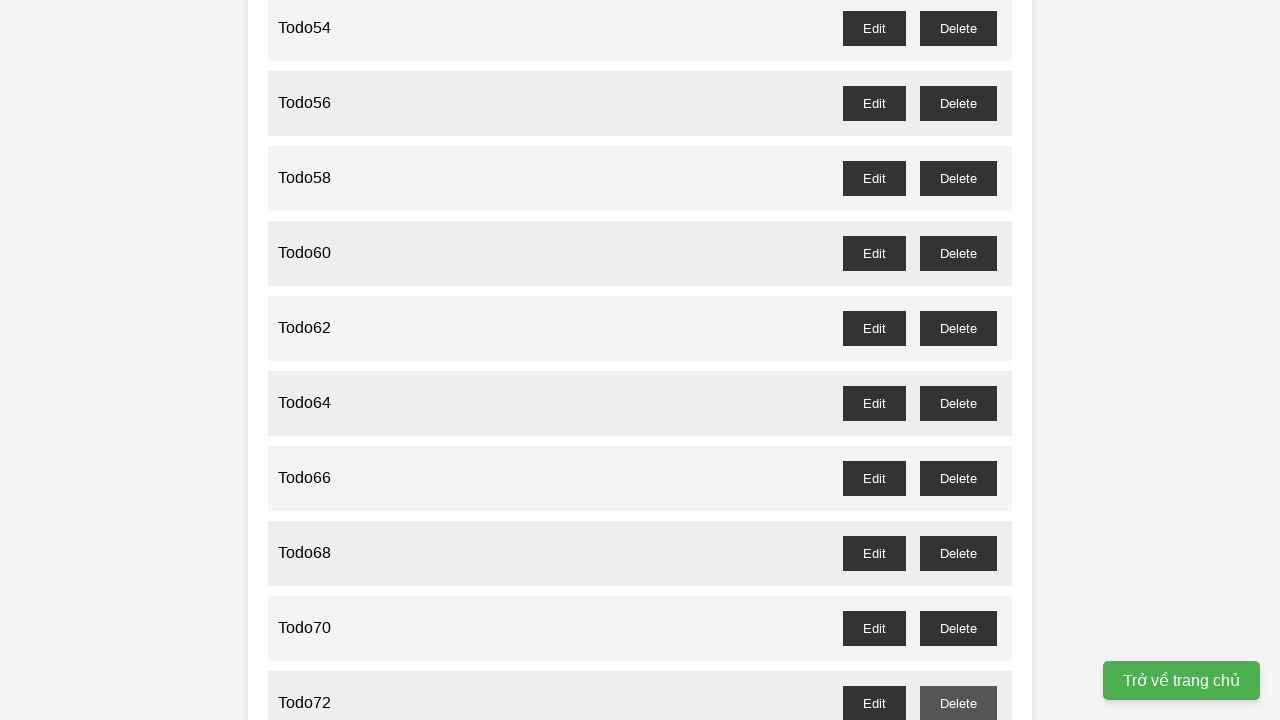

Waited for delete dialog to be handled for todo71
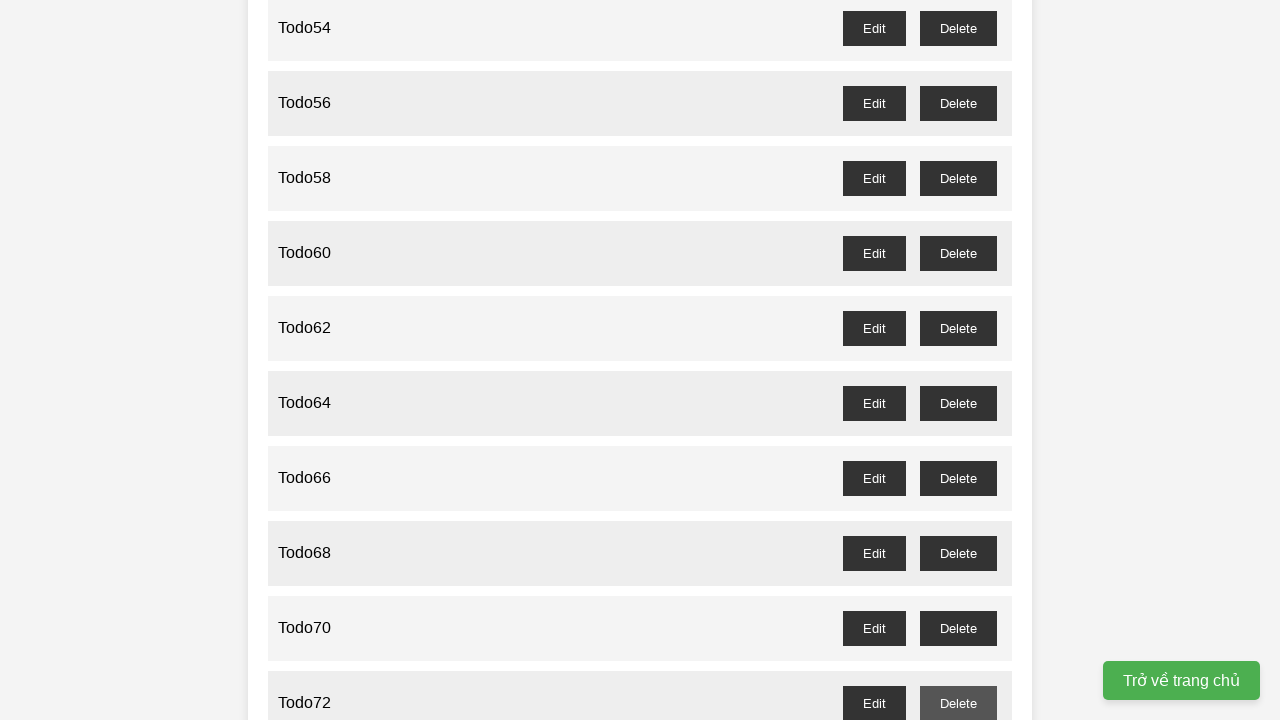

Clicked delete button for odd-numbered todo73 at (958, 360) on //button[@id='todo73-delete']
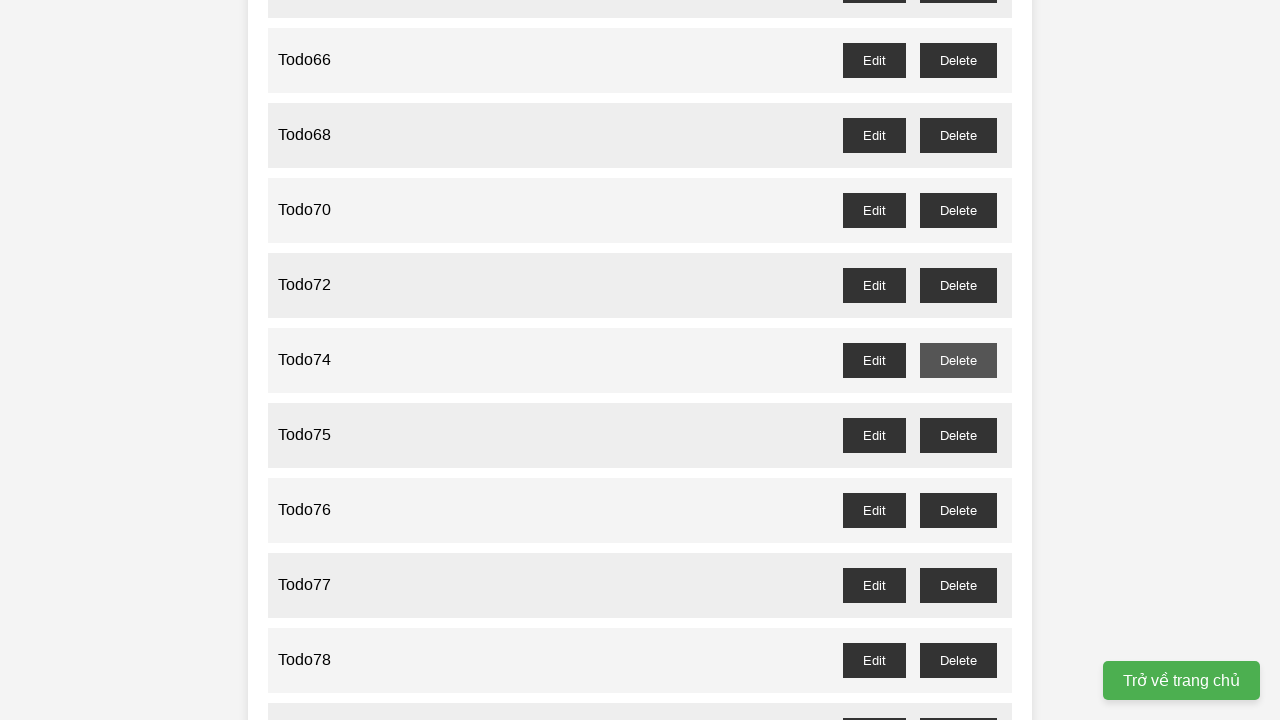

Waited for delete dialog to be handled for todo73
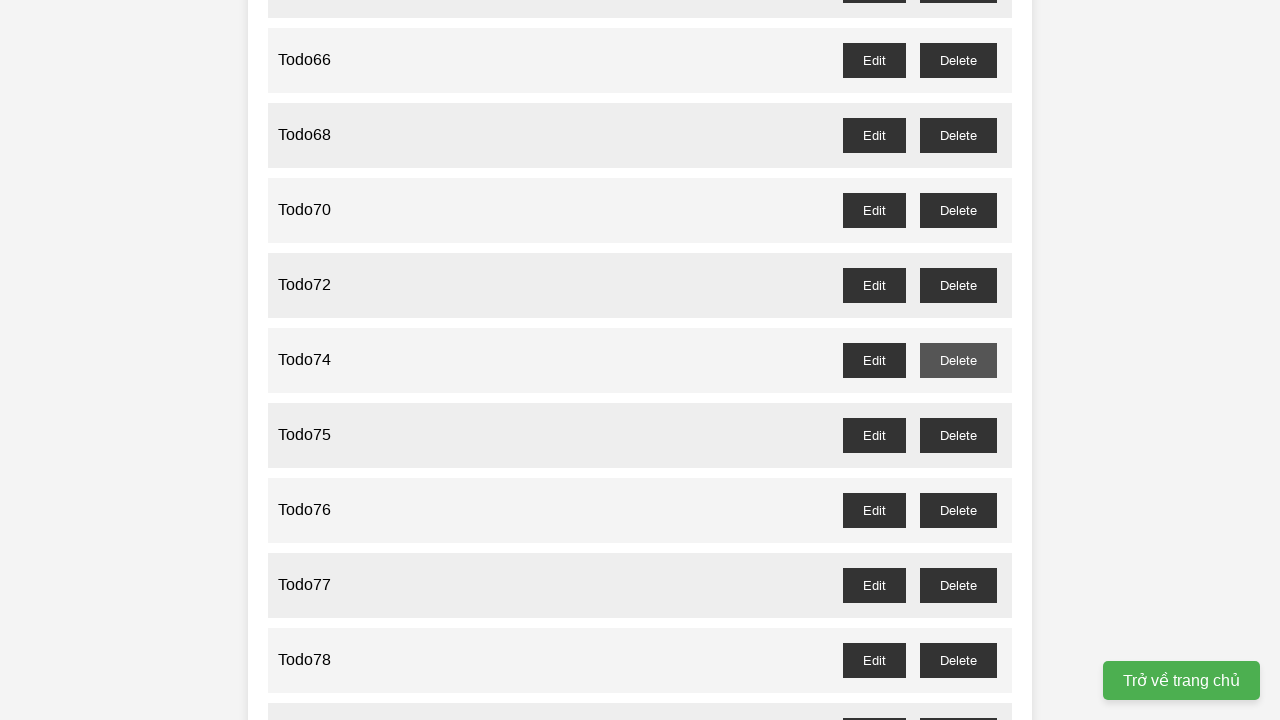

Clicked delete button for odd-numbered todo75 at (958, 435) on //button[@id='todo75-delete']
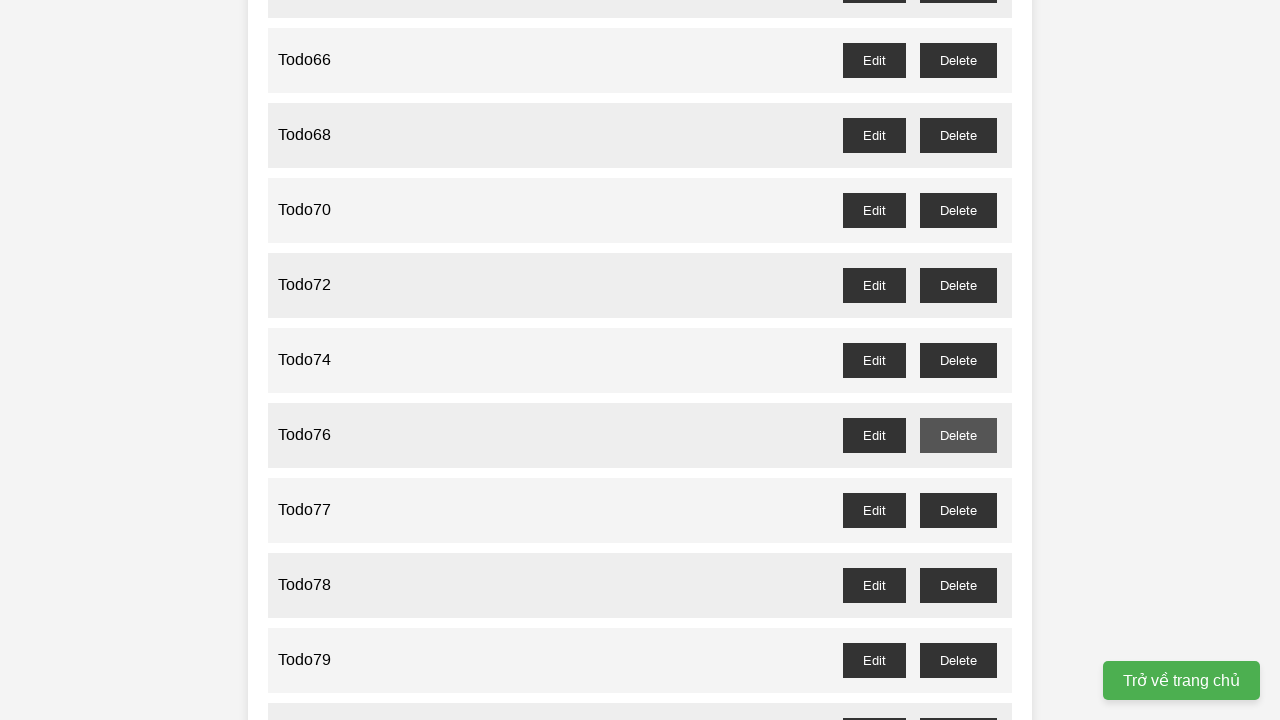

Waited for delete dialog to be handled for todo75
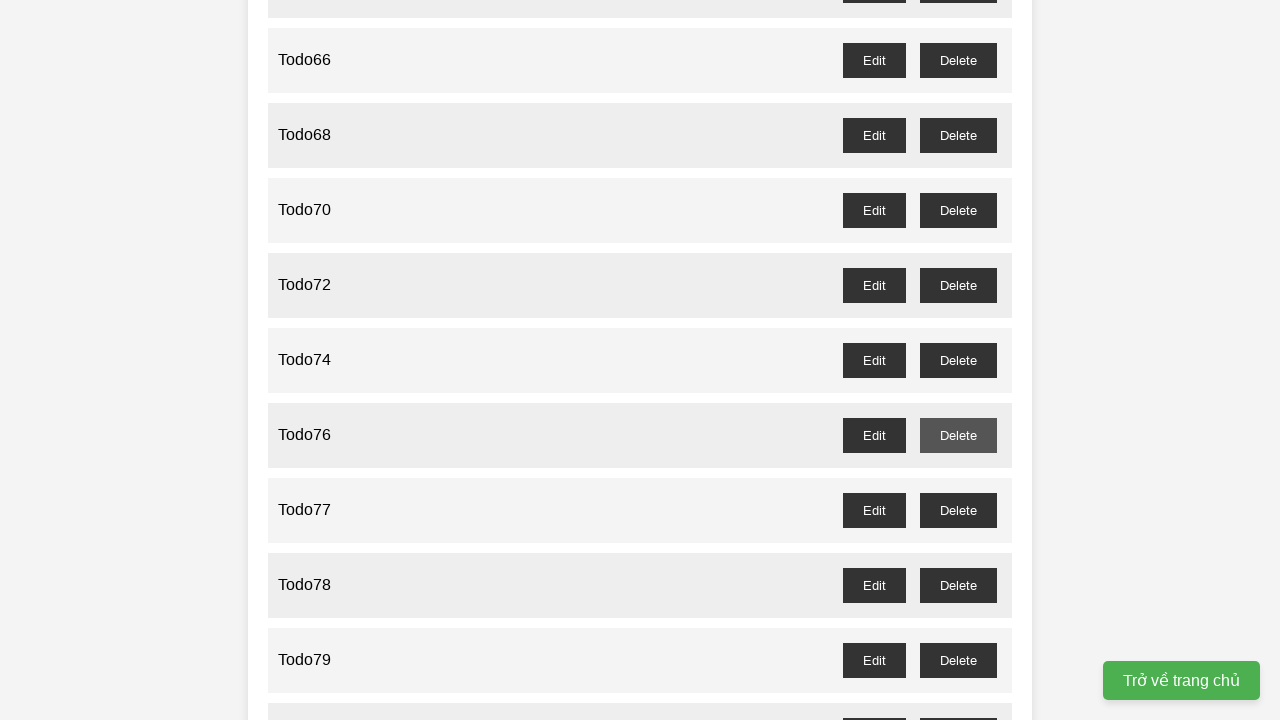

Clicked delete button for odd-numbered todo77 at (958, 510) on //button[@id='todo77-delete']
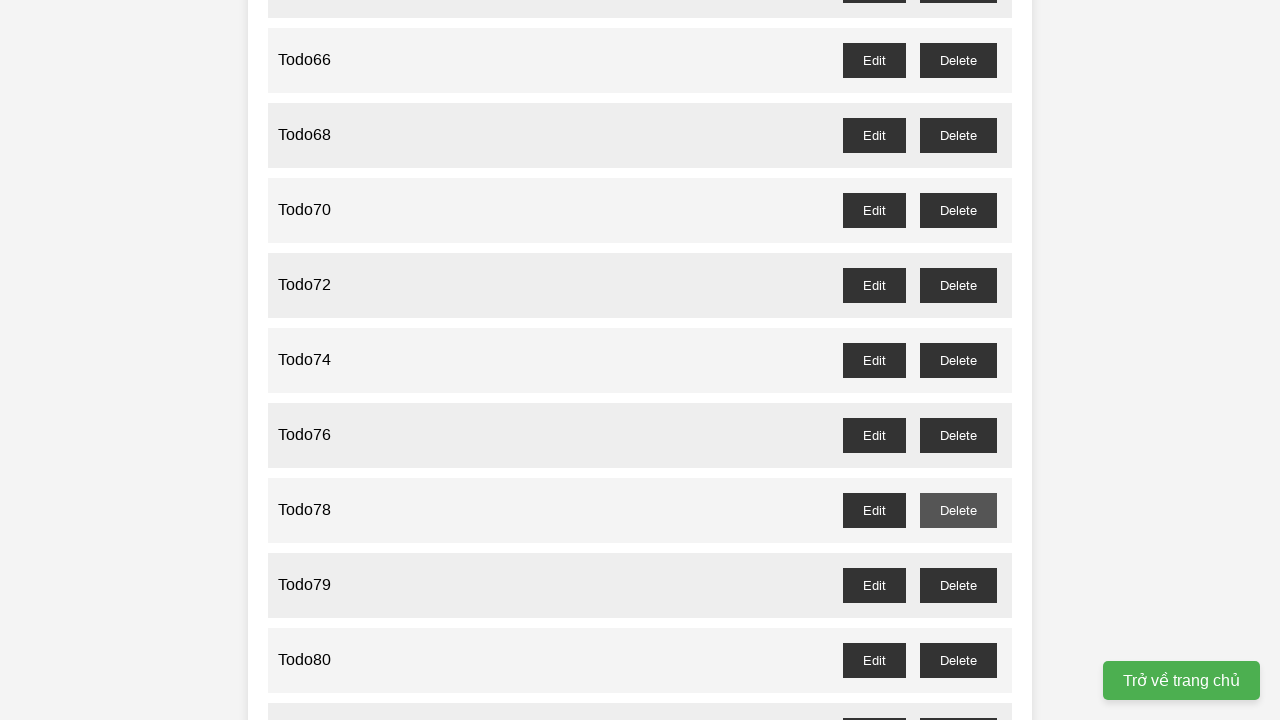

Waited for delete dialog to be handled for todo77
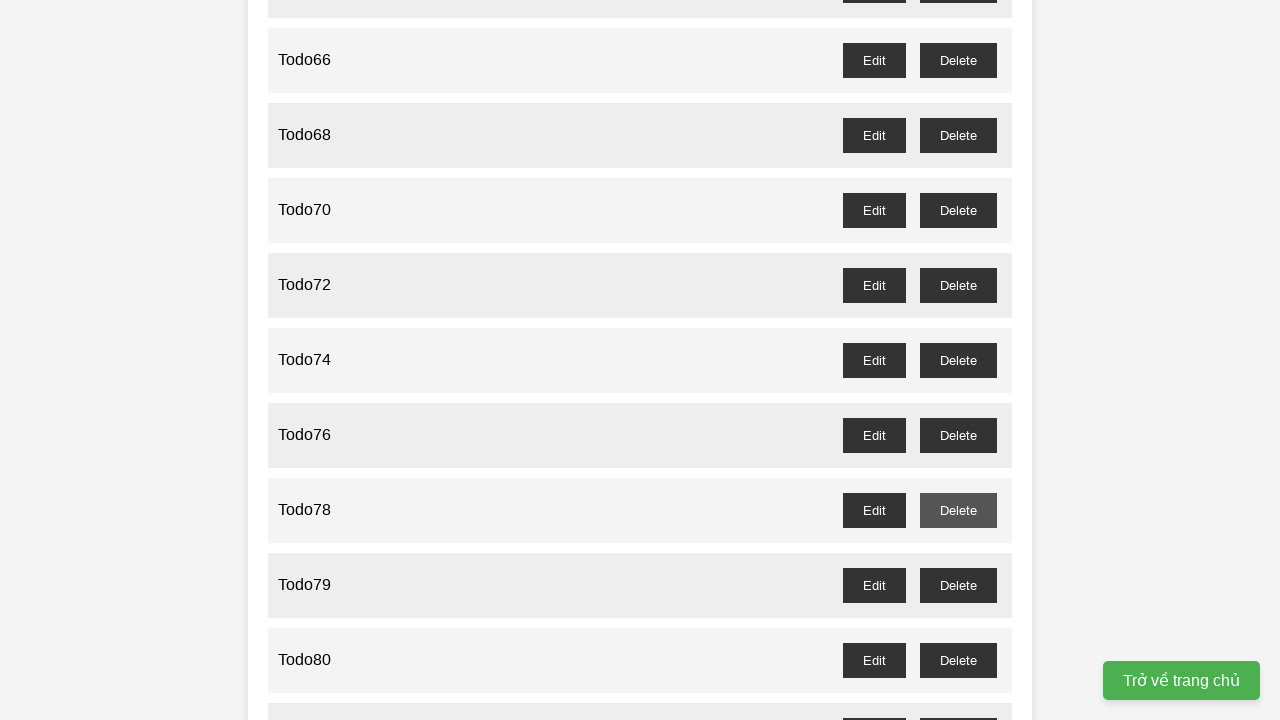

Clicked delete button for odd-numbered todo79 at (958, 585) on //button[@id='todo79-delete']
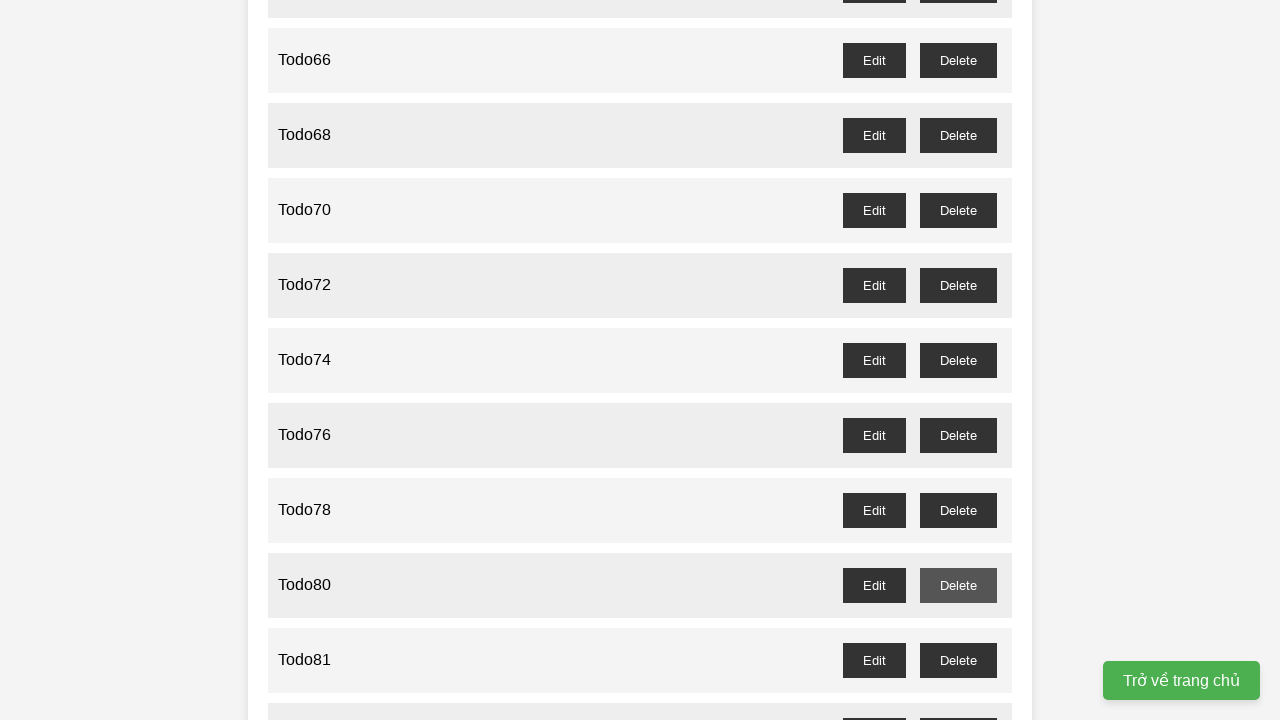

Waited for delete dialog to be handled for todo79
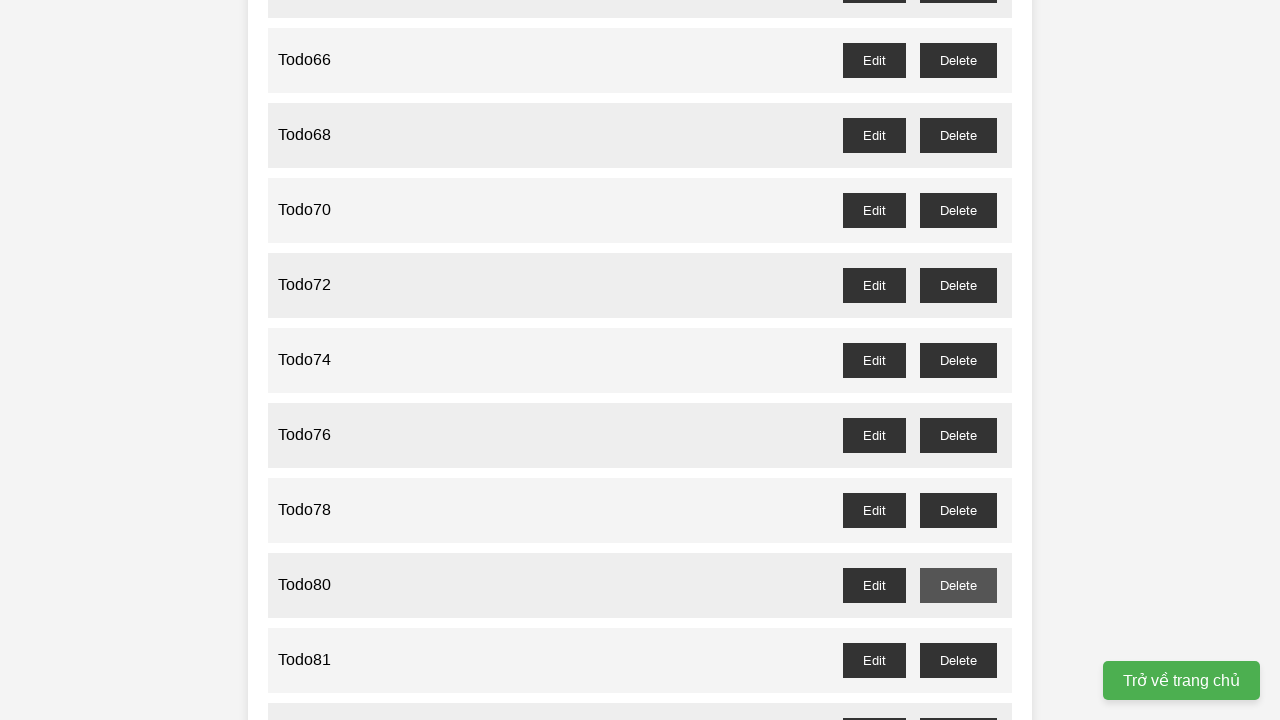

Clicked delete button for odd-numbered todo81 at (958, 660) on //button[@id='todo81-delete']
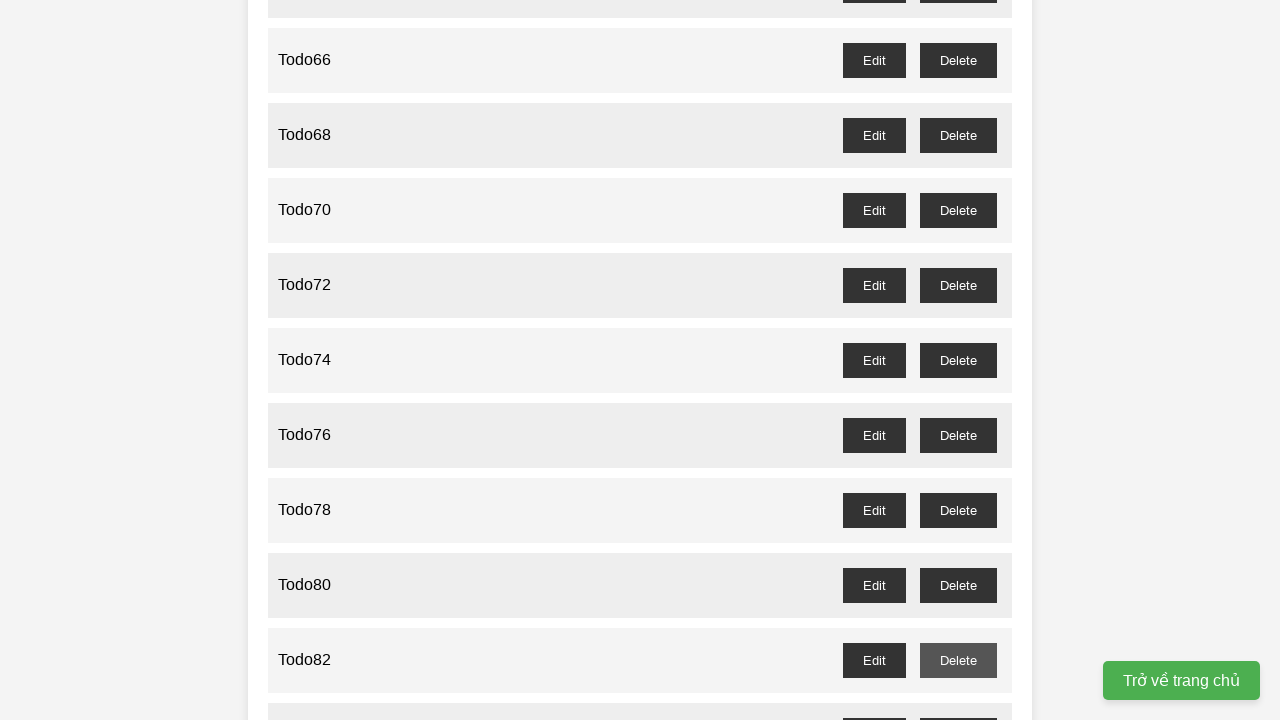

Waited for delete dialog to be handled for todo81
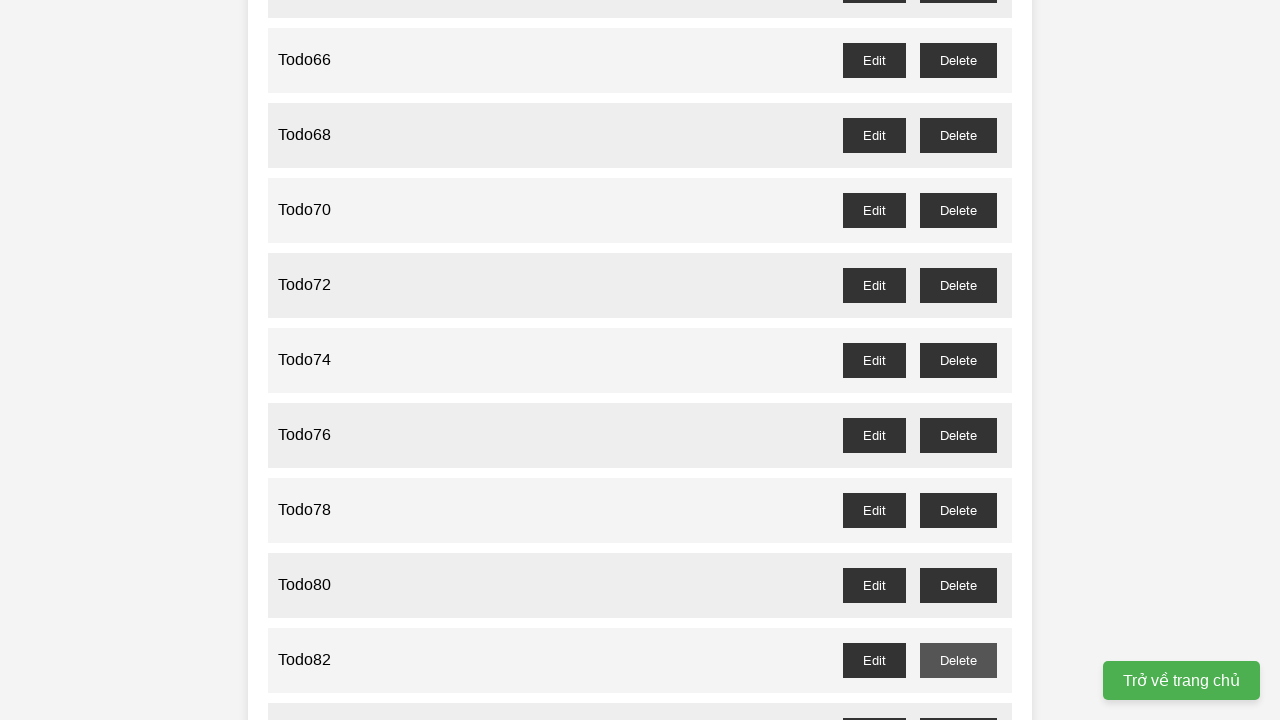

Clicked delete button for odd-numbered todo83 at (958, 703) on //button[@id='todo83-delete']
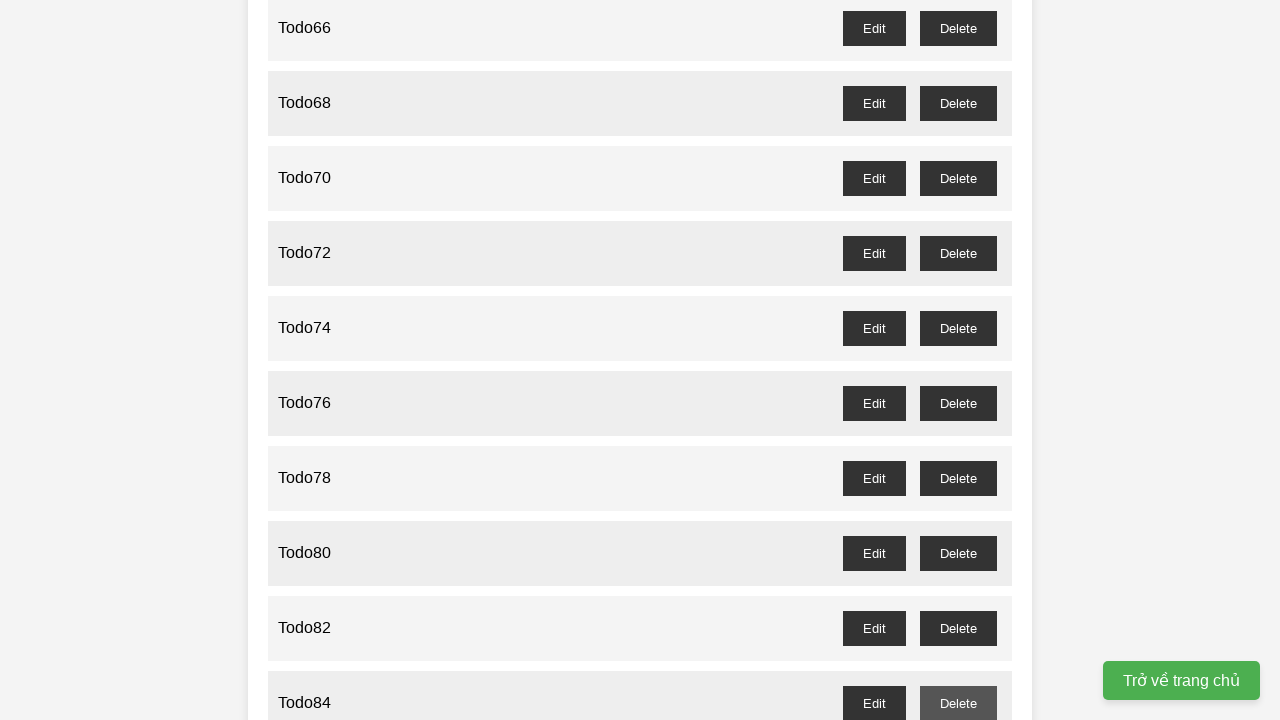

Waited for delete dialog to be handled for todo83
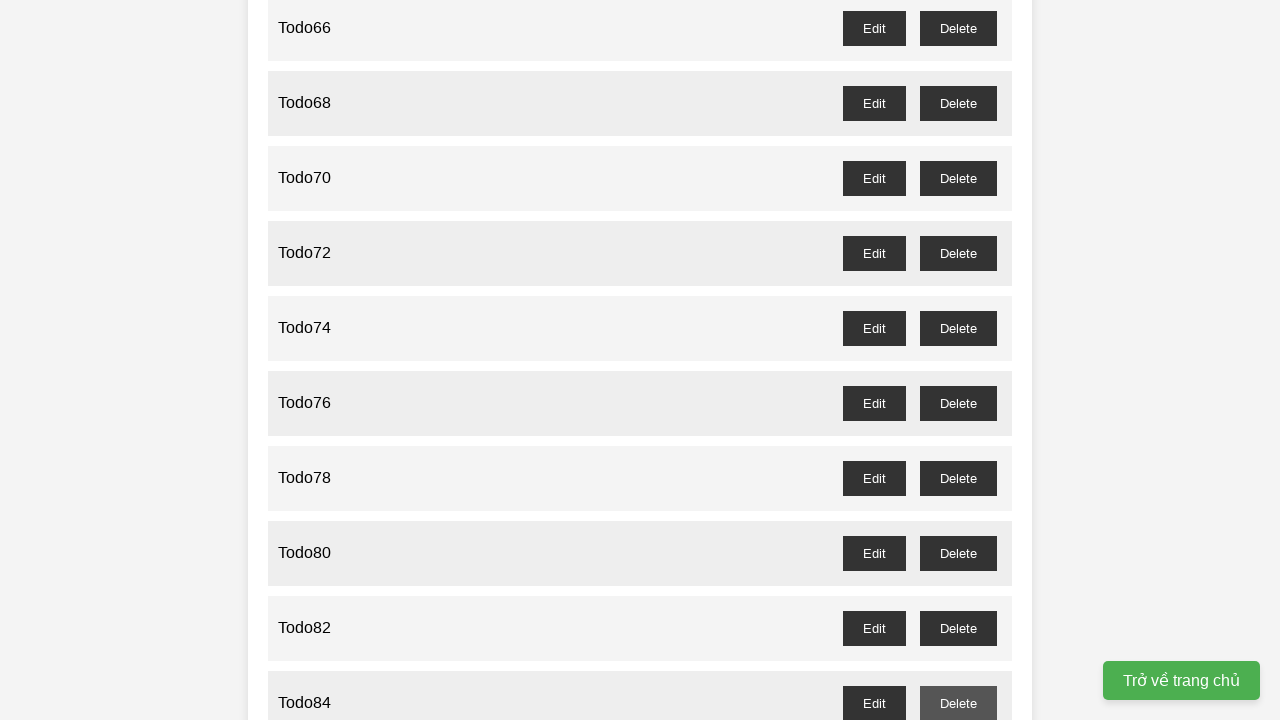

Clicked delete button for odd-numbered todo85 at (958, 360) on //button[@id='todo85-delete']
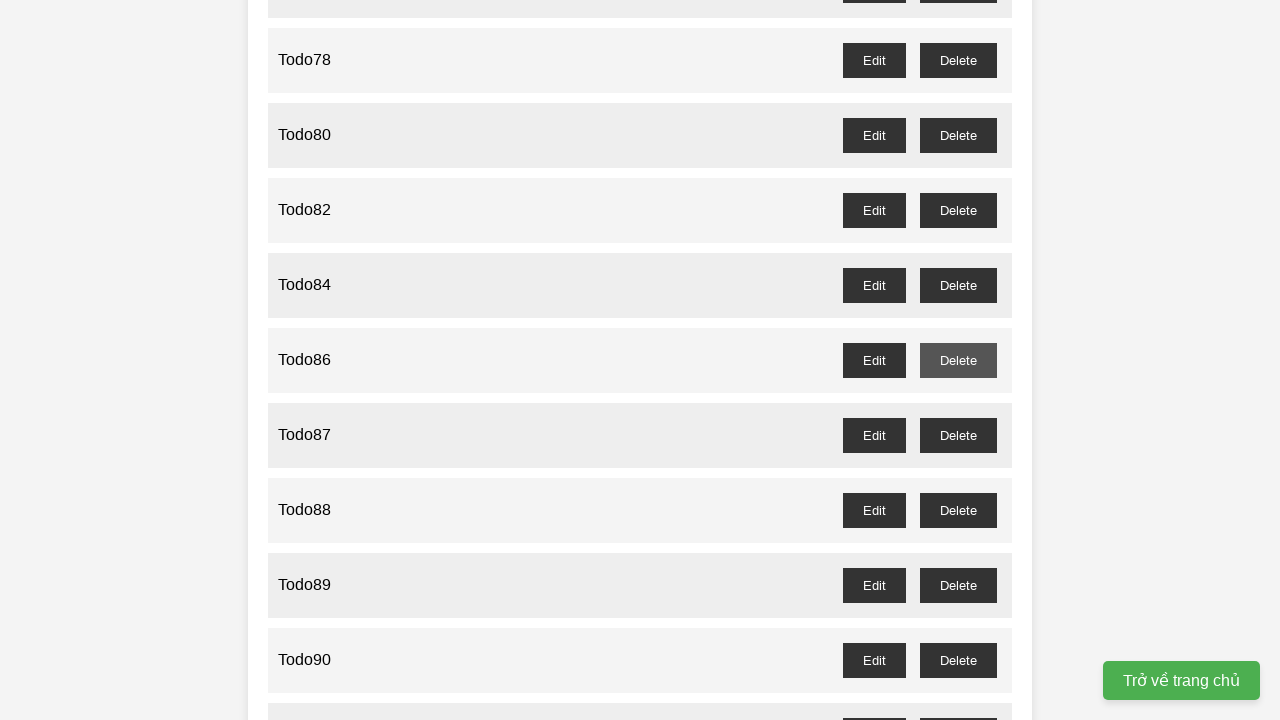

Waited for delete dialog to be handled for todo85
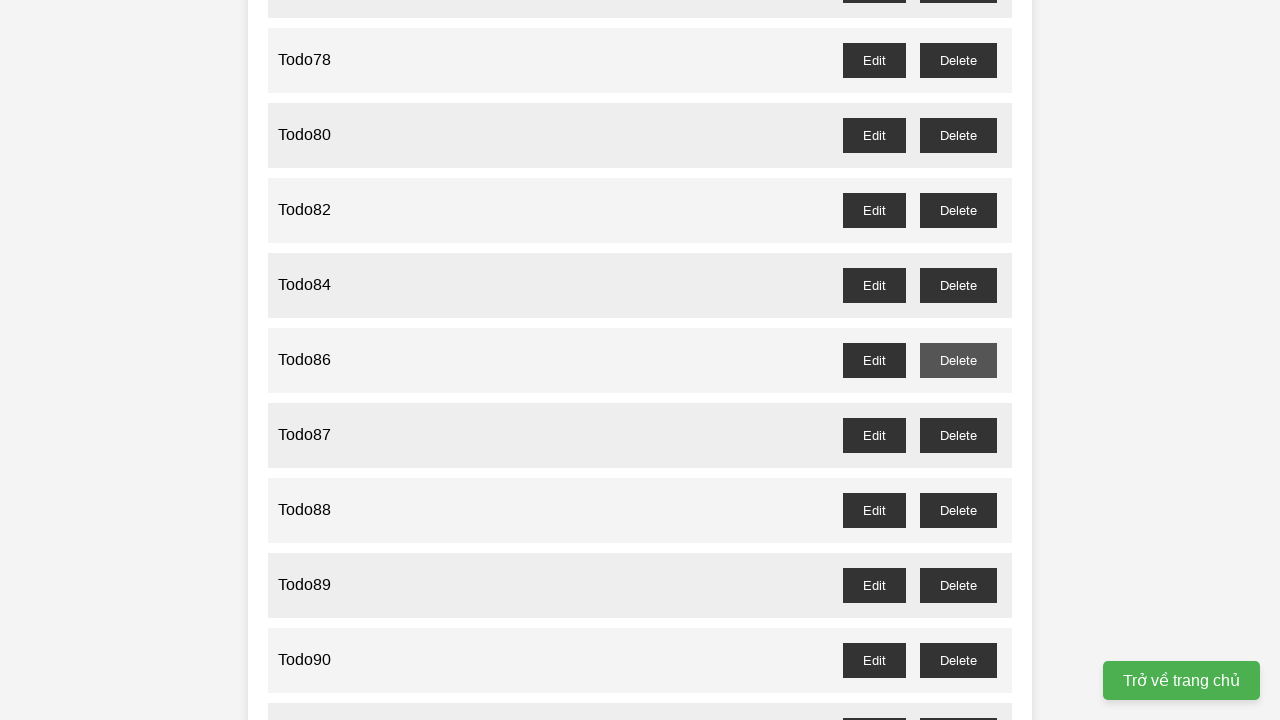

Clicked delete button for odd-numbered todo87 at (958, 435) on //button[@id='todo87-delete']
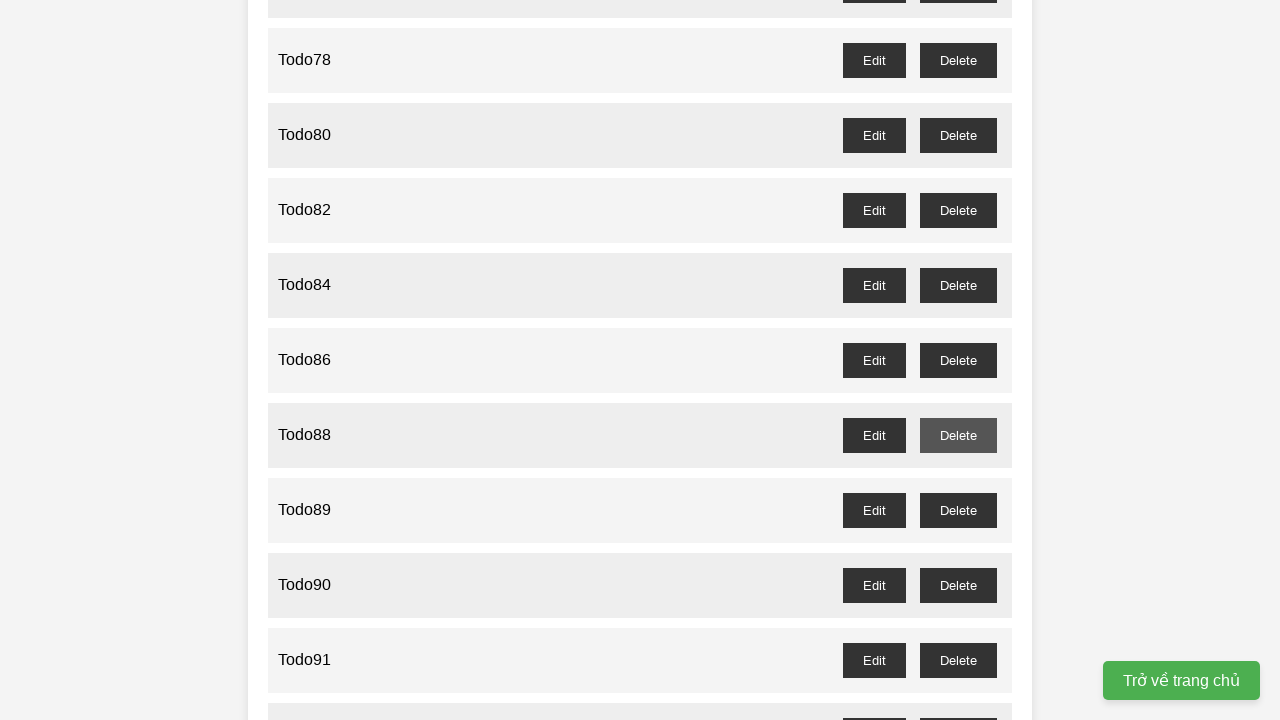

Waited for delete dialog to be handled for todo87
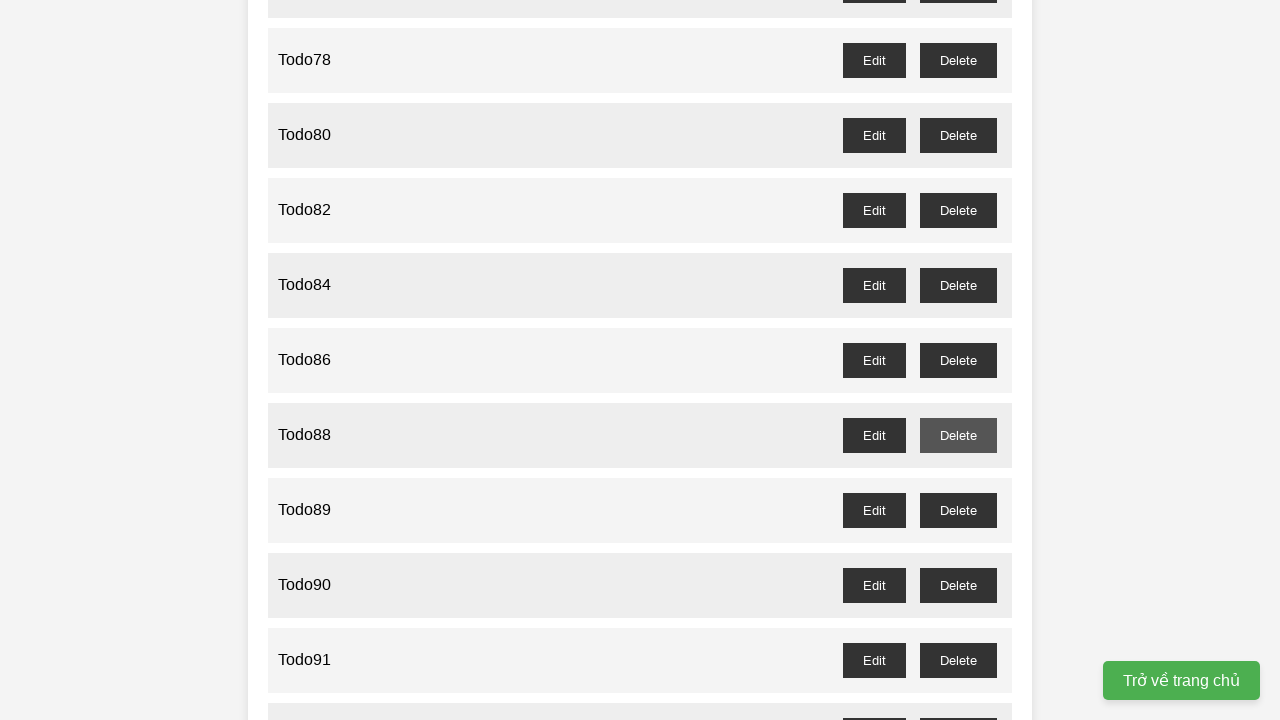

Clicked delete button for odd-numbered todo89 at (958, 510) on //button[@id='todo89-delete']
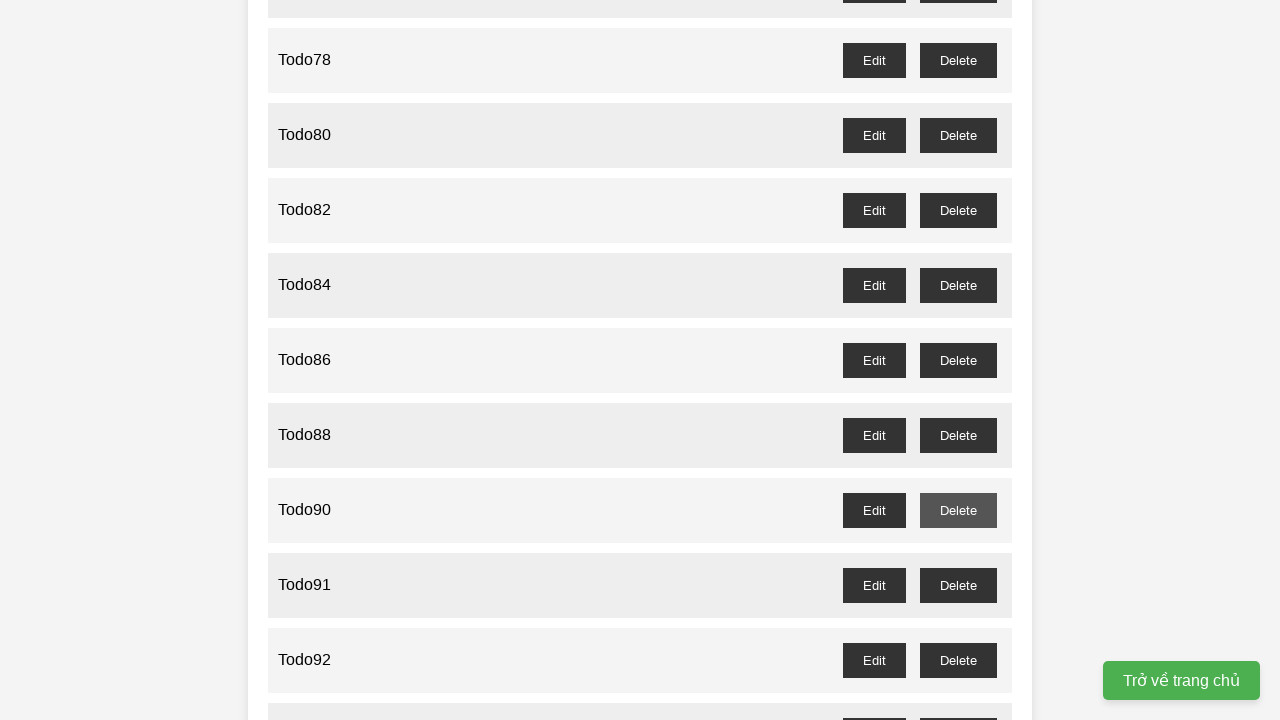

Waited for delete dialog to be handled for todo89
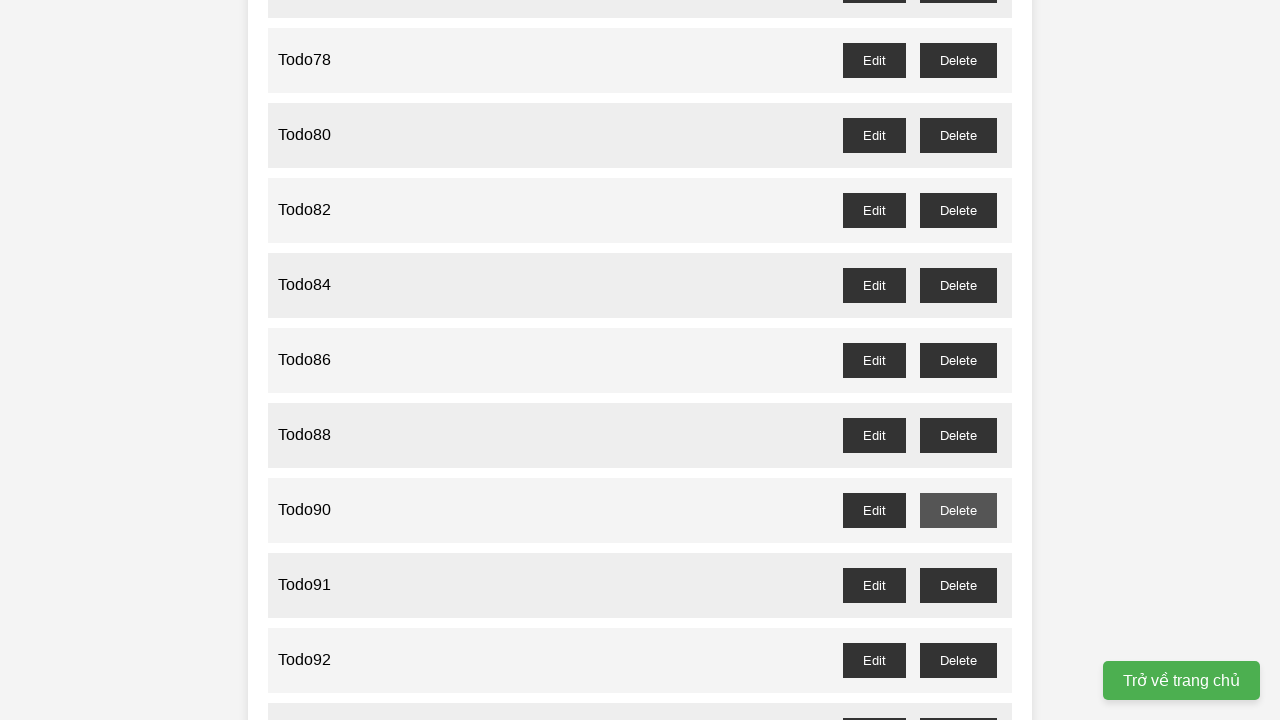

Clicked delete button for odd-numbered todo91 at (958, 585) on //button[@id='todo91-delete']
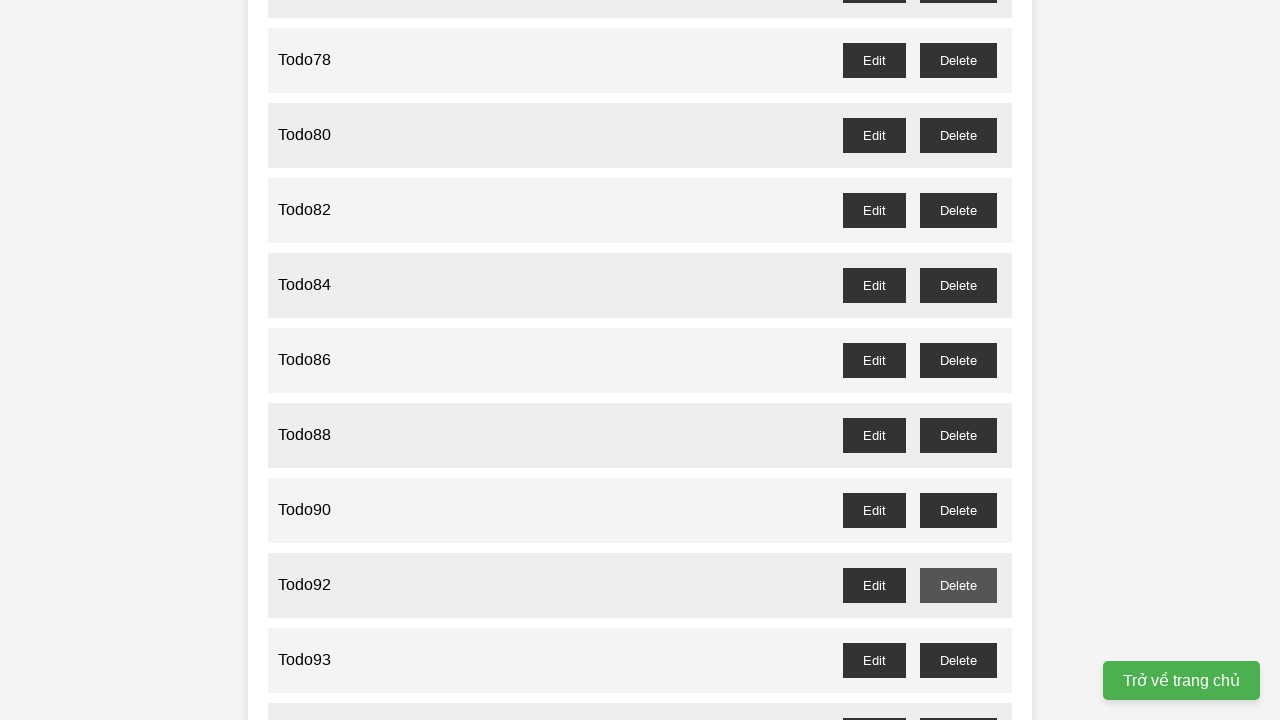

Waited for delete dialog to be handled for todo91
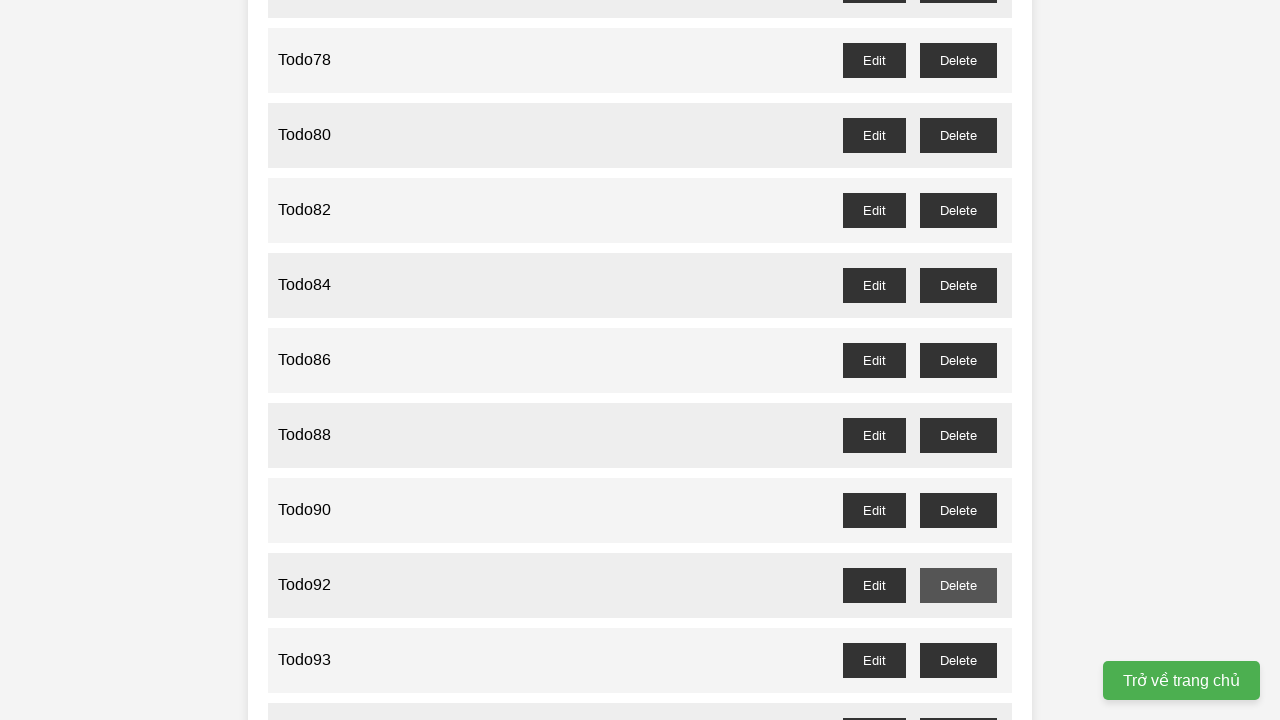

Clicked delete button for odd-numbered todo93 at (958, 660) on //button[@id='todo93-delete']
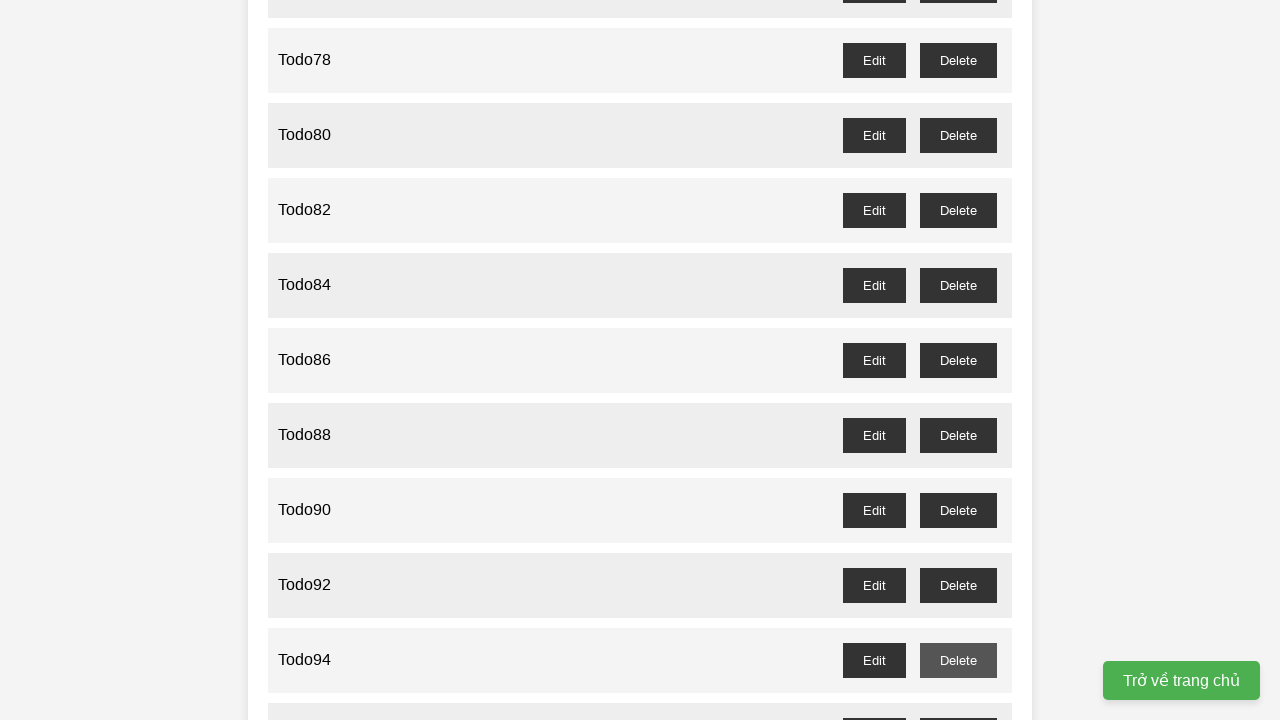

Waited for delete dialog to be handled for todo93
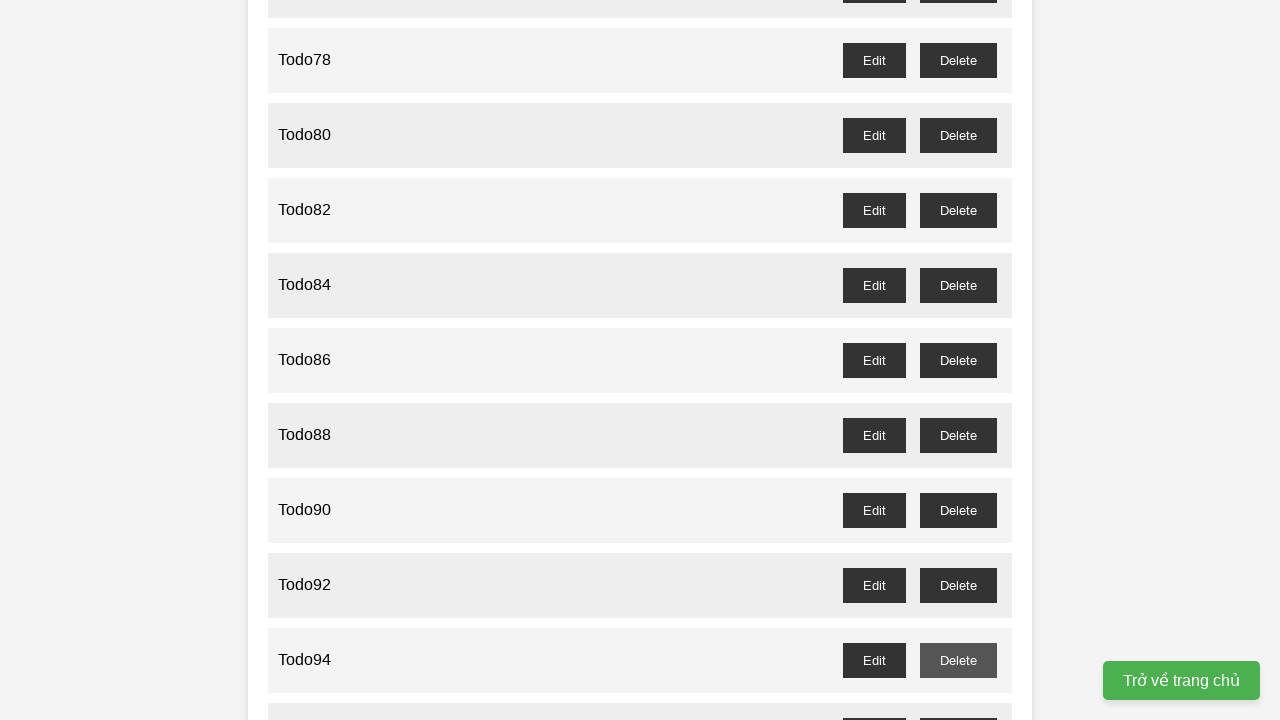

Clicked delete button for odd-numbered todo95 at (958, 703) on //button[@id='todo95-delete']
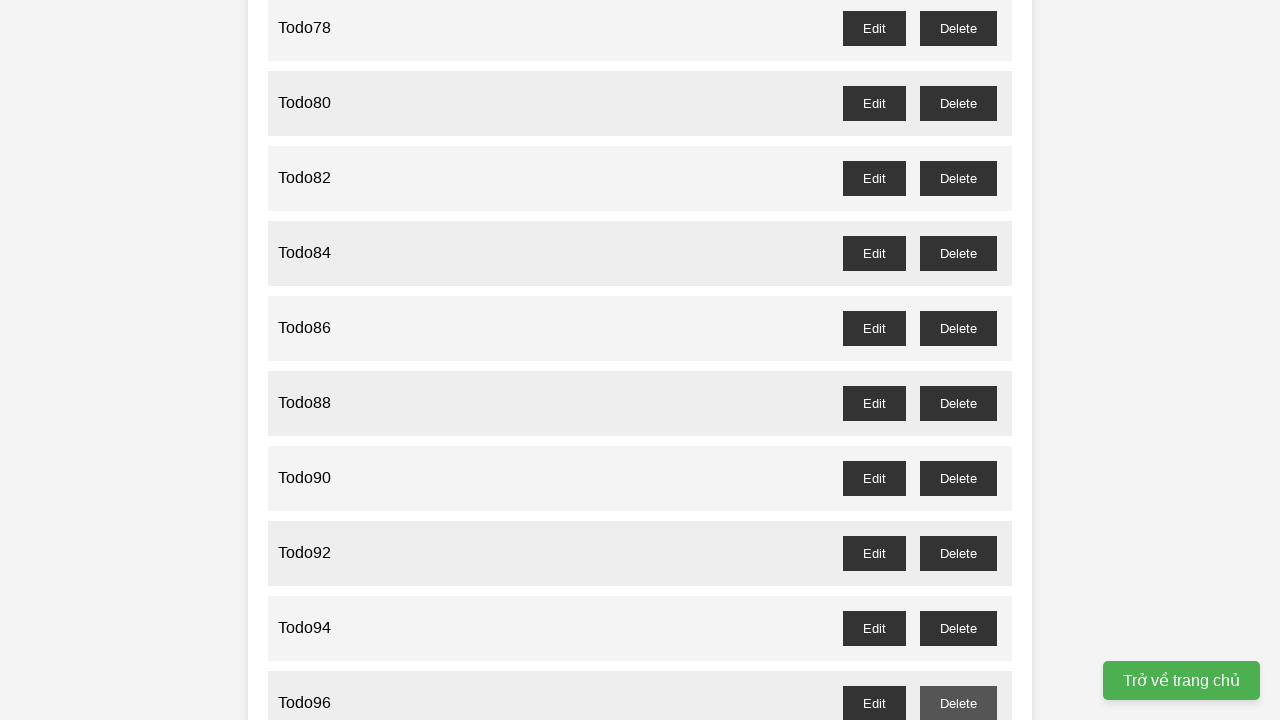

Waited for delete dialog to be handled for todo95
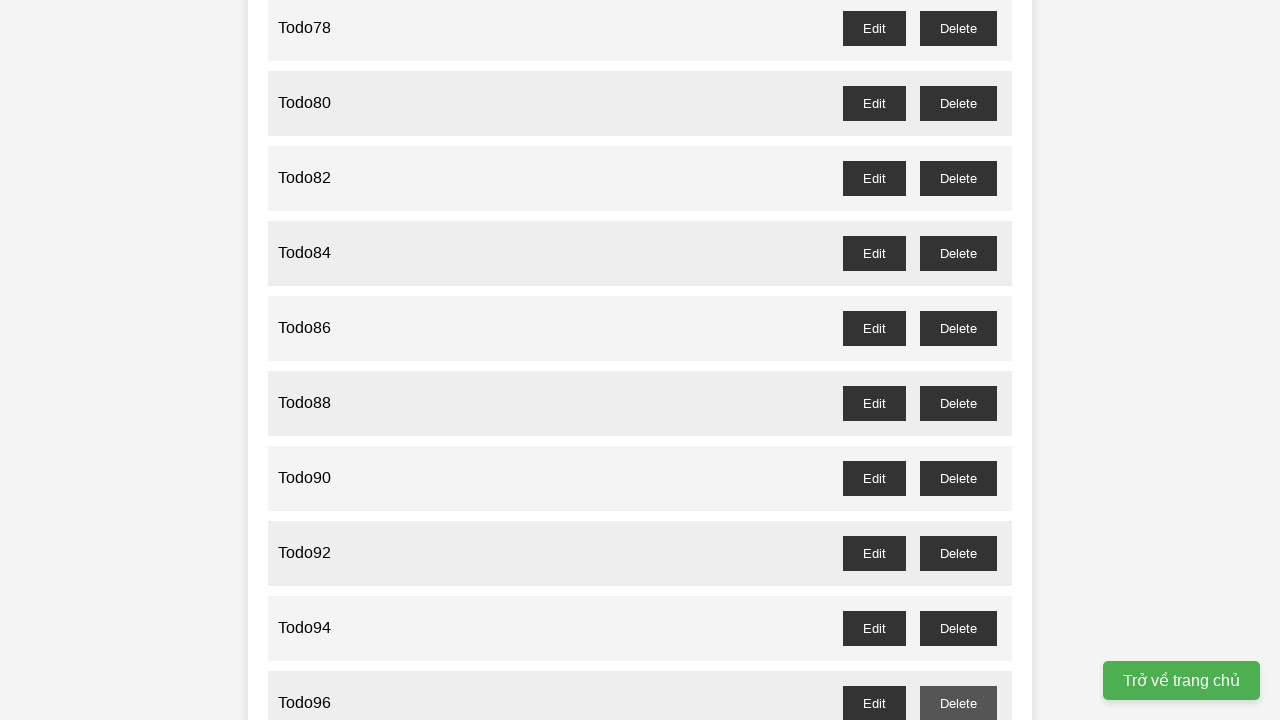

Clicked delete button for odd-numbered todo97 at (958, 406) on //button[@id='todo97-delete']
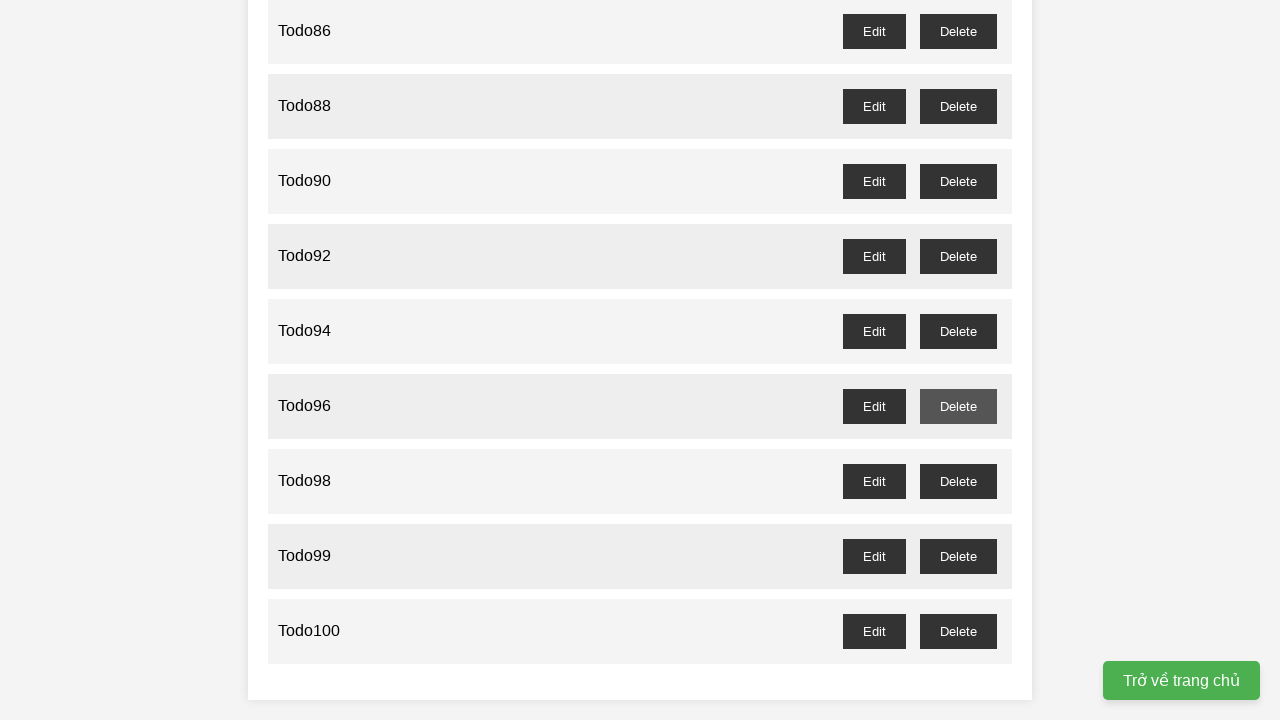

Waited for delete dialog to be handled for todo97
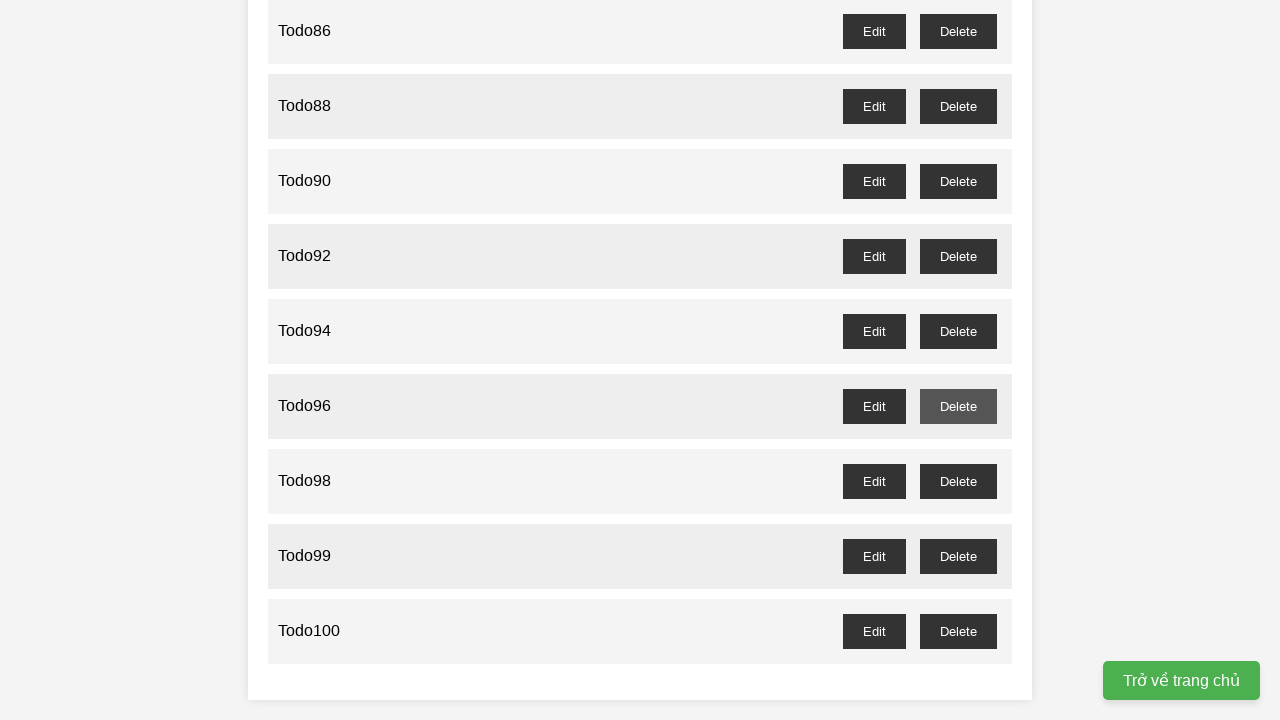

Clicked delete button for odd-numbered todo99 at (958, 556) on //button[@id='todo99-delete']
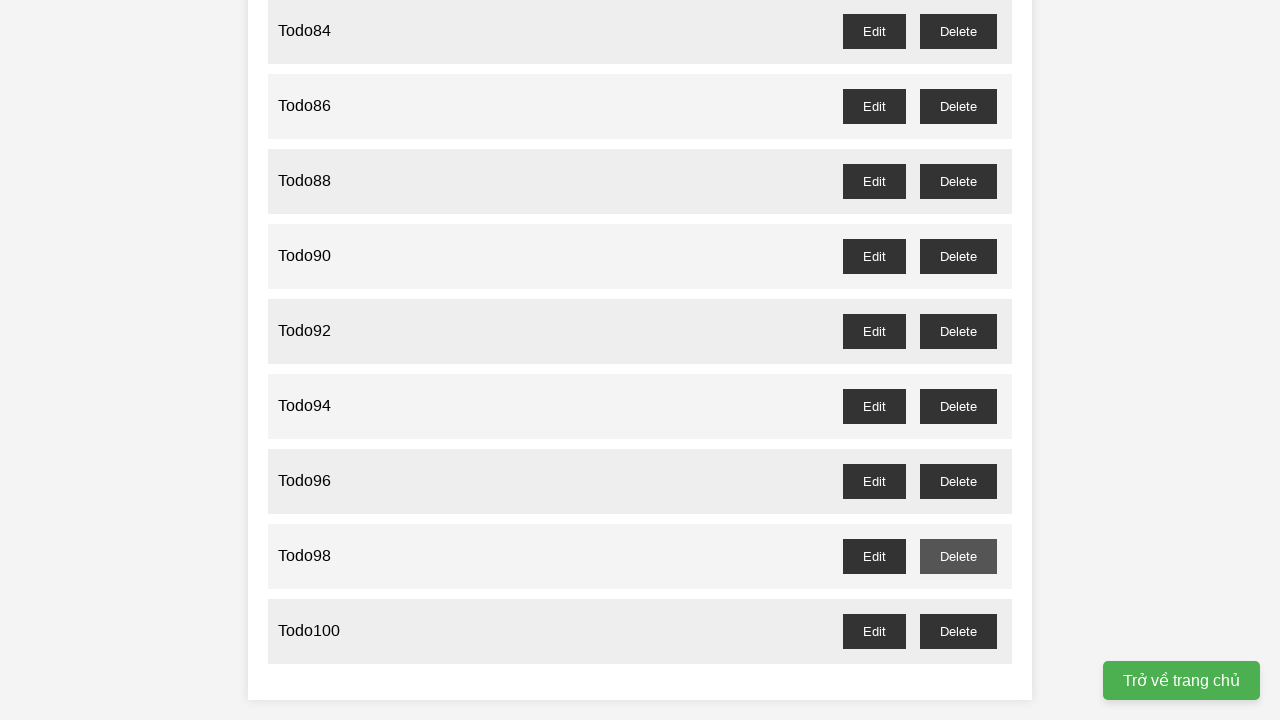

Waited for delete dialog to be handled for todo99
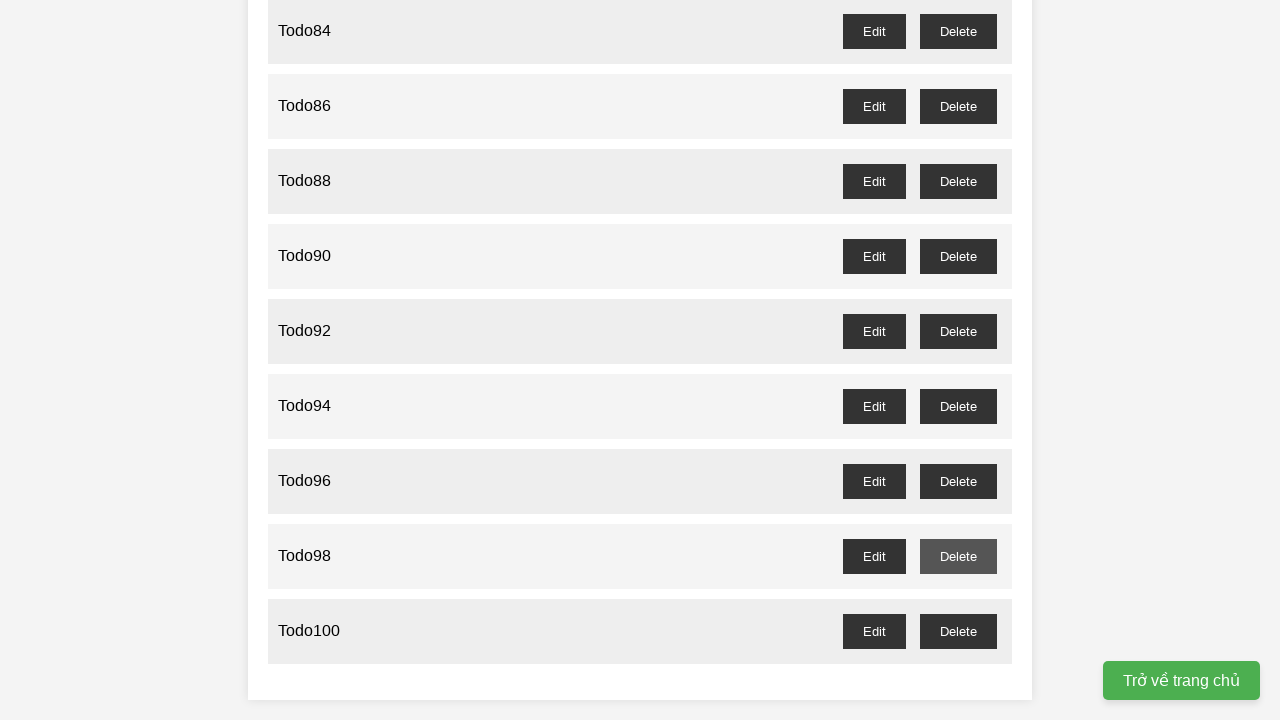

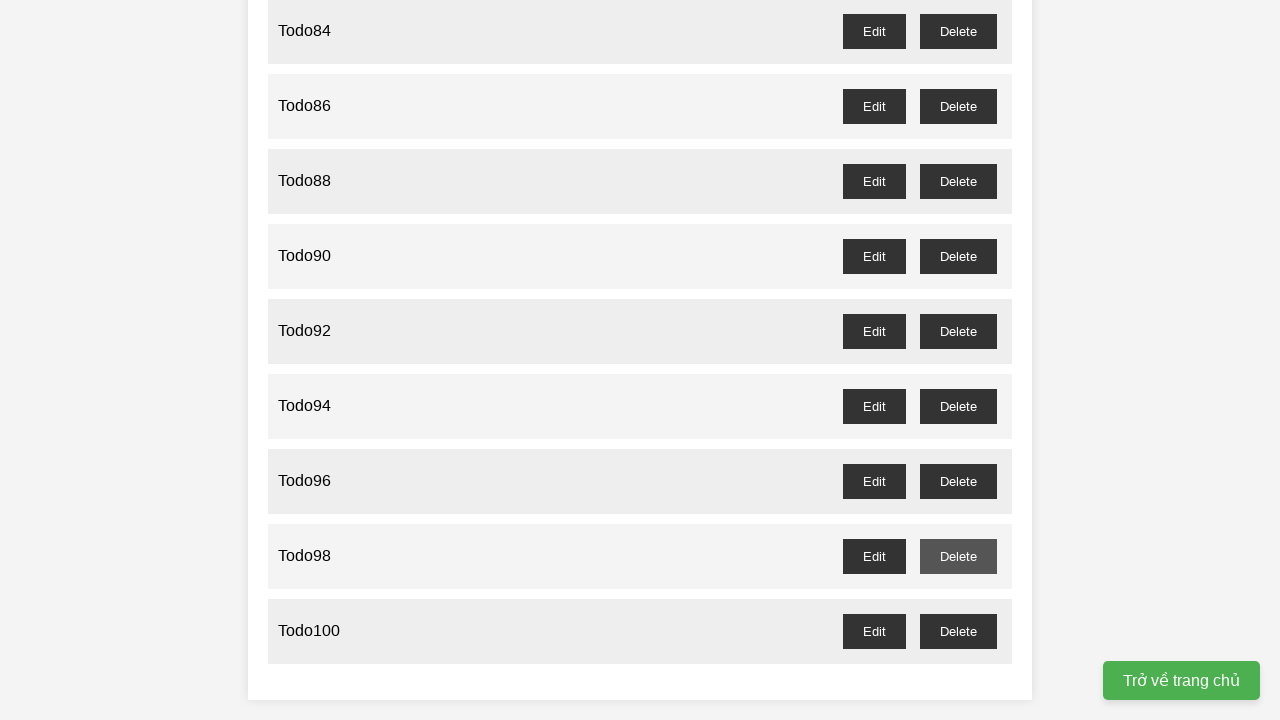